Tests scrolling to elements within a dropdown by opening a combobox and scrolling through each item to click them

Starting URL: https://testautomationpractice.blogspot.com/#

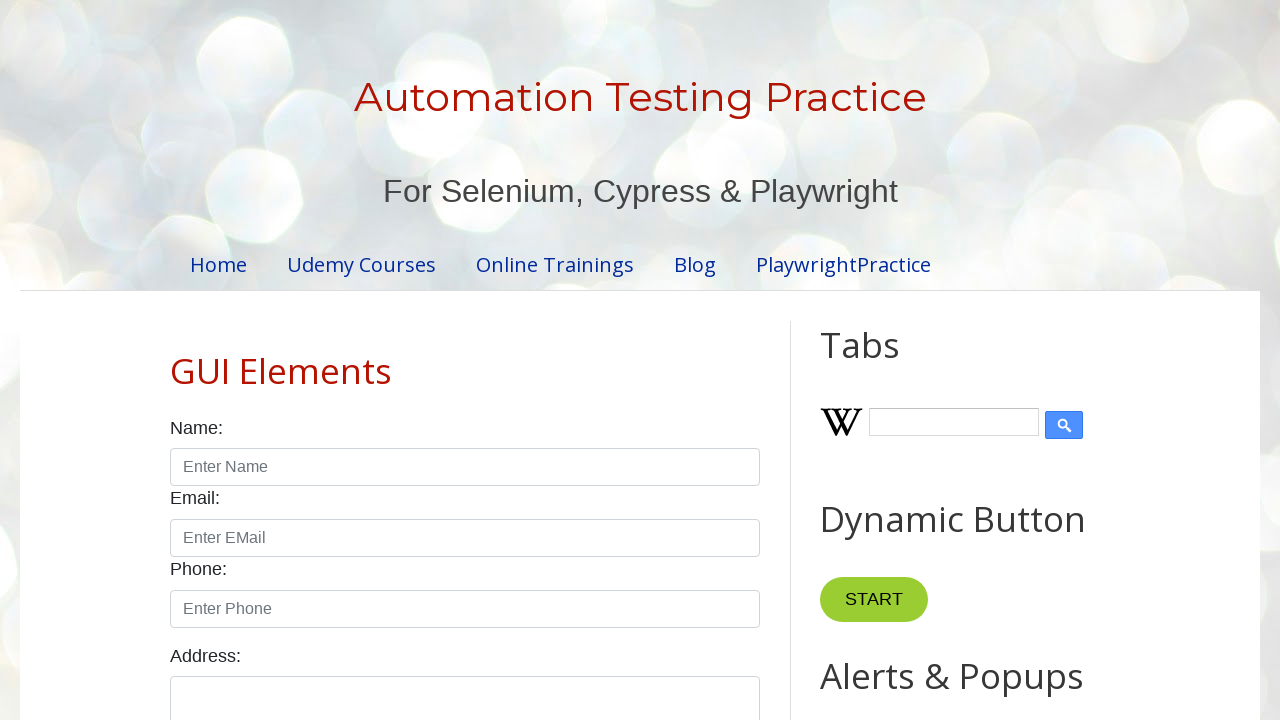

Clicked on combobox to open dropdown at (920, 360) on #comboBox
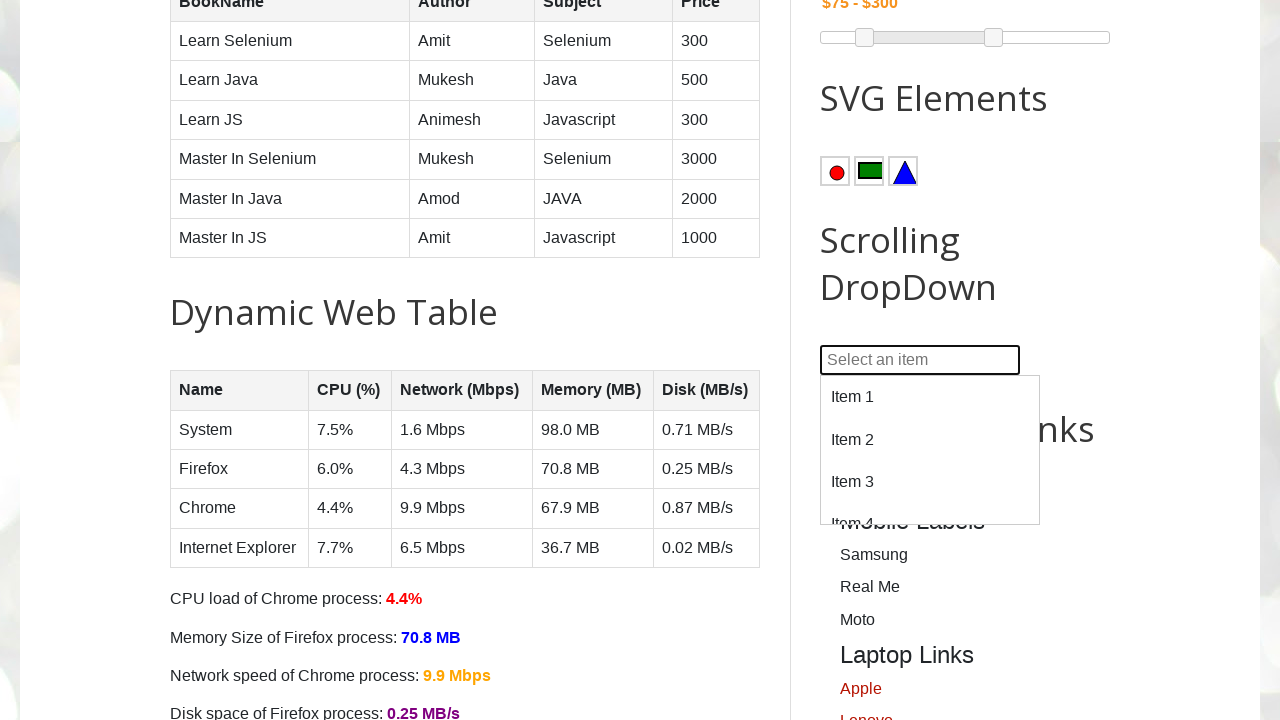

Dropdown items loaded and became visible
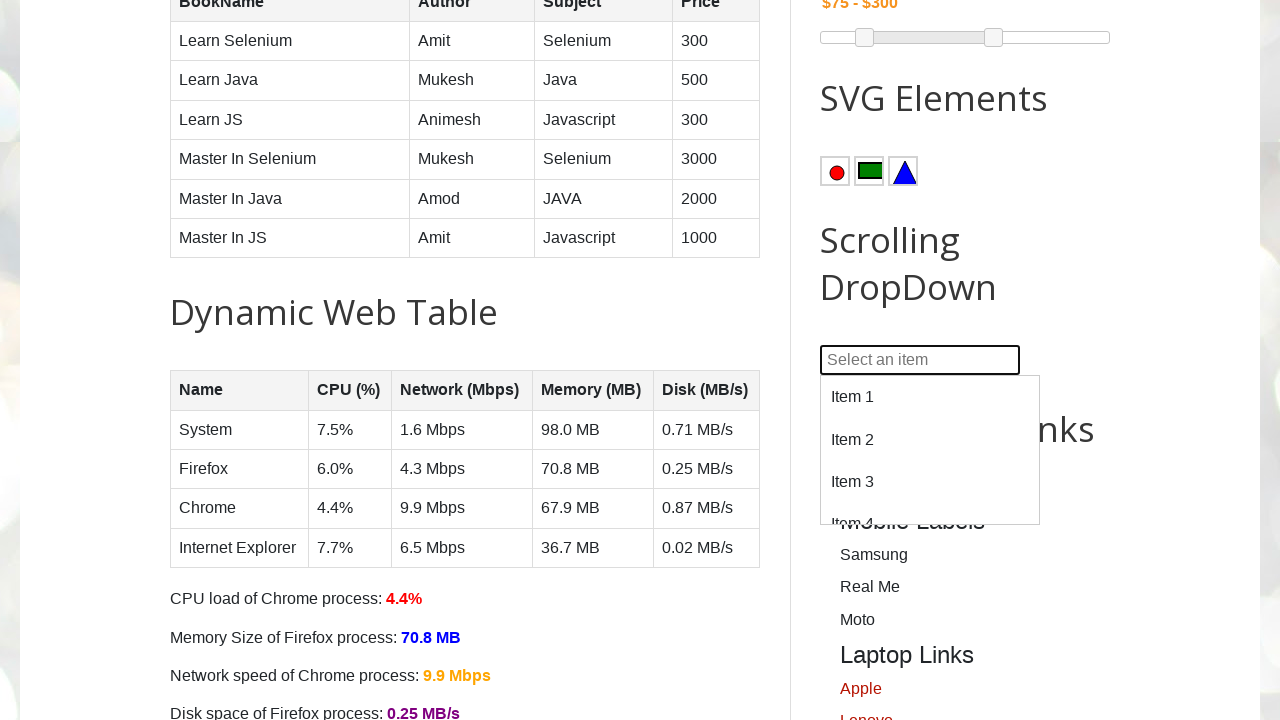

Retrieved 100 dropdown items
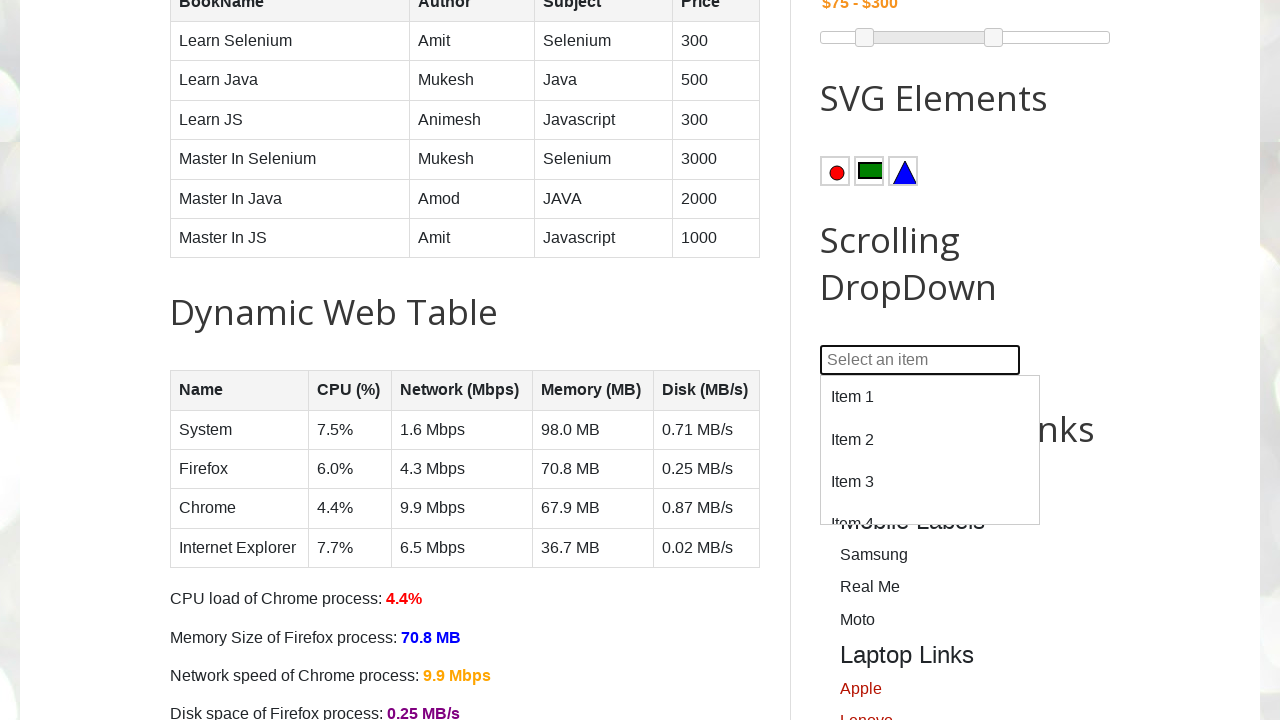

Located dropdown item 1
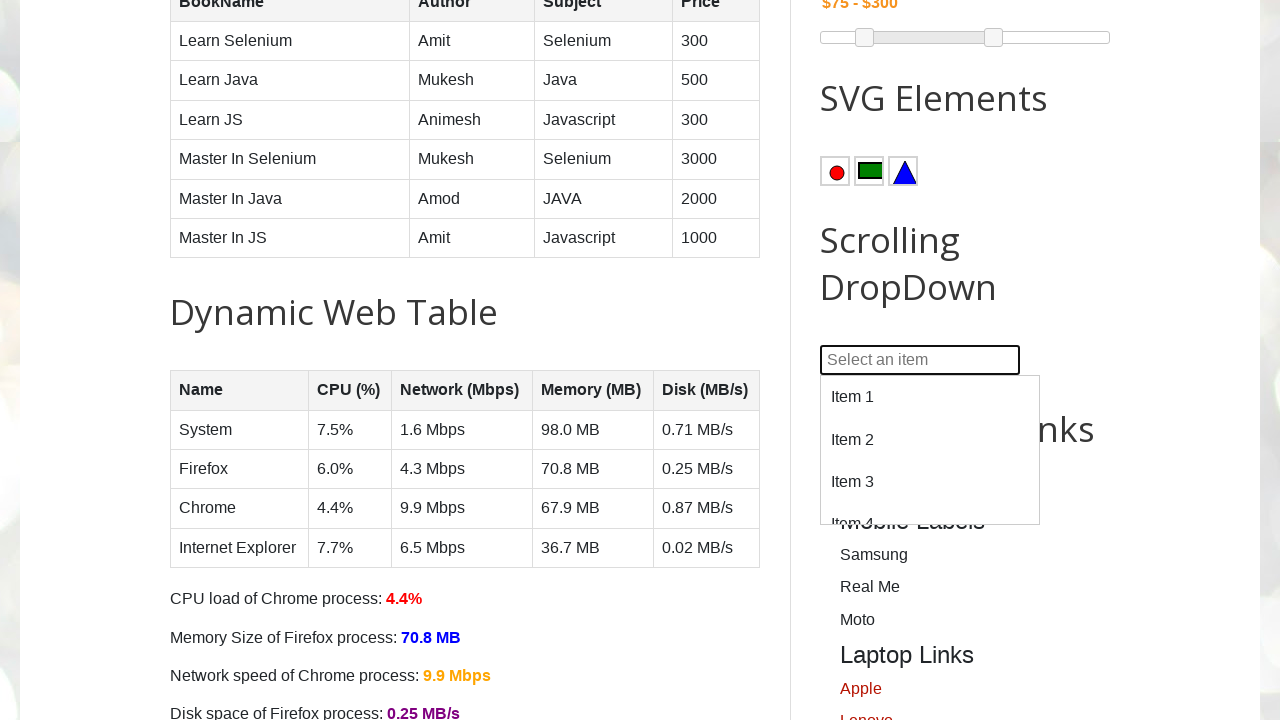

Scrolled to item 1 in dropdown
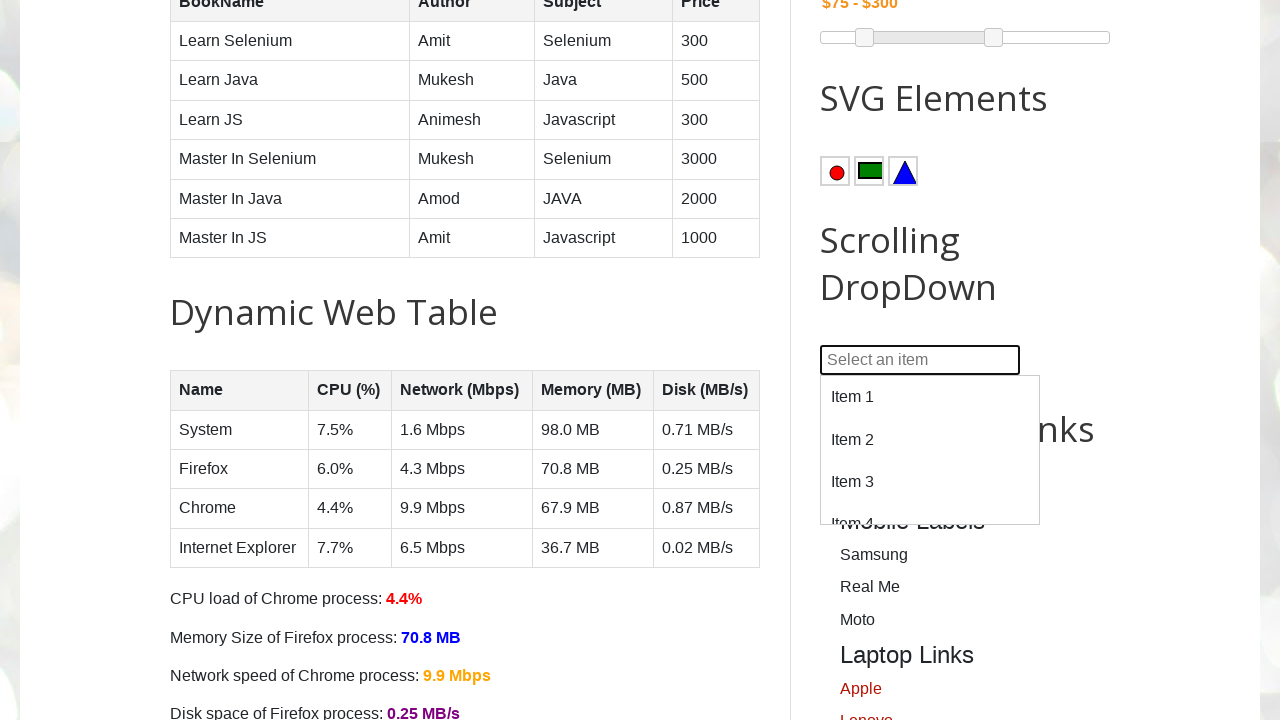

Clicked on item 1 at (930, 397) on //div[@id='dropdown']/div[text()='Item 1']
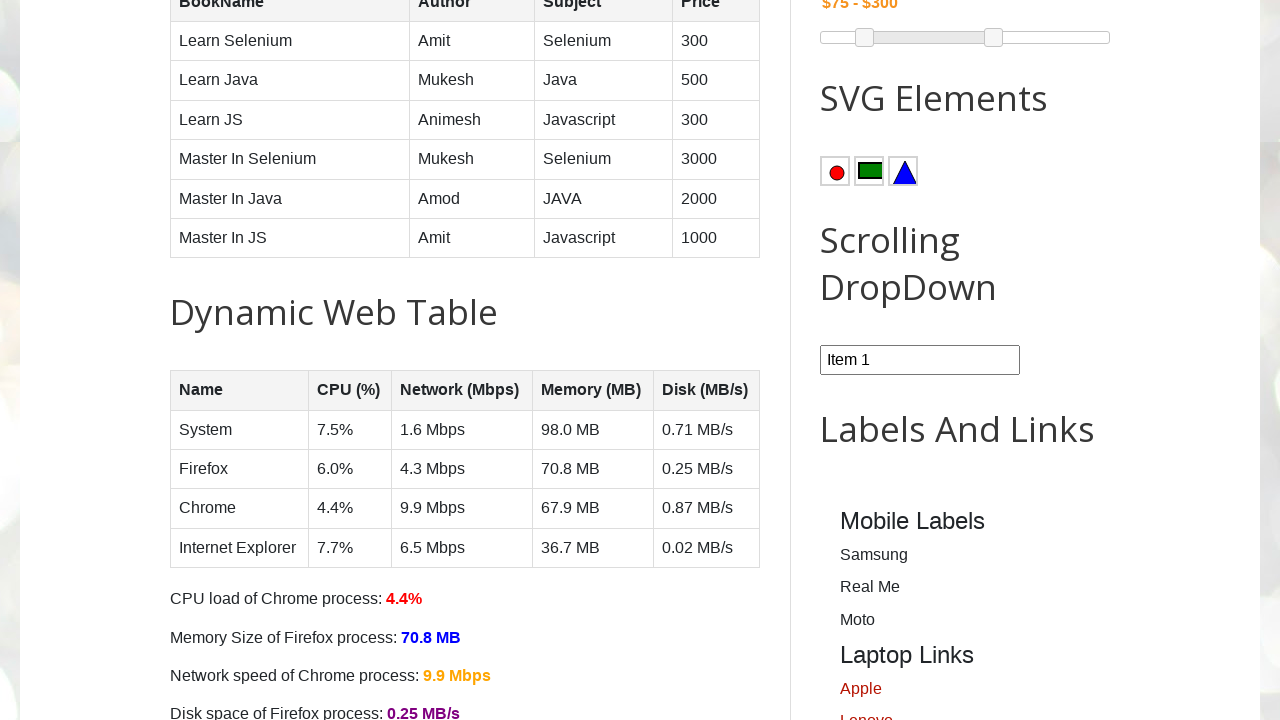

Reopened combobox for next item at (920, 360) on #comboBox
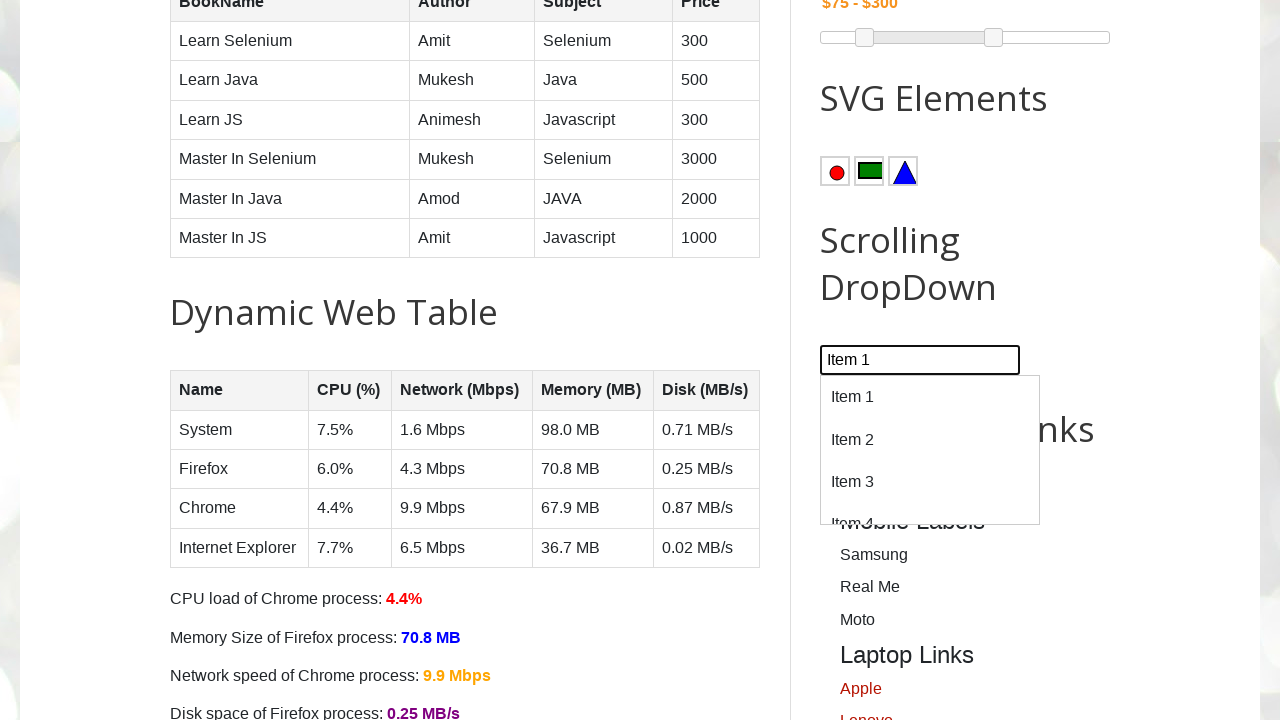

Located dropdown item 2
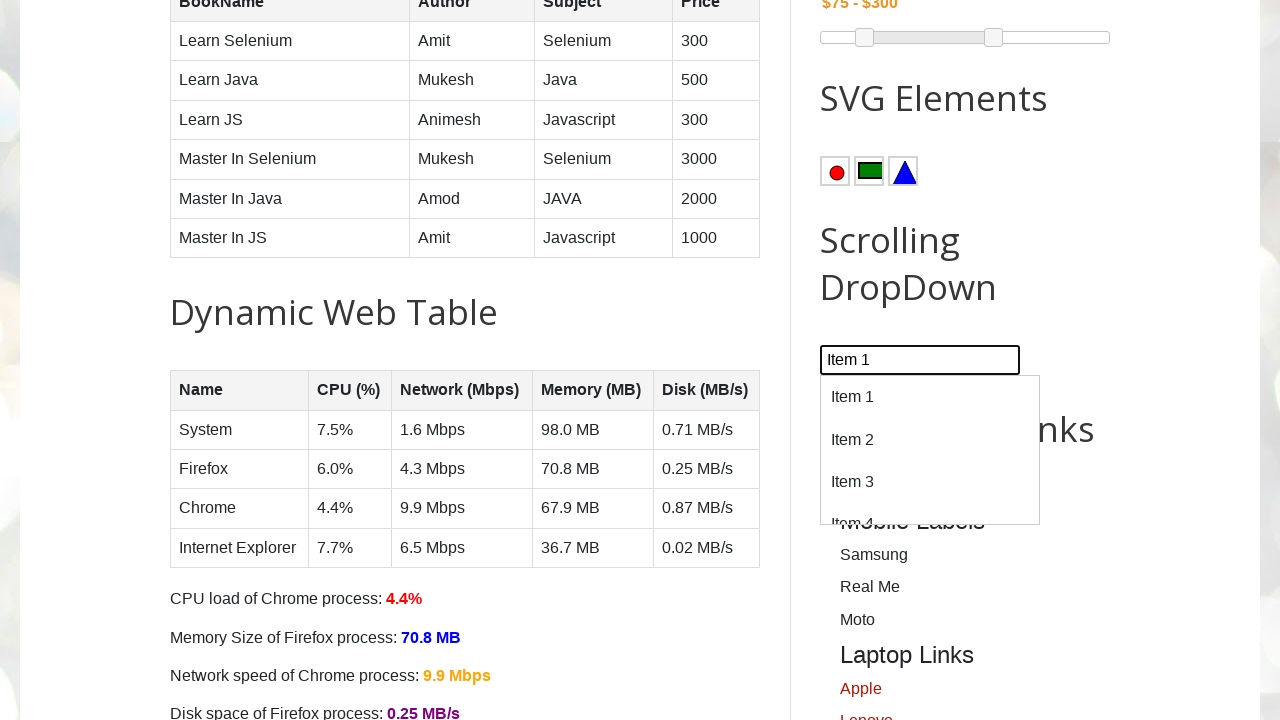

Scrolled to item 2 in dropdown
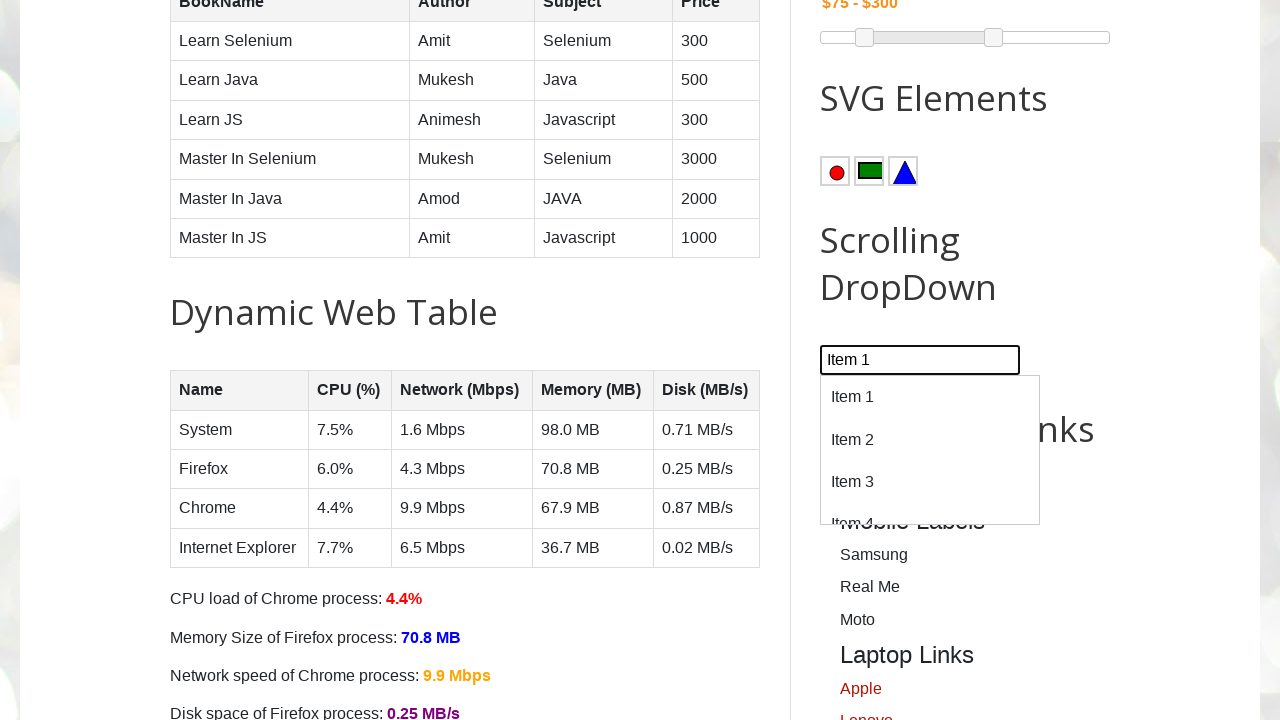

Clicked on item 2 at (930, 440) on //div[@id='dropdown']/div[text()='Item 2']
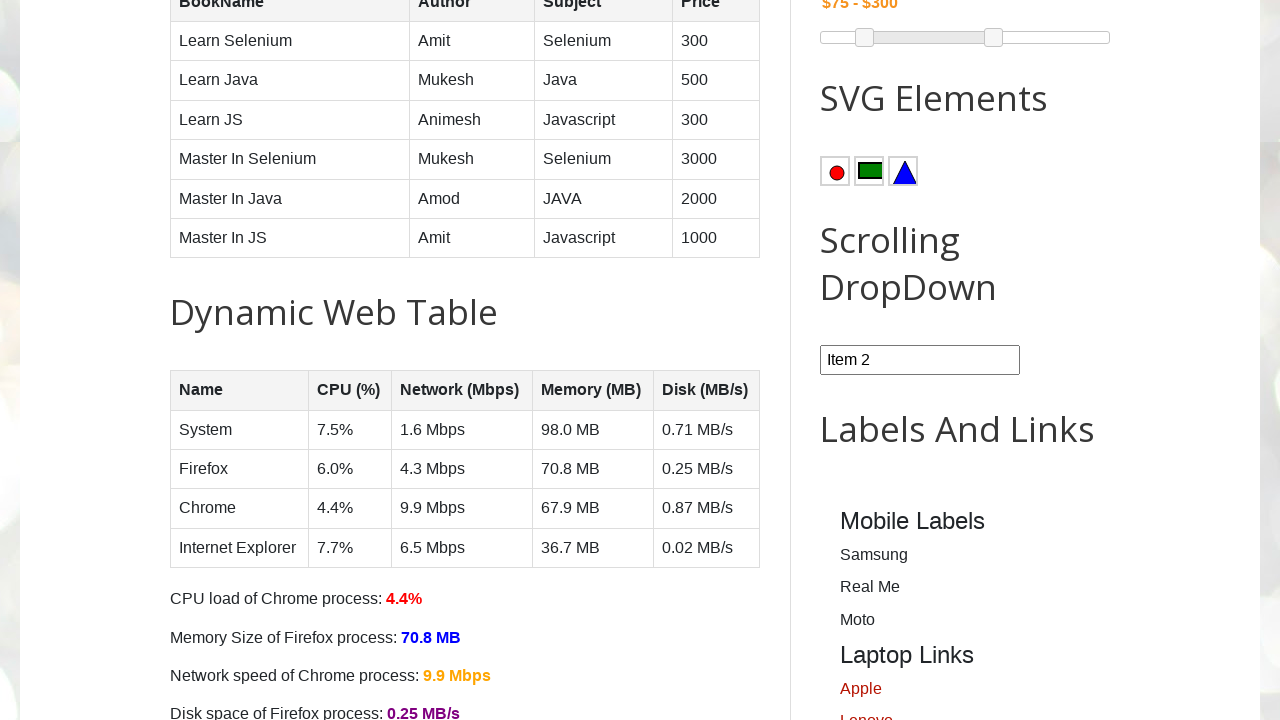

Reopened combobox for next item at (920, 360) on #comboBox
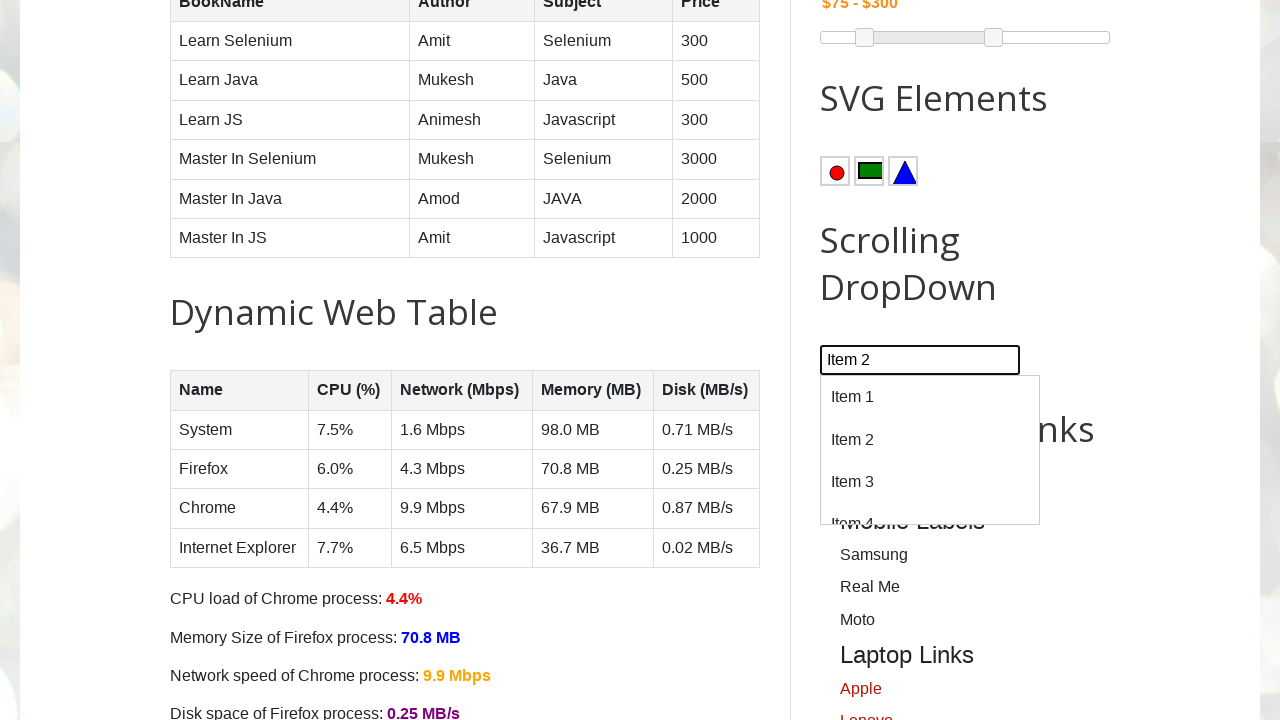

Located dropdown item 3
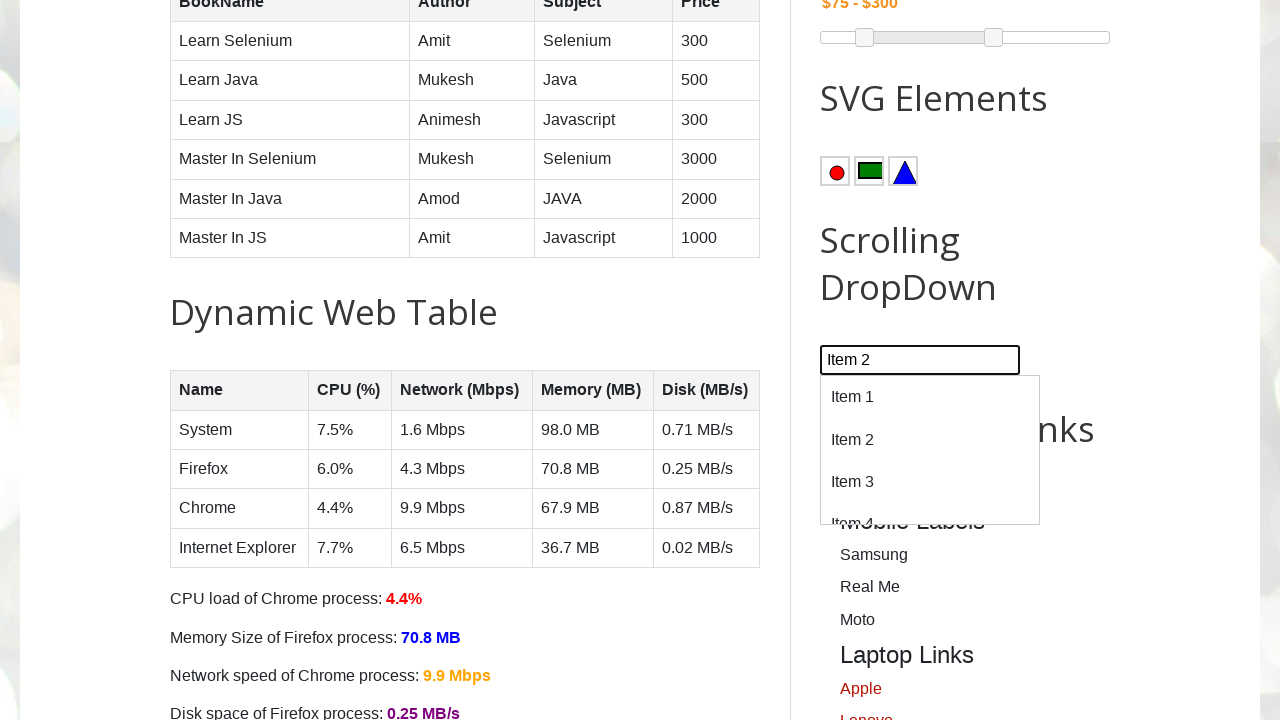

Scrolled to item 3 in dropdown
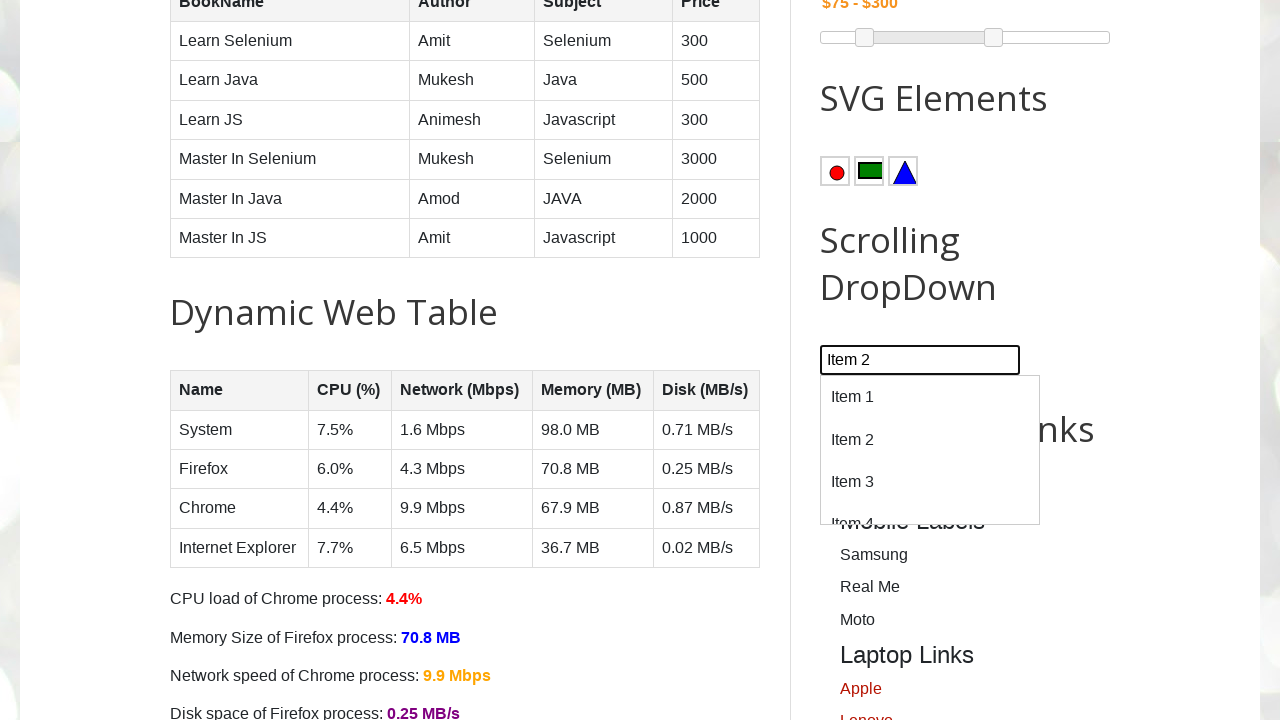

Clicked on item 3 at (930, 482) on //div[@id='dropdown']/div[text()='Item 3']
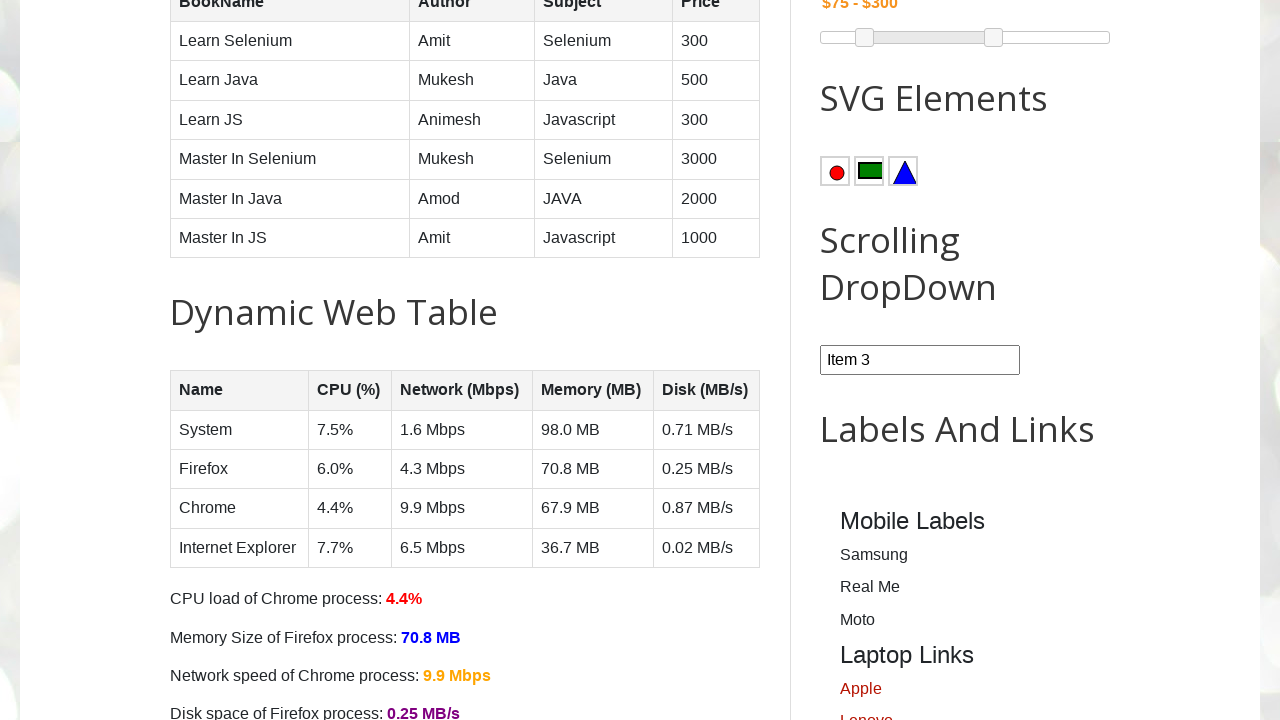

Reopened combobox for next item at (920, 360) on #comboBox
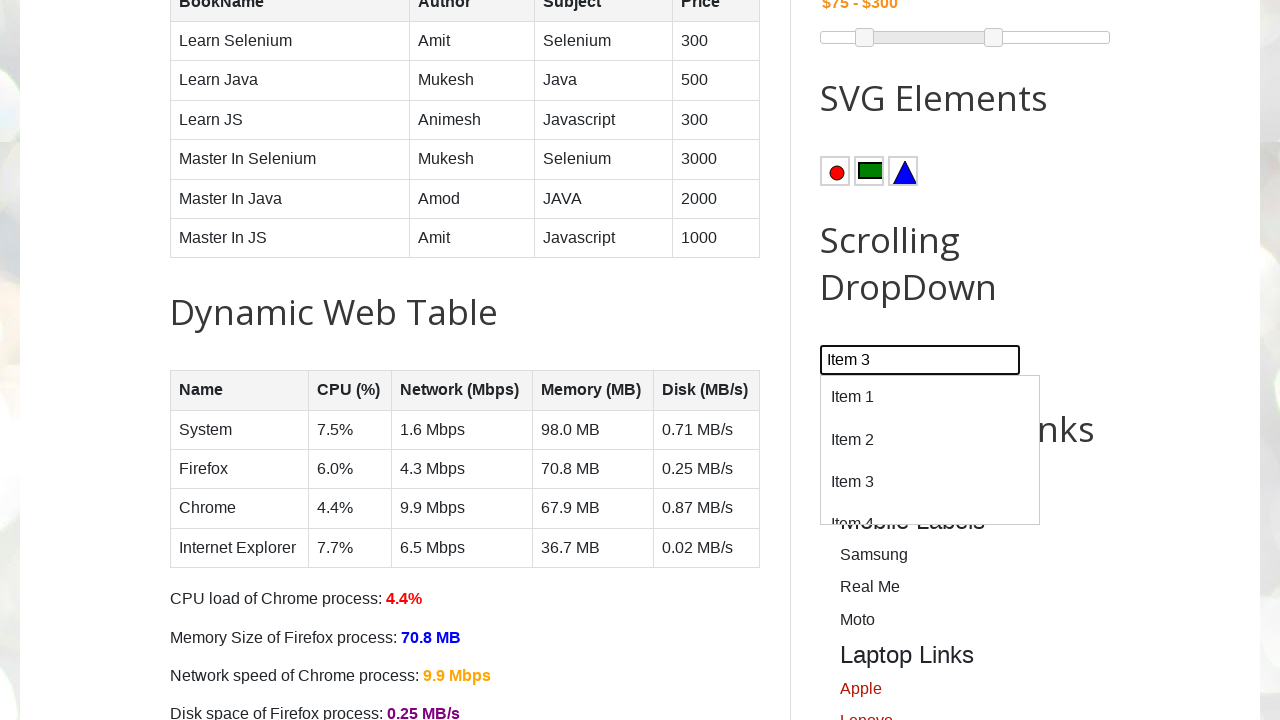

Located dropdown item 4
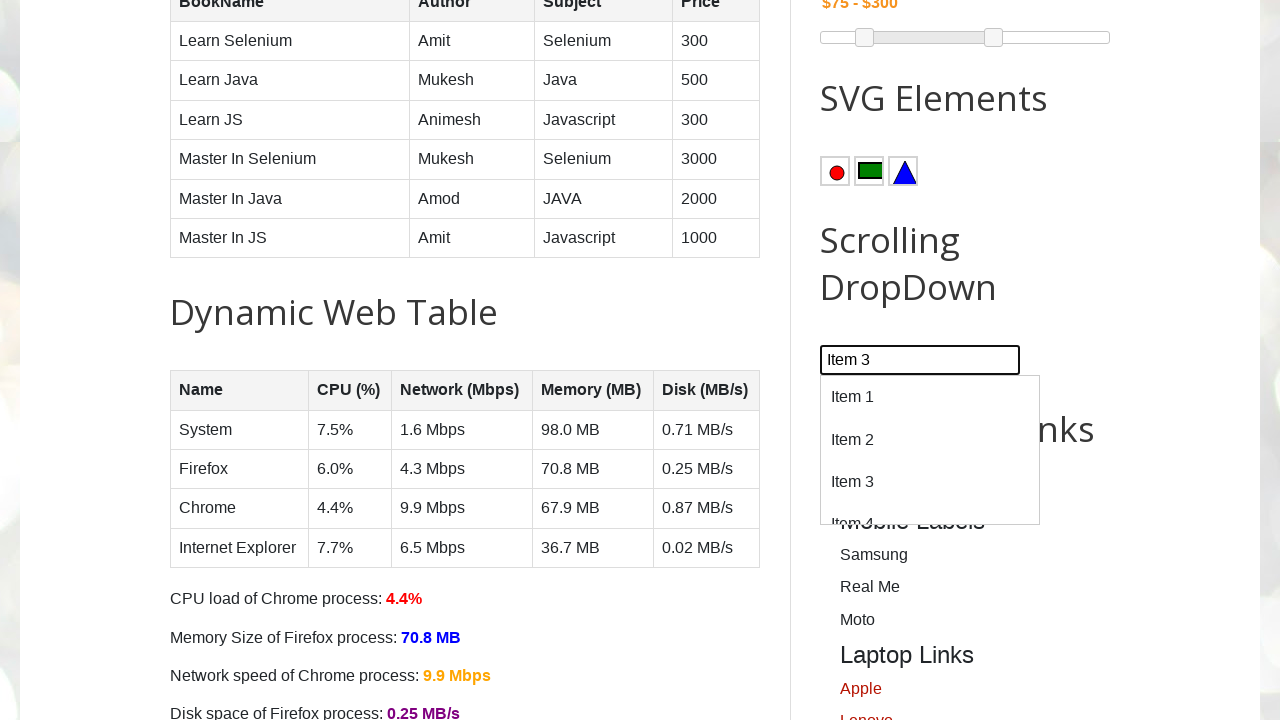

Scrolled to item 4 in dropdown
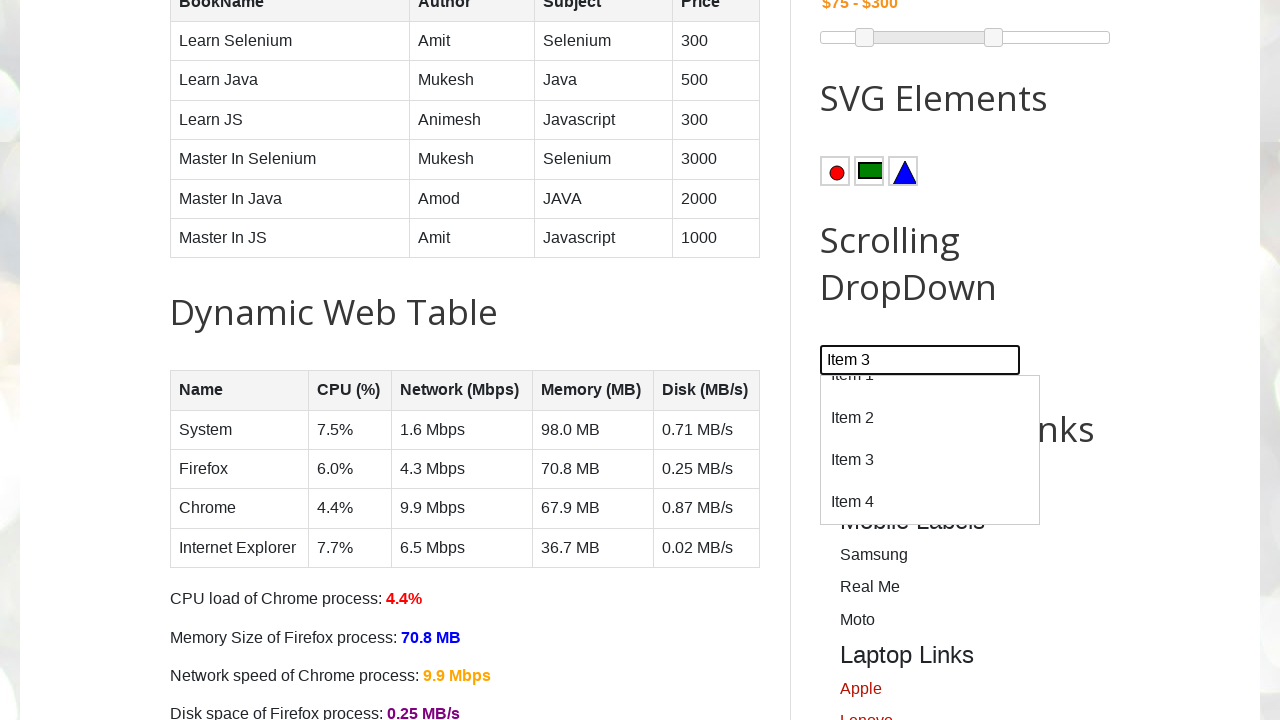

Clicked on item 4 at (930, 503) on //div[@id='dropdown']/div[text()='Item 4']
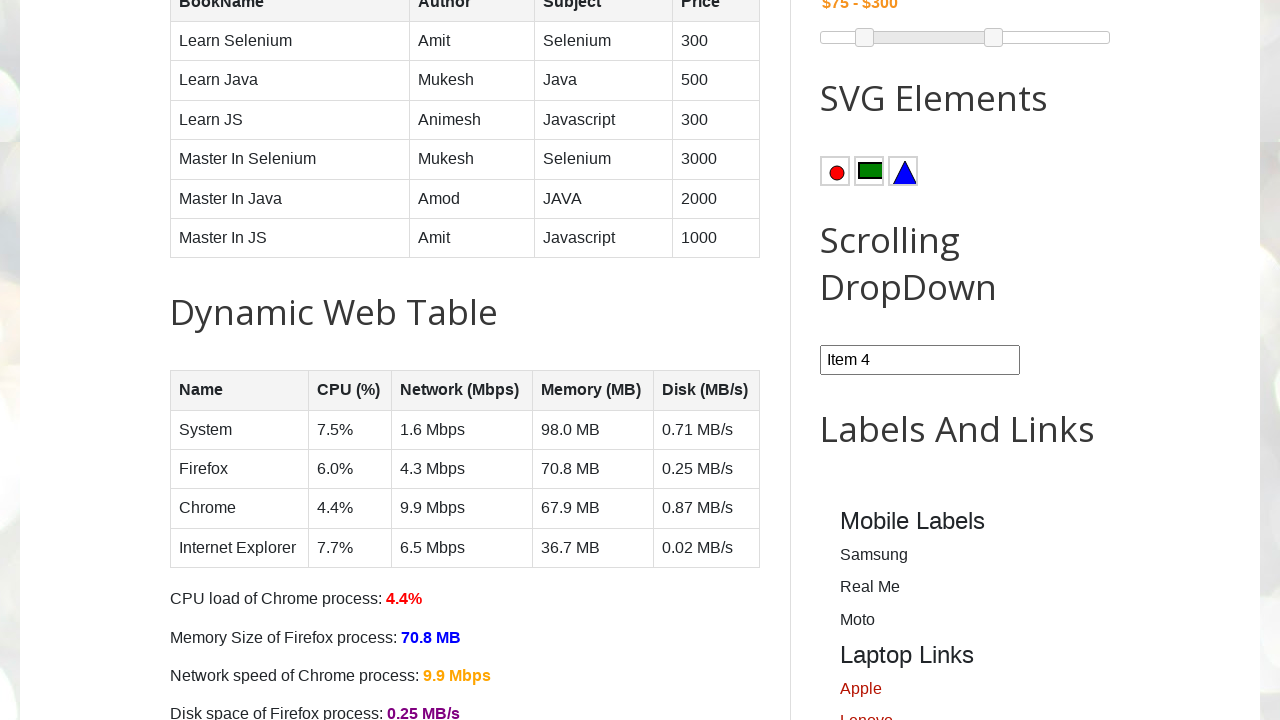

Reopened combobox for next item at (920, 360) on #comboBox
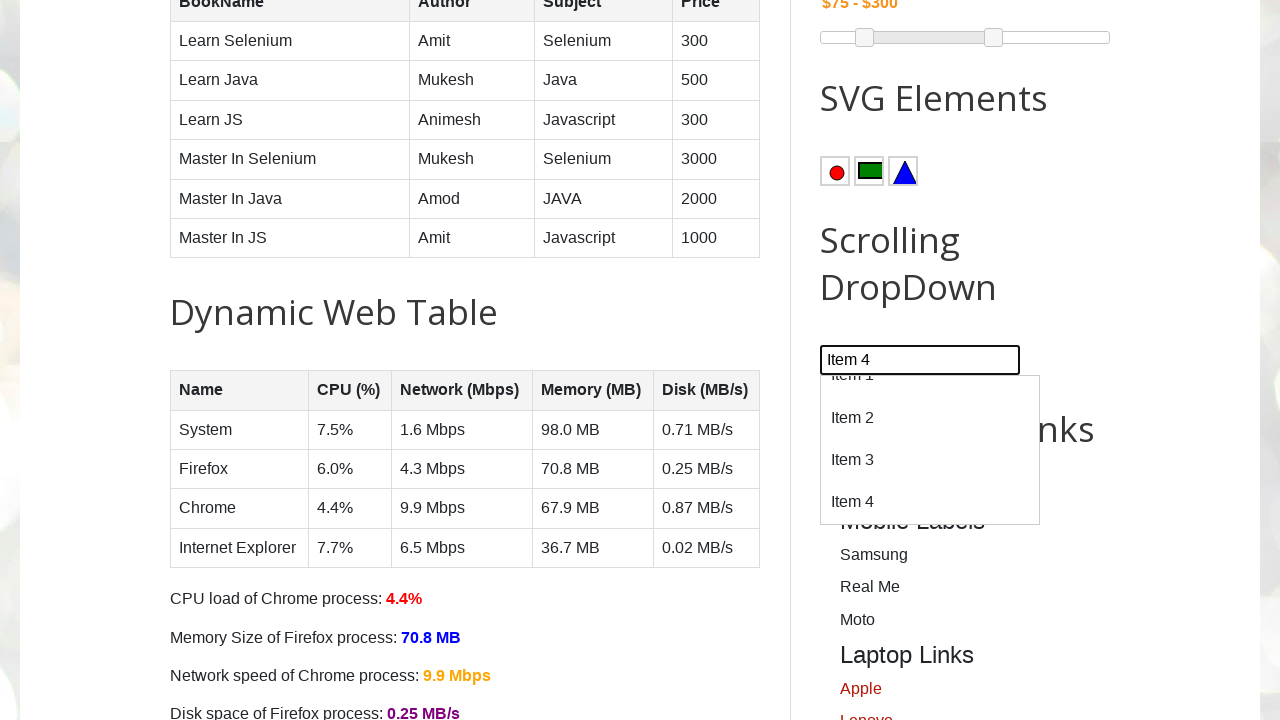

Located dropdown item 5
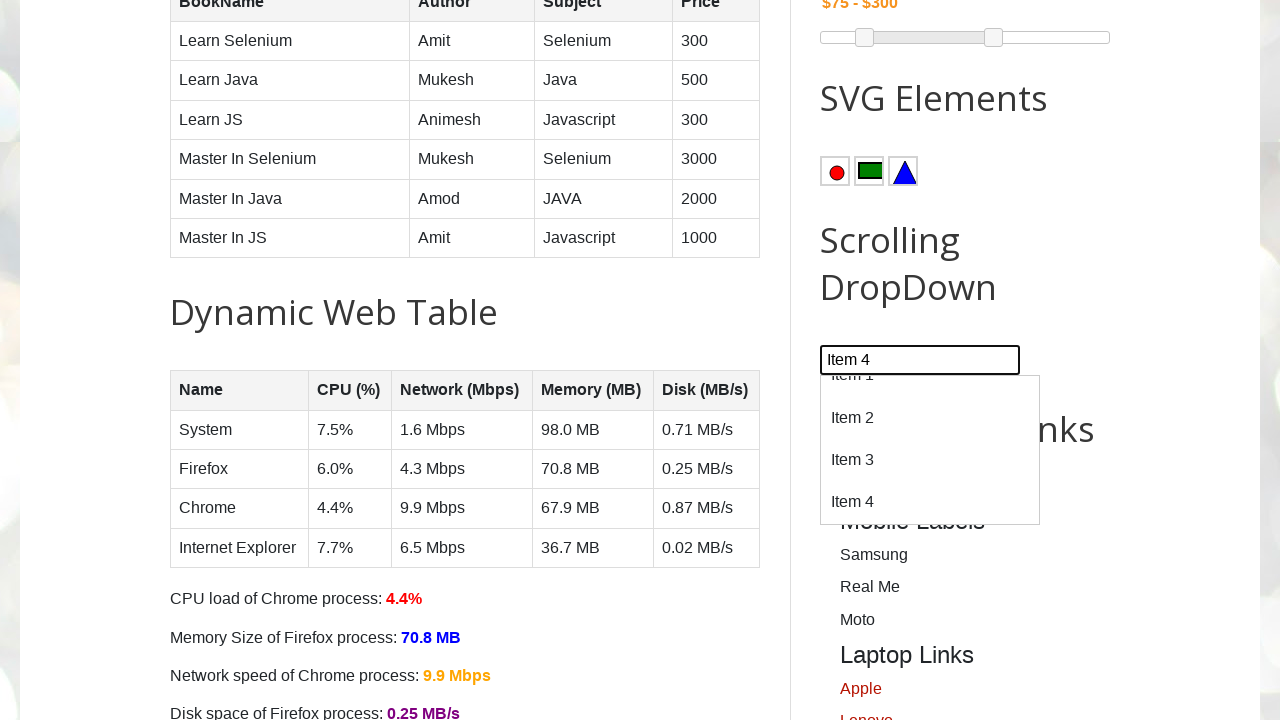

Scrolled to item 5 in dropdown
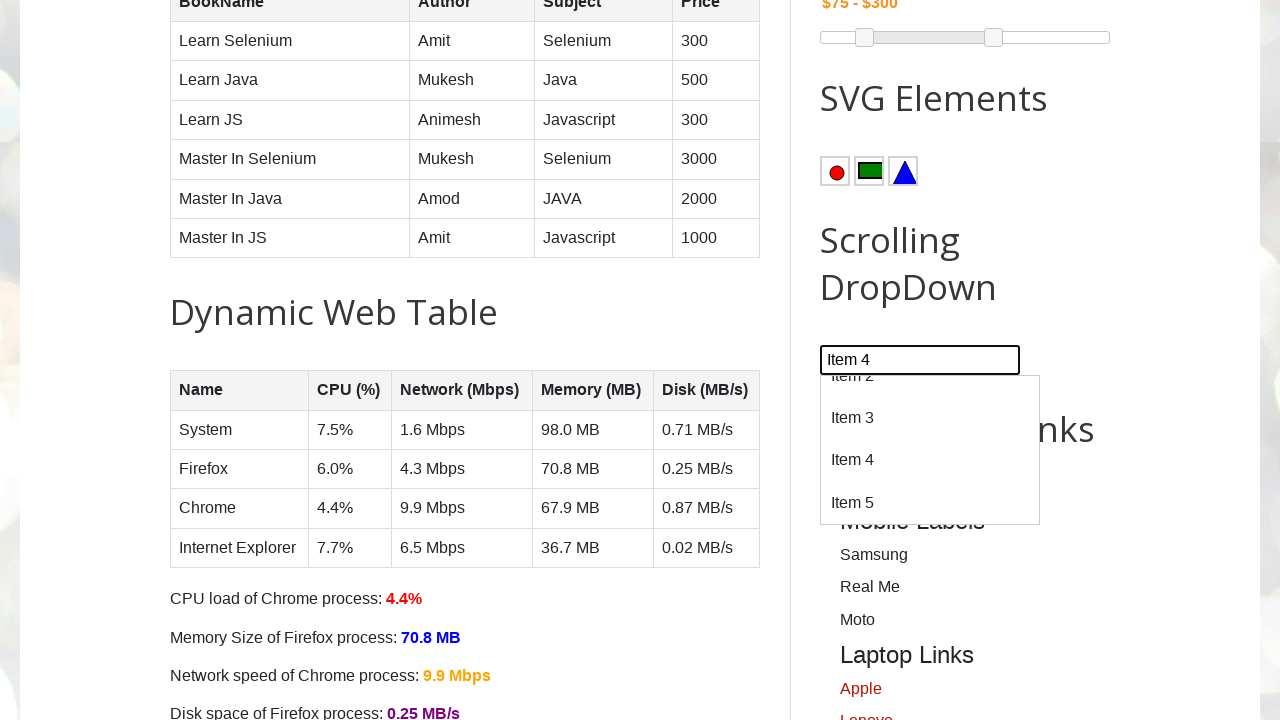

Clicked on item 5 at (930, 503) on //div[@id='dropdown']/div[text()='Item 5']
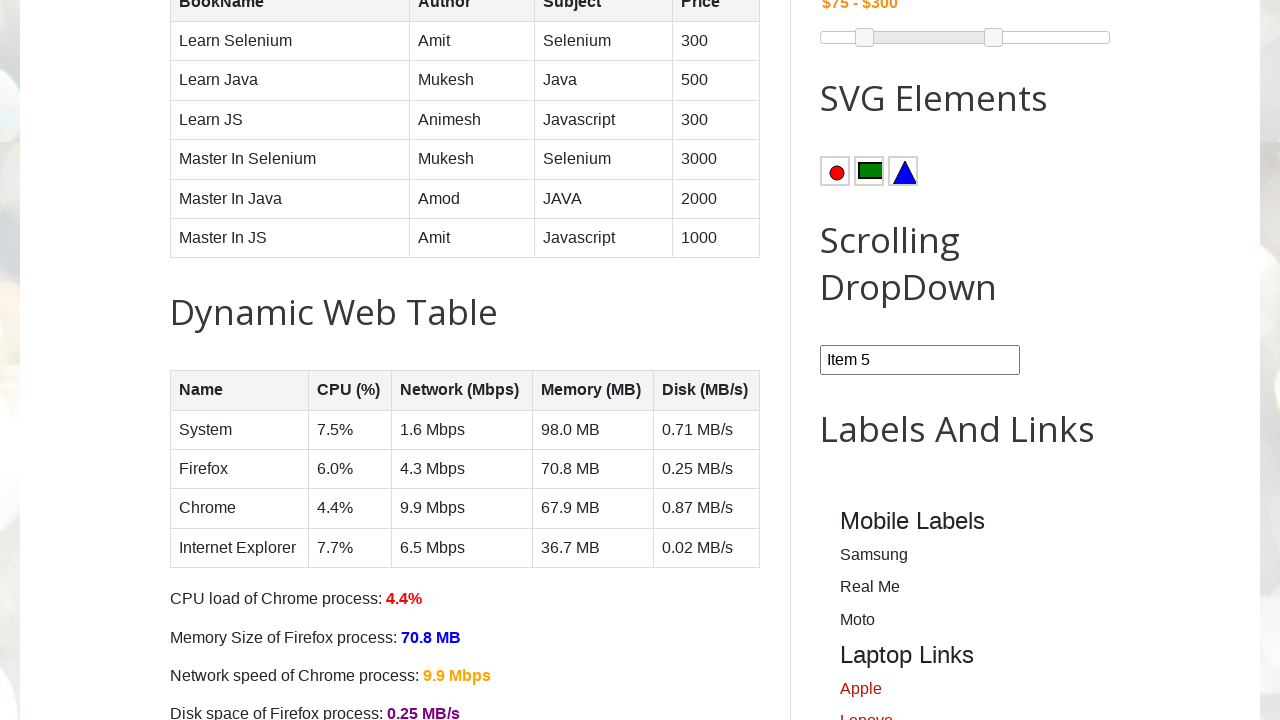

Reopened combobox for next item at (920, 360) on #comboBox
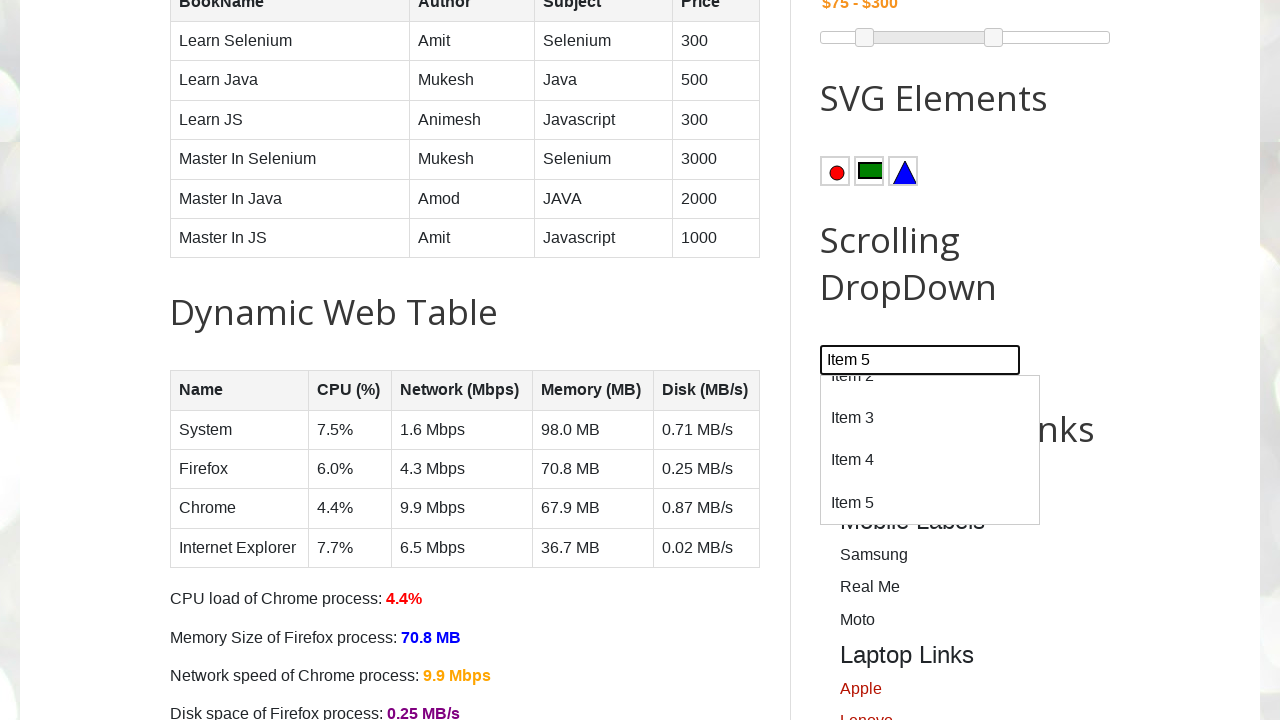

Located dropdown item 6
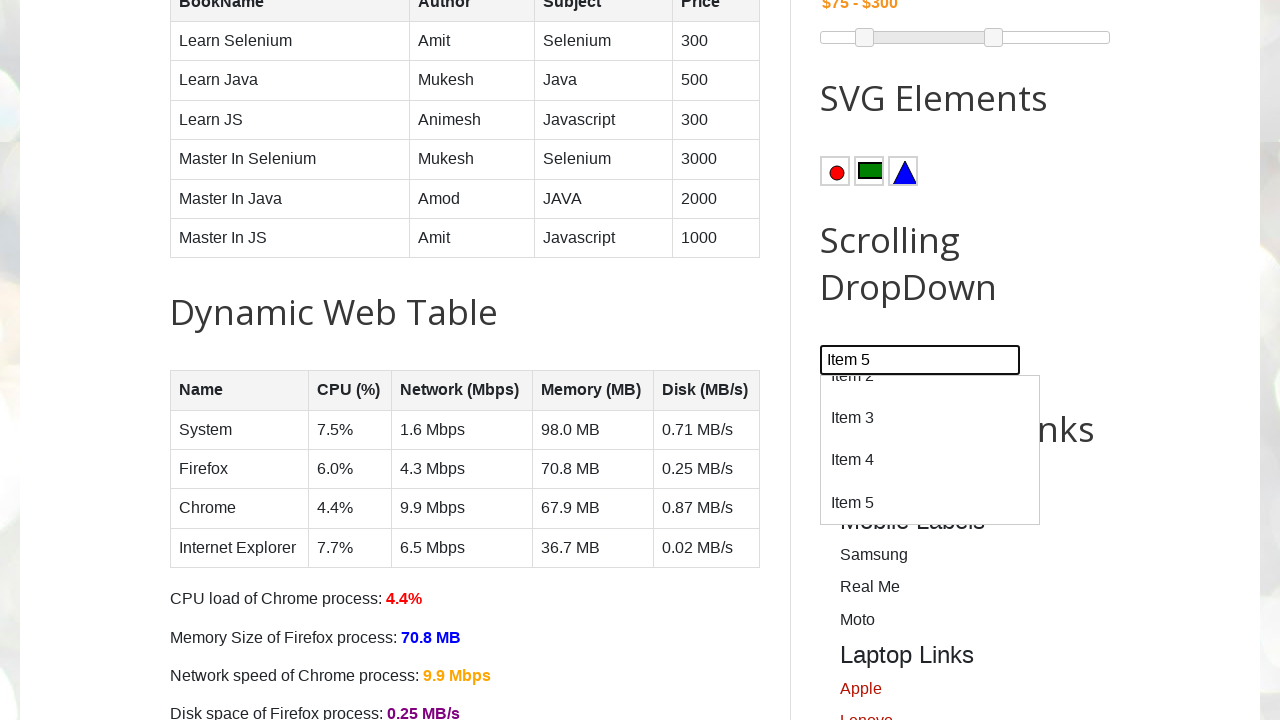

Scrolled to item 6 in dropdown
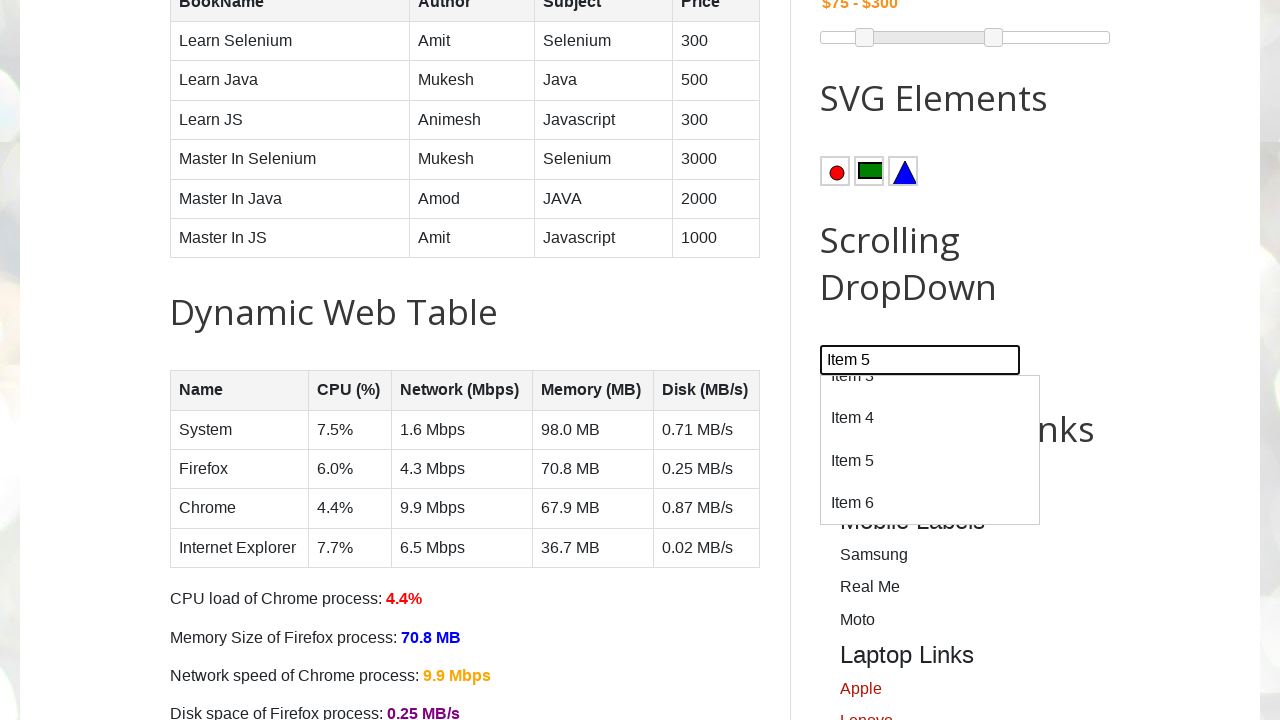

Clicked on item 6 at (930, 503) on //div[@id='dropdown']/div[text()='Item 6']
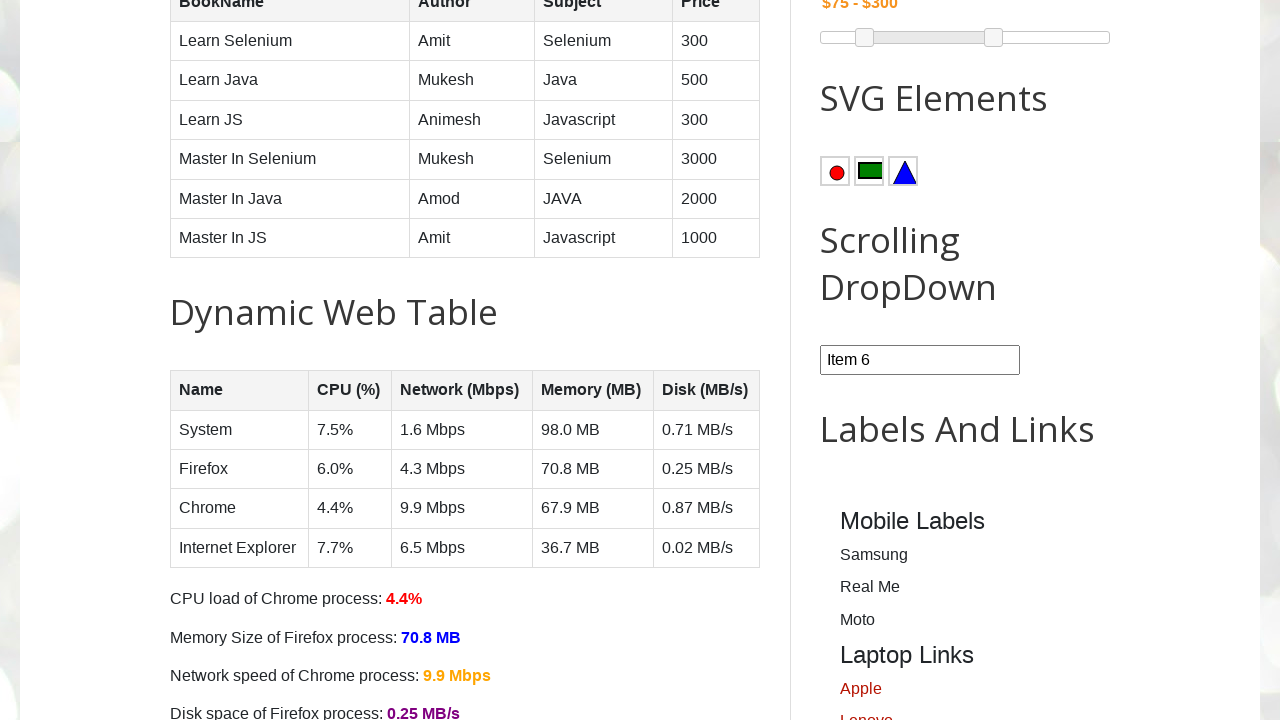

Reopened combobox for next item at (920, 360) on #comboBox
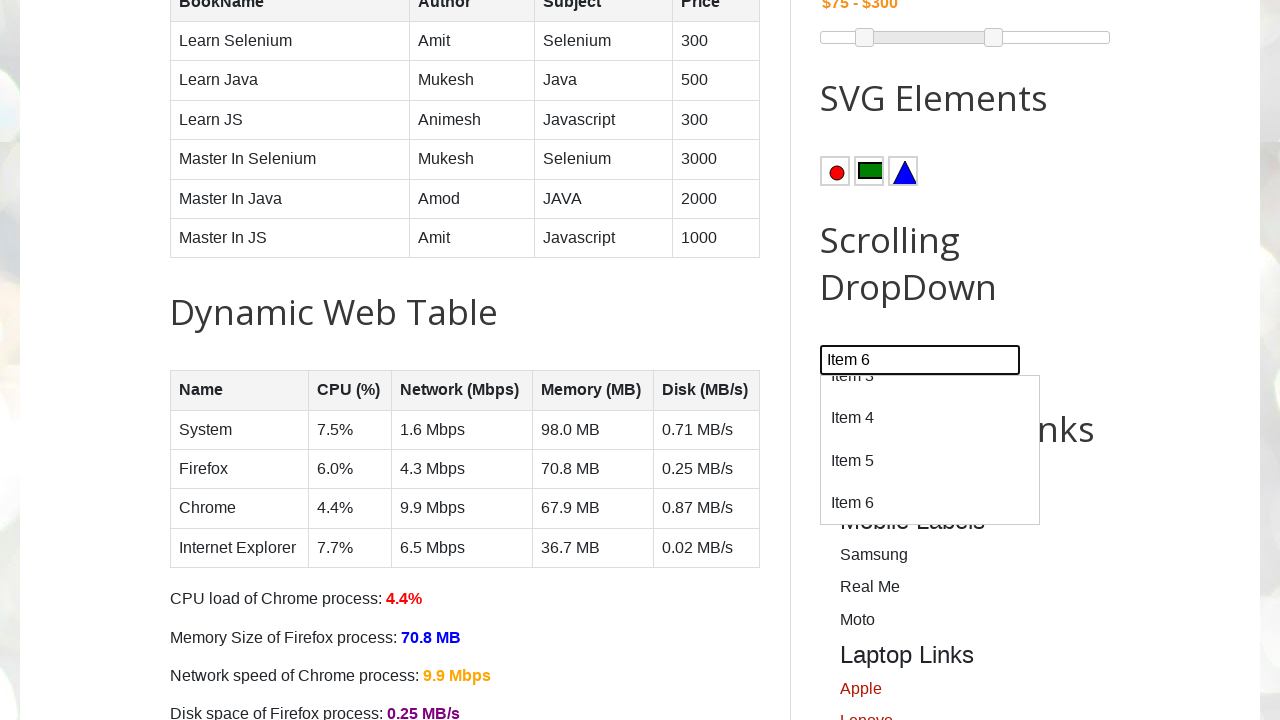

Located dropdown item 7
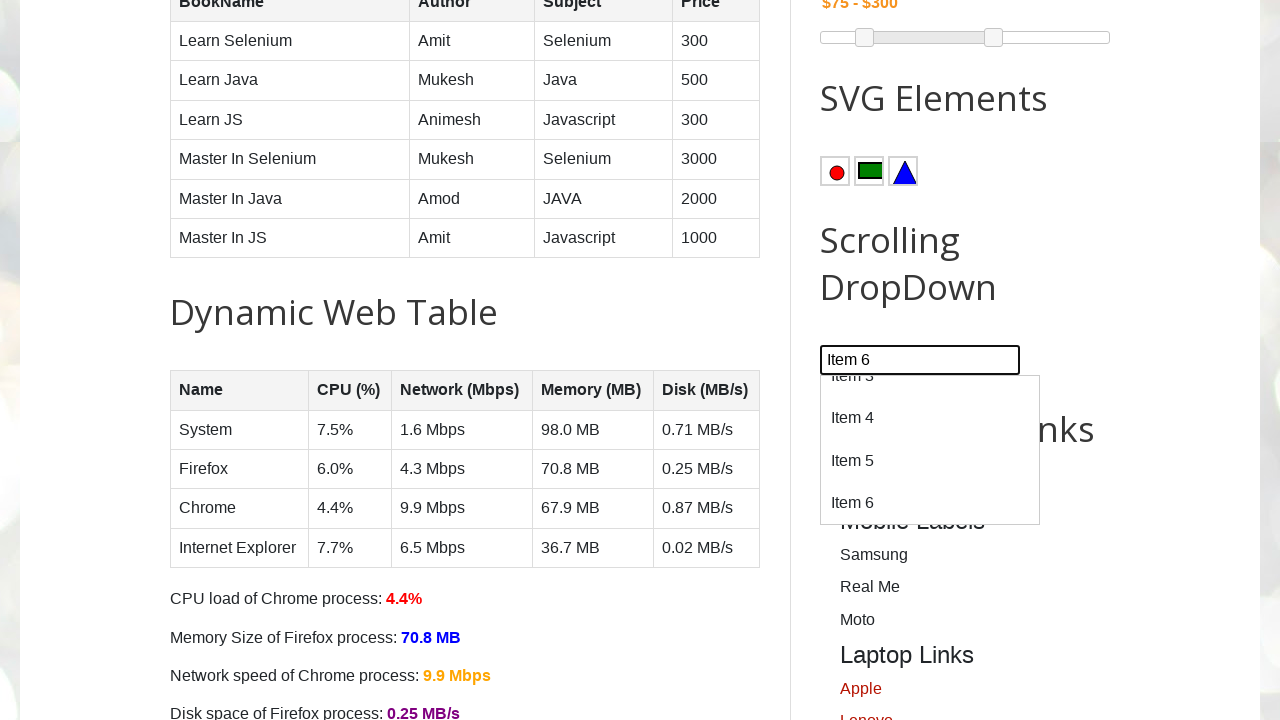

Scrolled to item 7 in dropdown
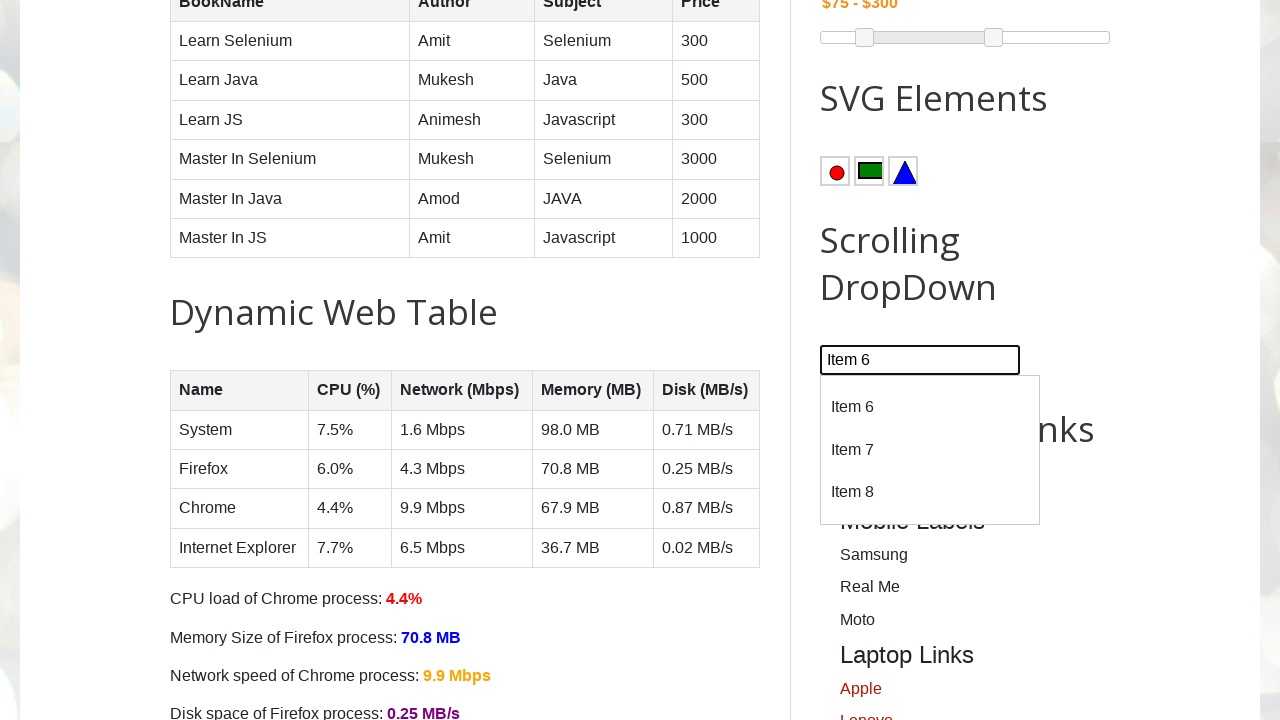

Clicked on item 7 at (930, 450) on //div[@id='dropdown']/div[text()='Item 7']
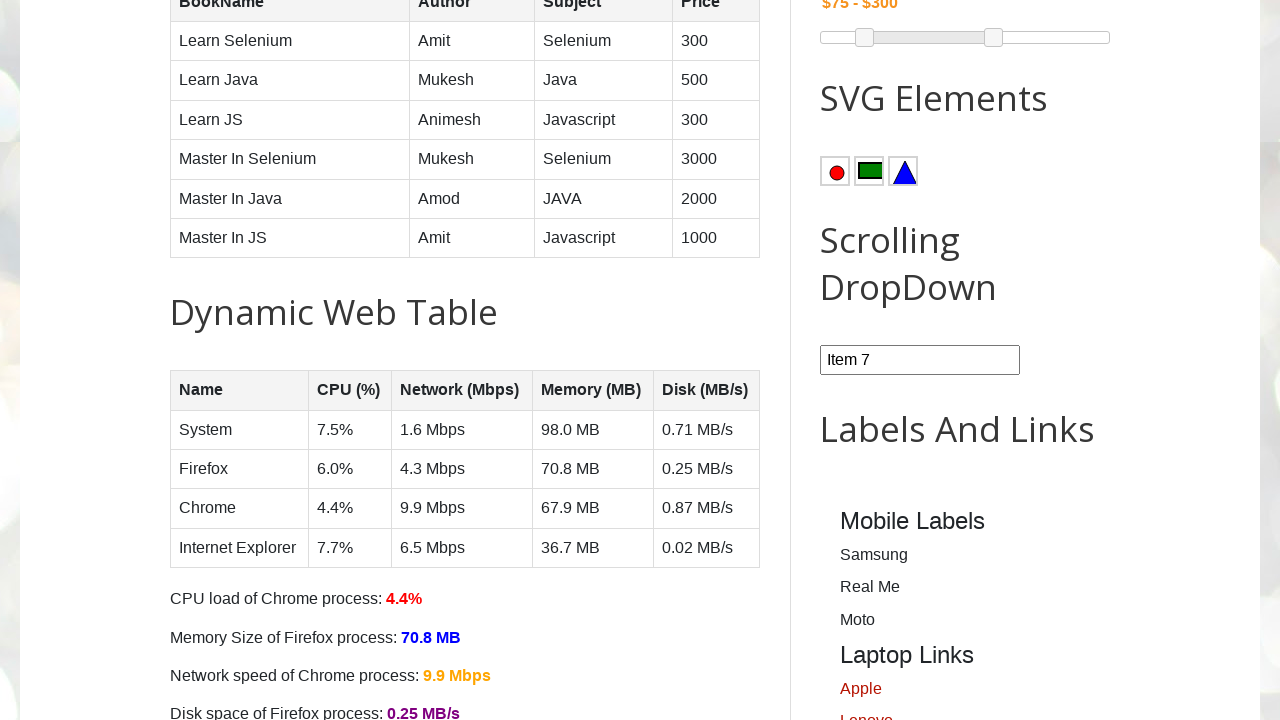

Reopened combobox for next item at (920, 360) on #comboBox
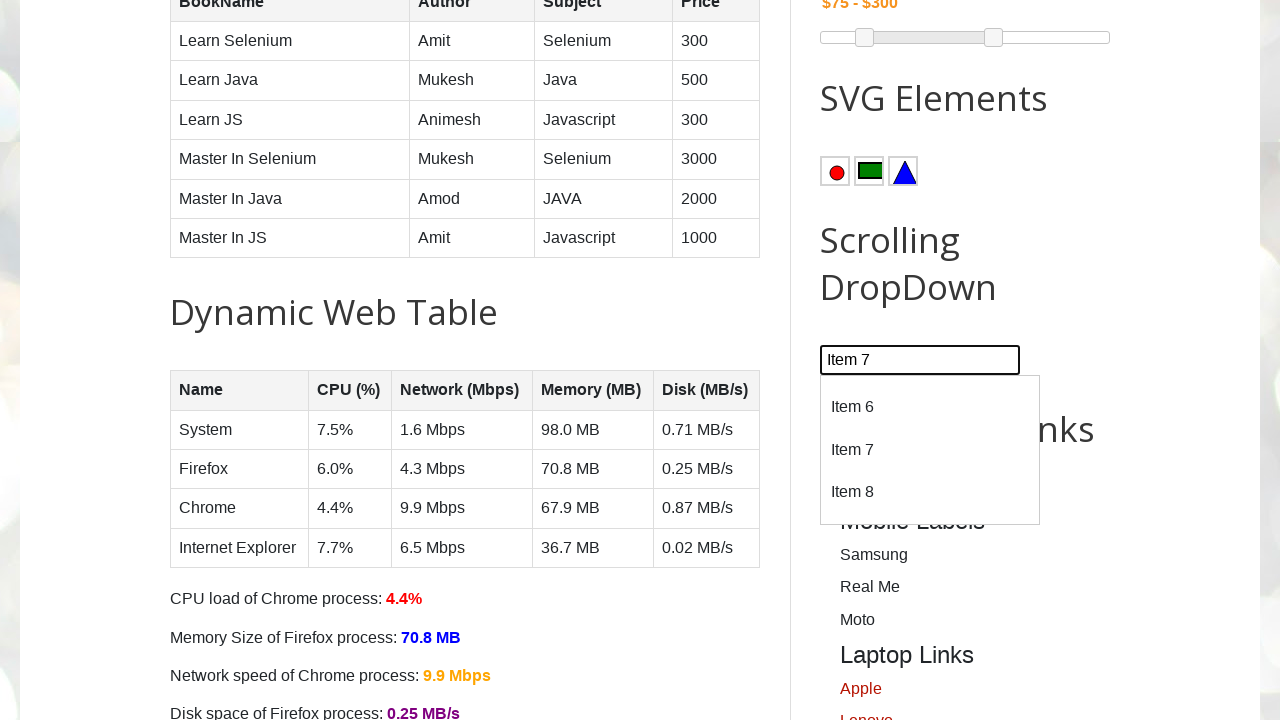

Located dropdown item 8
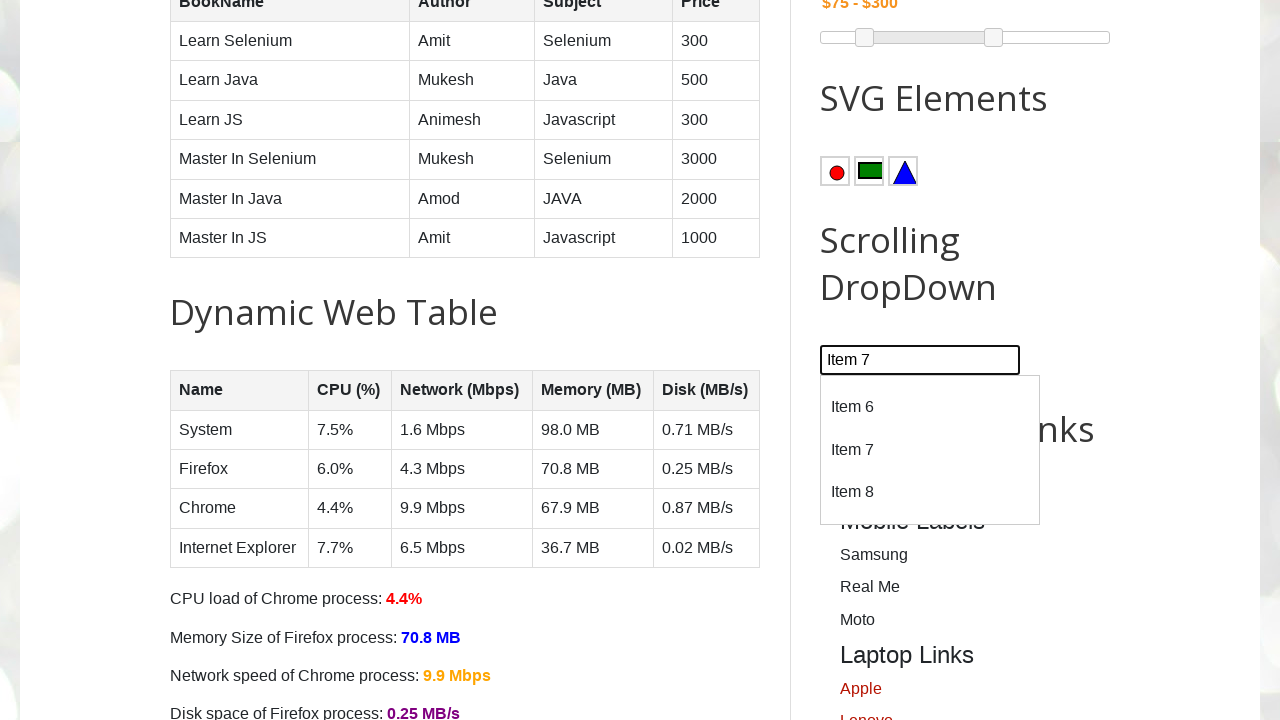

Scrolled to item 8 in dropdown
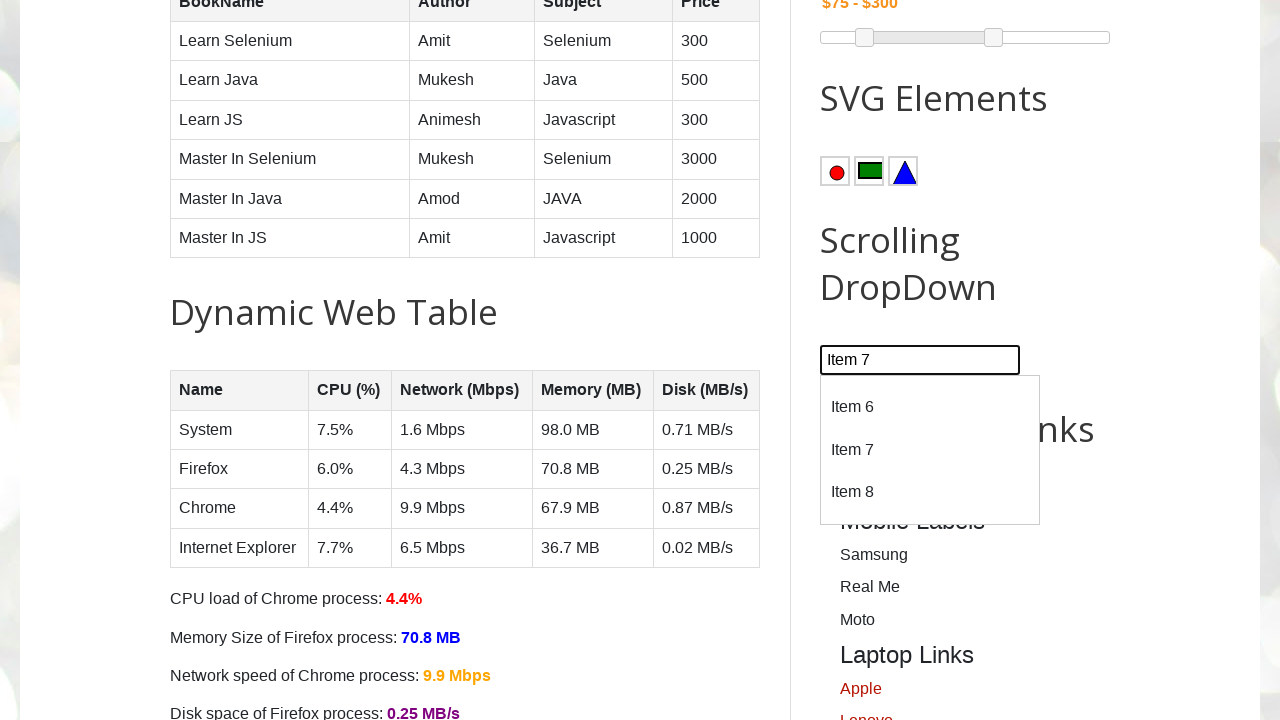

Clicked on item 8 at (930, 492) on //div[@id='dropdown']/div[text()='Item 8']
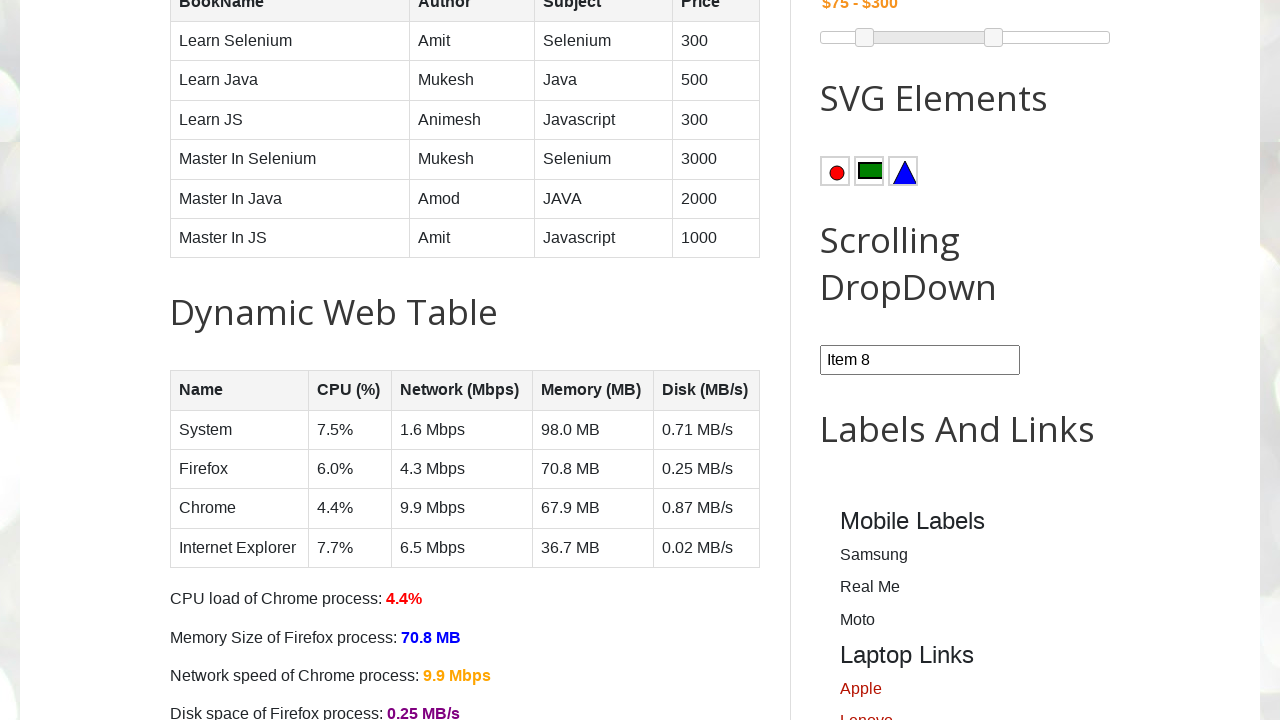

Reopened combobox for next item at (920, 360) on #comboBox
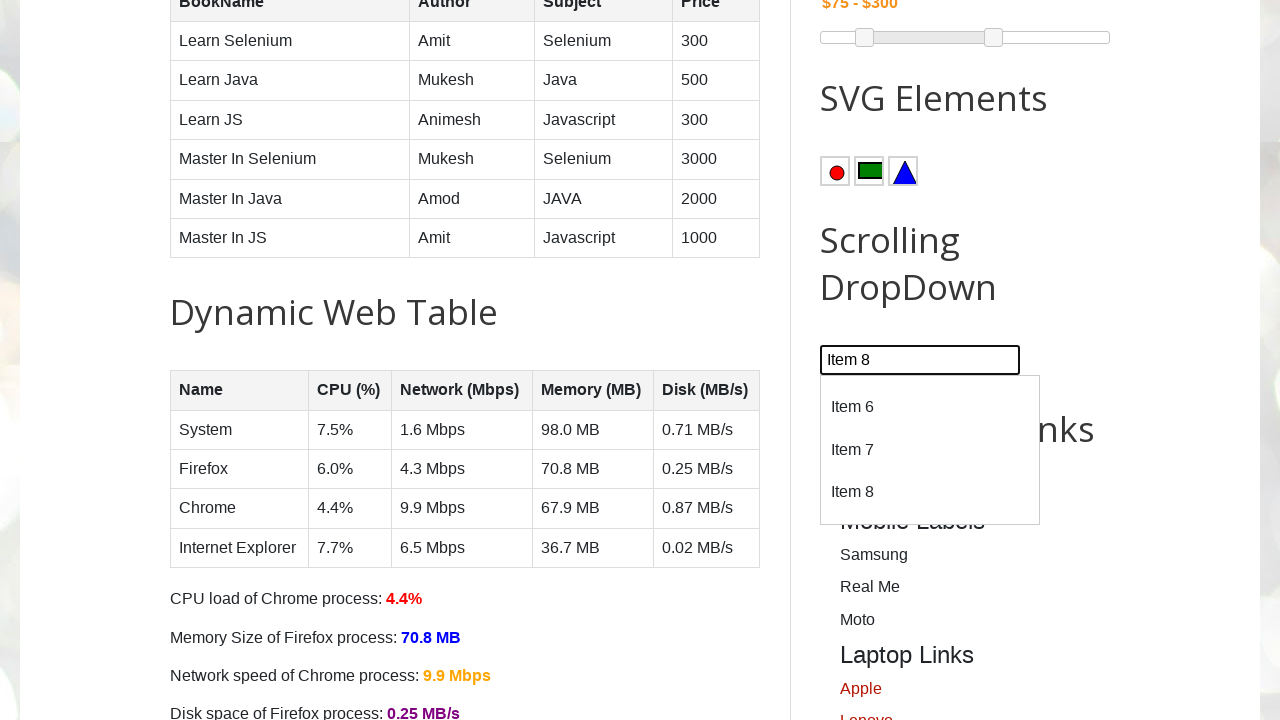

Located dropdown item 9
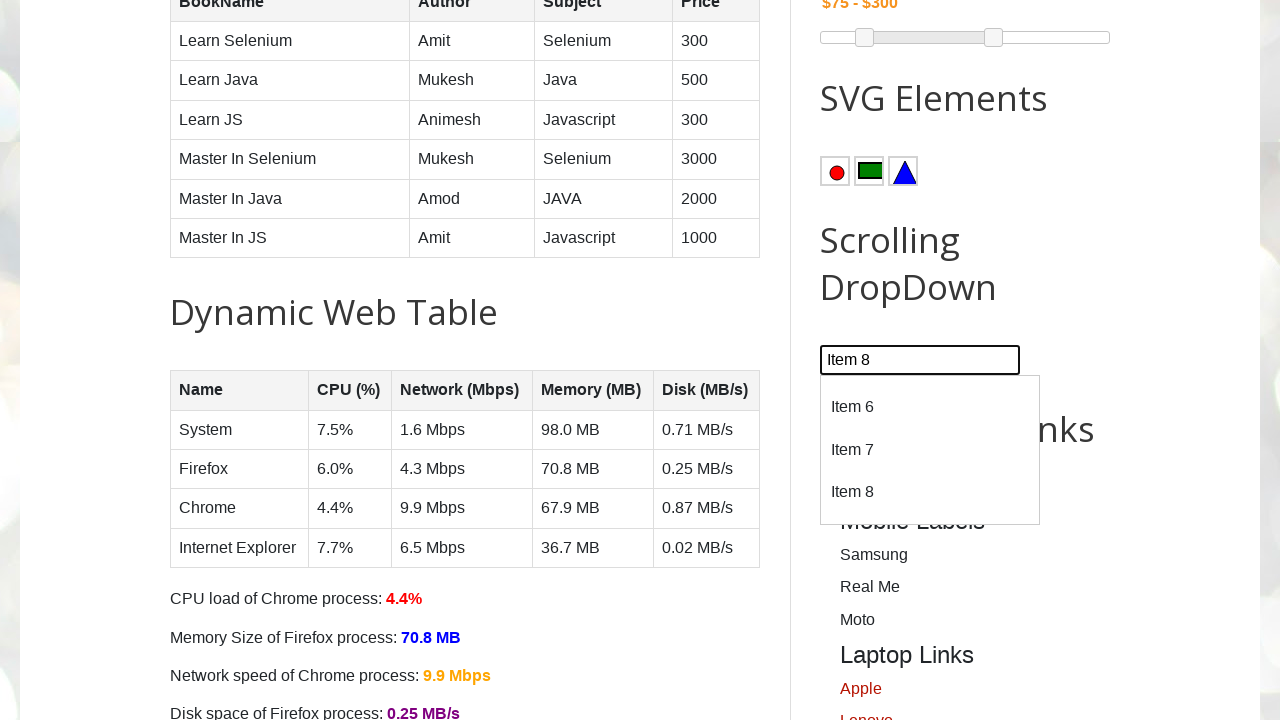

Scrolled to item 9 in dropdown
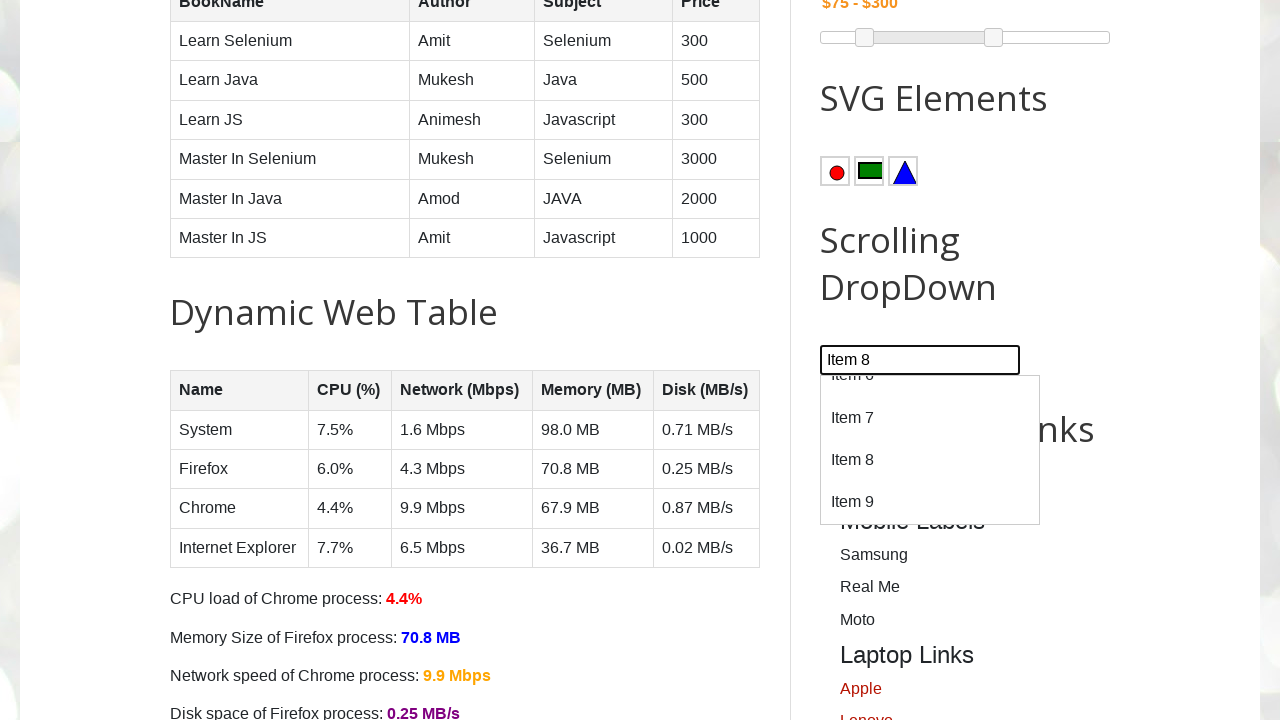

Clicked on item 9 at (930, 503) on //div[@id='dropdown']/div[text()='Item 9']
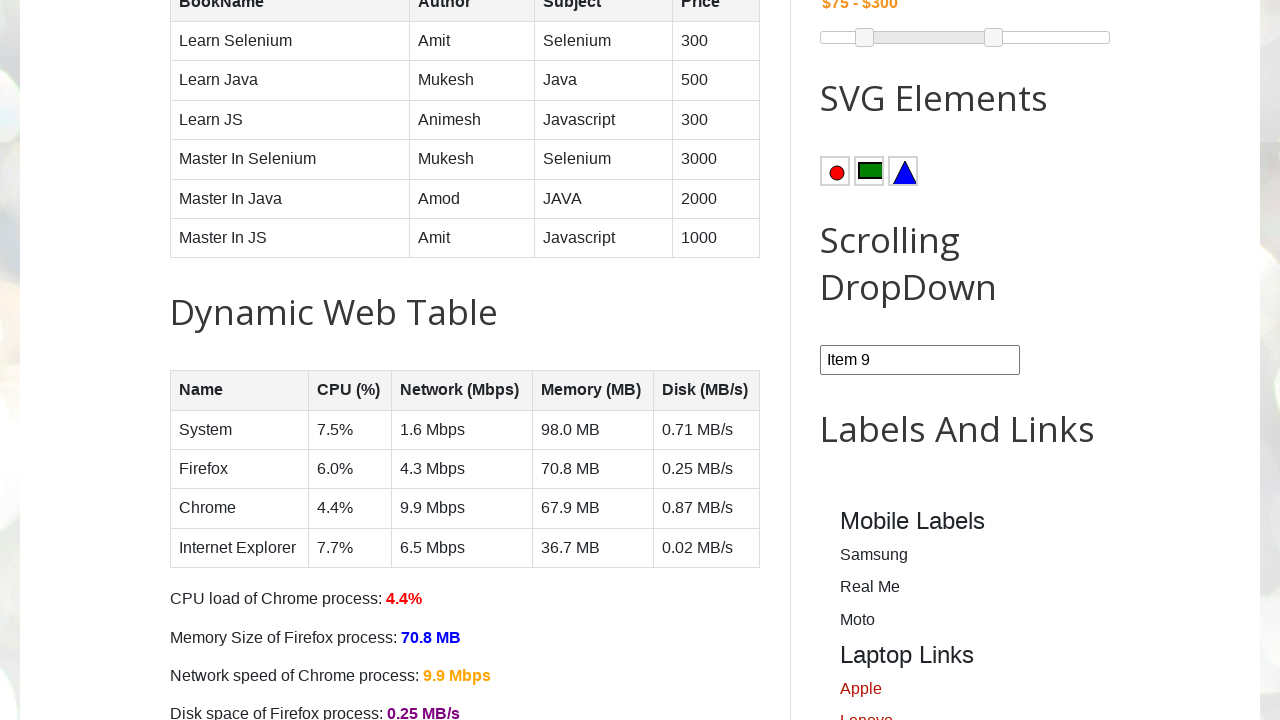

Reopened combobox for next item at (920, 360) on #comboBox
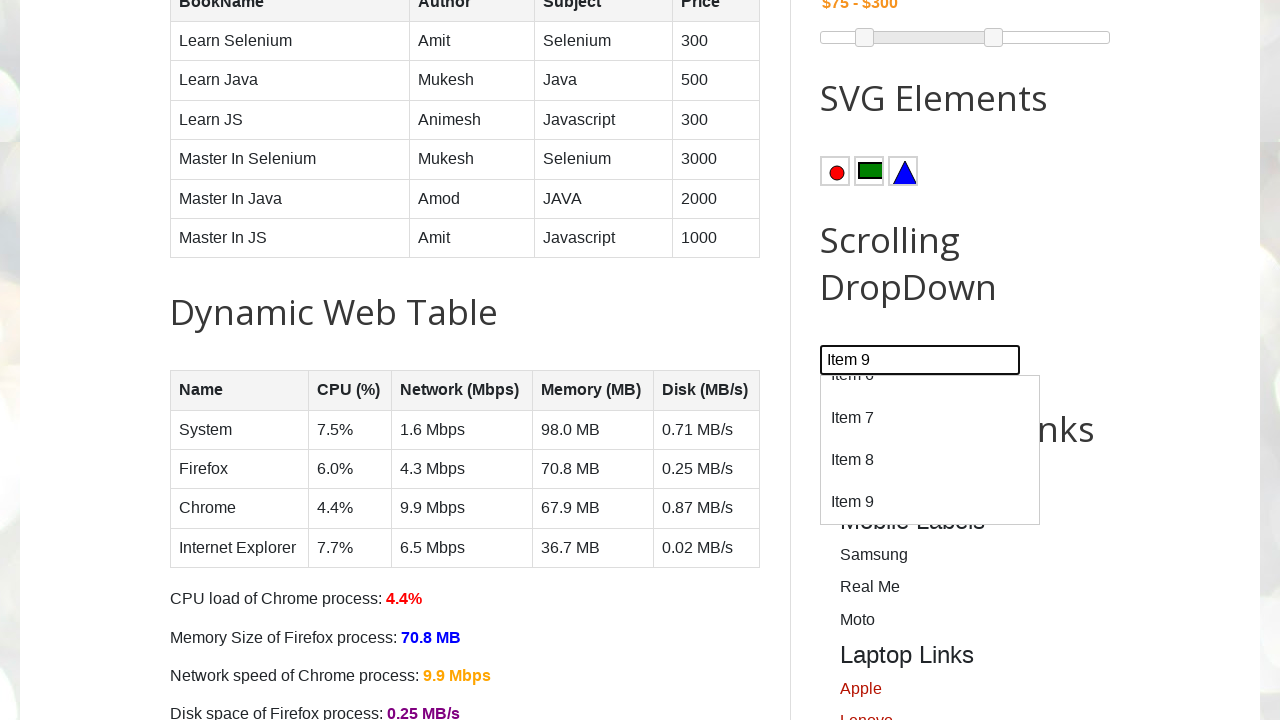

Located dropdown item 10
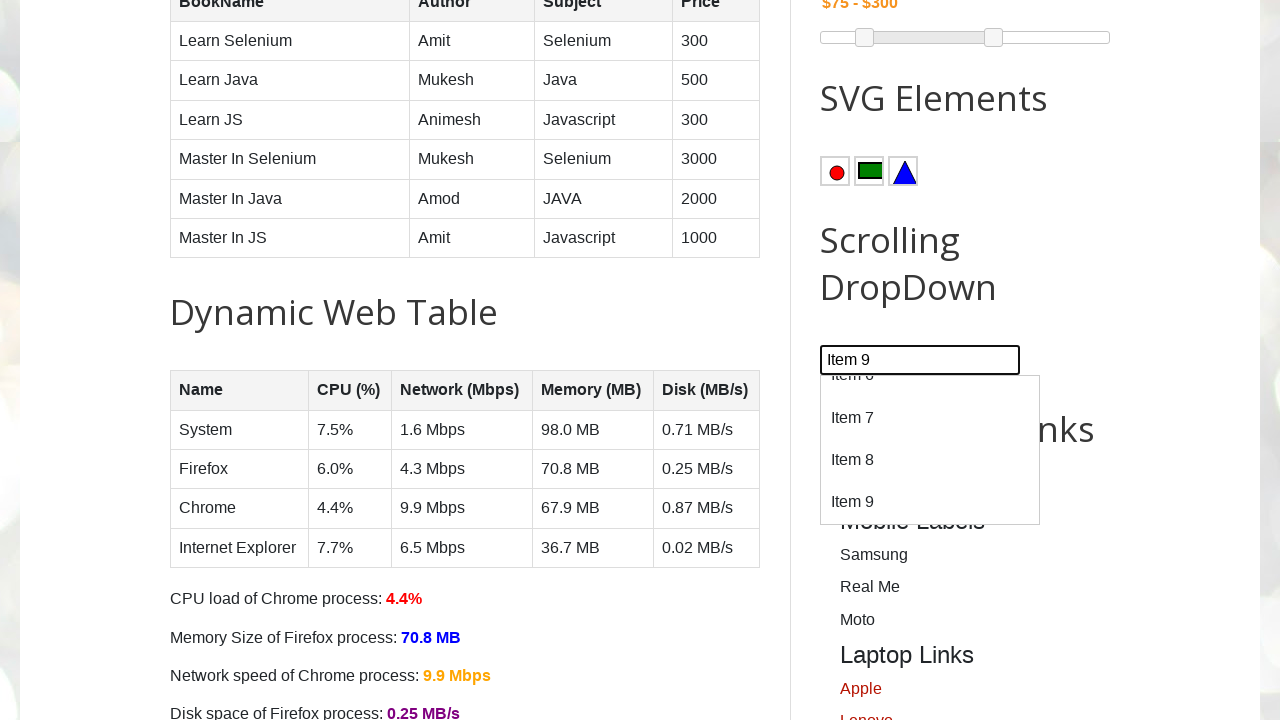

Scrolled to item 10 in dropdown
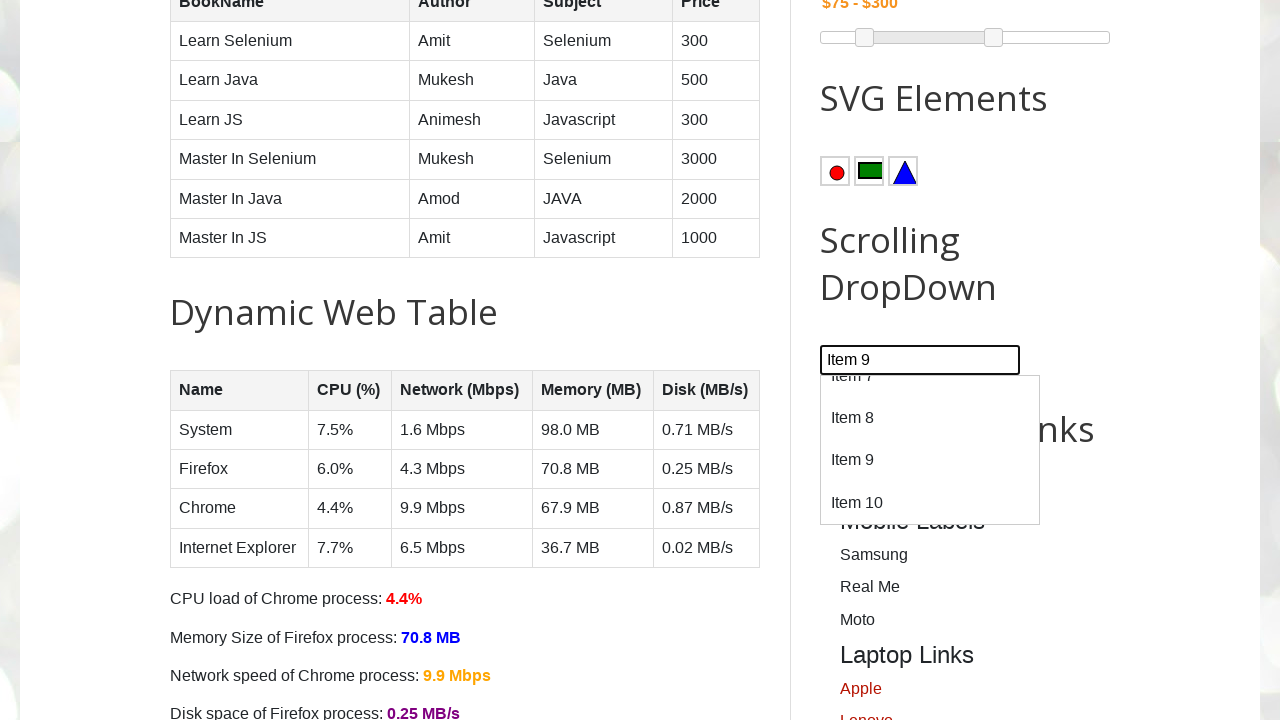

Clicked on item 10 at (930, 503) on //div[@id='dropdown']/div[text()='Item 10']
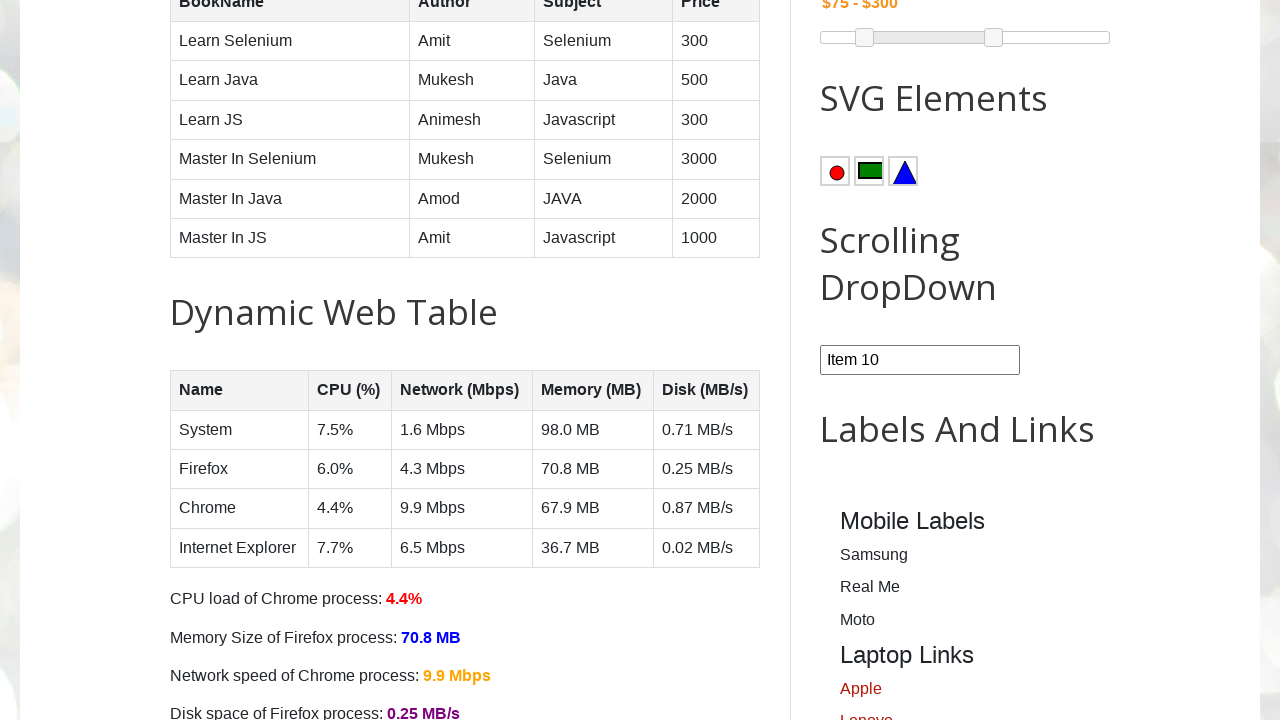

Reopened combobox for next item at (920, 360) on #comboBox
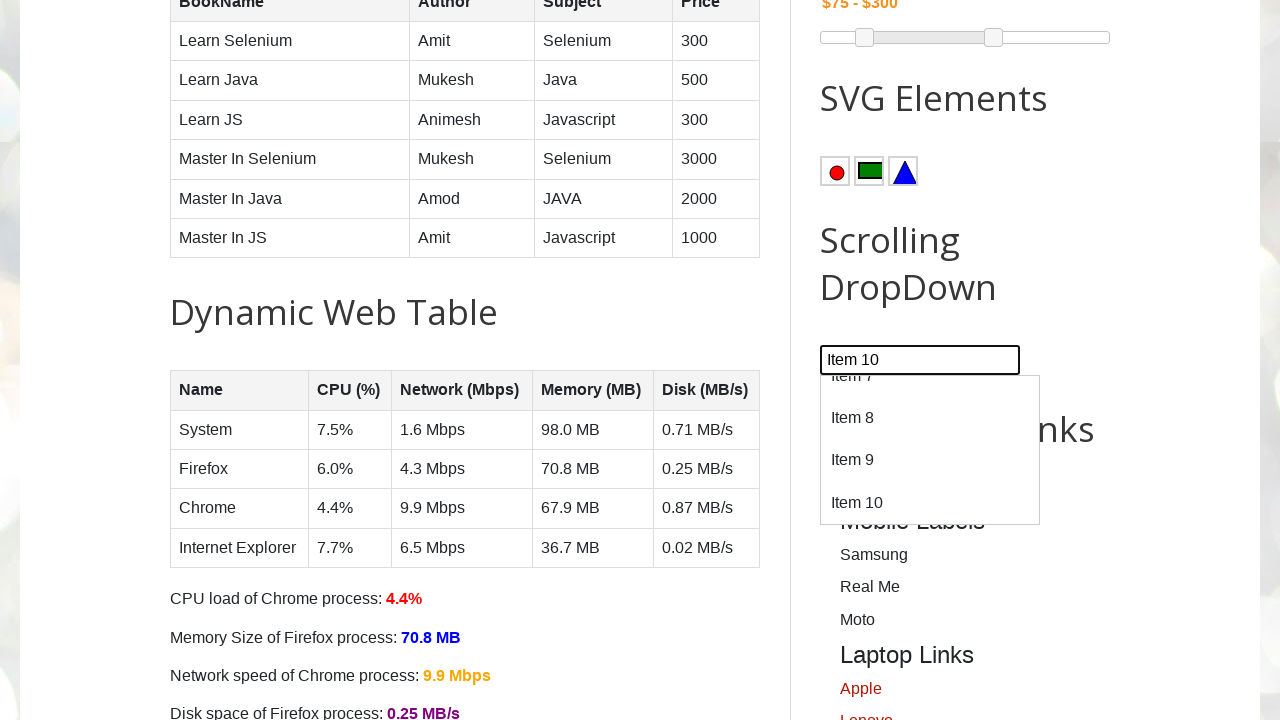

Located dropdown item 11
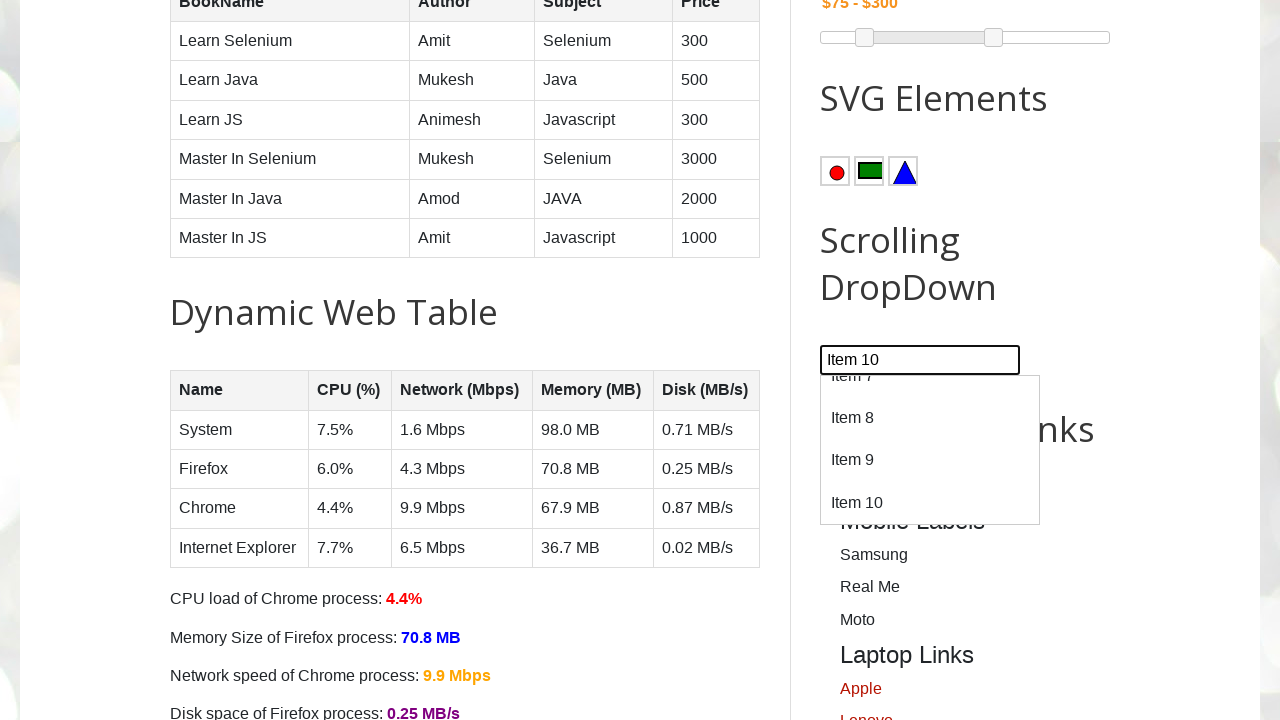

Scrolled to item 11 in dropdown
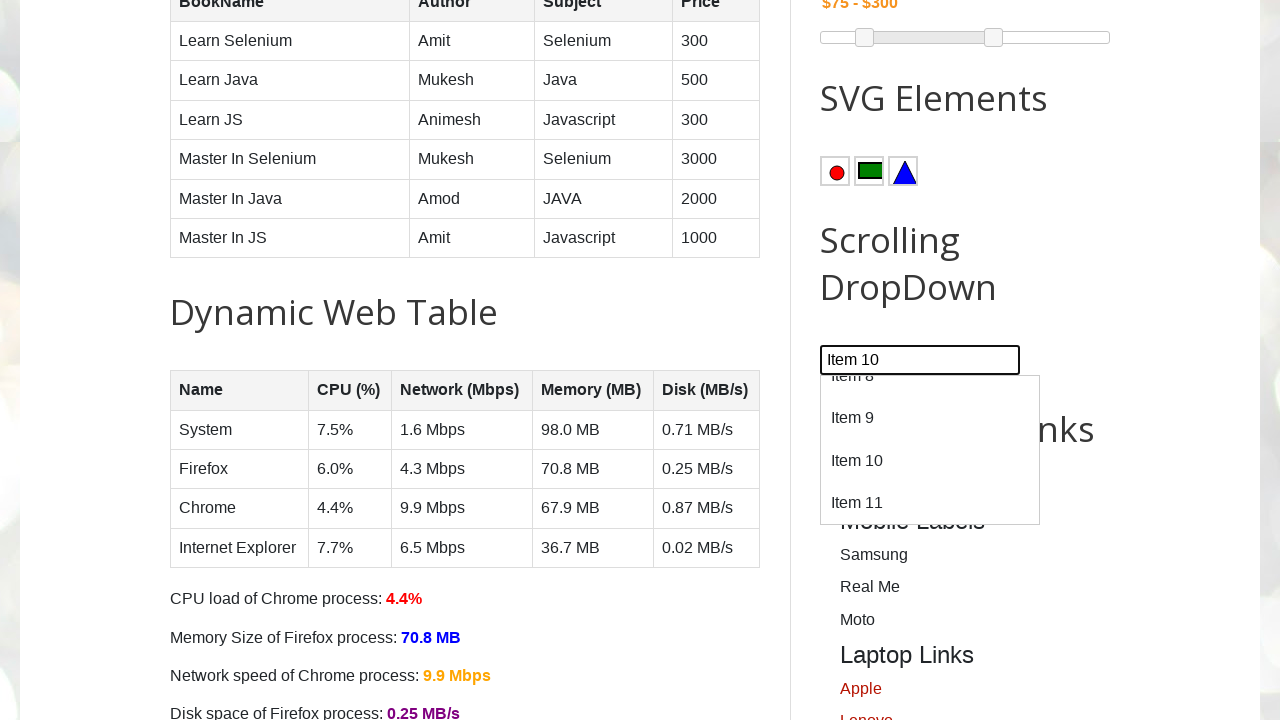

Clicked on item 11 at (930, 503) on //div[@id='dropdown']/div[text()='Item 11']
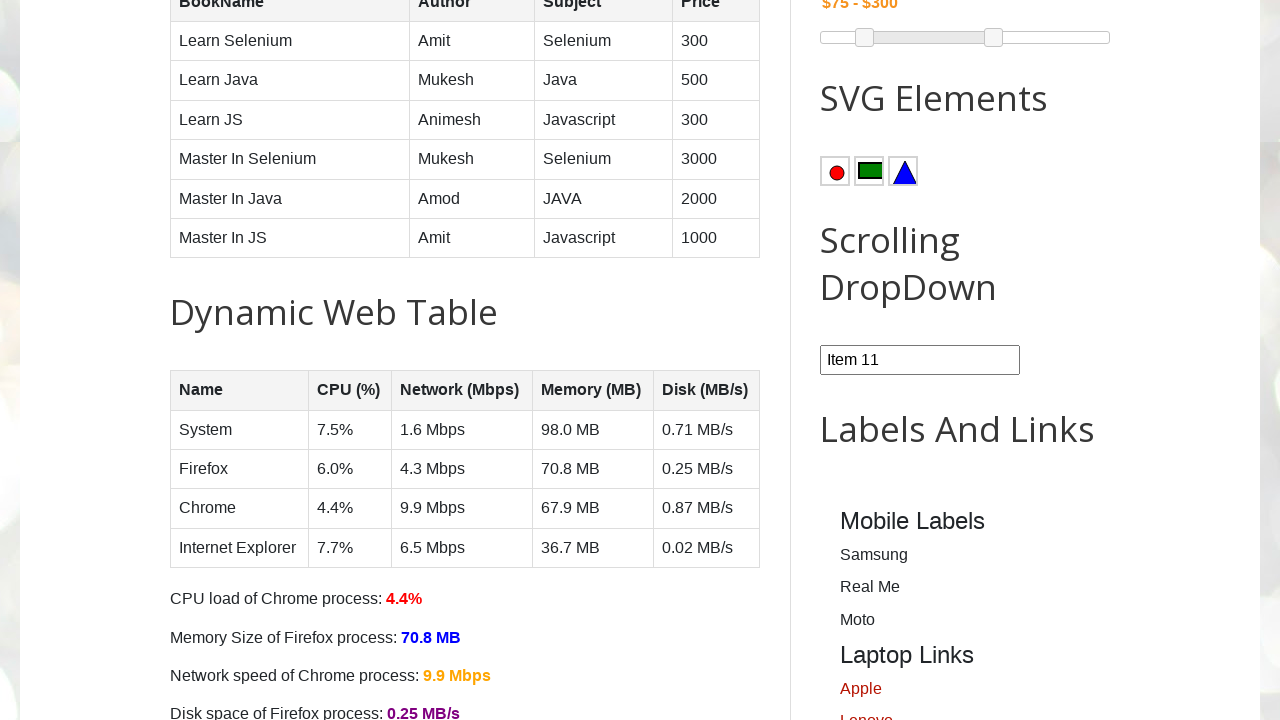

Reopened combobox for next item at (920, 360) on #comboBox
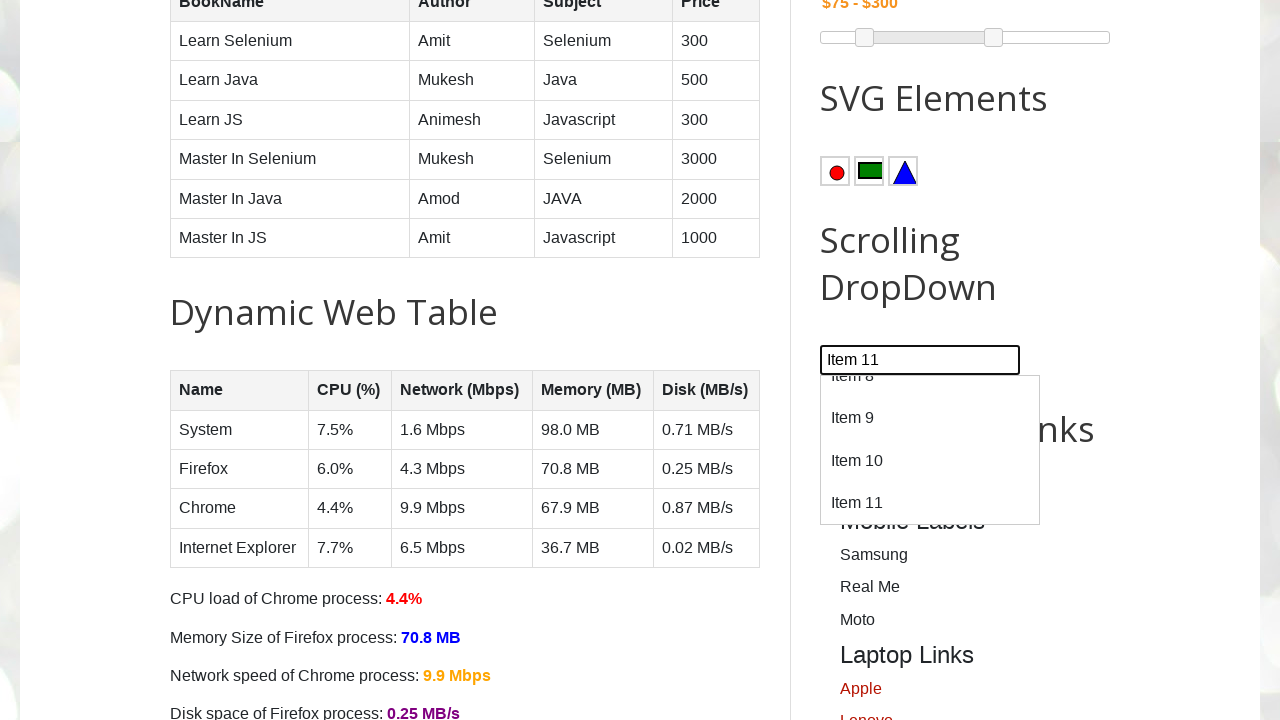

Located dropdown item 12
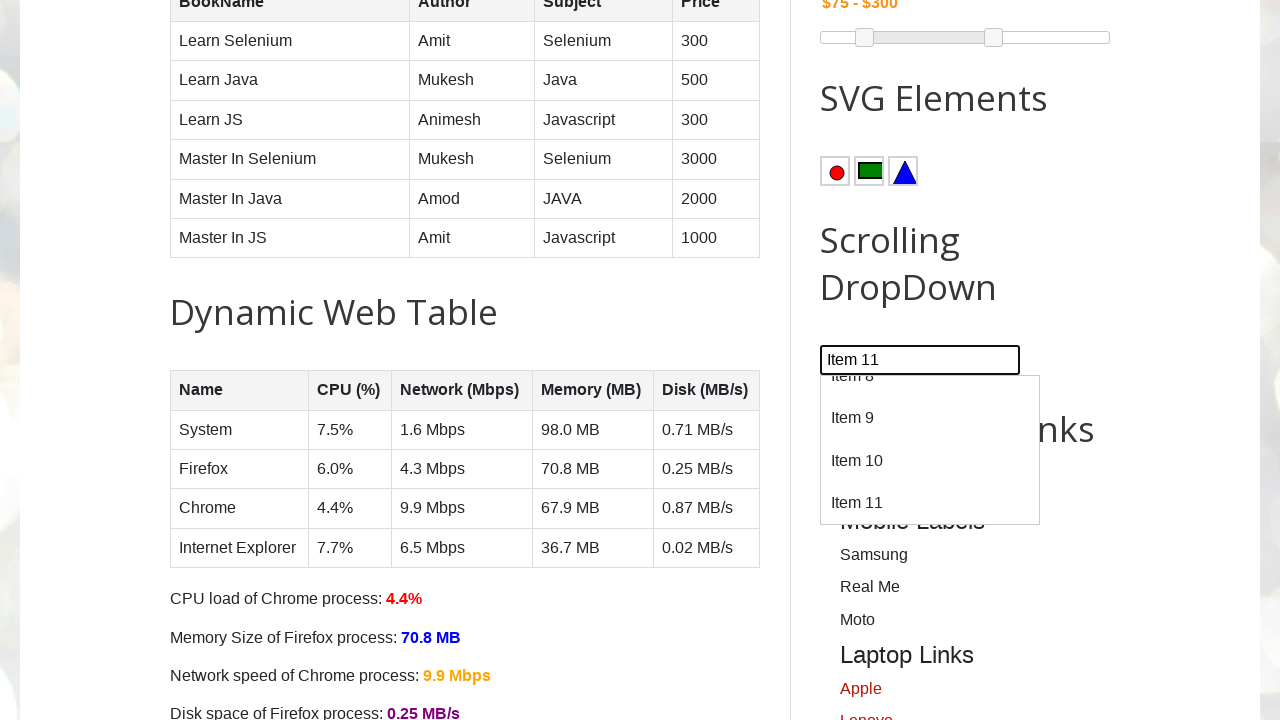

Scrolled to item 12 in dropdown
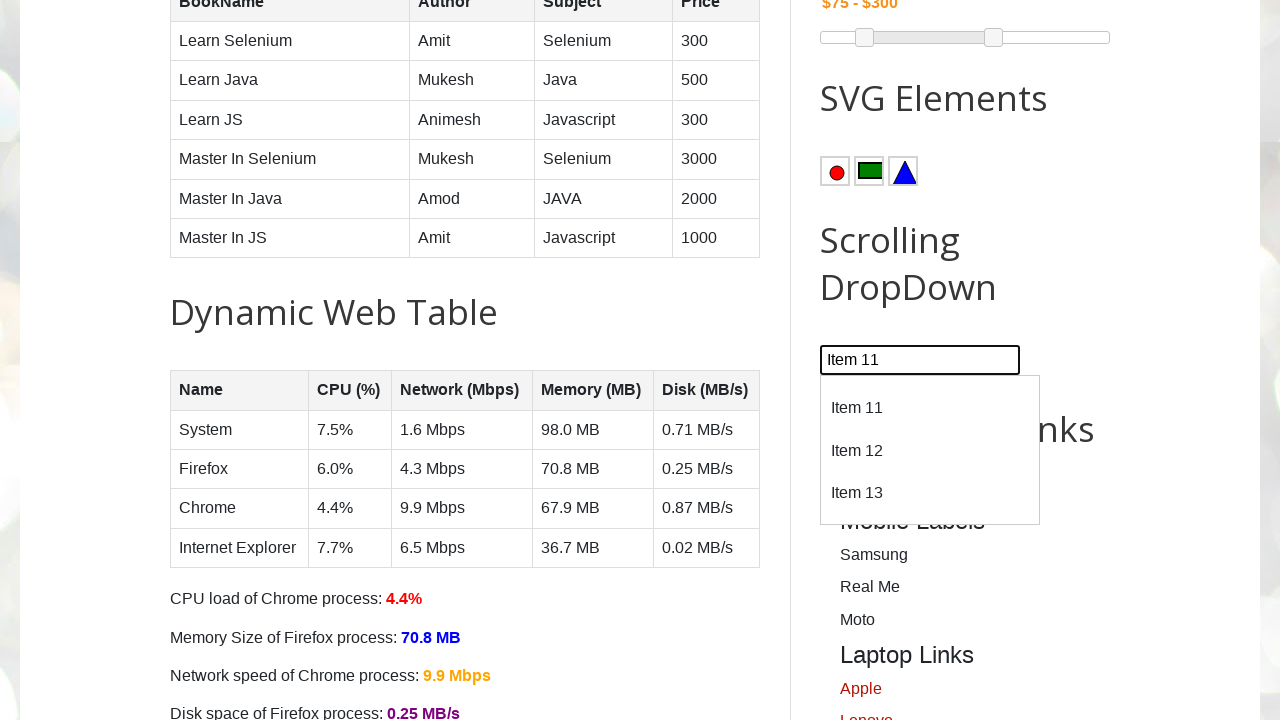

Clicked on item 12 at (930, 451) on //div[@id='dropdown']/div[text()='Item 12']
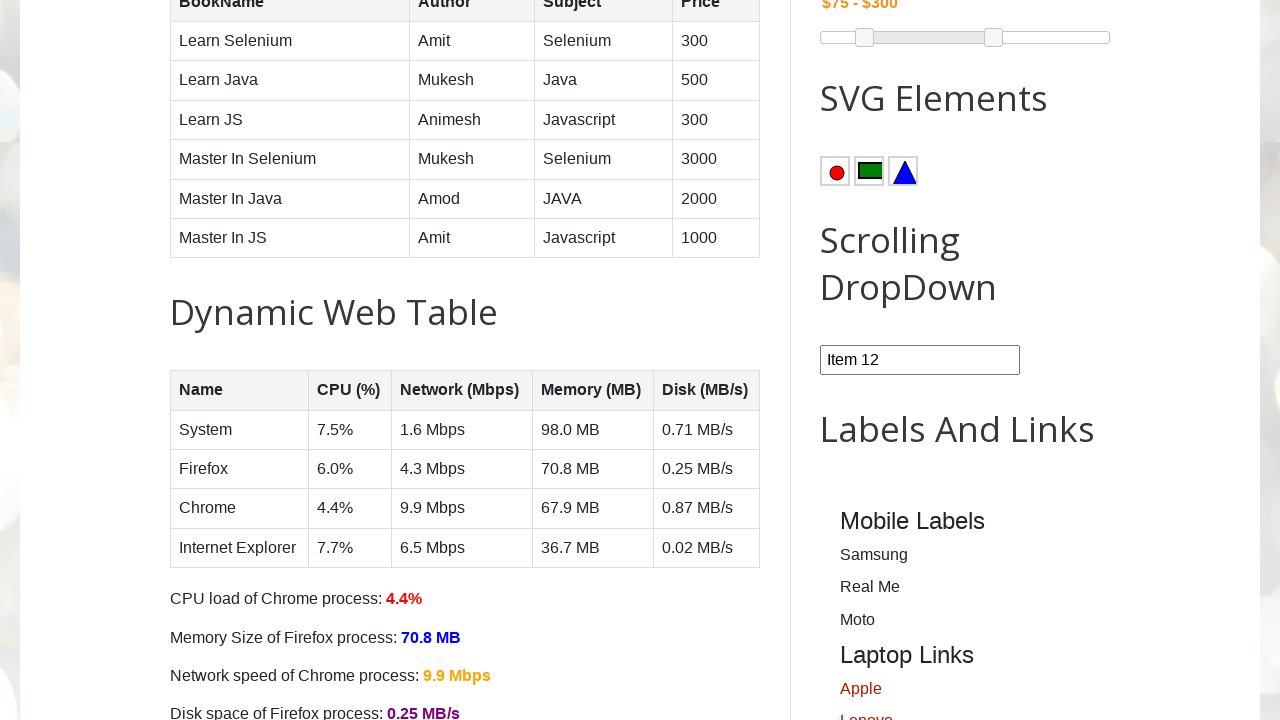

Reopened combobox for next item at (920, 360) on #comboBox
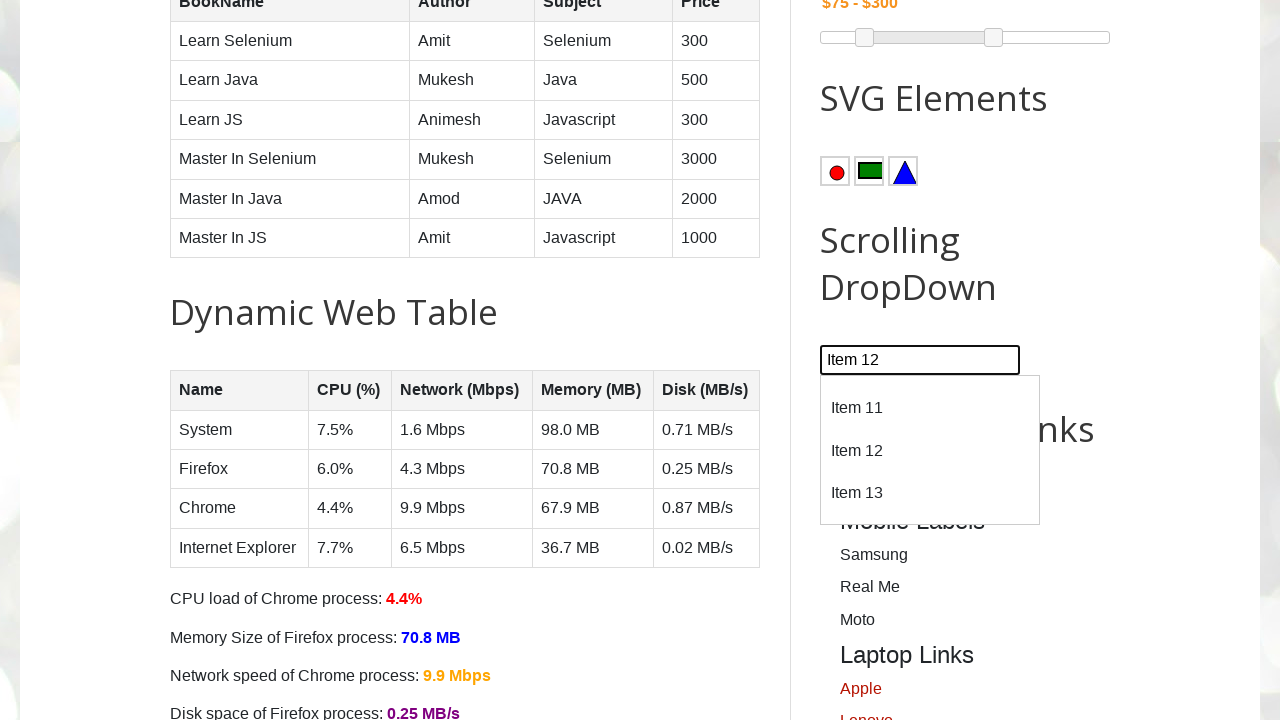

Located dropdown item 13
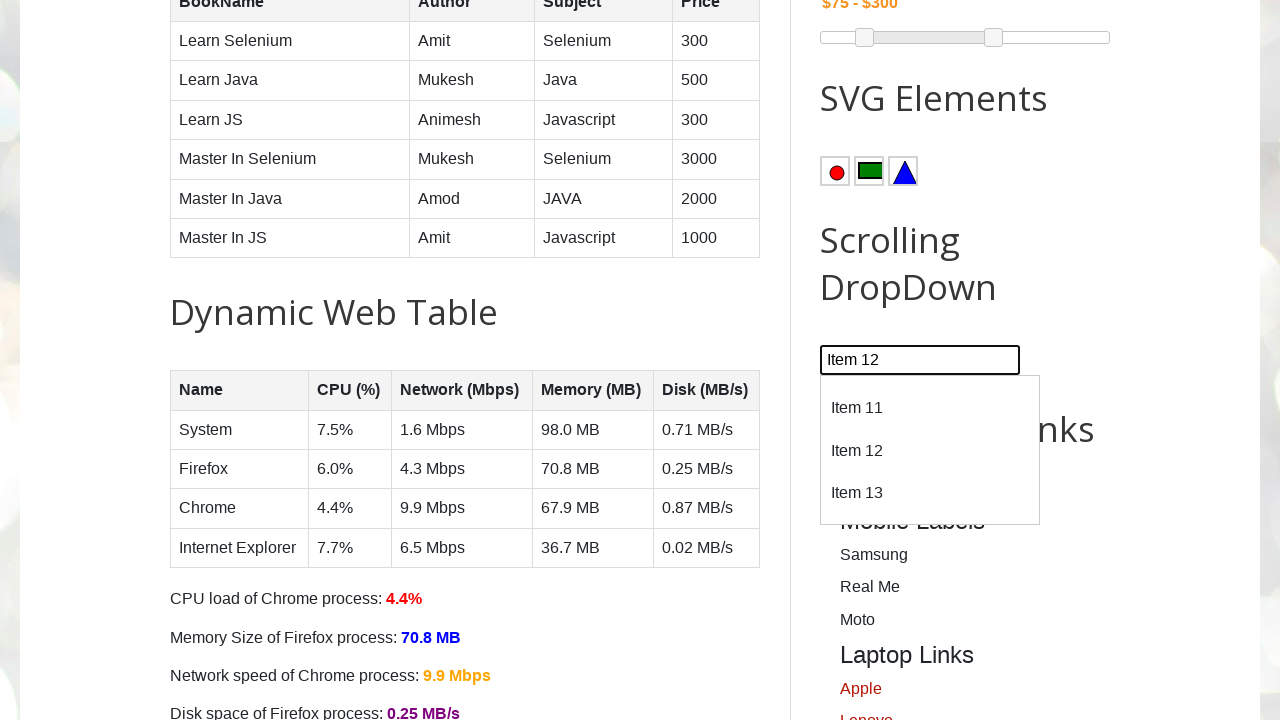

Scrolled to item 13 in dropdown
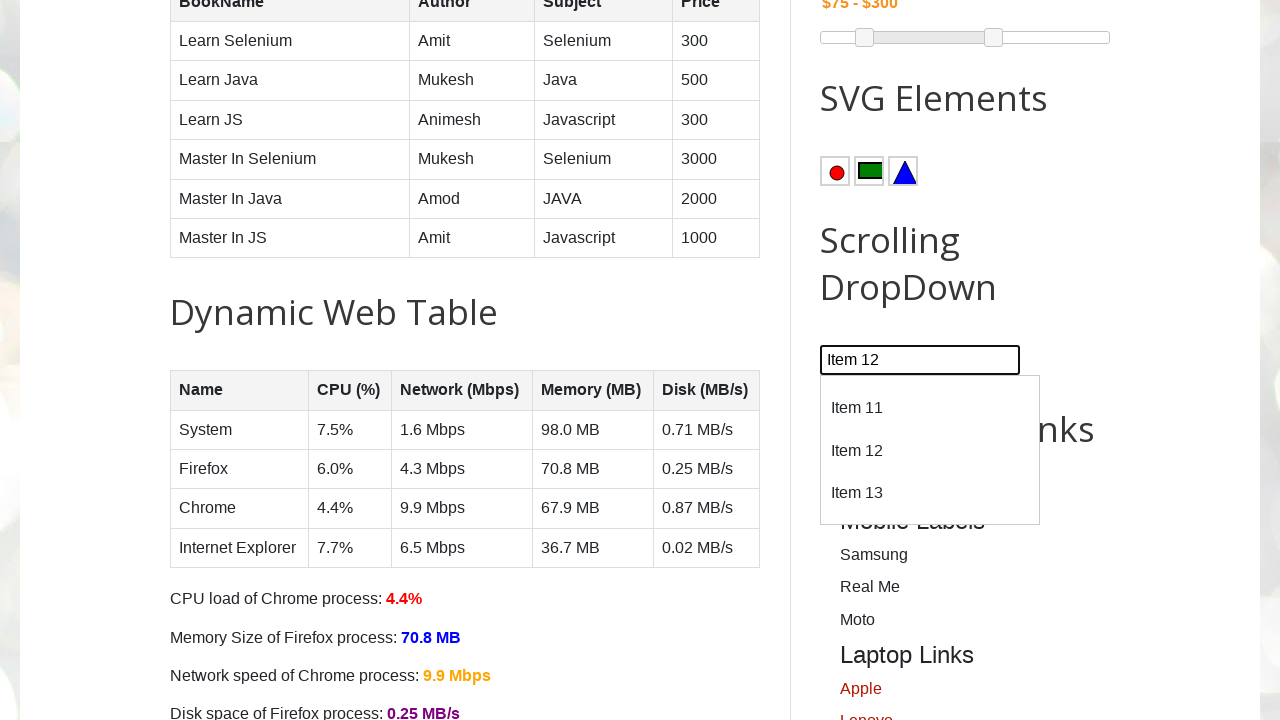

Clicked on item 13 at (930, 493) on //div[@id='dropdown']/div[text()='Item 13']
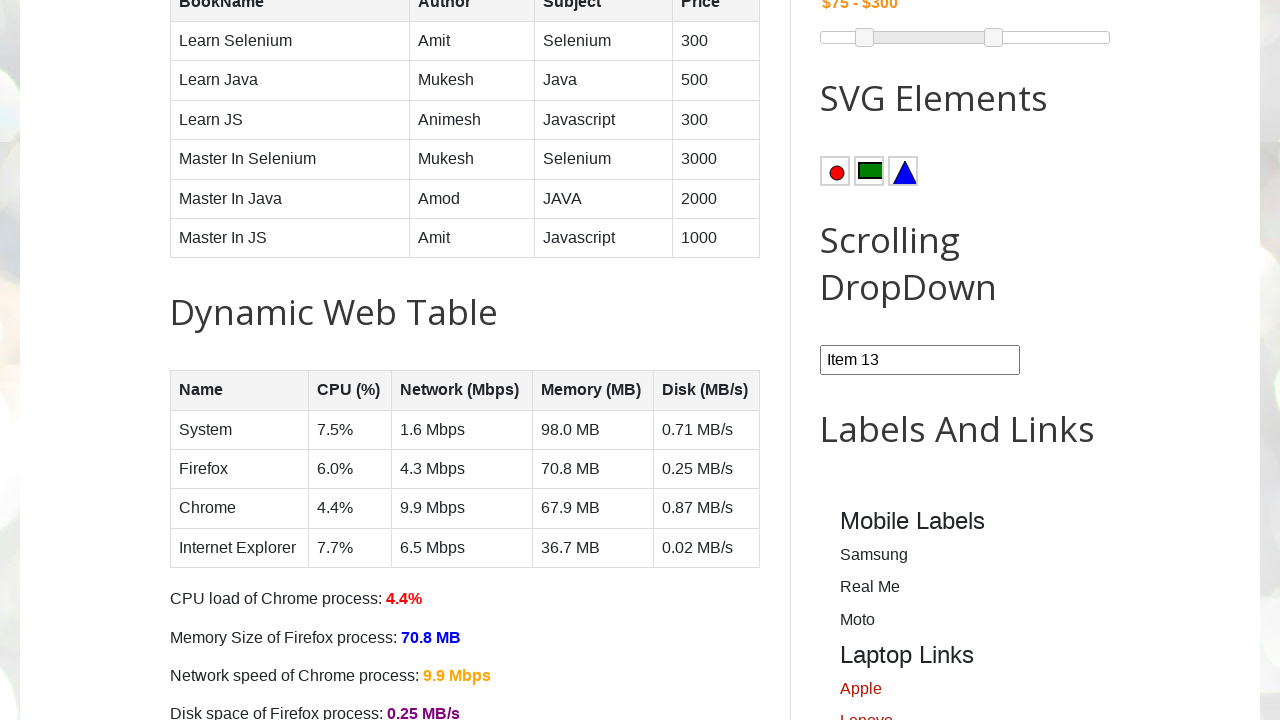

Reopened combobox for next item at (920, 360) on #comboBox
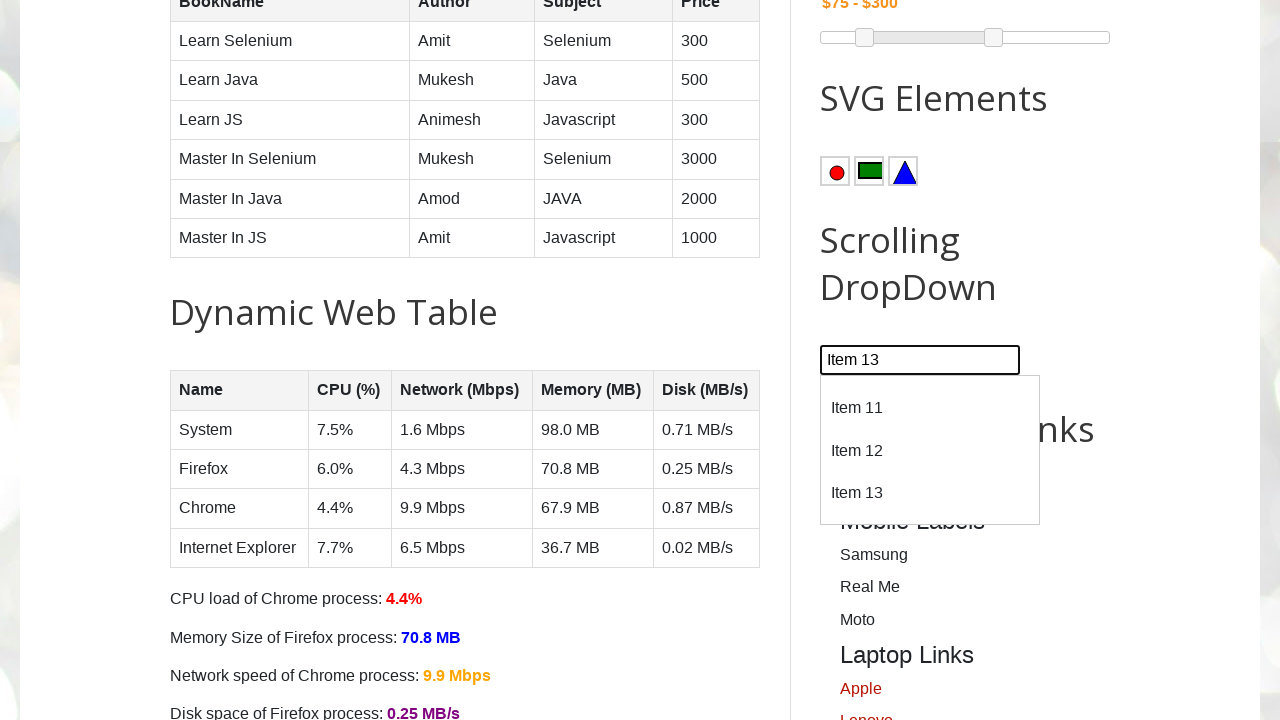

Located dropdown item 14
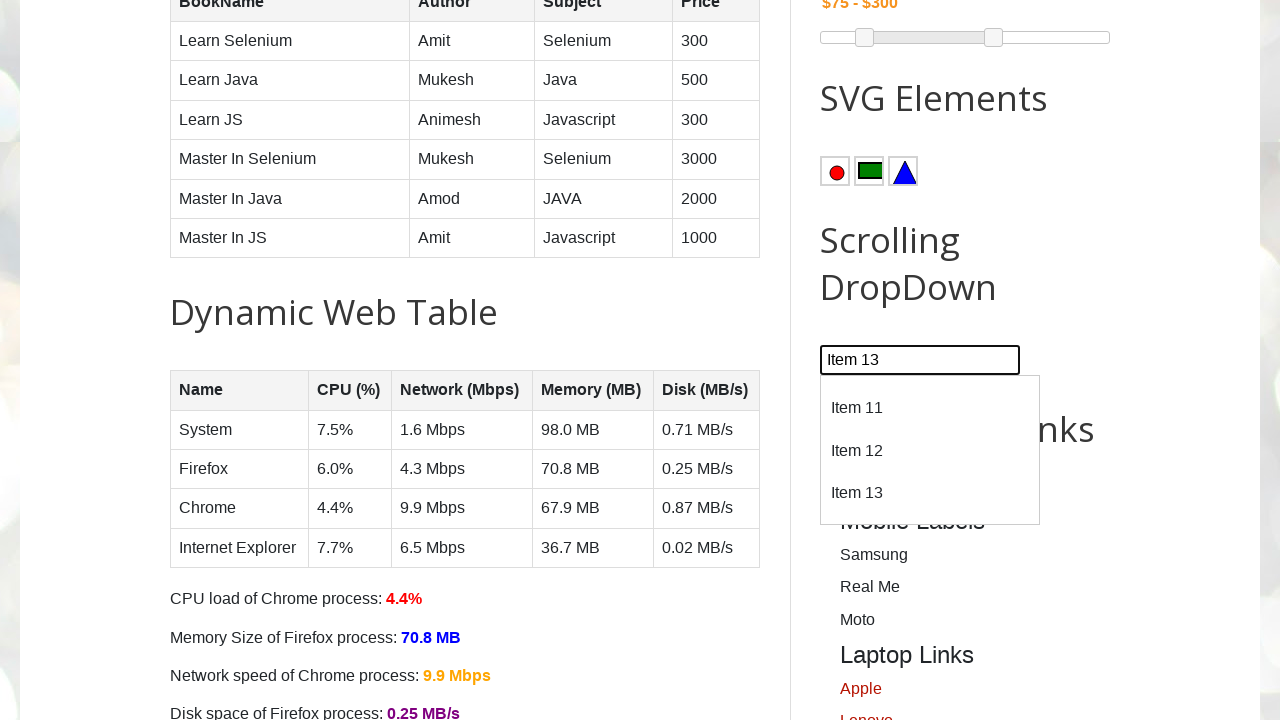

Scrolled to item 14 in dropdown
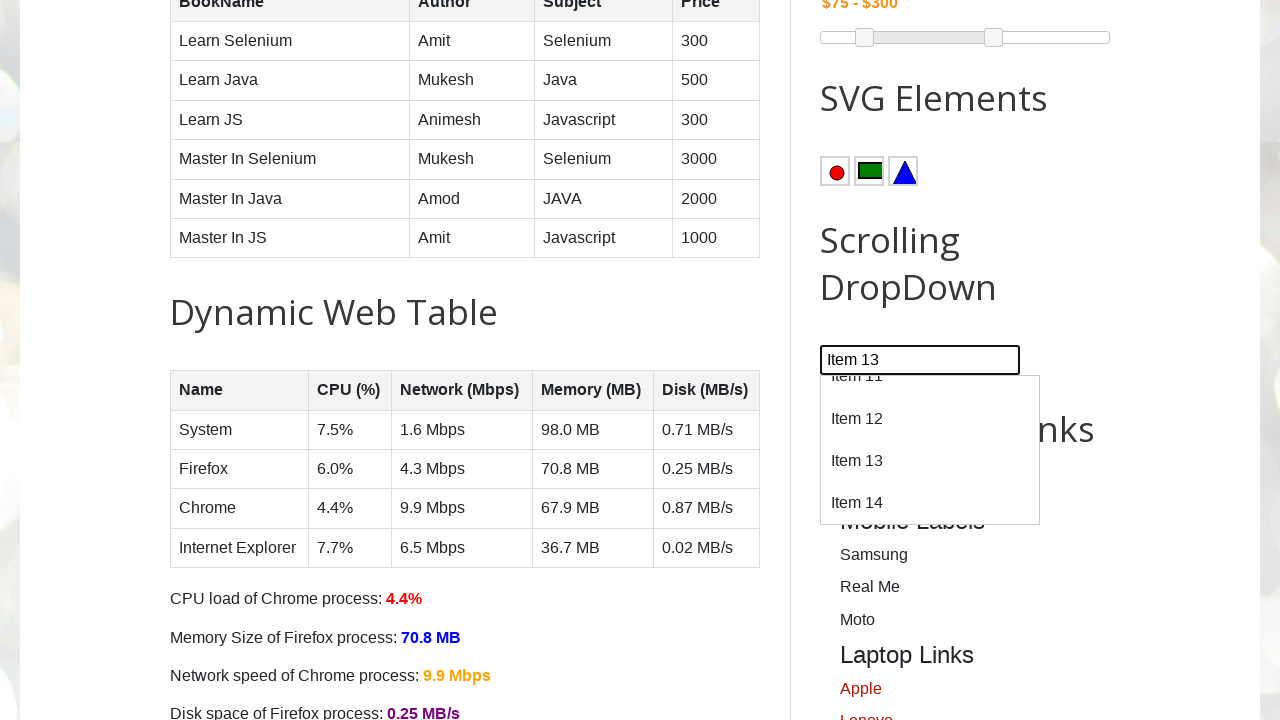

Clicked on item 14 at (930, 503) on //div[@id='dropdown']/div[text()='Item 14']
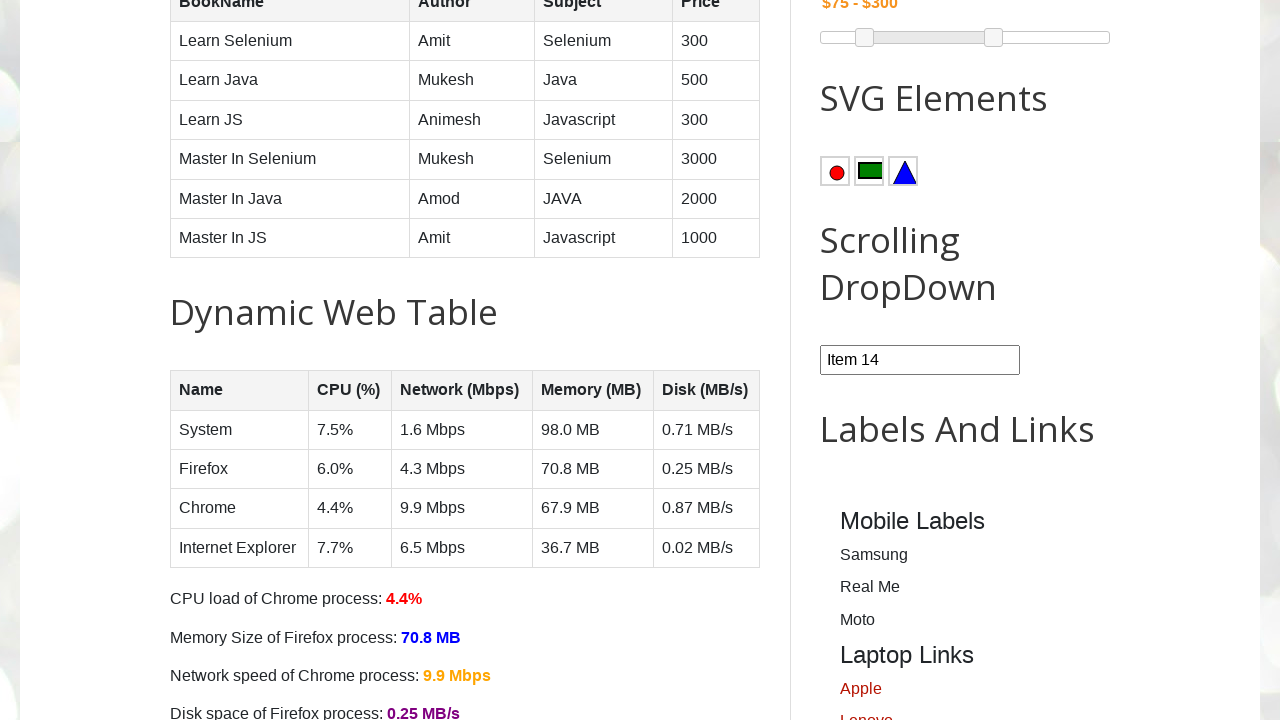

Reopened combobox for next item at (920, 360) on #comboBox
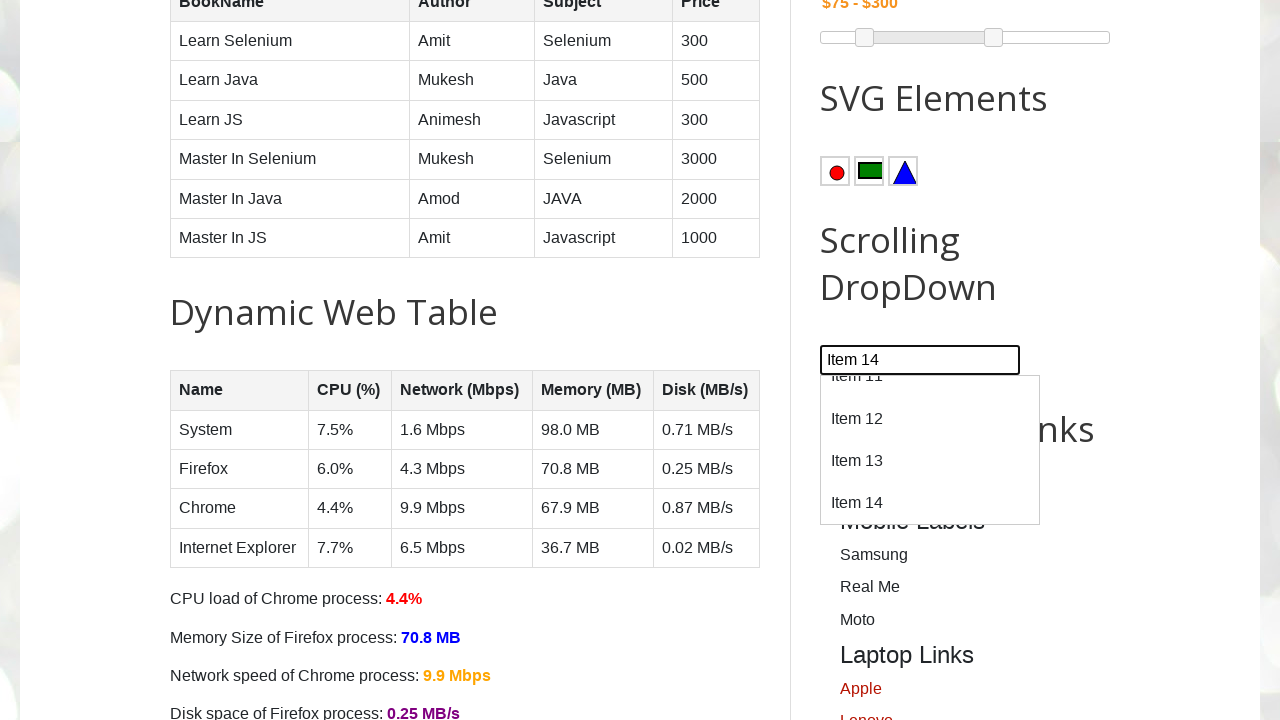

Located dropdown item 15
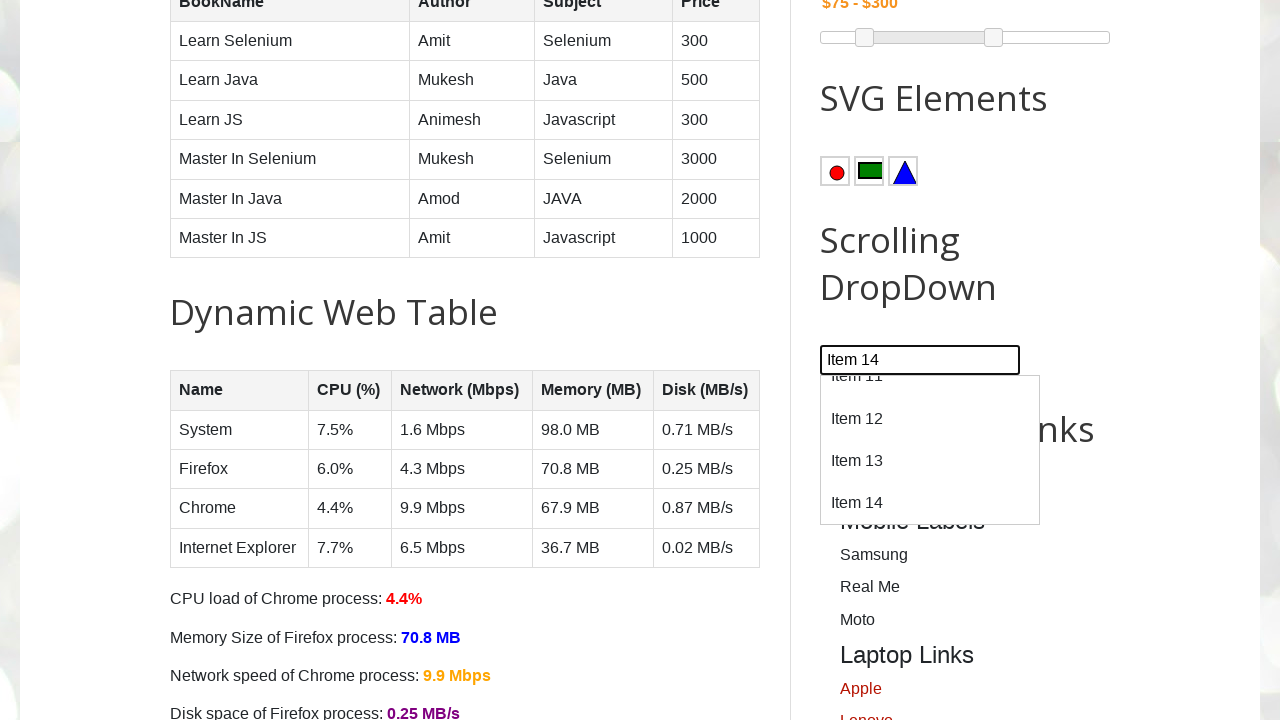

Scrolled to item 15 in dropdown
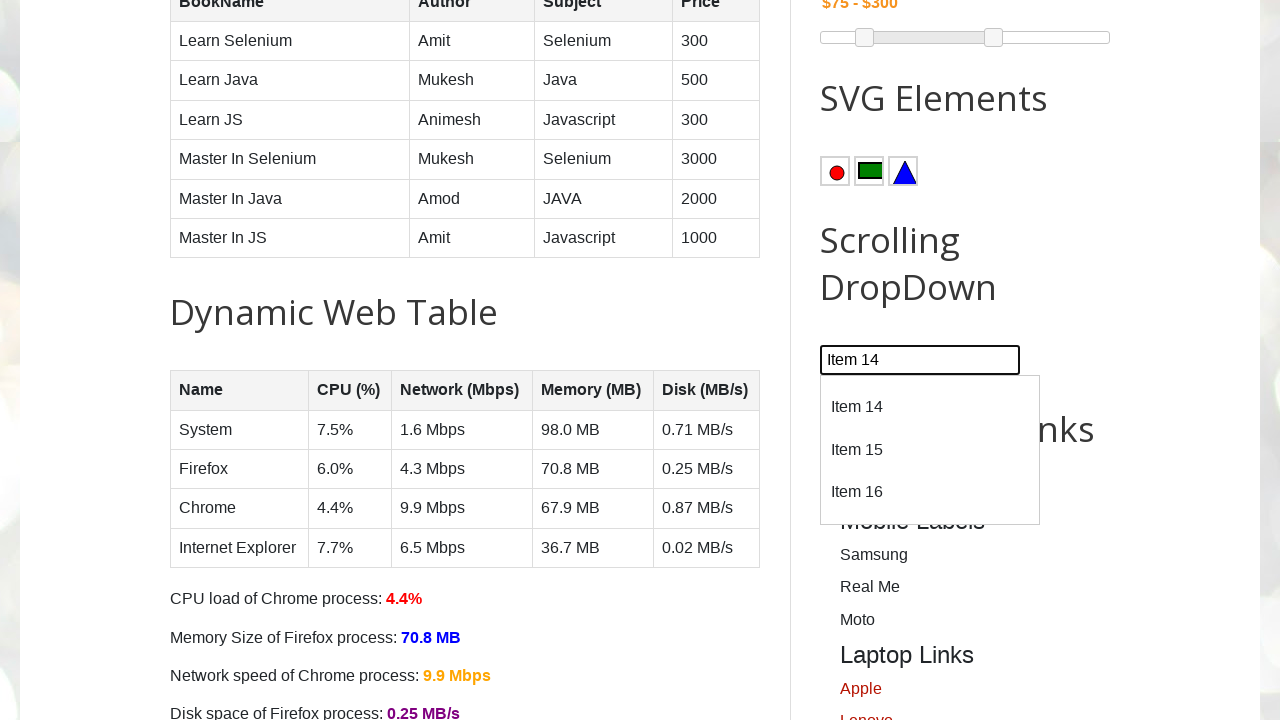

Clicked on item 15 at (930, 450) on //div[@id='dropdown']/div[text()='Item 15']
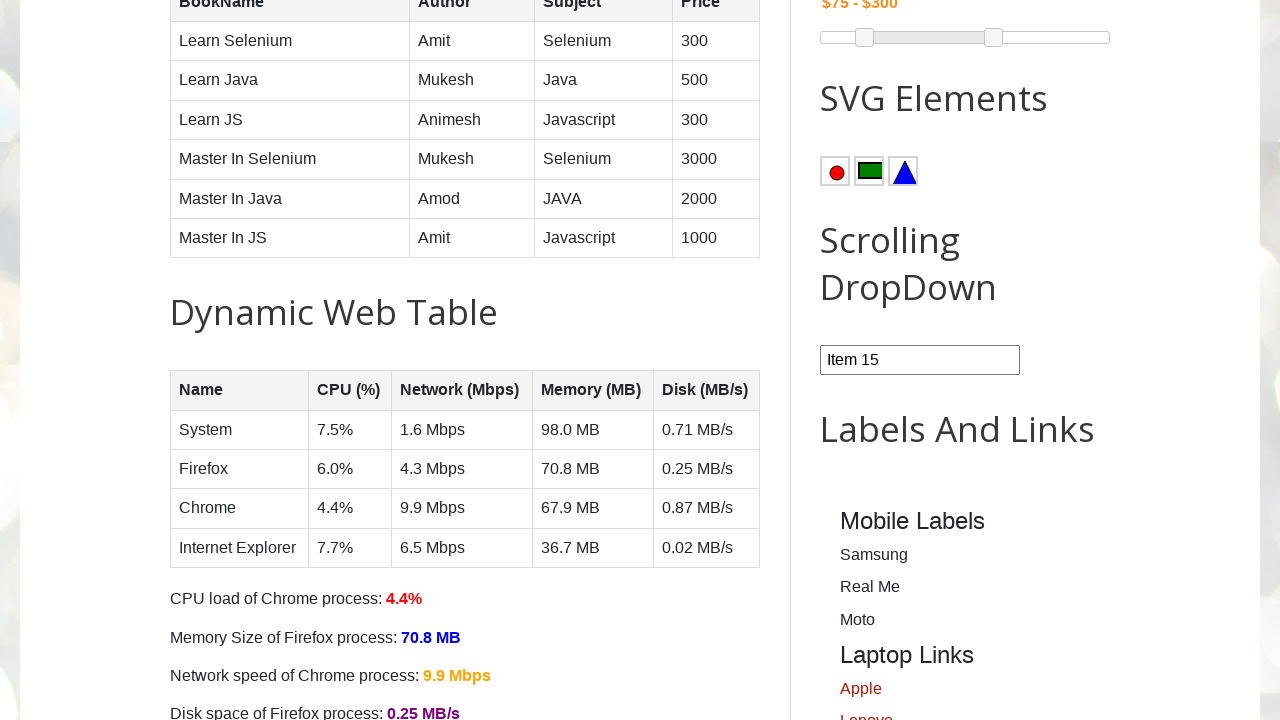

Reopened combobox for next item at (920, 360) on #comboBox
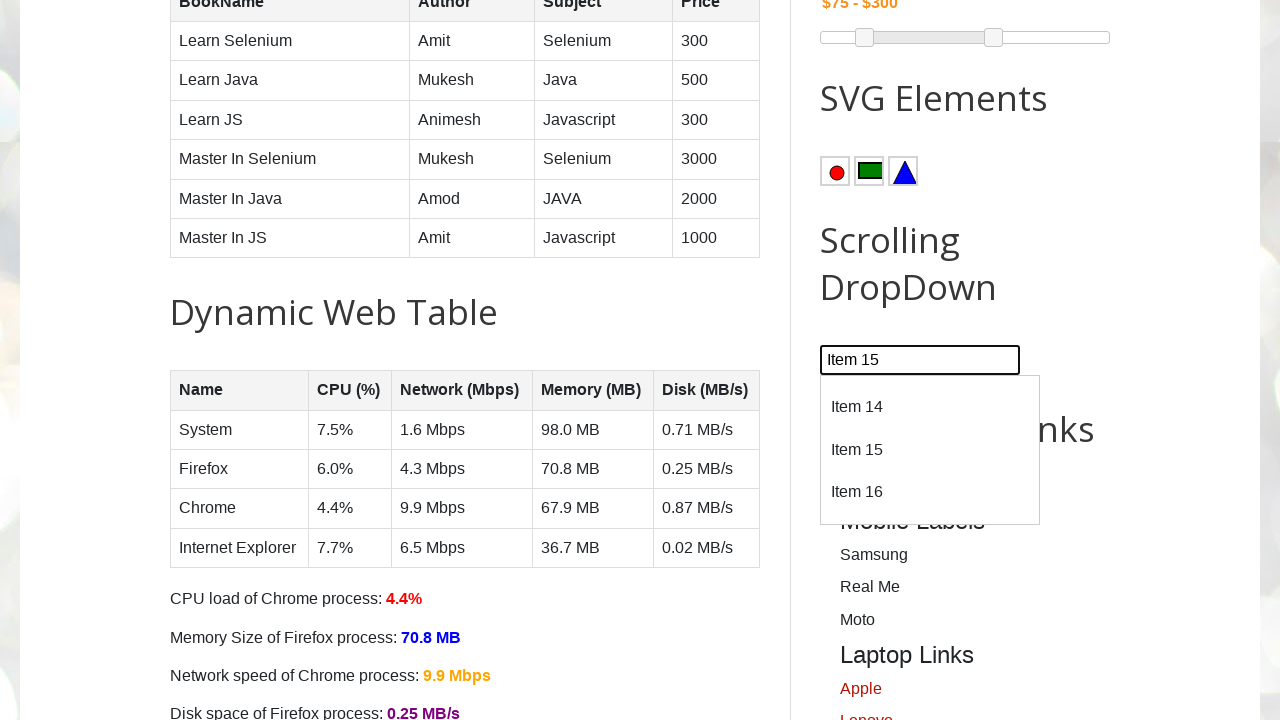

Located dropdown item 16
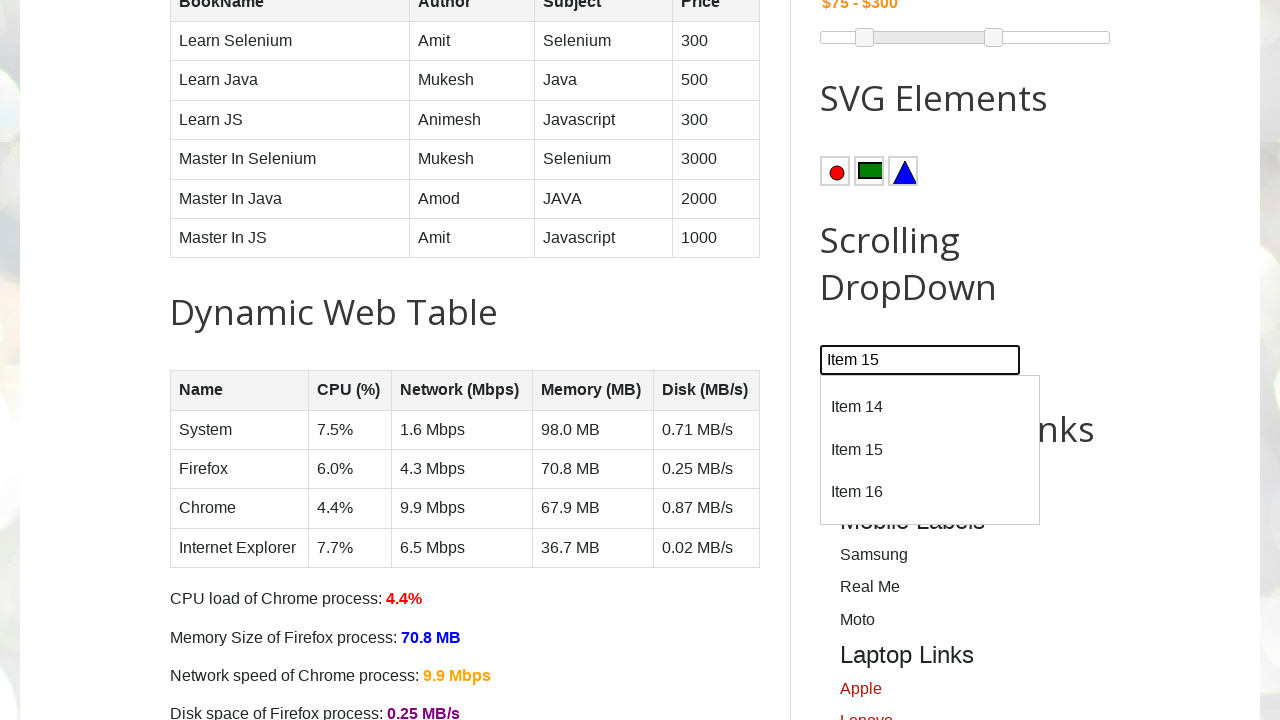

Scrolled to item 16 in dropdown
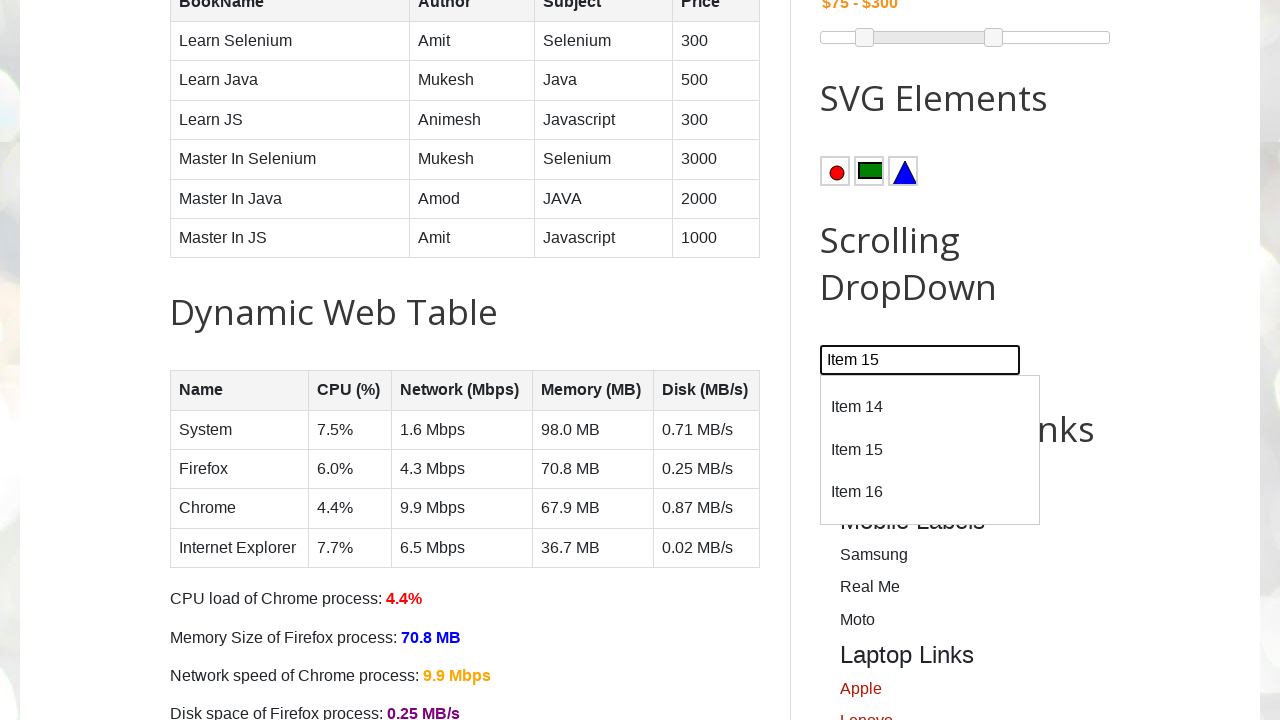

Clicked on item 16 at (930, 492) on //div[@id='dropdown']/div[text()='Item 16']
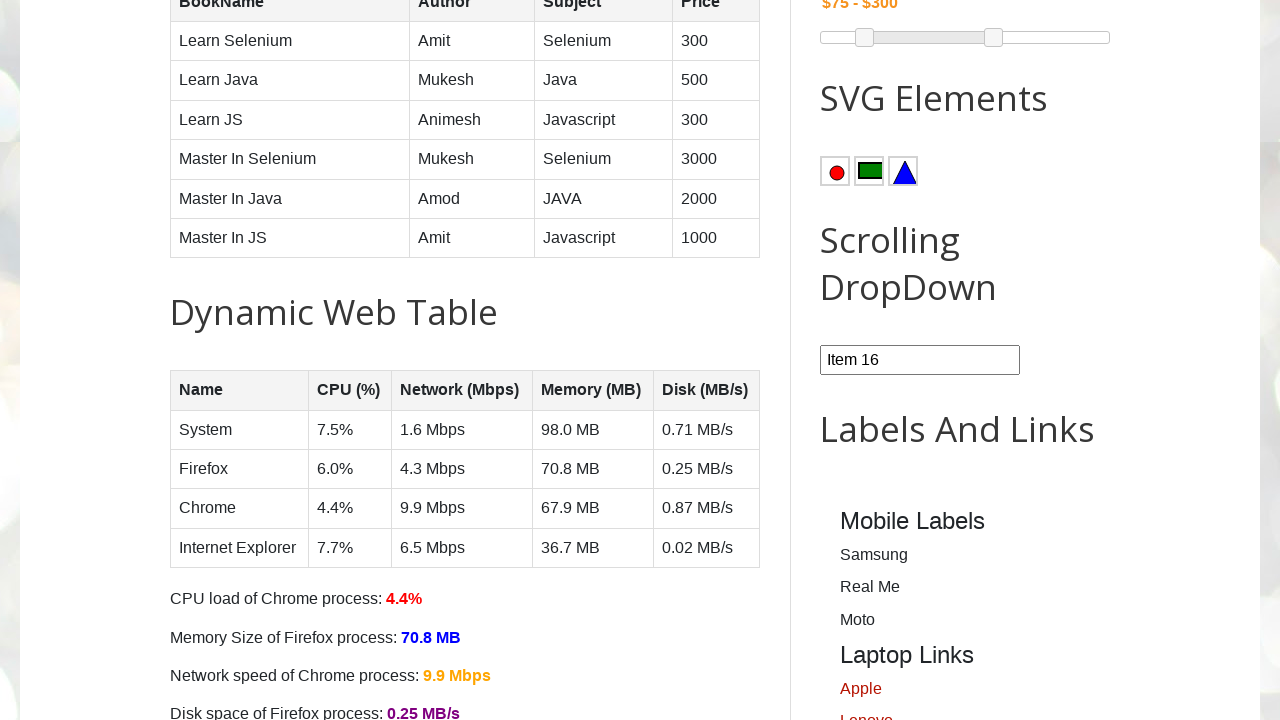

Reopened combobox for next item at (920, 360) on #comboBox
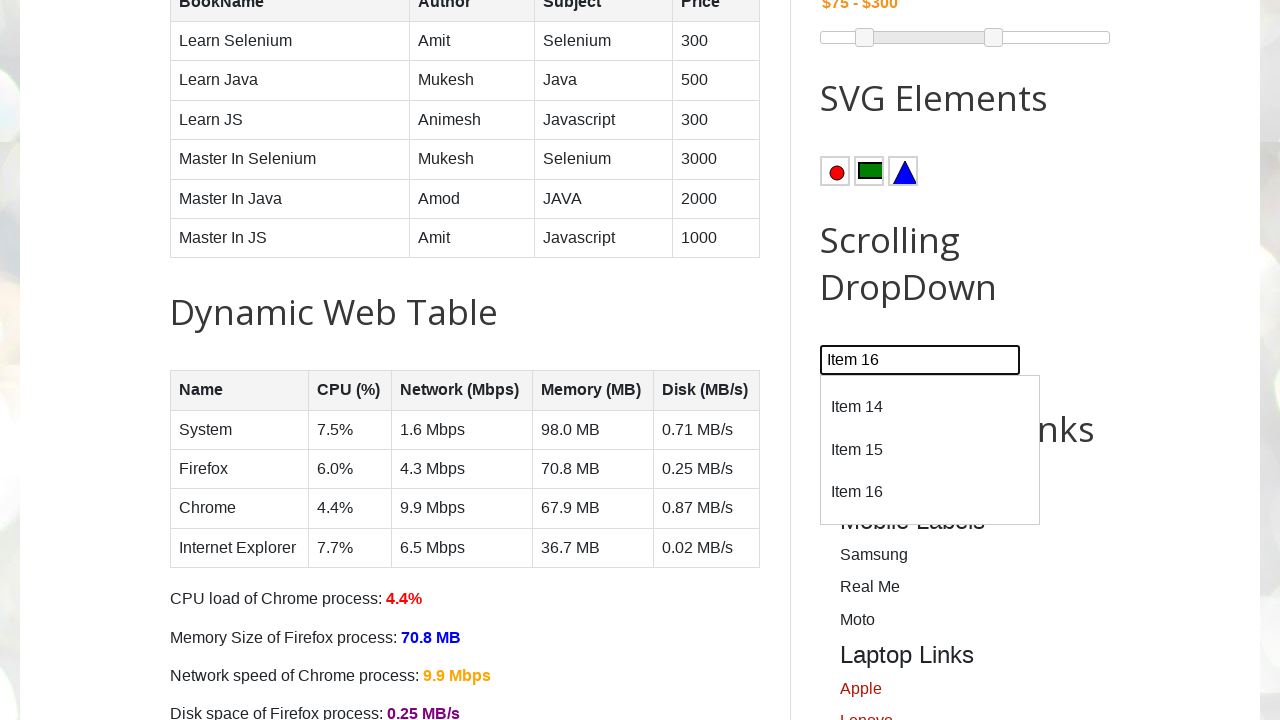

Located dropdown item 17
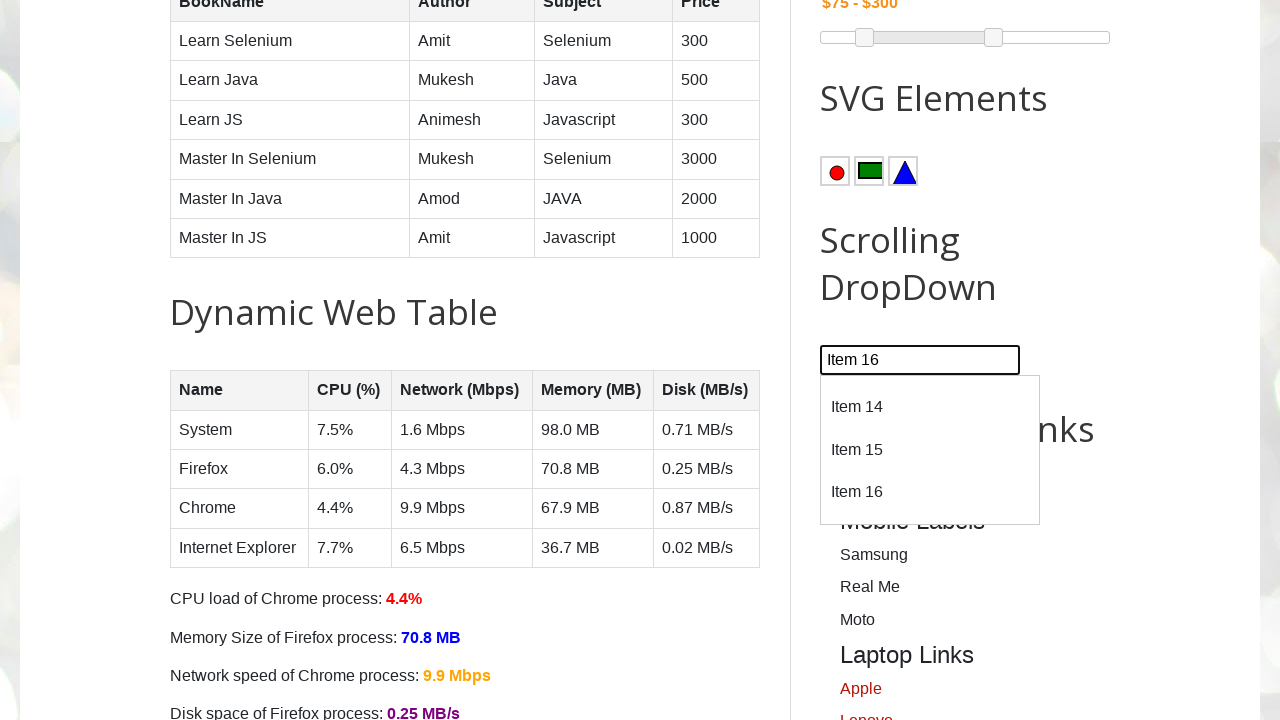

Scrolled to item 17 in dropdown
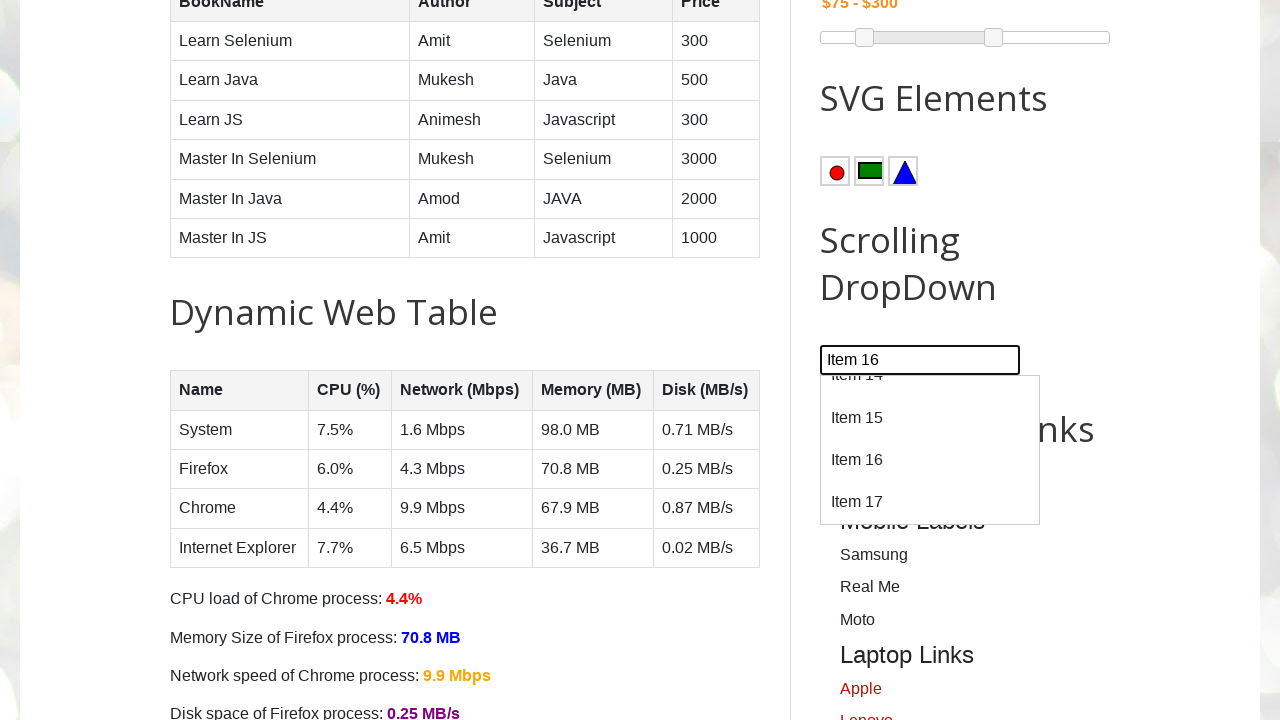

Clicked on item 17 at (930, 503) on //div[@id='dropdown']/div[text()='Item 17']
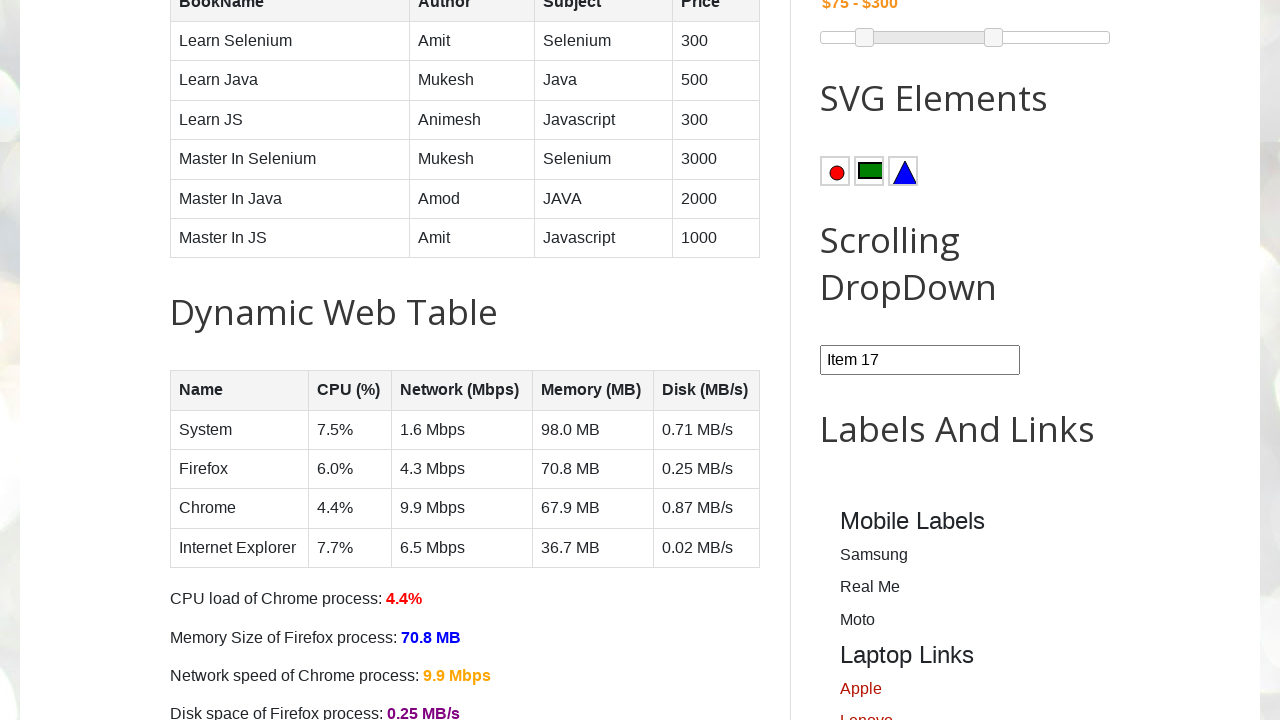

Reopened combobox for next item at (920, 360) on #comboBox
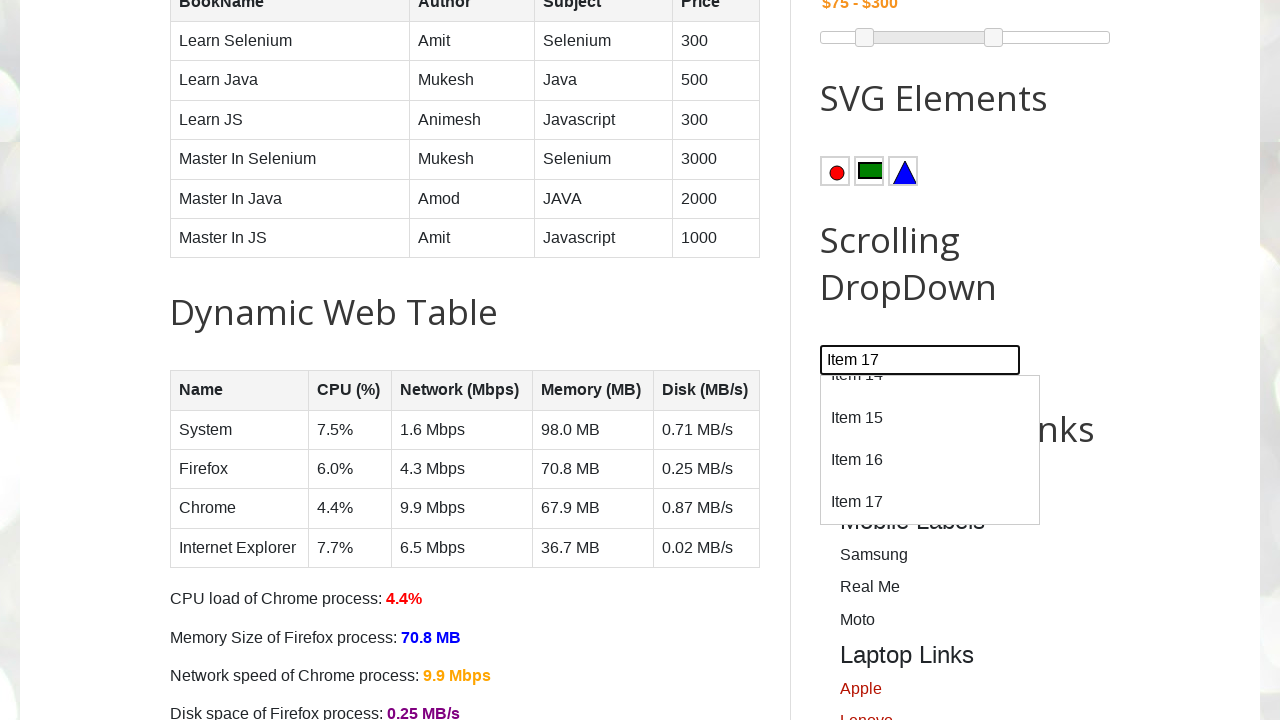

Located dropdown item 18
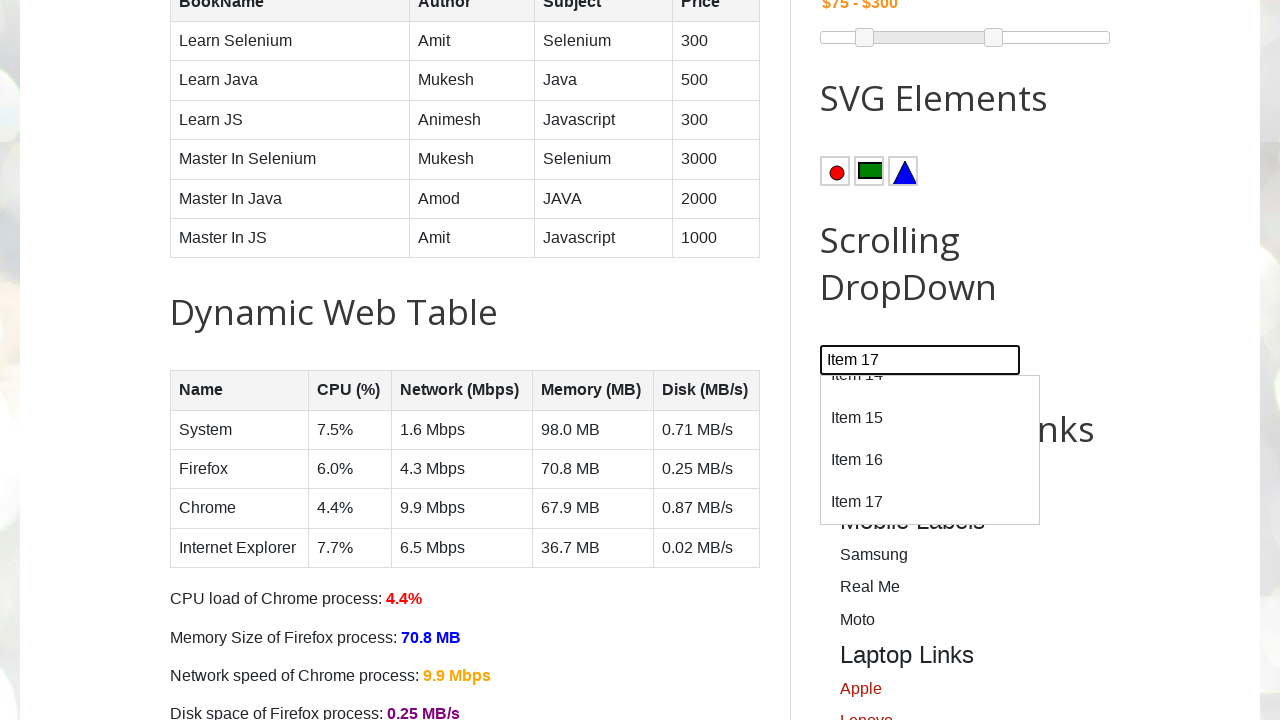

Scrolled to item 18 in dropdown
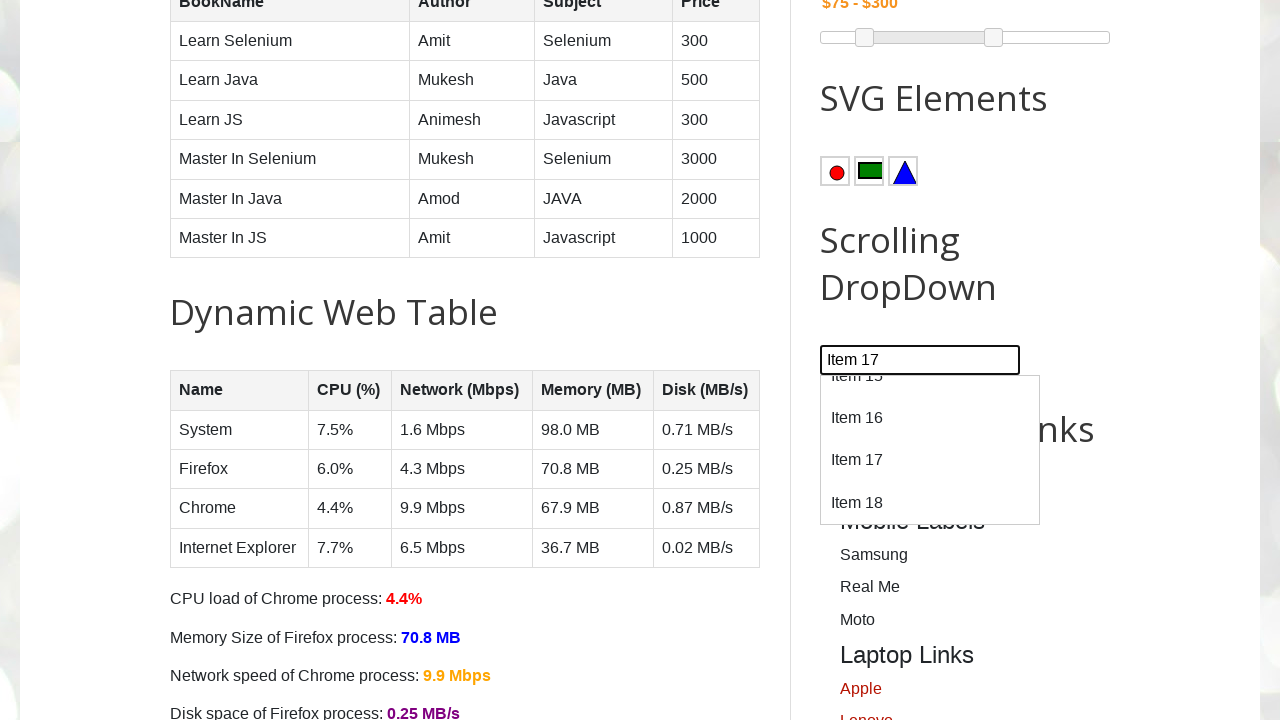

Clicked on item 18 at (930, 503) on //div[@id='dropdown']/div[text()='Item 18']
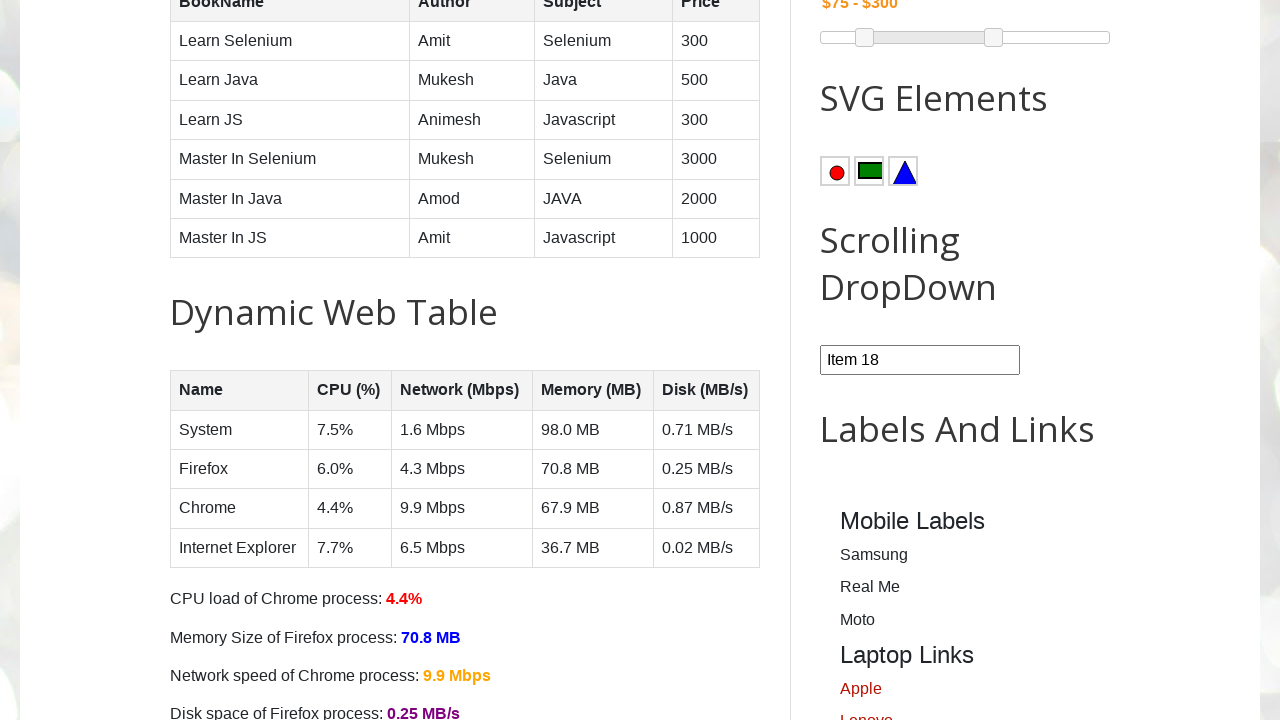

Reopened combobox for next item at (920, 360) on #comboBox
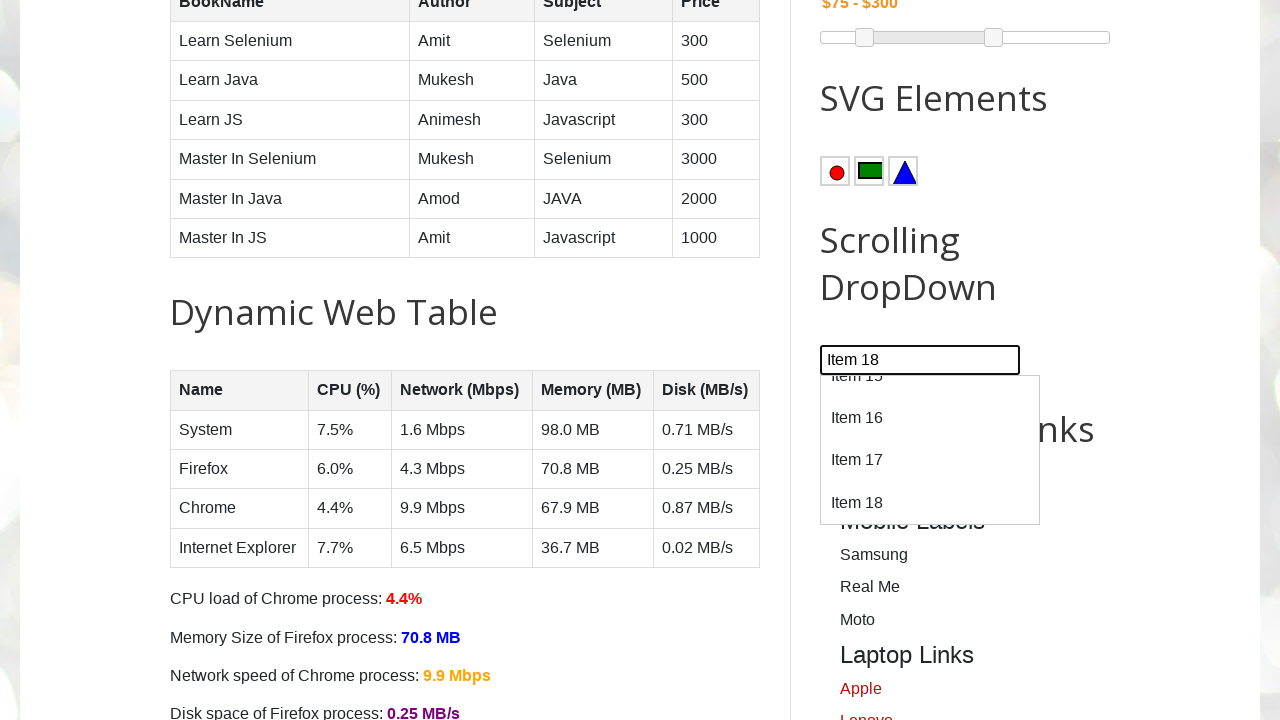

Located dropdown item 19
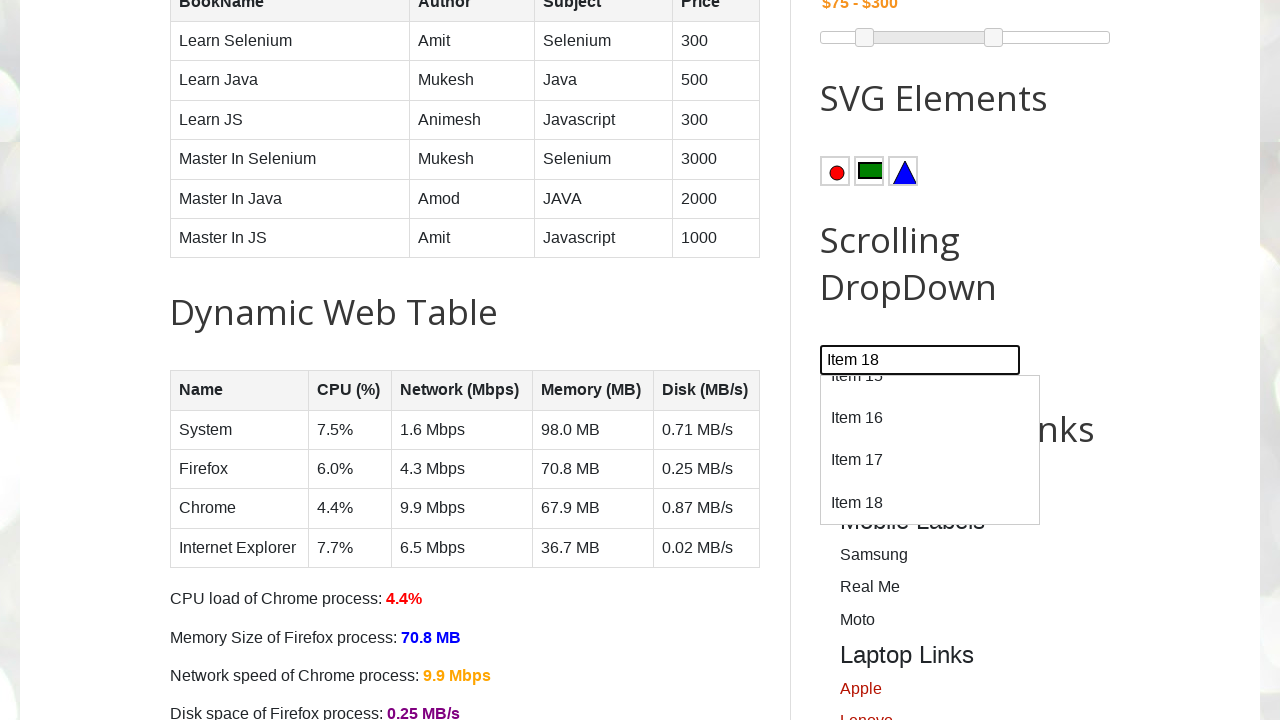

Scrolled to item 19 in dropdown
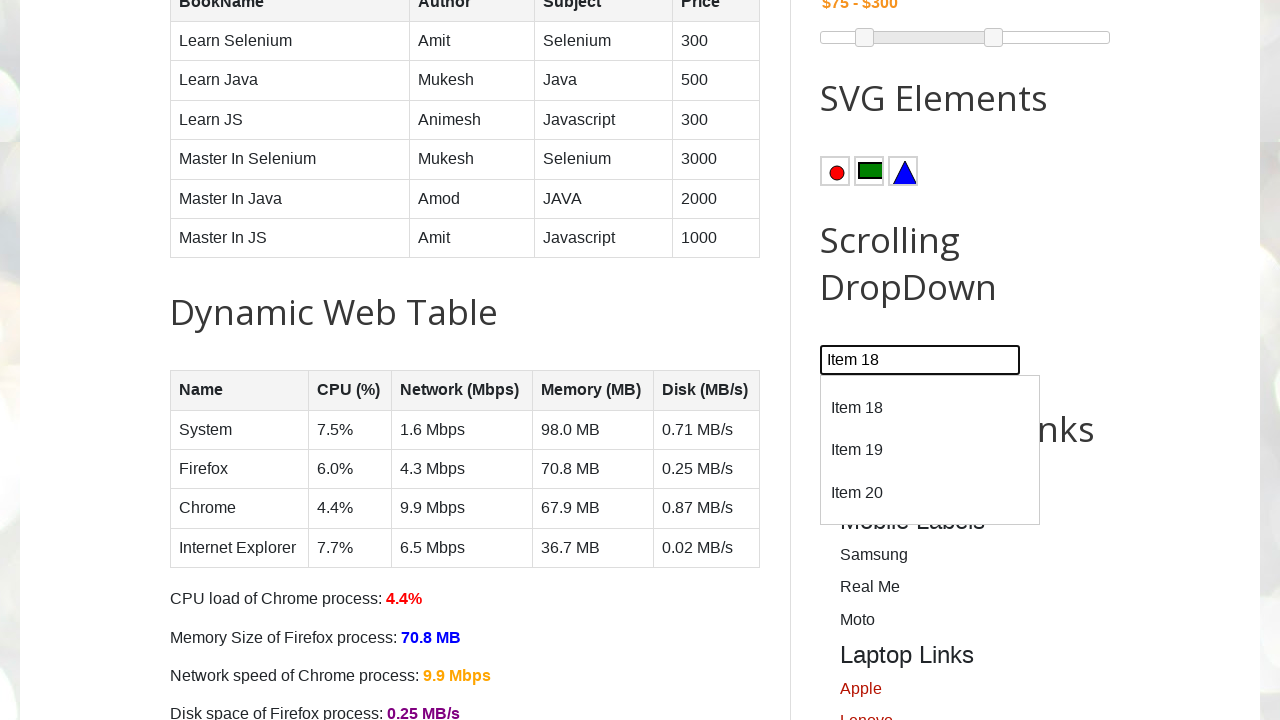

Clicked on item 19 at (930, 450) on //div[@id='dropdown']/div[text()='Item 19']
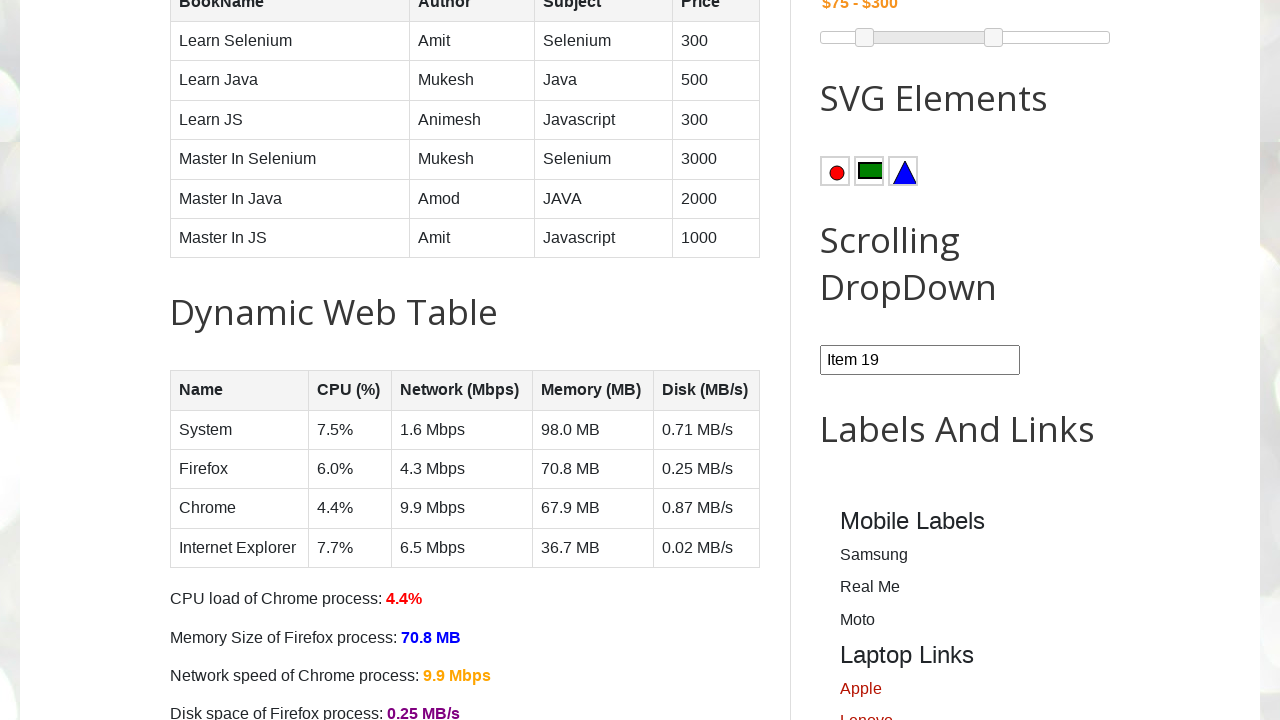

Reopened combobox for next item at (920, 360) on #comboBox
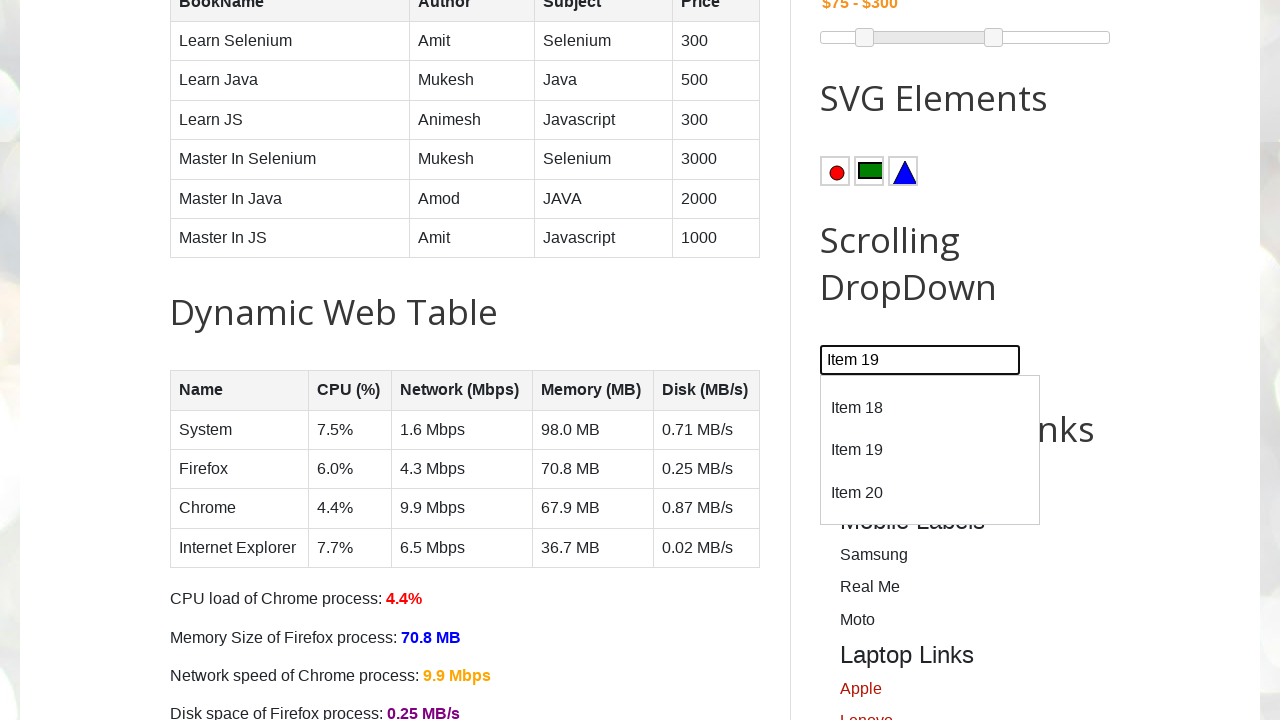

Located dropdown item 20
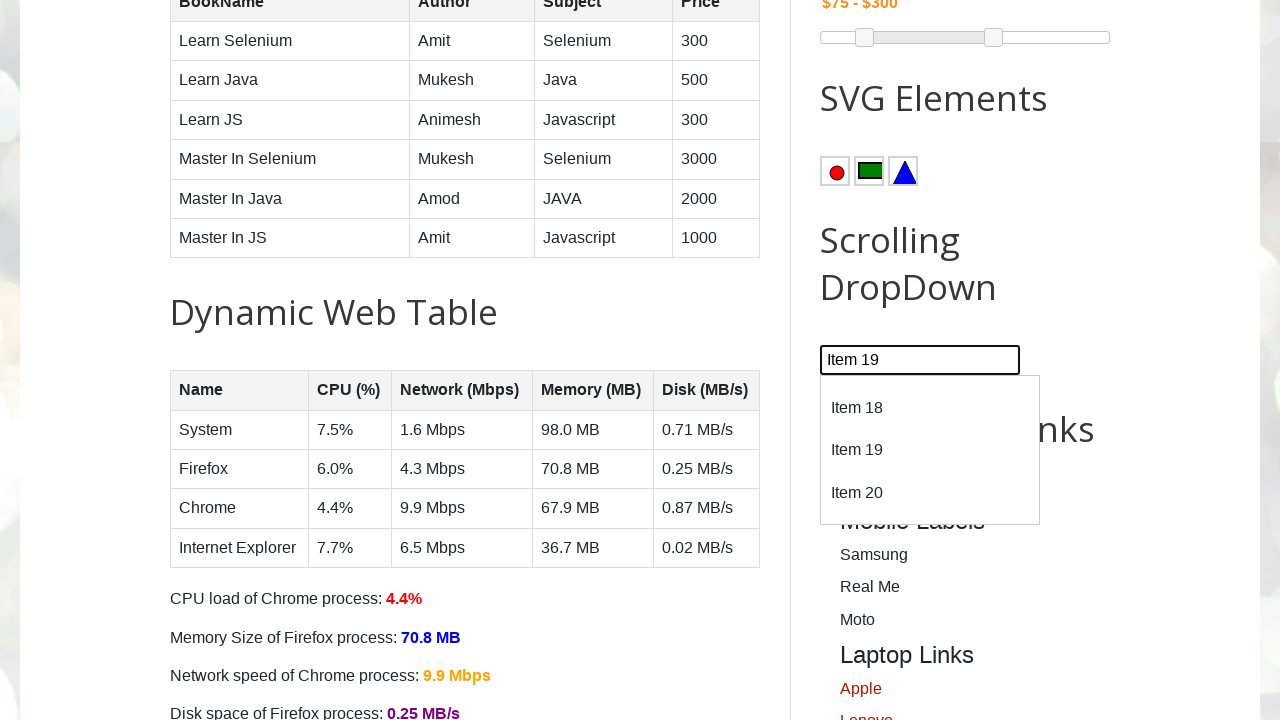

Scrolled to item 20 in dropdown
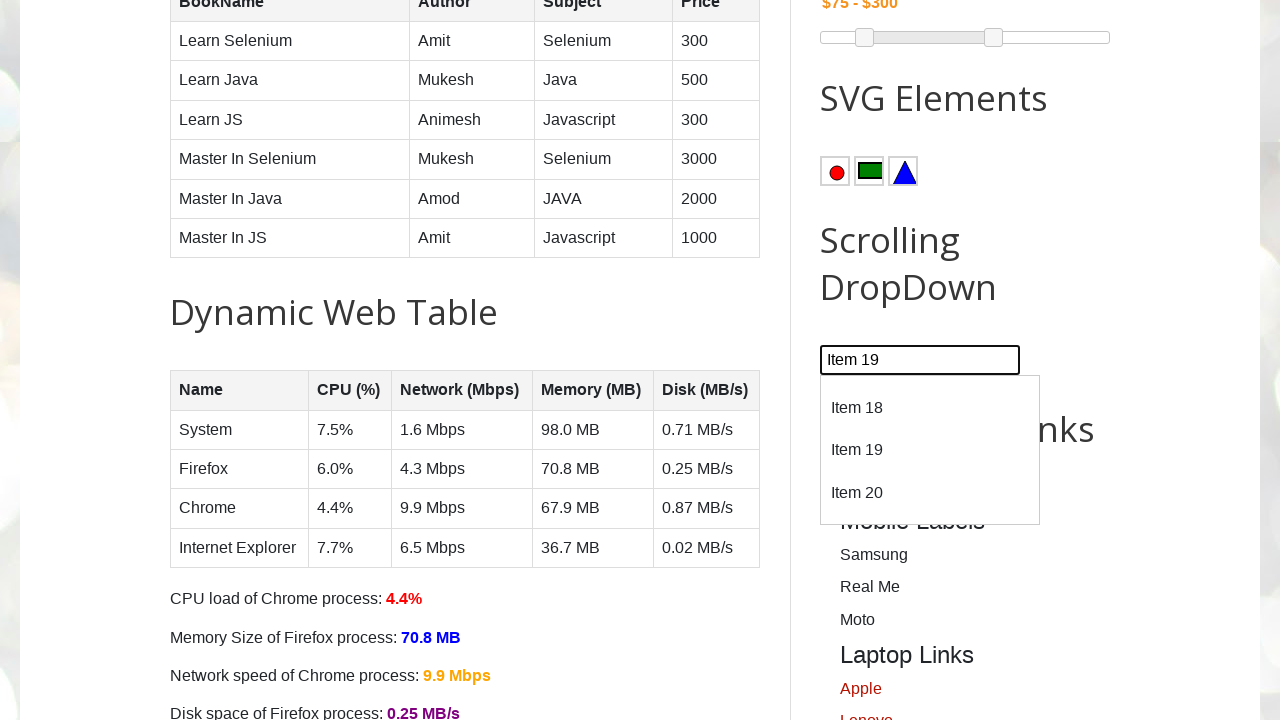

Clicked on item 20 at (930, 493) on //div[@id='dropdown']/div[text()='Item 20']
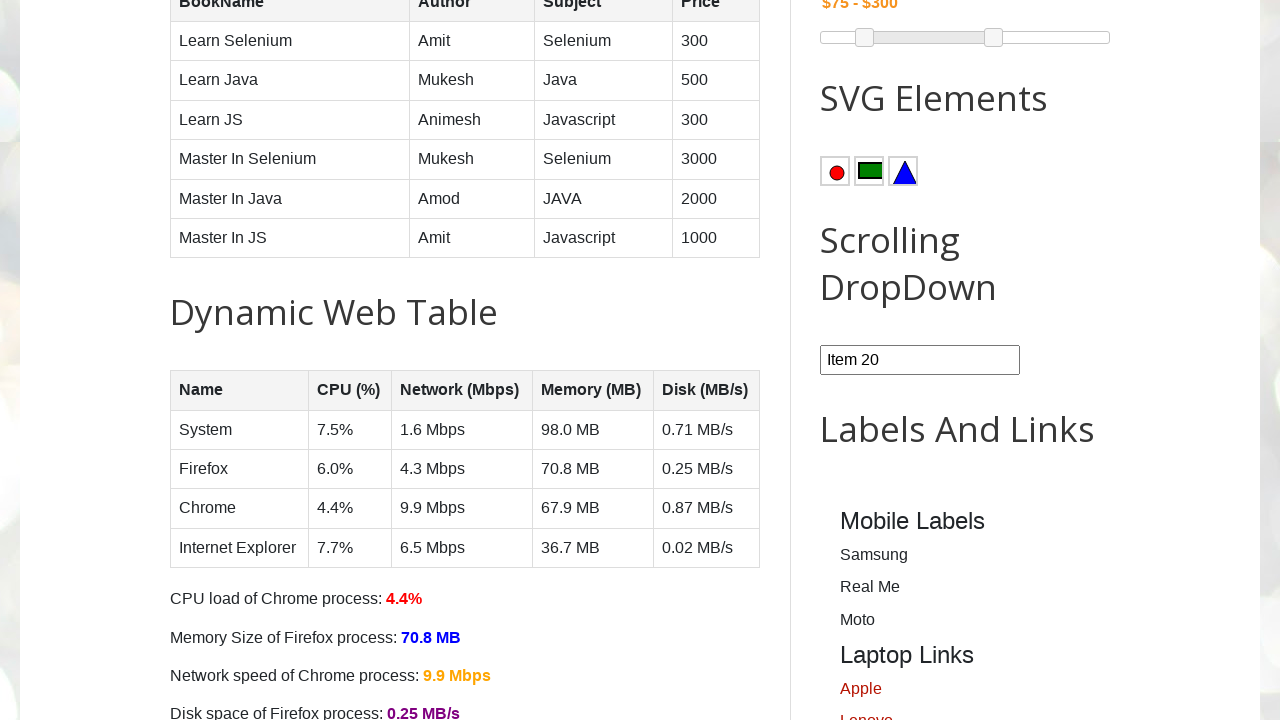

Reopened combobox for next item at (920, 360) on #comboBox
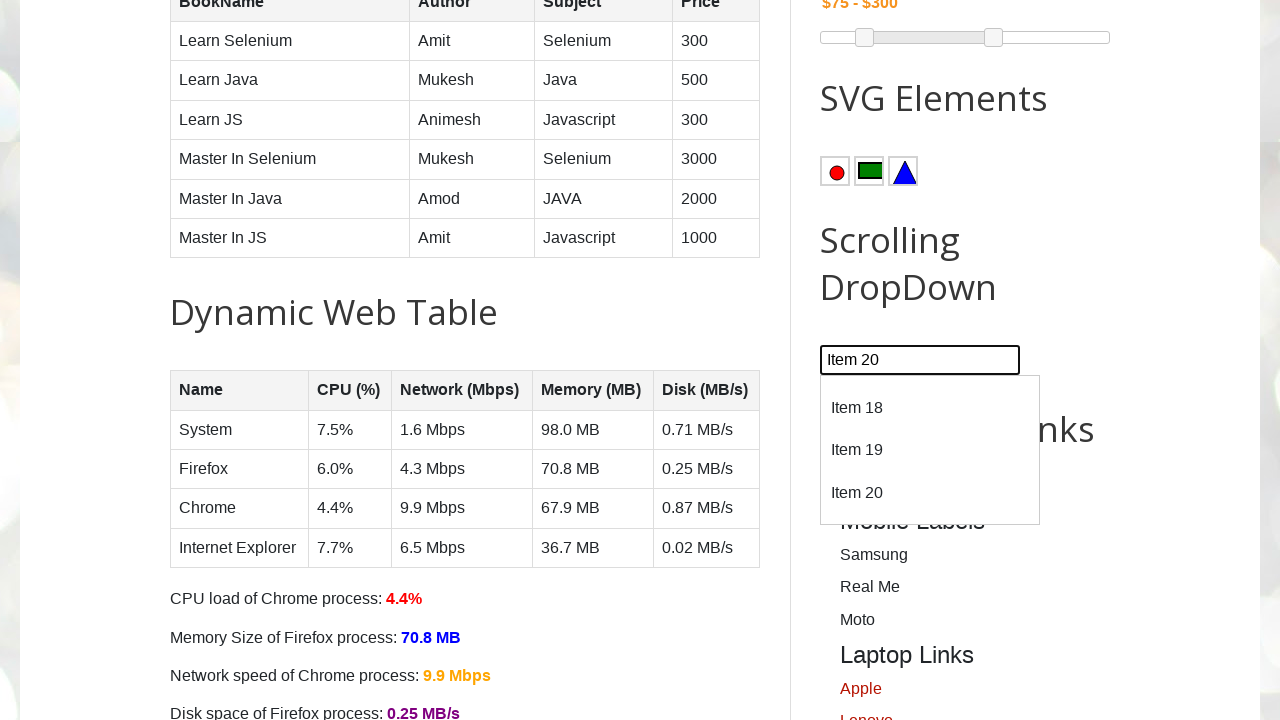

Located dropdown item 21
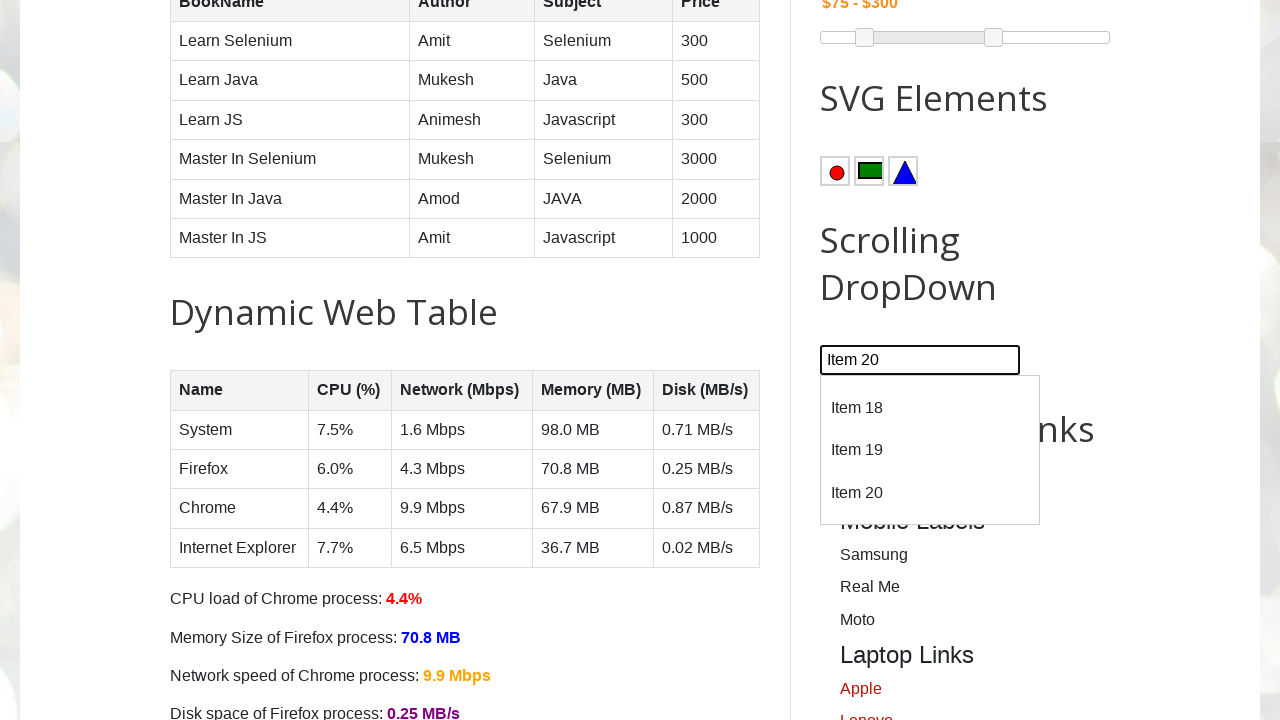

Scrolled to item 21 in dropdown
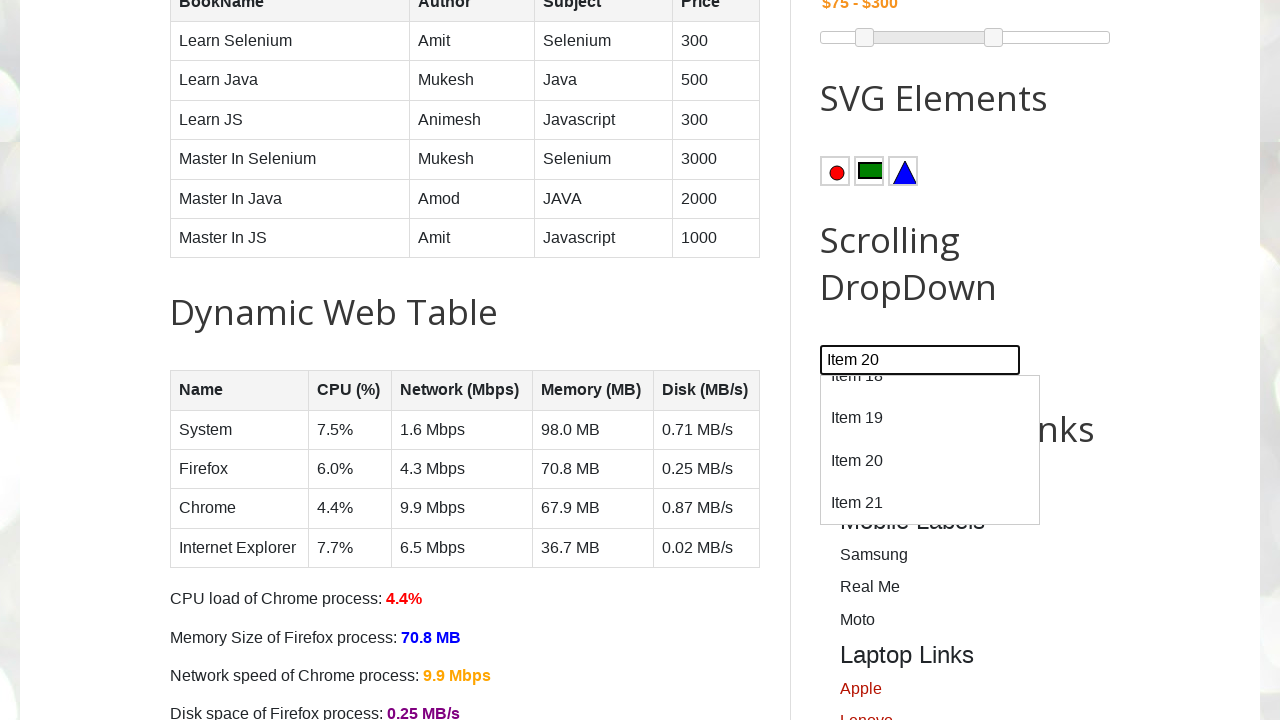

Clicked on item 21 at (930, 503) on //div[@id='dropdown']/div[text()='Item 21']
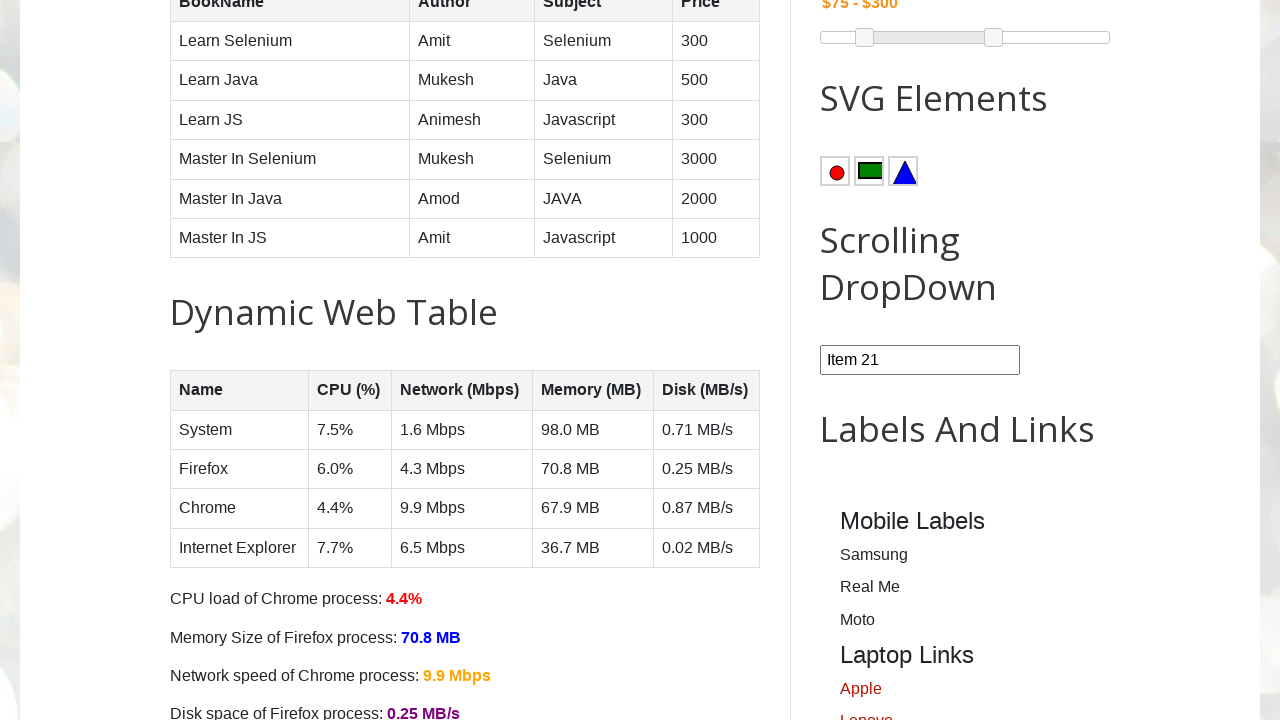

Reopened combobox for next item at (920, 360) on #comboBox
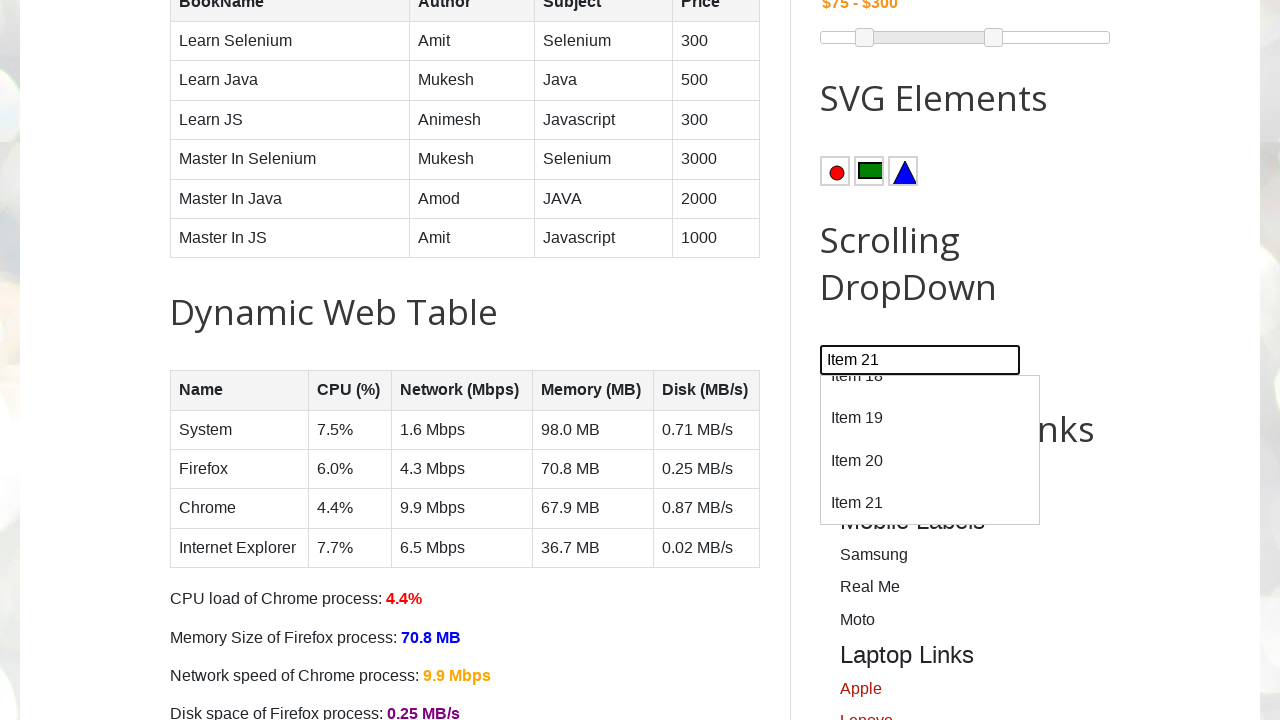

Located dropdown item 22
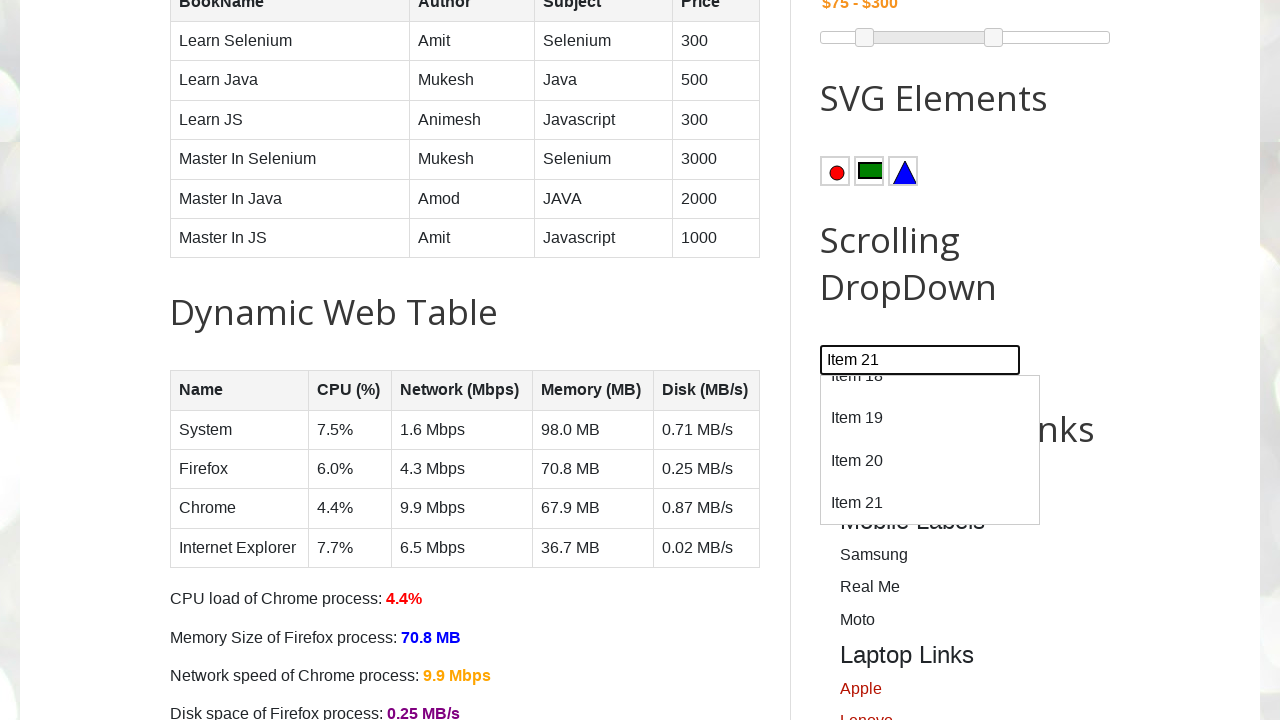

Scrolled to item 22 in dropdown
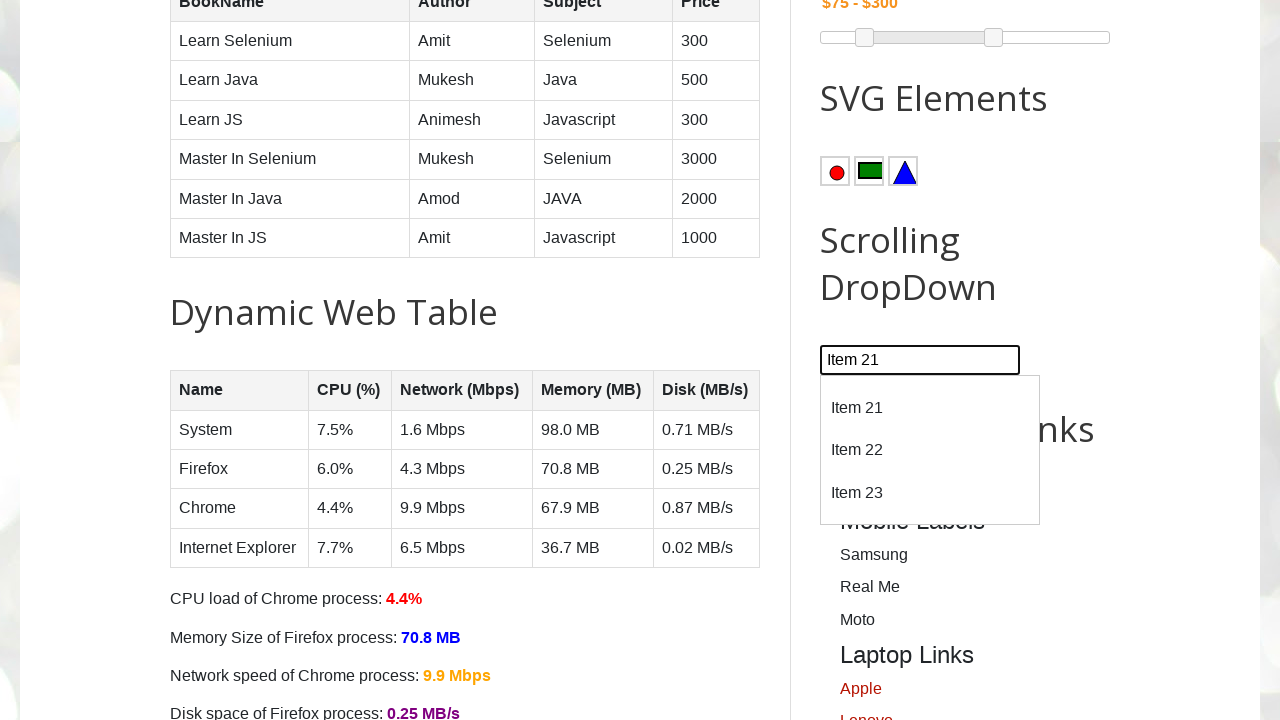

Clicked on item 22 at (930, 451) on //div[@id='dropdown']/div[text()='Item 22']
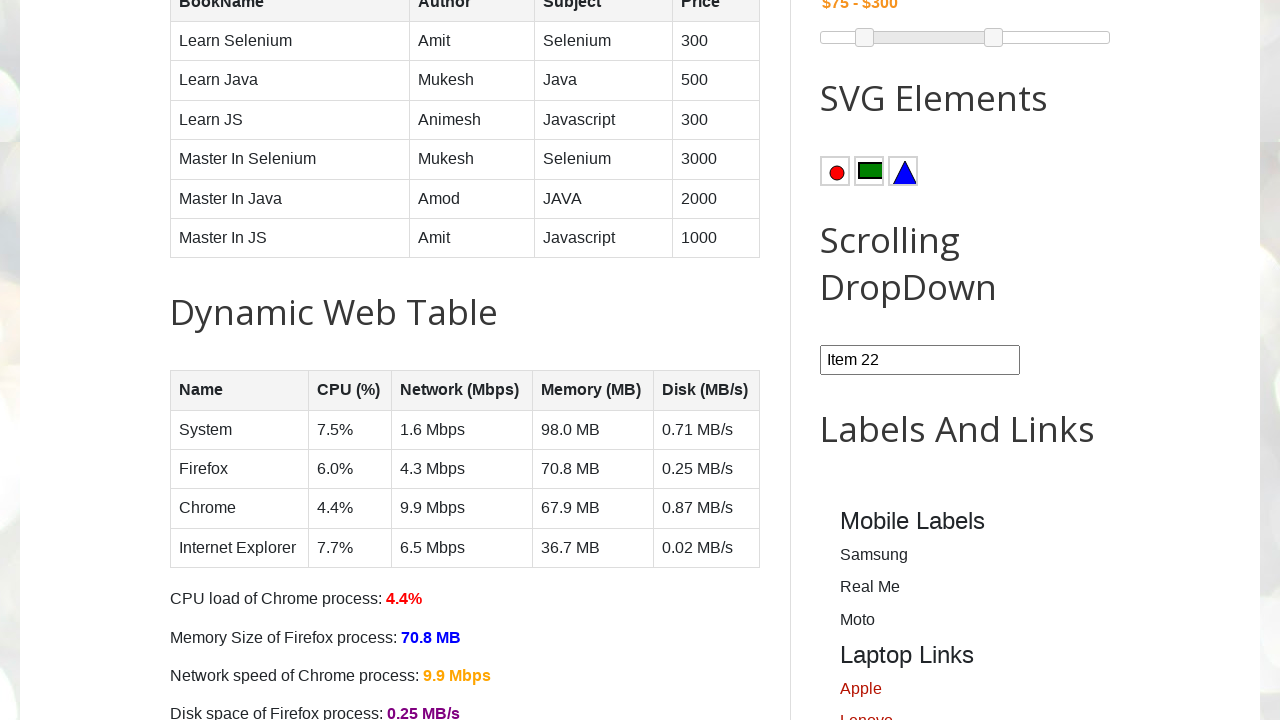

Reopened combobox for next item at (920, 360) on #comboBox
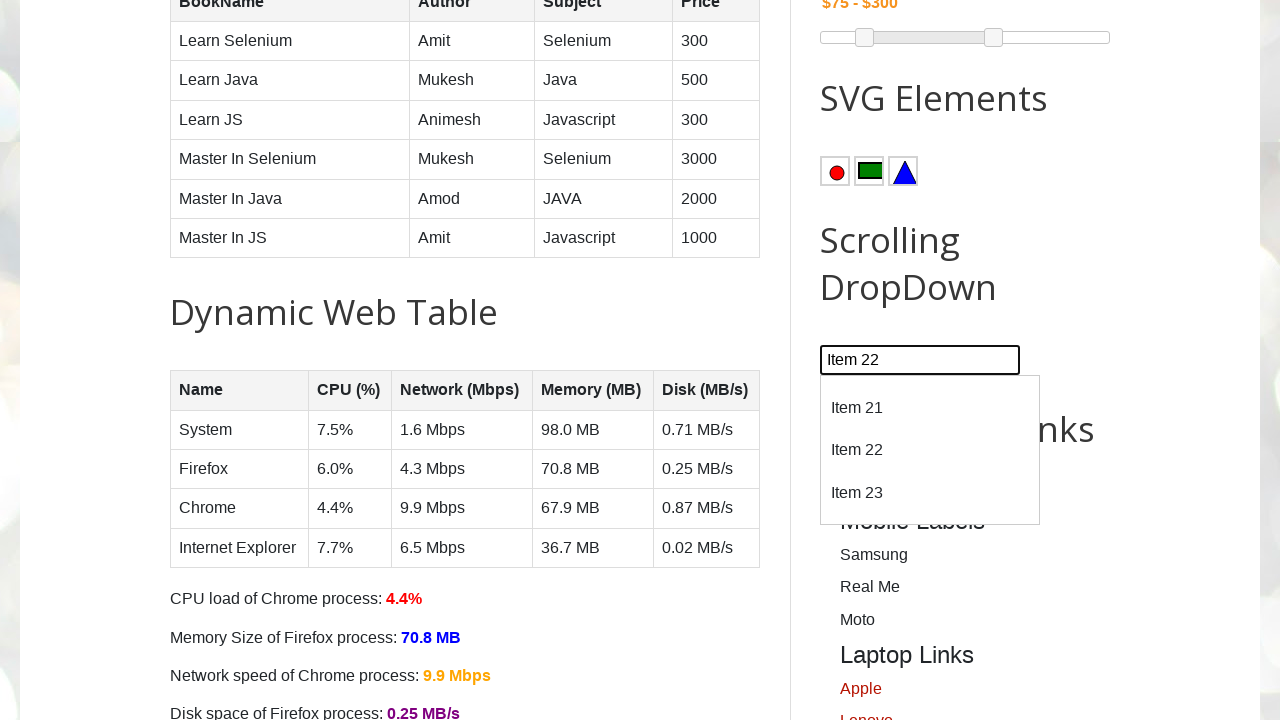

Located dropdown item 23
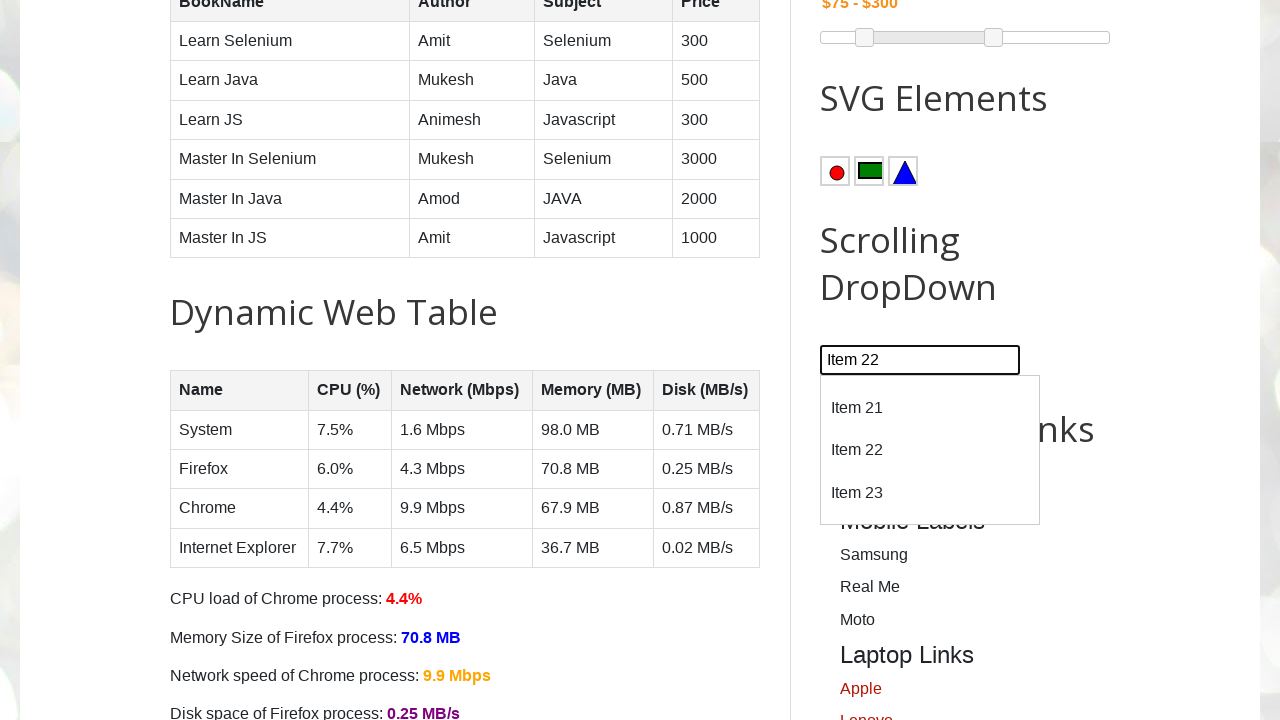

Scrolled to item 23 in dropdown
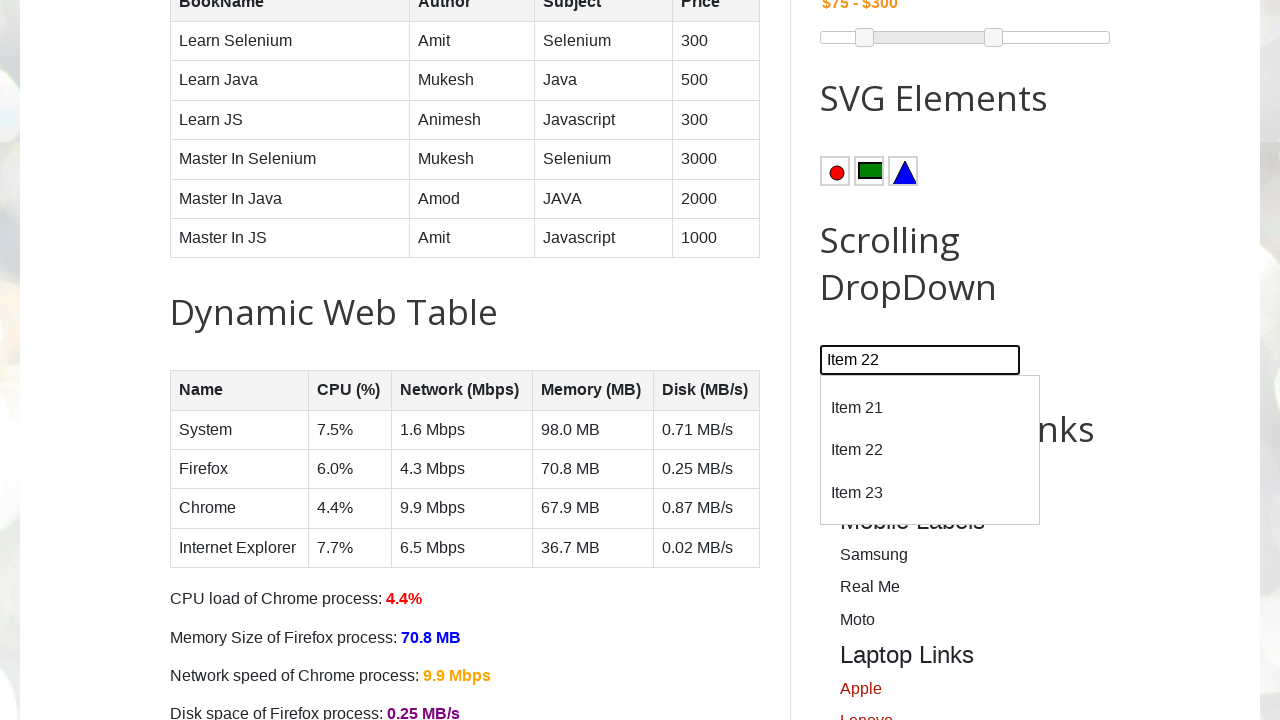

Clicked on item 23 at (930, 493) on //div[@id='dropdown']/div[text()='Item 23']
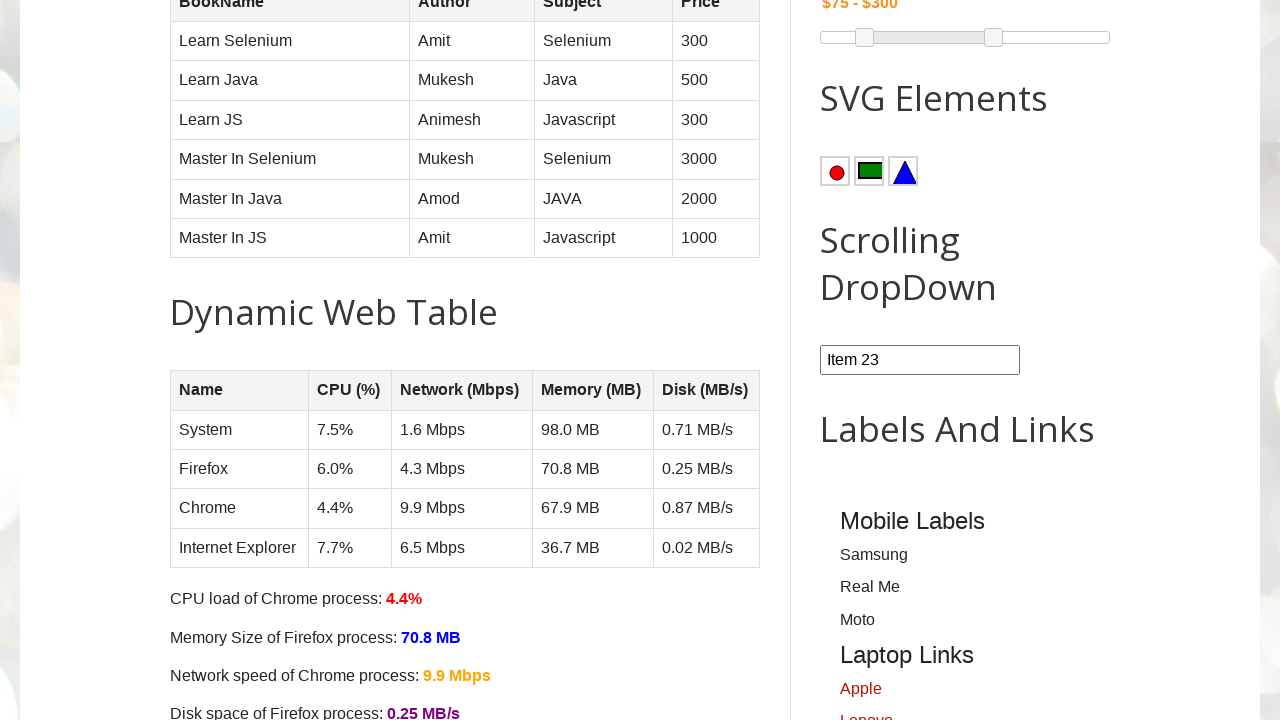

Reopened combobox for next item at (920, 360) on #comboBox
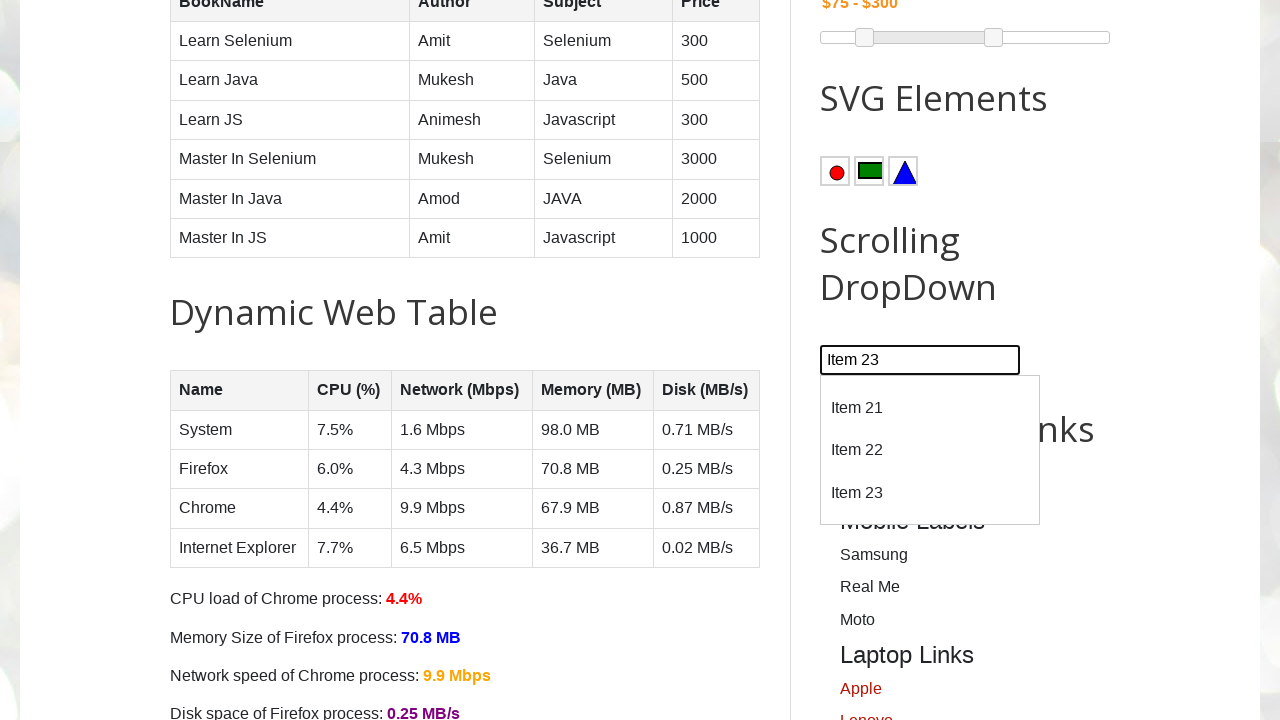

Located dropdown item 24
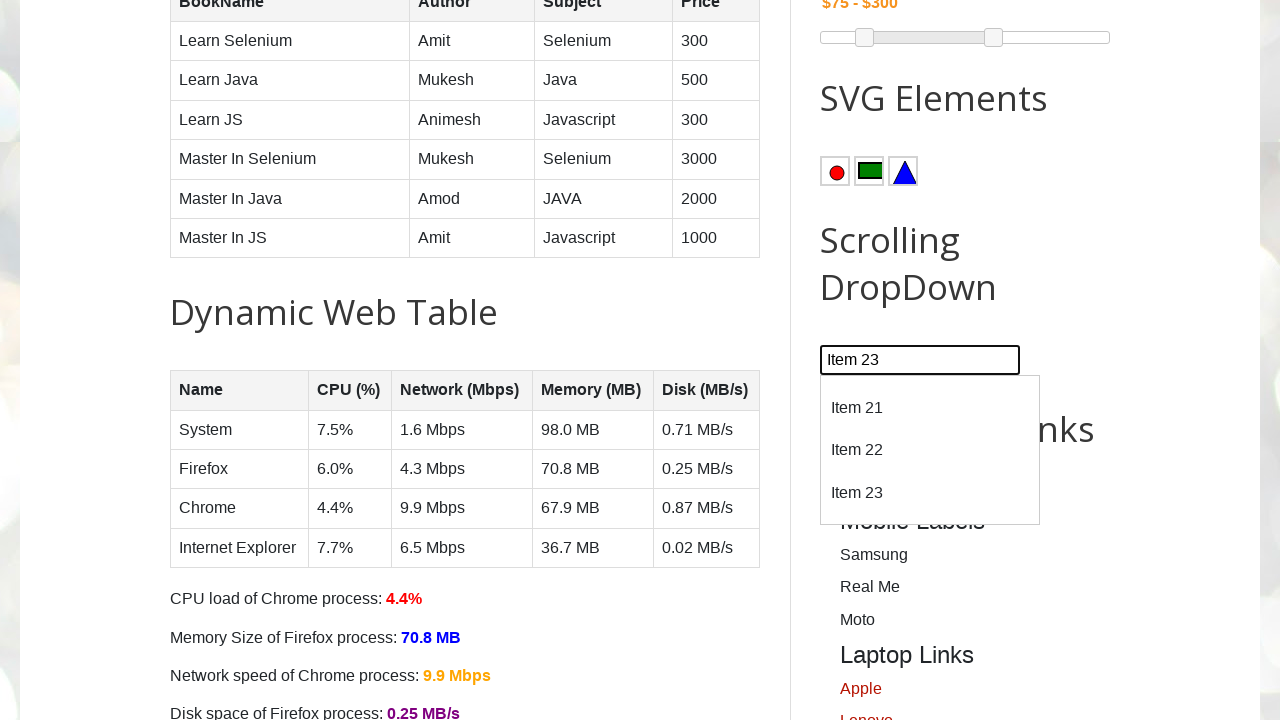

Scrolled to item 24 in dropdown
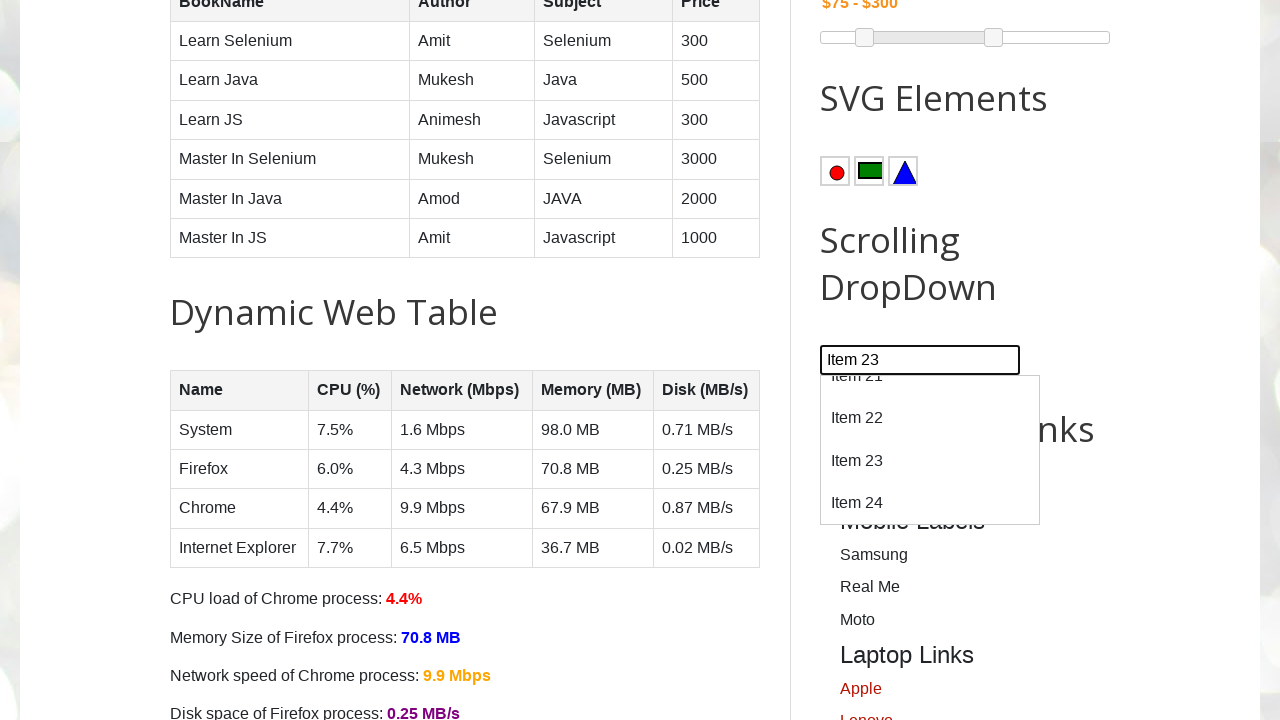

Clicked on item 24 at (930, 503) on //div[@id='dropdown']/div[text()='Item 24']
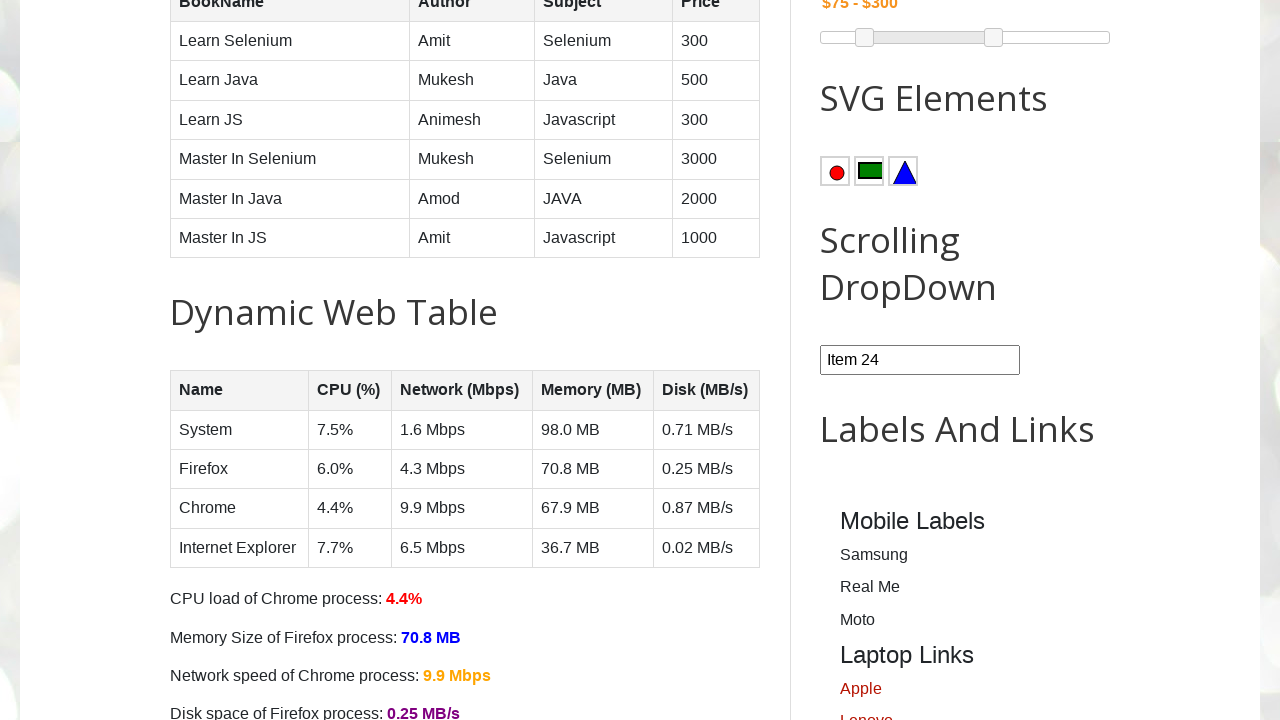

Reopened combobox for next item at (920, 360) on #comboBox
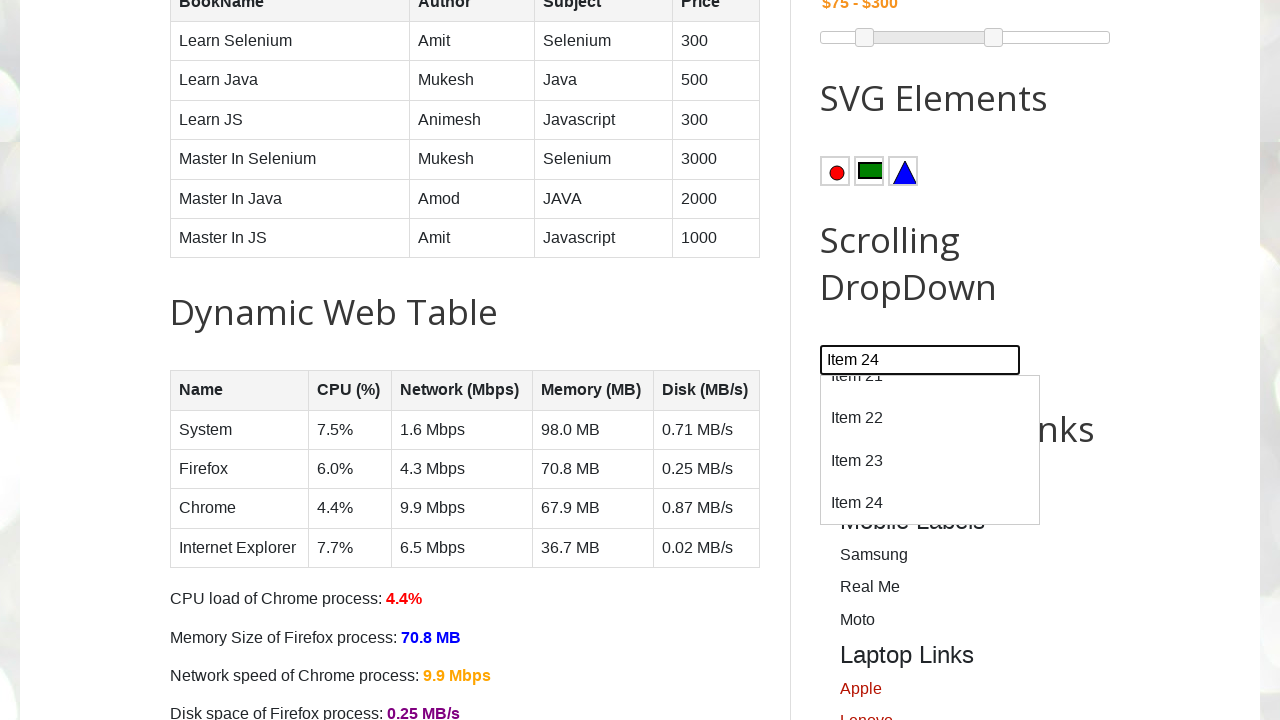

Located dropdown item 25
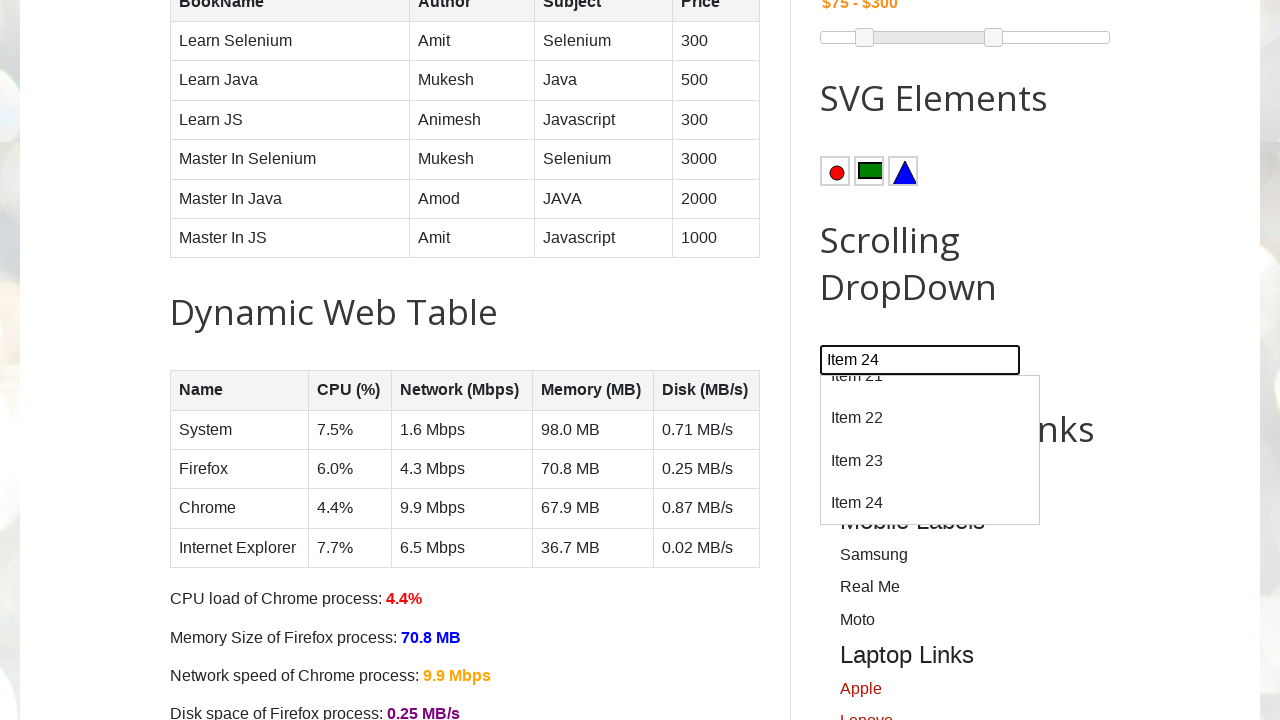

Scrolled to item 25 in dropdown
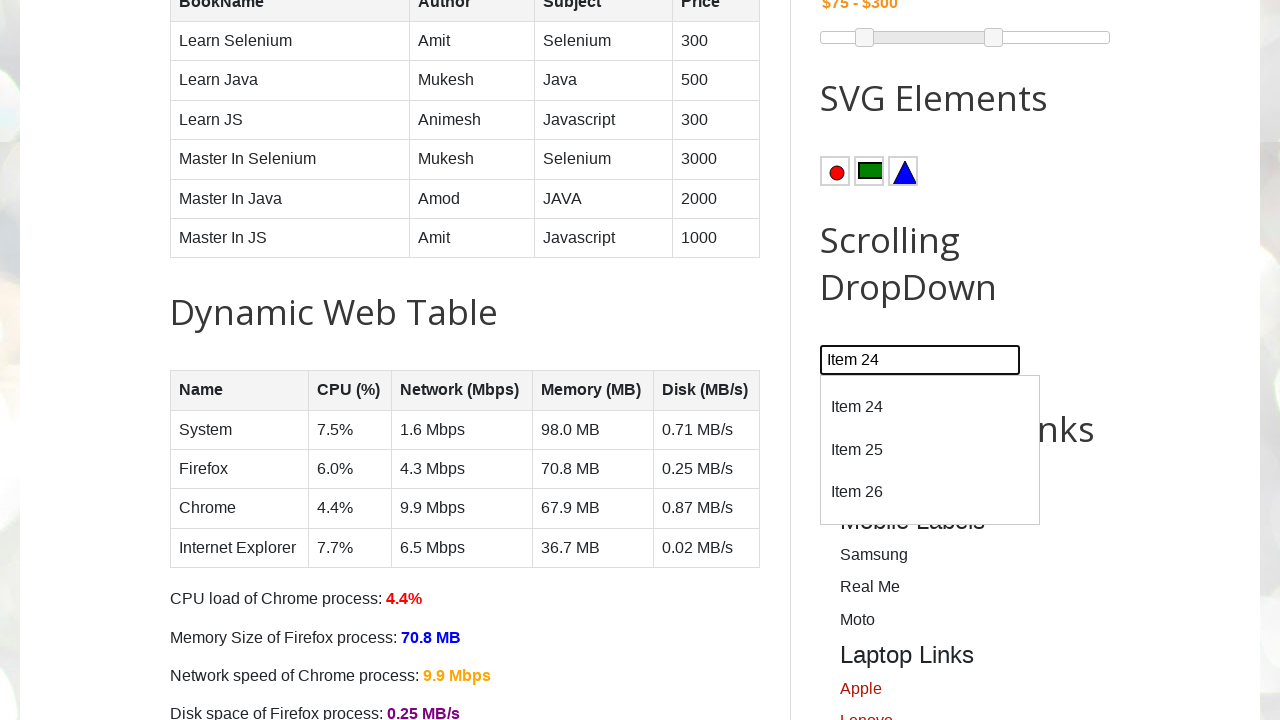

Clicked on item 25 at (930, 450) on //div[@id='dropdown']/div[text()='Item 25']
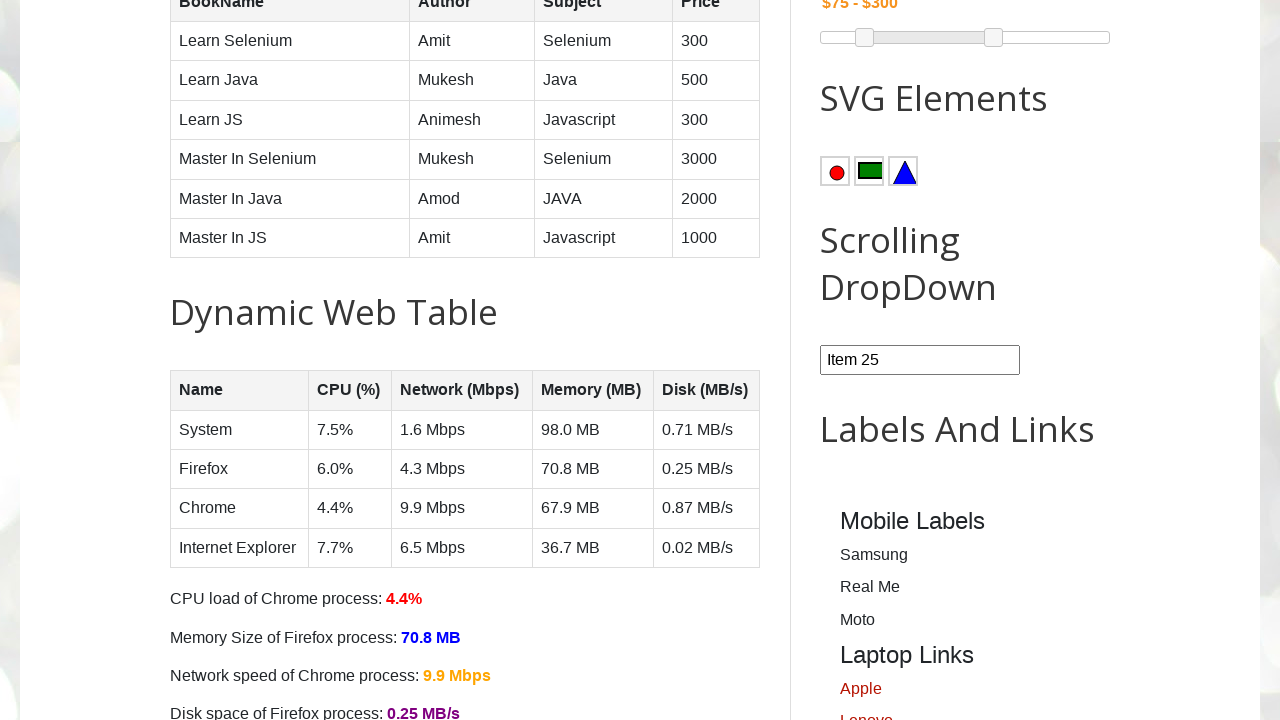

Reopened combobox for next item at (920, 360) on #comboBox
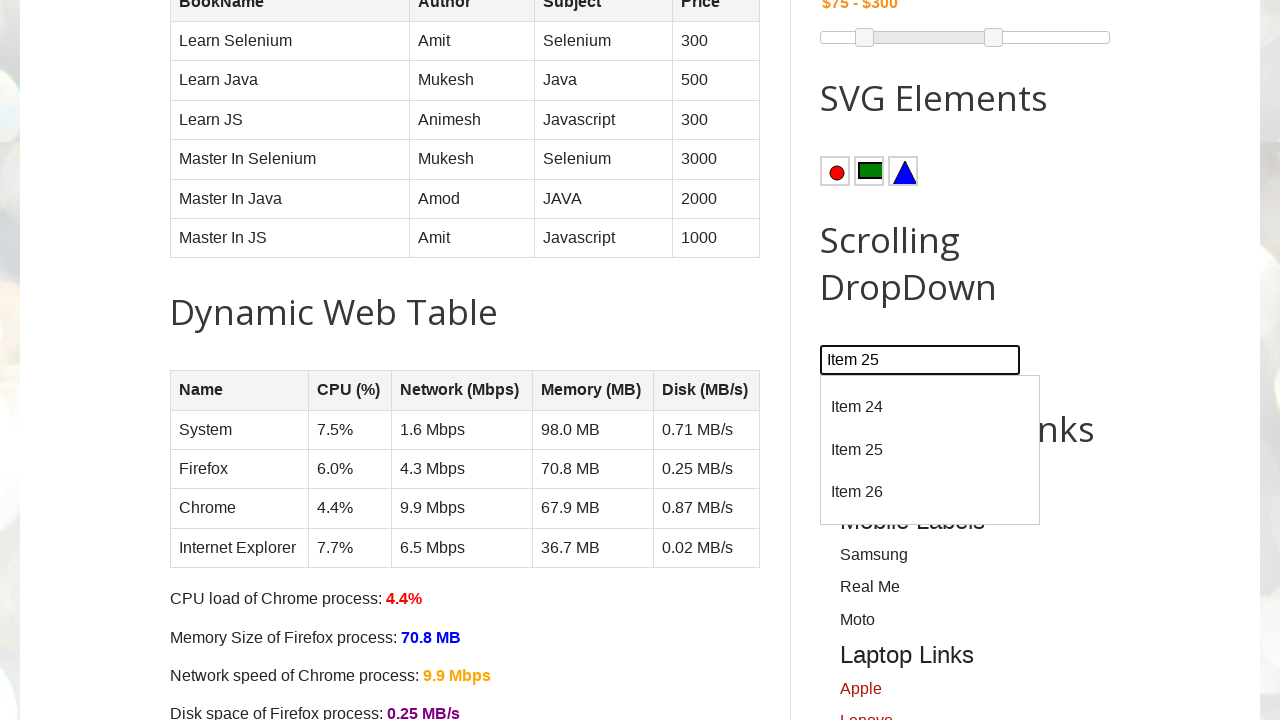

Located dropdown item 26
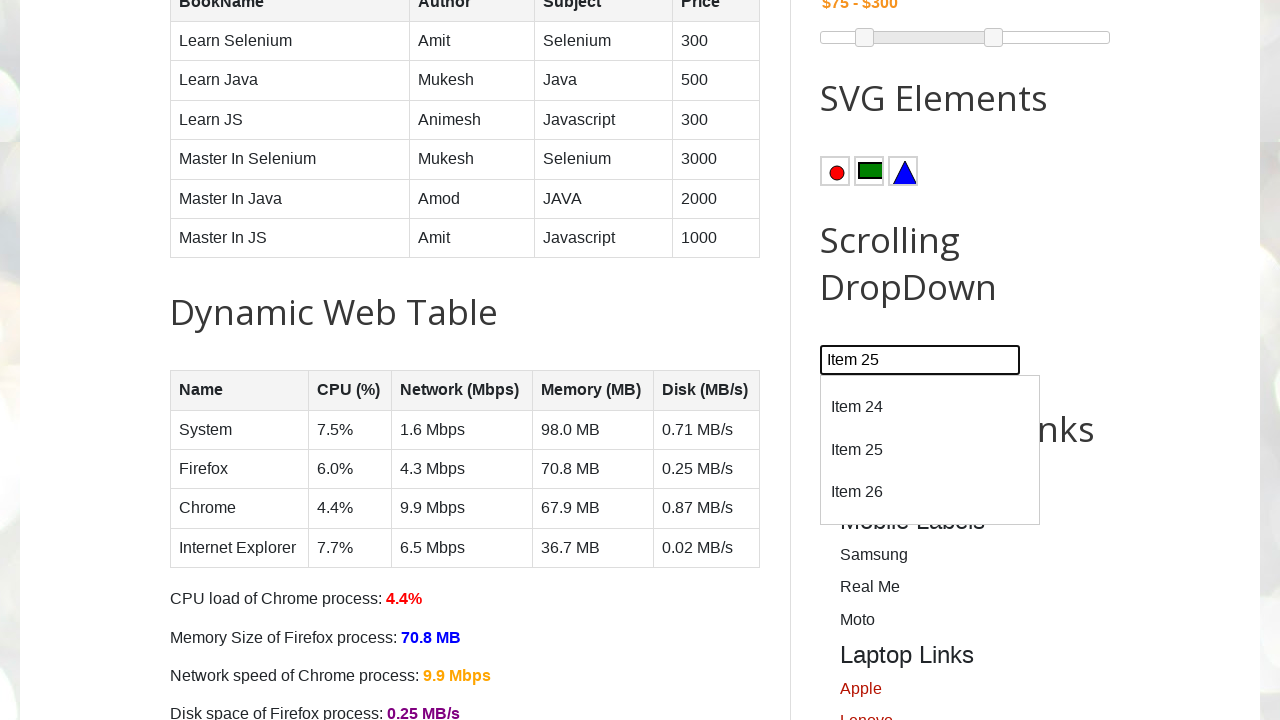

Scrolled to item 26 in dropdown
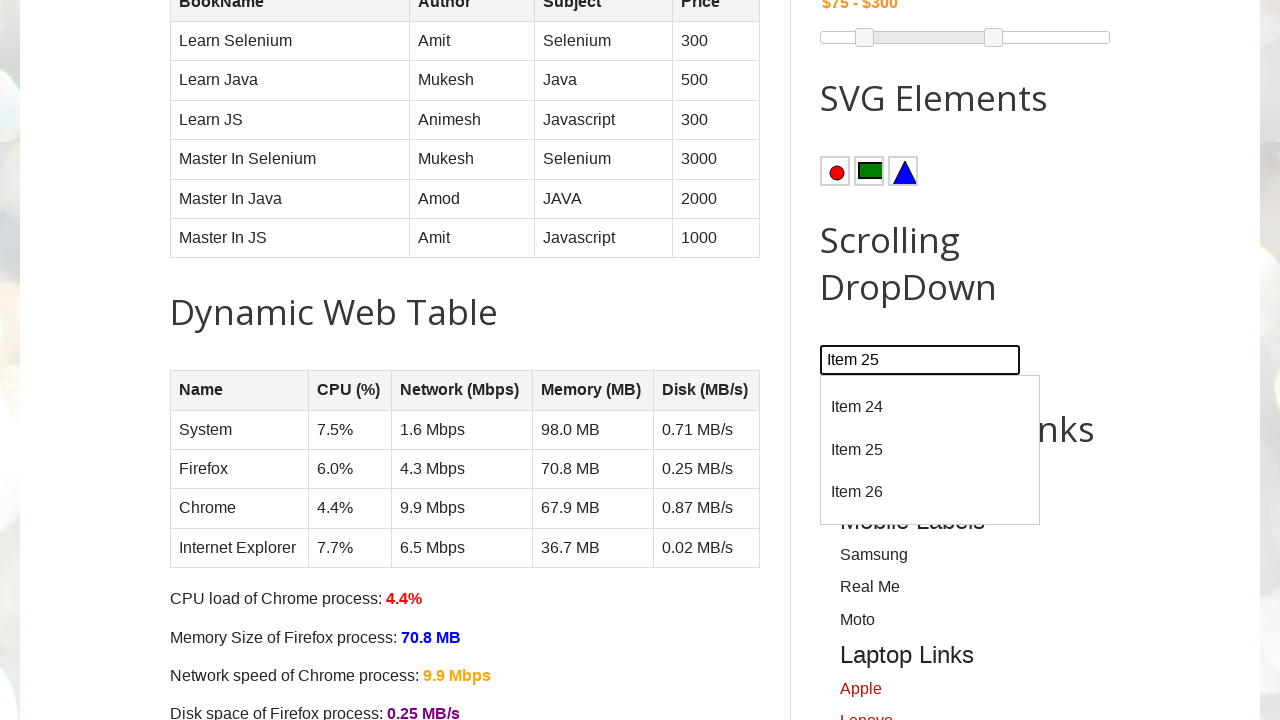

Clicked on item 26 at (930, 492) on //div[@id='dropdown']/div[text()='Item 26']
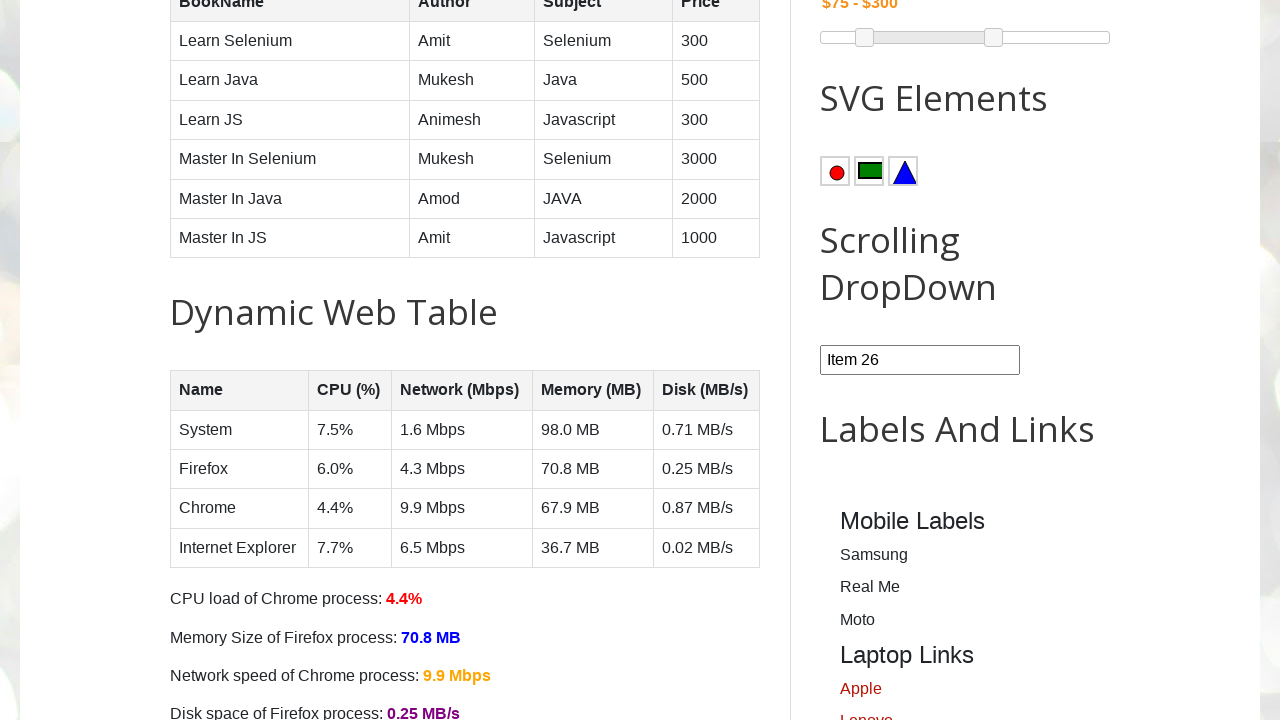

Reopened combobox for next item at (920, 360) on #comboBox
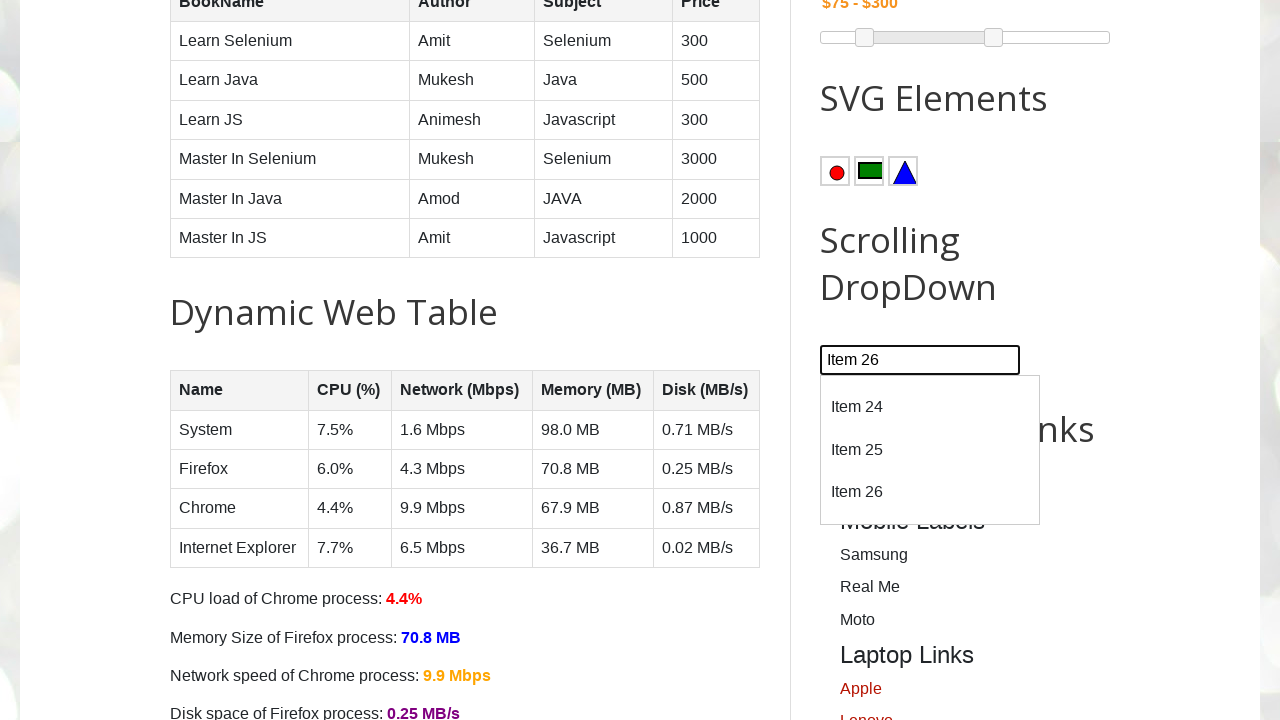

Located dropdown item 27
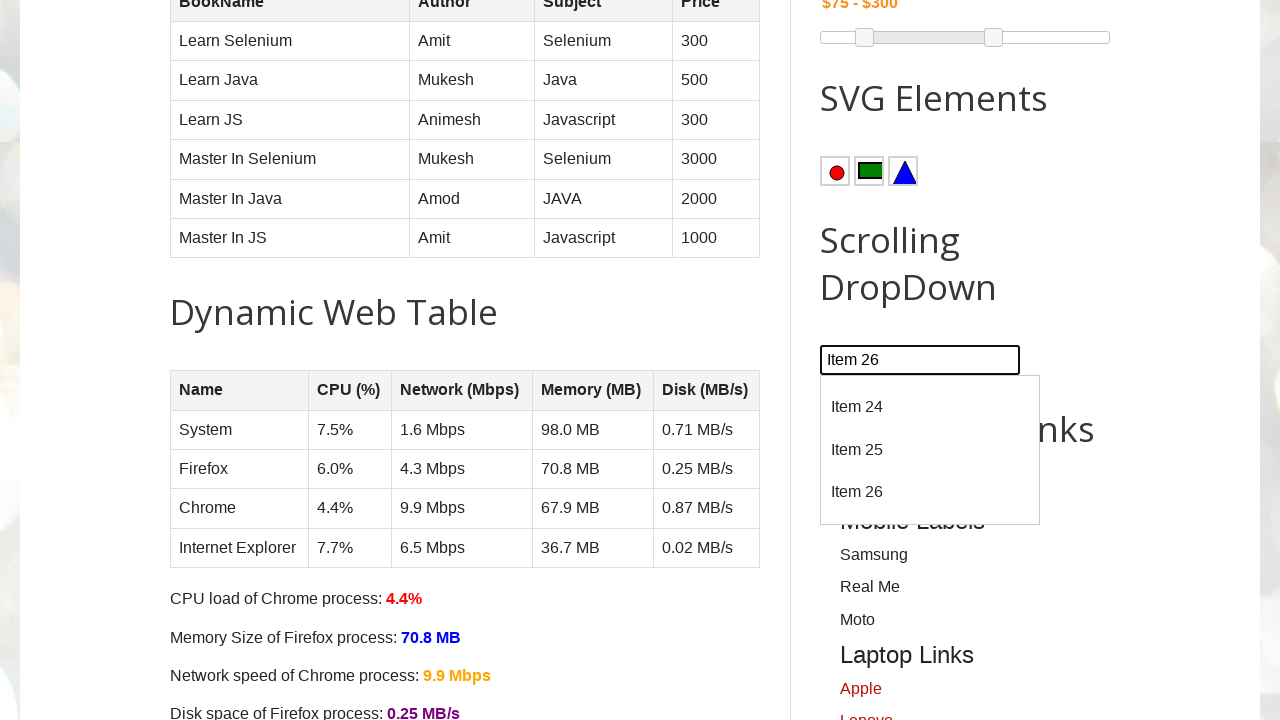

Scrolled to item 27 in dropdown
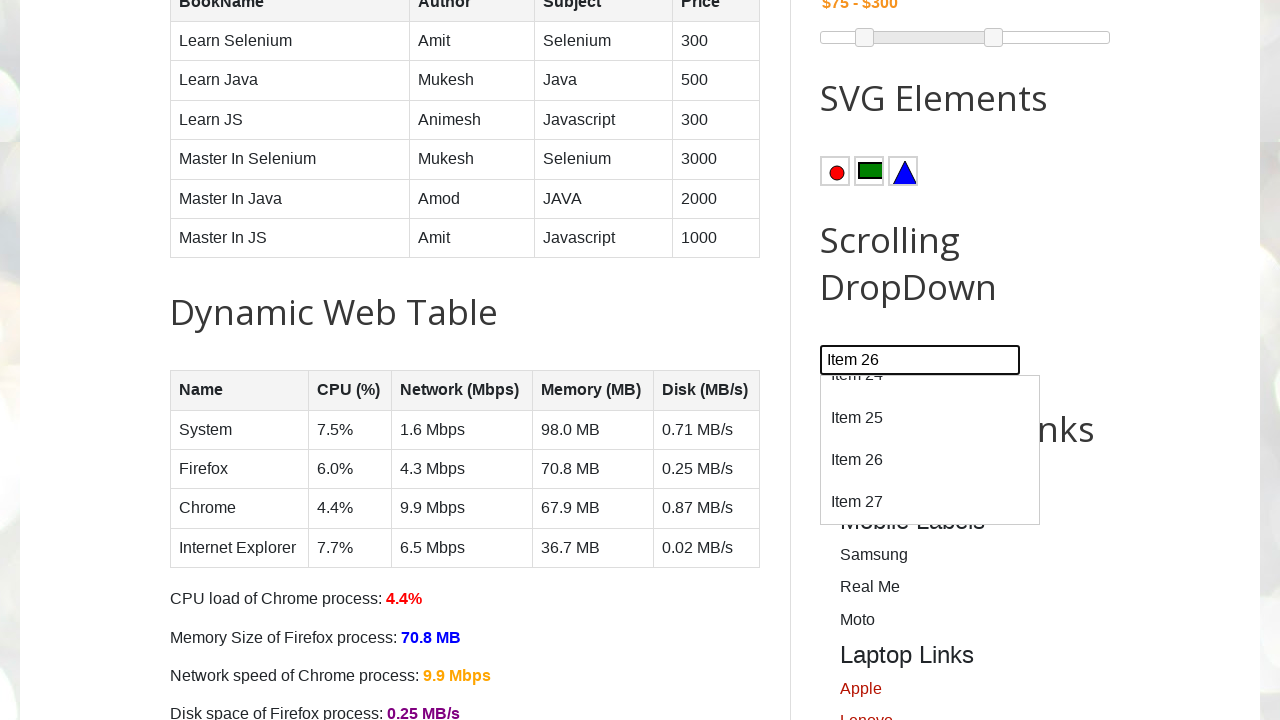

Clicked on item 27 at (930, 503) on //div[@id='dropdown']/div[text()='Item 27']
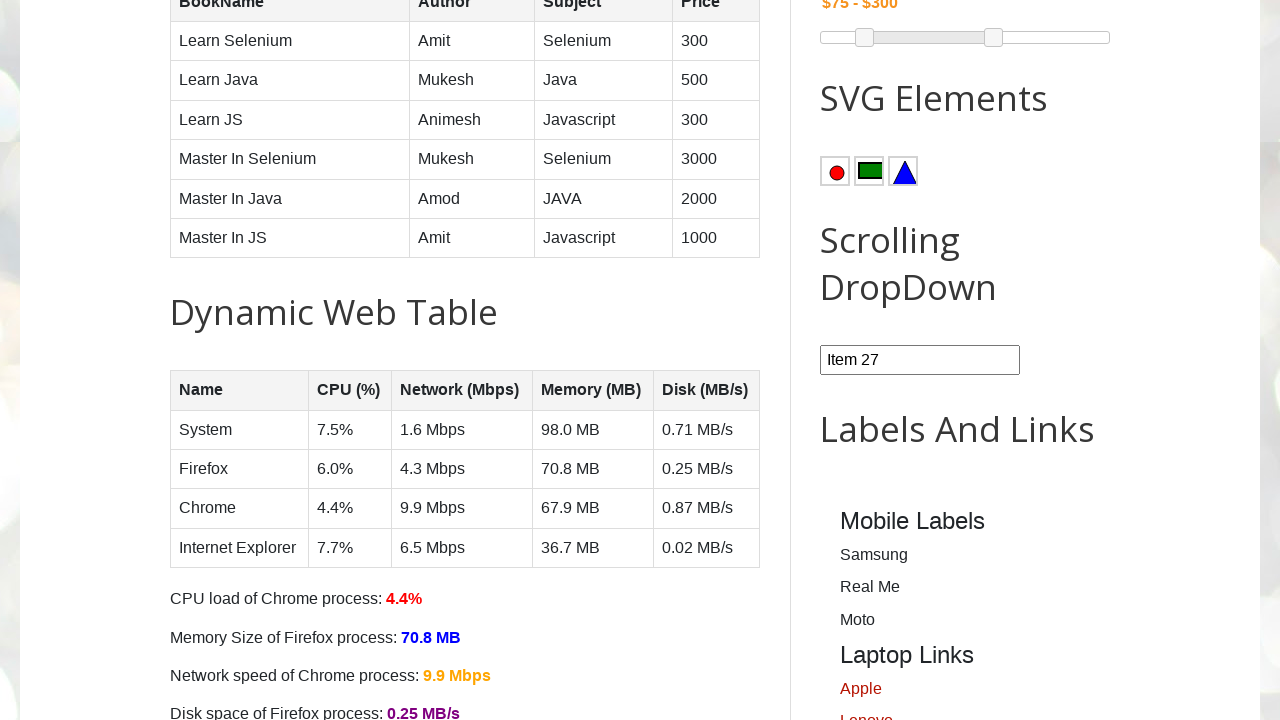

Reopened combobox for next item at (920, 360) on #comboBox
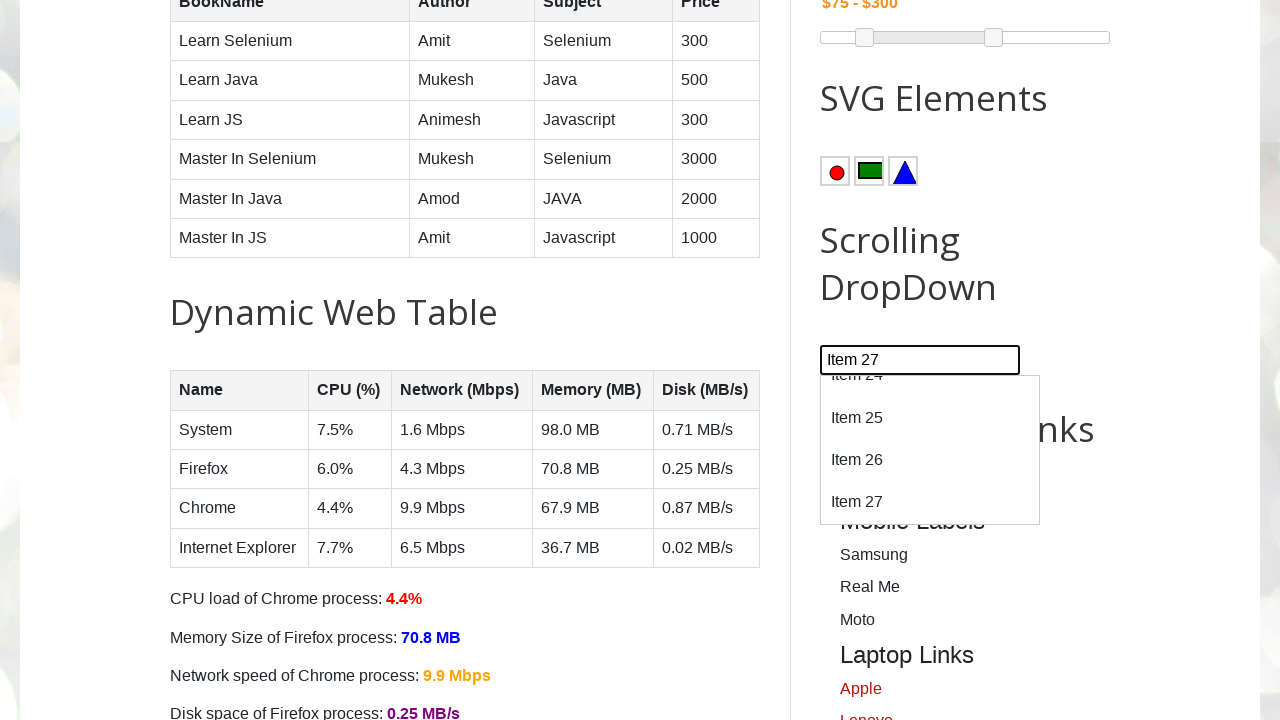

Located dropdown item 28
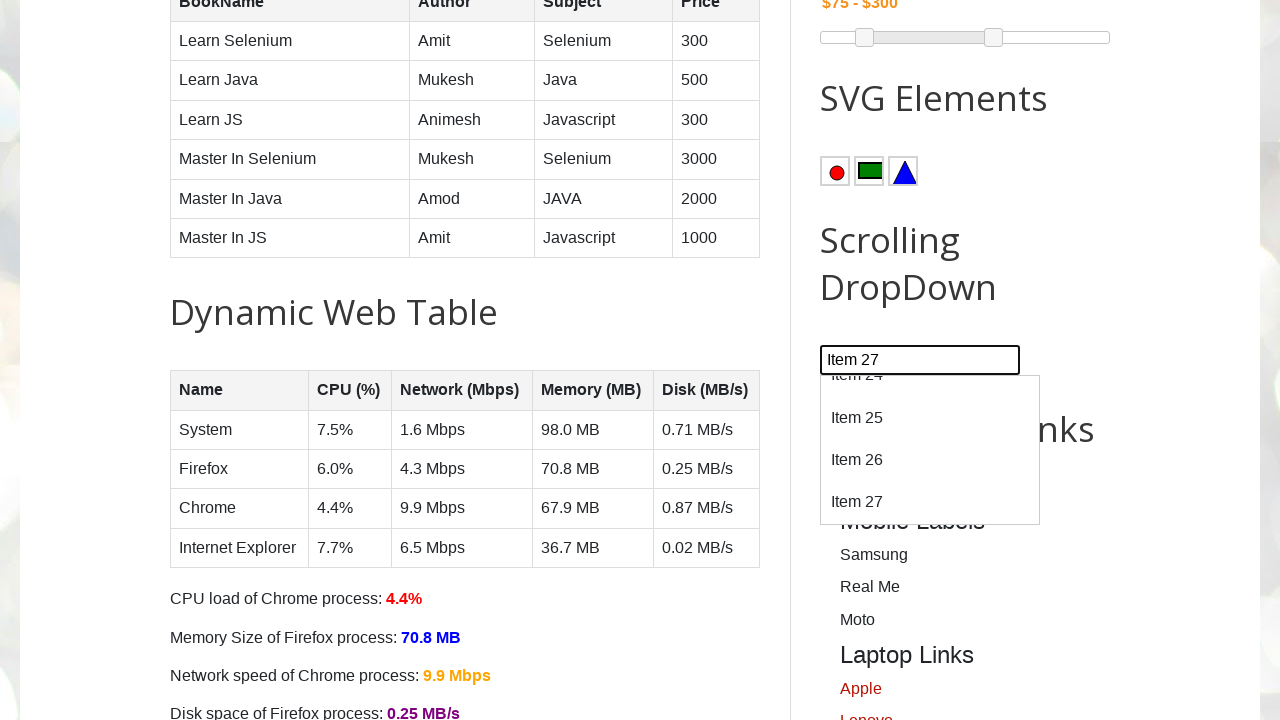

Scrolled to item 28 in dropdown
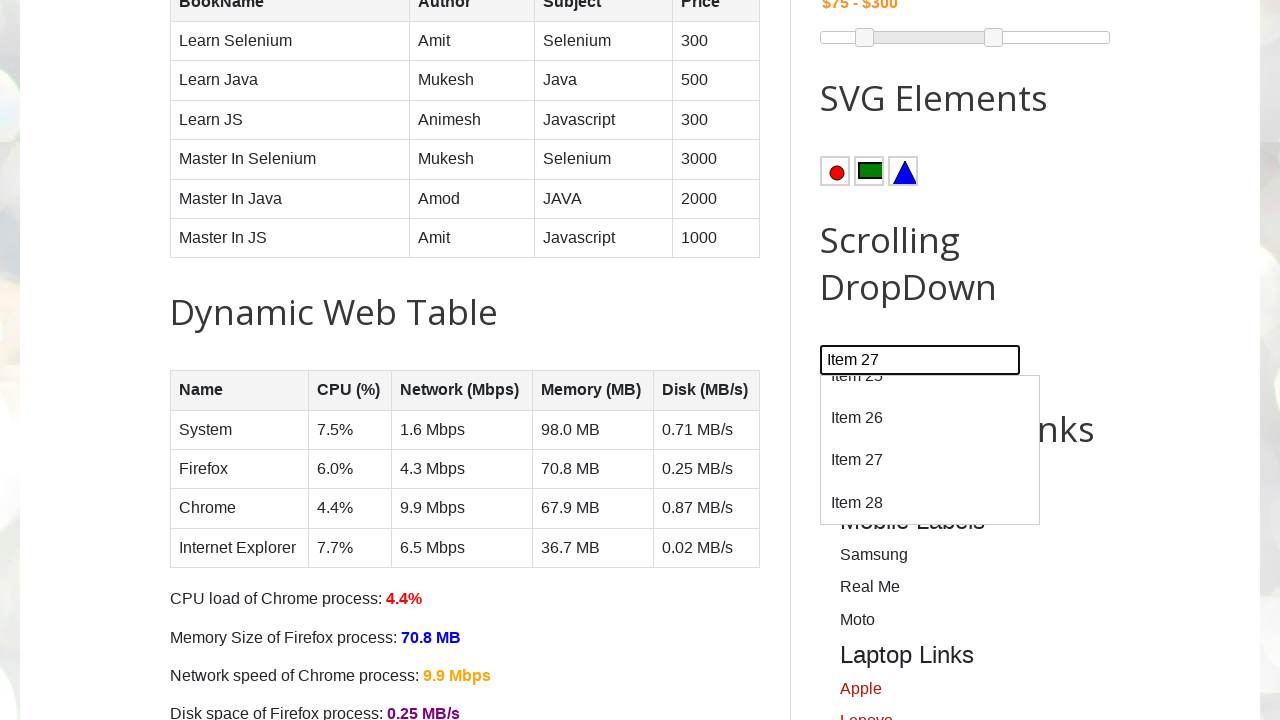

Clicked on item 28 at (930, 503) on //div[@id='dropdown']/div[text()='Item 28']
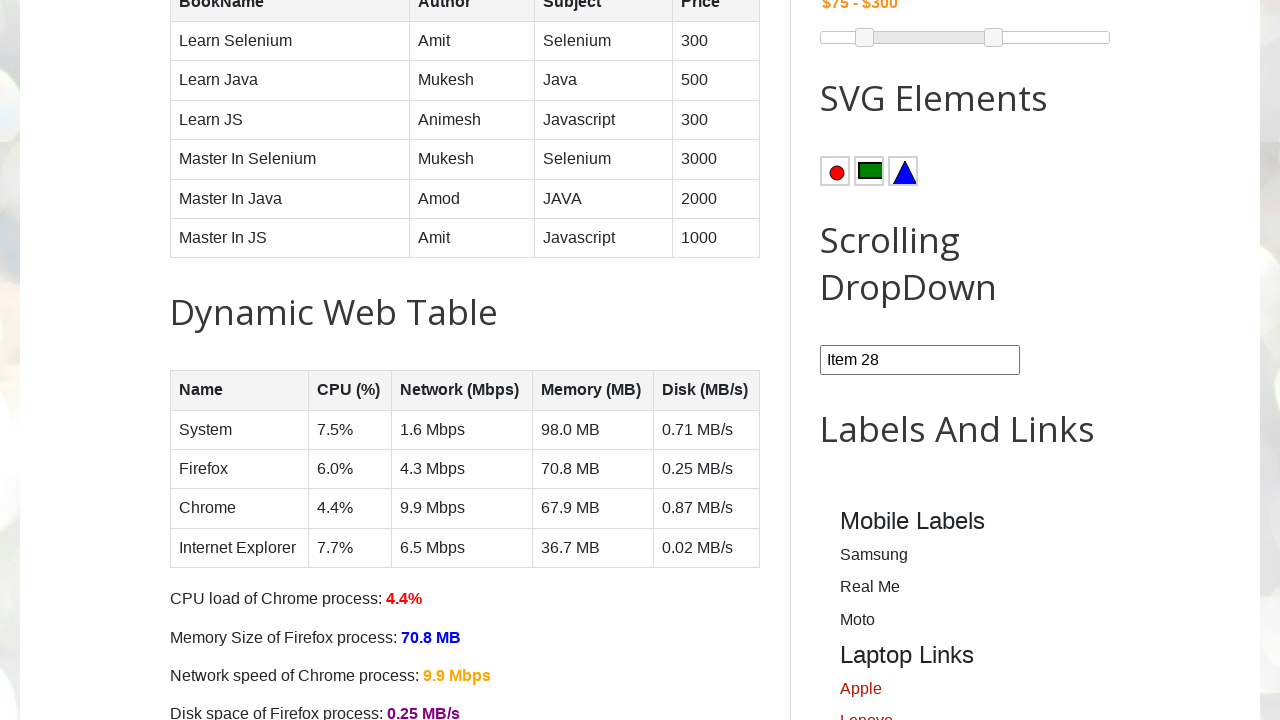

Reopened combobox for next item at (920, 360) on #comboBox
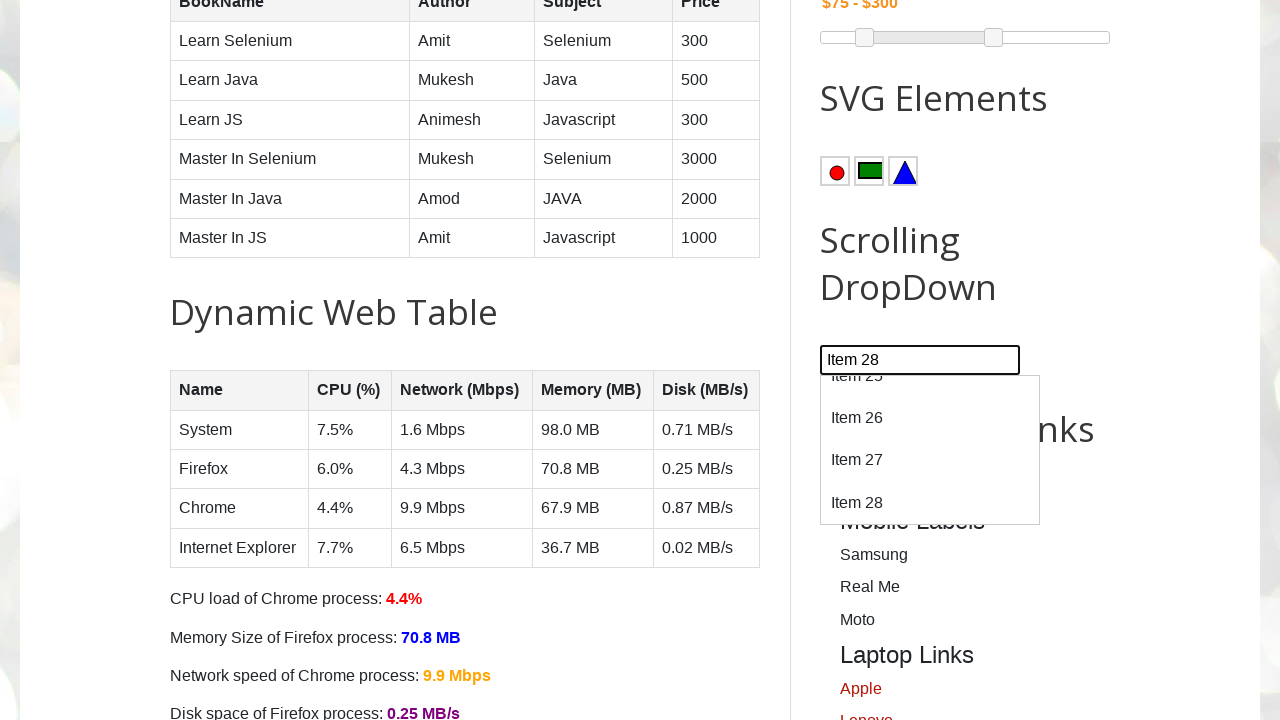

Located dropdown item 29
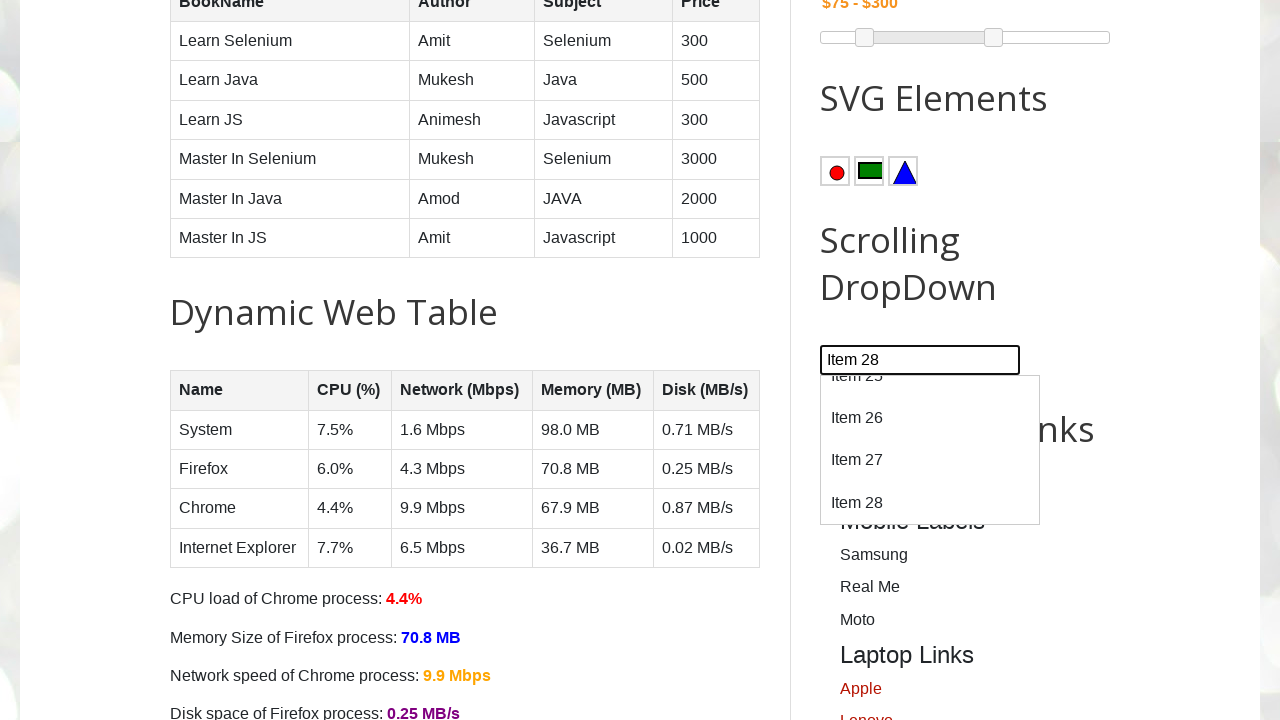

Scrolled to item 29 in dropdown
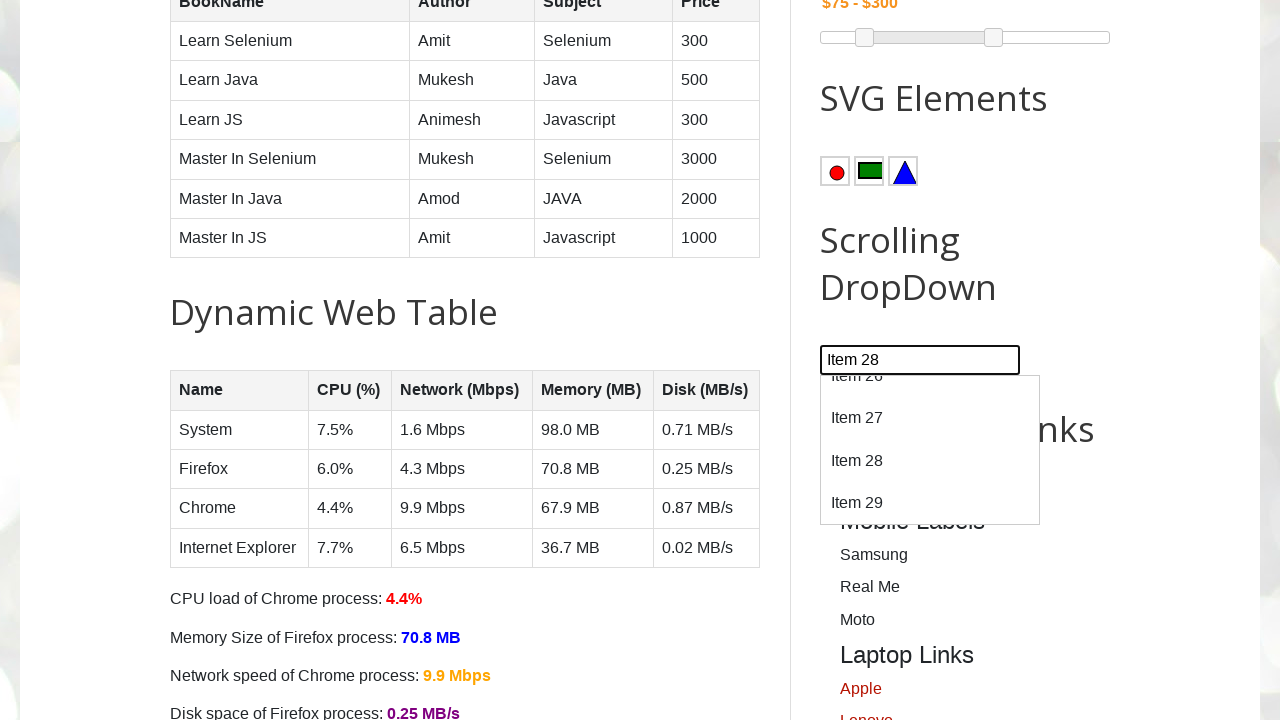

Clicked on item 29 at (930, 503) on //div[@id='dropdown']/div[text()='Item 29']
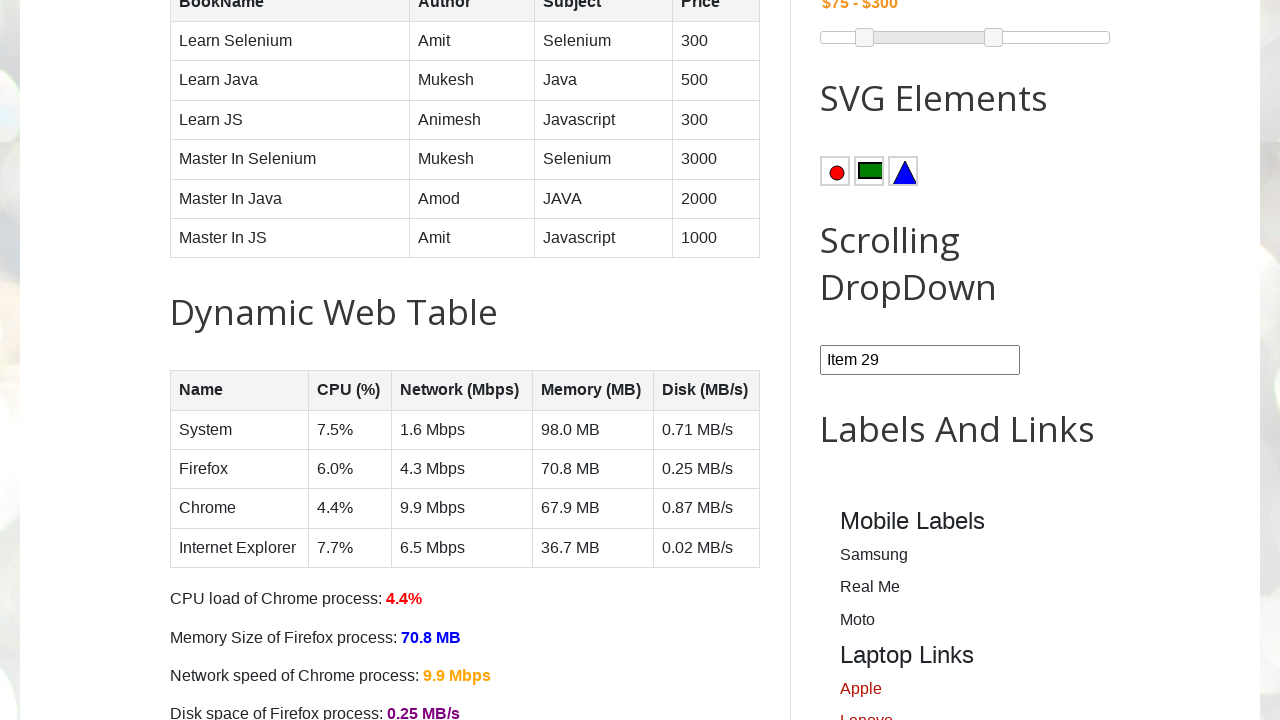

Reopened combobox for next item at (920, 360) on #comboBox
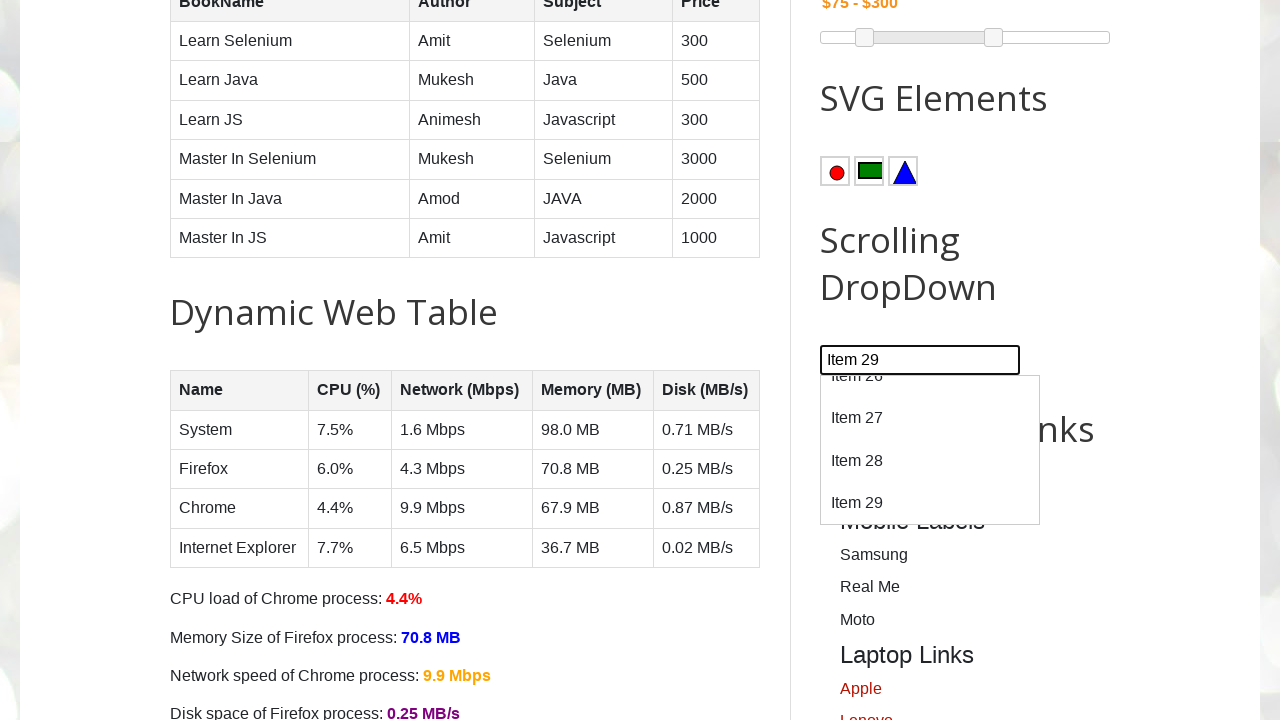

Located dropdown item 30
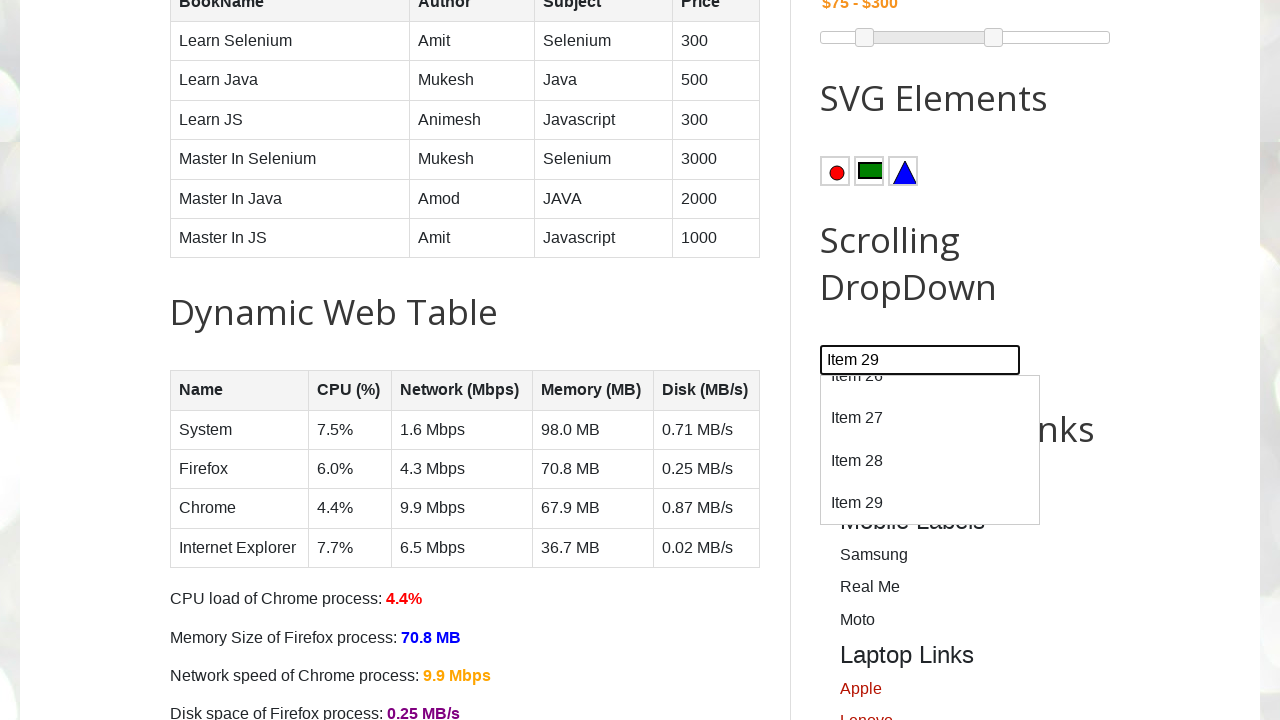

Scrolled to item 30 in dropdown
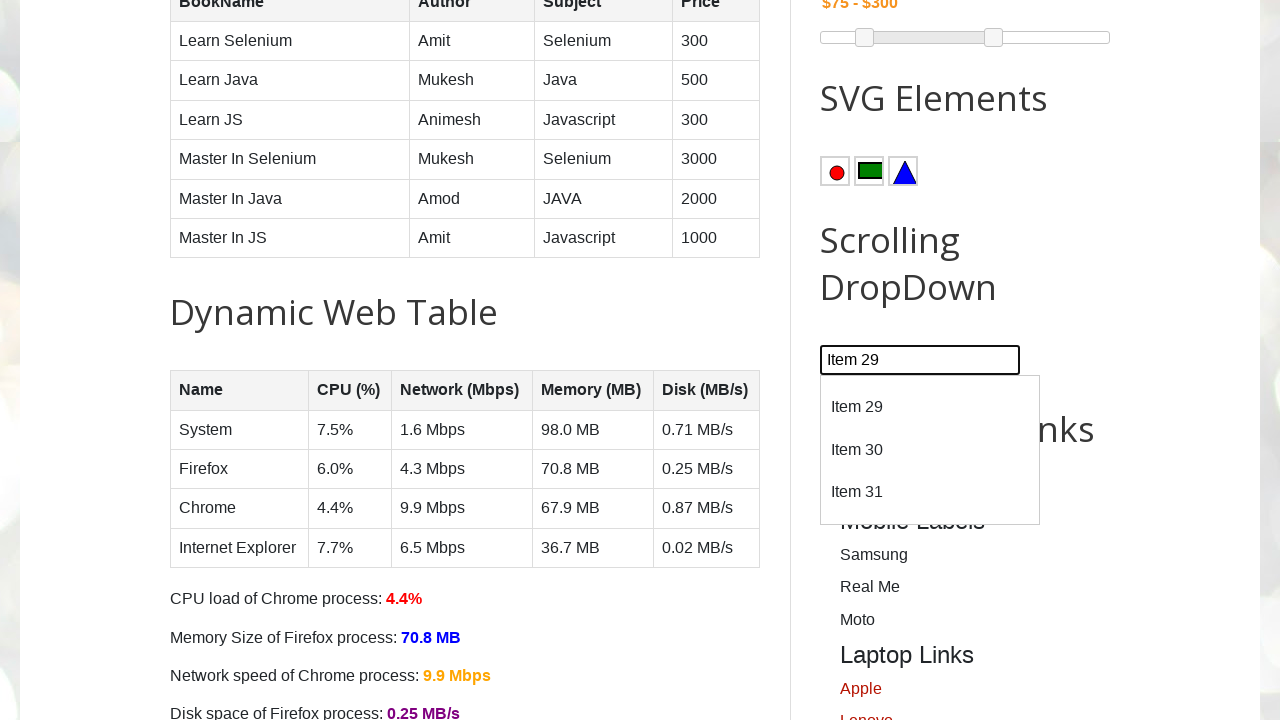

Clicked on item 30 at (930, 450) on //div[@id='dropdown']/div[text()='Item 30']
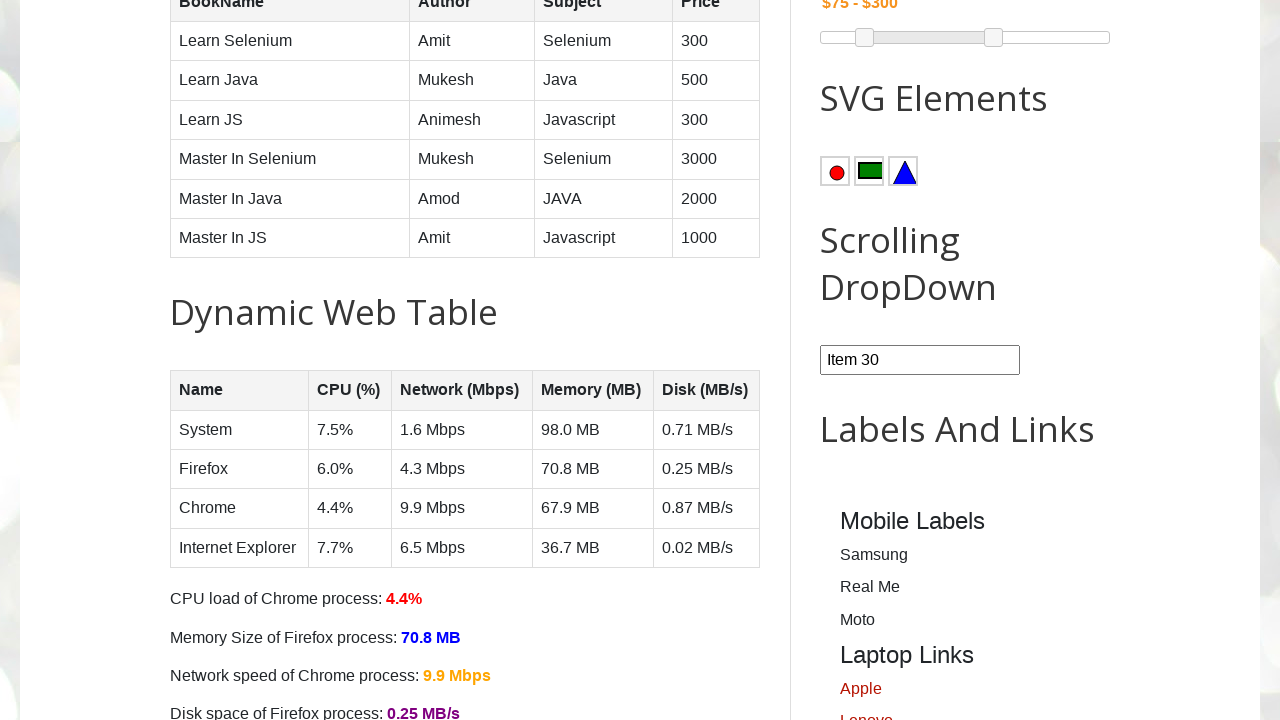

Reopened combobox for next item at (920, 360) on #comboBox
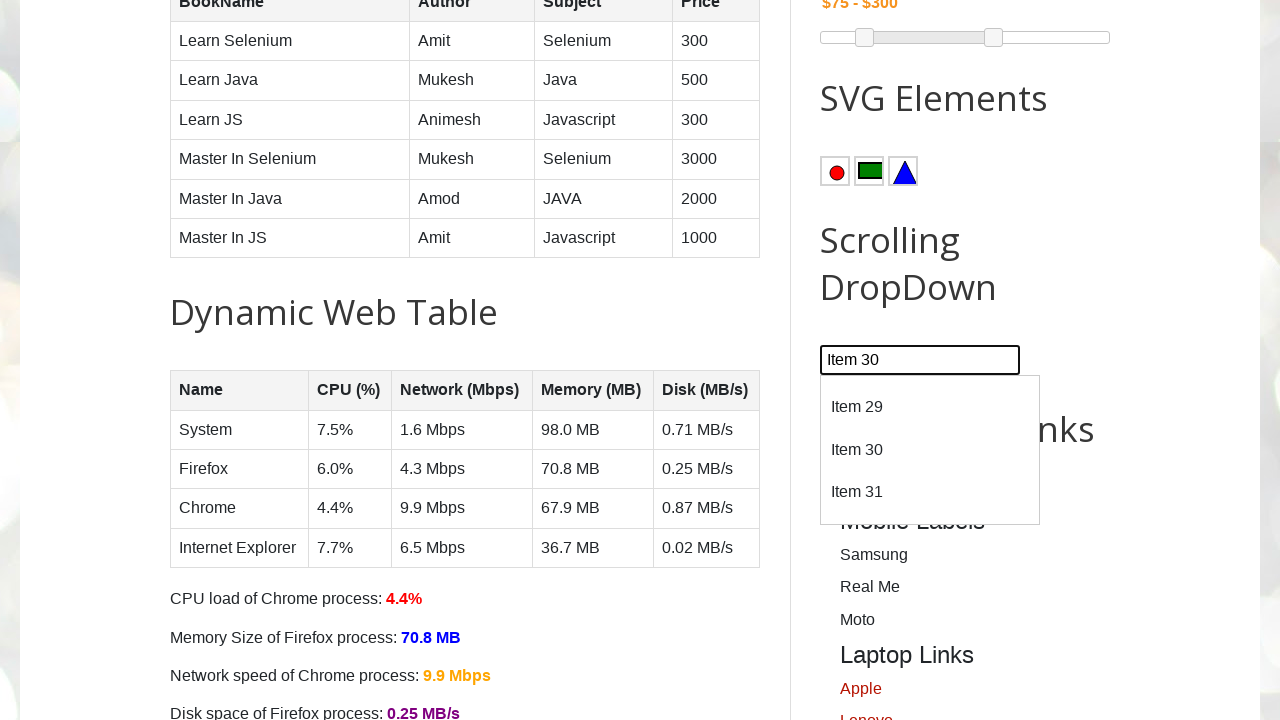

Located dropdown item 31
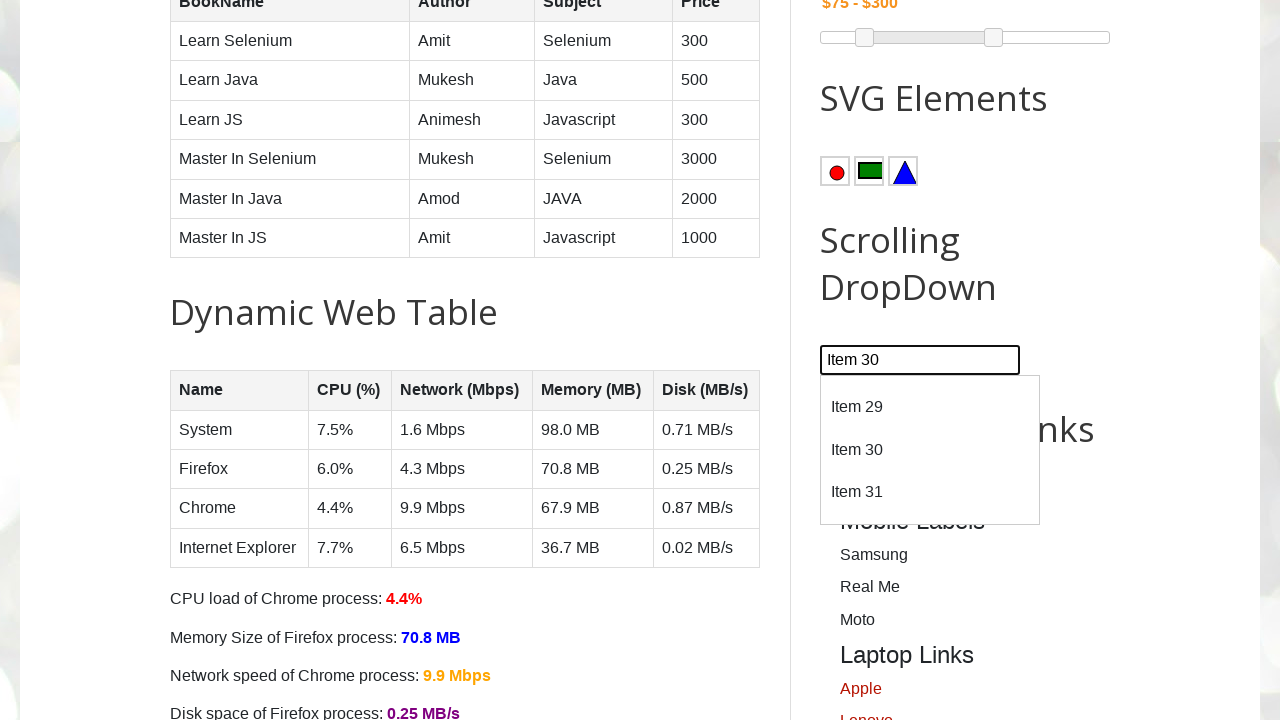

Scrolled to item 31 in dropdown
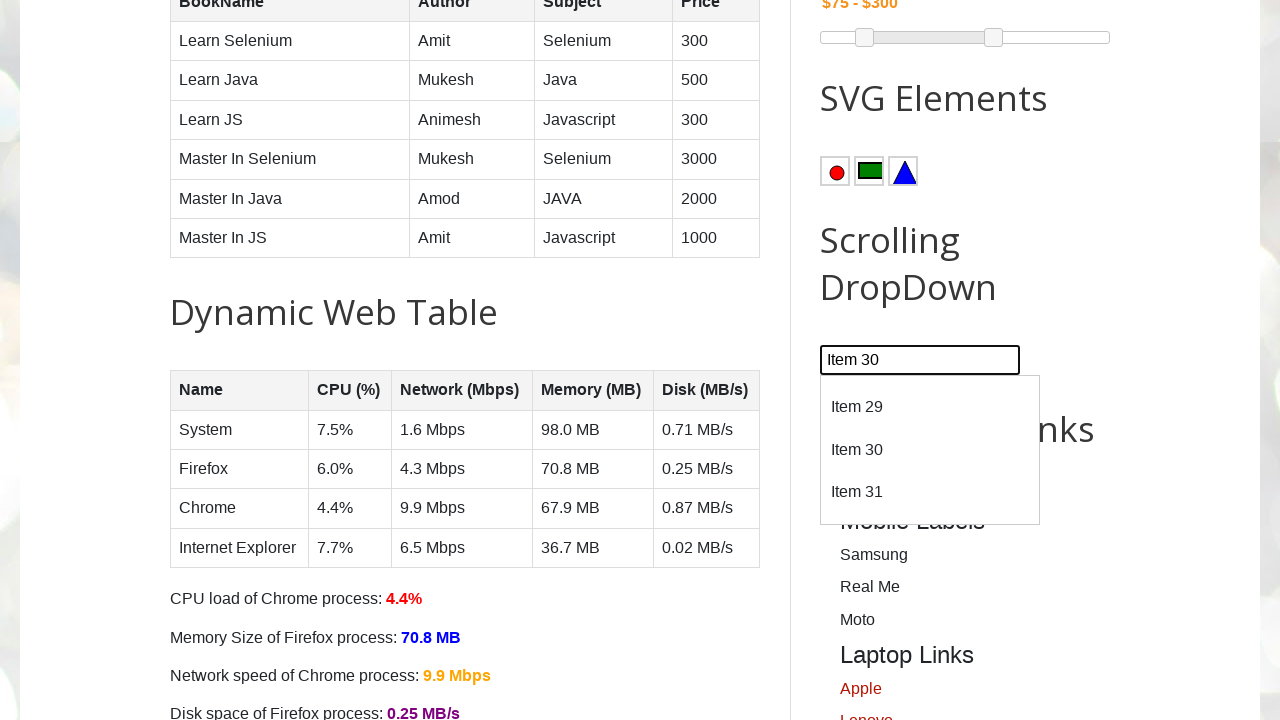

Clicked on item 31 at (930, 492) on //div[@id='dropdown']/div[text()='Item 31']
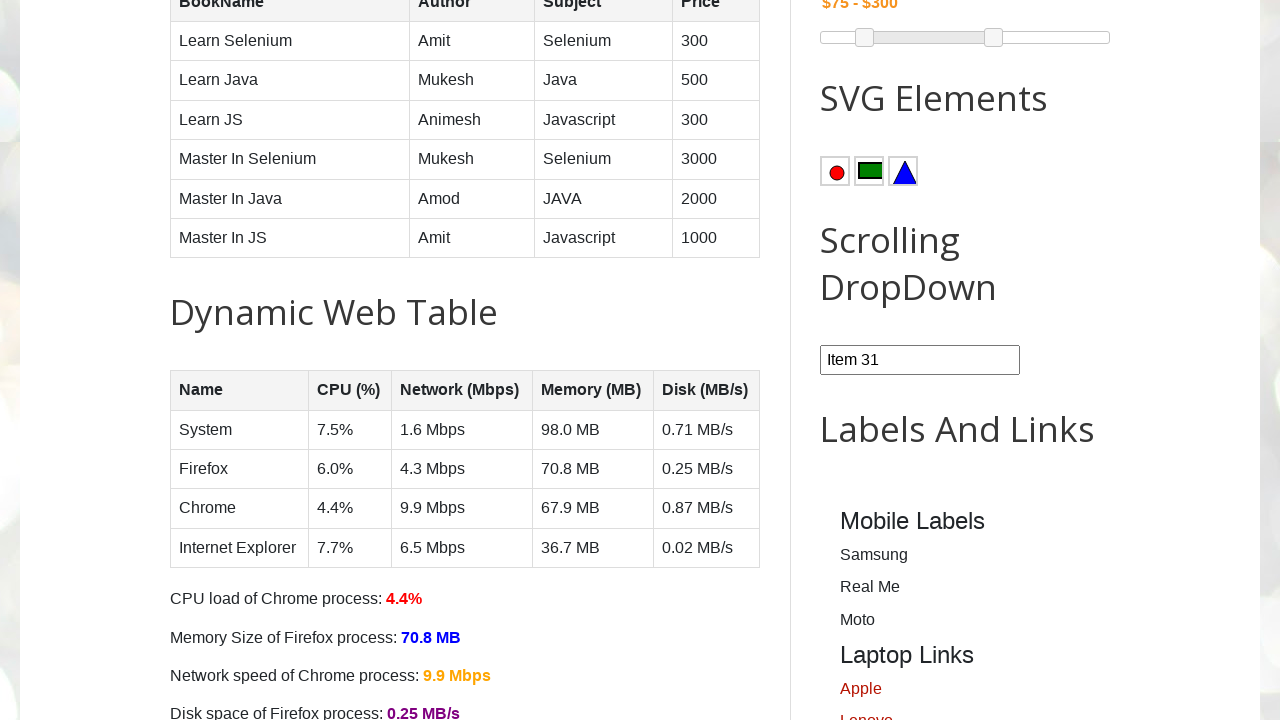

Reopened combobox for next item at (920, 360) on #comboBox
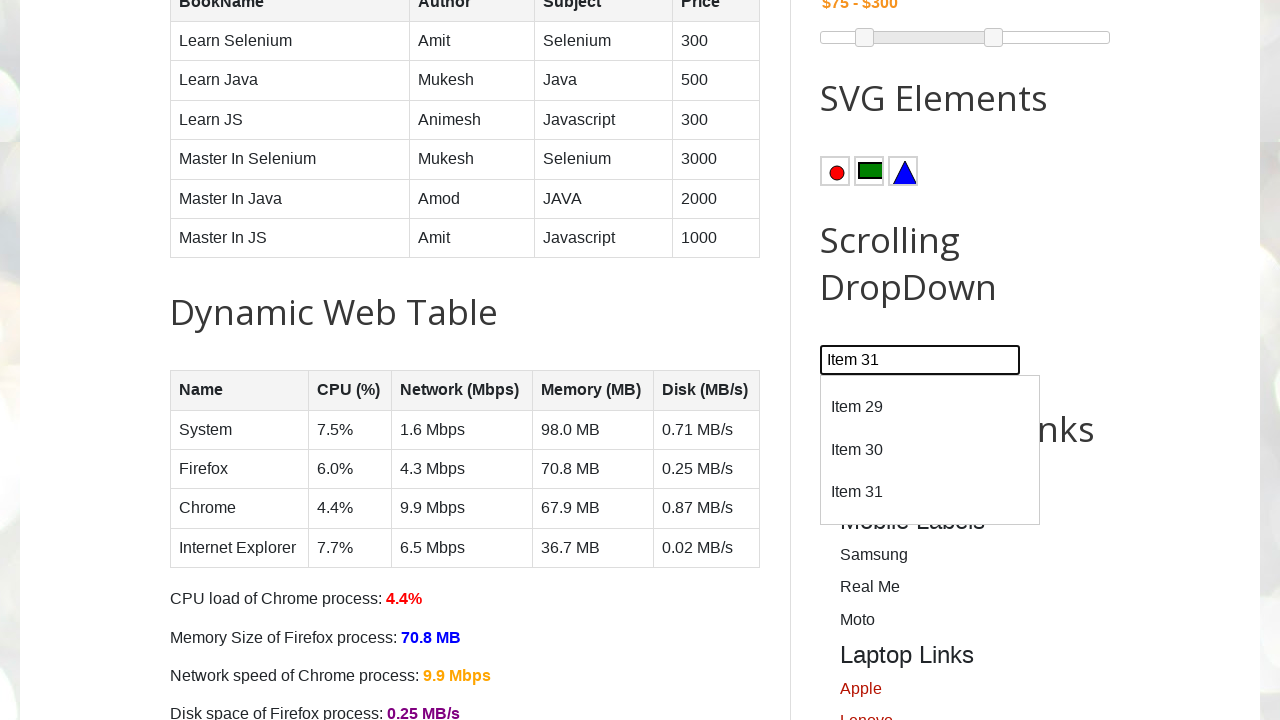

Located dropdown item 32
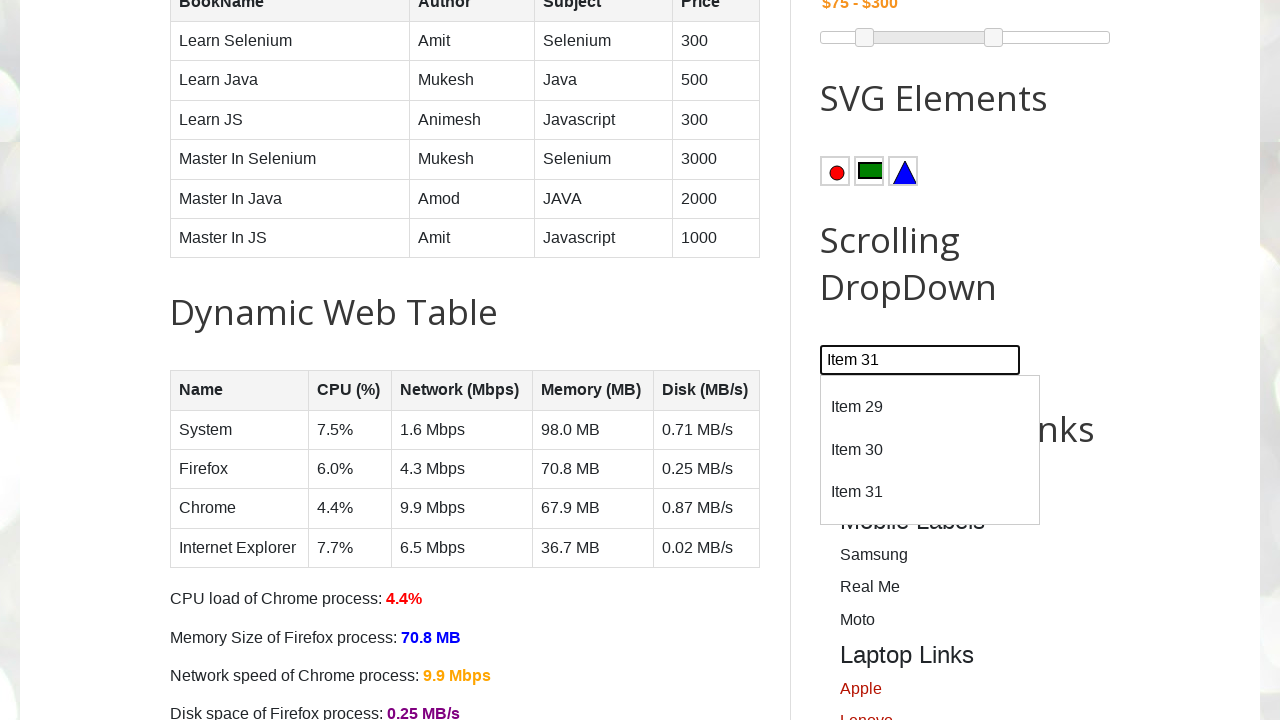

Scrolled to item 32 in dropdown
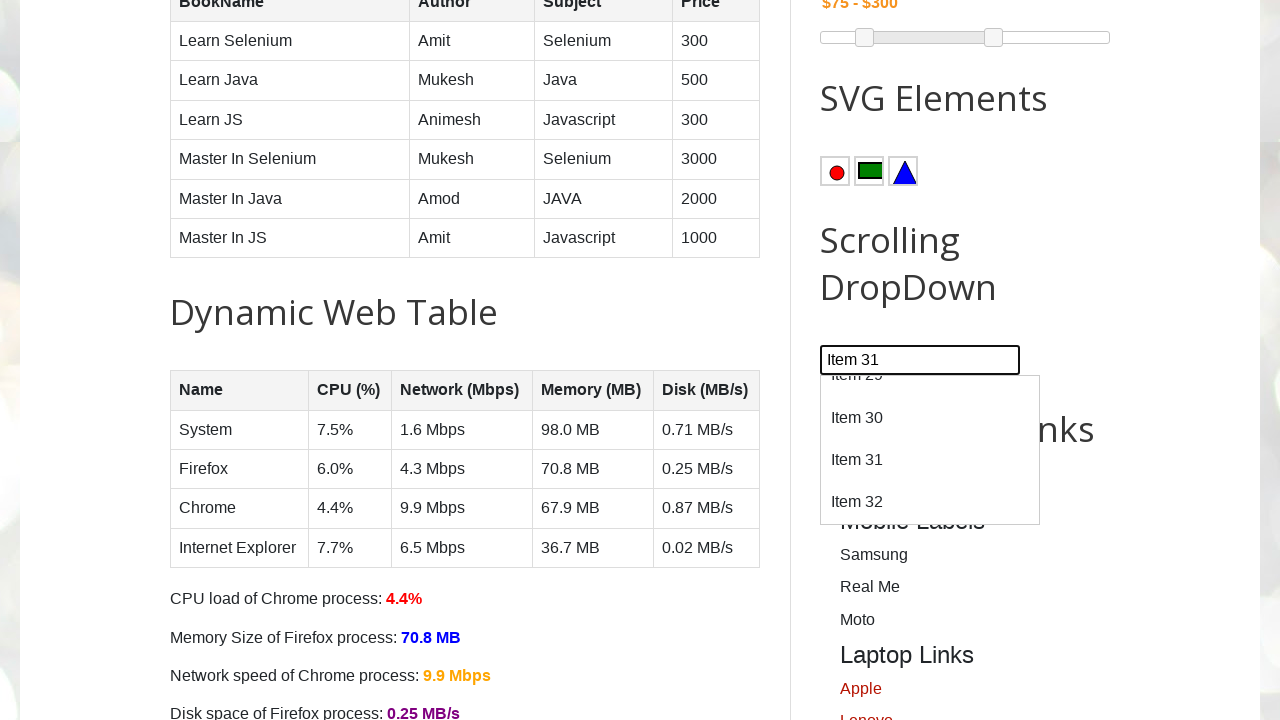

Clicked on item 32 at (930, 502) on //div[@id='dropdown']/div[text()='Item 32']
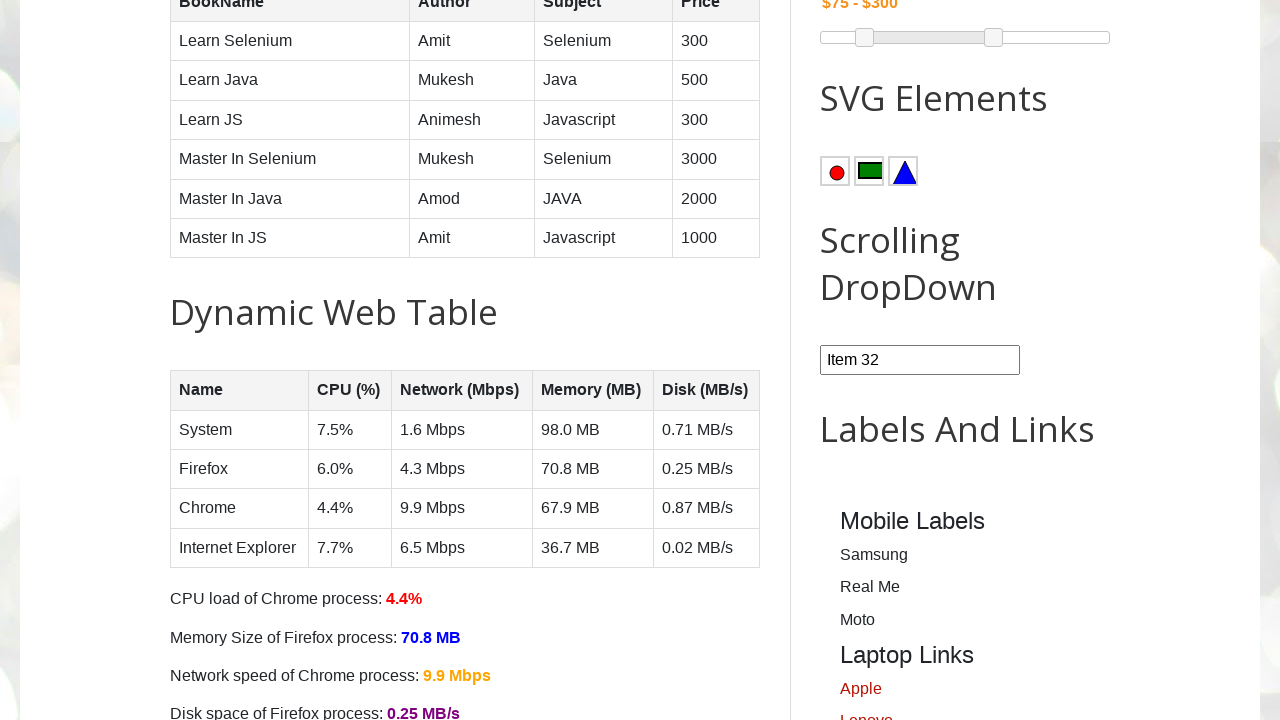

Reopened combobox for next item at (920, 360) on #comboBox
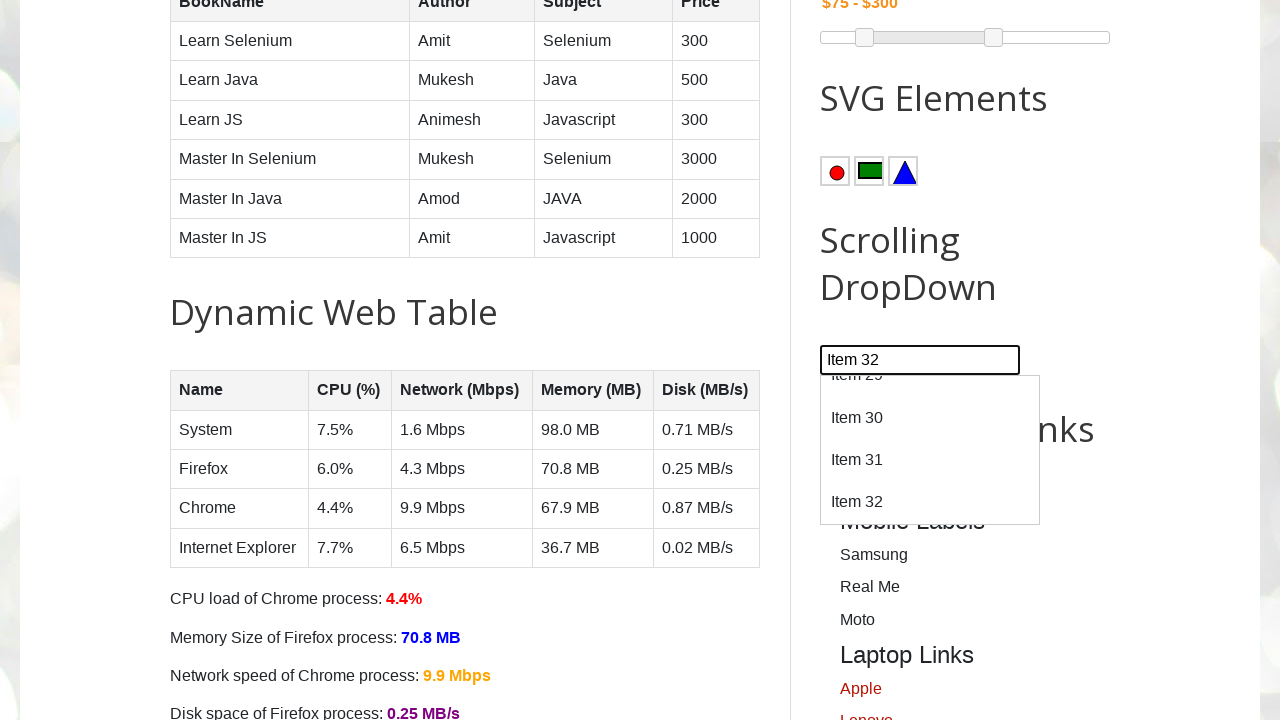

Located dropdown item 33
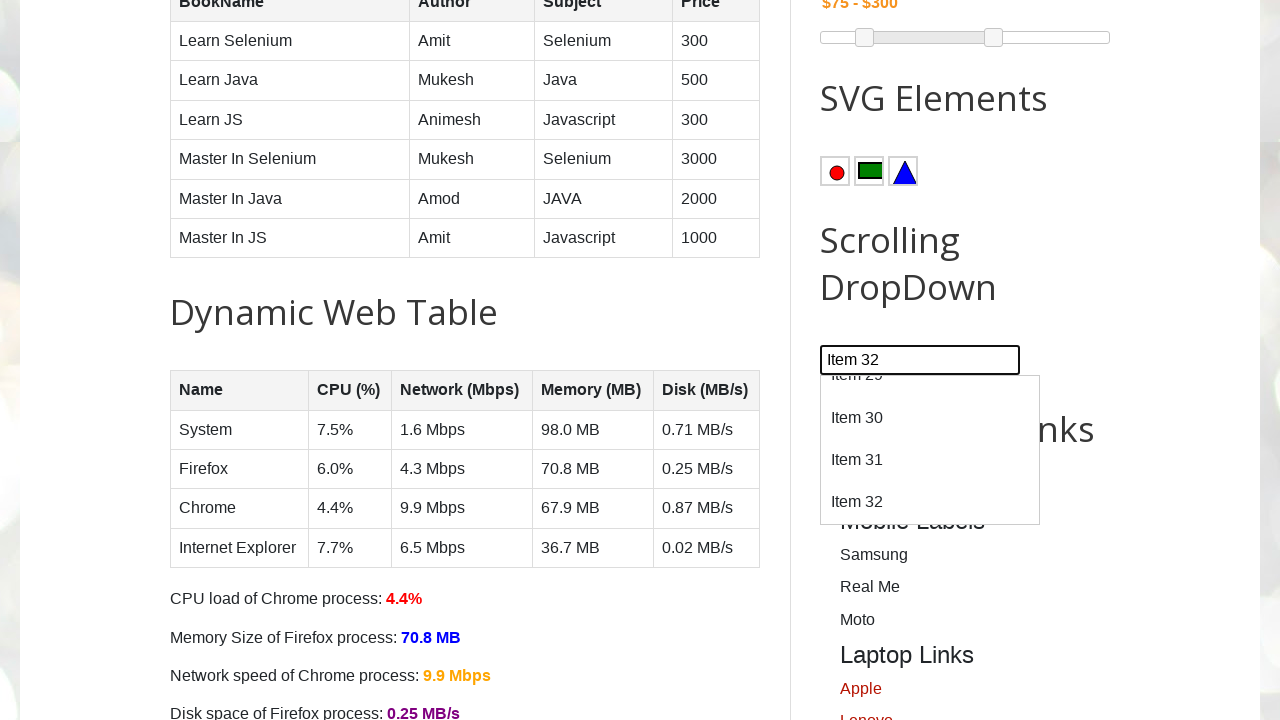

Scrolled to item 33 in dropdown
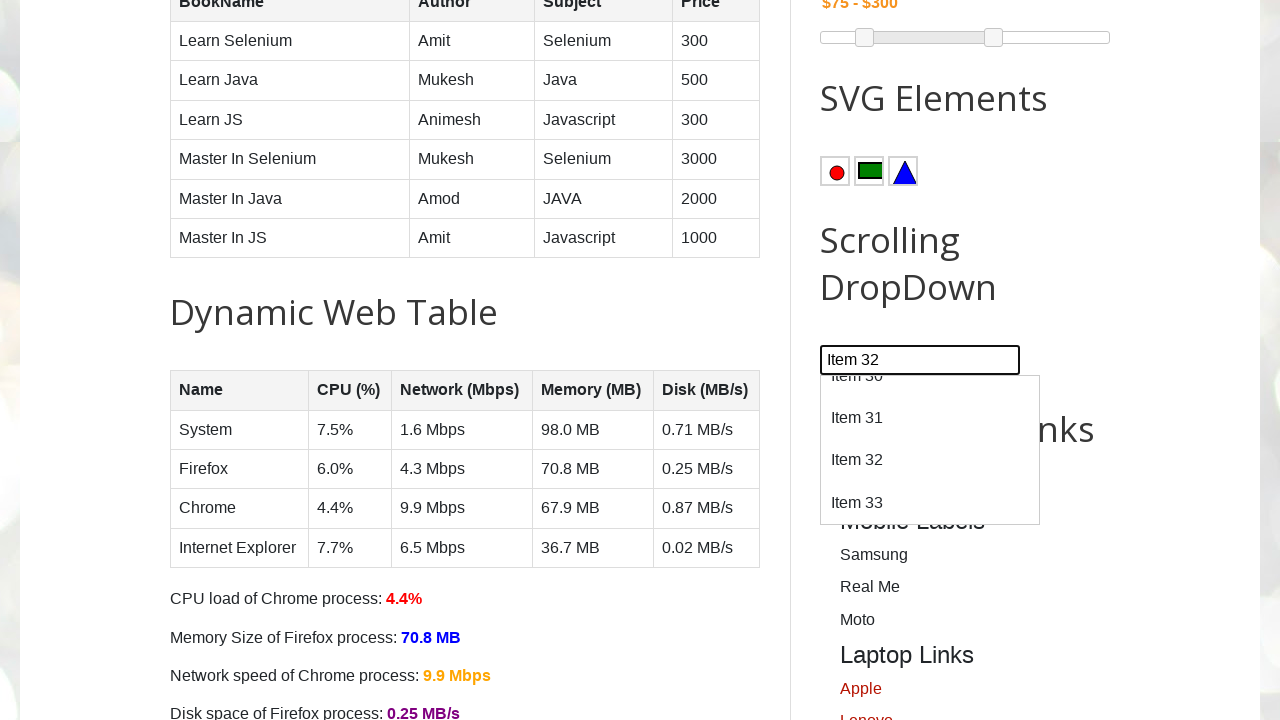

Clicked on item 33 at (930, 503) on //div[@id='dropdown']/div[text()='Item 33']
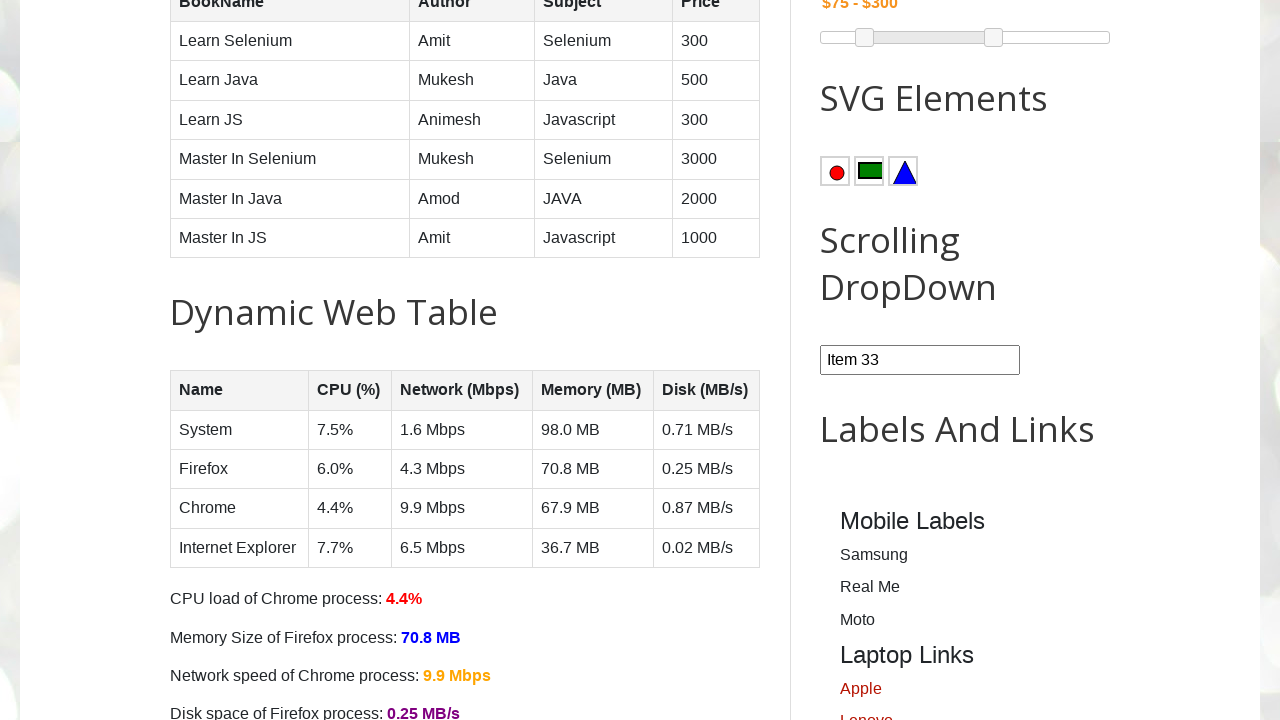

Reopened combobox for next item at (920, 360) on #comboBox
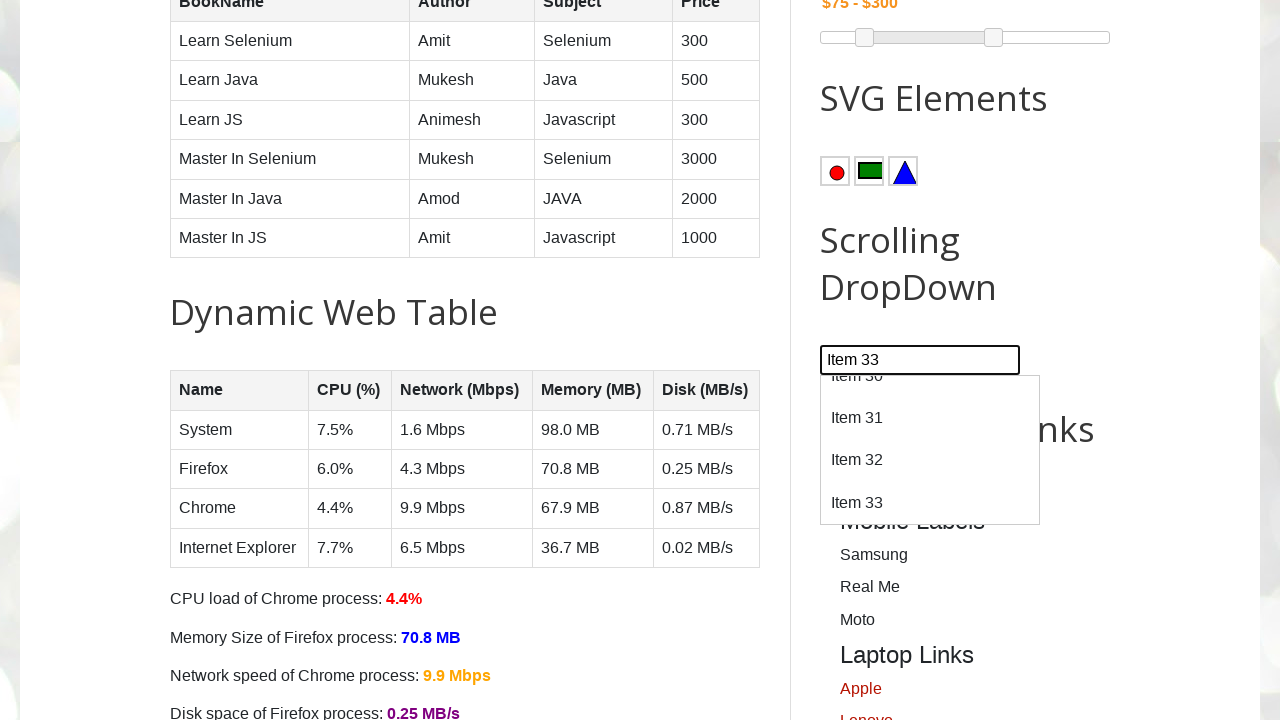

Located dropdown item 34
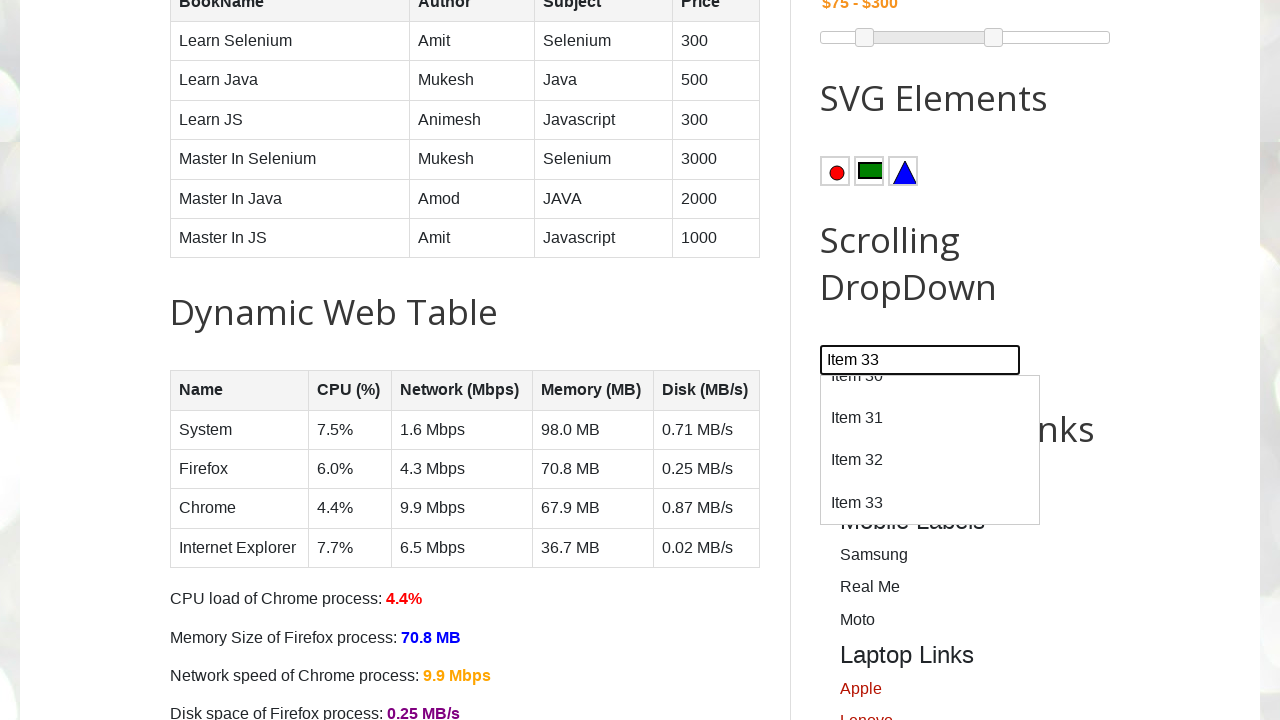

Scrolled to item 34 in dropdown
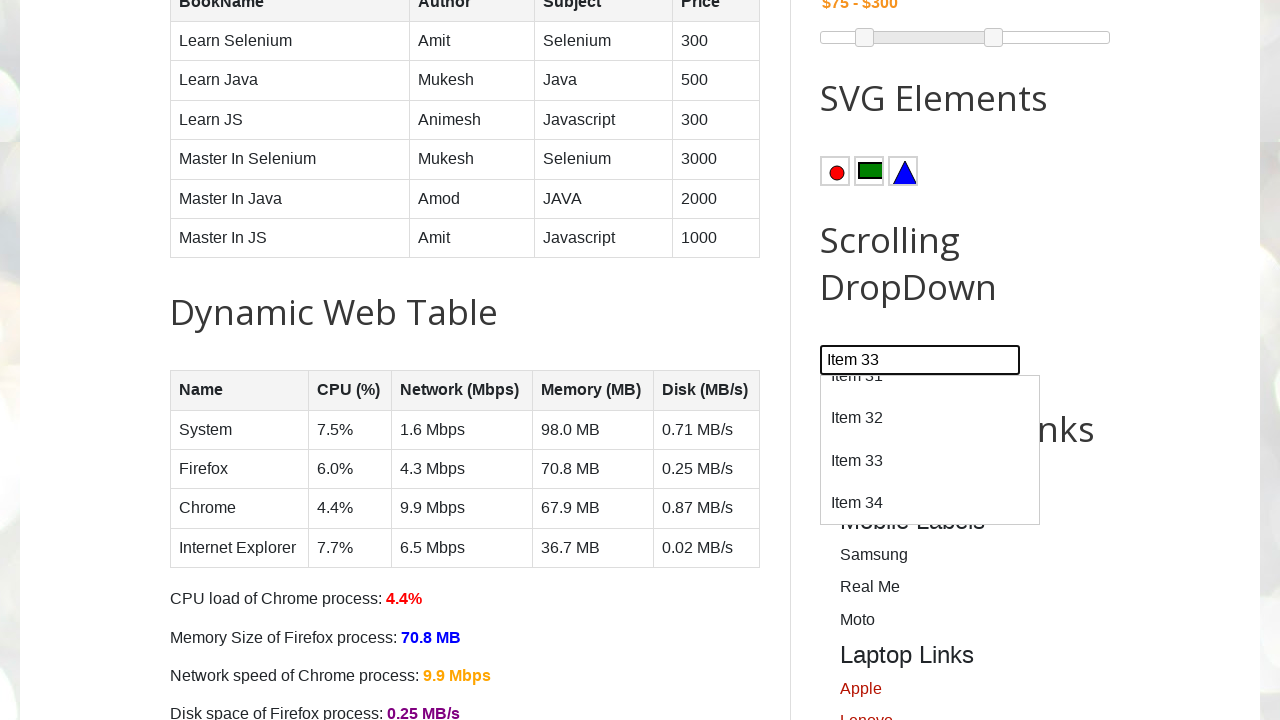

Clicked on item 34 at (930, 503) on //div[@id='dropdown']/div[text()='Item 34']
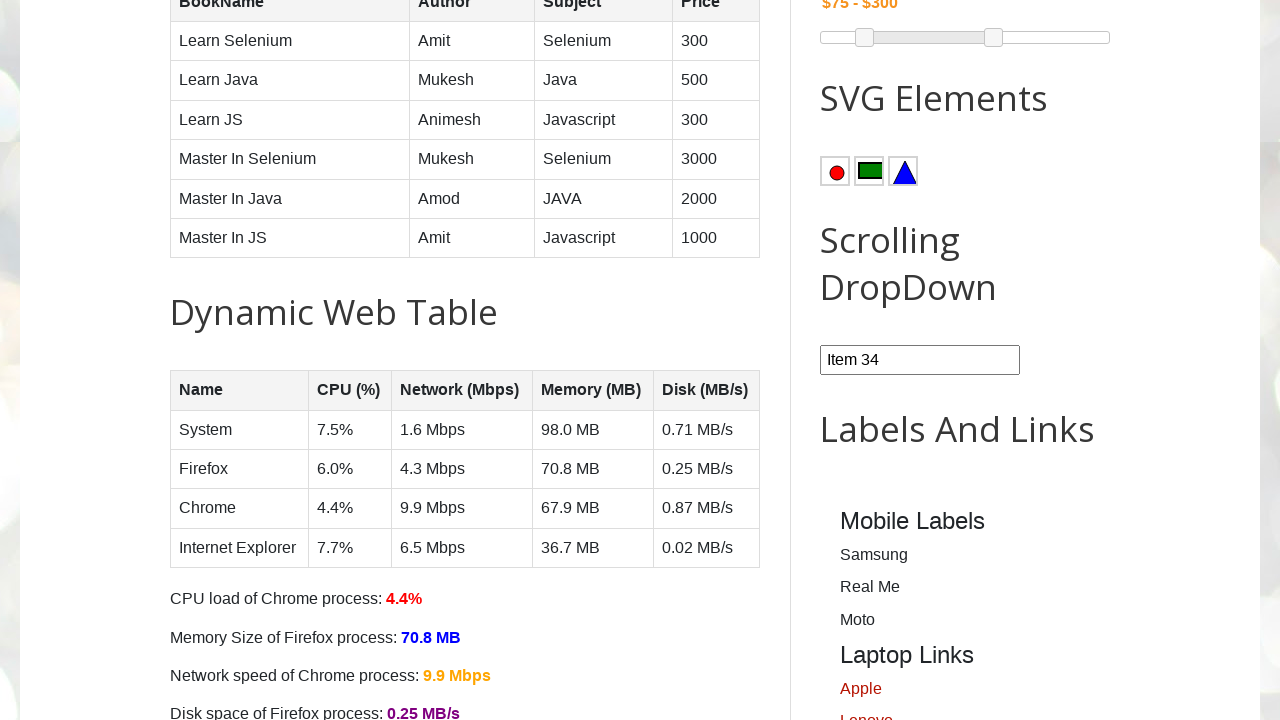

Reopened combobox for next item at (920, 360) on #comboBox
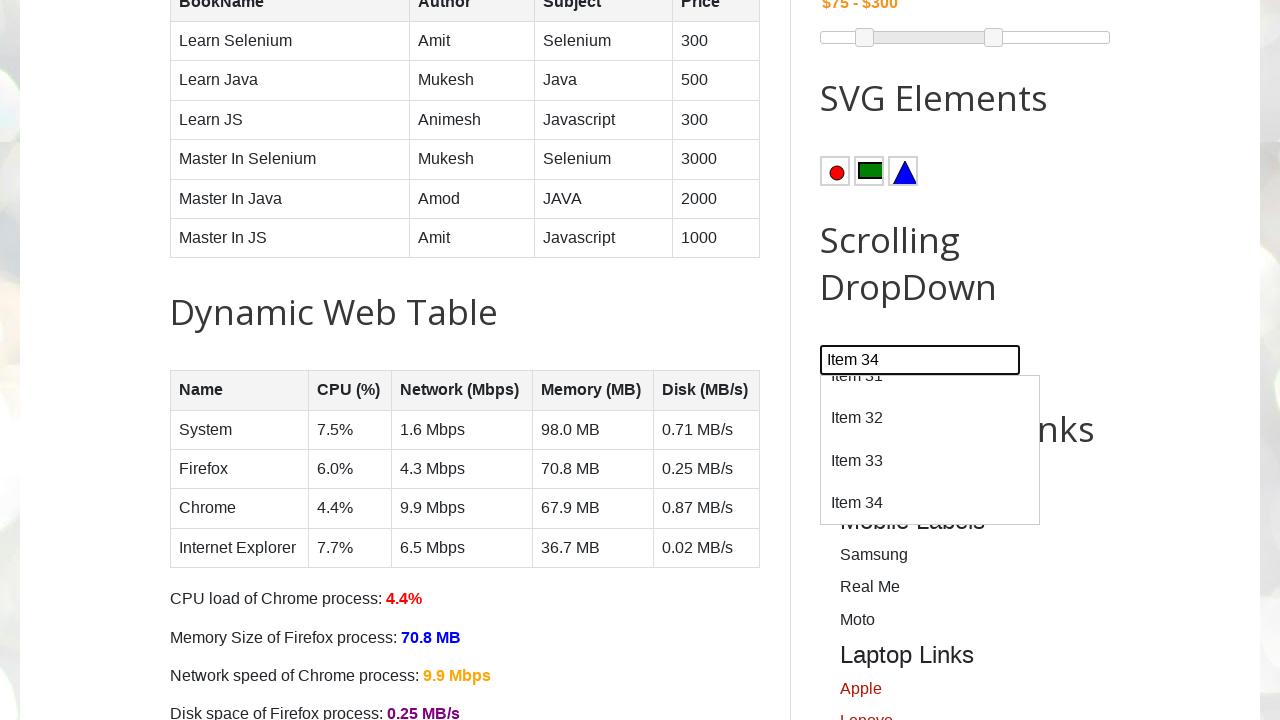

Located dropdown item 35
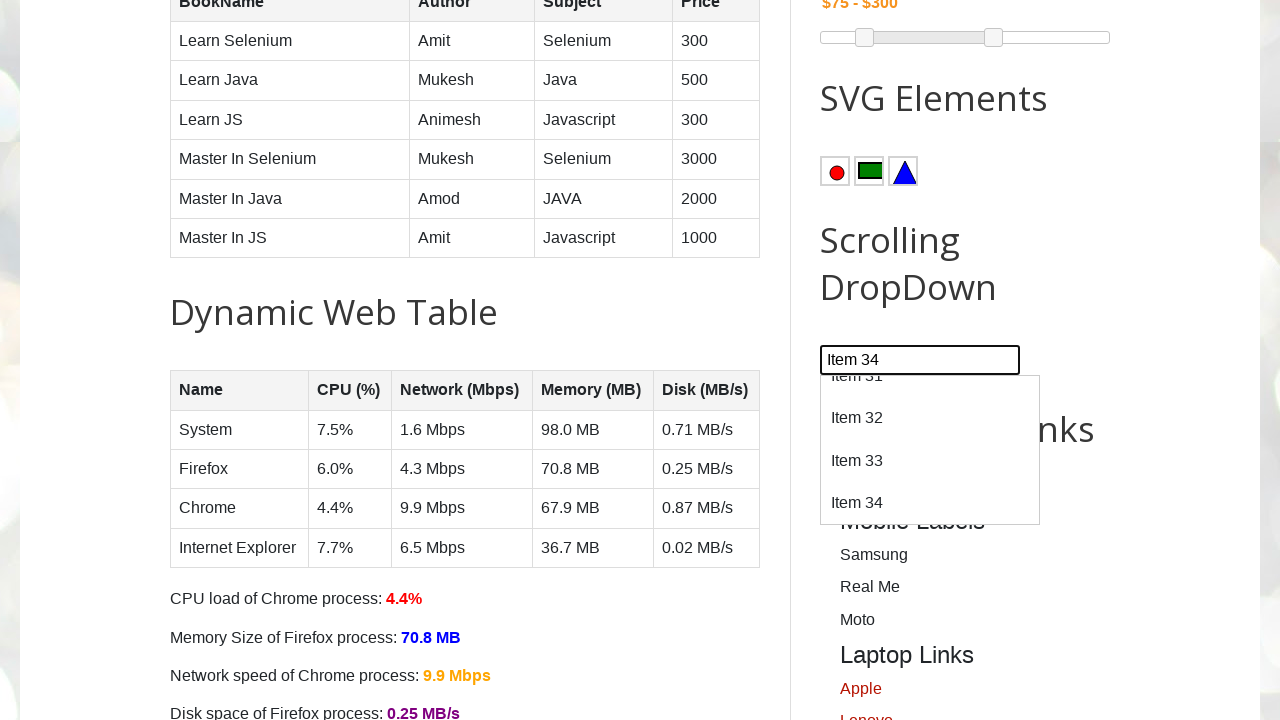

Scrolled to item 35 in dropdown
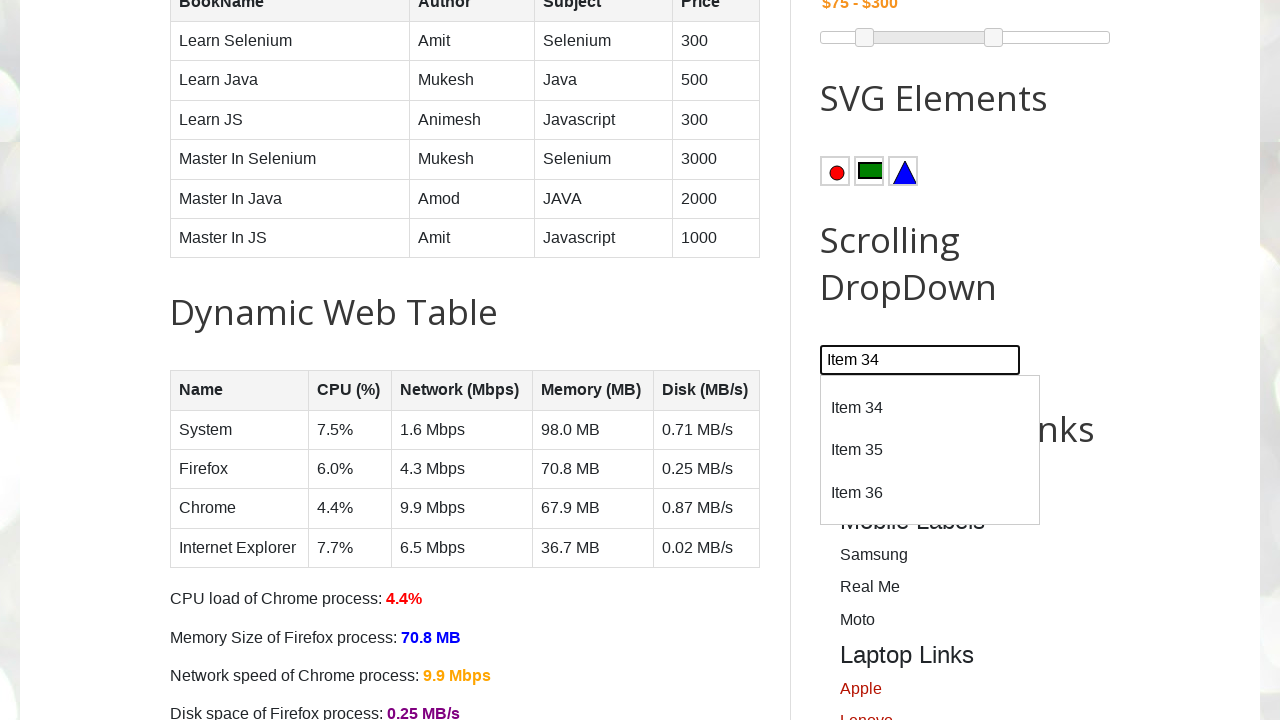

Clicked on item 35 at (930, 451) on //div[@id='dropdown']/div[text()='Item 35']
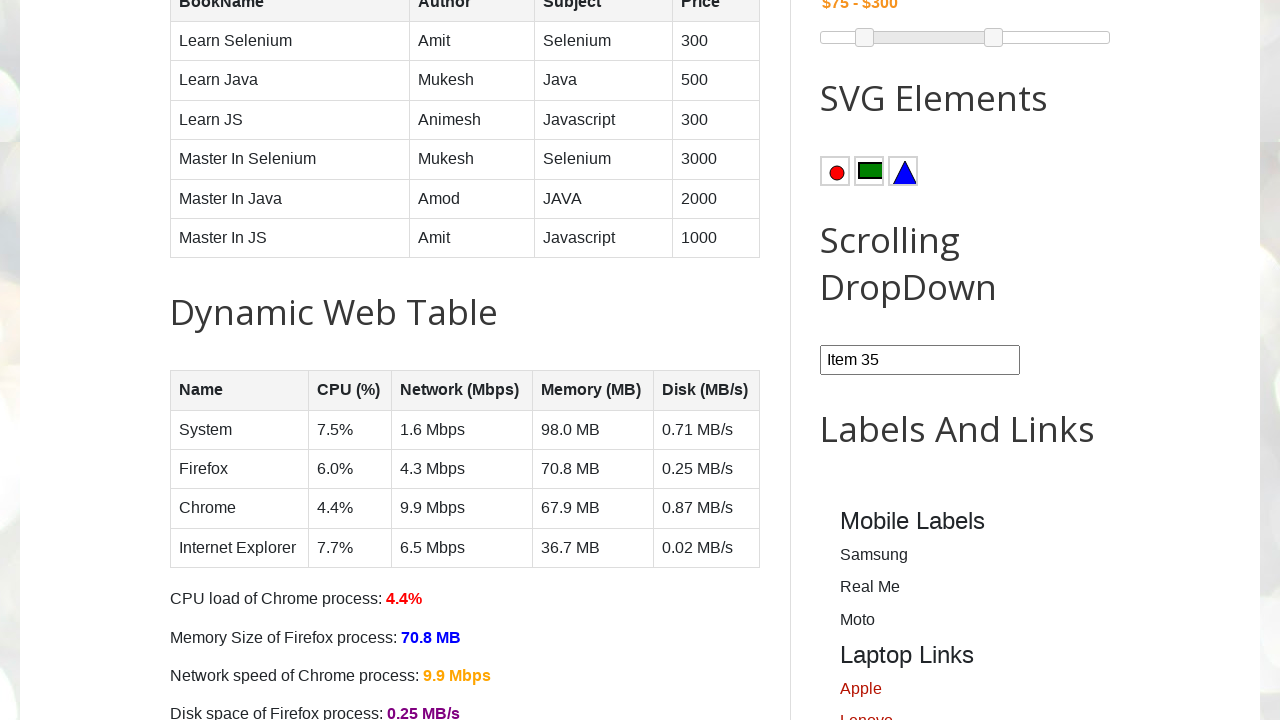

Reopened combobox for next item at (920, 360) on #comboBox
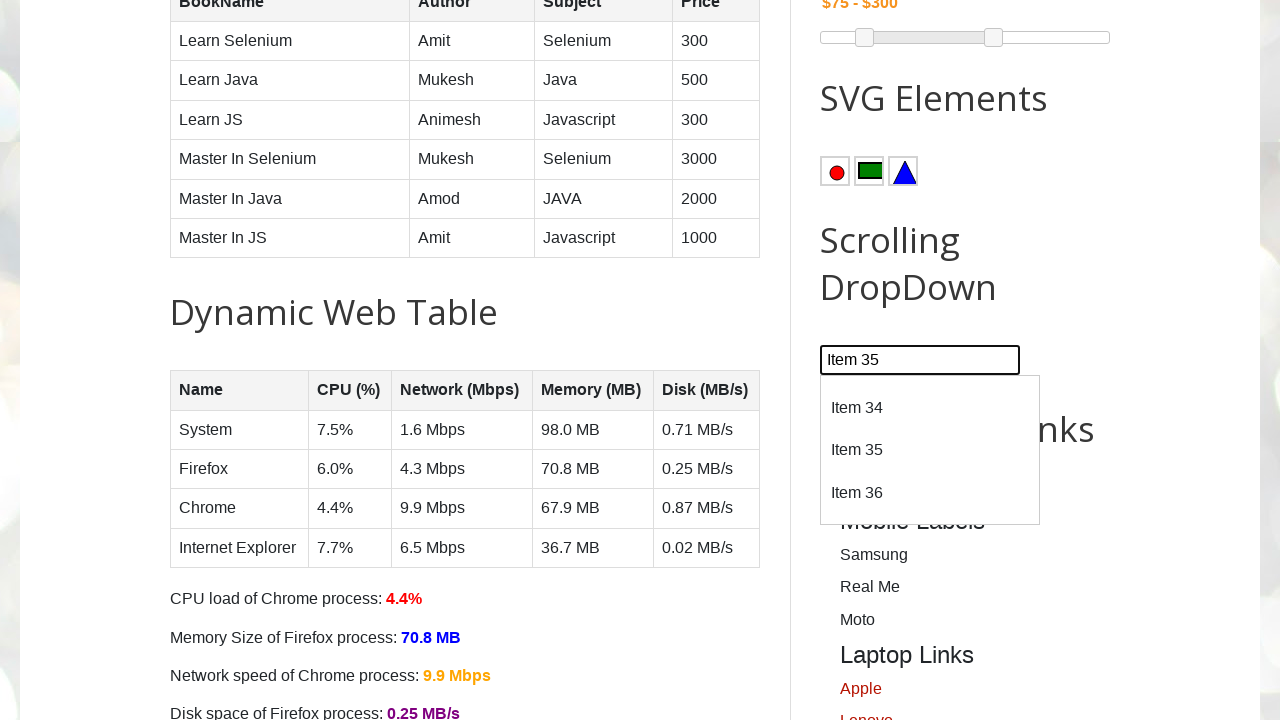

Located dropdown item 36
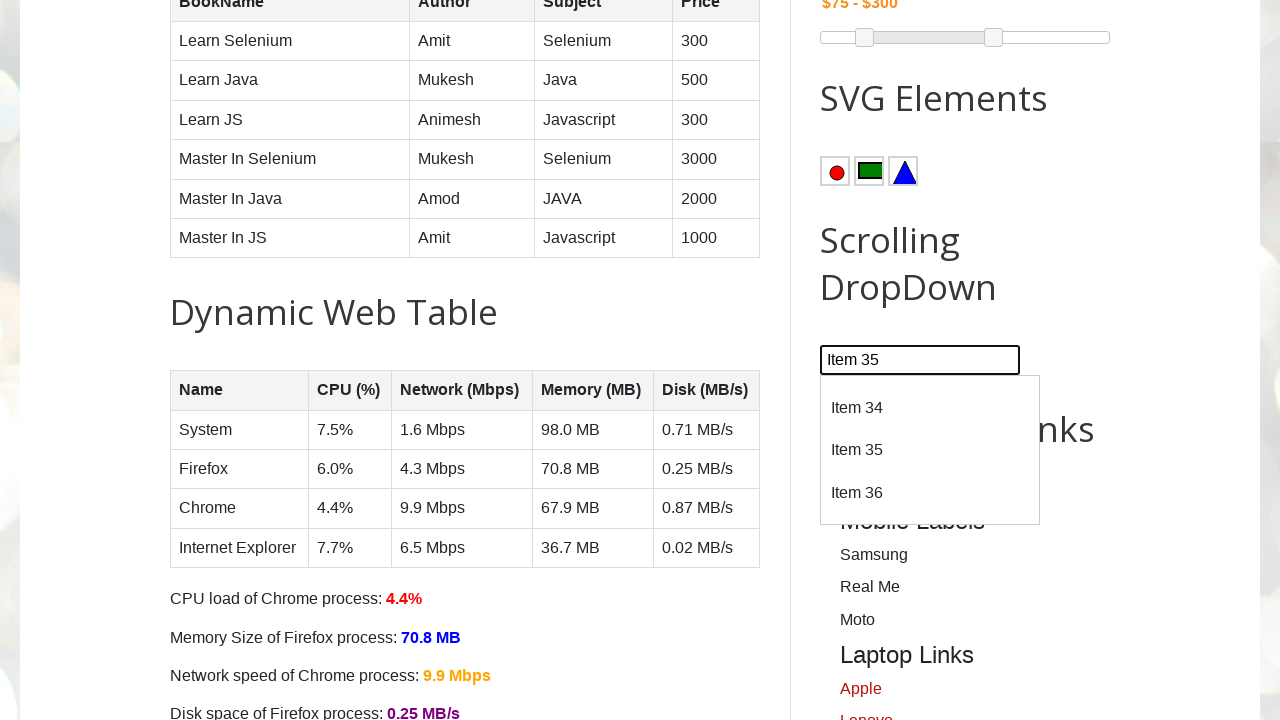

Scrolled to item 36 in dropdown
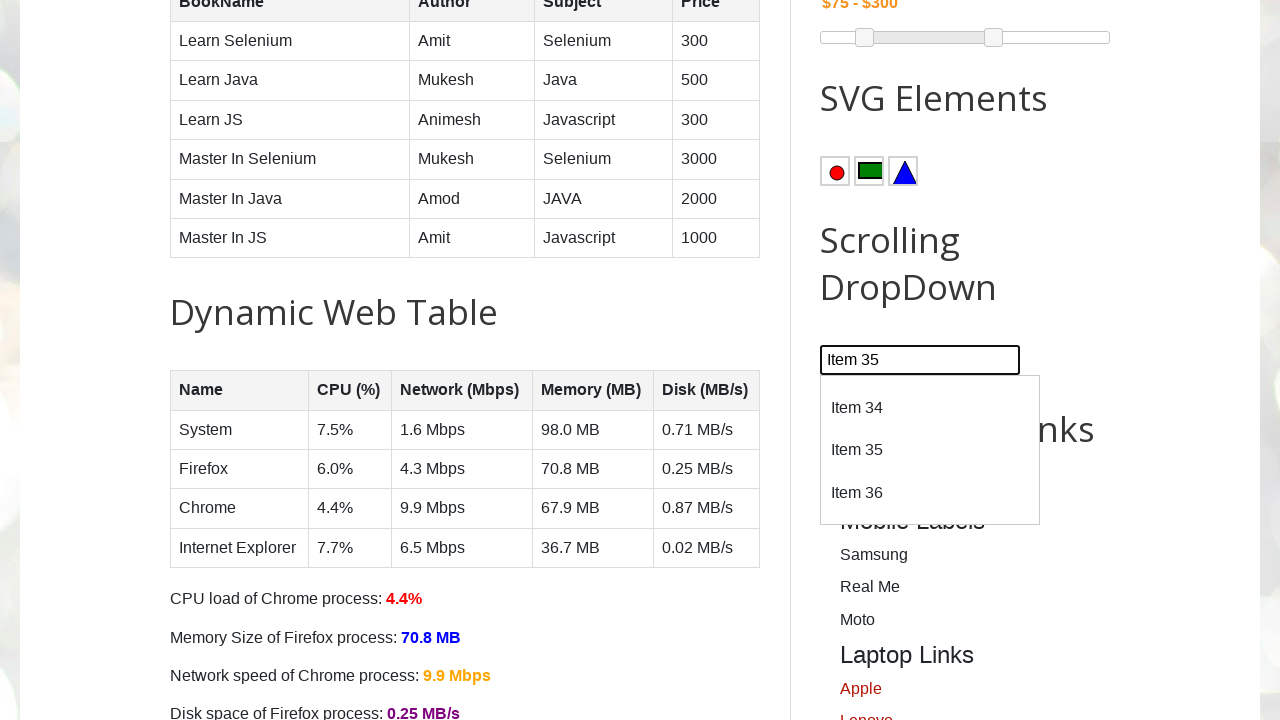

Clicked on item 36 at (930, 493) on //div[@id='dropdown']/div[text()='Item 36']
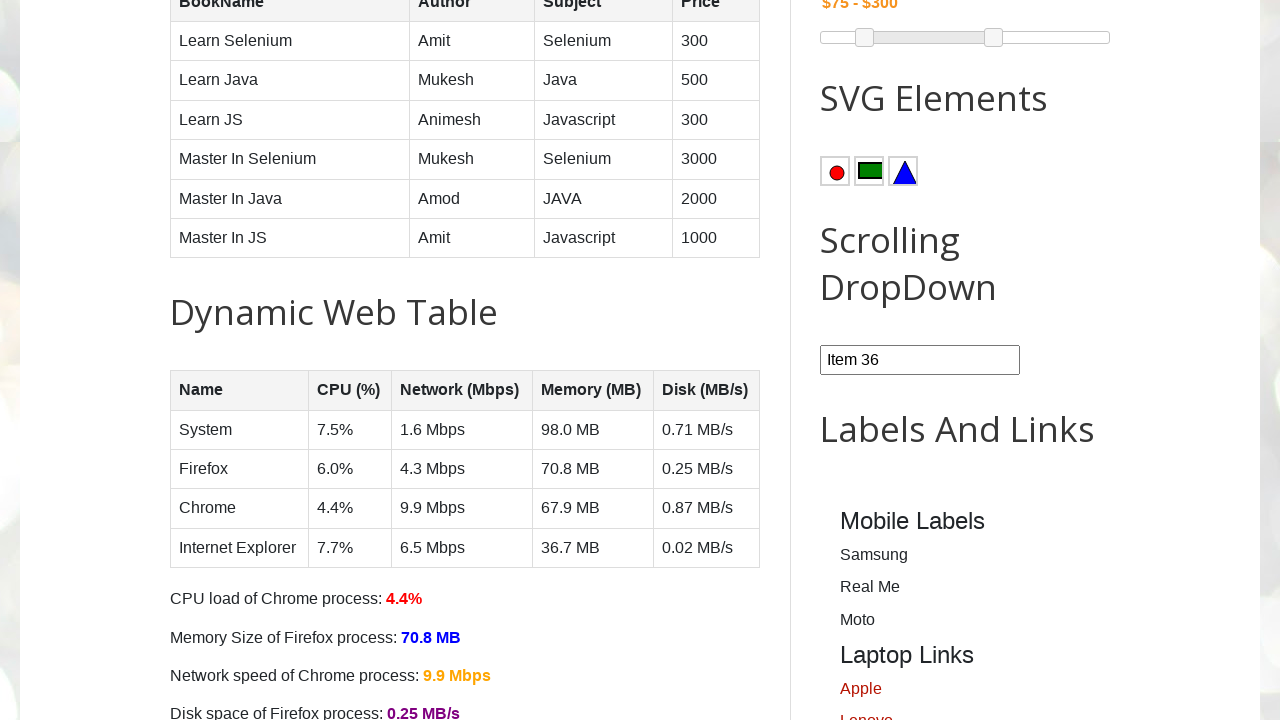

Reopened combobox for next item at (920, 360) on #comboBox
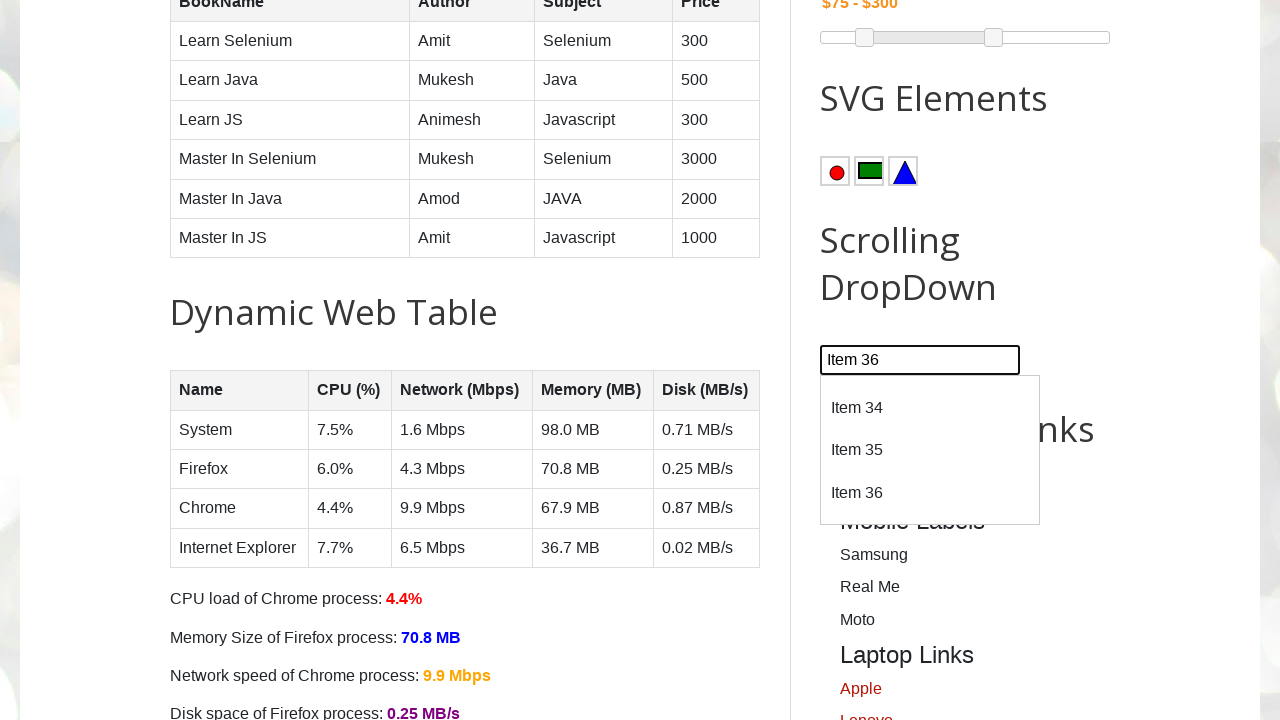

Located dropdown item 37
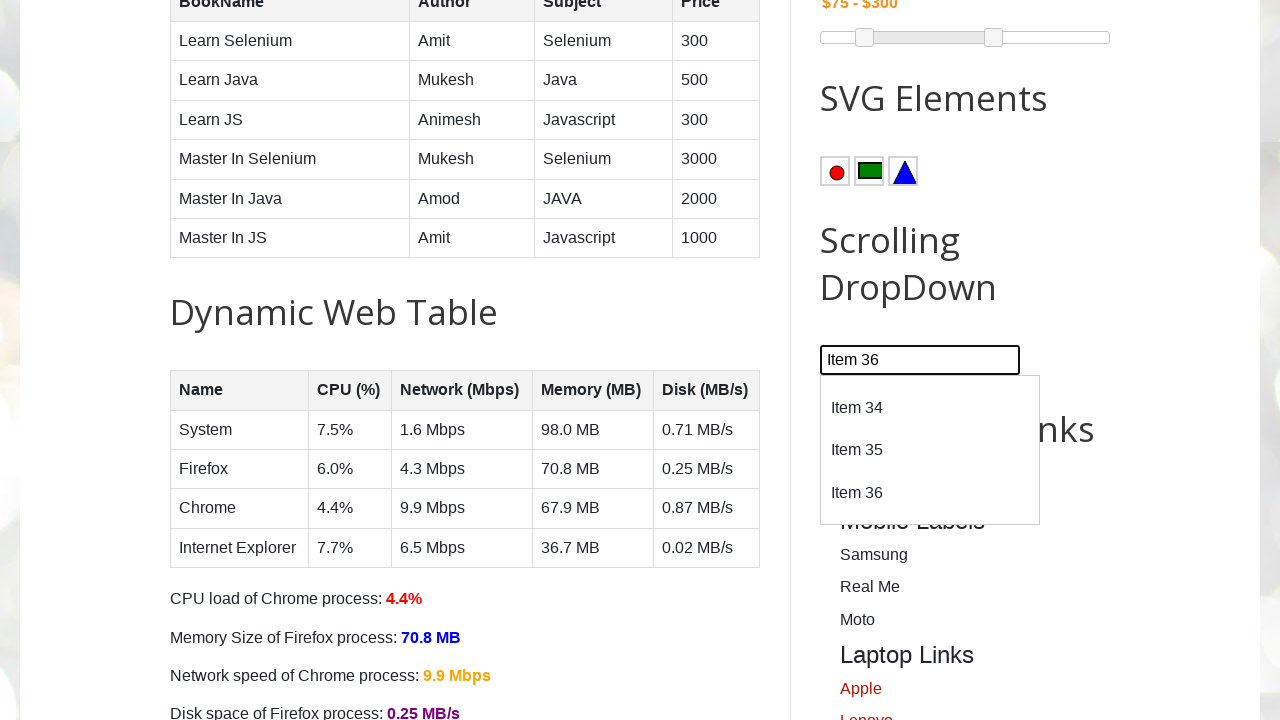

Scrolled to item 37 in dropdown
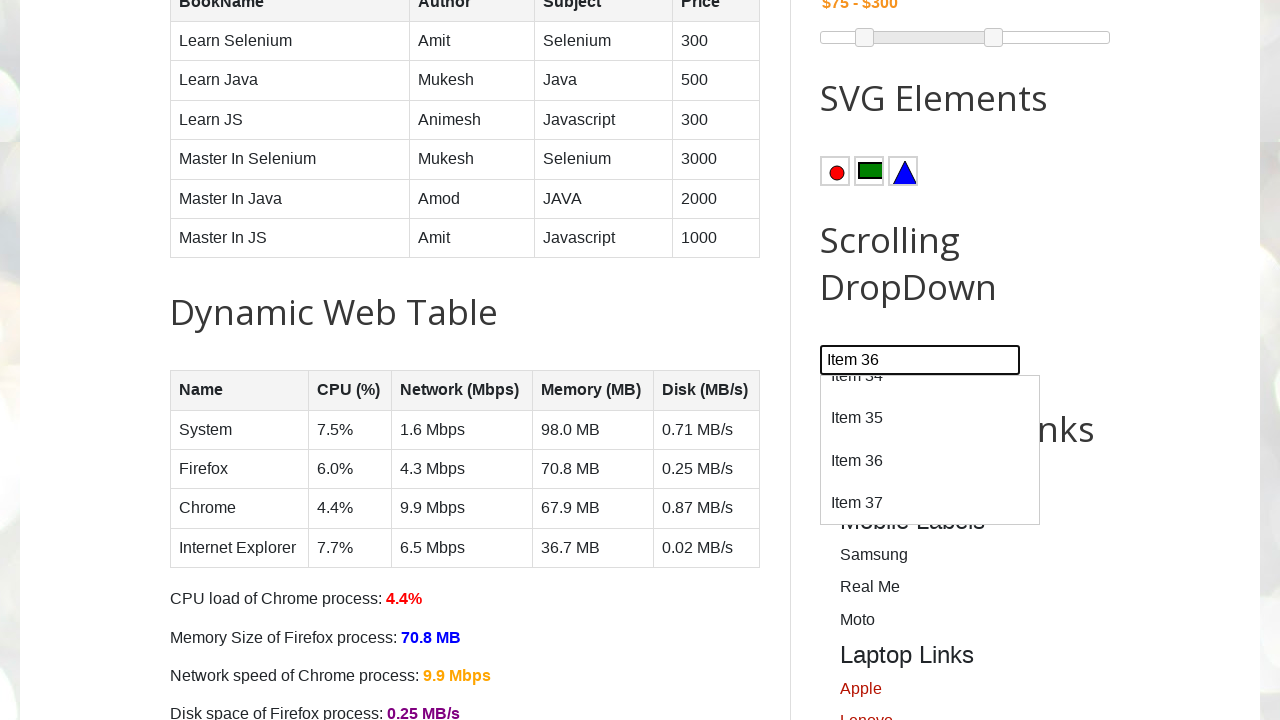

Clicked on item 37 at (930, 503) on //div[@id='dropdown']/div[text()='Item 37']
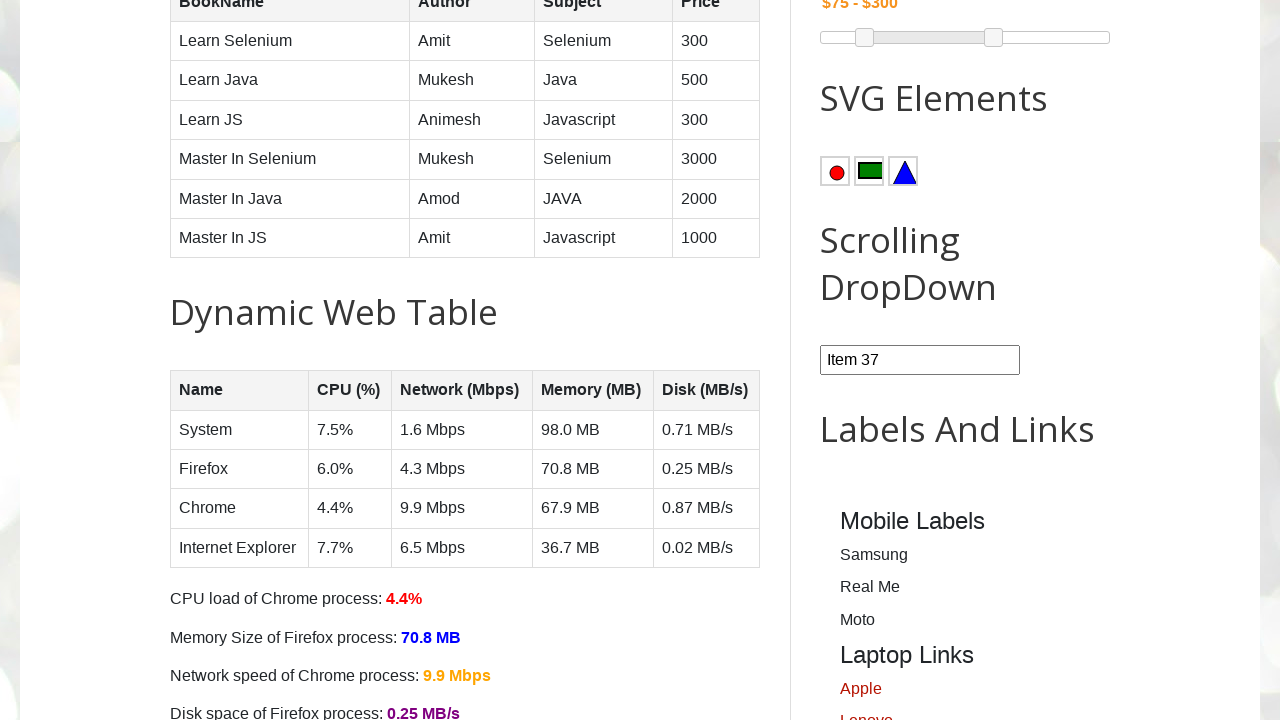

Reopened combobox for next item at (920, 360) on #comboBox
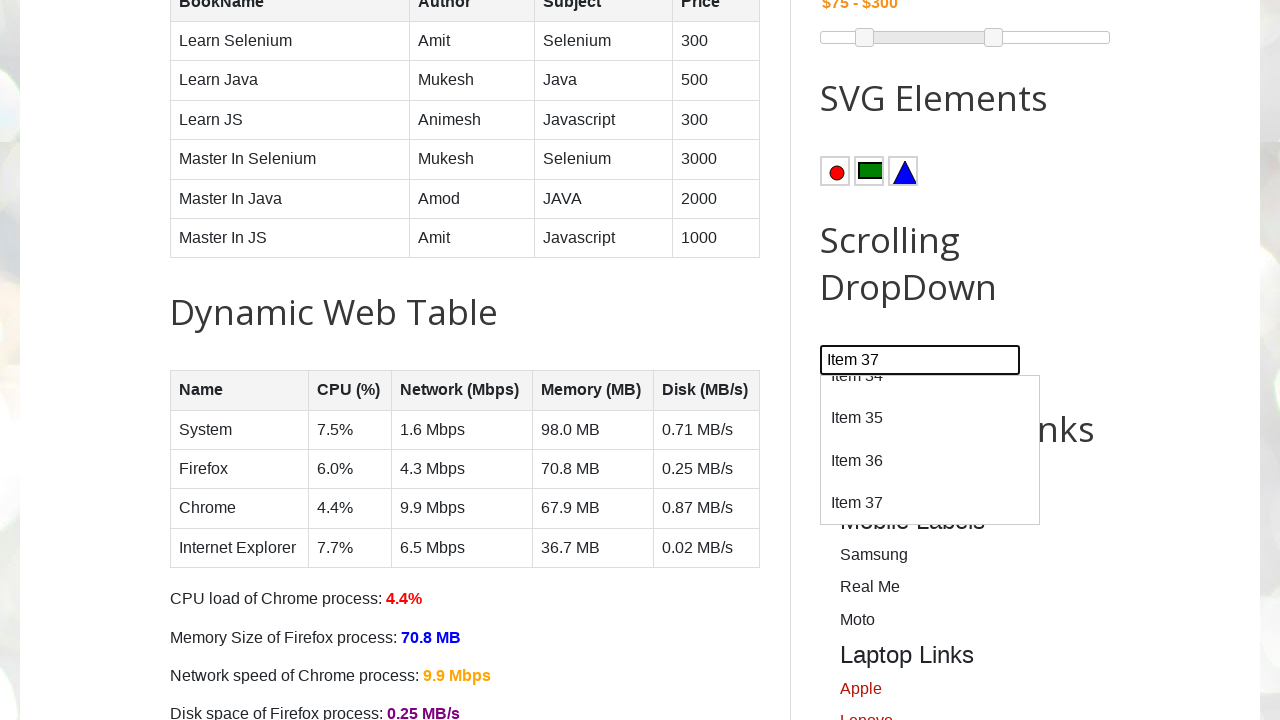

Located dropdown item 38
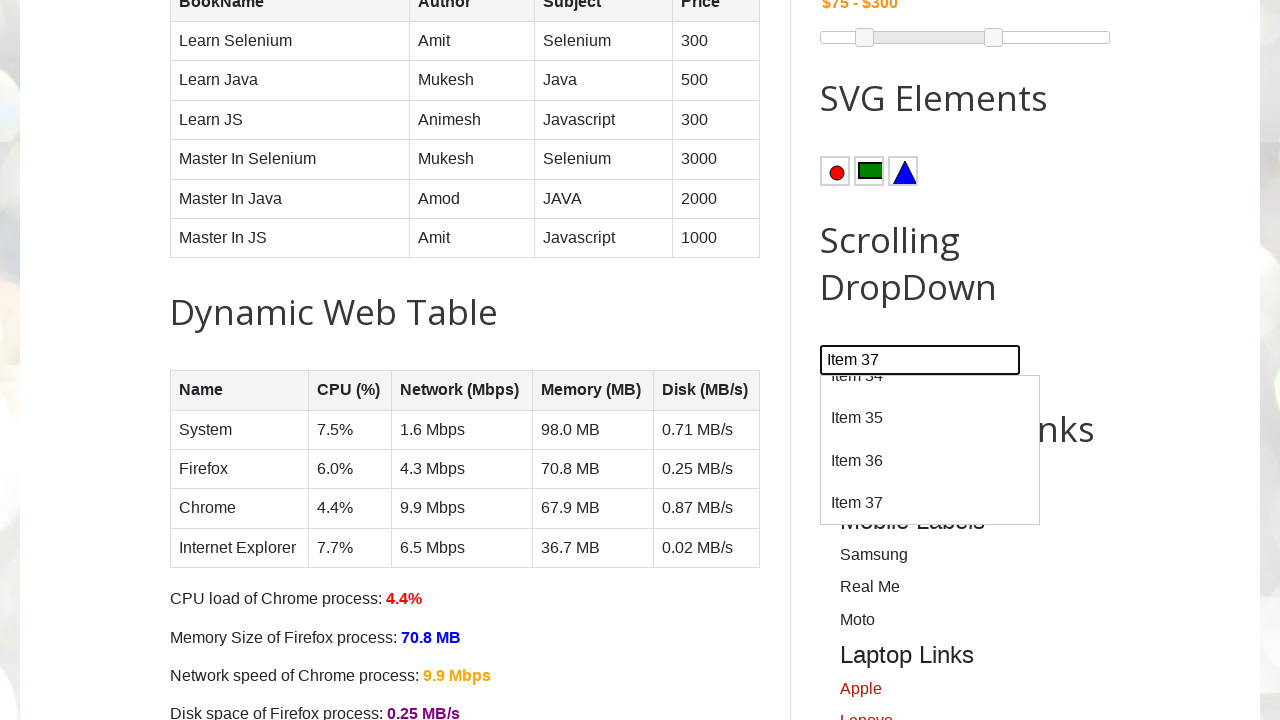

Scrolled to item 38 in dropdown
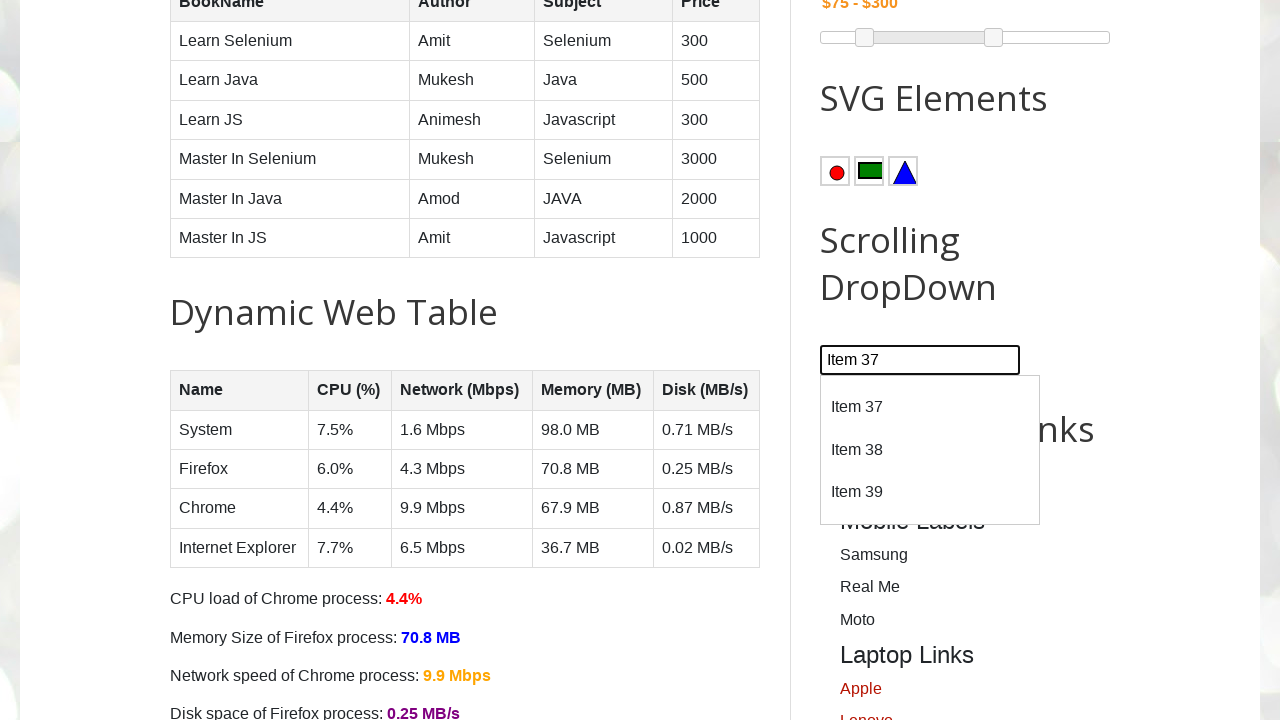

Clicked on item 38 at (930, 450) on //div[@id='dropdown']/div[text()='Item 38']
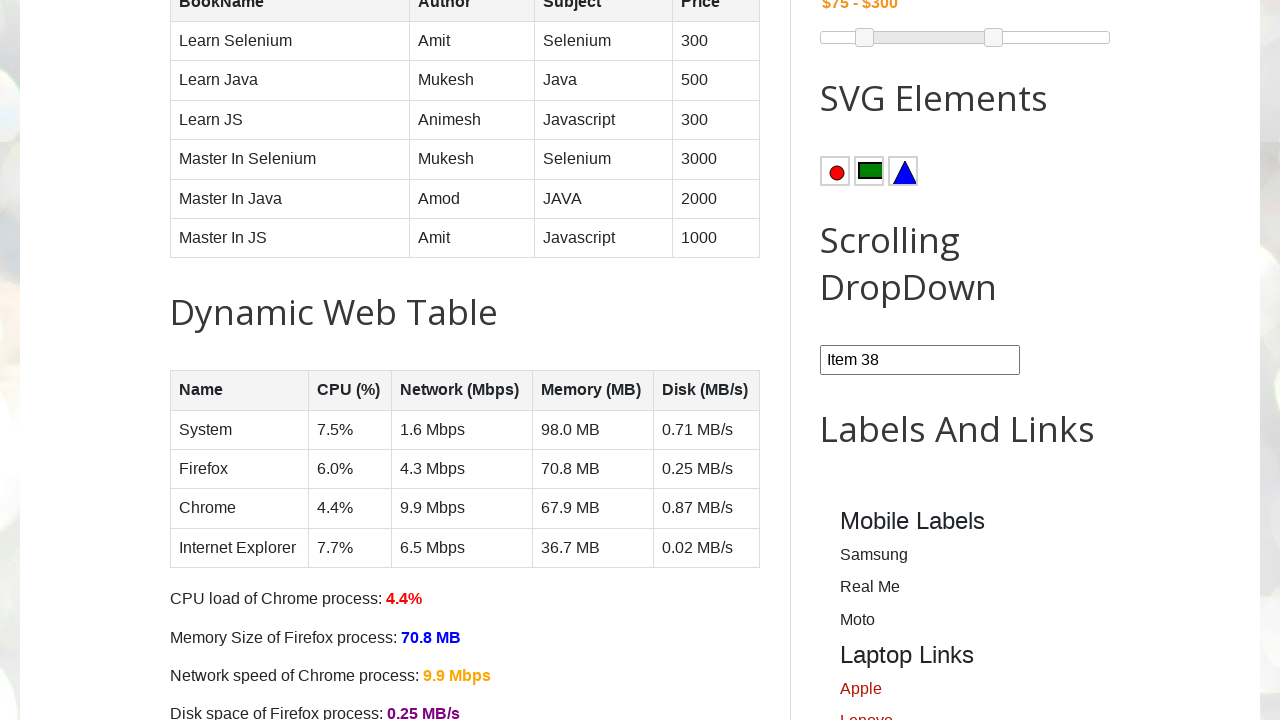

Reopened combobox for next item at (920, 360) on #comboBox
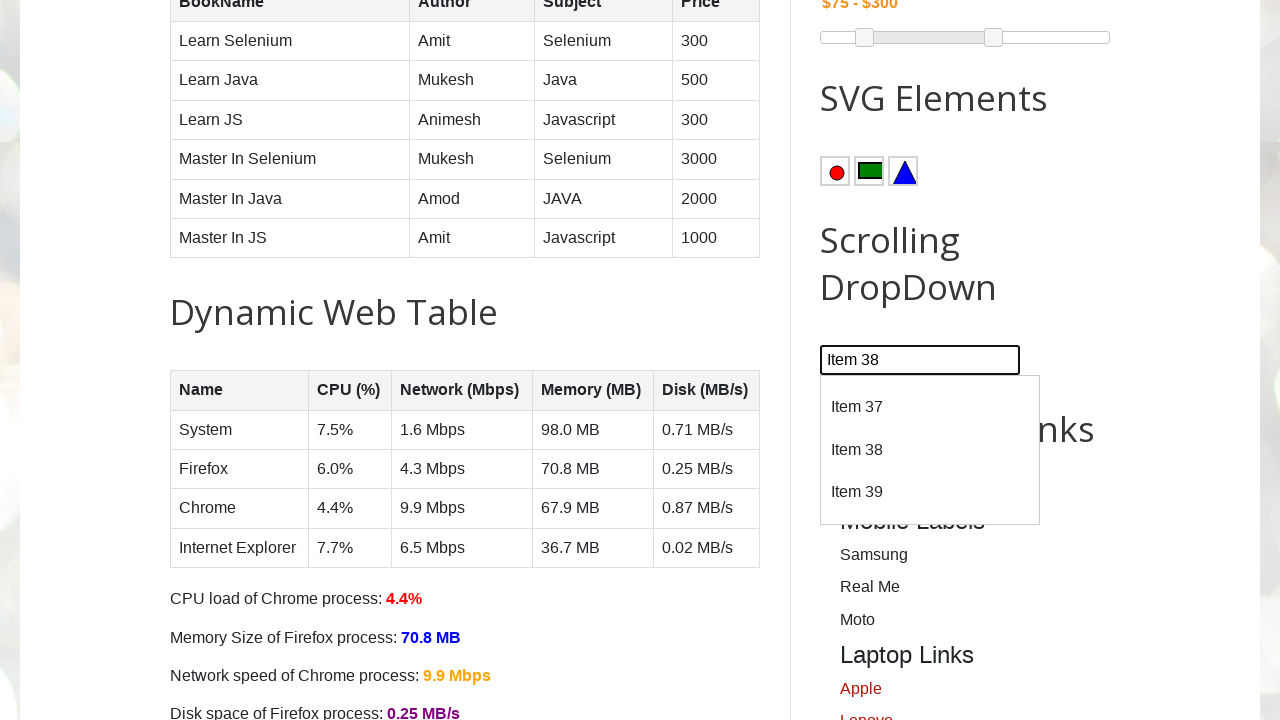

Located dropdown item 39
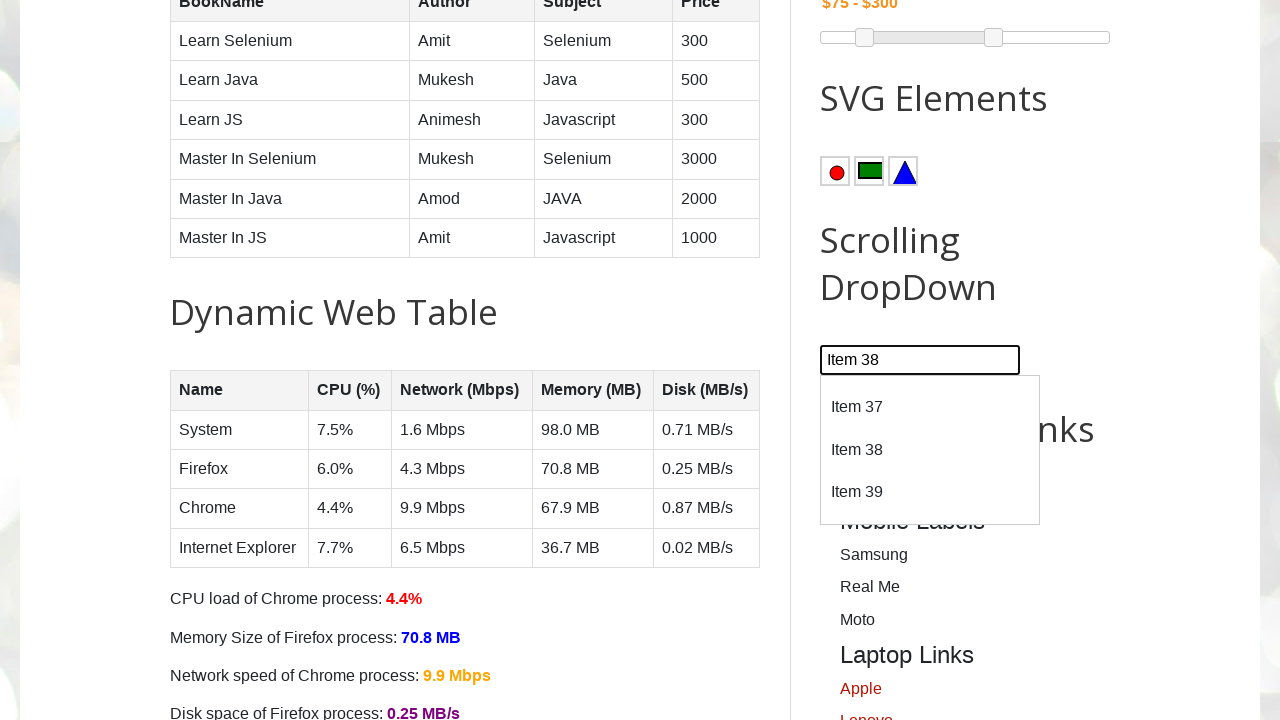

Scrolled to item 39 in dropdown
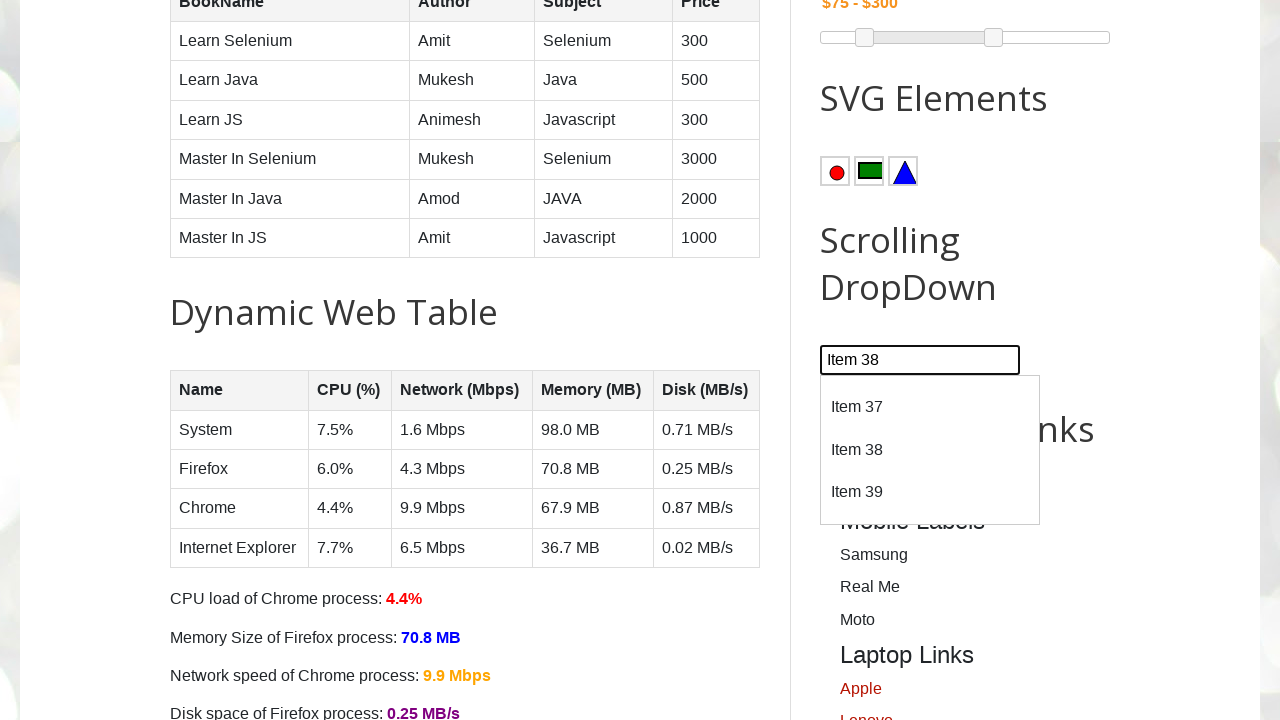

Clicked on item 39 at (930, 492) on //div[@id='dropdown']/div[text()='Item 39']
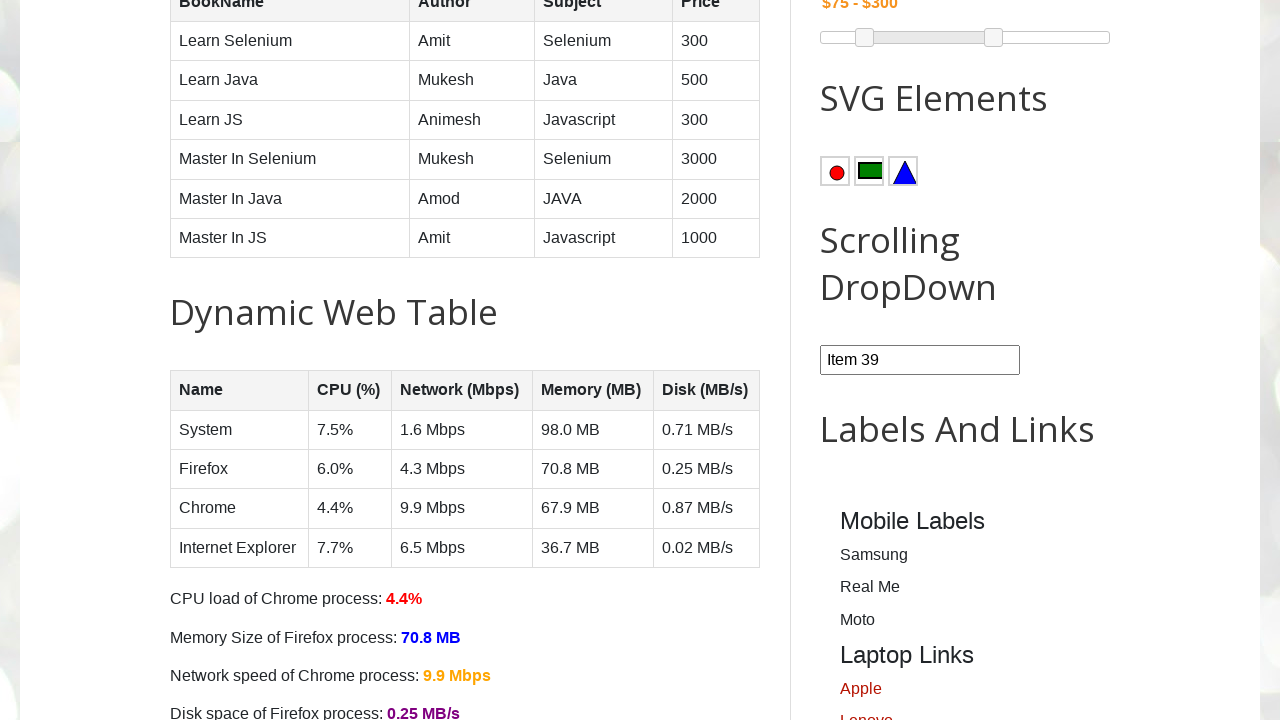

Reopened combobox for next item at (920, 360) on #comboBox
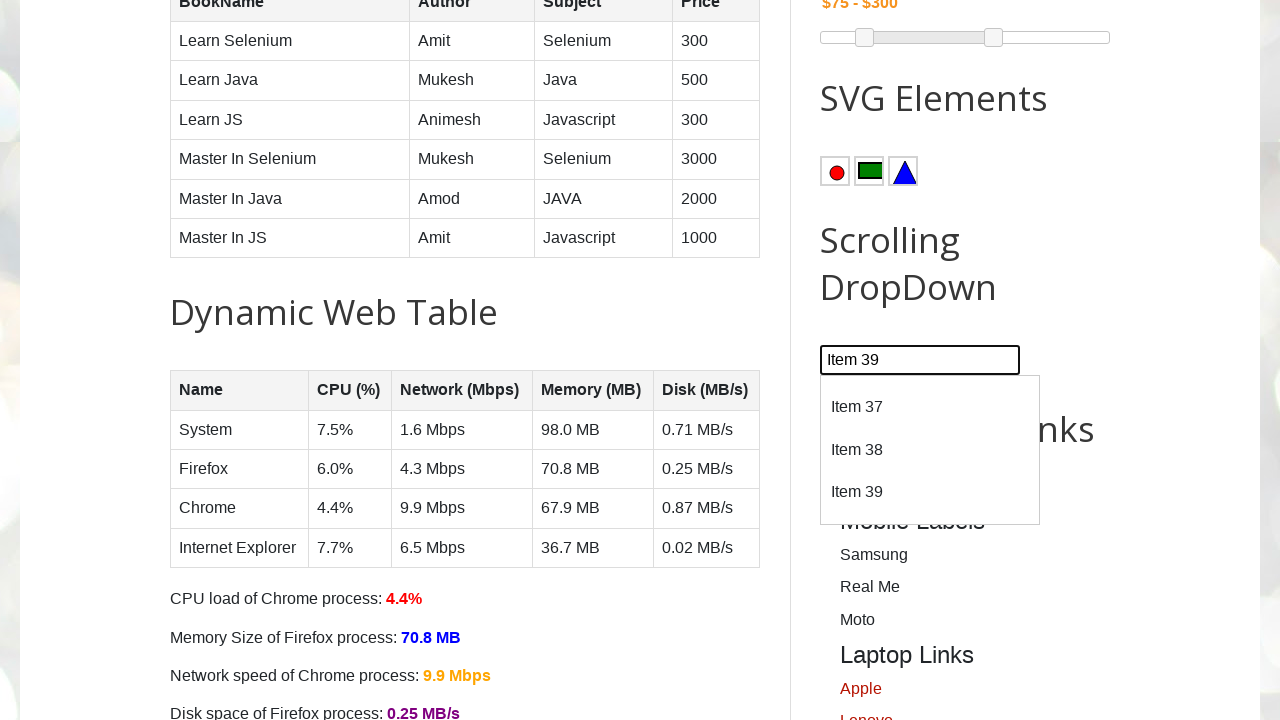

Located dropdown item 40
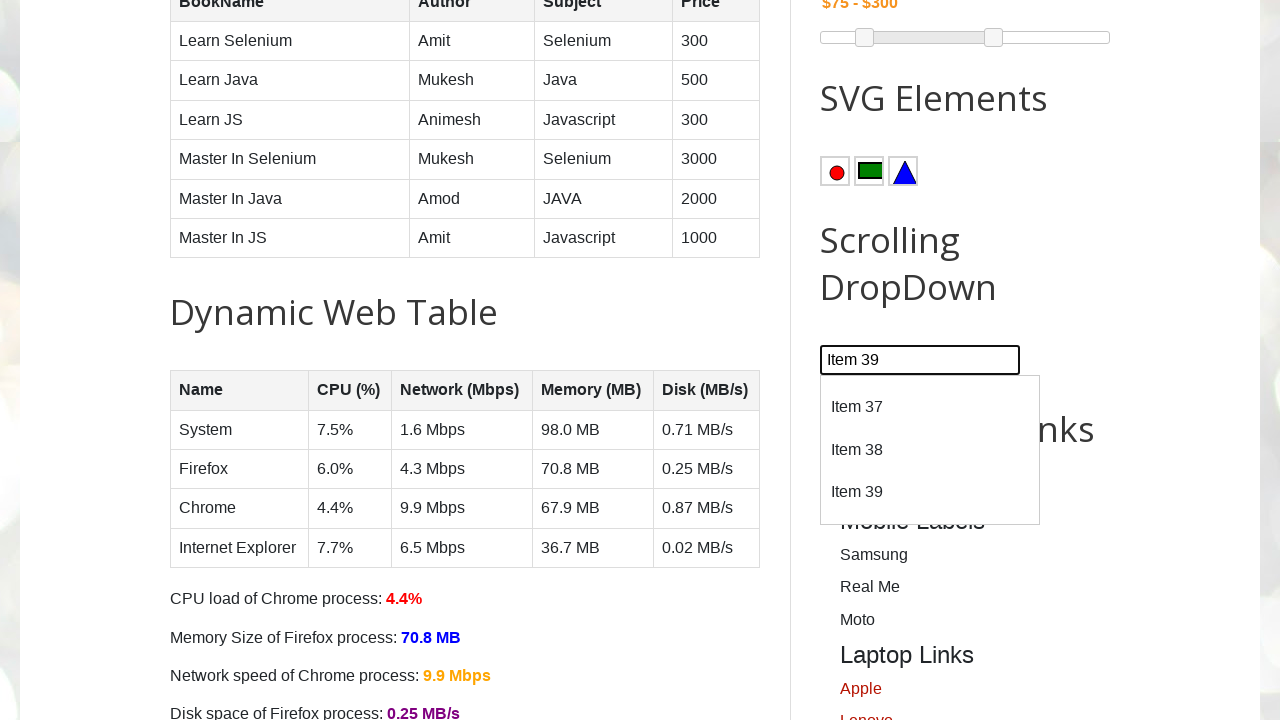

Scrolled to item 40 in dropdown
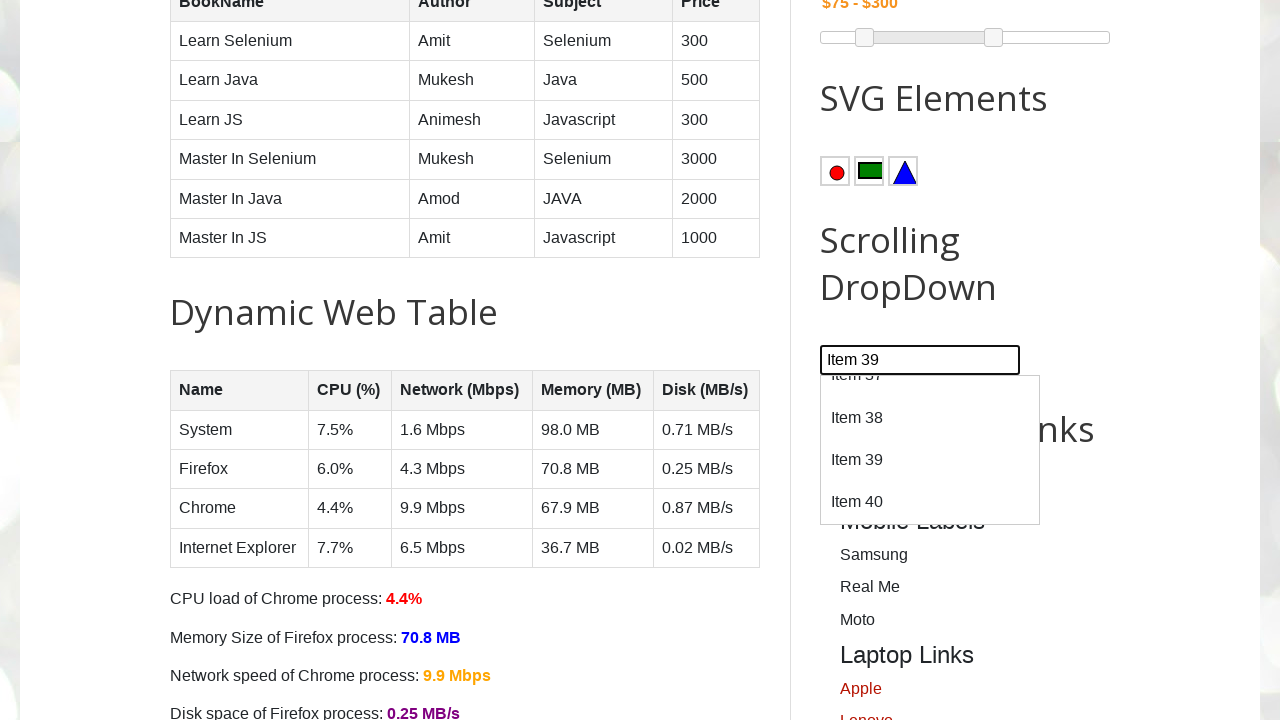

Clicked on item 40 at (930, 503) on //div[@id='dropdown']/div[text()='Item 40']
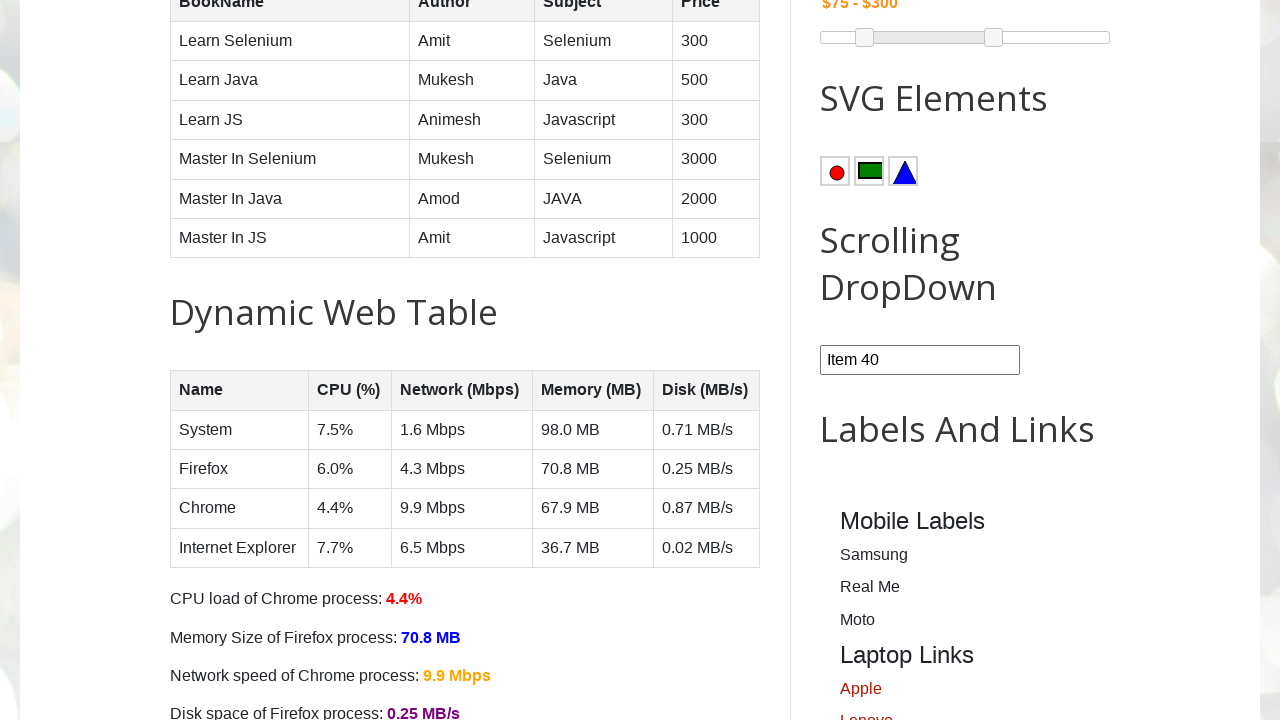

Reopened combobox for next item at (920, 360) on #comboBox
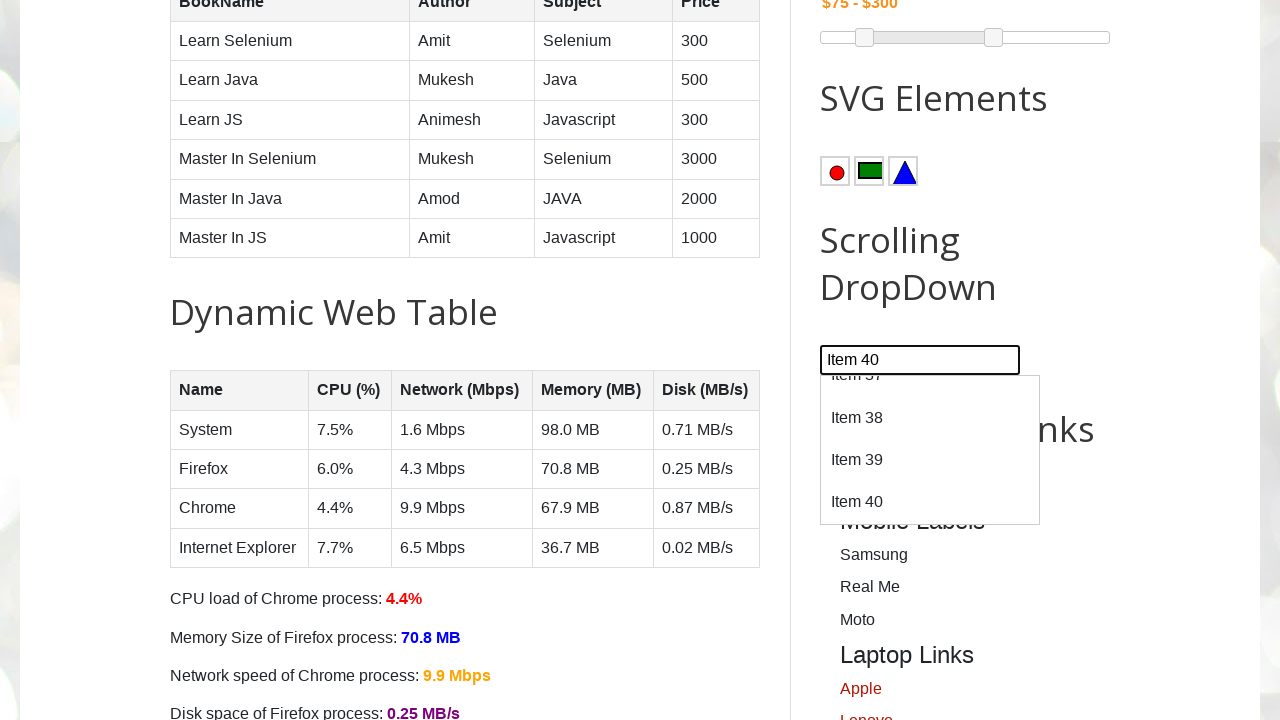

Located dropdown item 41
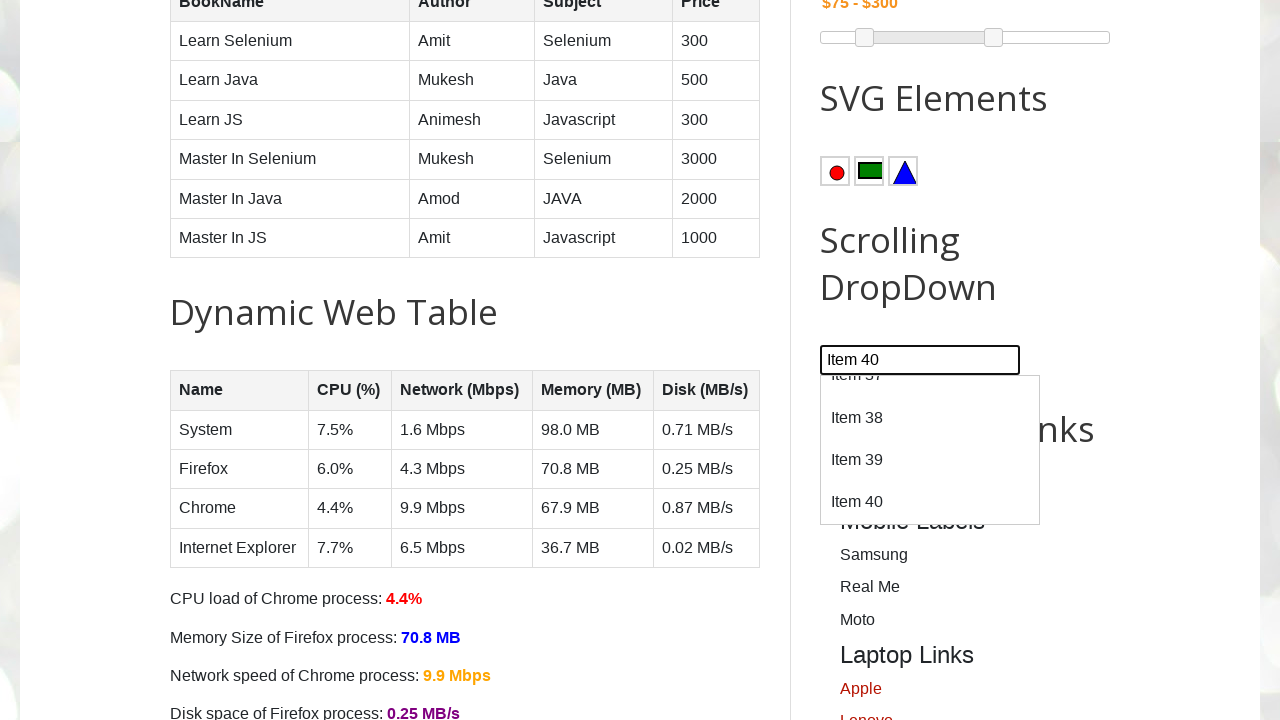

Scrolled to item 41 in dropdown
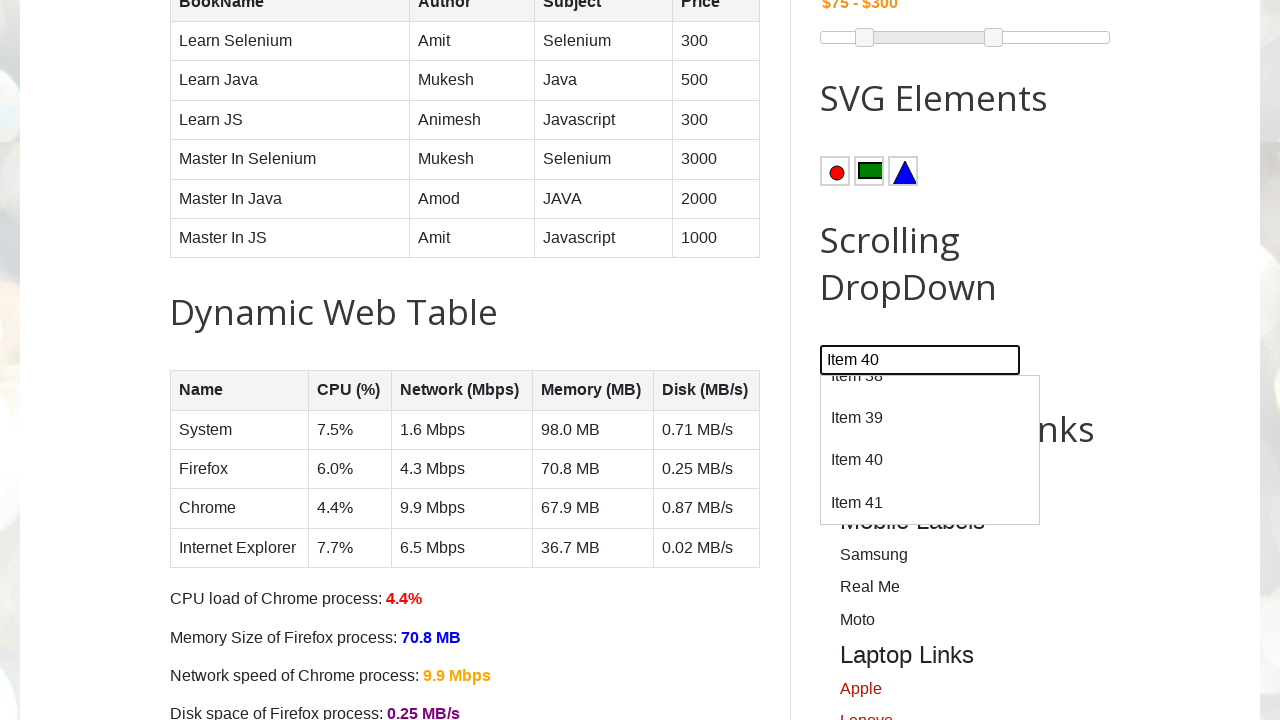

Clicked on item 41 at (930, 503) on //div[@id='dropdown']/div[text()='Item 41']
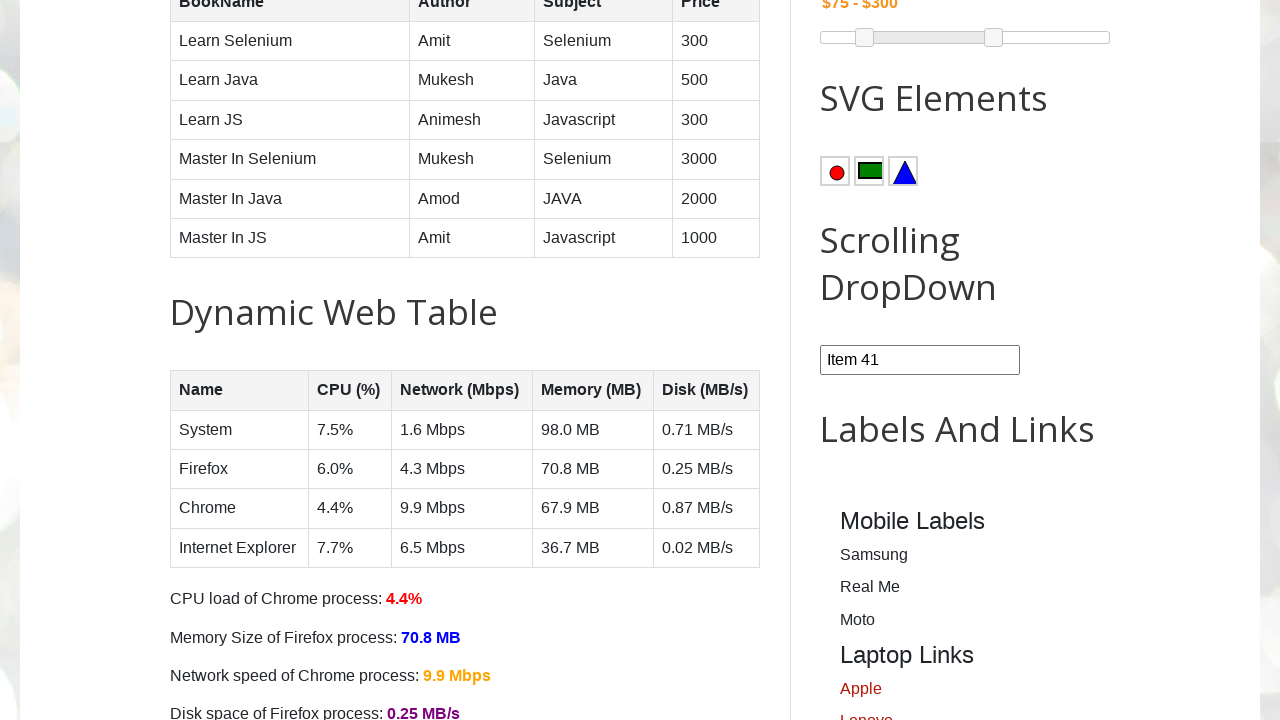

Reopened combobox for next item at (920, 360) on #comboBox
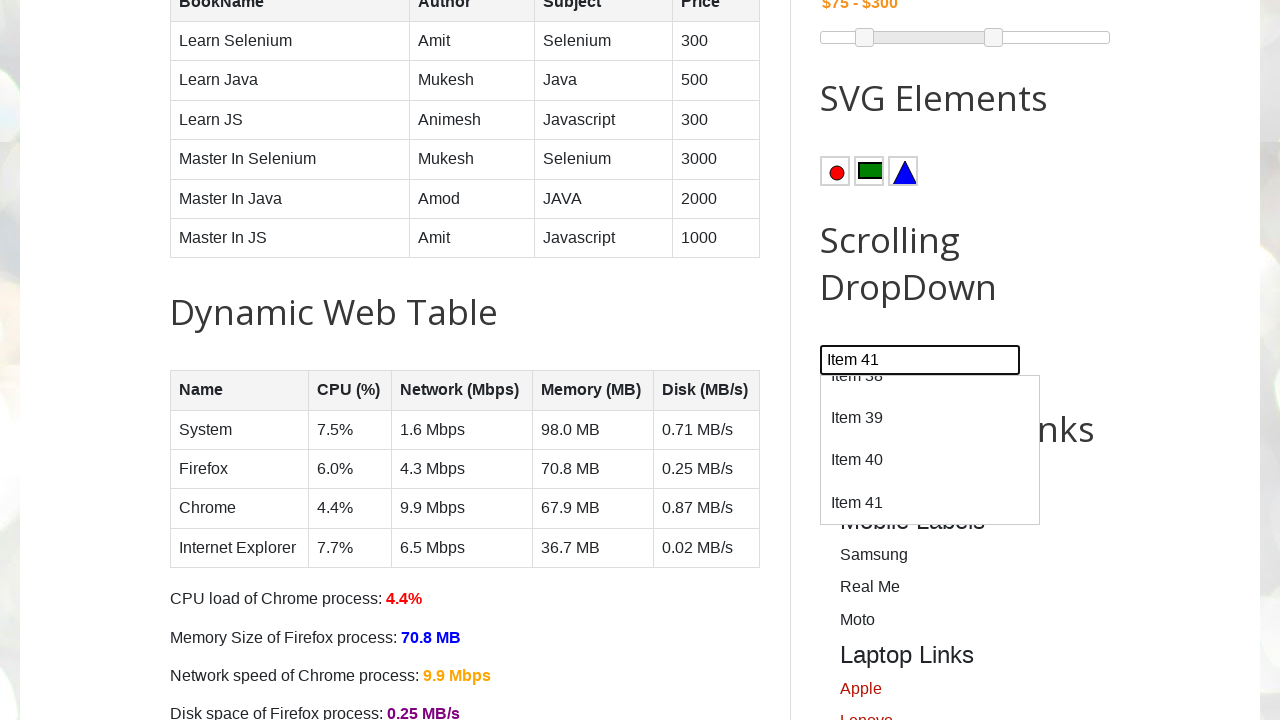

Located dropdown item 42
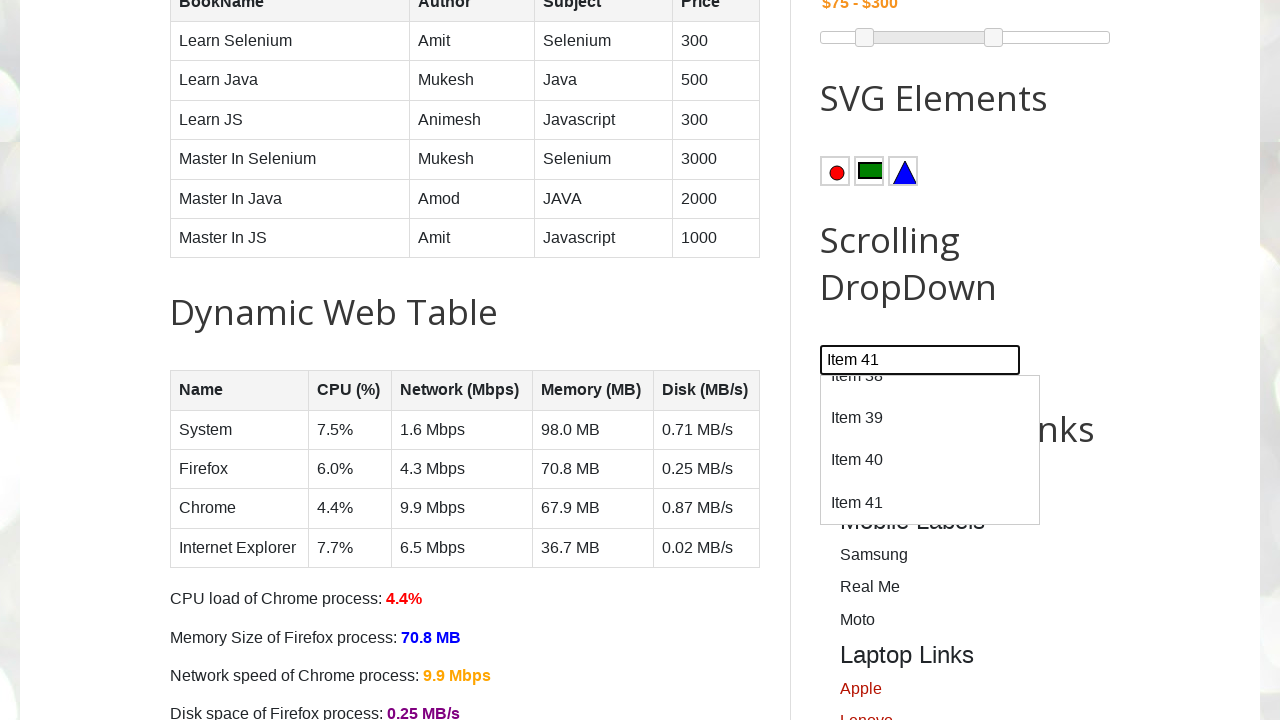

Scrolled to item 42 in dropdown
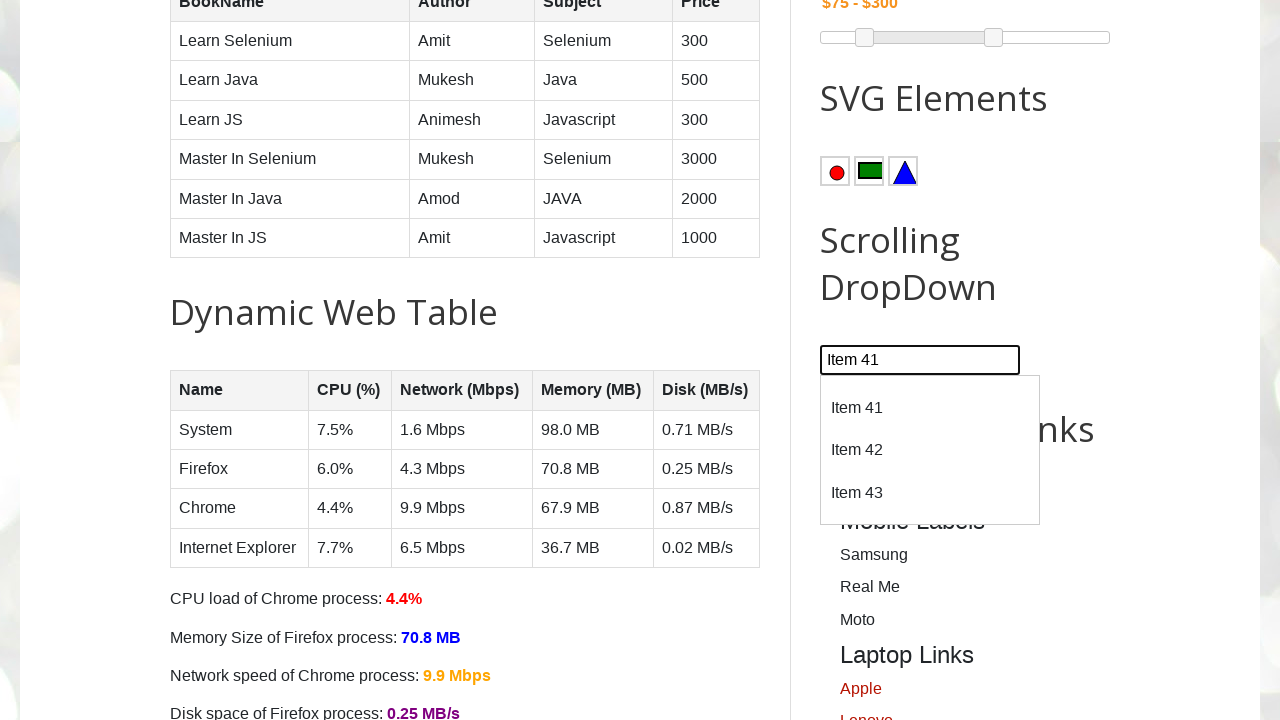

Clicked on item 42 at (930, 450) on //div[@id='dropdown']/div[text()='Item 42']
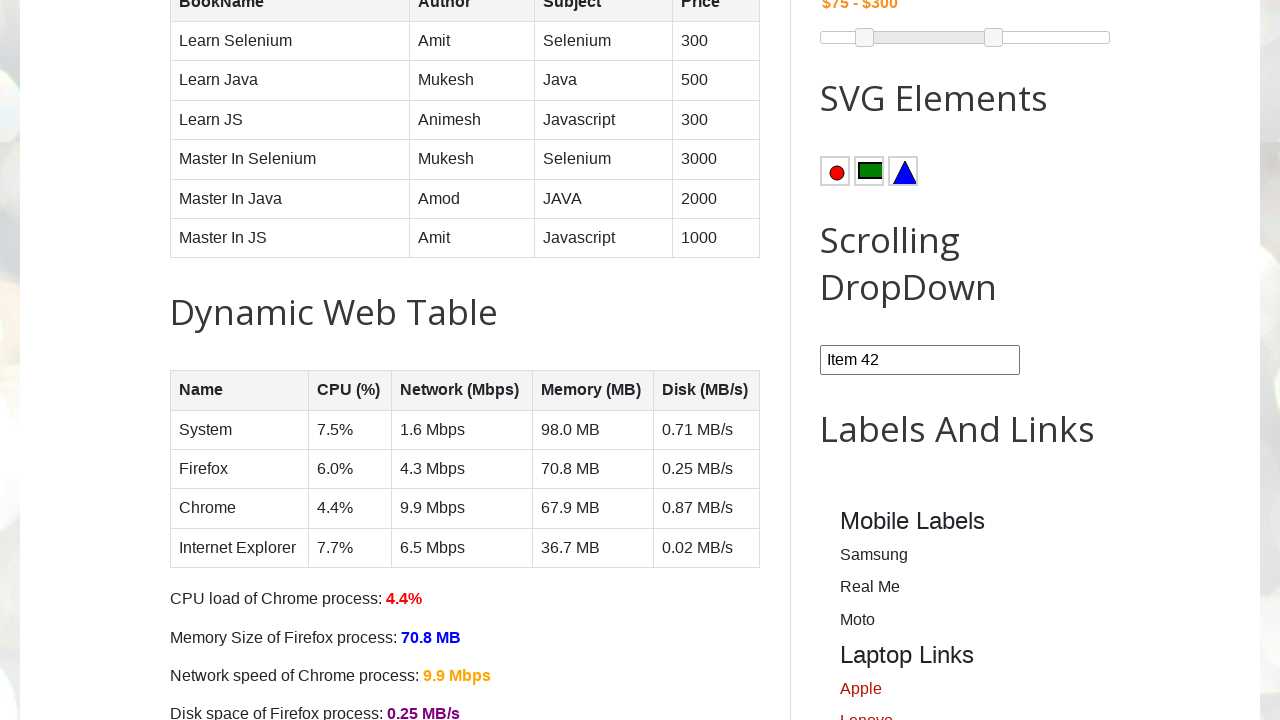

Reopened combobox for next item at (920, 360) on #comboBox
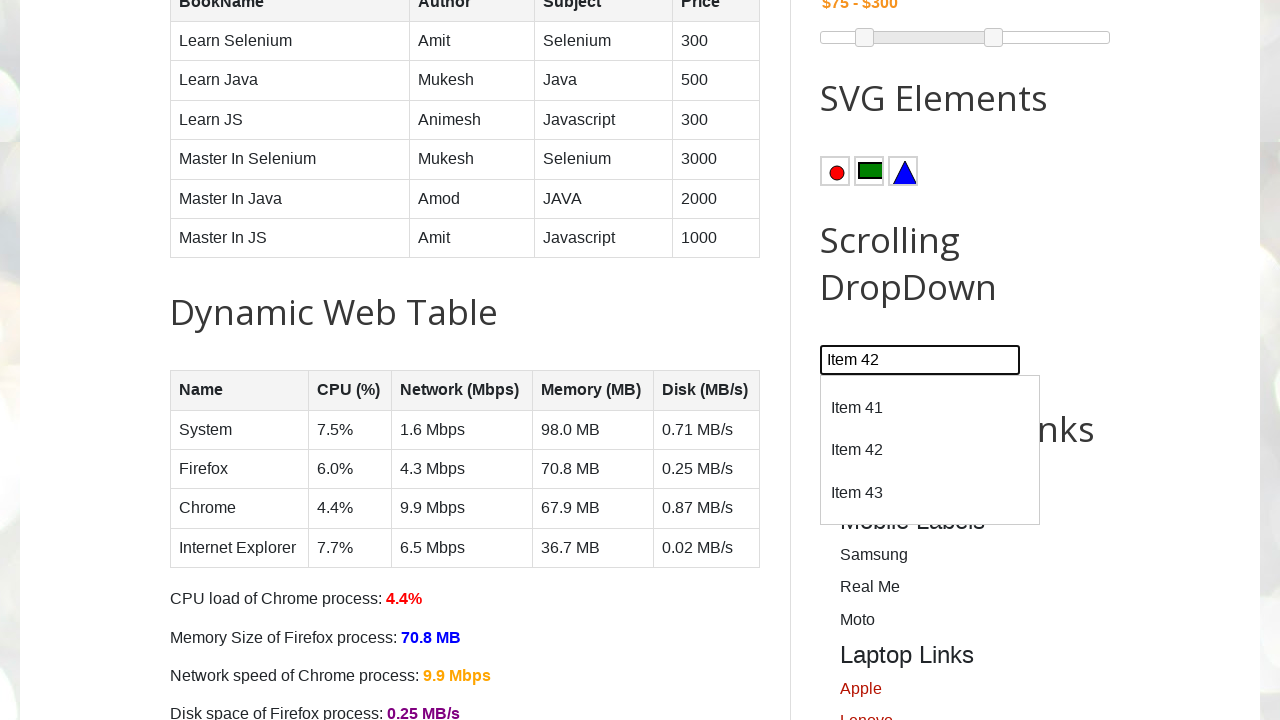

Located dropdown item 43
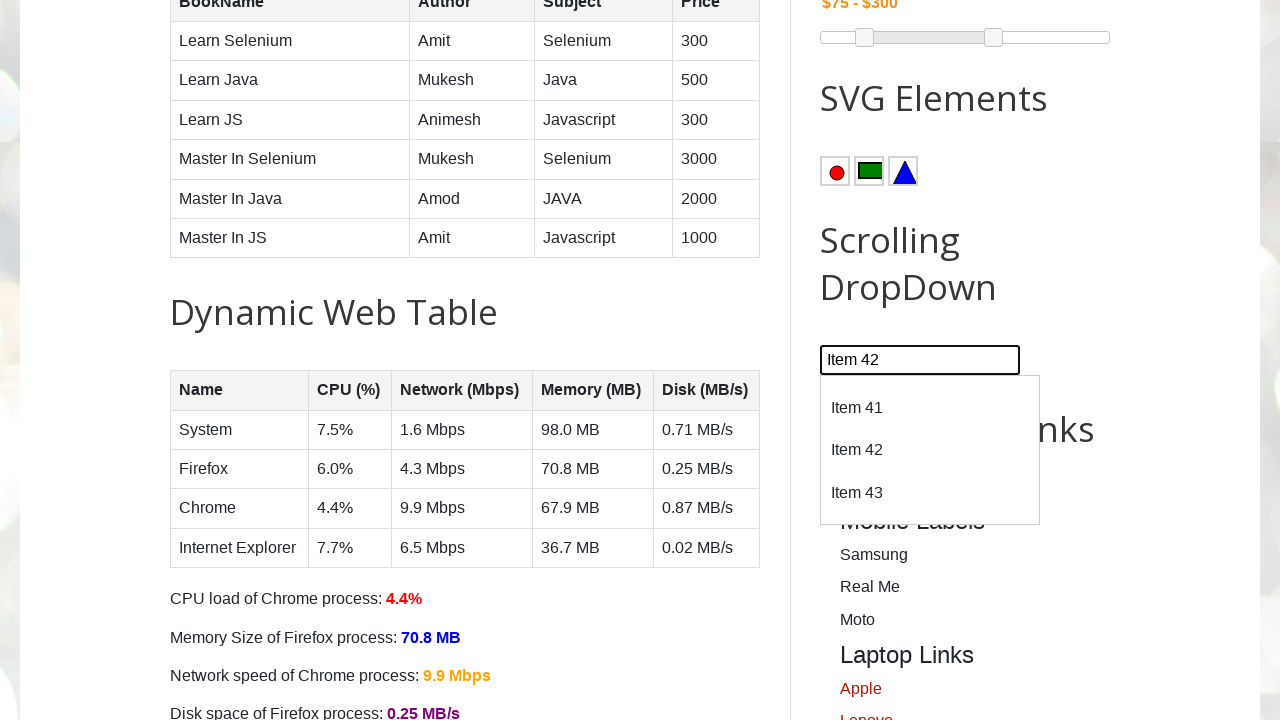

Scrolled to item 43 in dropdown
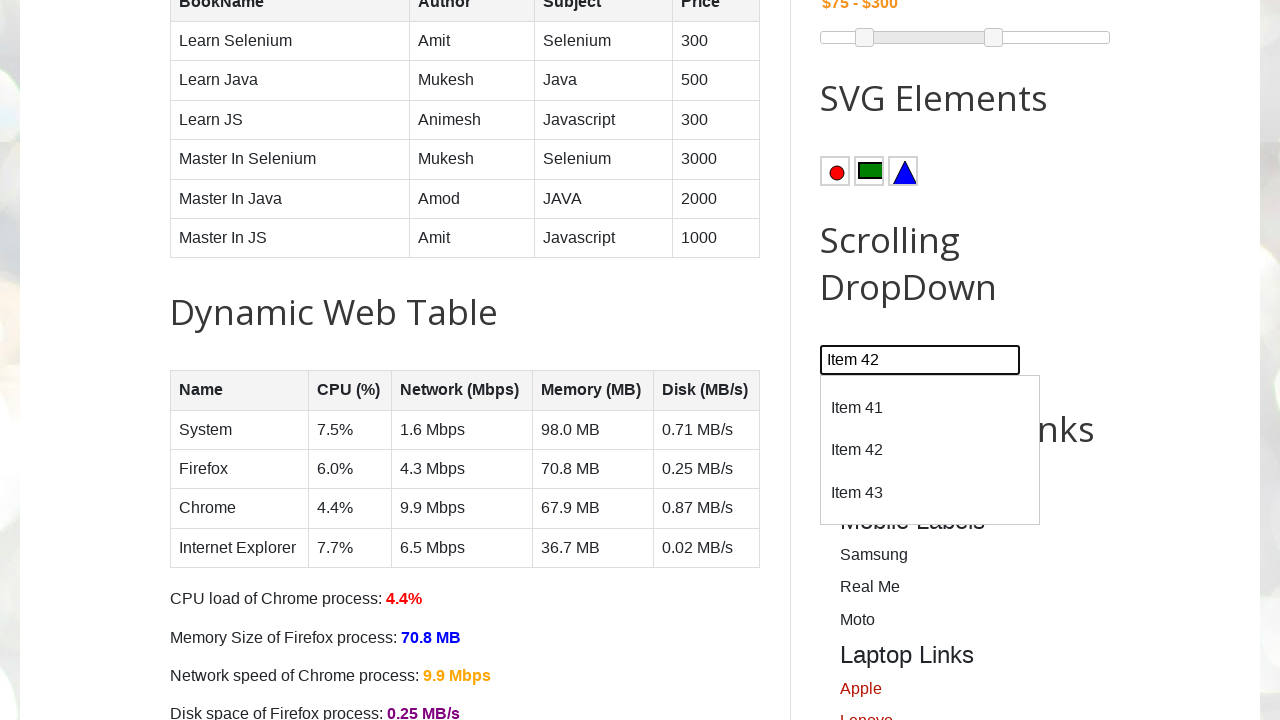

Clicked on item 43 at (930, 493) on //div[@id='dropdown']/div[text()='Item 43']
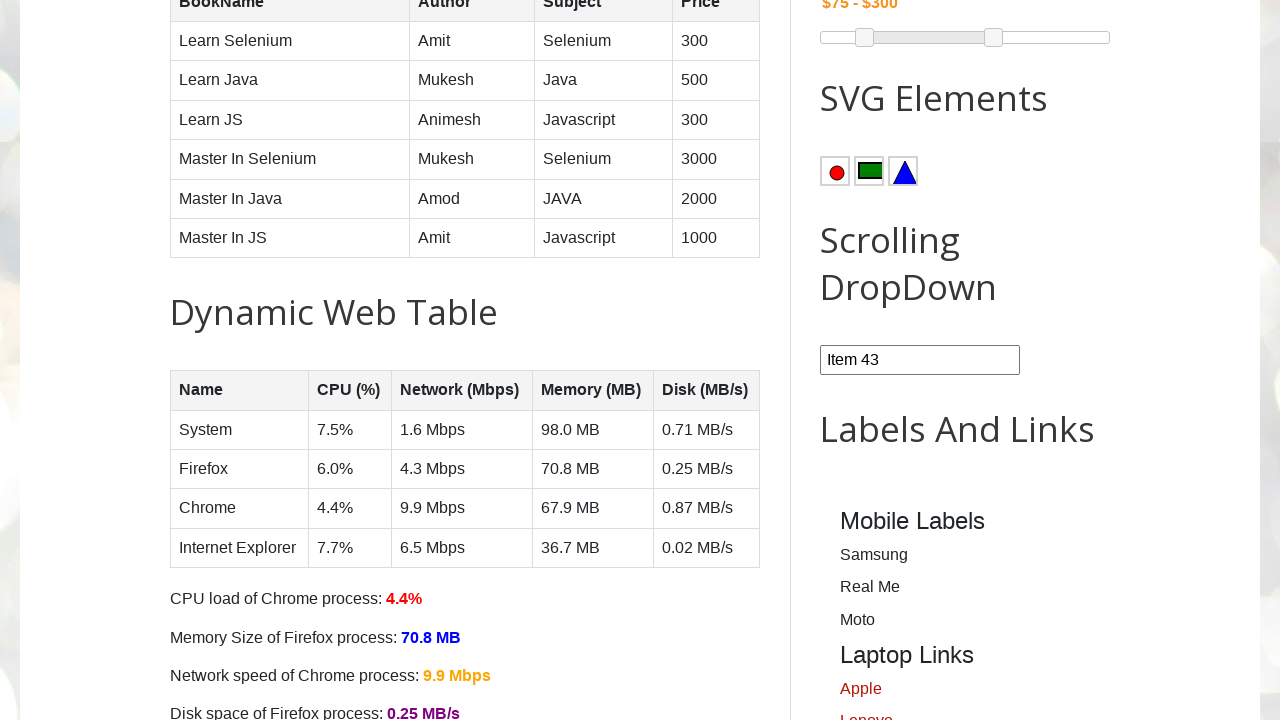

Reopened combobox for next item at (920, 360) on #comboBox
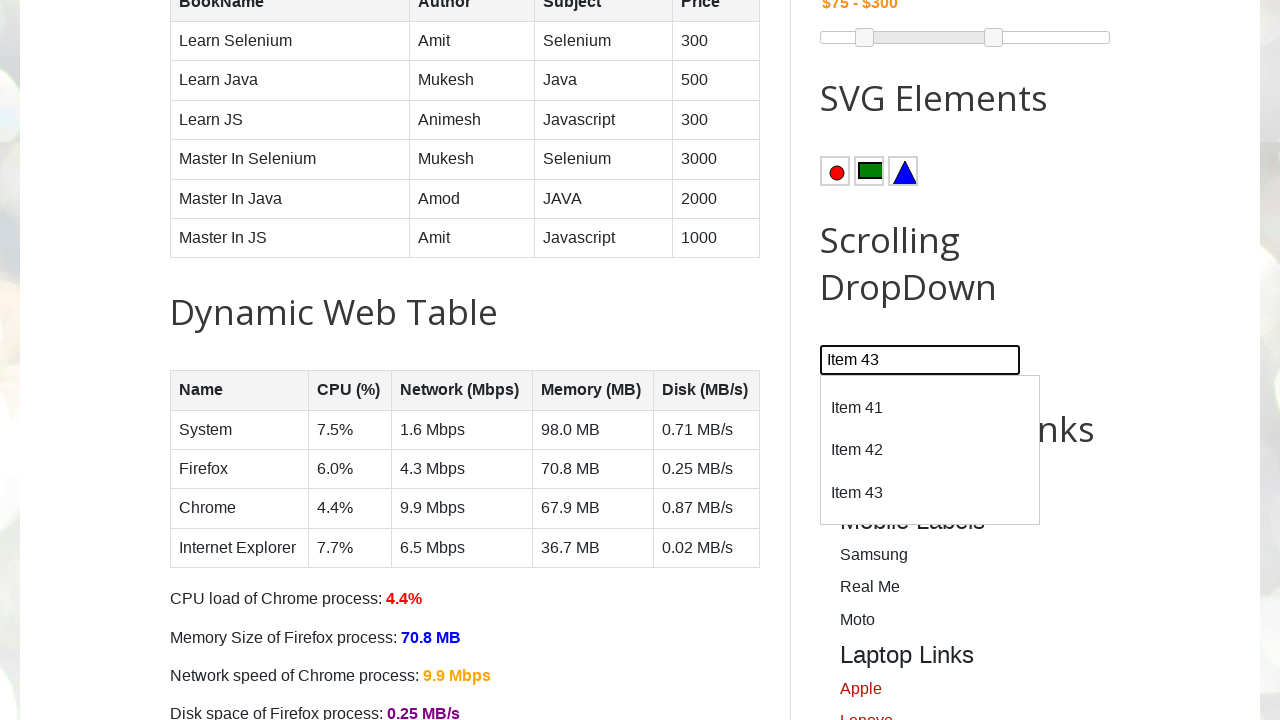

Located dropdown item 44
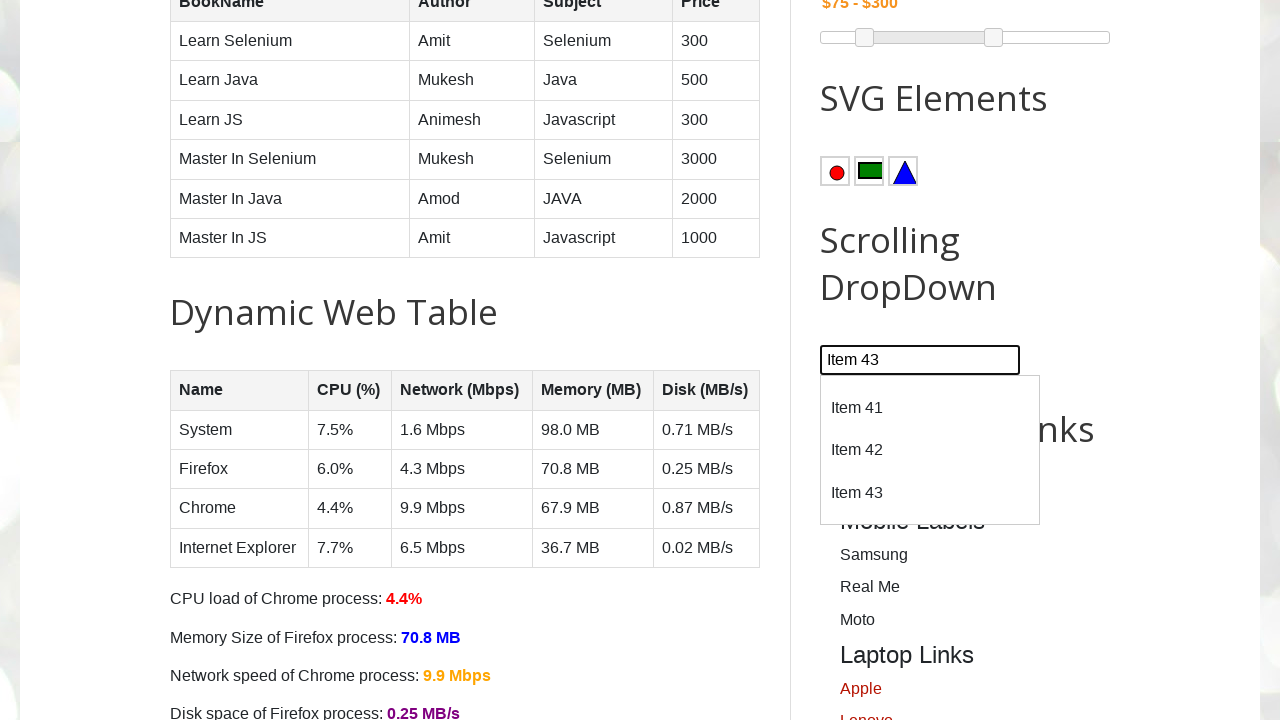

Scrolled to item 44 in dropdown
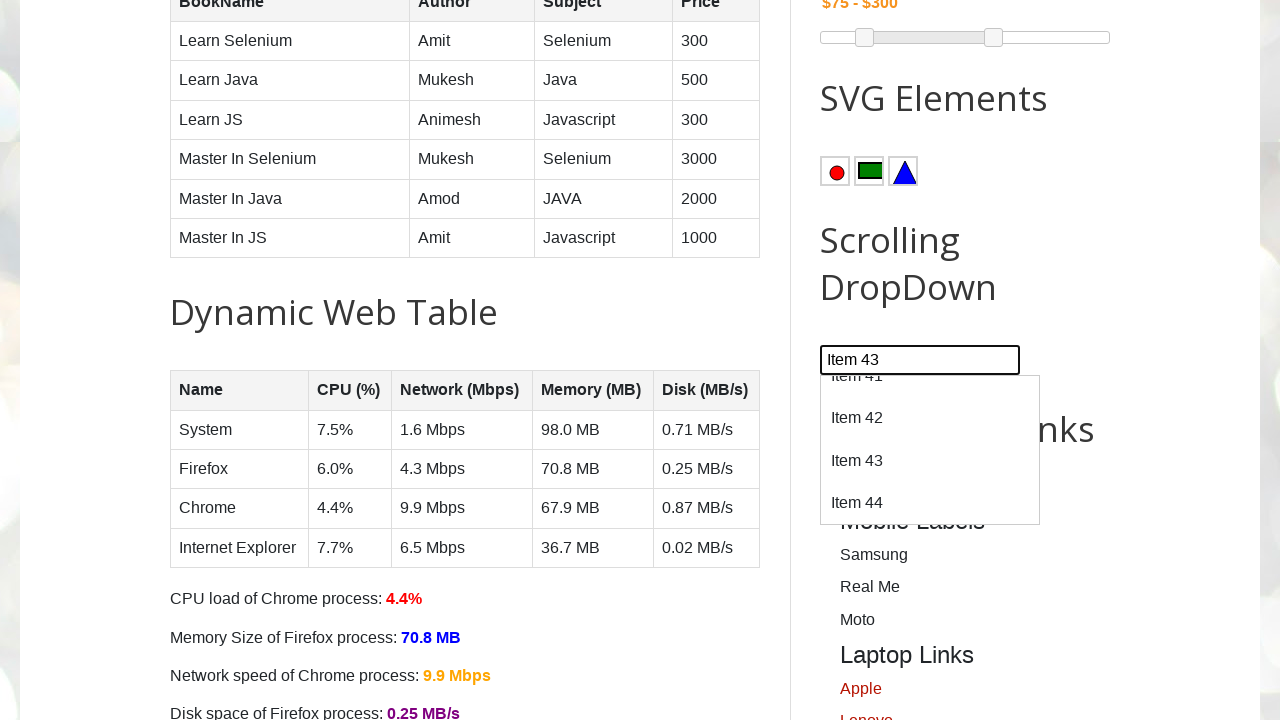

Clicked on item 44 at (930, 503) on //div[@id='dropdown']/div[text()='Item 44']
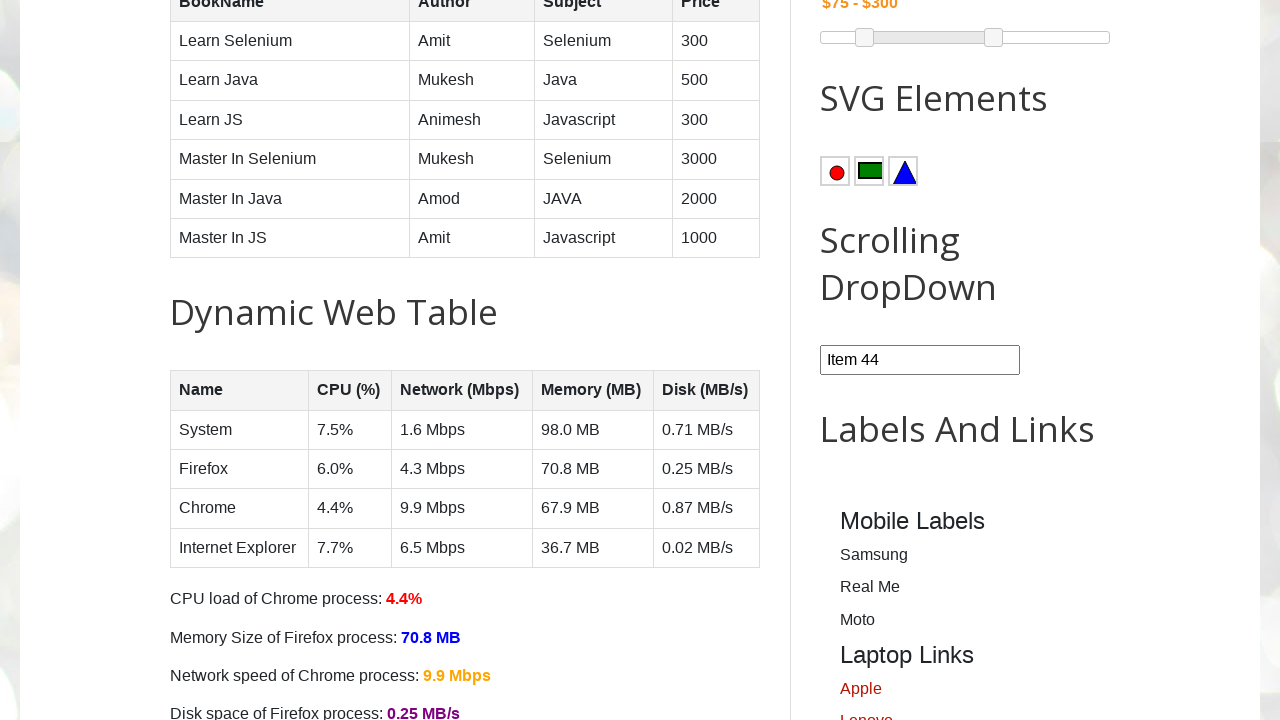

Reopened combobox for next item at (920, 360) on #comboBox
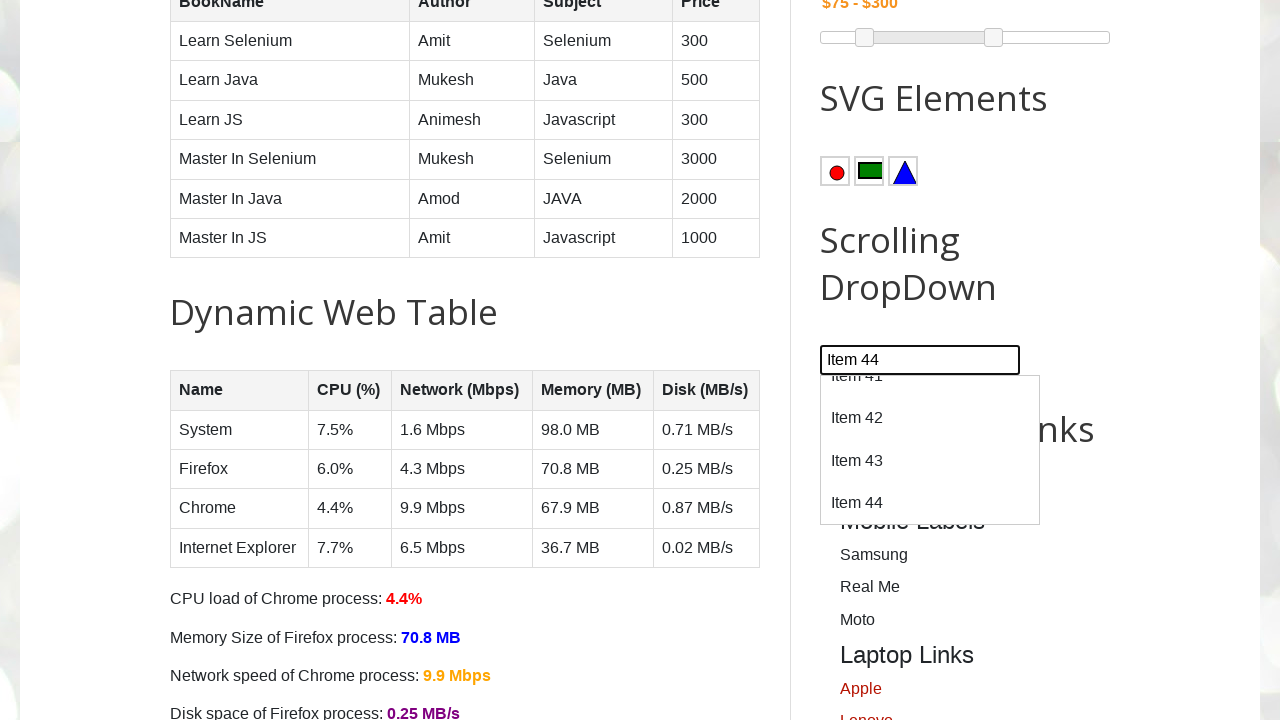

Located dropdown item 45
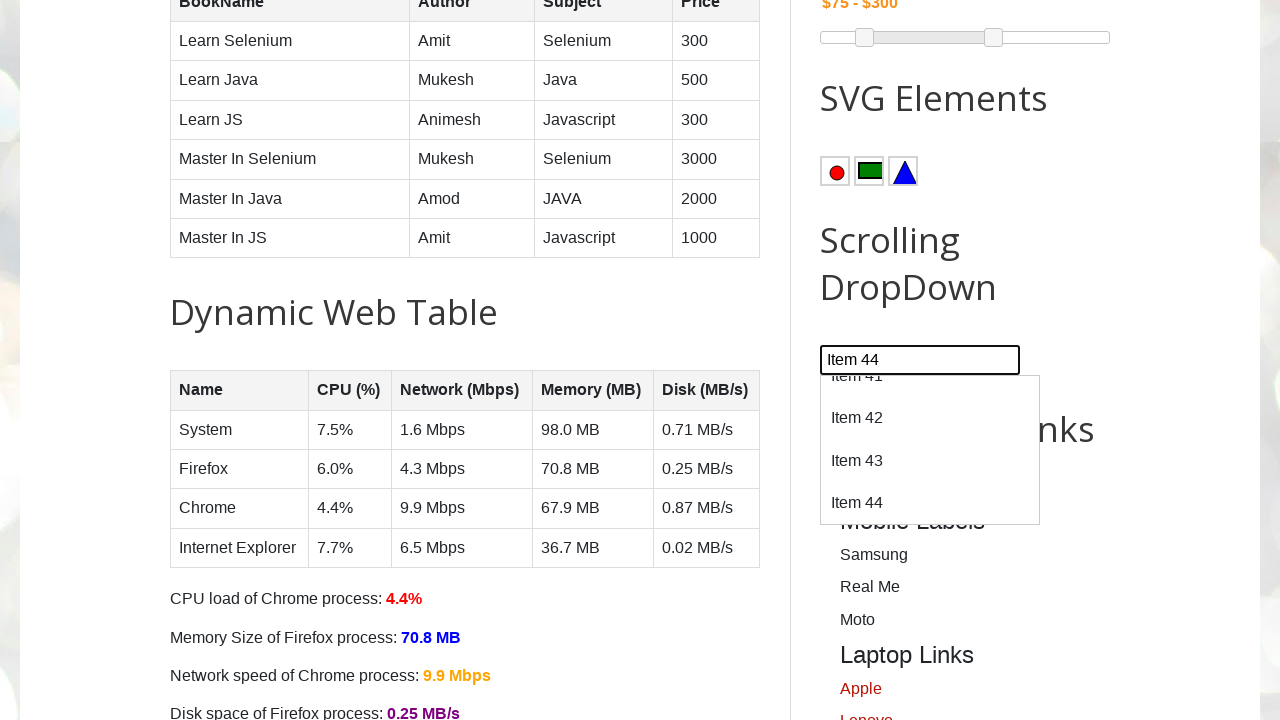

Scrolled to item 45 in dropdown
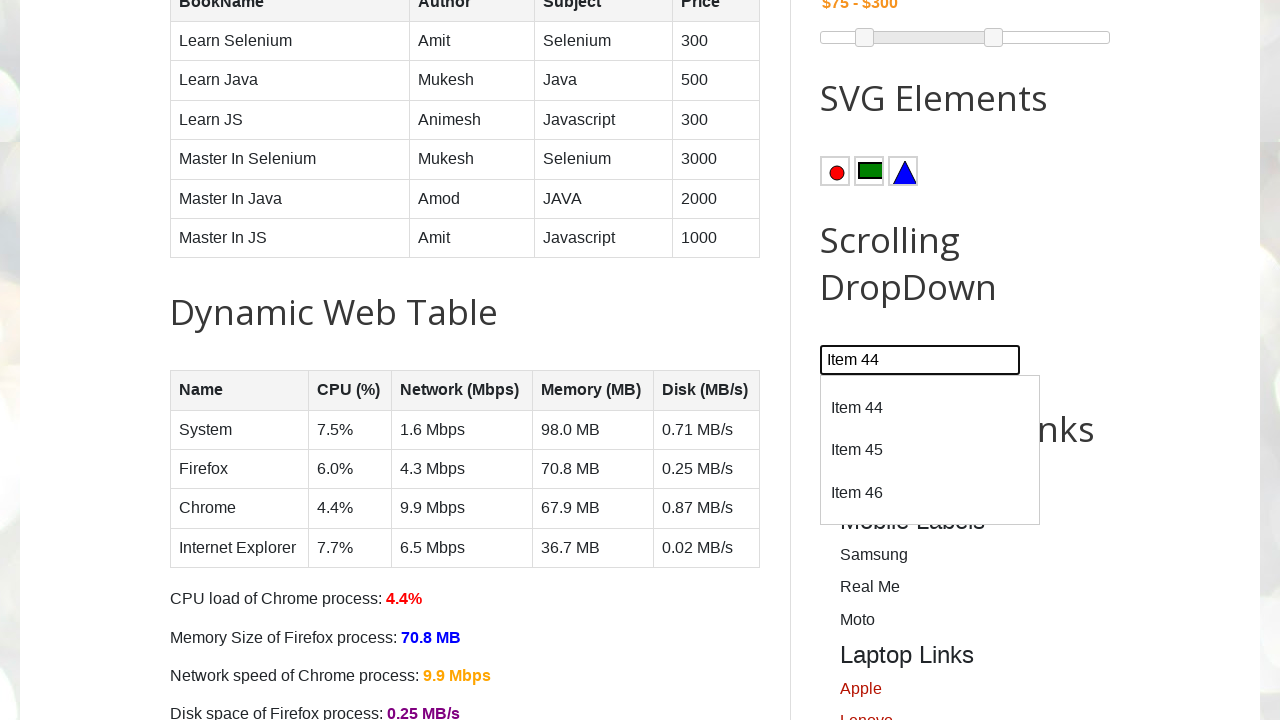

Clicked on item 45 at (930, 451) on //div[@id='dropdown']/div[text()='Item 45']
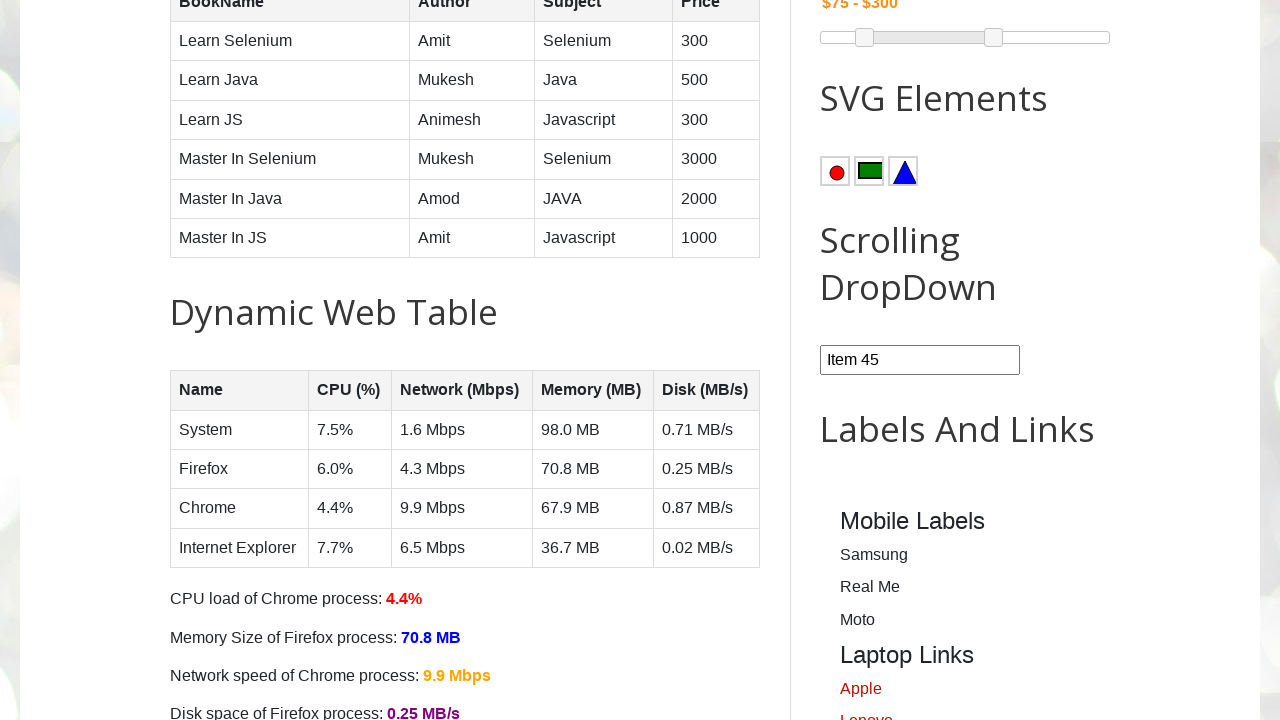

Reopened combobox for next item at (920, 360) on #comboBox
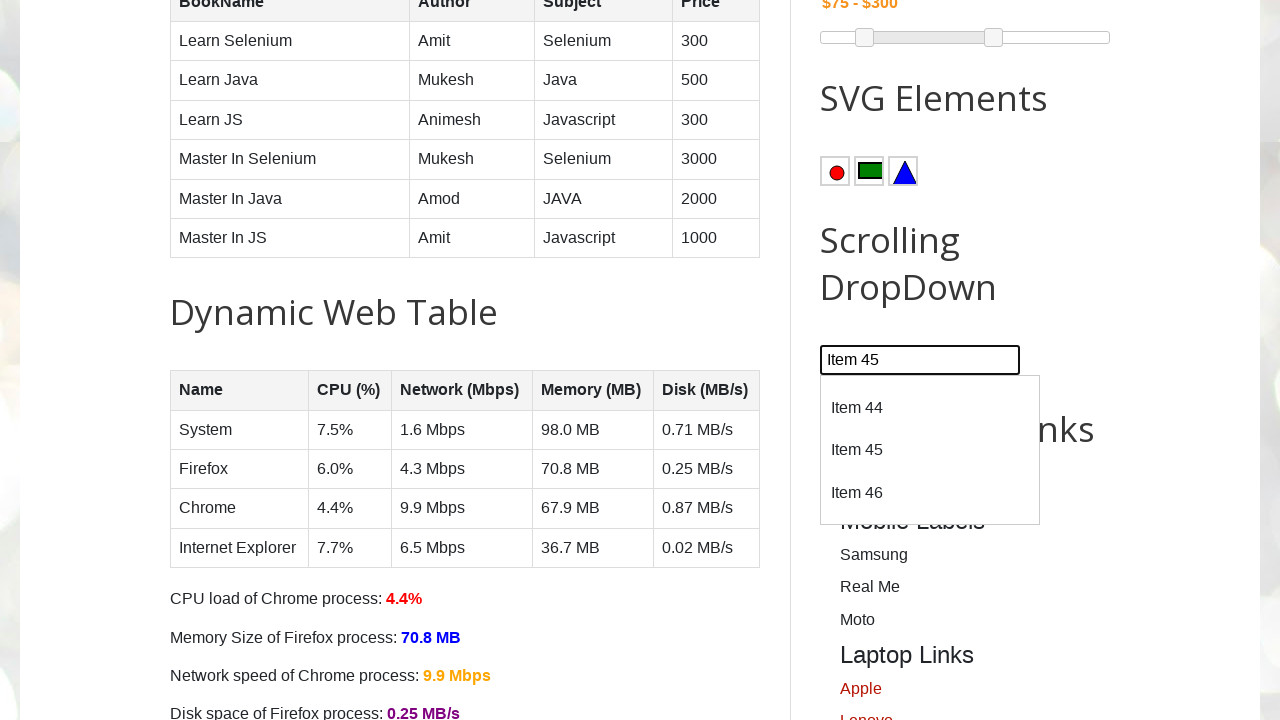

Located dropdown item 46
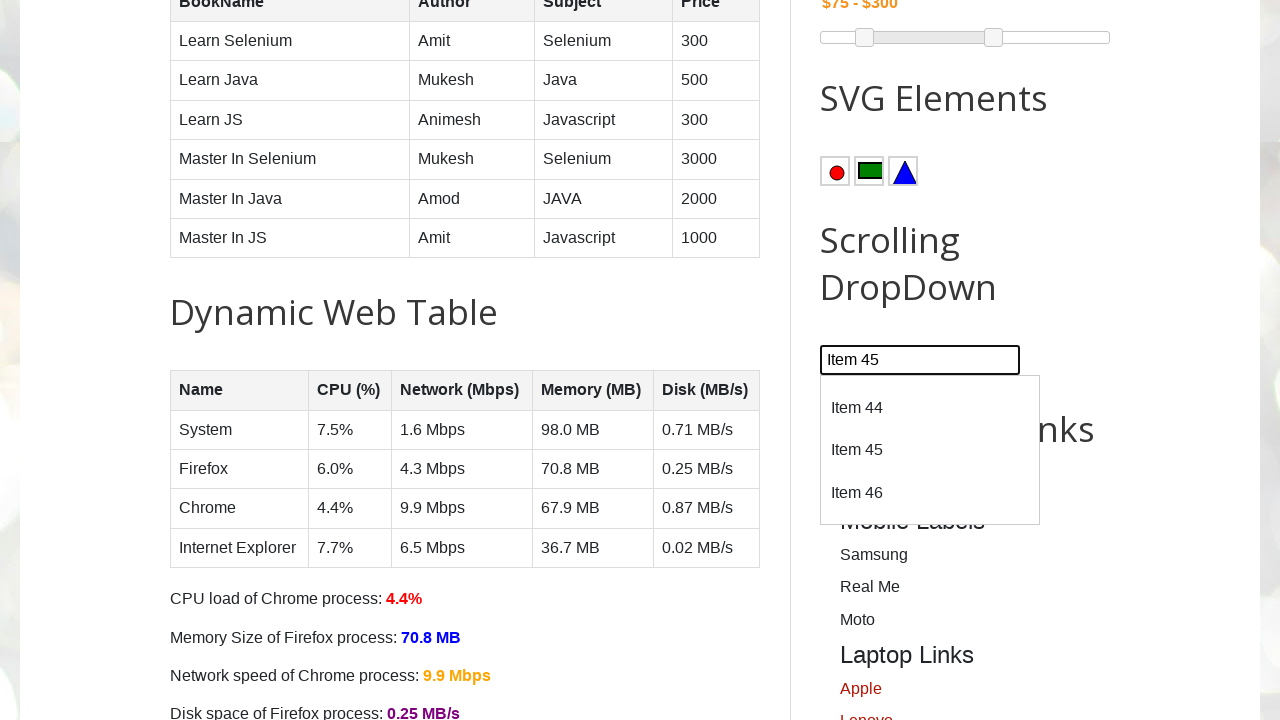

Scrolled to item 46 in dropdown
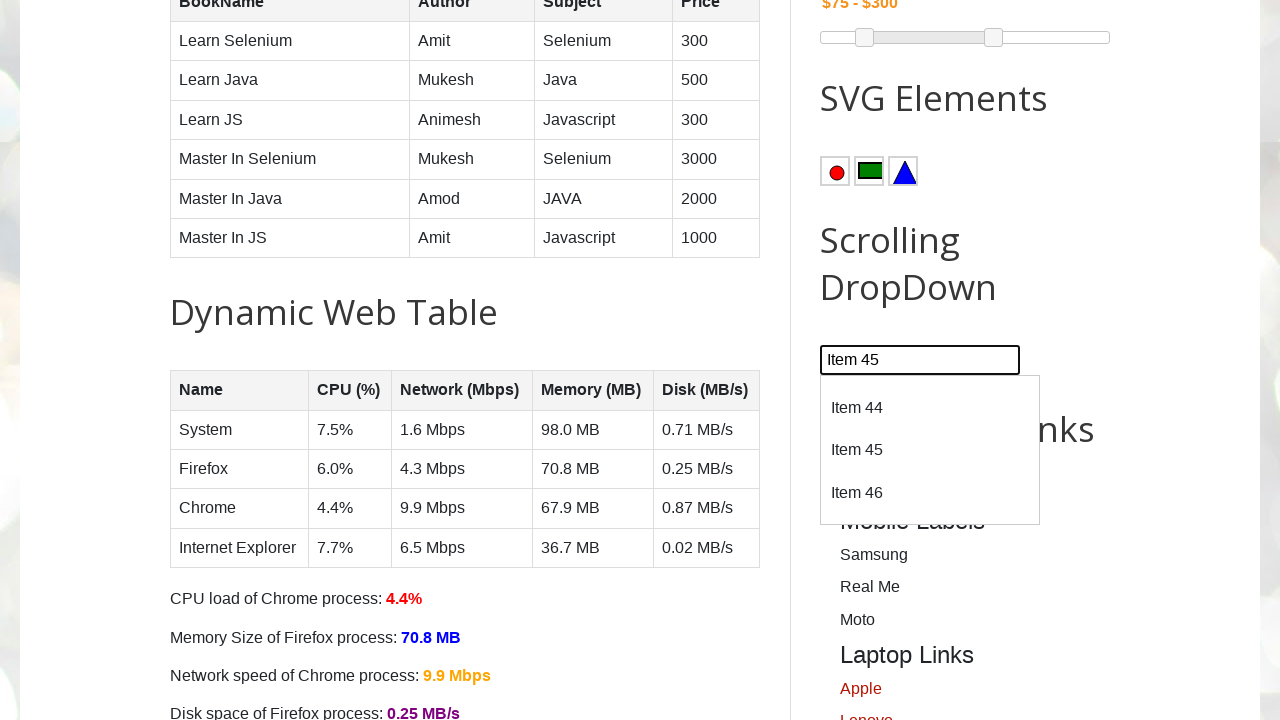

Clicked on item 46 at (930, 493) on //div[@id='dropdown']/div[text()='Item 46']
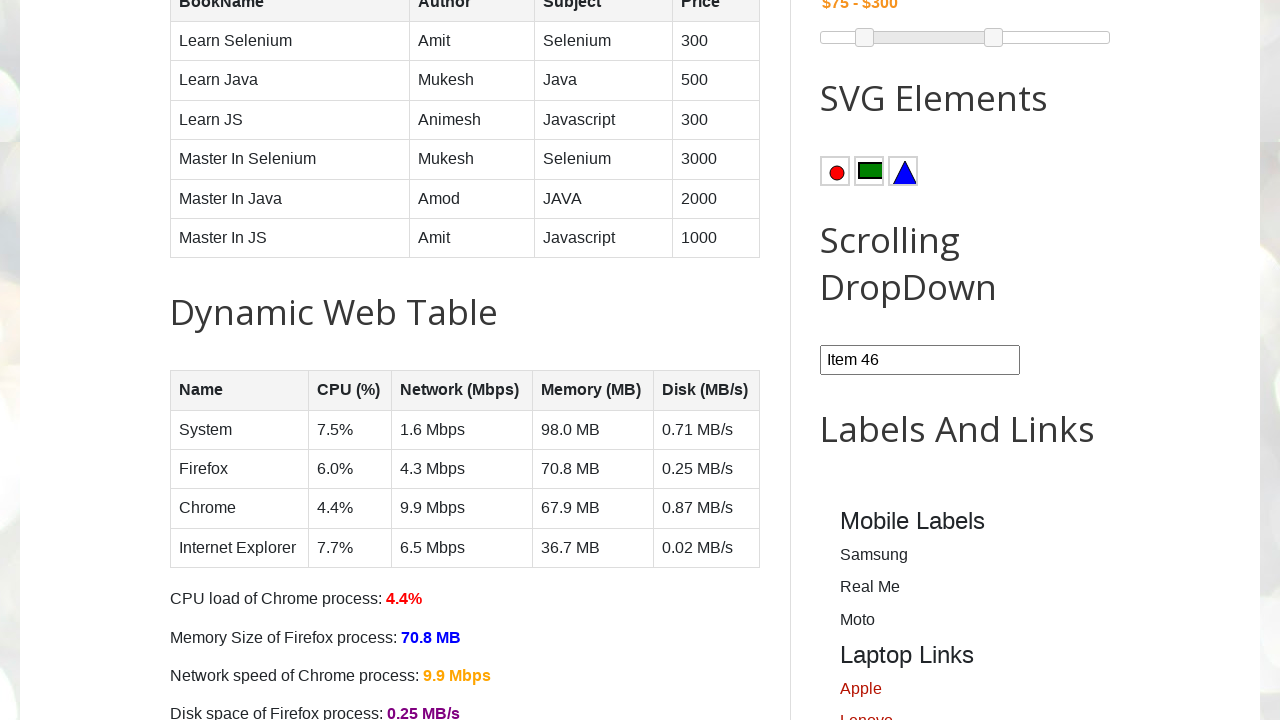

Reopened combobox for next item at (920, 360) on #comboBox
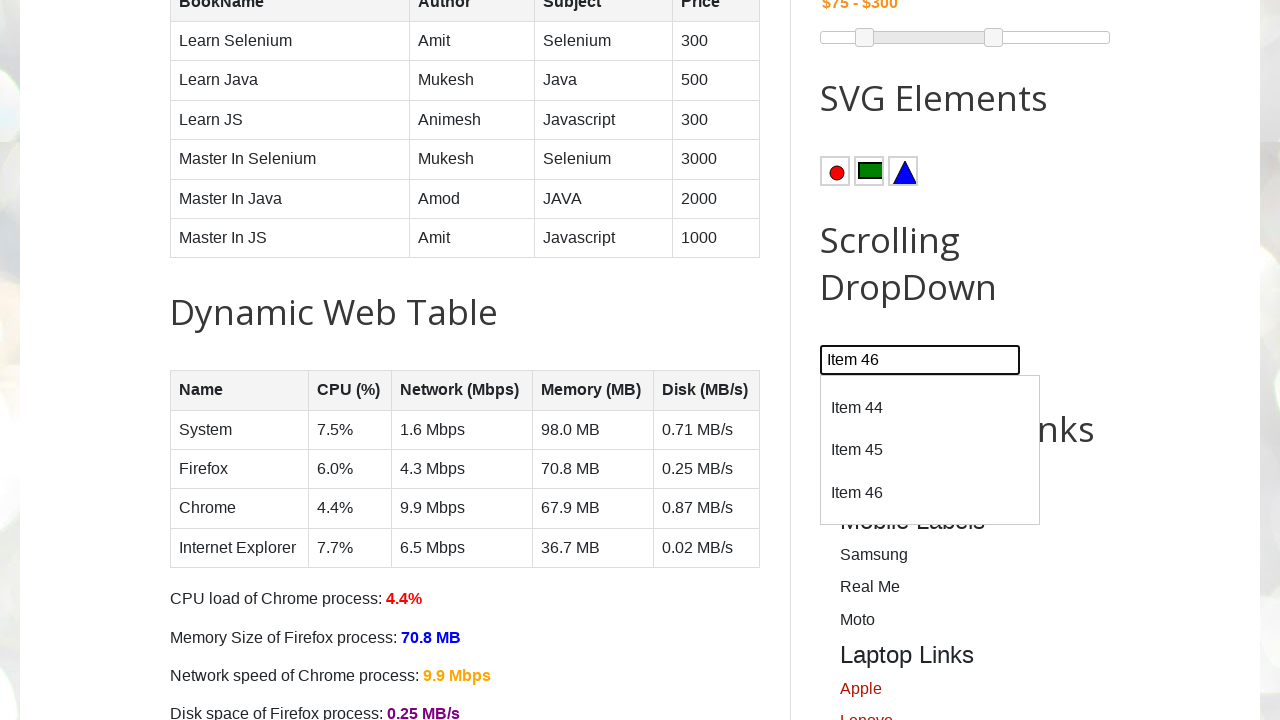

Located dropdown item 47
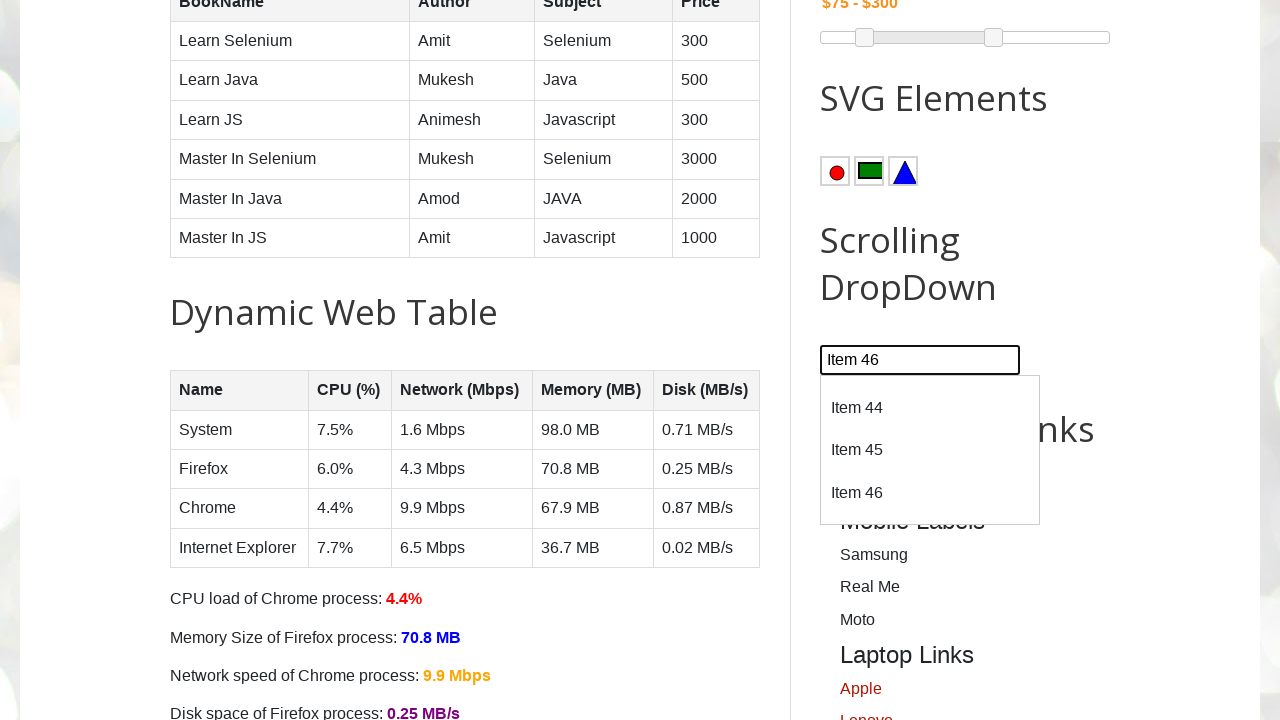

Scrolled to item 47 in dropdown
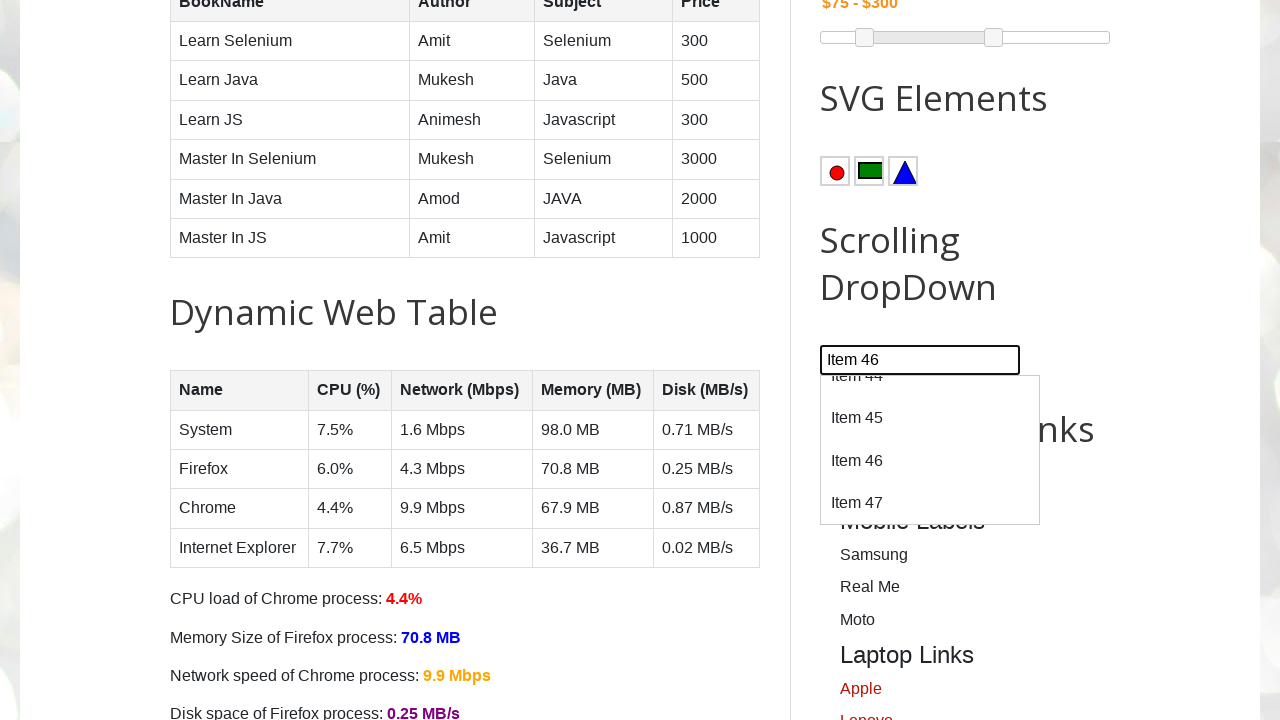

Clicked on item 47 at (930, 503) on //div[@id='dropdown']/div[text()='Item 47']
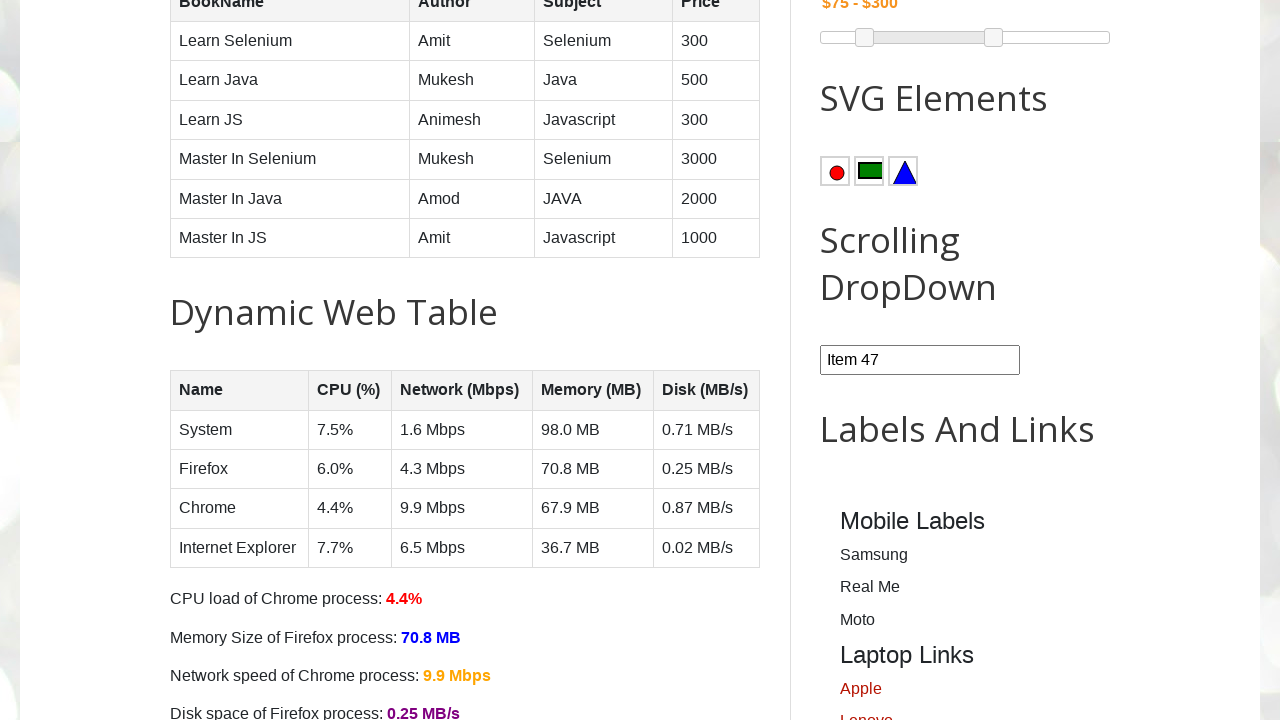

Reopened combobox for next item at (920, 360) on #comboBox
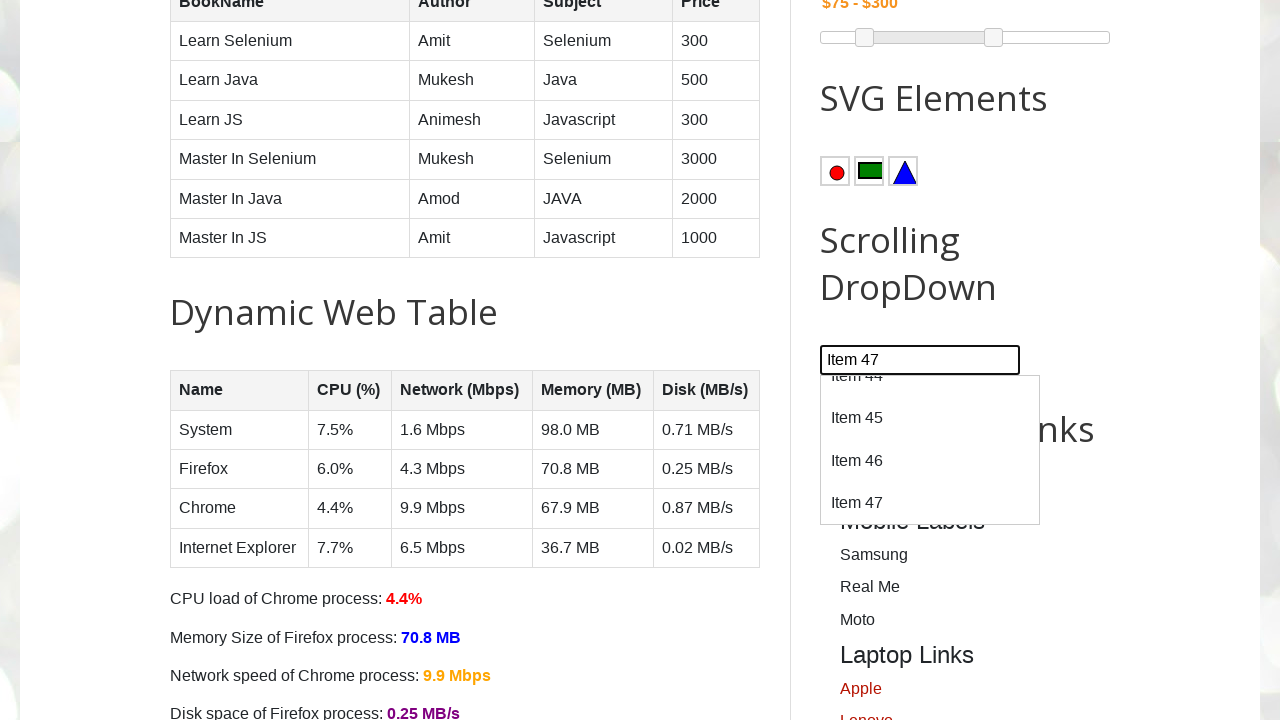

Located dropdown item 48
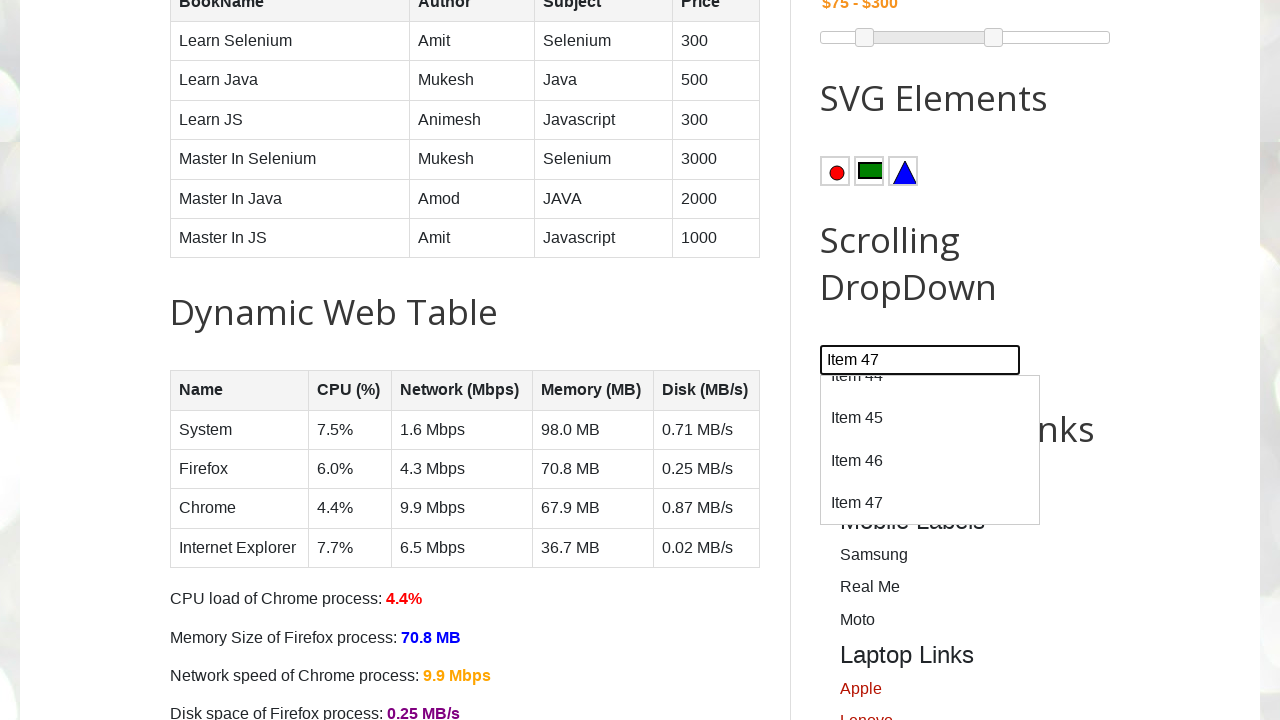

Scrolled to item 48 in dropdown
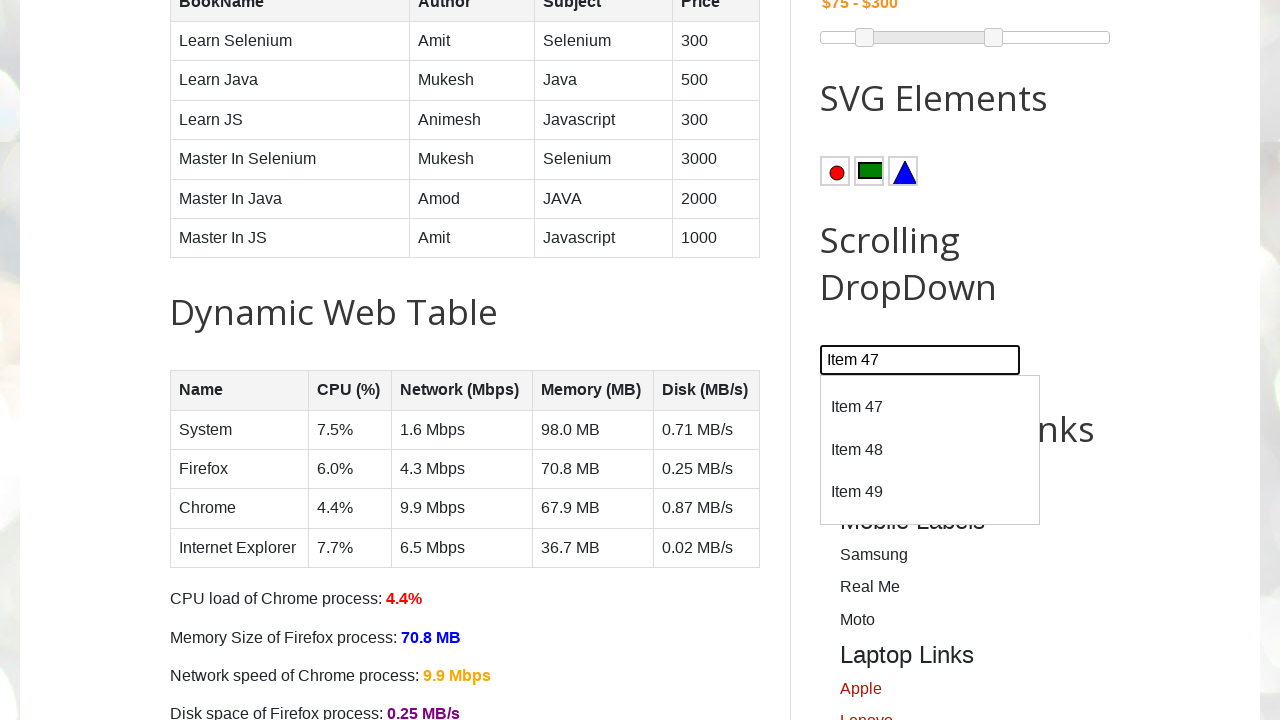

Clicked on item 48 at (930, 450) on //div[@id='dropdown']/div[text()='Item 48']
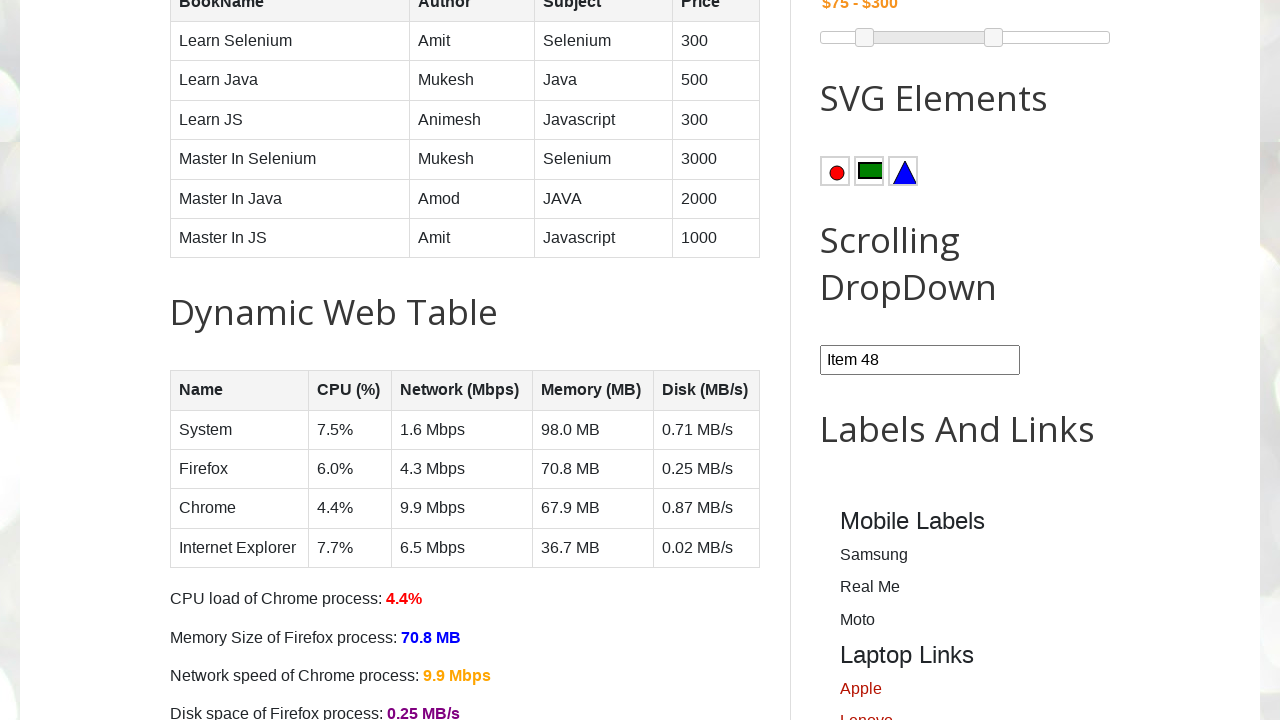

Reopened combobox for next item at (920, 360) on #comboBox
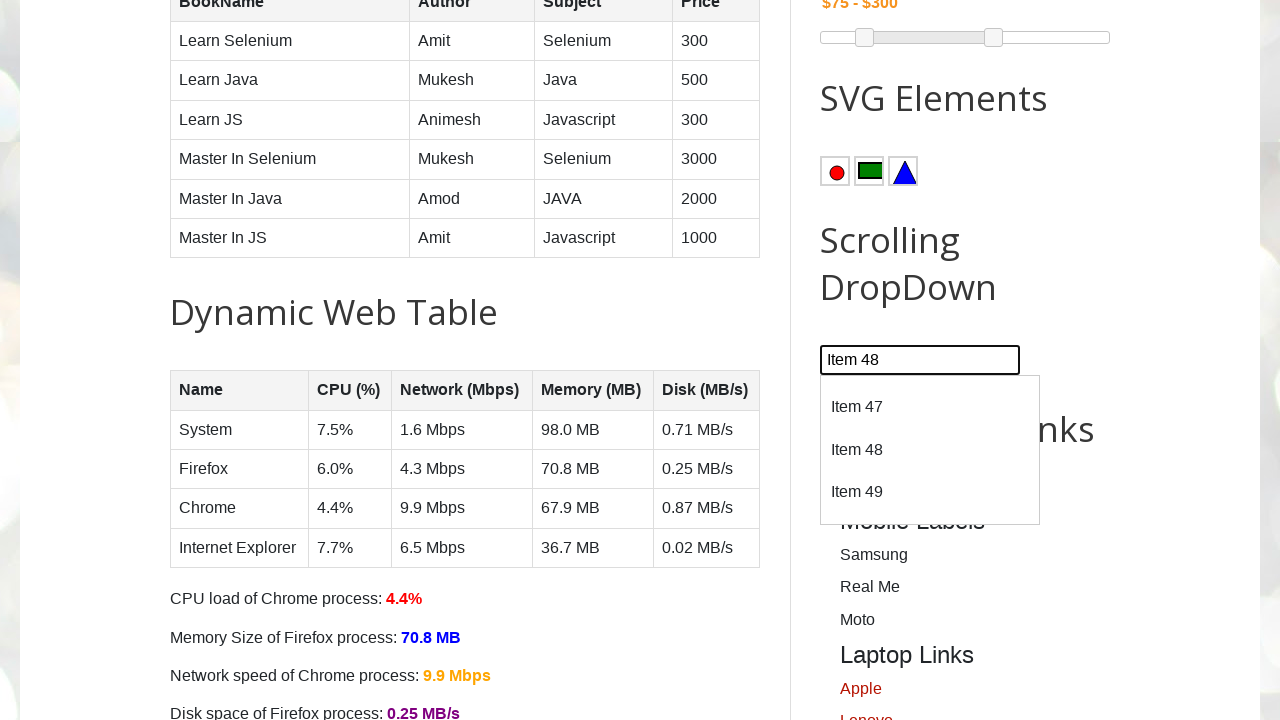

Located dropdown item 49
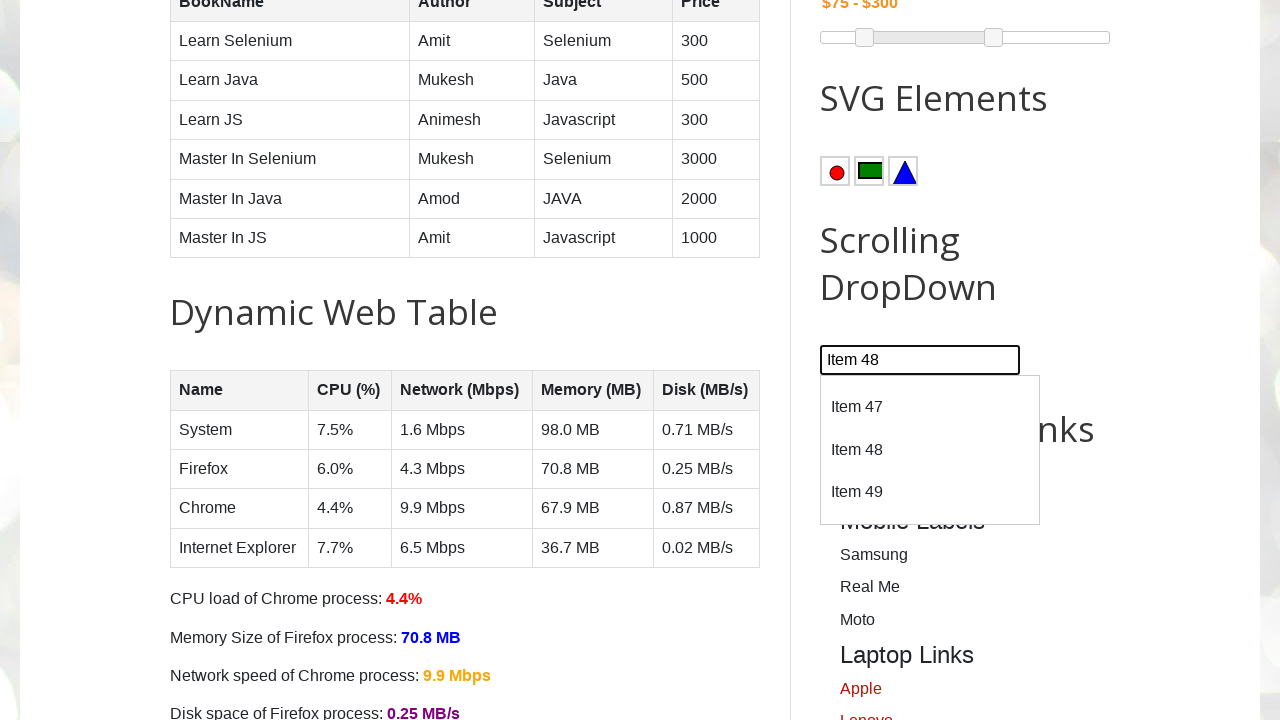

Scrolled to item 49 in dropdown
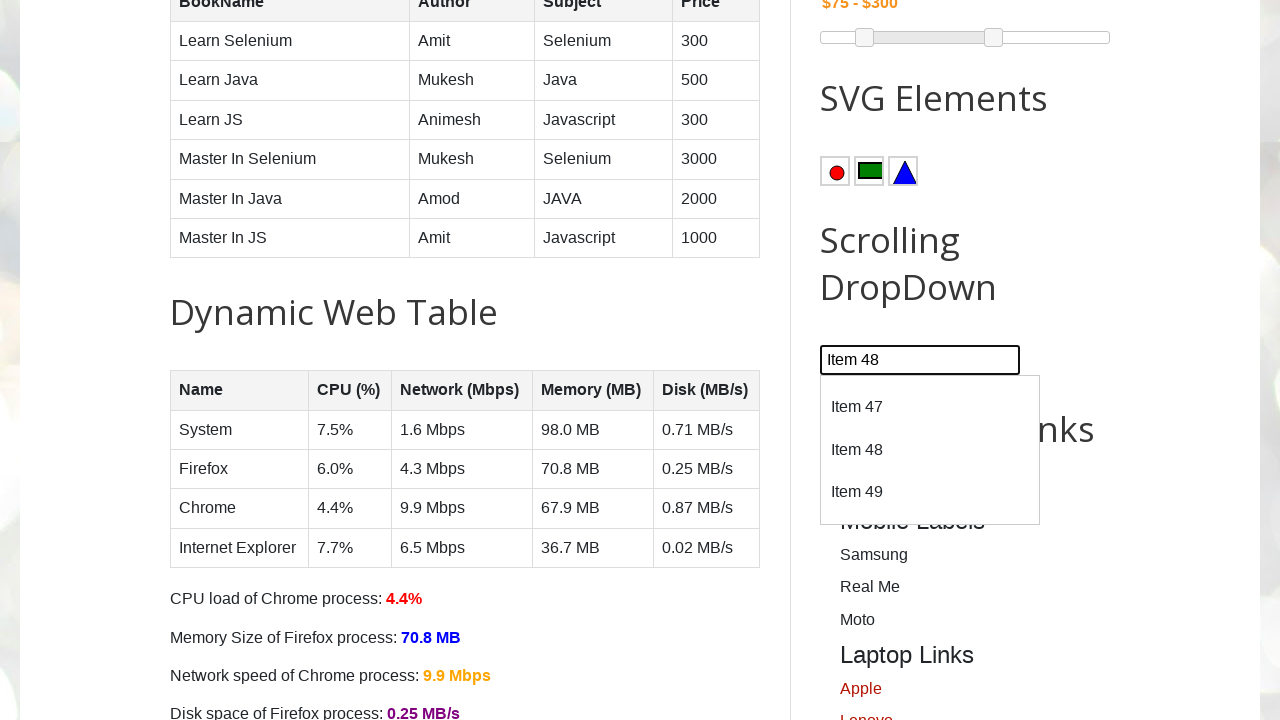

Clicked on item 49 at (930, 492) on //div[@id='dropdown']/div[text()='Item 49']
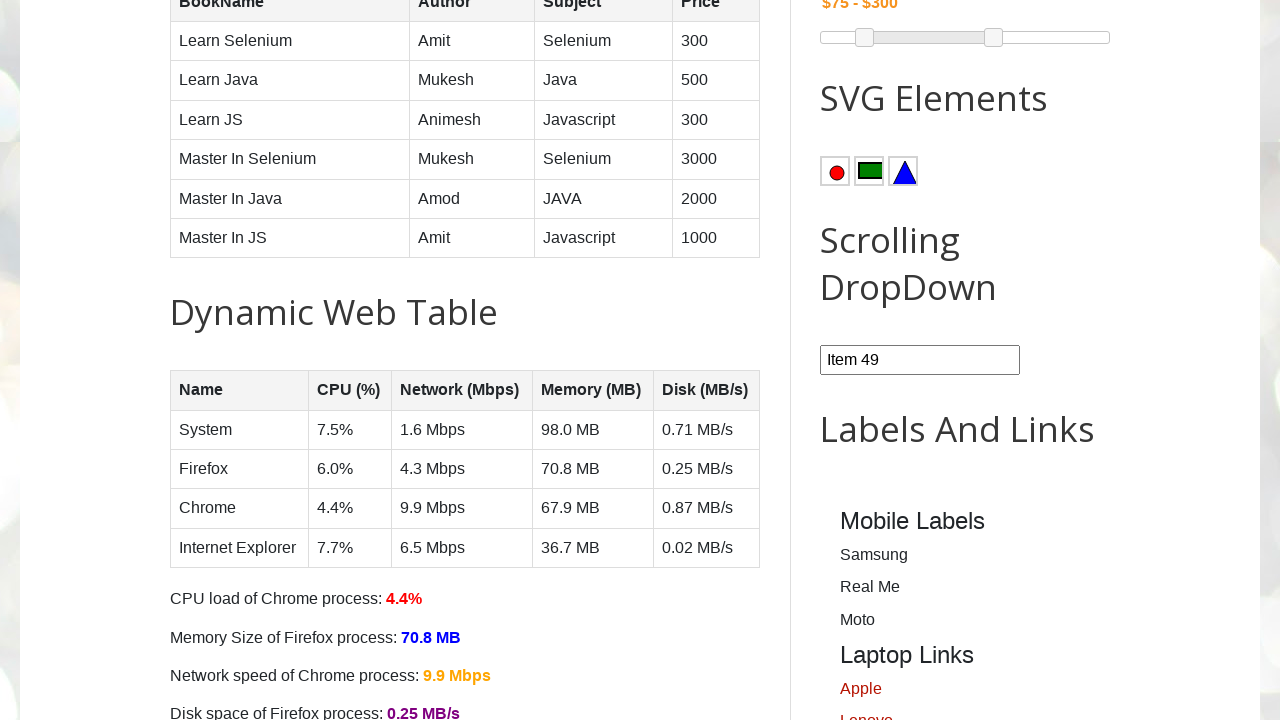

Reopened combobox for next item at (920, 360) on #comboBox
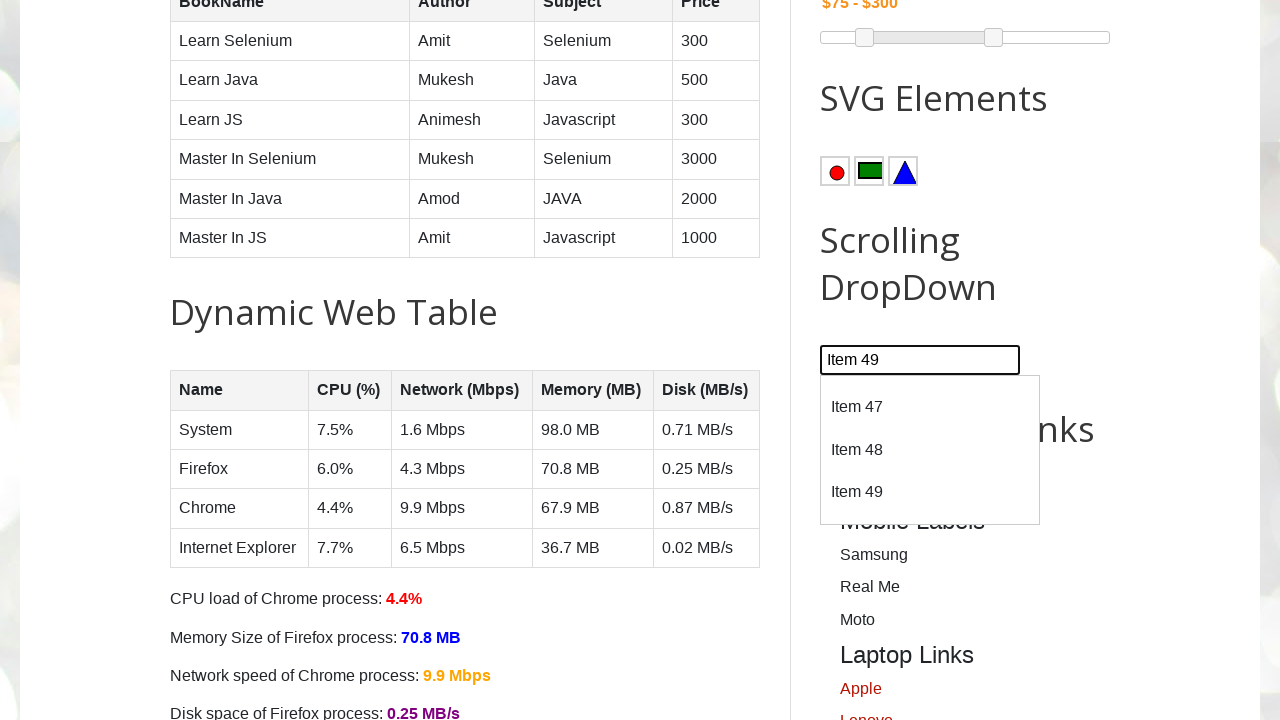

Located dropdown item 50
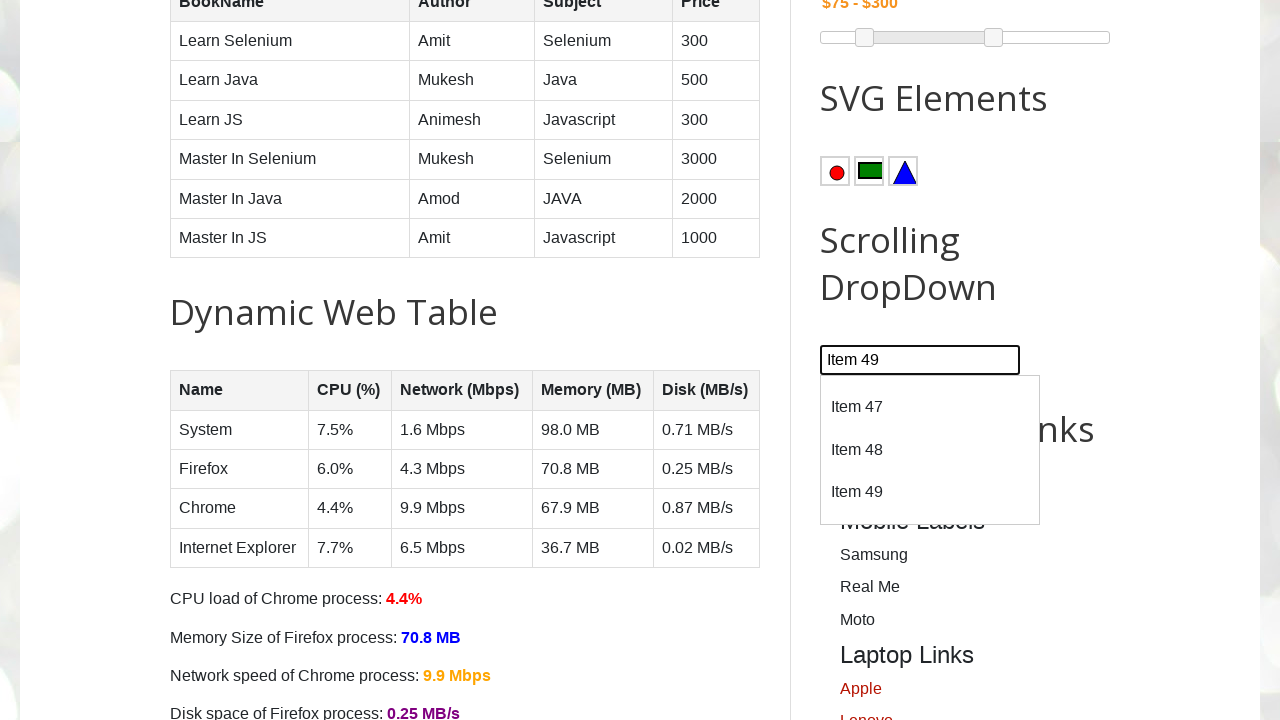

Scrolled to item 50 in dropdown
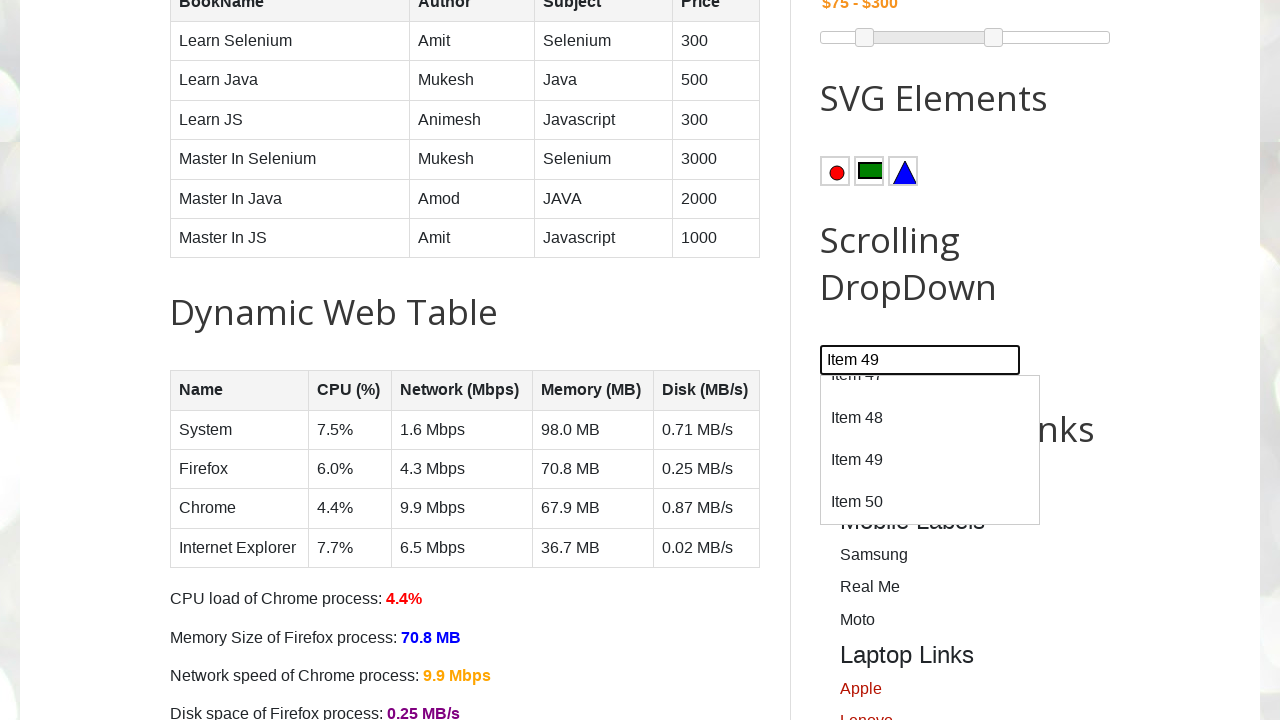

Clicked on item 50 at (930, 503) on //div[@id='dropdown']/div[text()='Item 50']
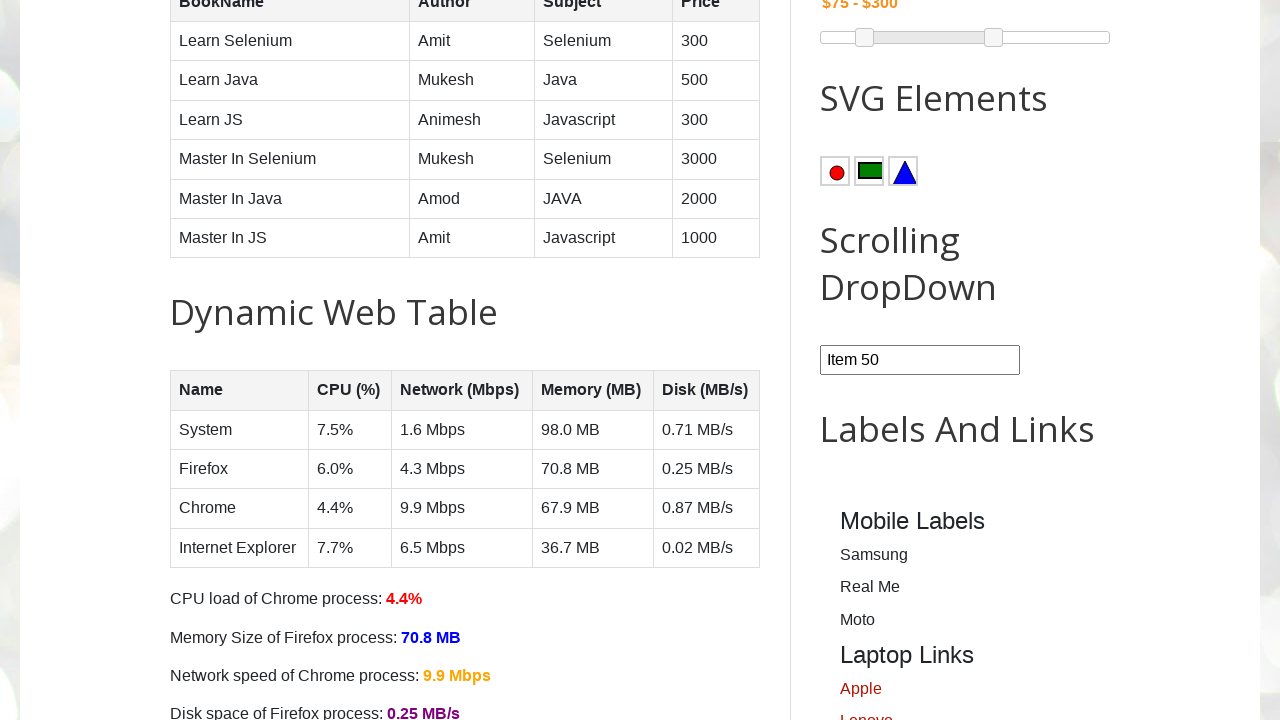

Reopened combobox for next item at (920, 360) on #comboBox
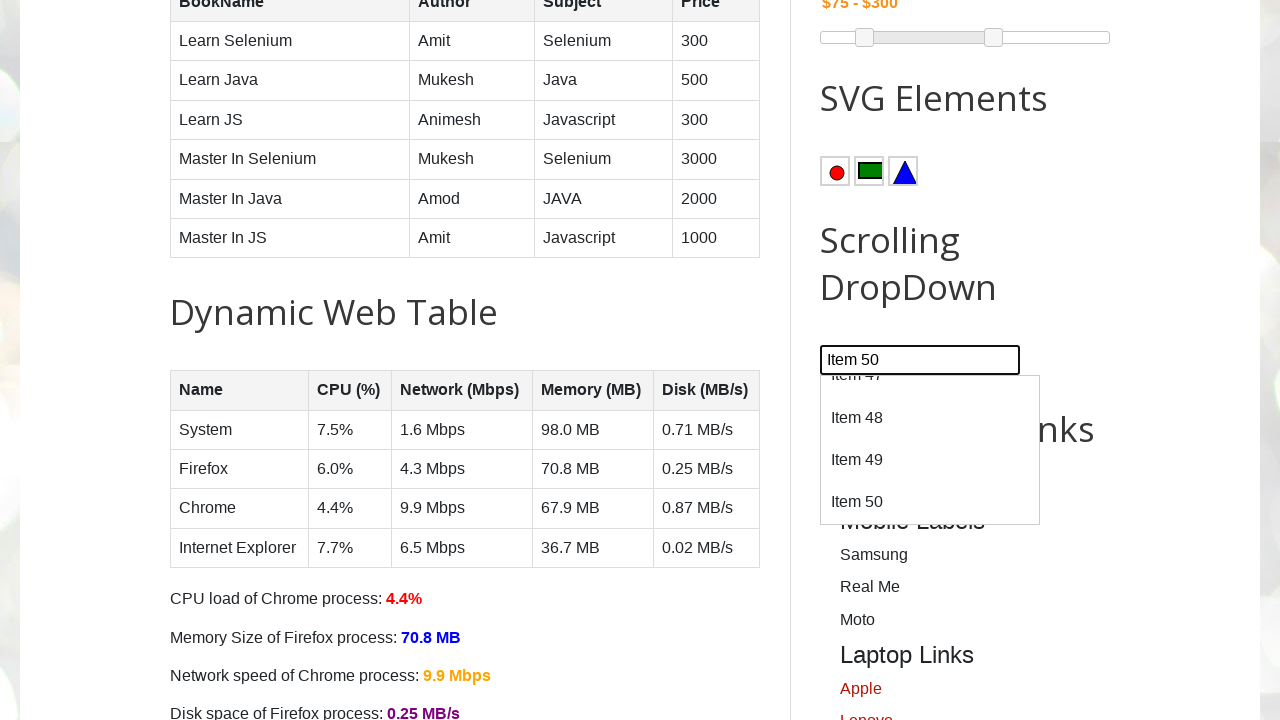

Located dropdown item 51
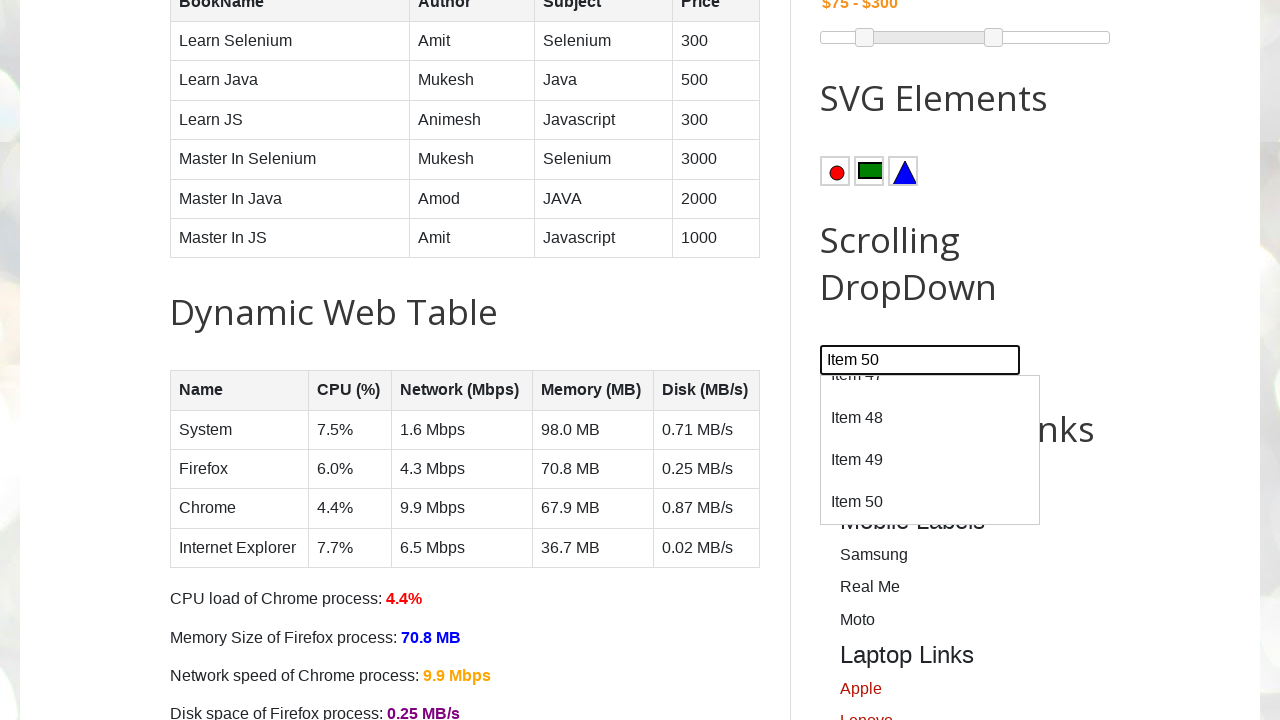

Scrolled to item 51 in dropdown
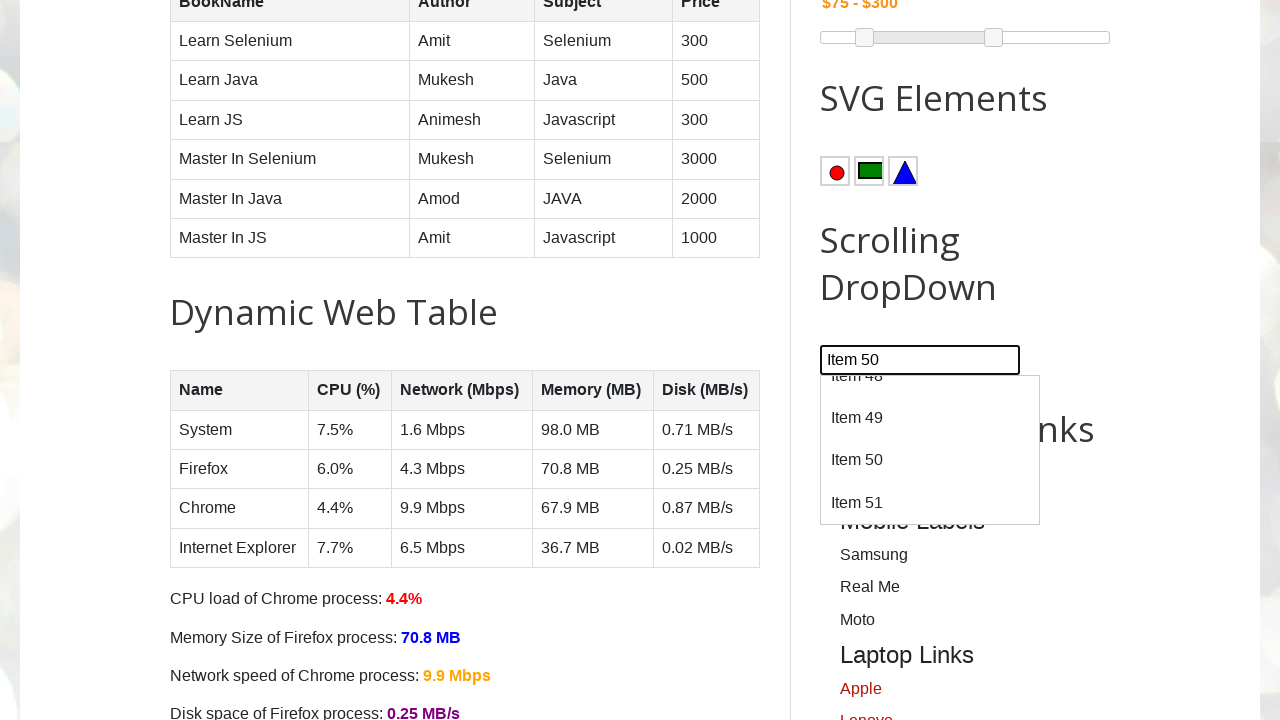

Clicked on item 51 at (930, 503) on //div[@id='dropdown']/div[text()='Item 51']
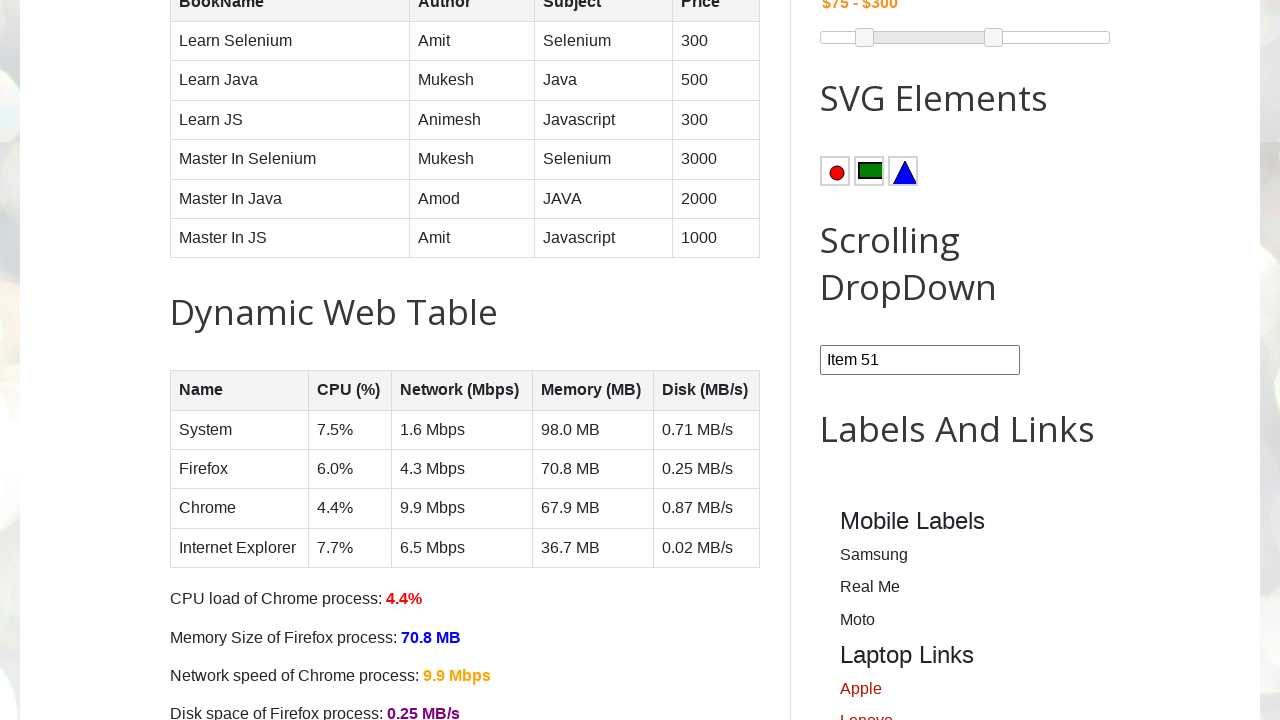

Reopened combobox for next item at (920, 360) on #comboBox
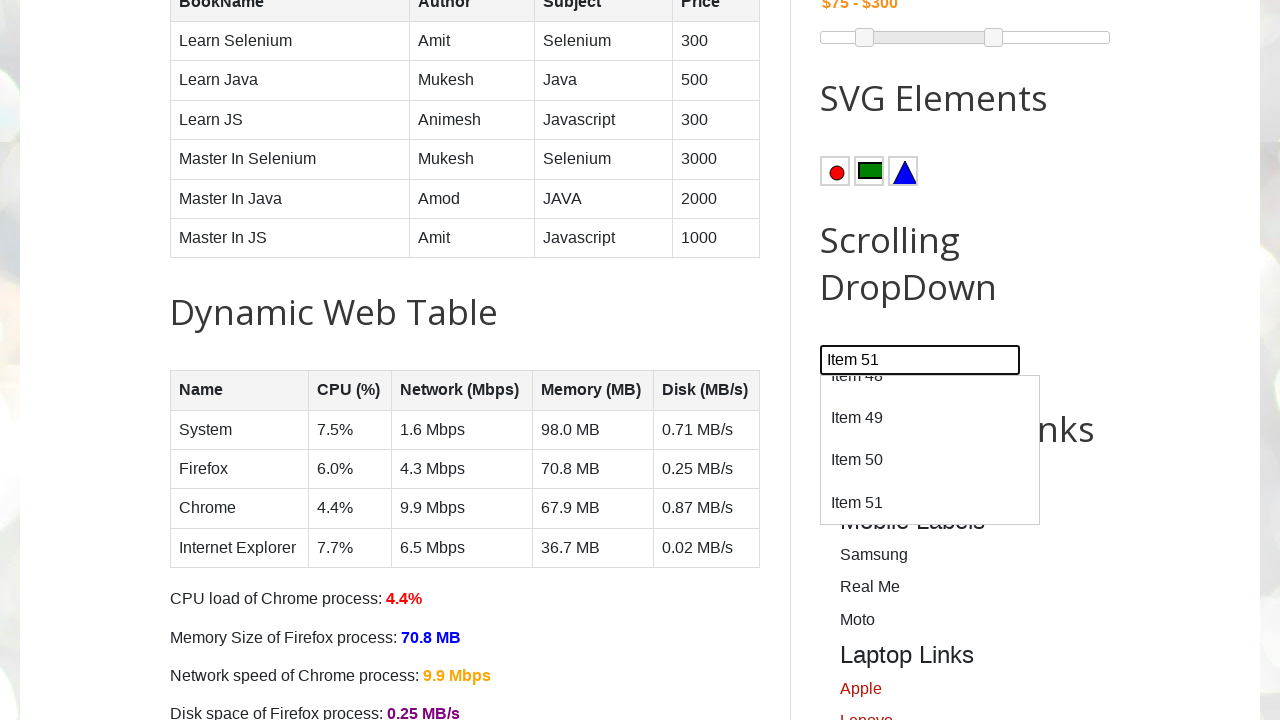

Located dropdown item 52
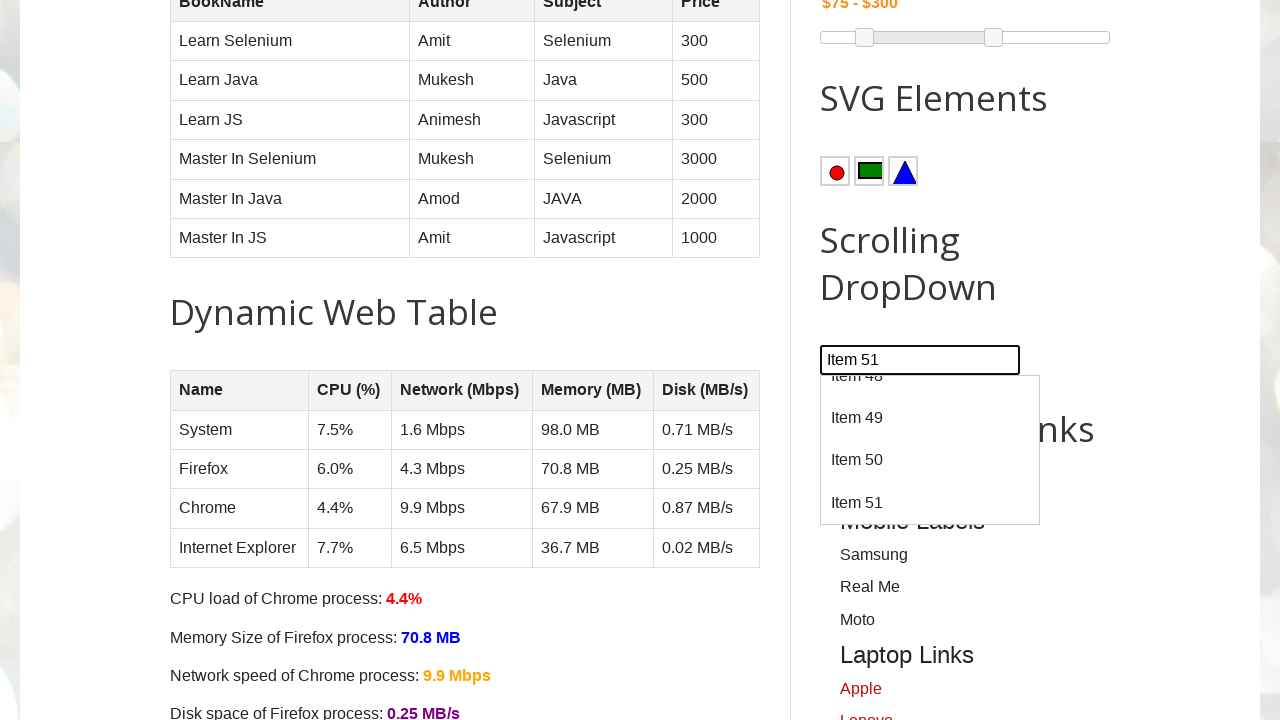

Scrolled to item 52 in dropdown
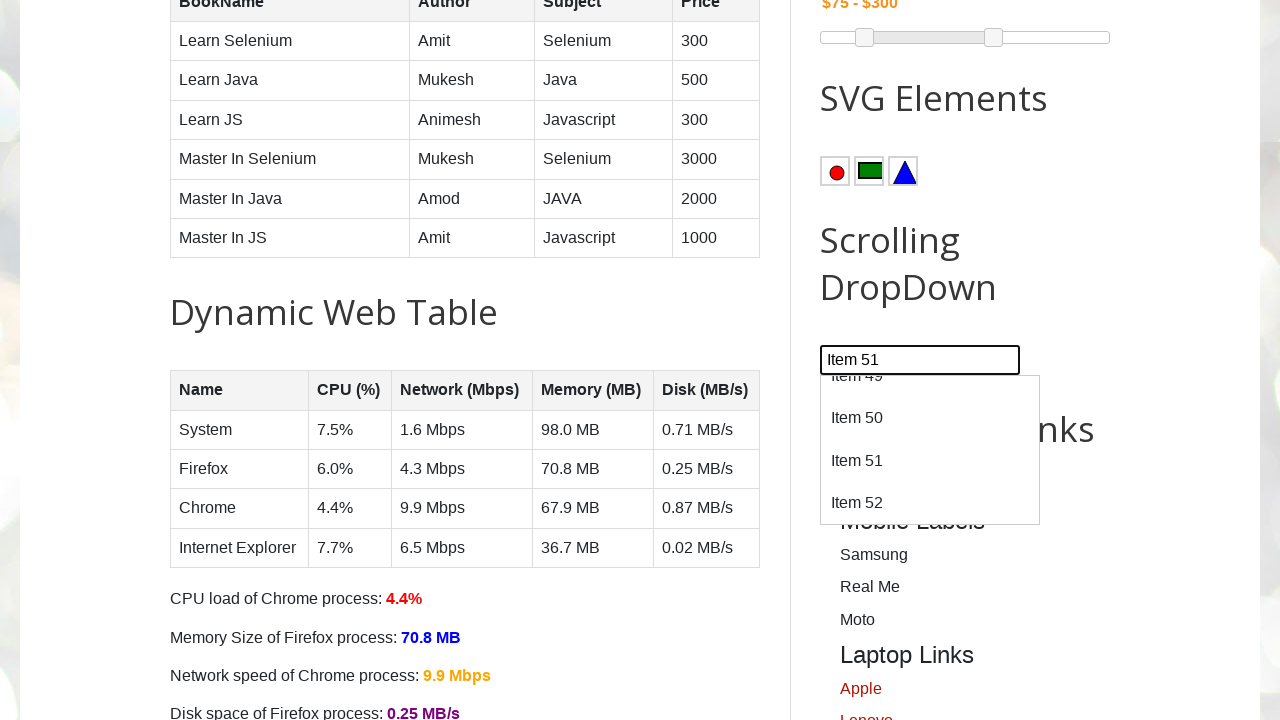

Clicked on item 52 at (930, 503) on //div[@id='dropdown']/div[text()='Item 52']
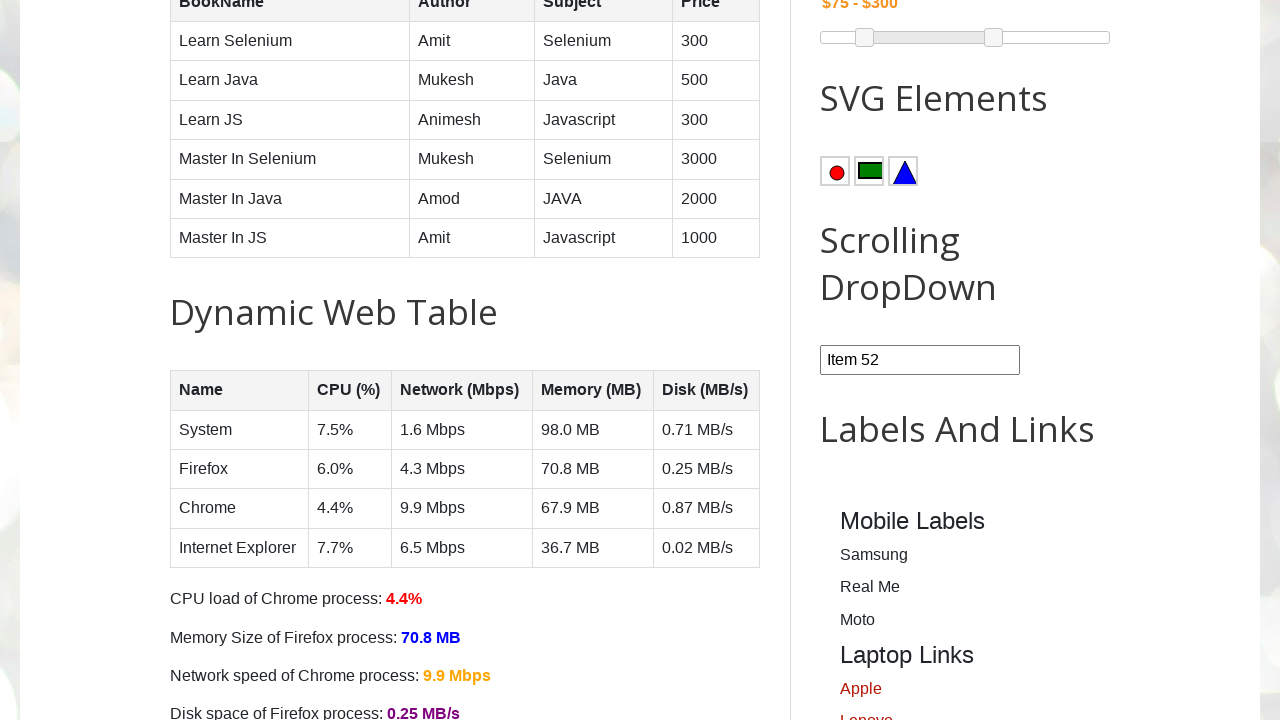

Reopened combobox for next item at (920, 360) on #comboBox
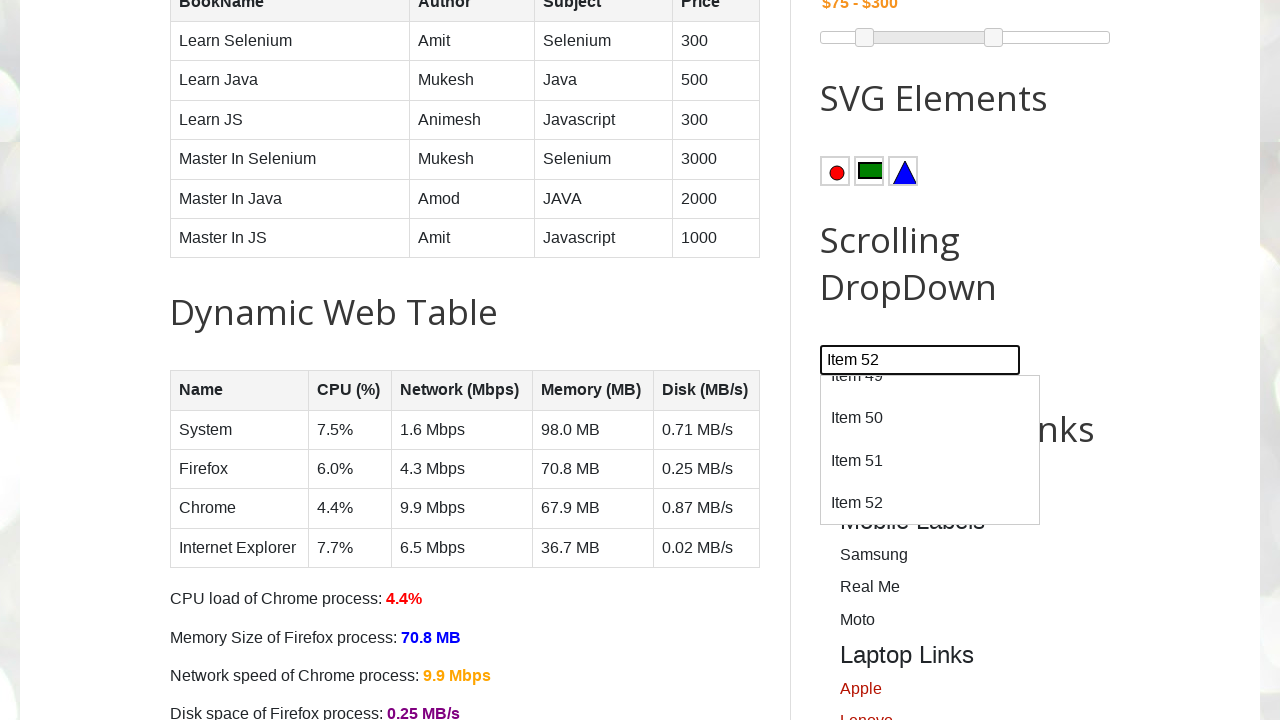

Located dropdown item 53
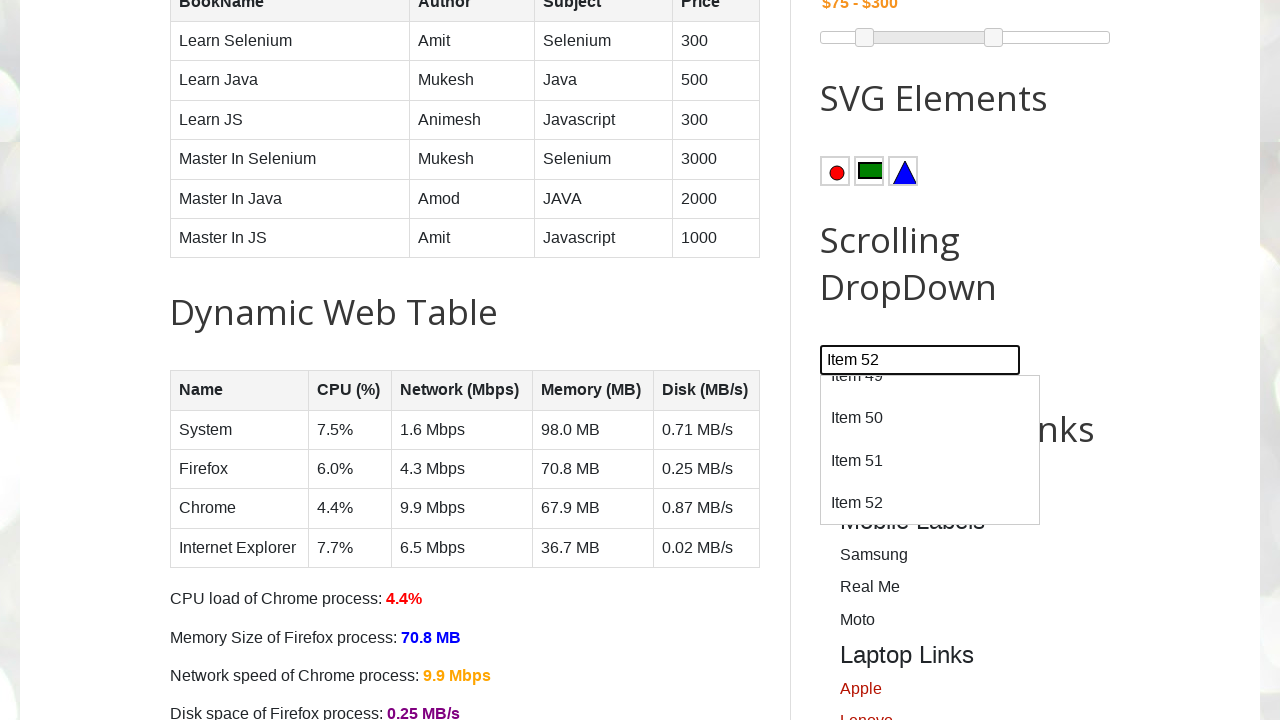

Scrolled to item 53 in dropdown
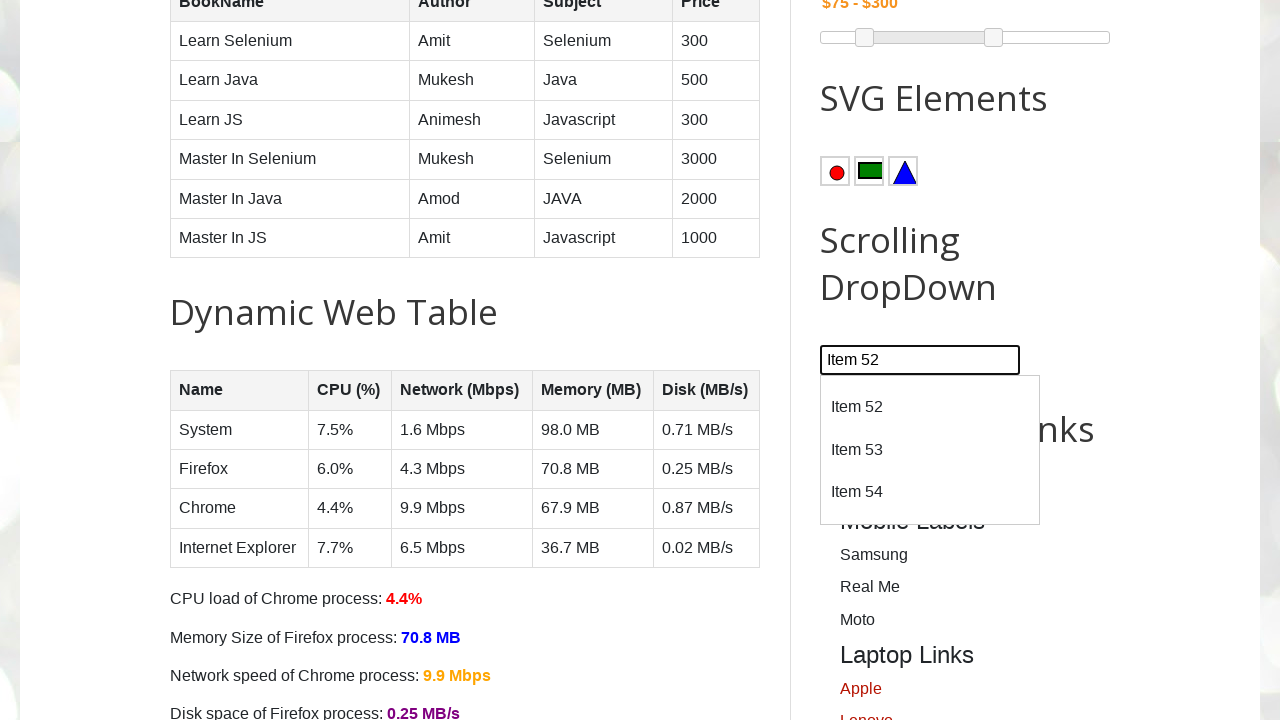

Clicked on item 53 at (930, 450) on //div[@id='dropdown']/div[text()='Item 53']
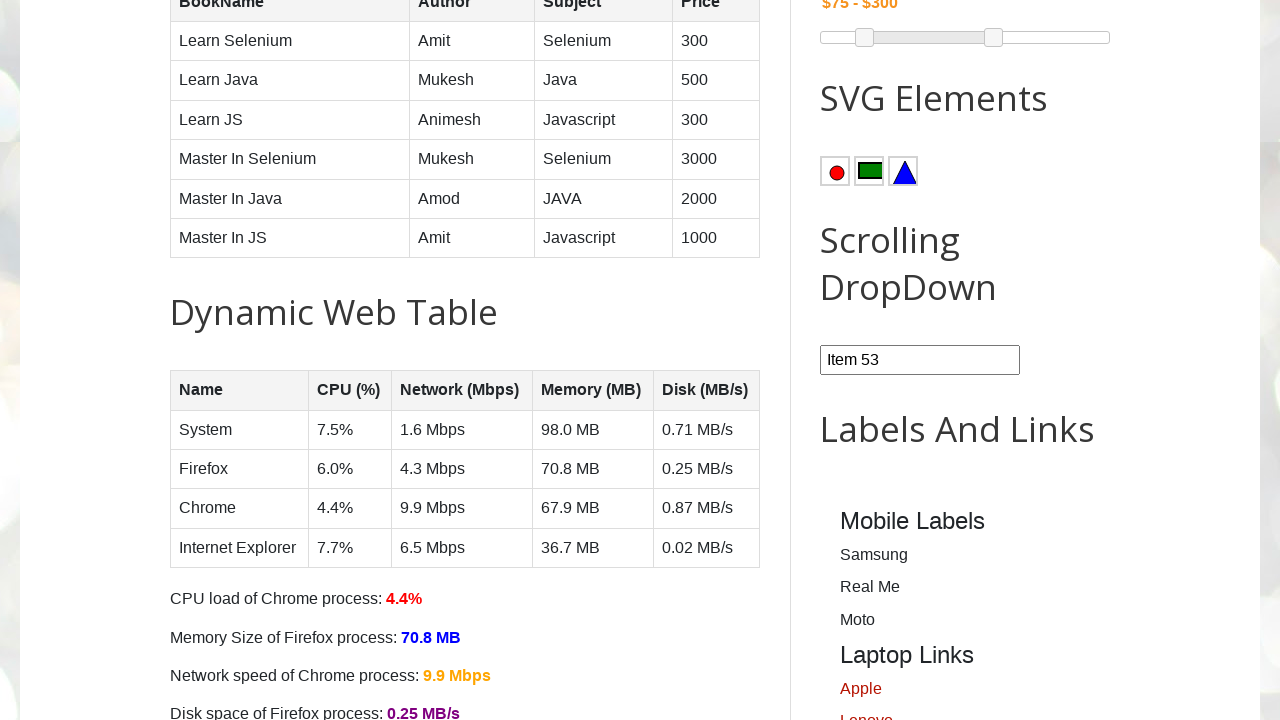

Reopened combobox for next item at (920, 360) on #comboBox
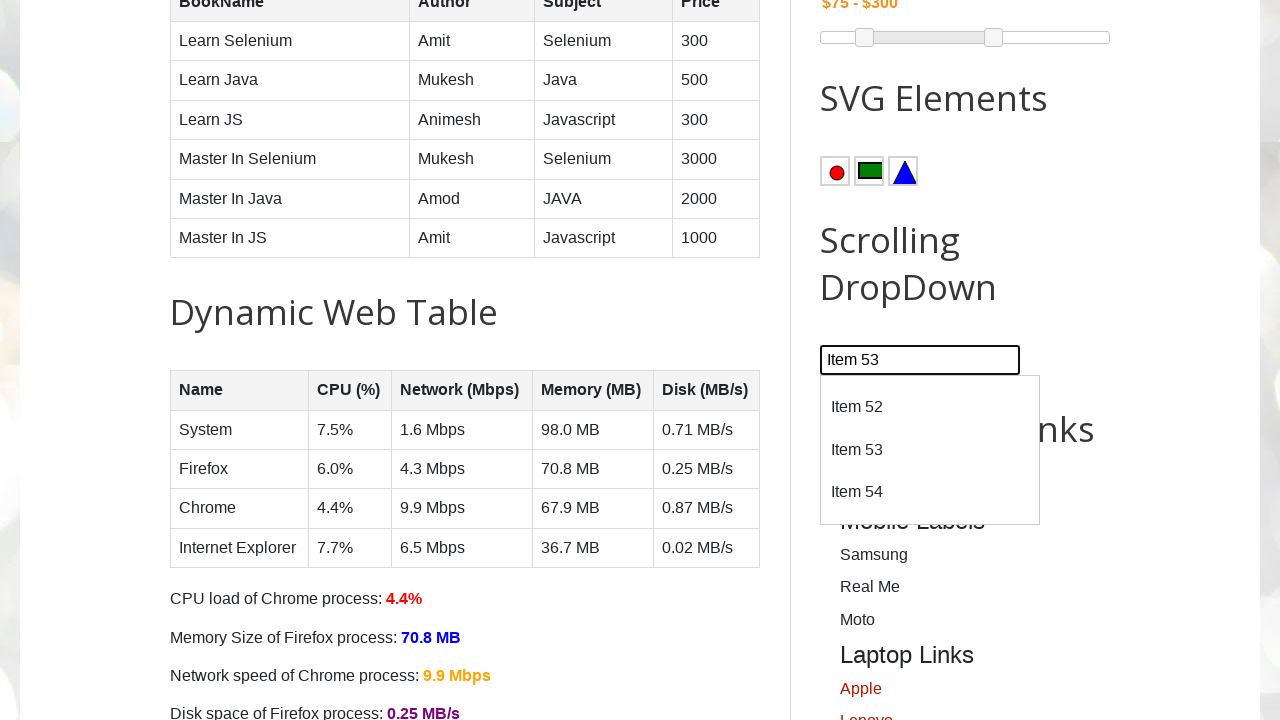

Located dropdown item 54
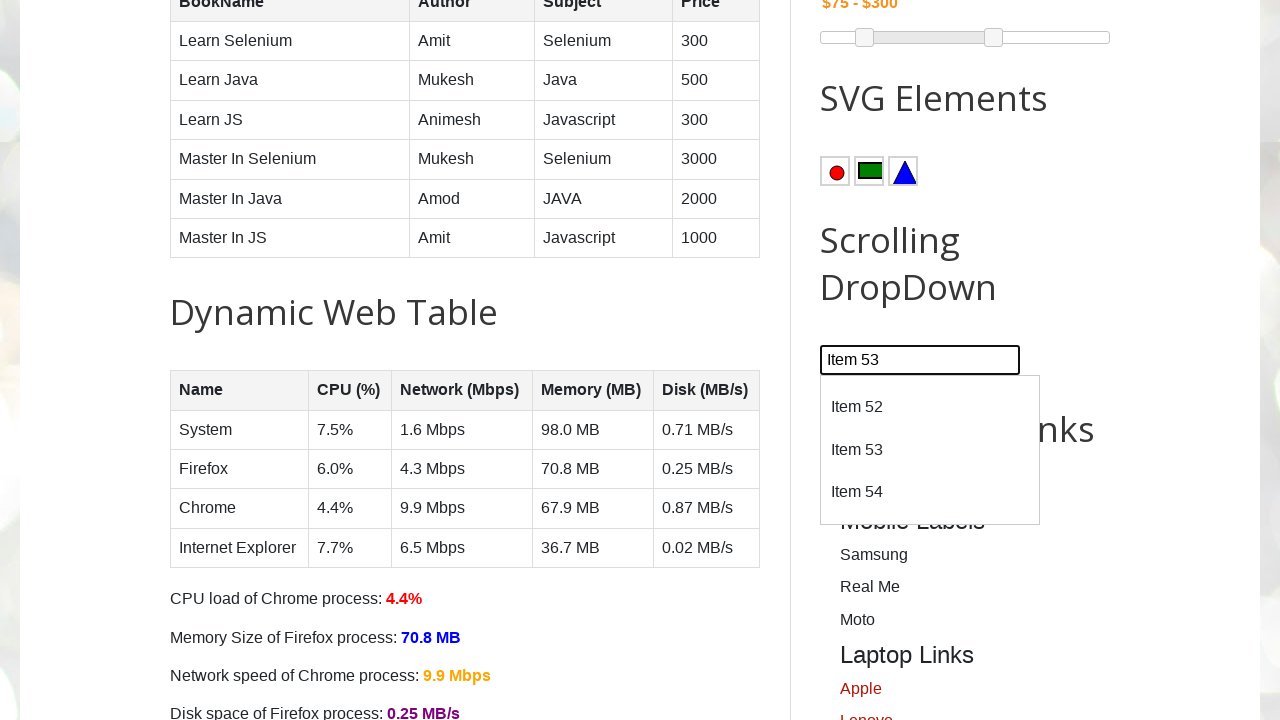

Scrolled to item 54 in dropdown
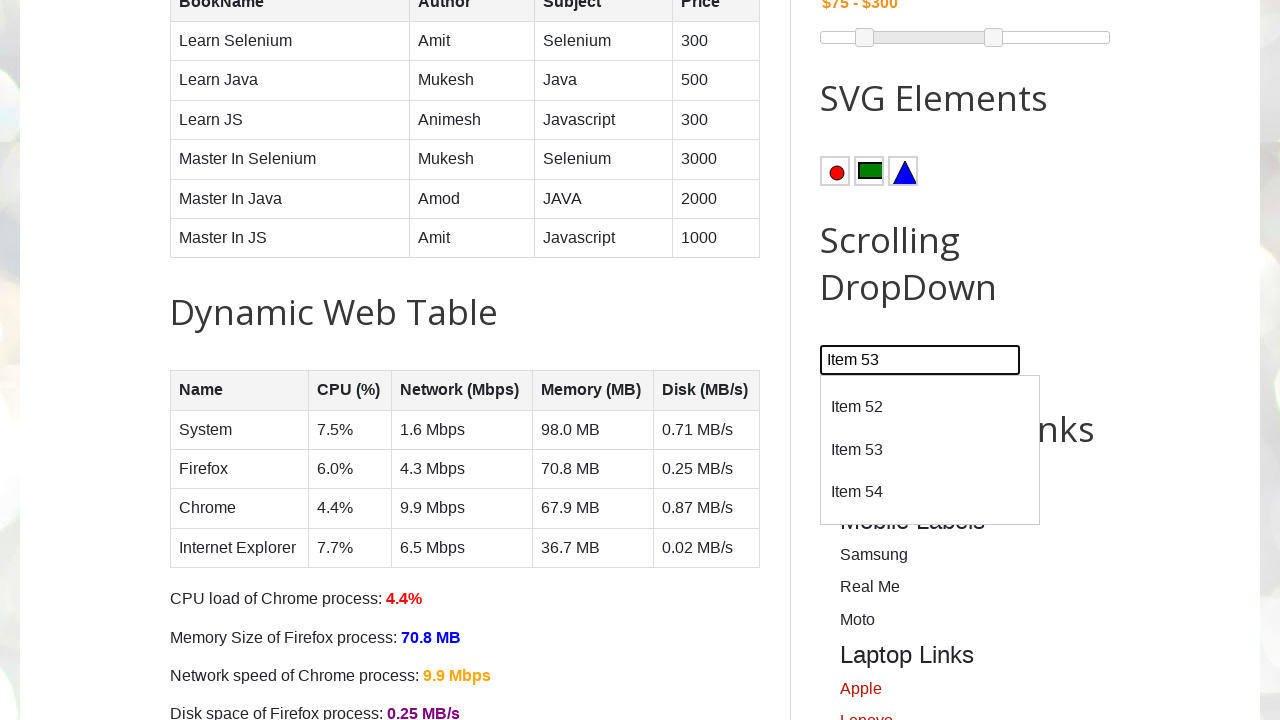

Clicked on item 54 at (930, 492) on //div[@id='dropdown']/div[text()='Item 54']
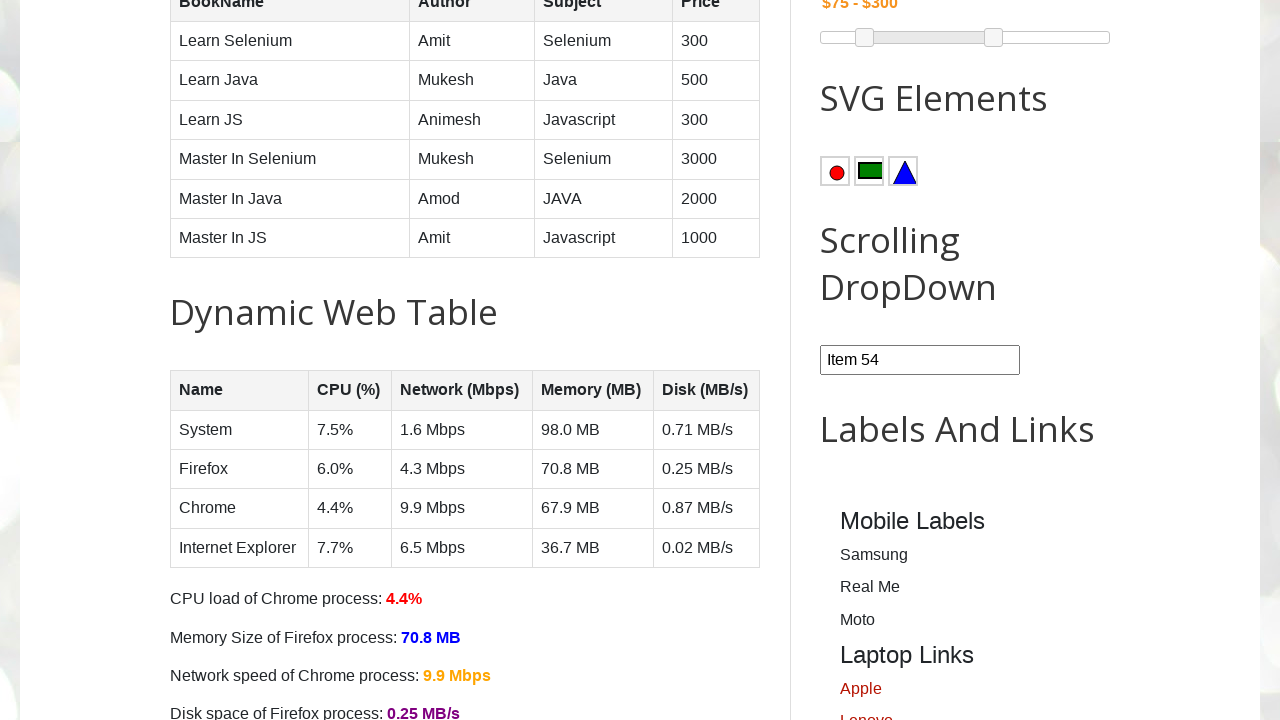

Reopened combobox for next item at (920, 360) on #comboBox
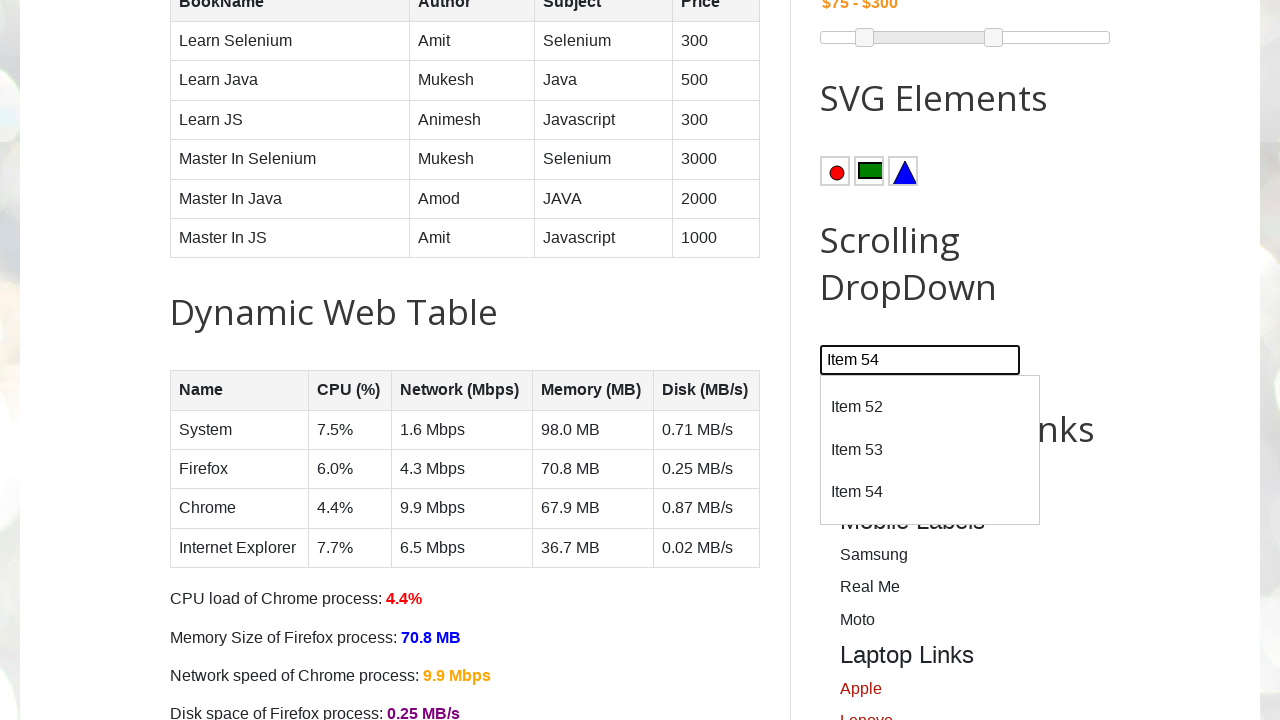

Located dropdown item 55
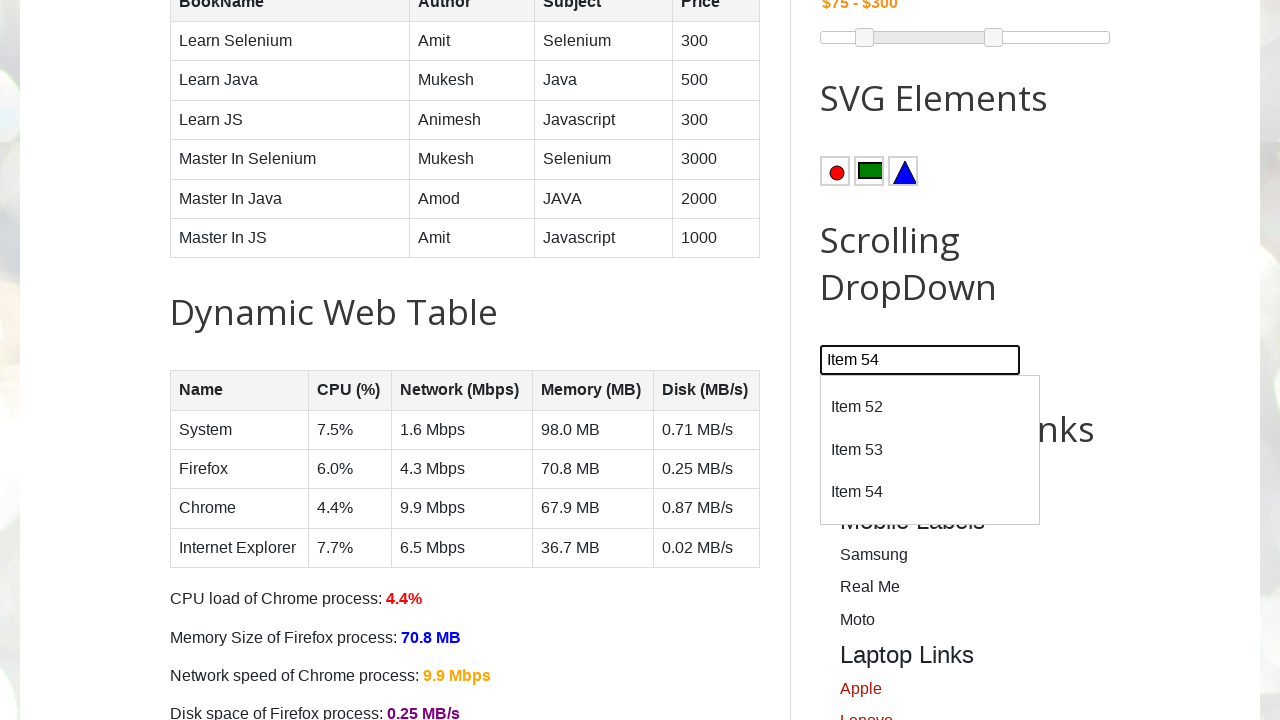

Scrolled to item 55 in dropdown
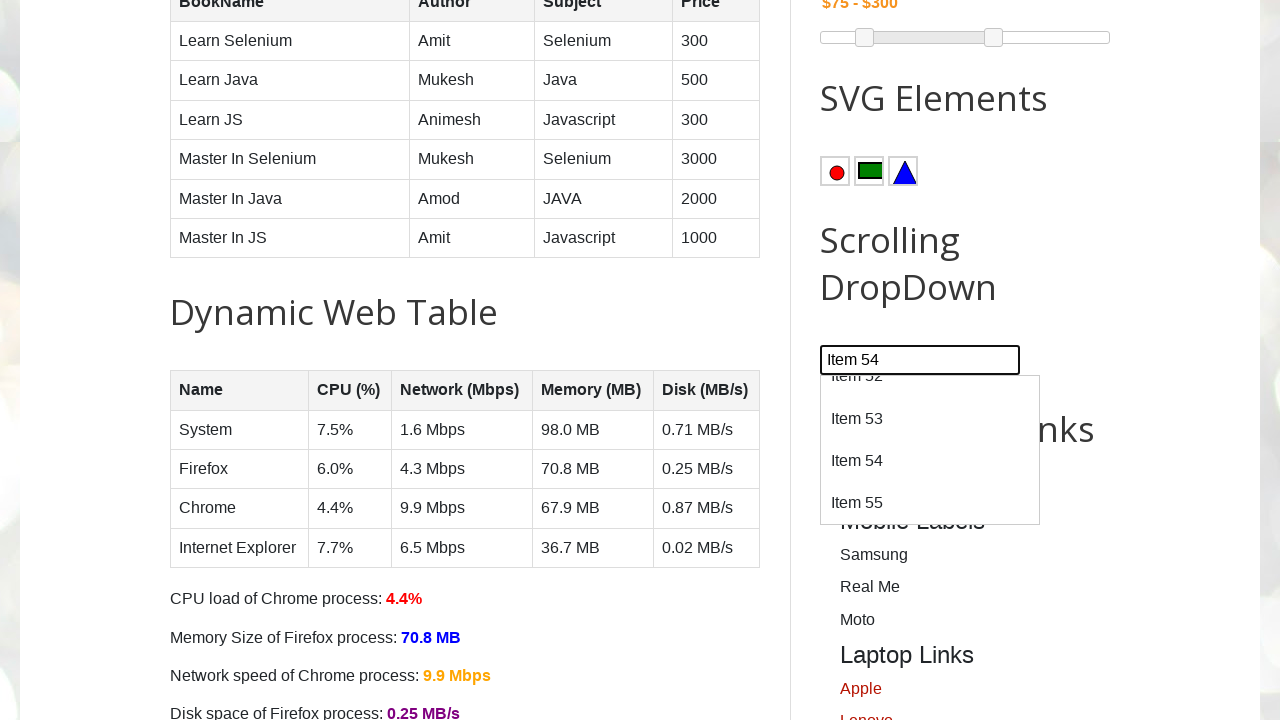

Clicked on item 55 at (930, 503) on //div[@id='dropdown']/div[text()='Item 55']
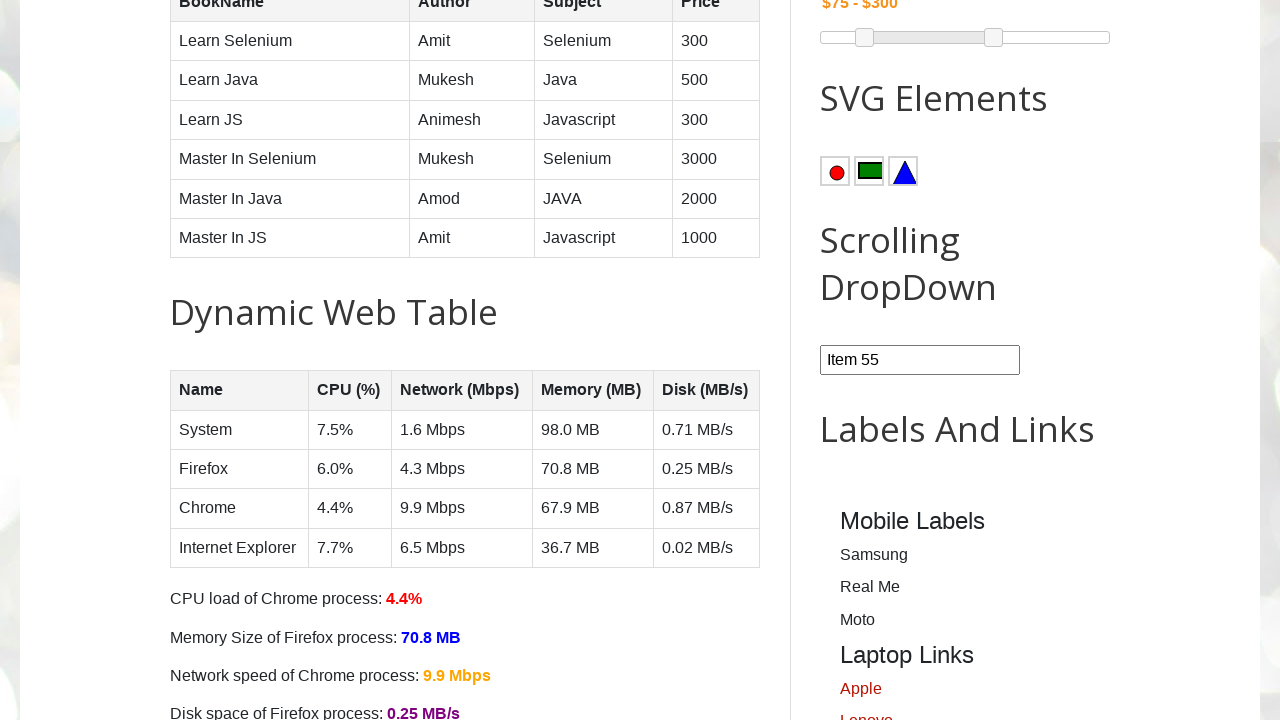

Reopened combobox for next item at (920, 360) on #comboBox
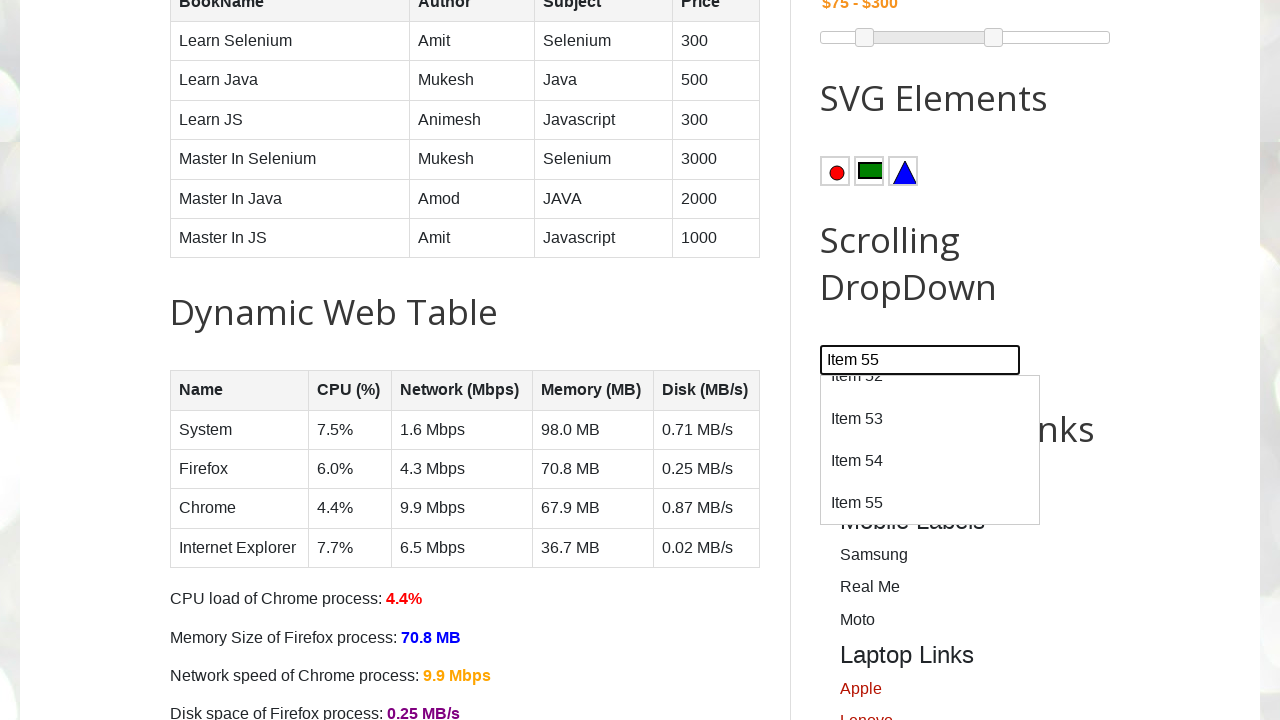

Located dropdown item 56
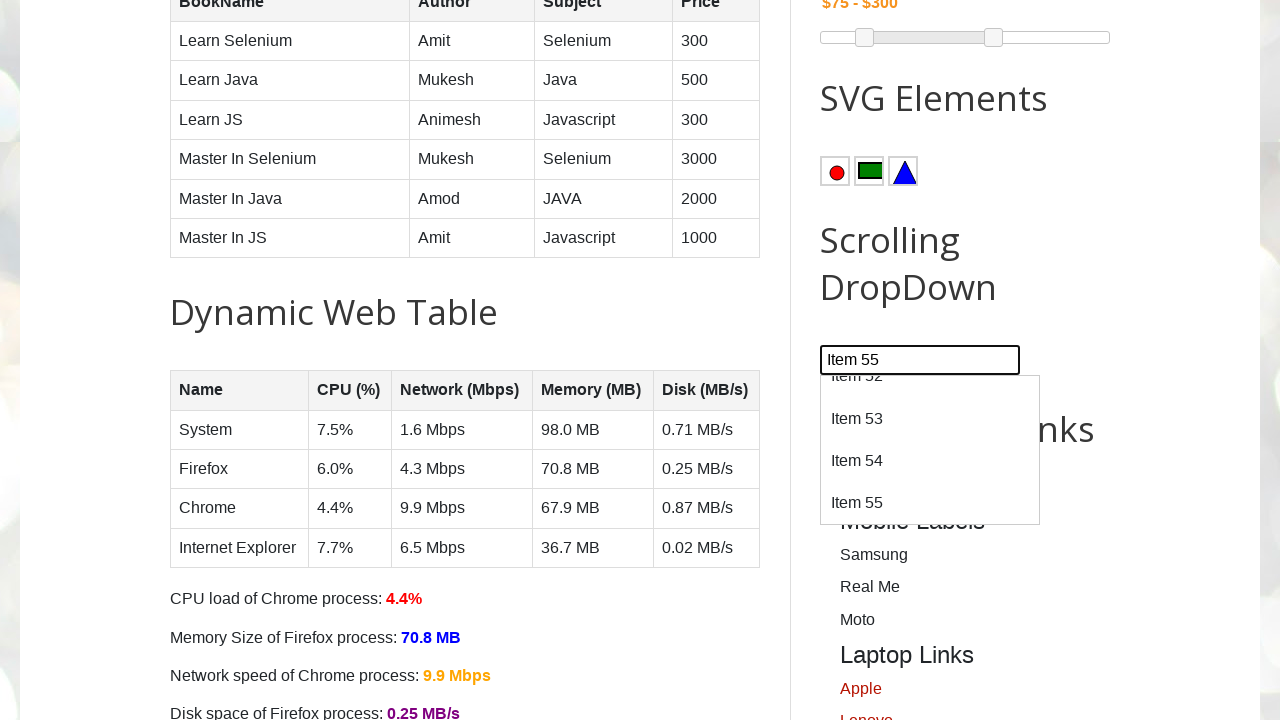

Scrolled to item 56 in dropdown
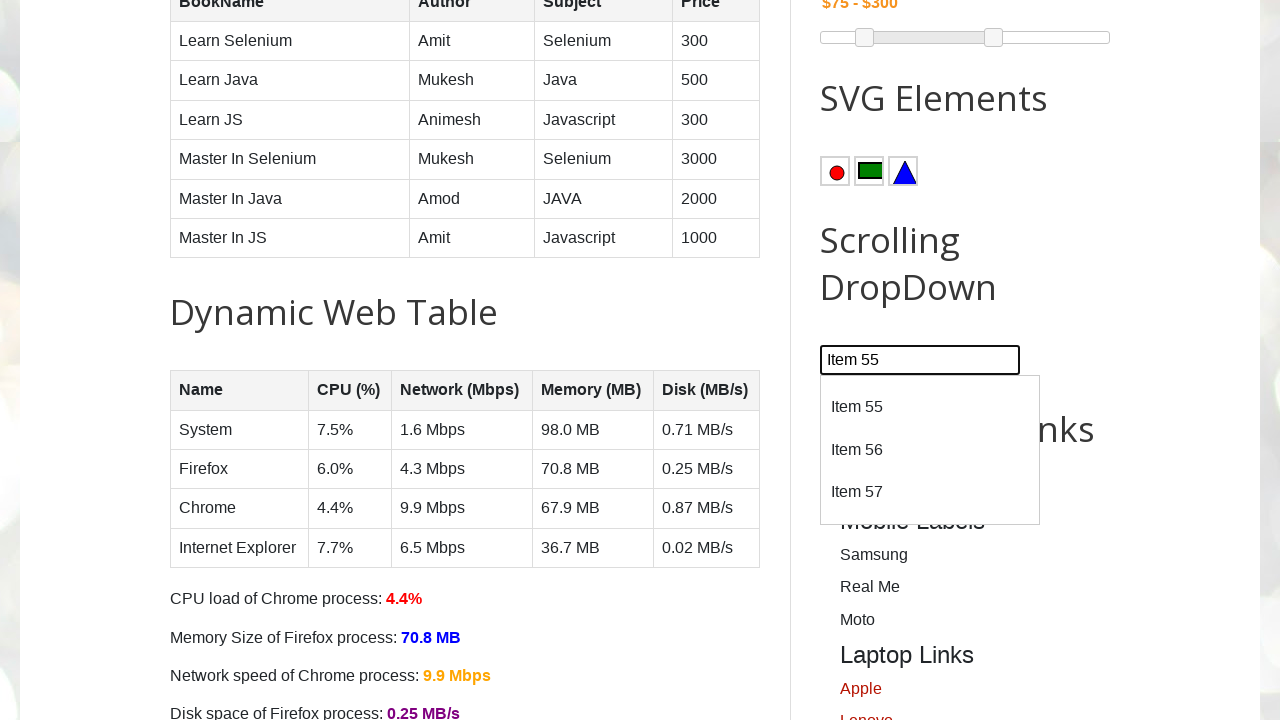

Clicked on item 56 at (930, 450) on //div[@id='dropdown']/div[text()='Item 56']
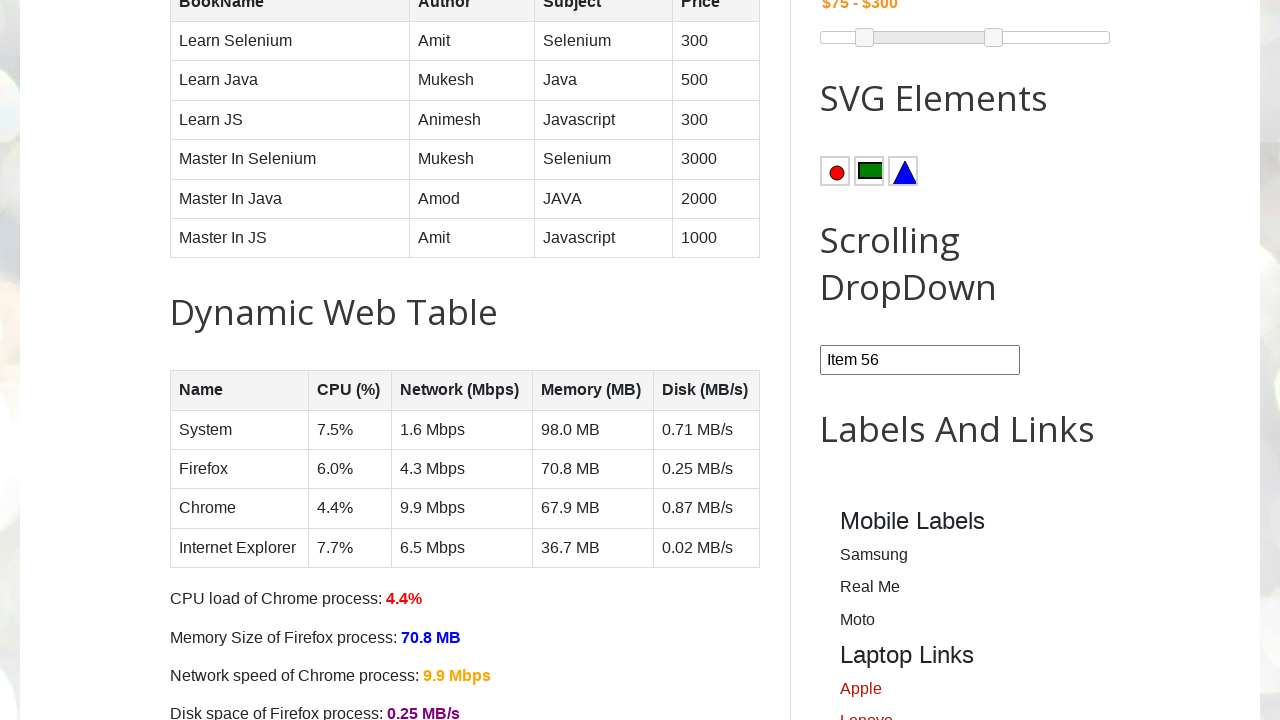

Reopened combobox for next item at (920, 360) on #comboBox
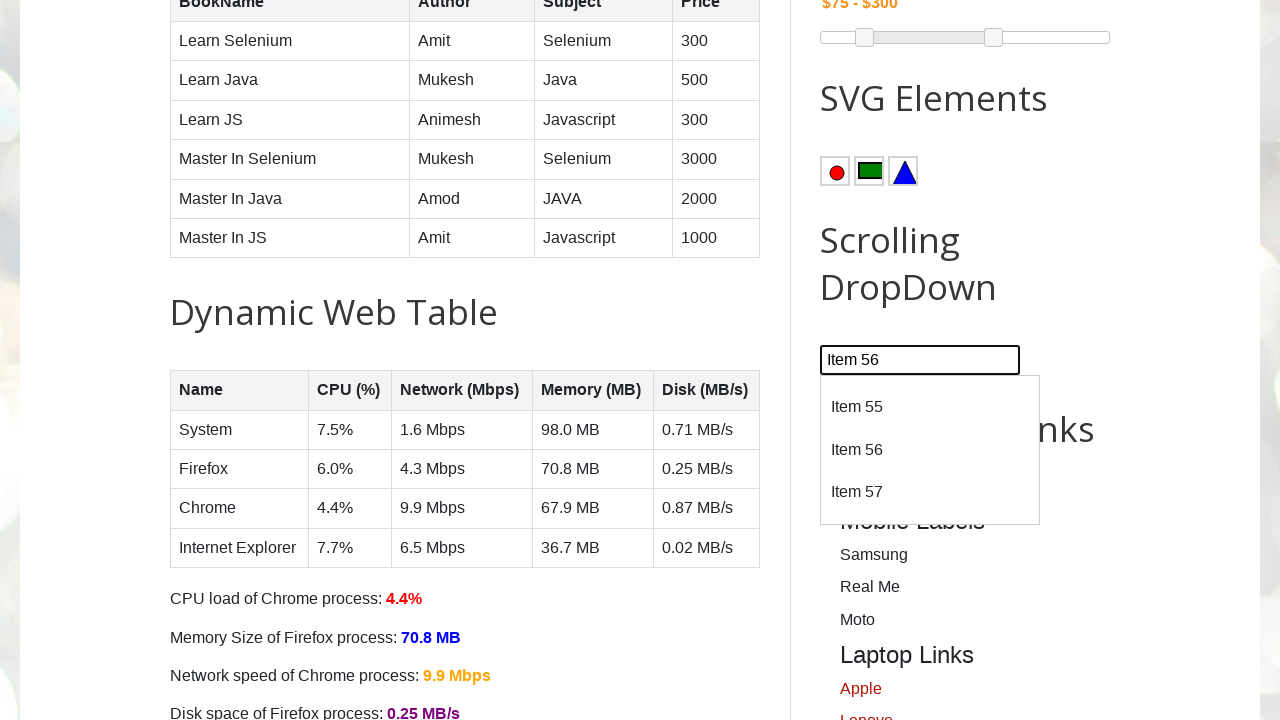

Located dropdown item 57
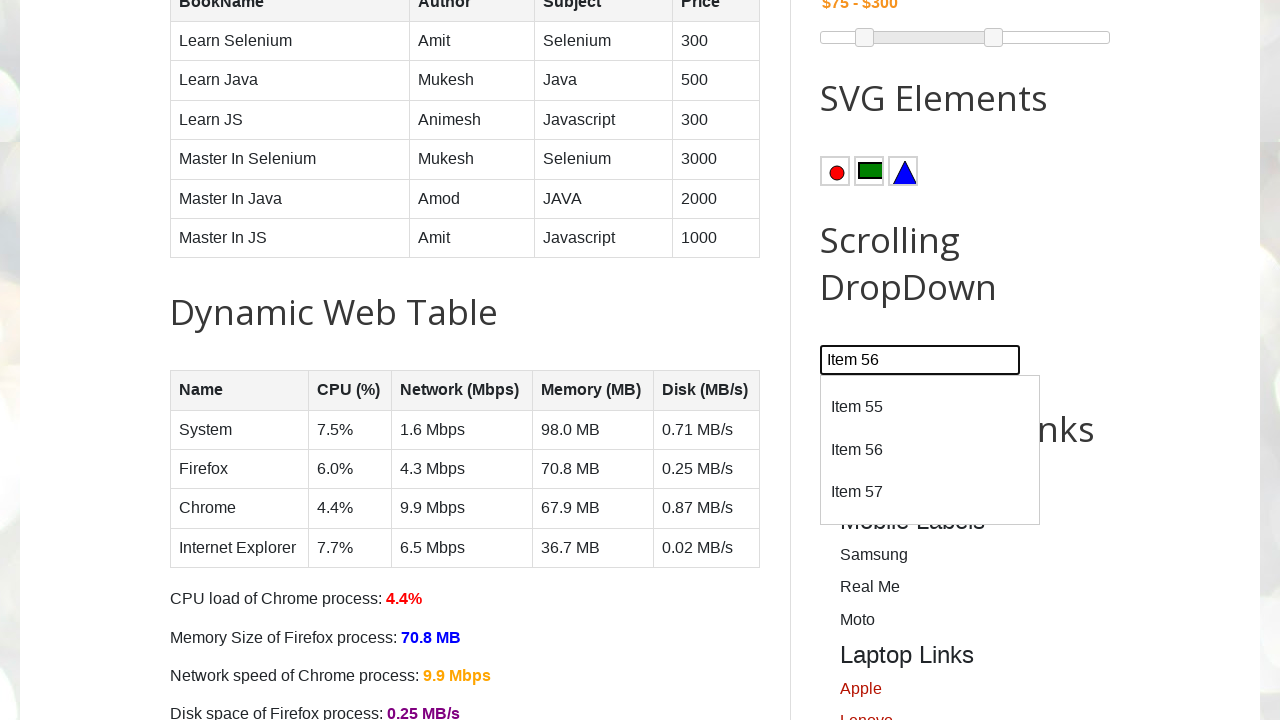

Scrolled to item 57 in dropdown
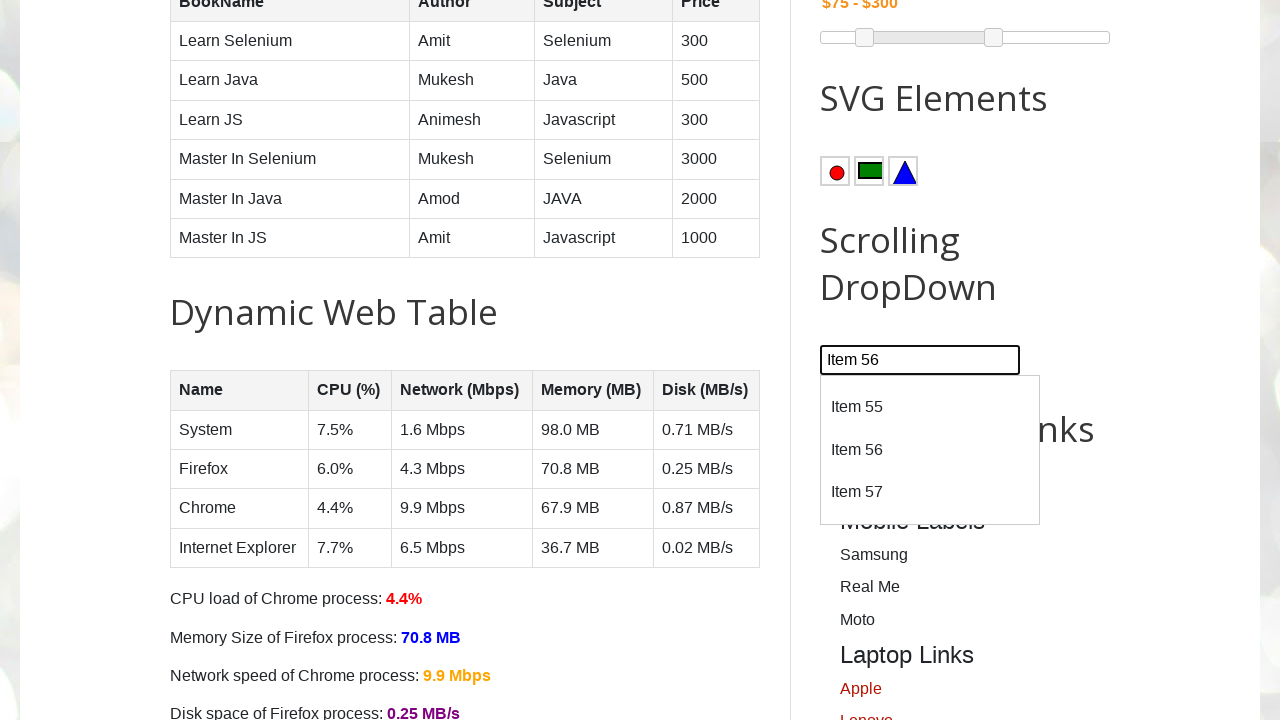

Clicked on item 57 at (930, 492) on //div[@id='dropdown']/div[text()='Item 57']
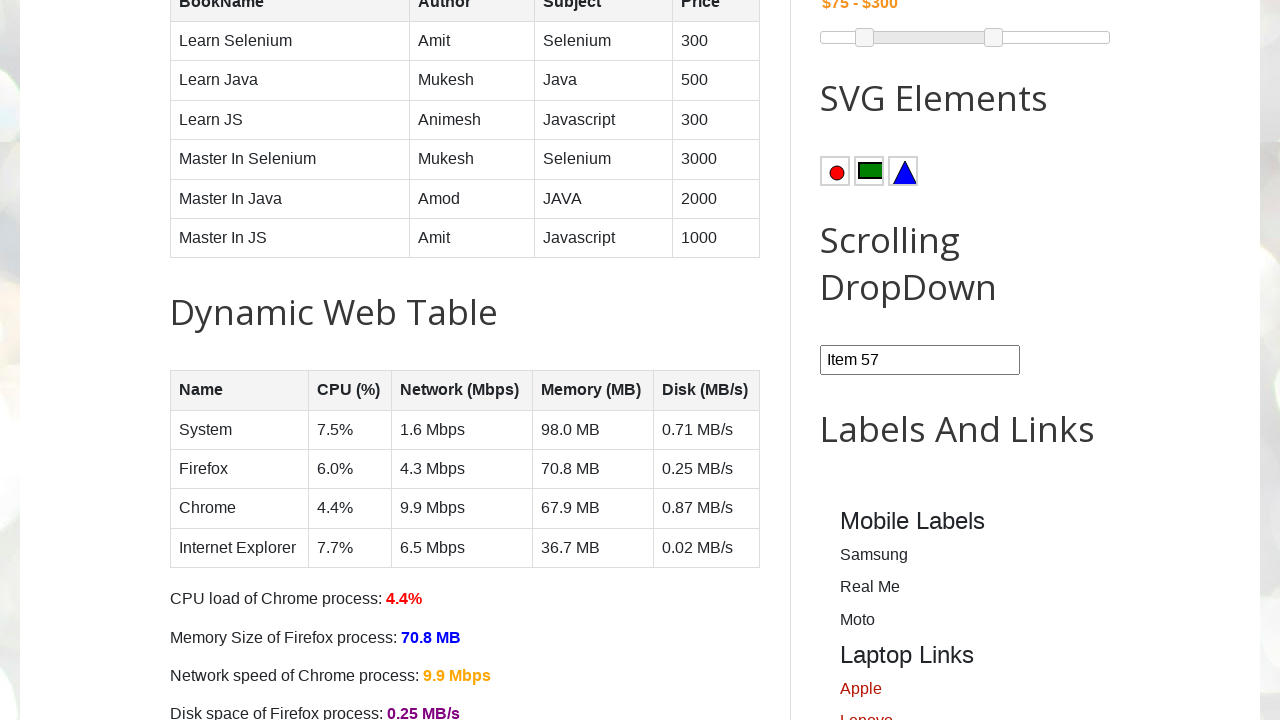

Reopened combobox for next item at (920, 360) on #comboBox
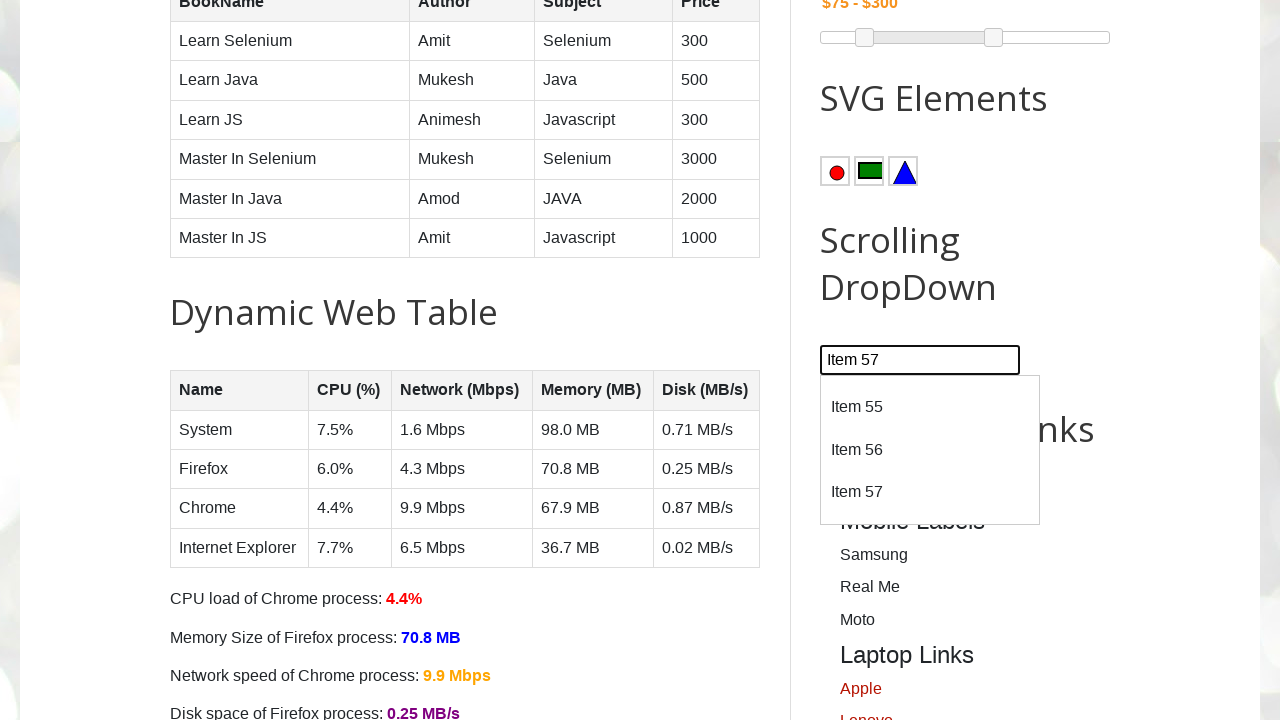

Located dropdown item 58
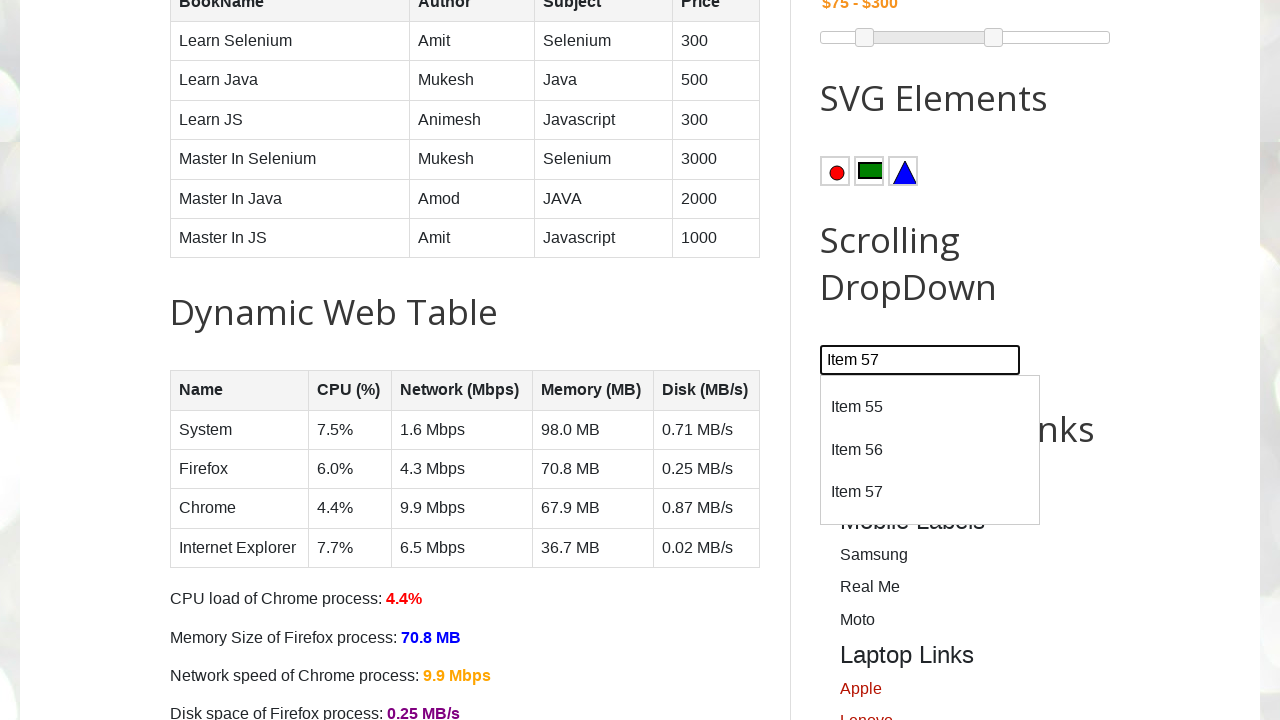

Scrolled to item 58 in dropdown
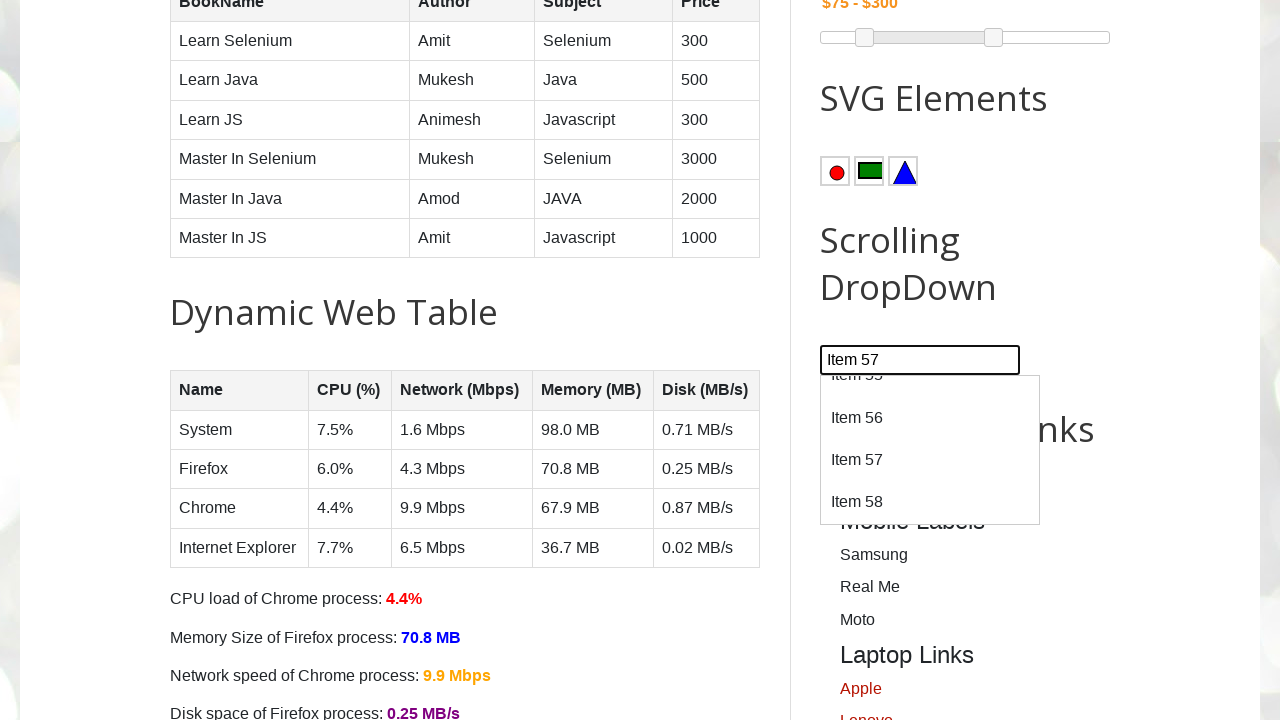

Clicked on item 58 at (930, 503) on //div[@id='dropdown']/div[text()='Item 58']
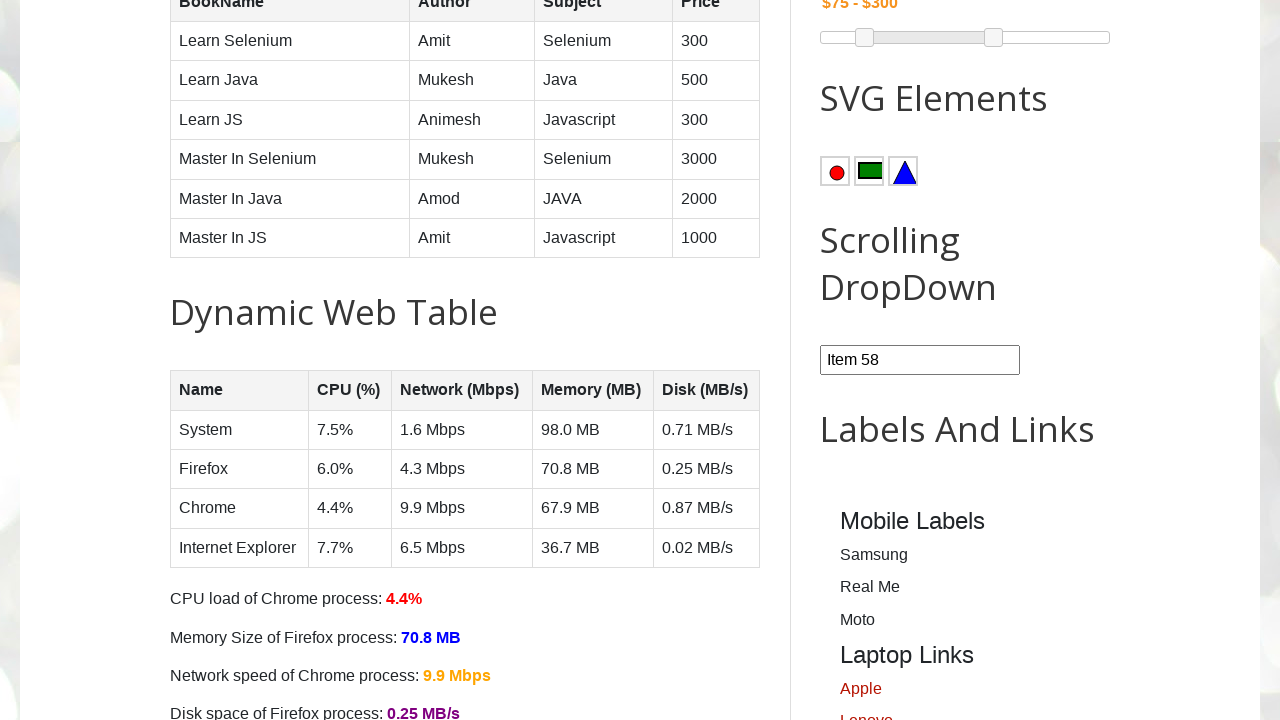

Reopened combobox for next item at (920, 360) on #comboBox
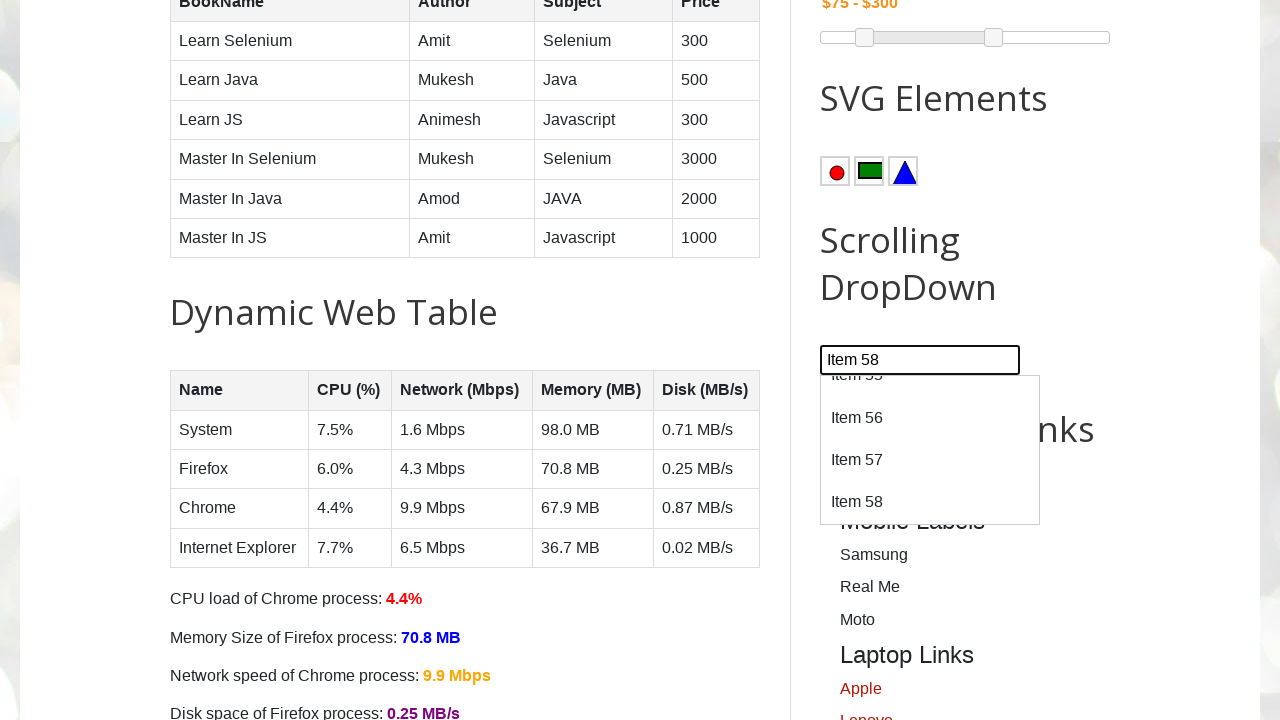

Located dropdown item 59
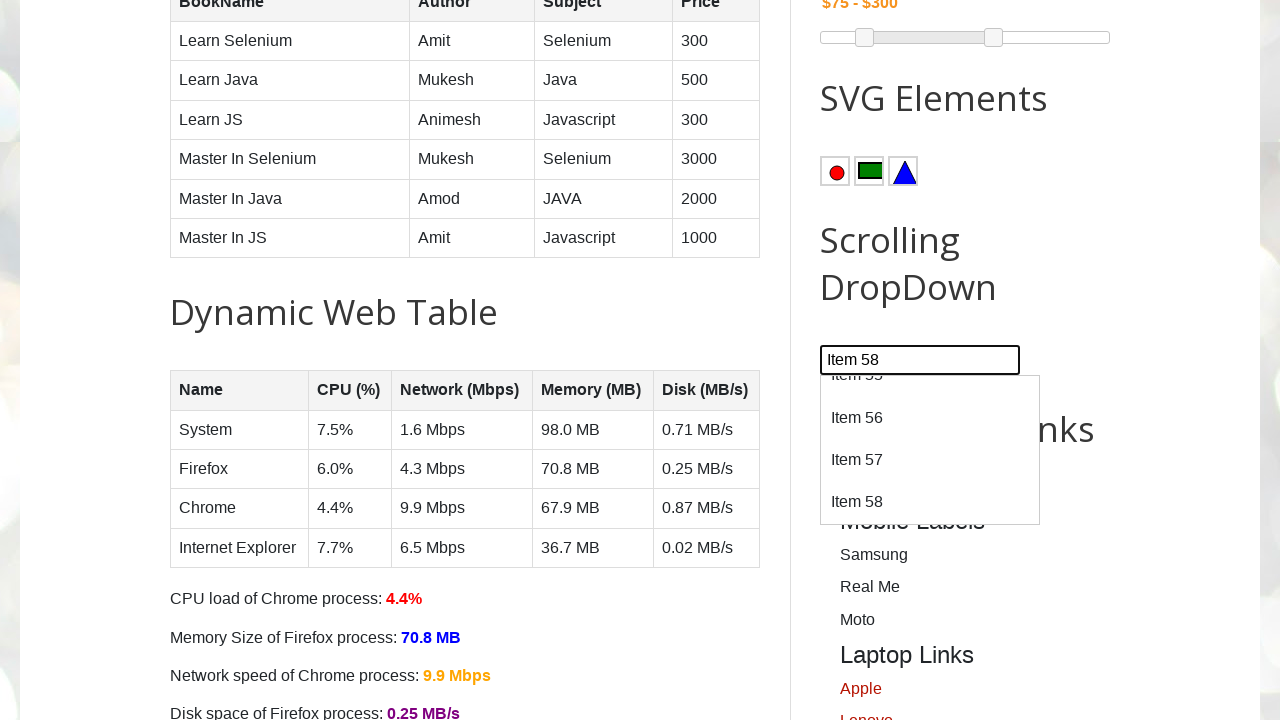

Scrolled to item 59 in dropdown
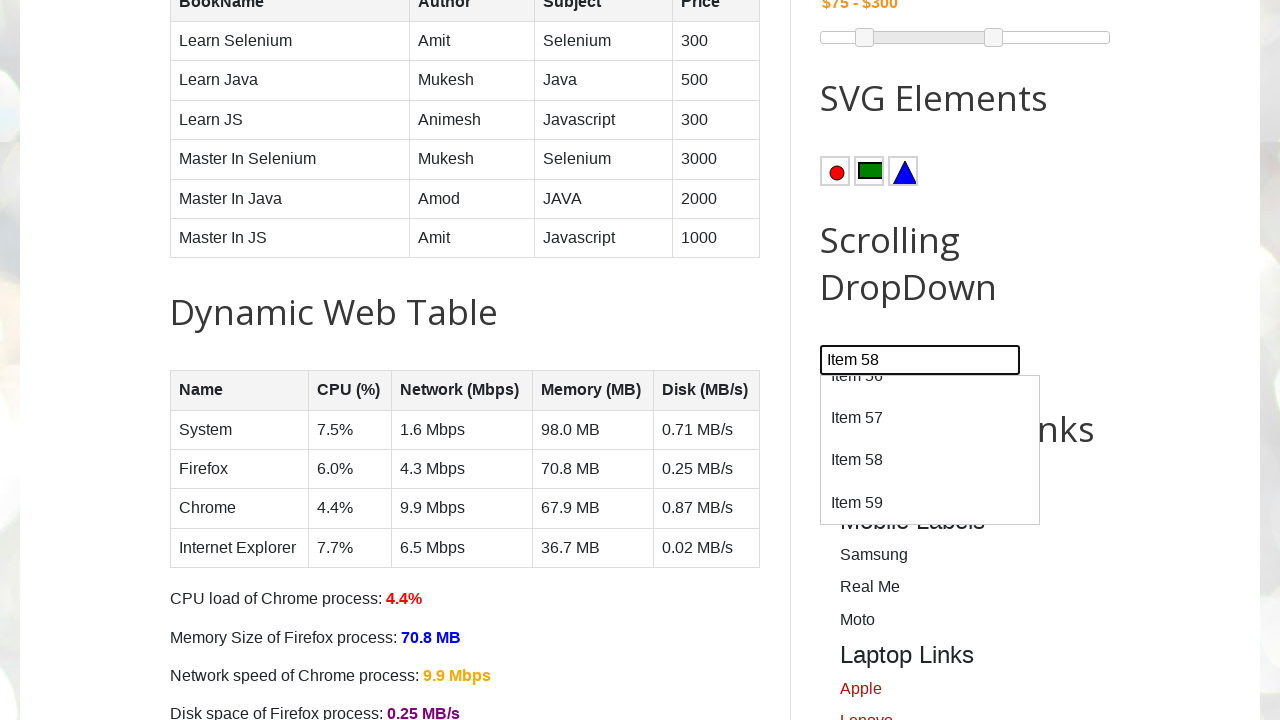

Clicked on item 59 at (930, 503) on //div[@id='dropdown']/div[text()='Item 59']
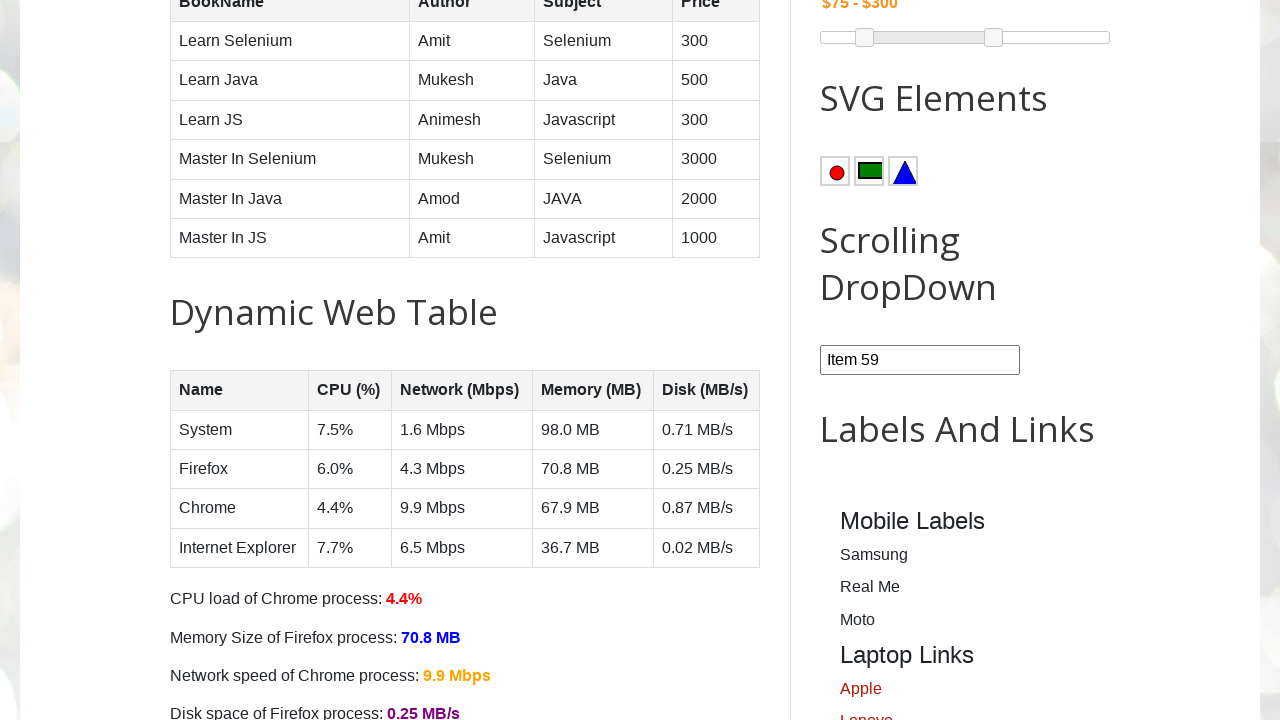

Reopened combobox for next item at (920, 360) on #comboBox
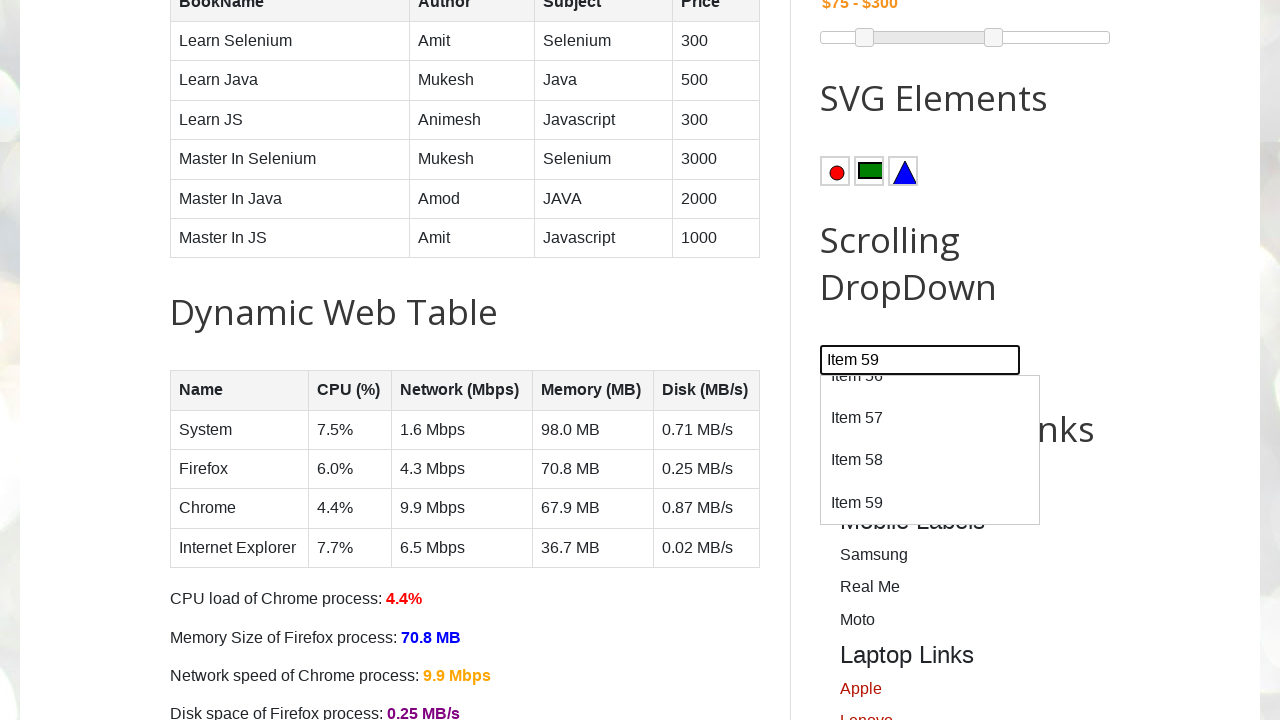

Located dropdown item 60
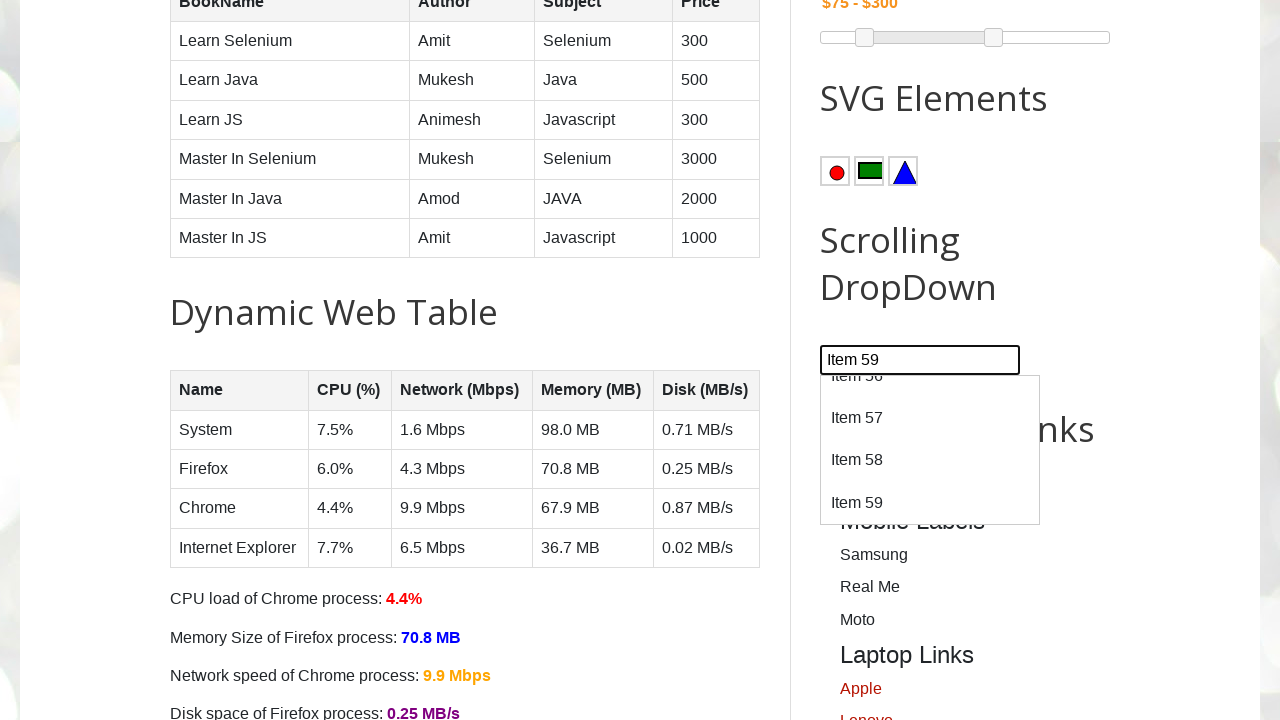

Scrolled to item 60 in dropdown
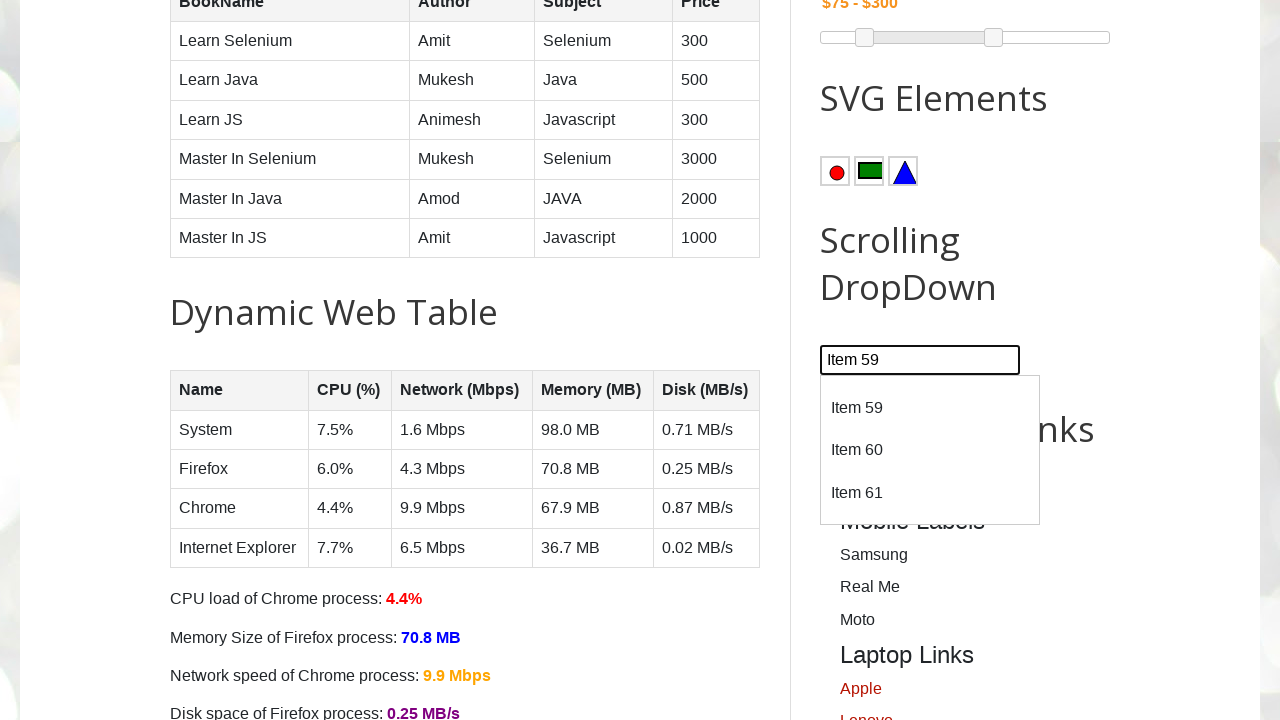

Clicked on item 60 at (930, 450) on //div[@id='dropdown']/div[text()='Item 60']
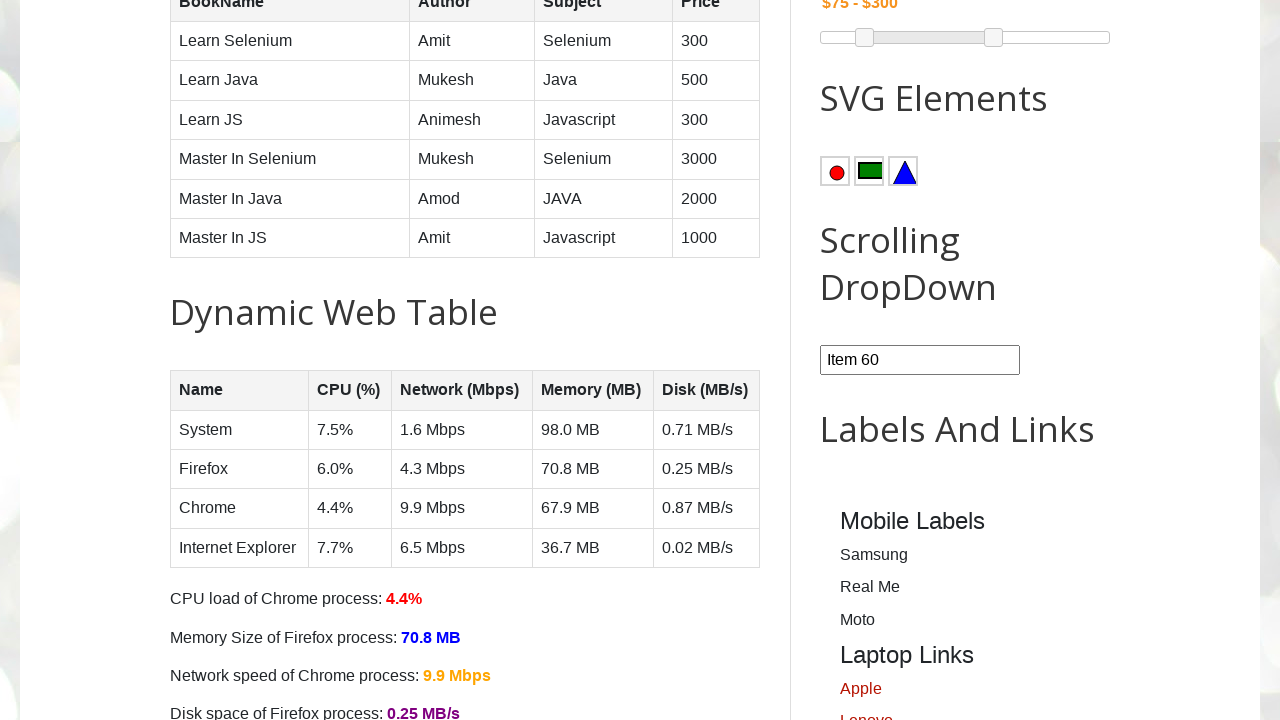

Reopened combobox for next item at (920, 360) on #comboBox
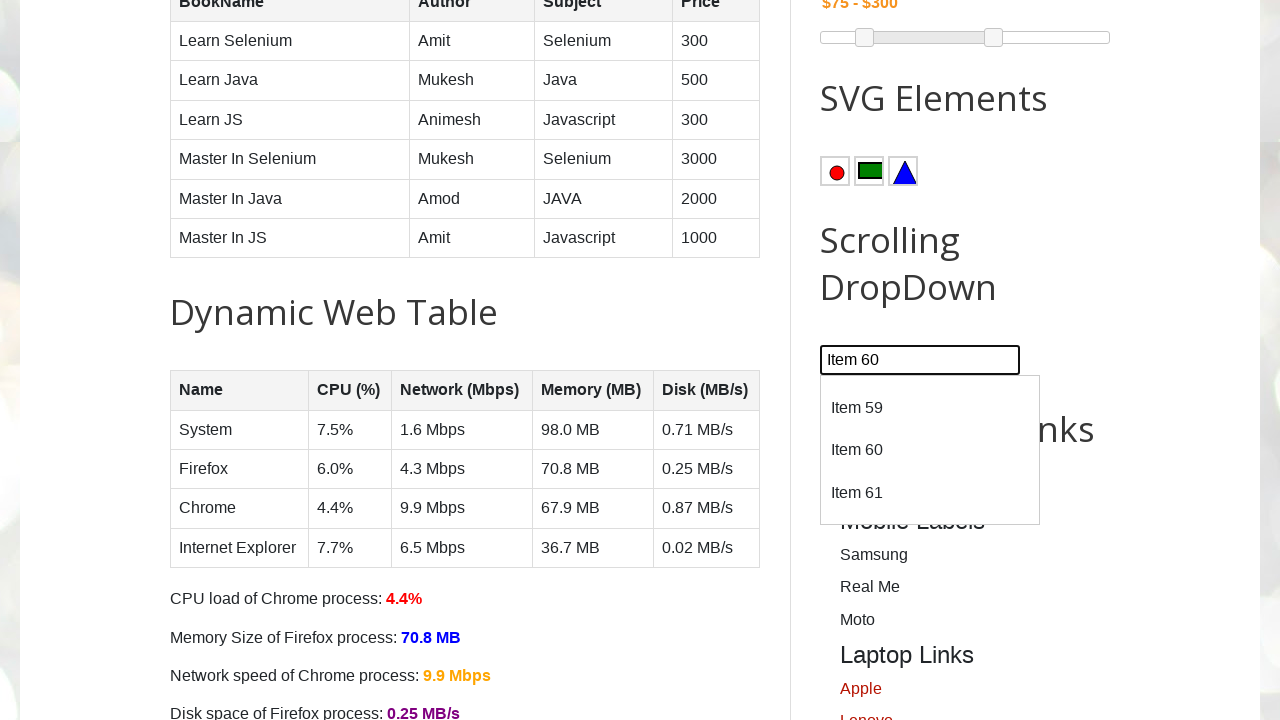

Located dropdown item 61
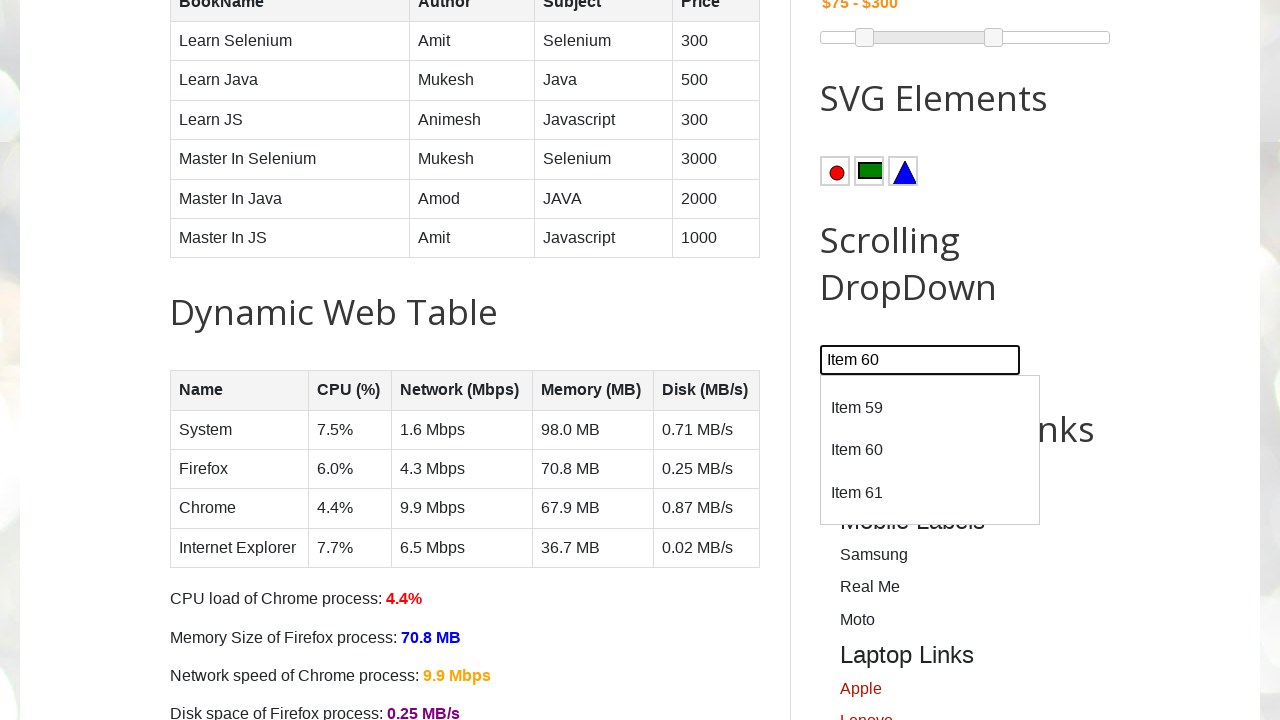

Scrolled to item 61 in dropdown
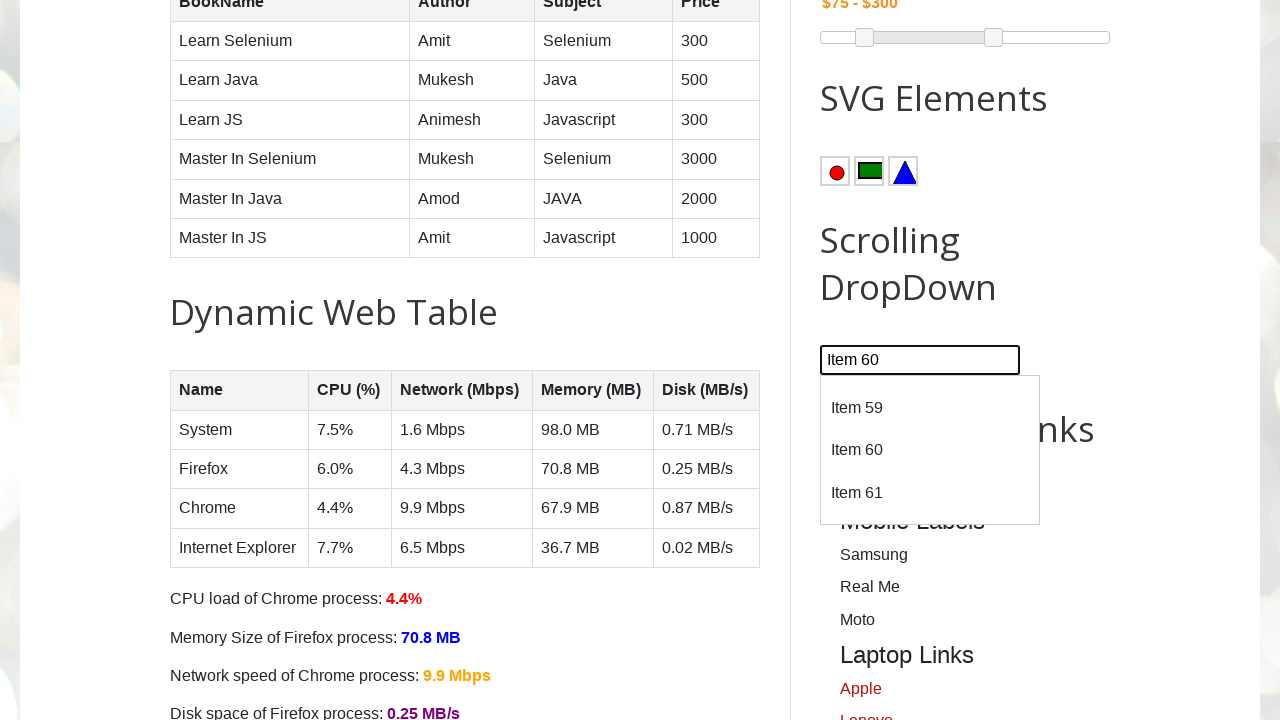

Clicked on item 61 at (930, 493) on //div[@id='dropdown']/div[text()='Item 61']
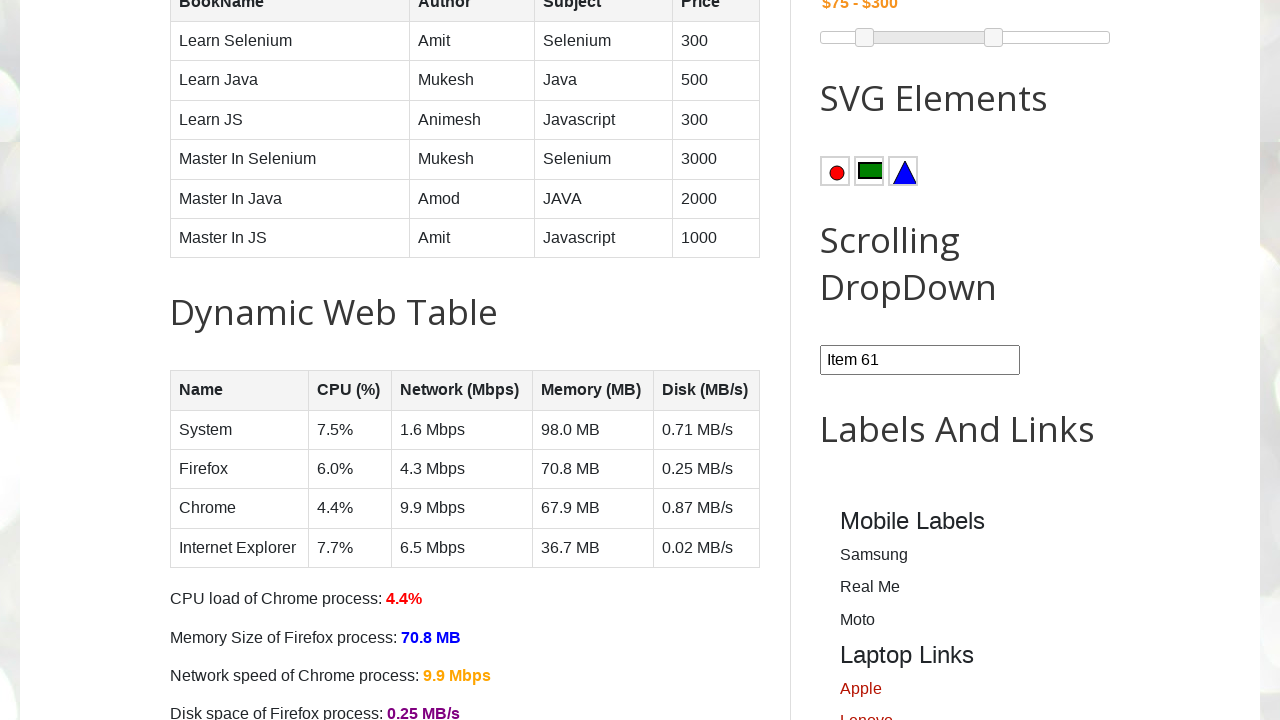

Reopened combobox for next item at (920, 360) on #comboBox
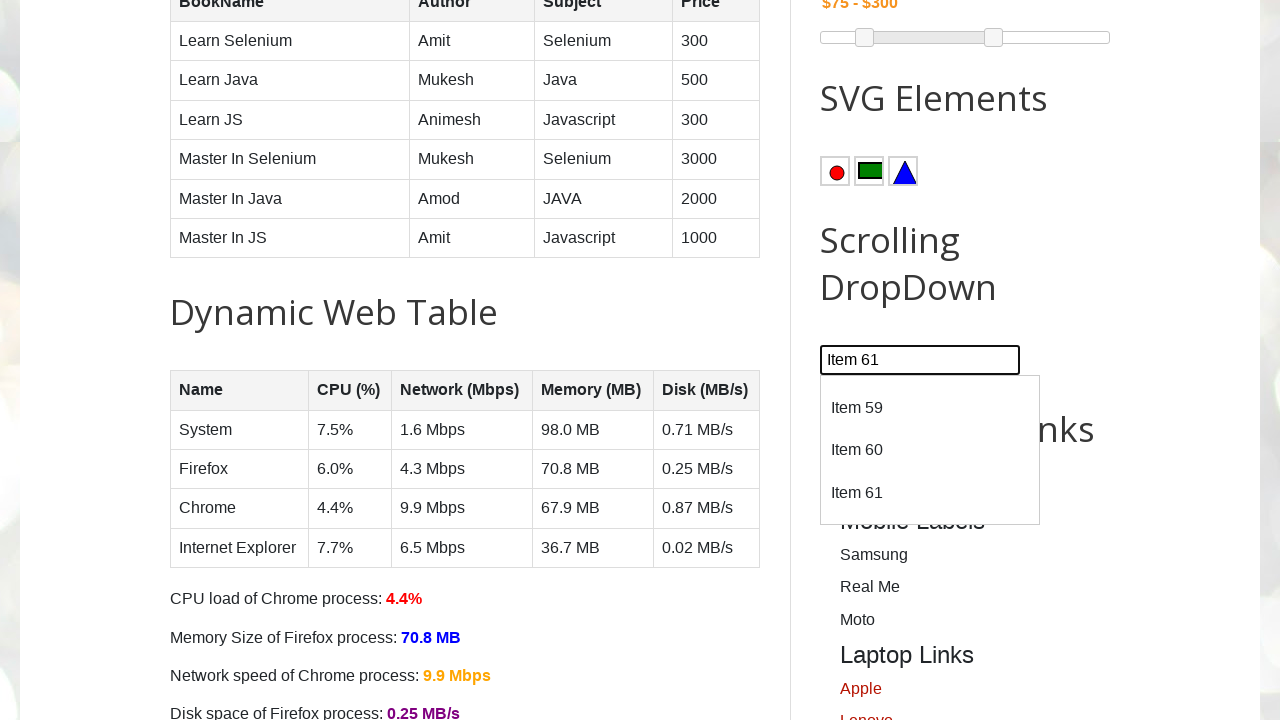

Located dropdown item 62
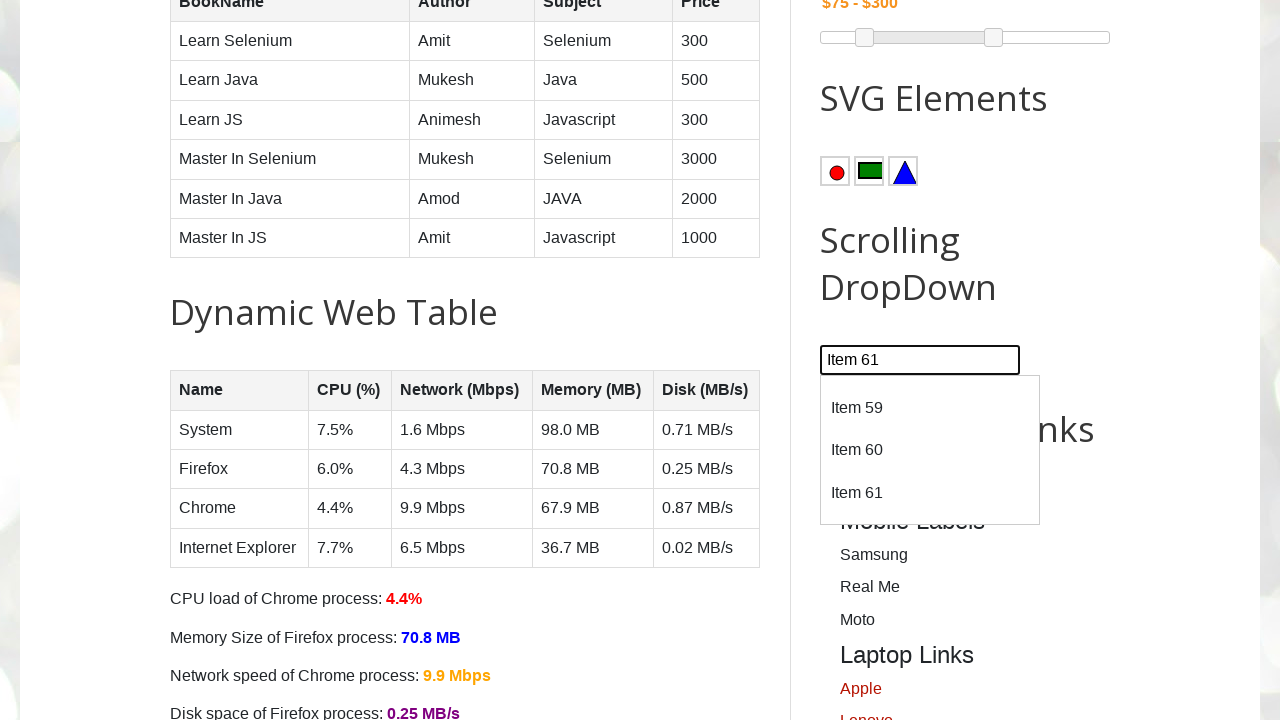

Scrolled to item 62 in dropdown
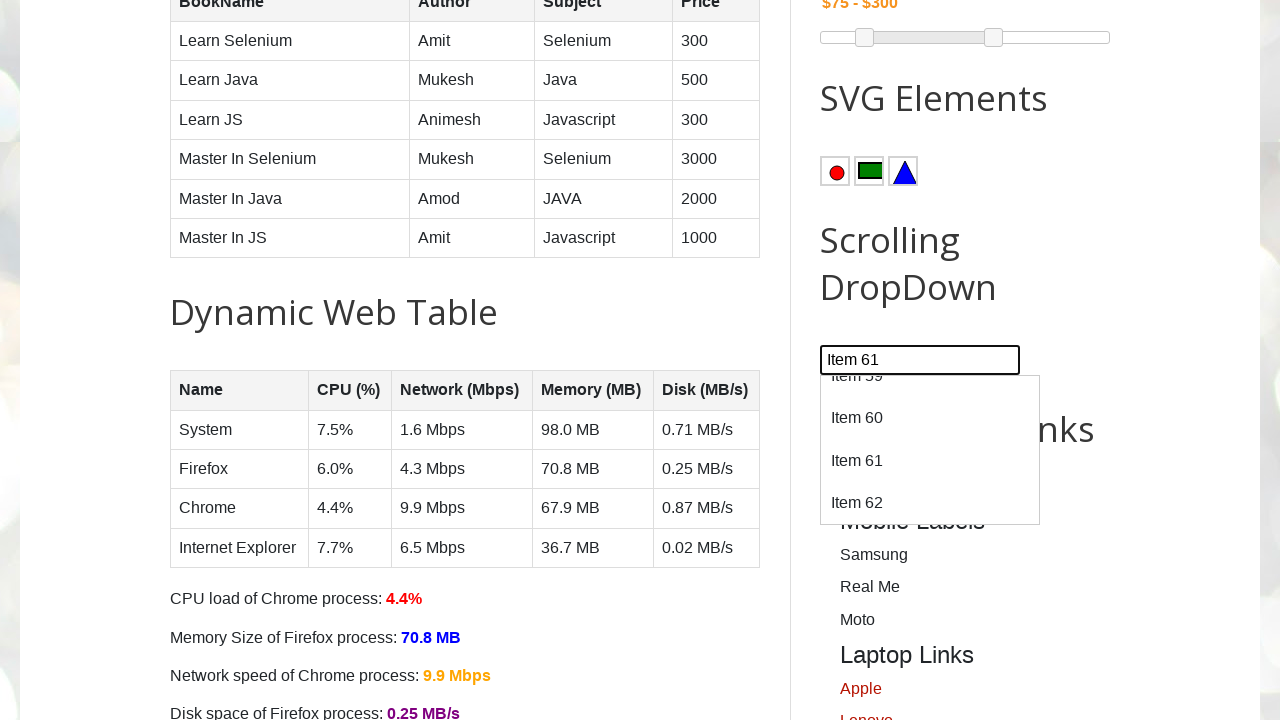

Clicked on item 62 at (930, 503) on //div[@id='dropdown']/div[text()='Item 62']
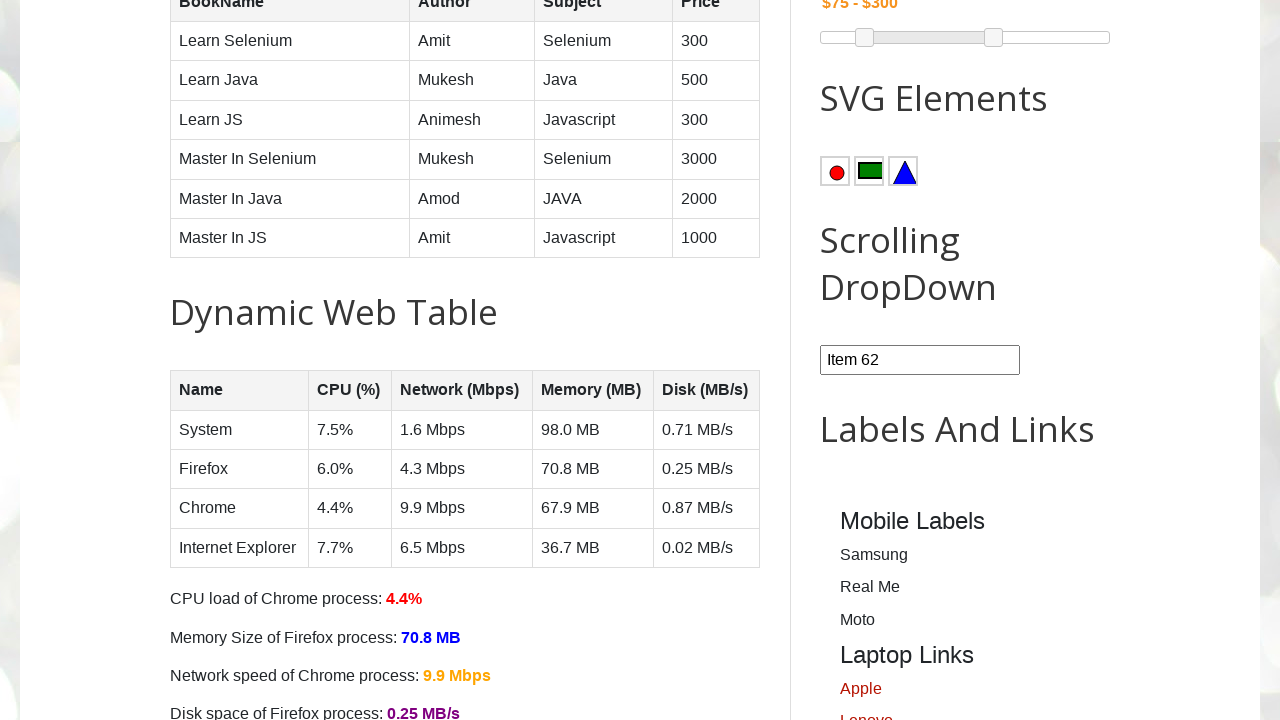

Reopened combobox for next item at (920, 360) on #comboBox
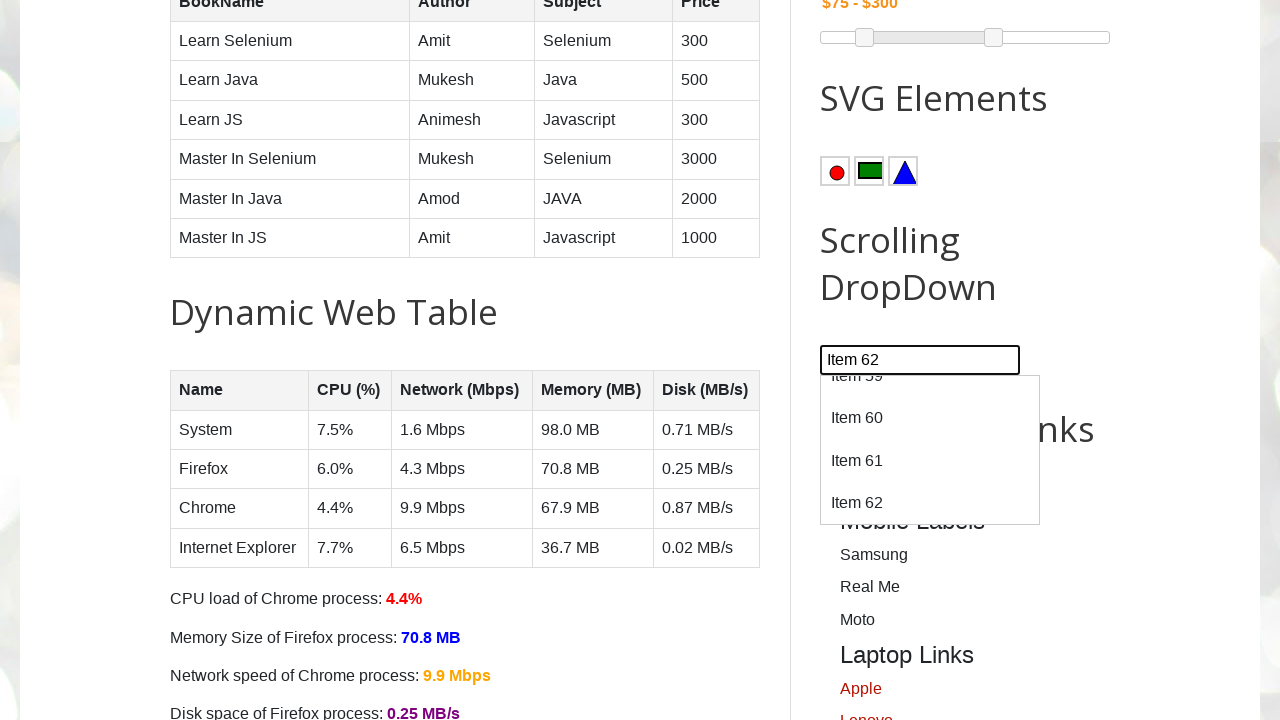

Located dropdown item 63
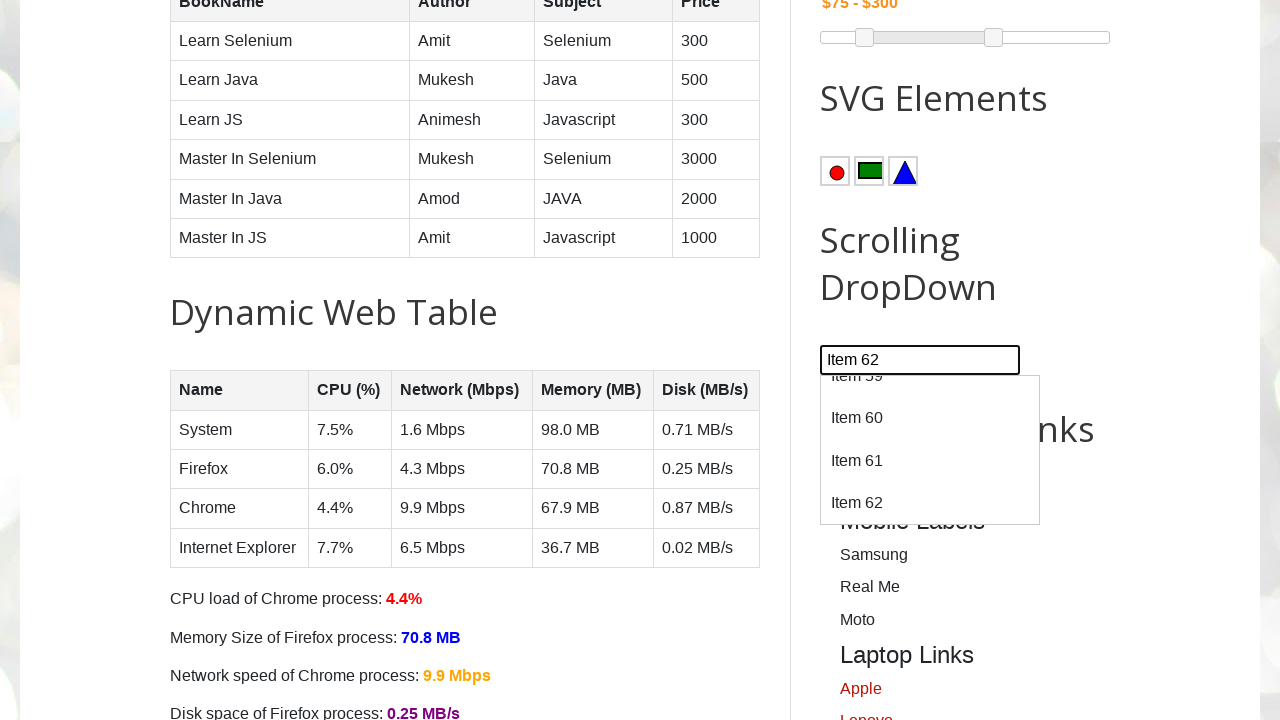

Scrolled to item 63 in dropdown
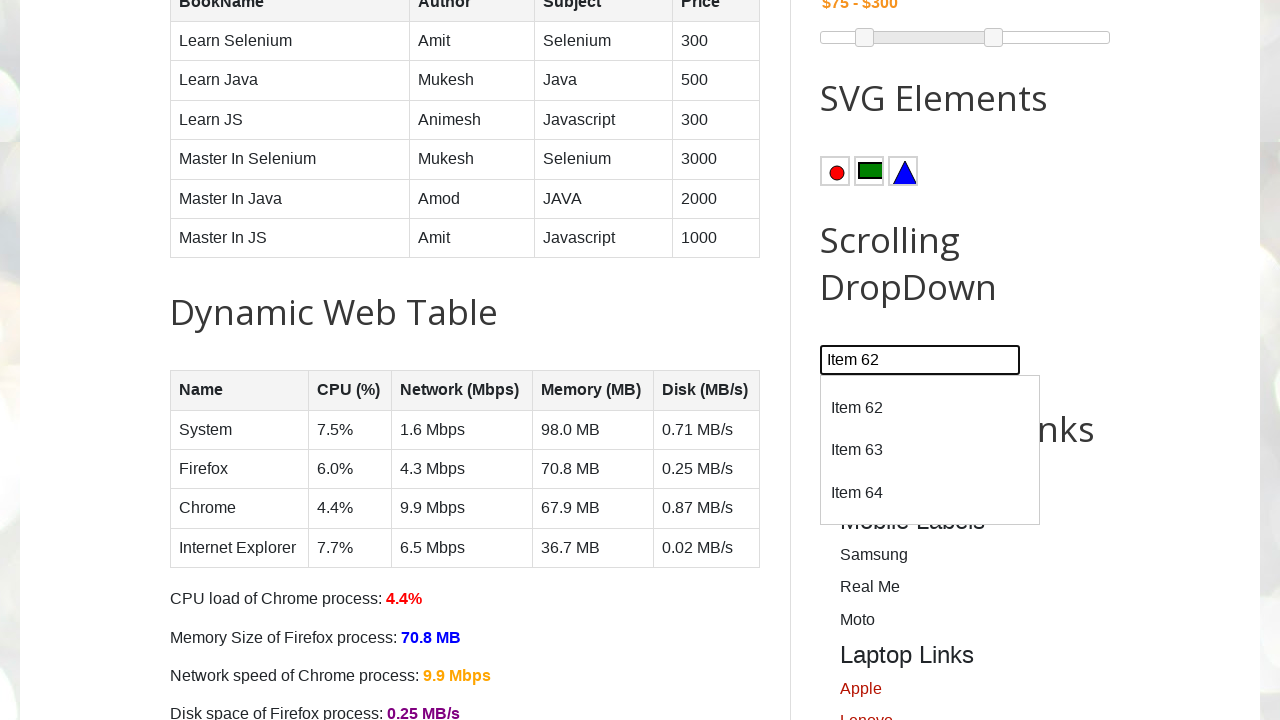

Clicked on item 63 at (930, 451) on //div[@id='dropdown']/div[text()='Item 63']
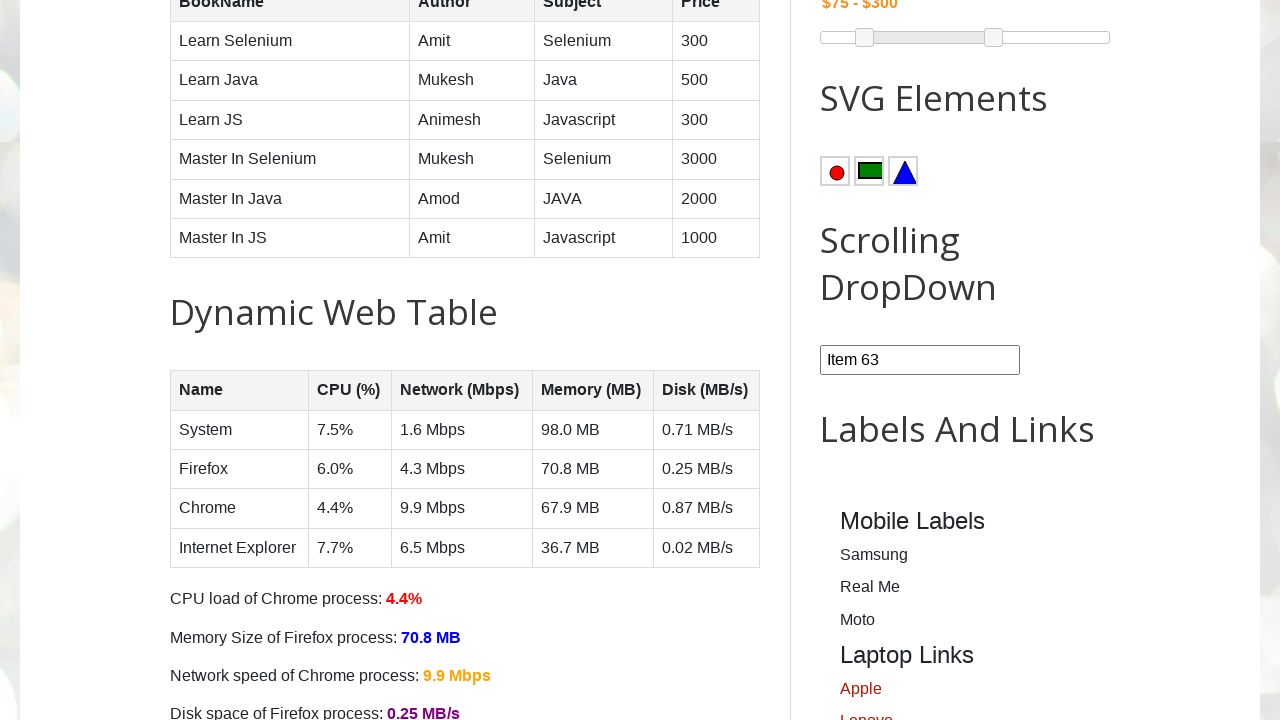

Reopened combobox for next item at (920, 360) on #comboBox
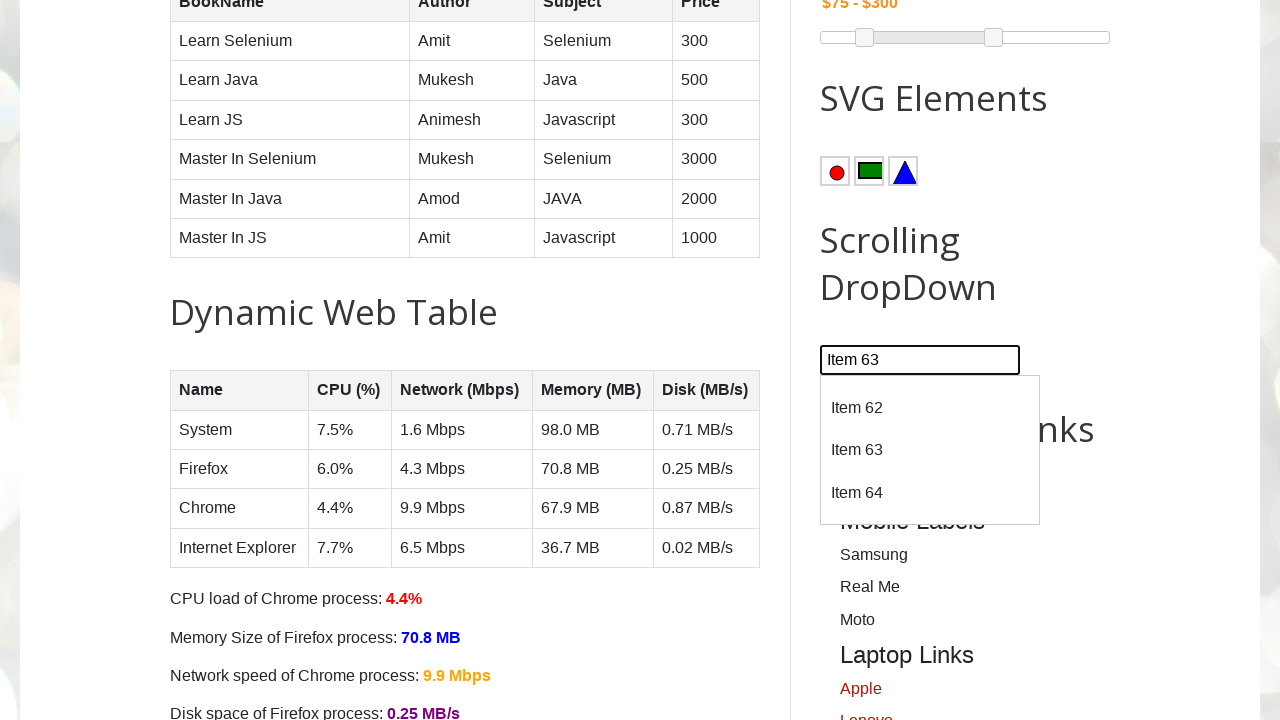

Located dropdown item 64
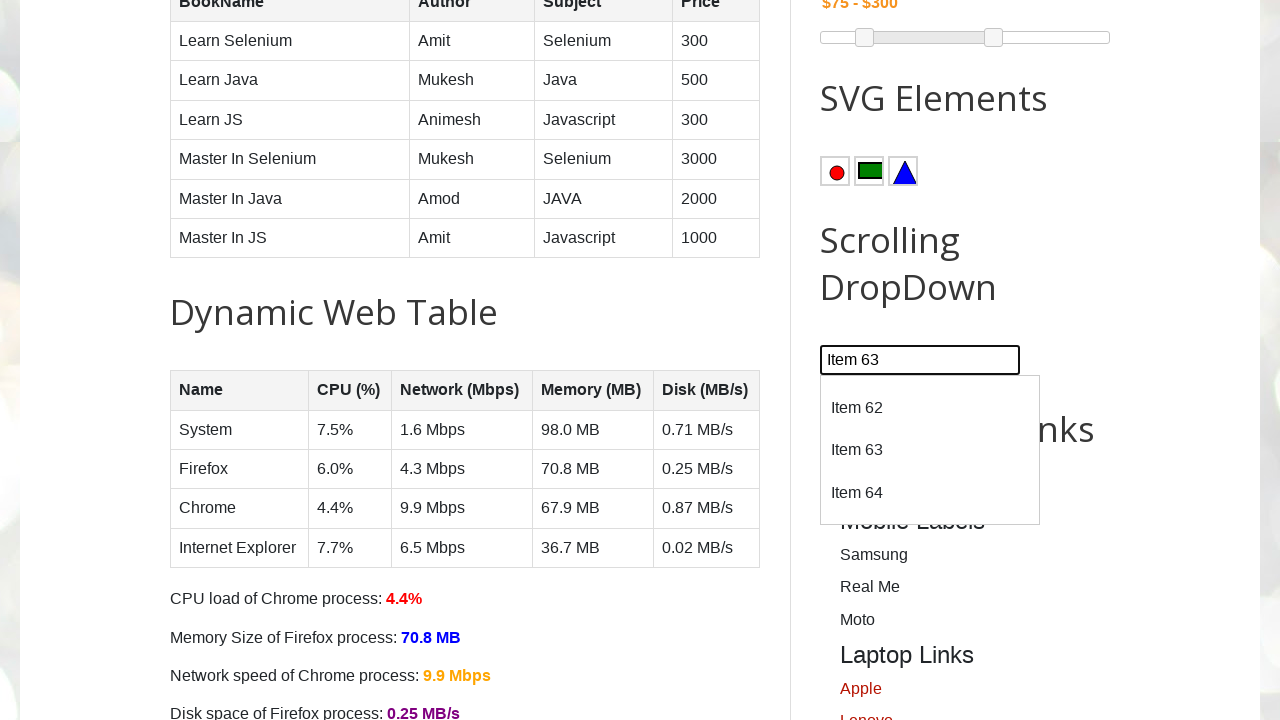

Scrolled to item 64 in dropdown
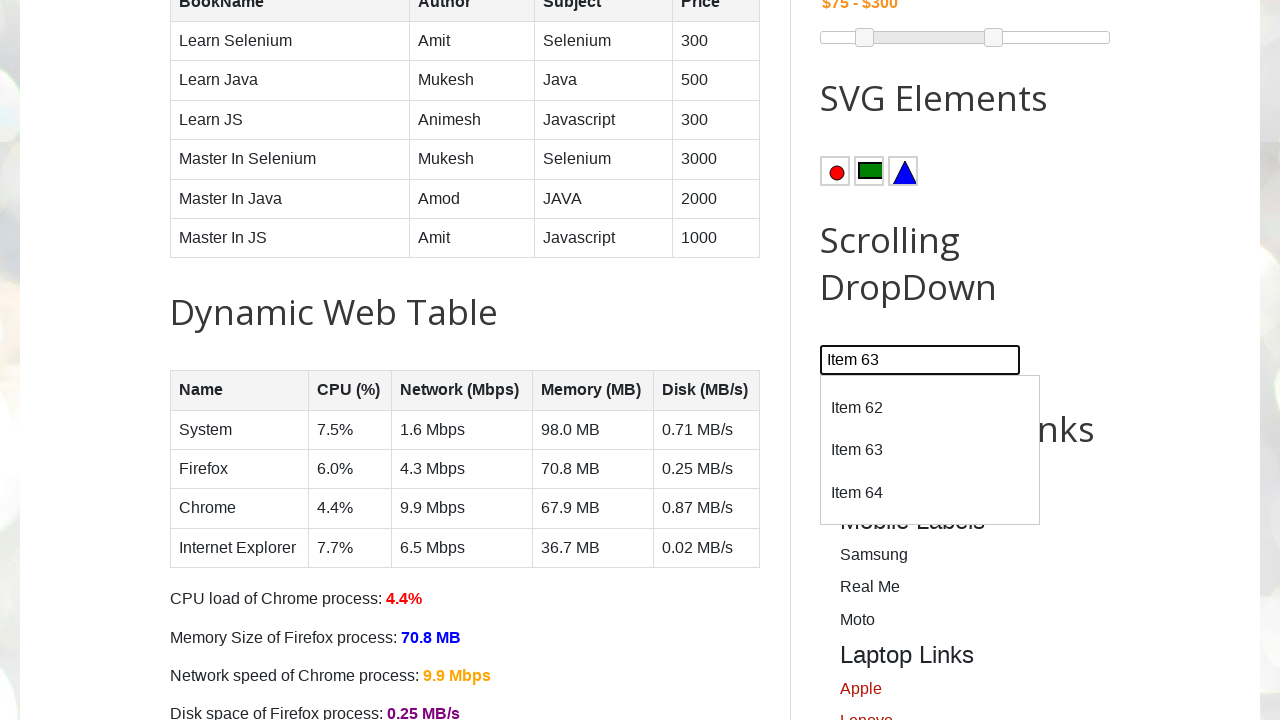

Clicked on item 64 at (930, 493) on //div[@id='dropdown']/div[text()='Item 64']
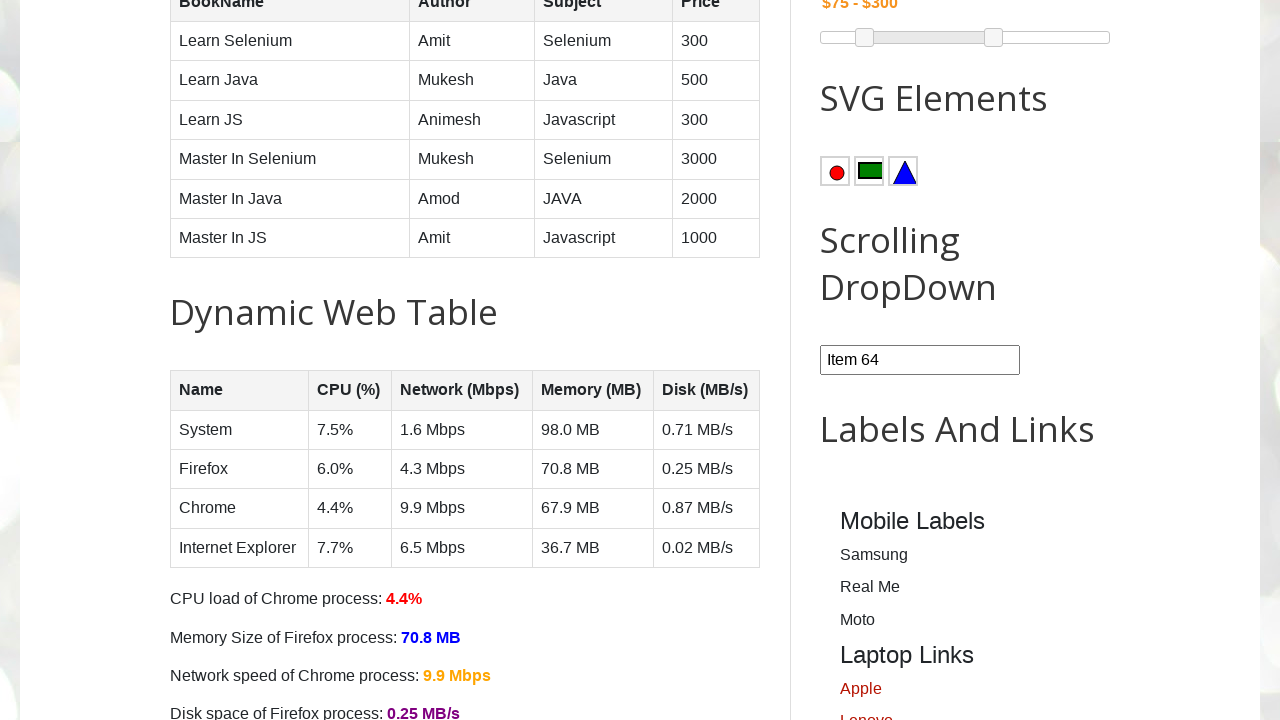

Reopened combobox for next item at (920, 360) on #comboBox
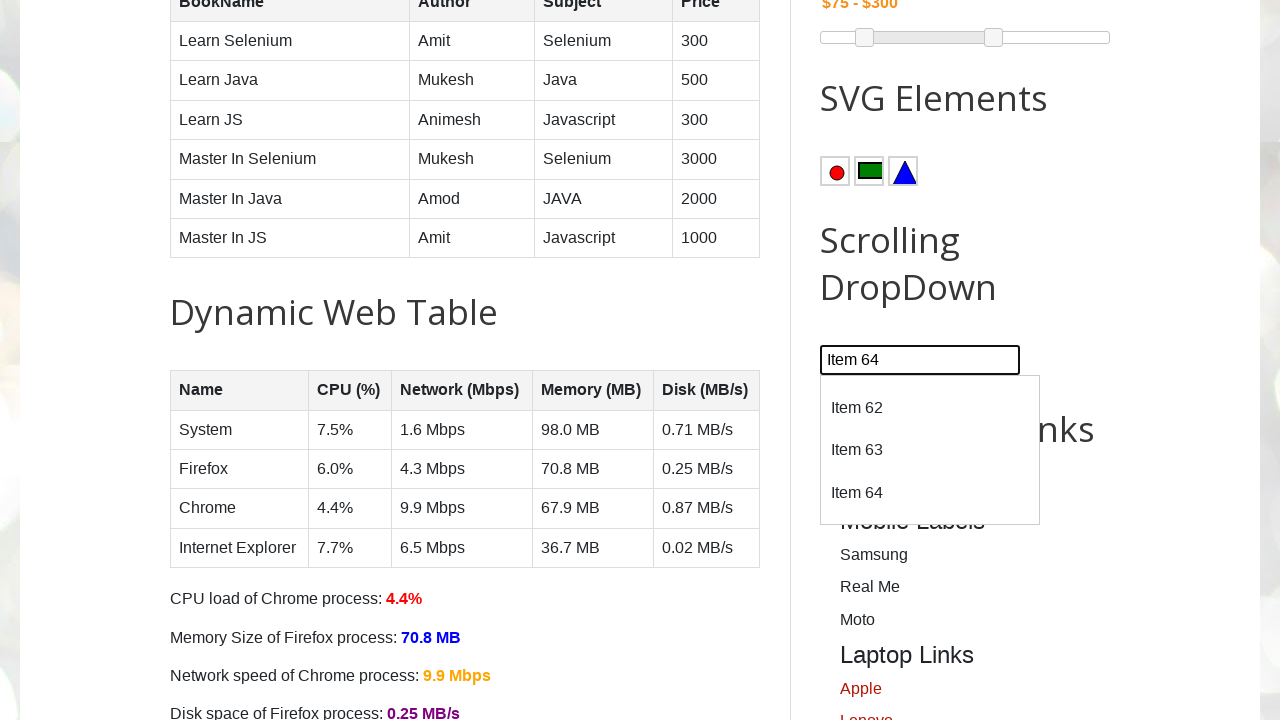

Located dropdown item 65
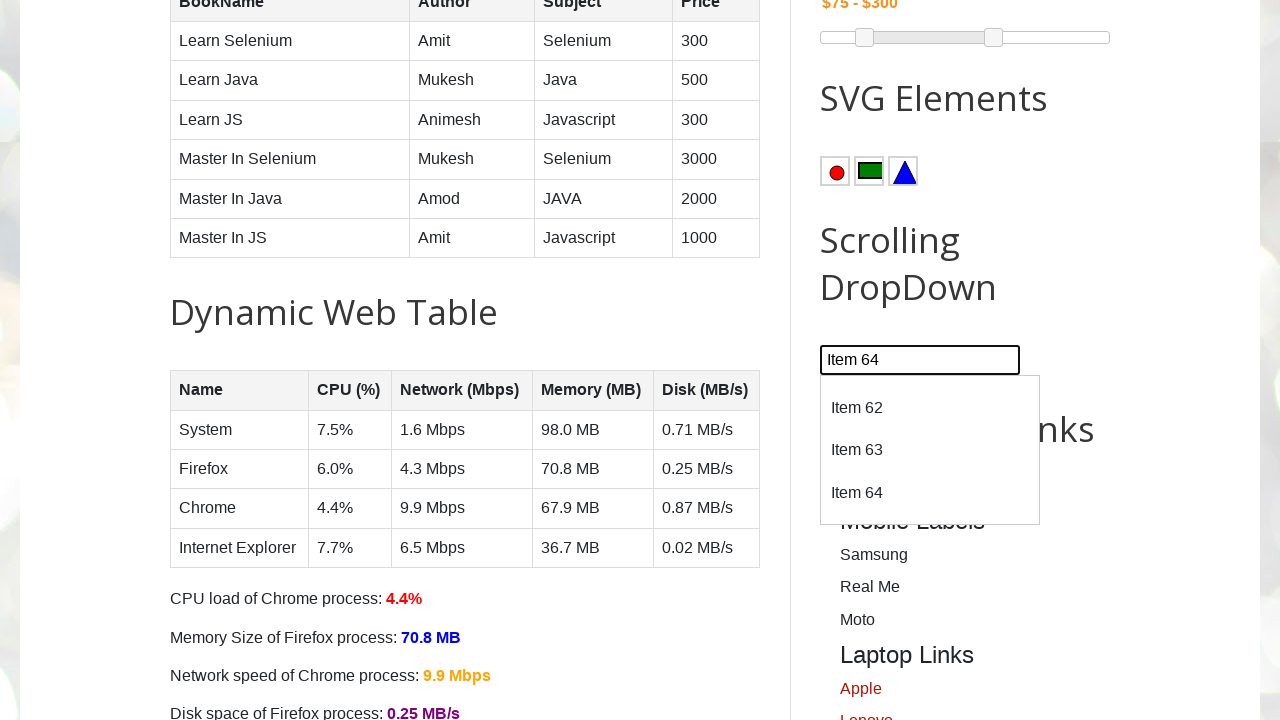

Scrolled to item 65 in dropdown
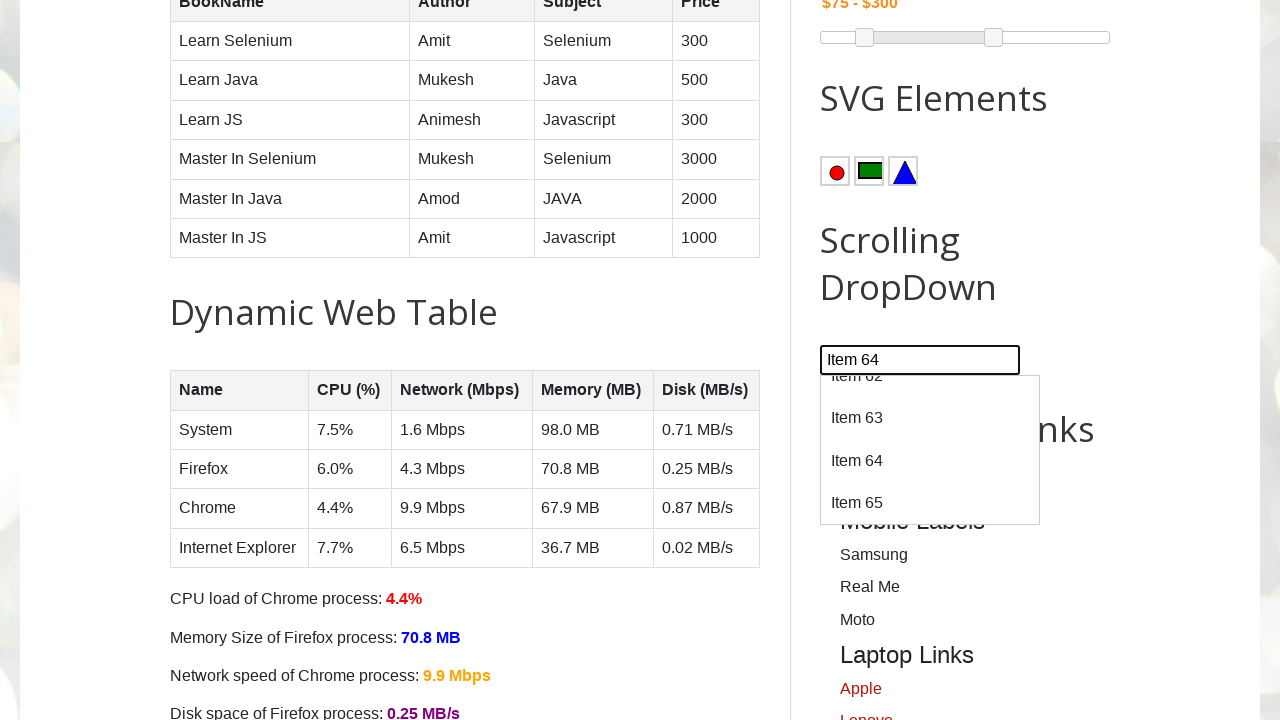

Clicked on item 65 at (930, 503) on //div[@id='dropdown']/div[text()='Item 65']
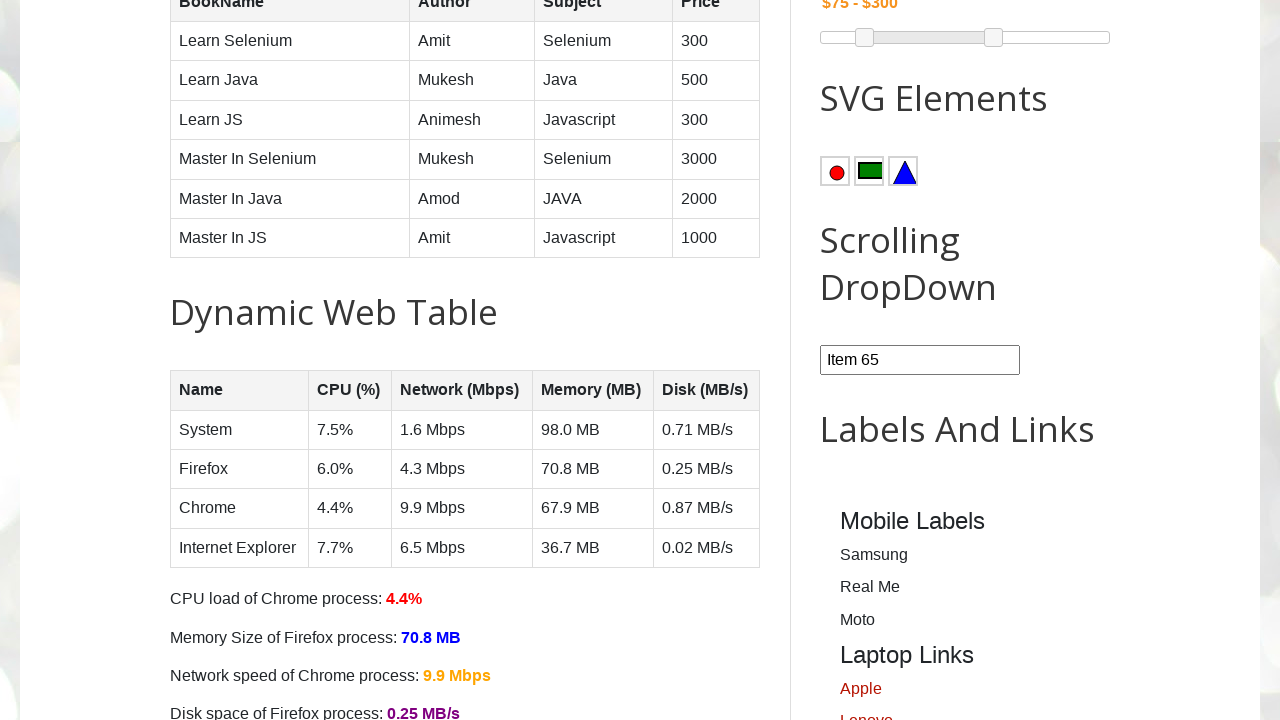

Reopened combobox for next item at (920, 360) on #comboBox
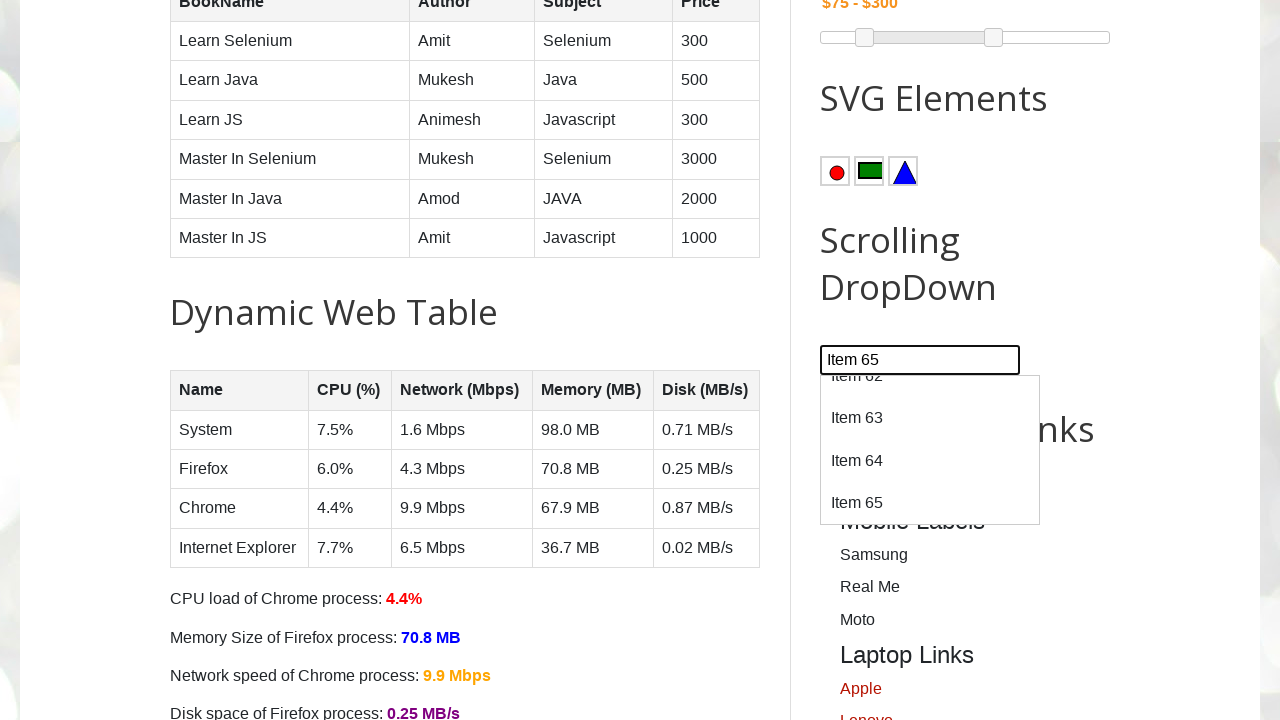

Located dropdown item 66
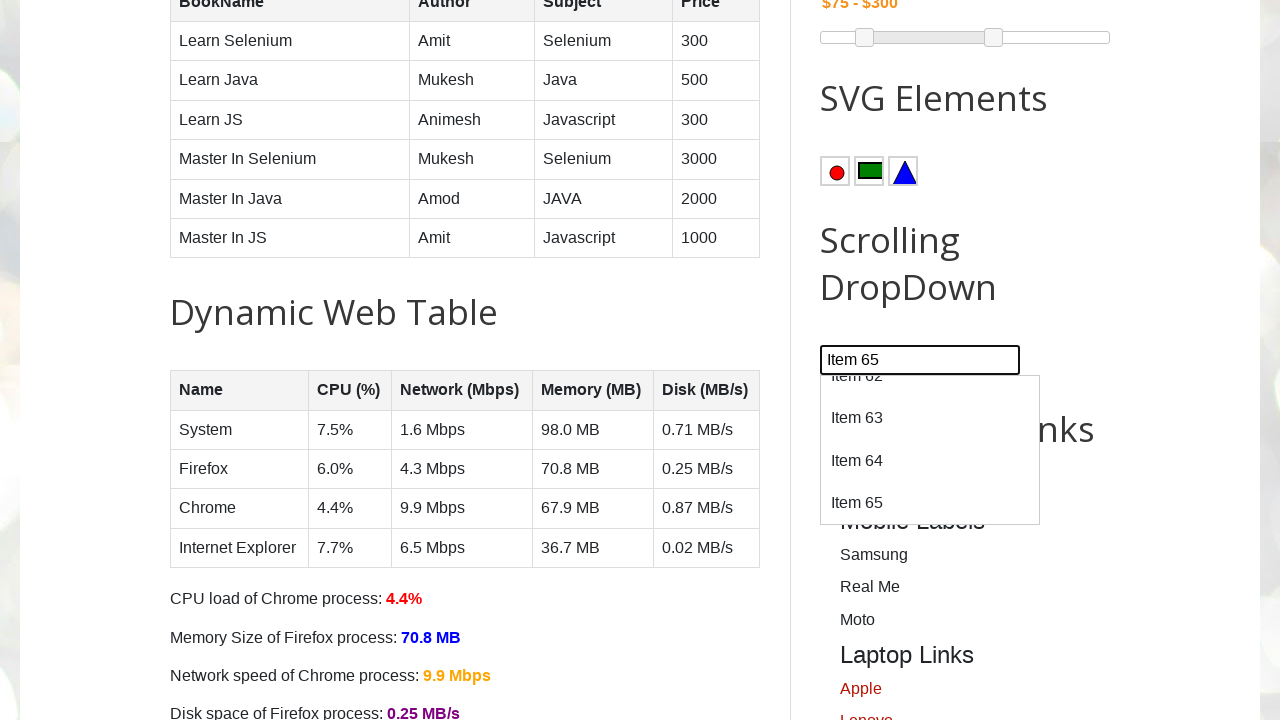

Scrolled to item 66 in dropdown
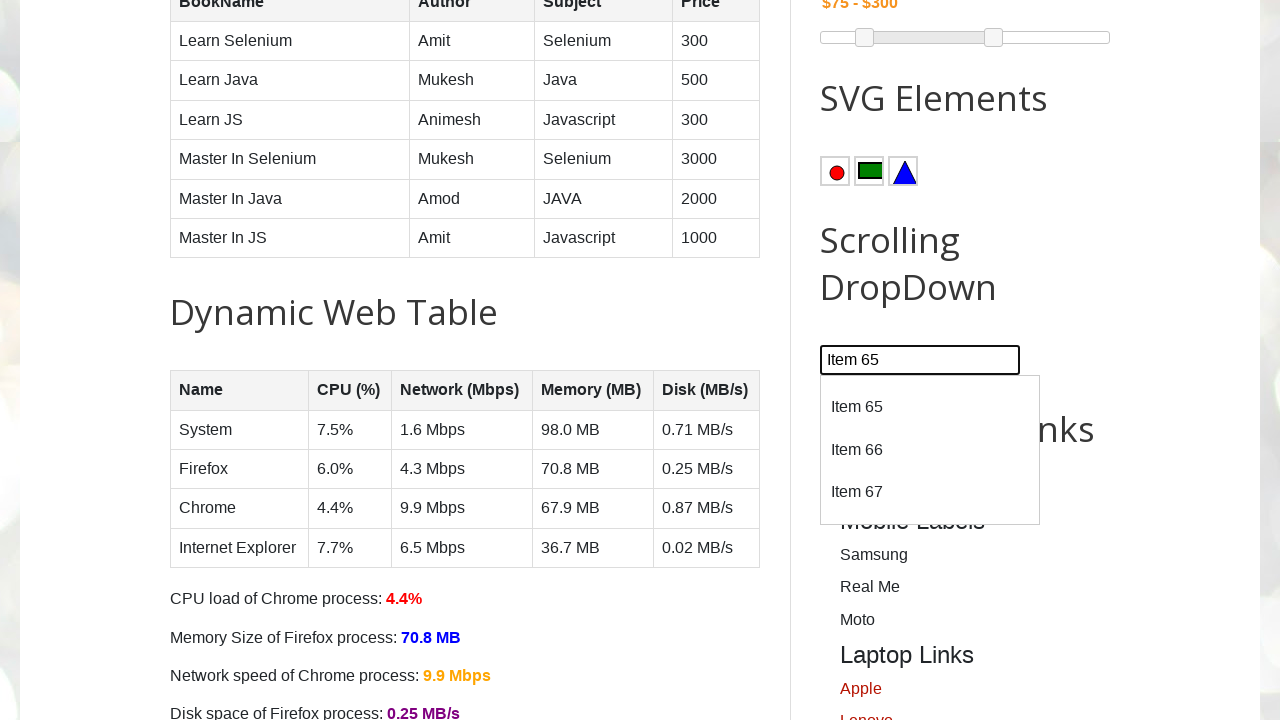

Clicked on item 66 at (930, 450) on //div[@id='dropdown']/div[text()='Item 66']
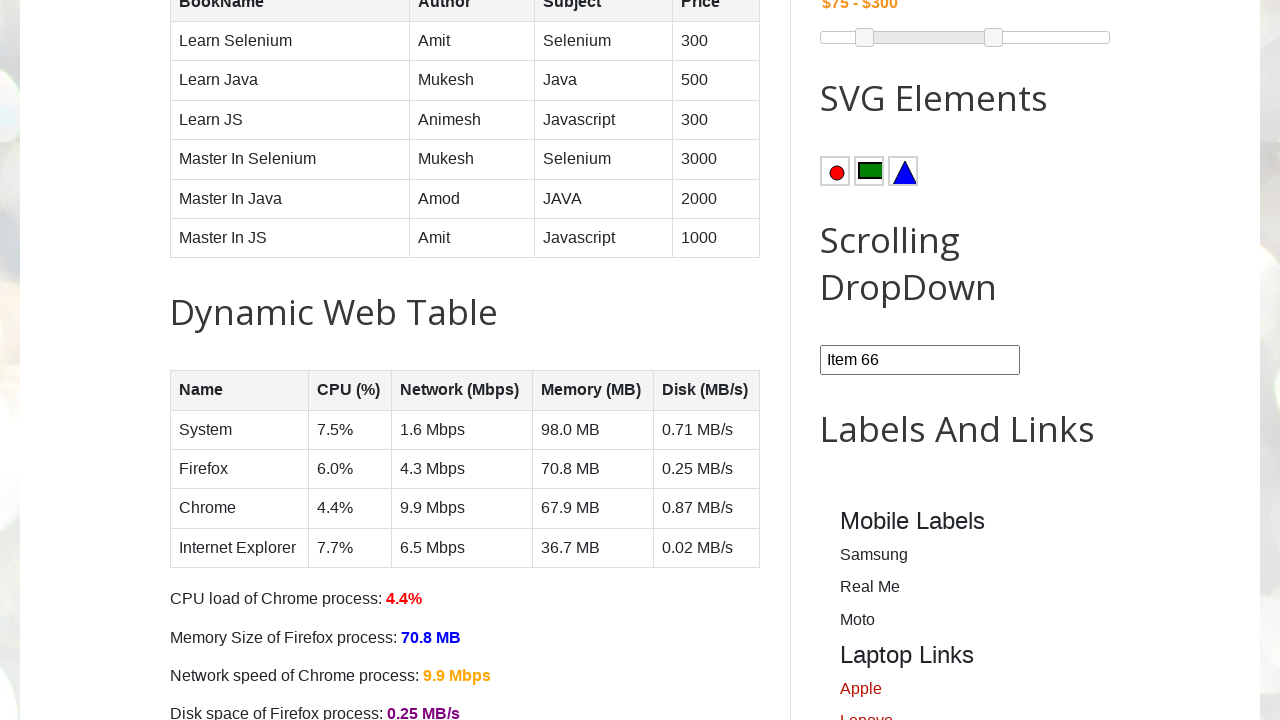

Reopened combobox for next item at (920, 360) on #comboBox
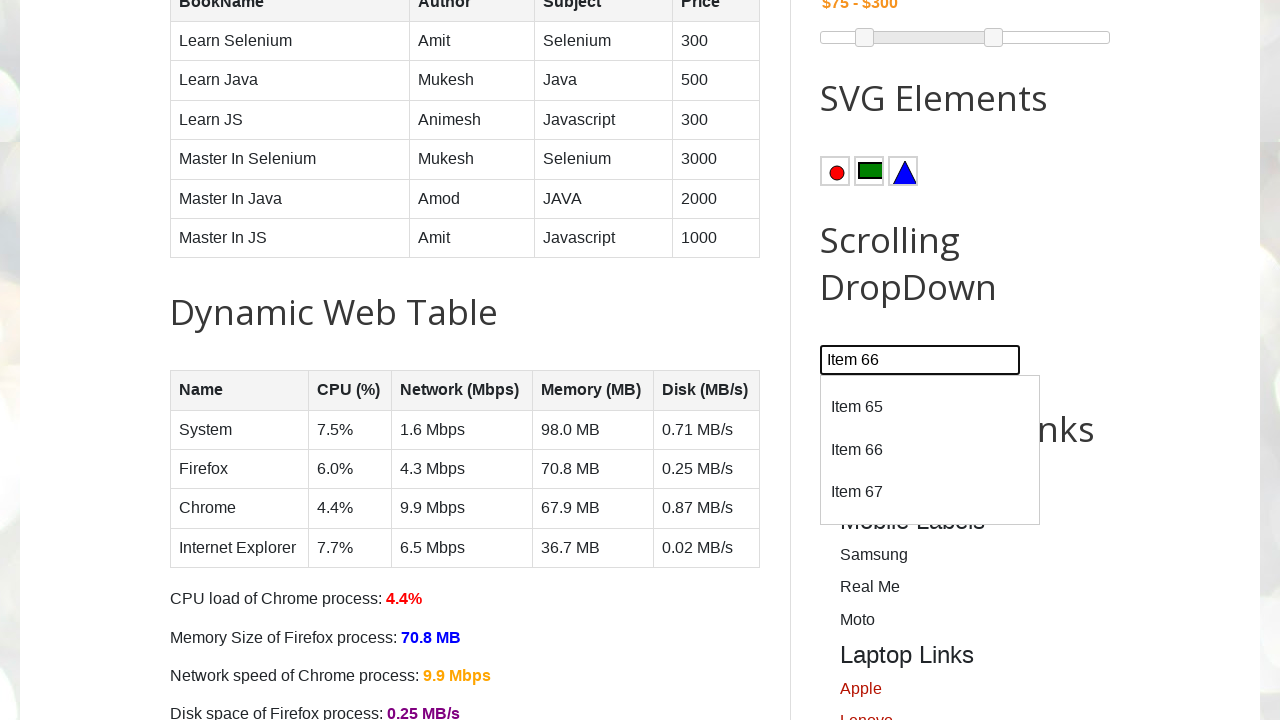

Located dropdown item 67
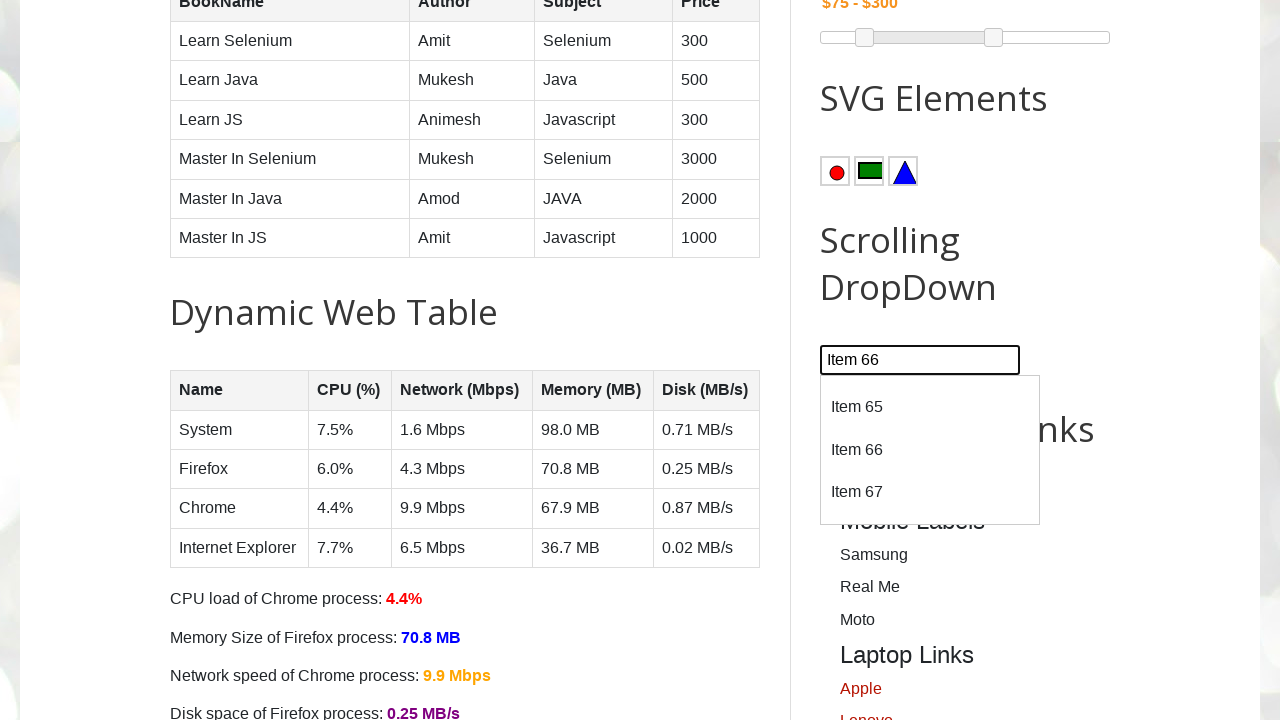

Scrolled to item 67 in dropdown
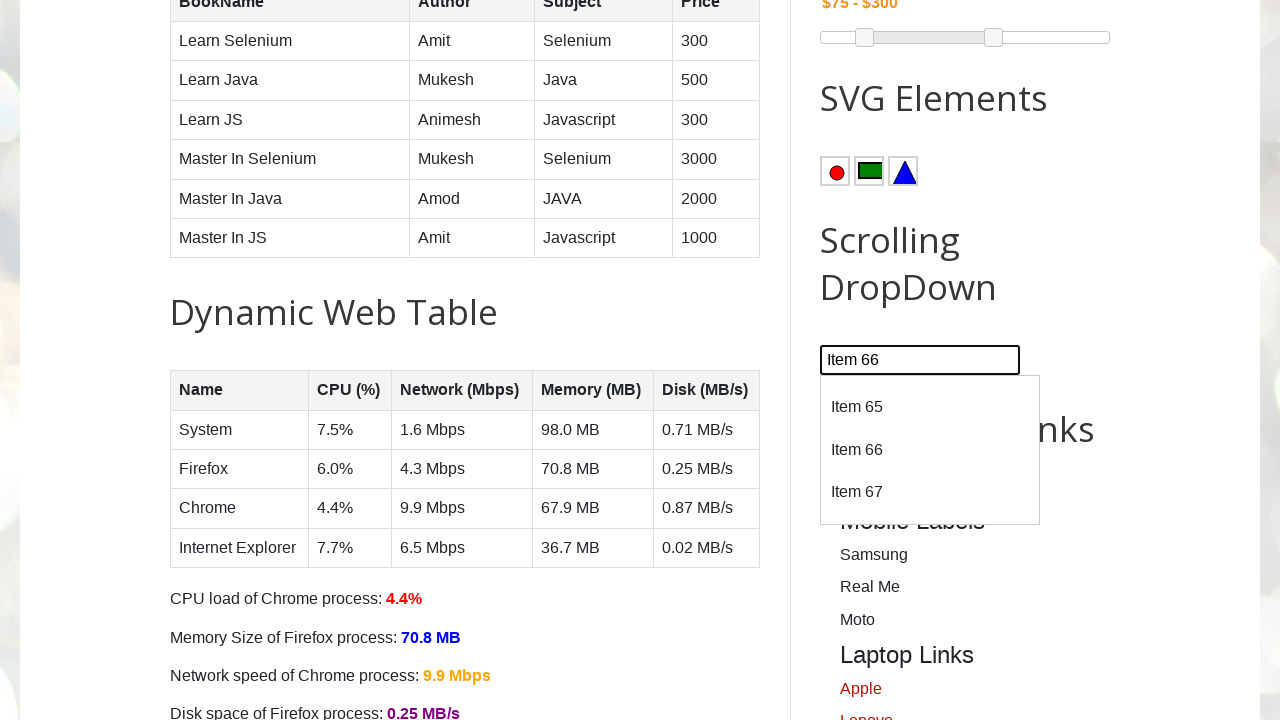

Clicked on item 67 at (930, 492) on //div[@id='dropdown']/div[text()='Item 67']
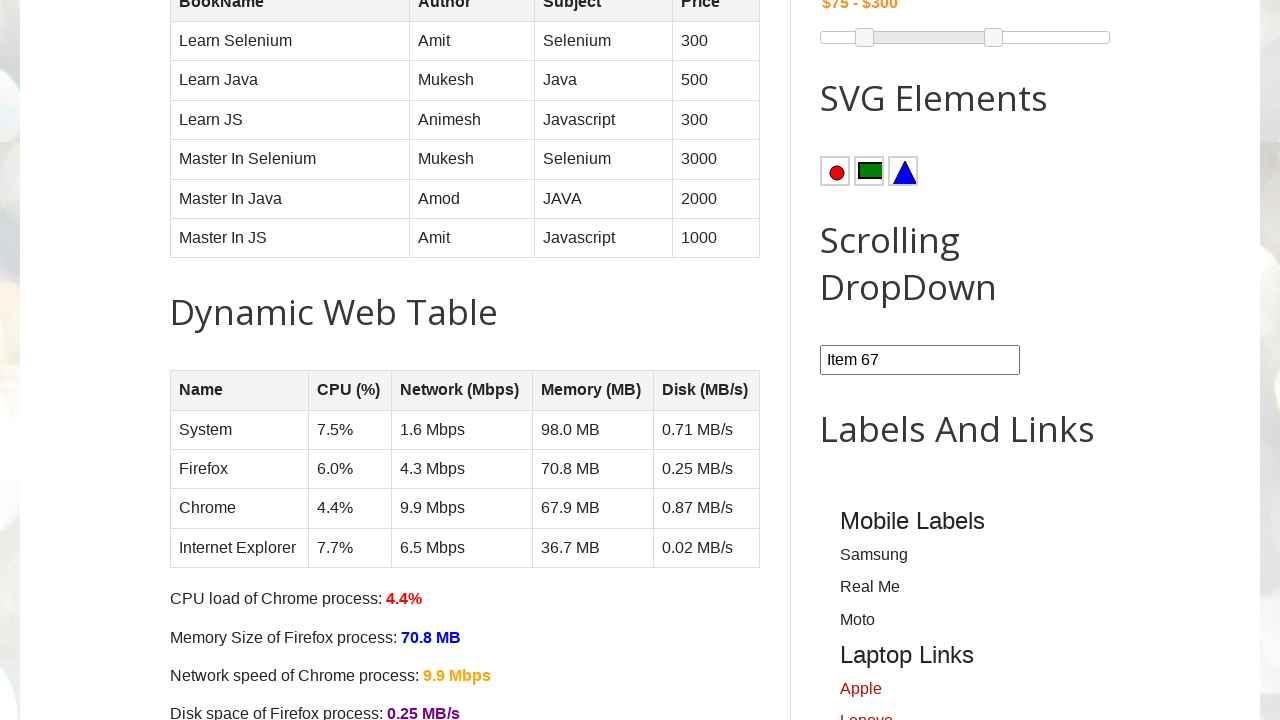

Reopened combobox for next item at (920, 360) on #comboBox
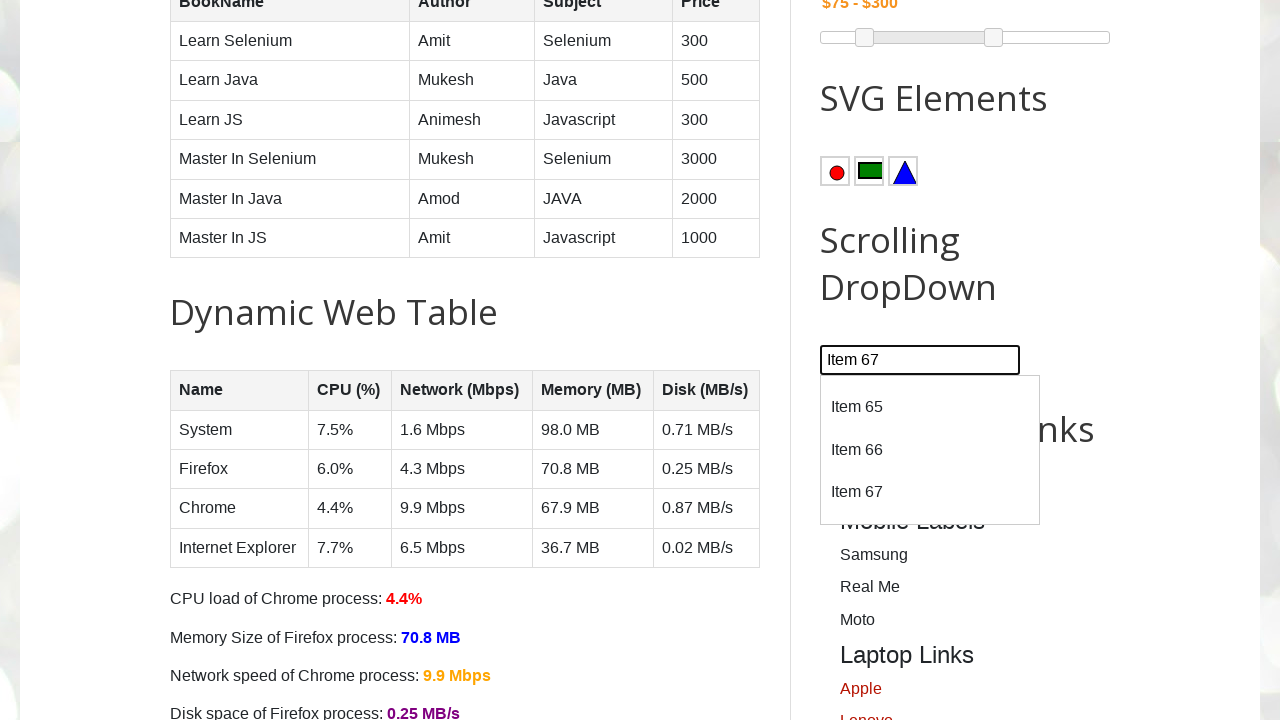

Located dropdown item 68
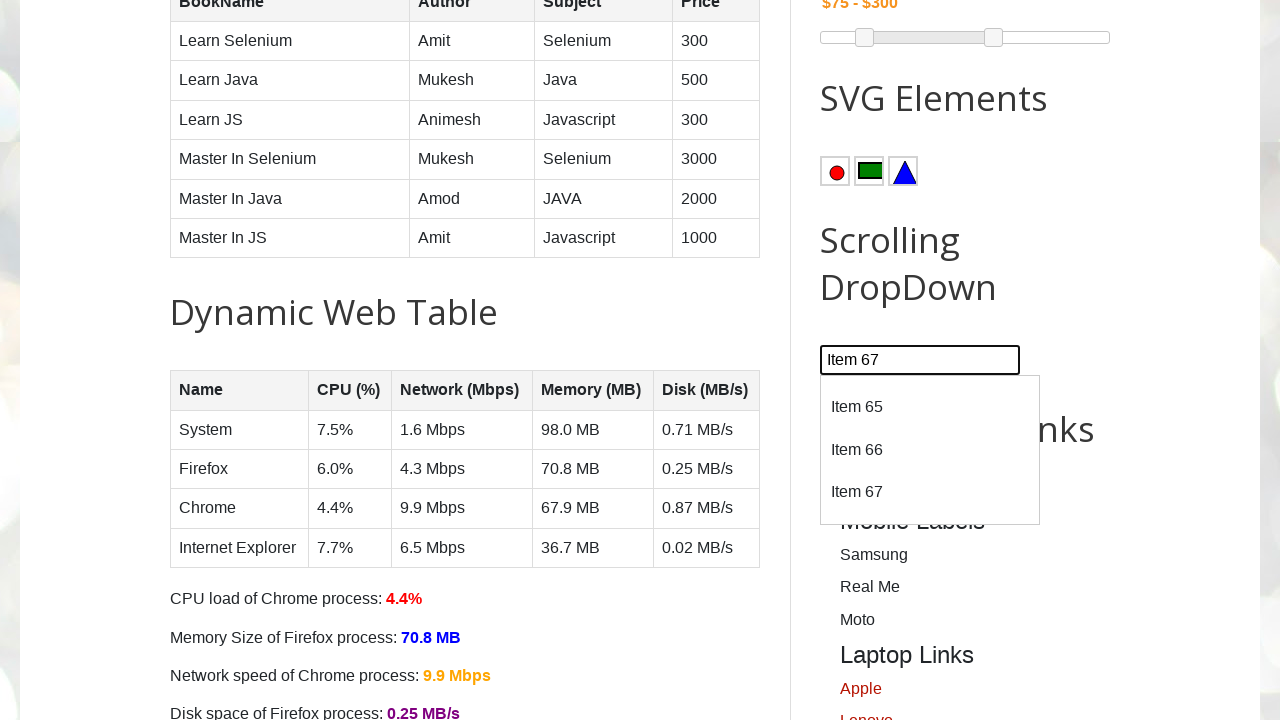

Scrolled to item 68 in dropdown
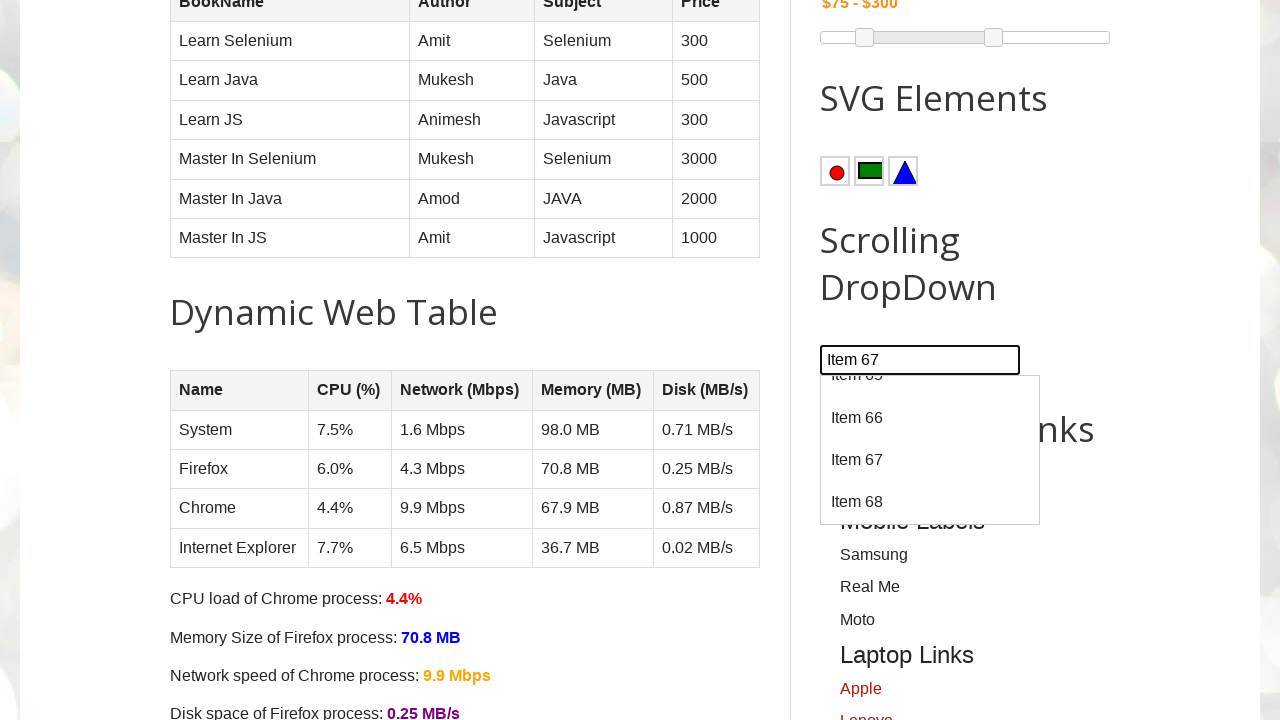

Clicked on item 68 at (930, 503) on //div[@id='dropdown']/div[text()='Item 68']
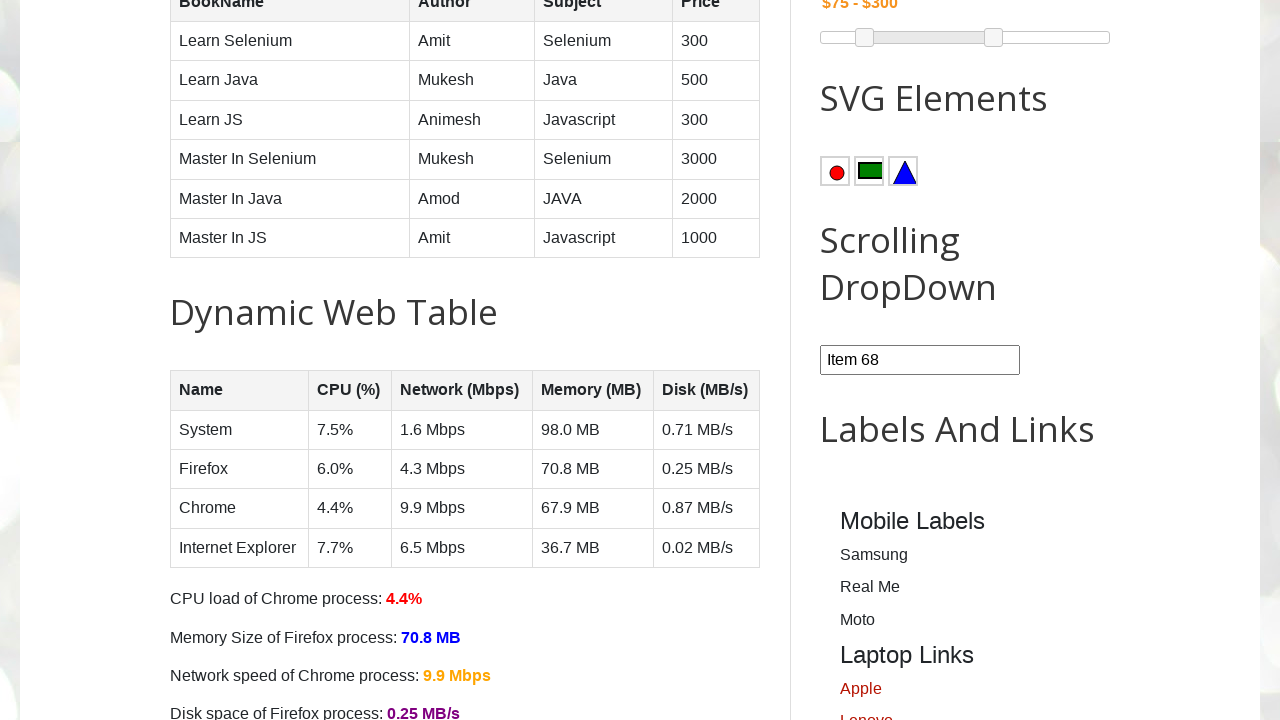

Reopened combobox for next item at (920, 360) on #comboBox
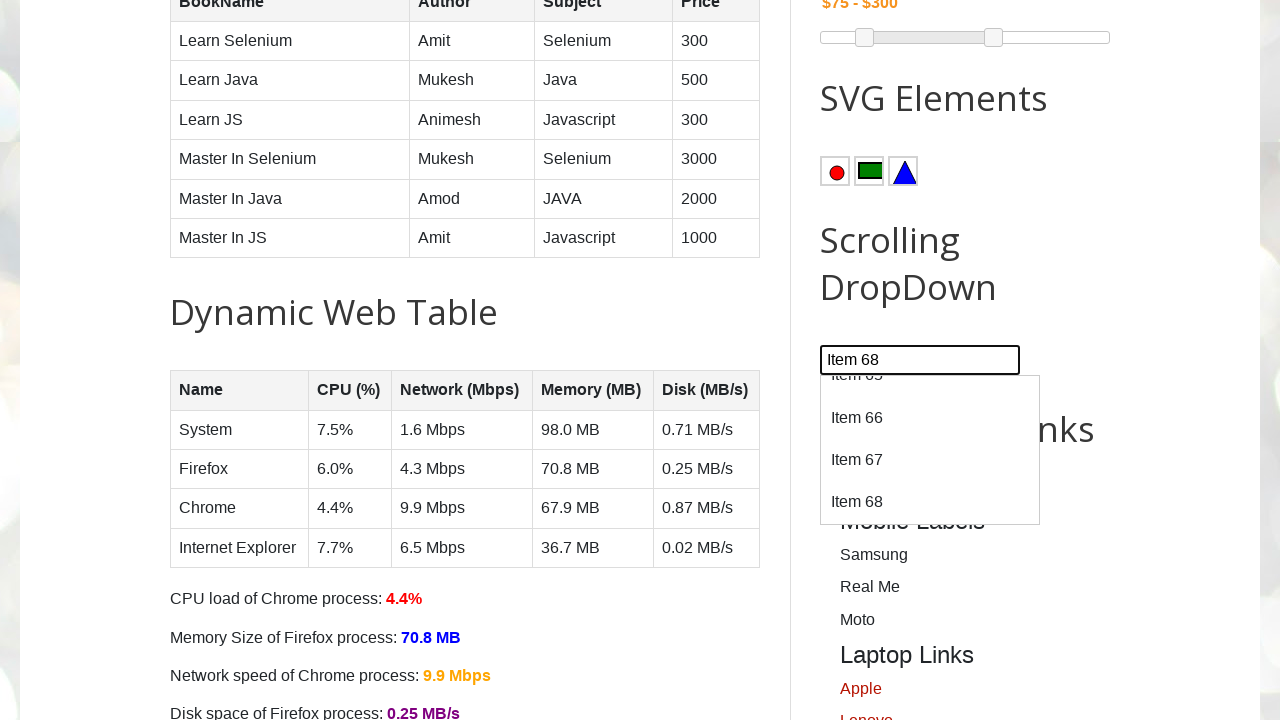

Located dropdown item 69
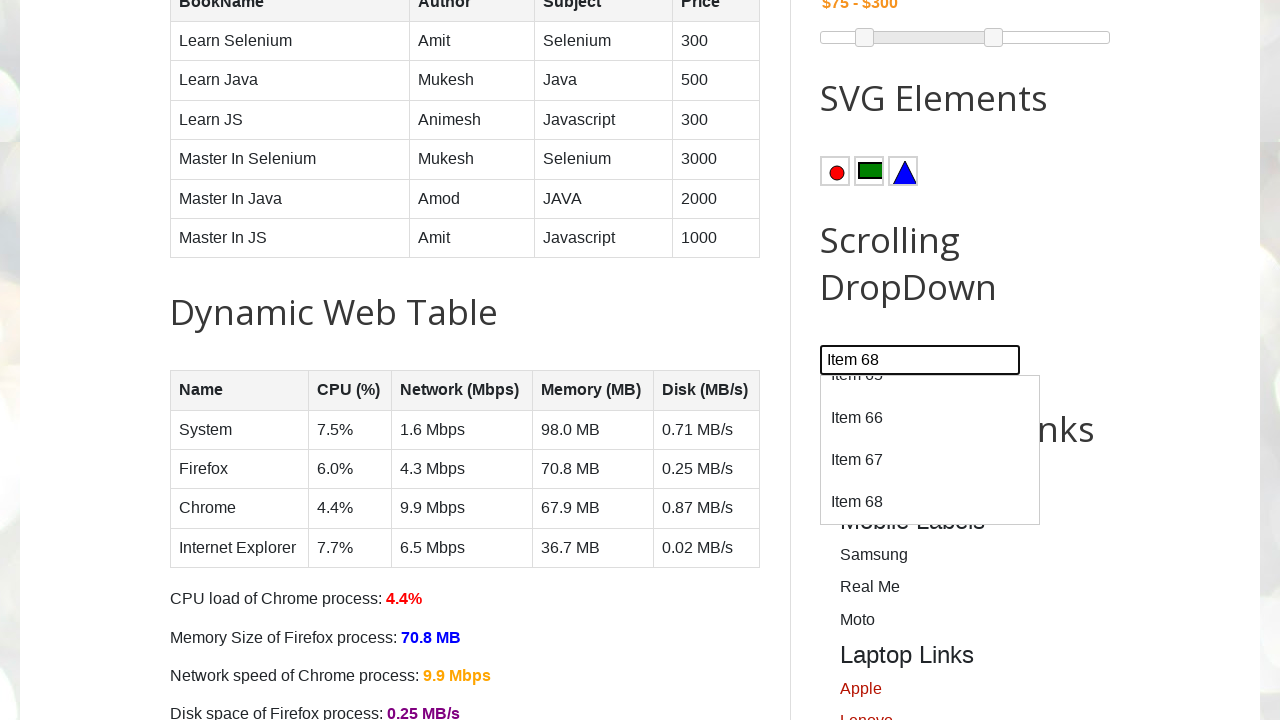

Scrolled to item 69 in dropdown
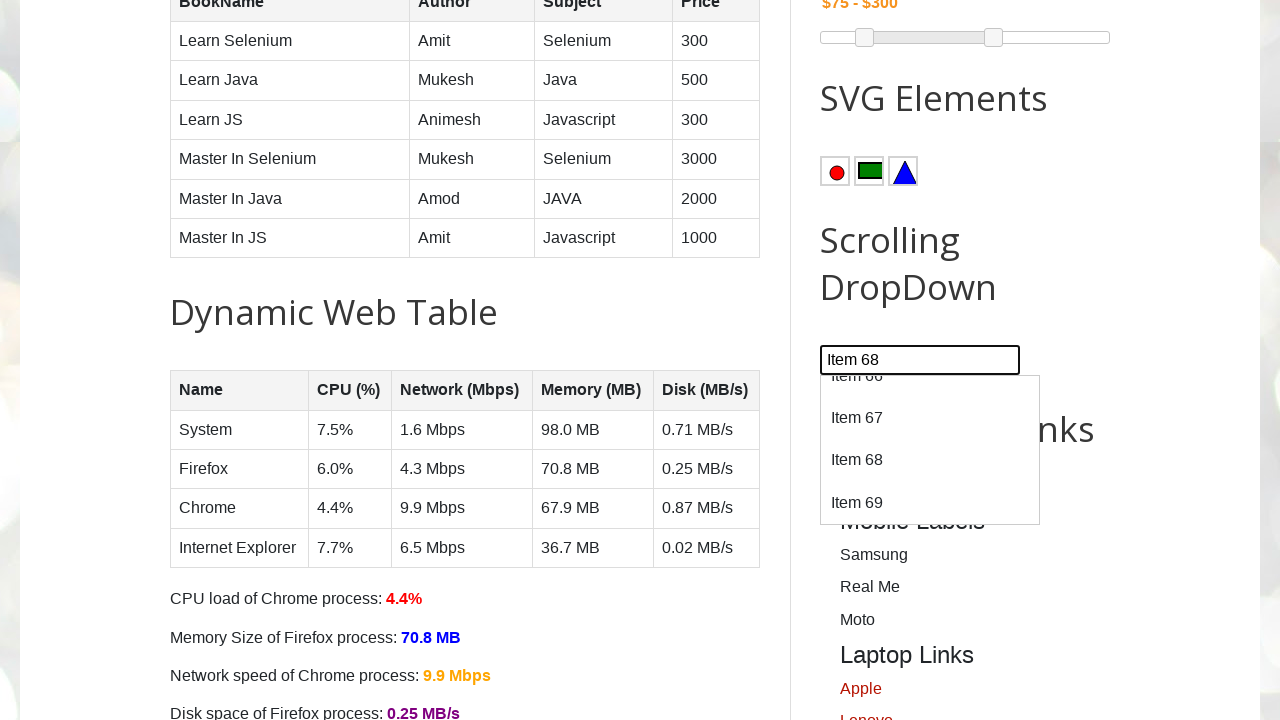

Clicked on item 69 at (930, 503) on //div[@id='dropdown']/div[text()='Item 69']
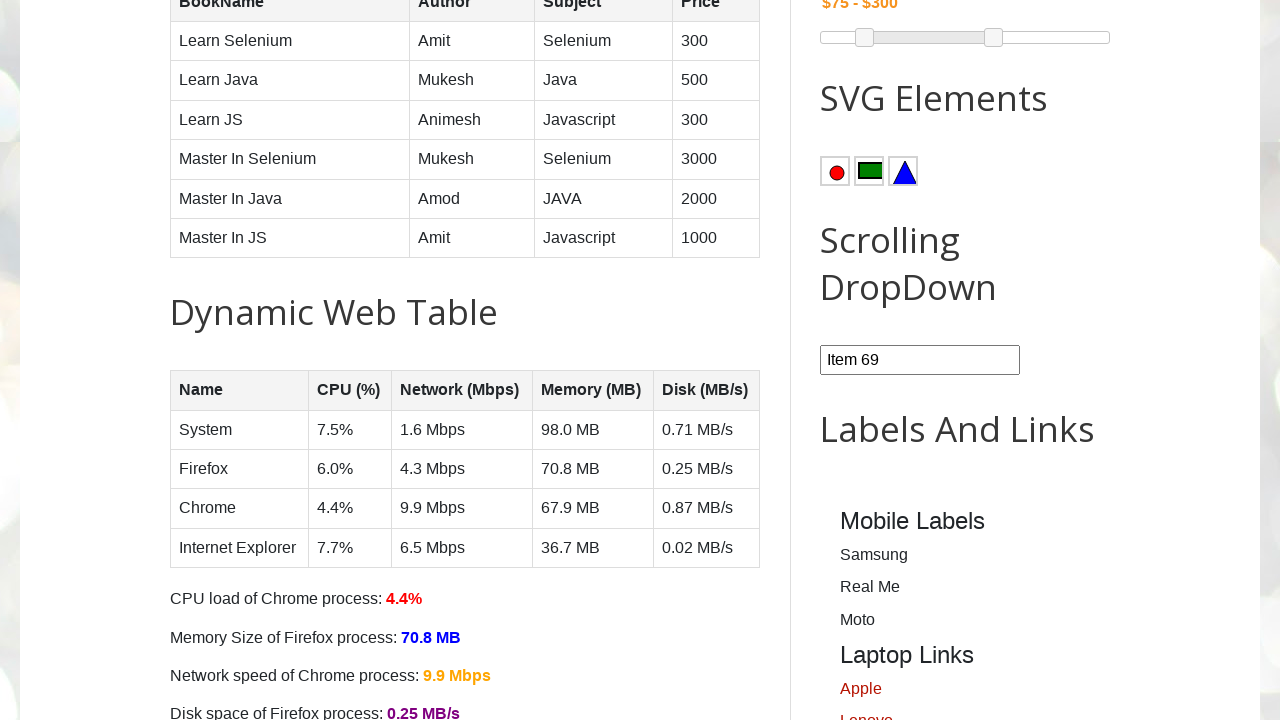

Reopened combobox for next item at (920, 360) on #comboBox
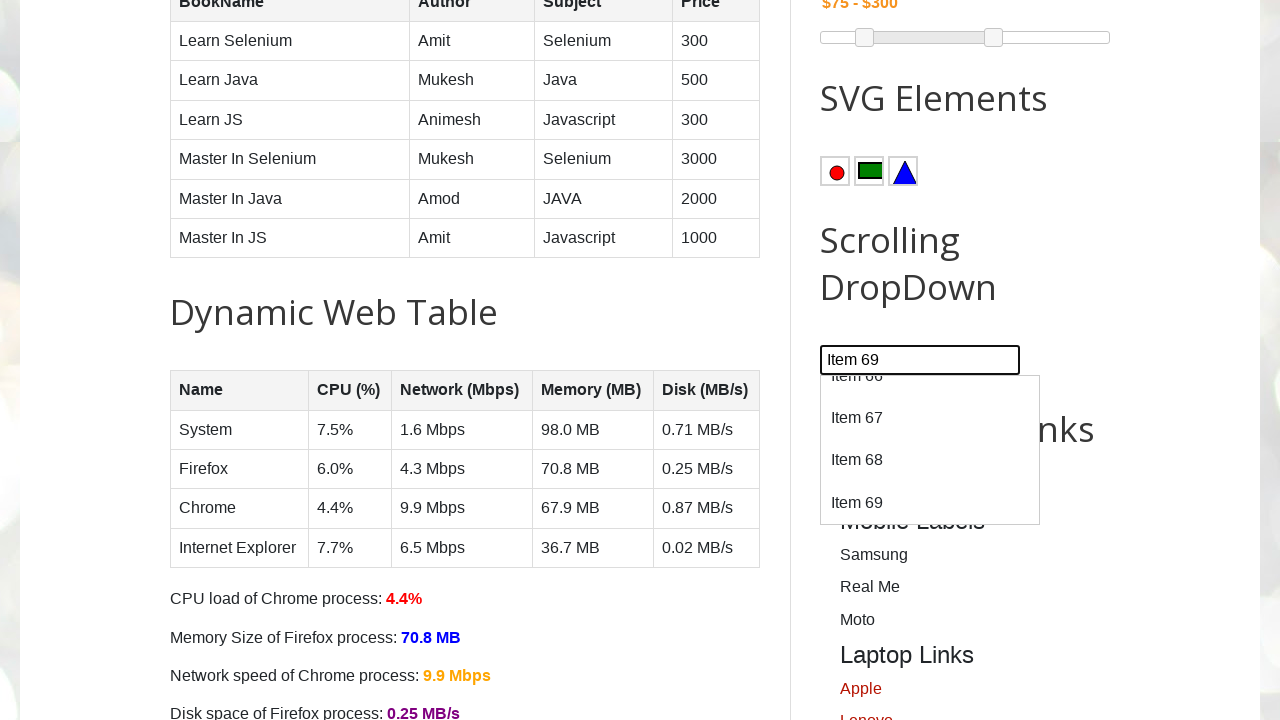

Located dropdown item 70
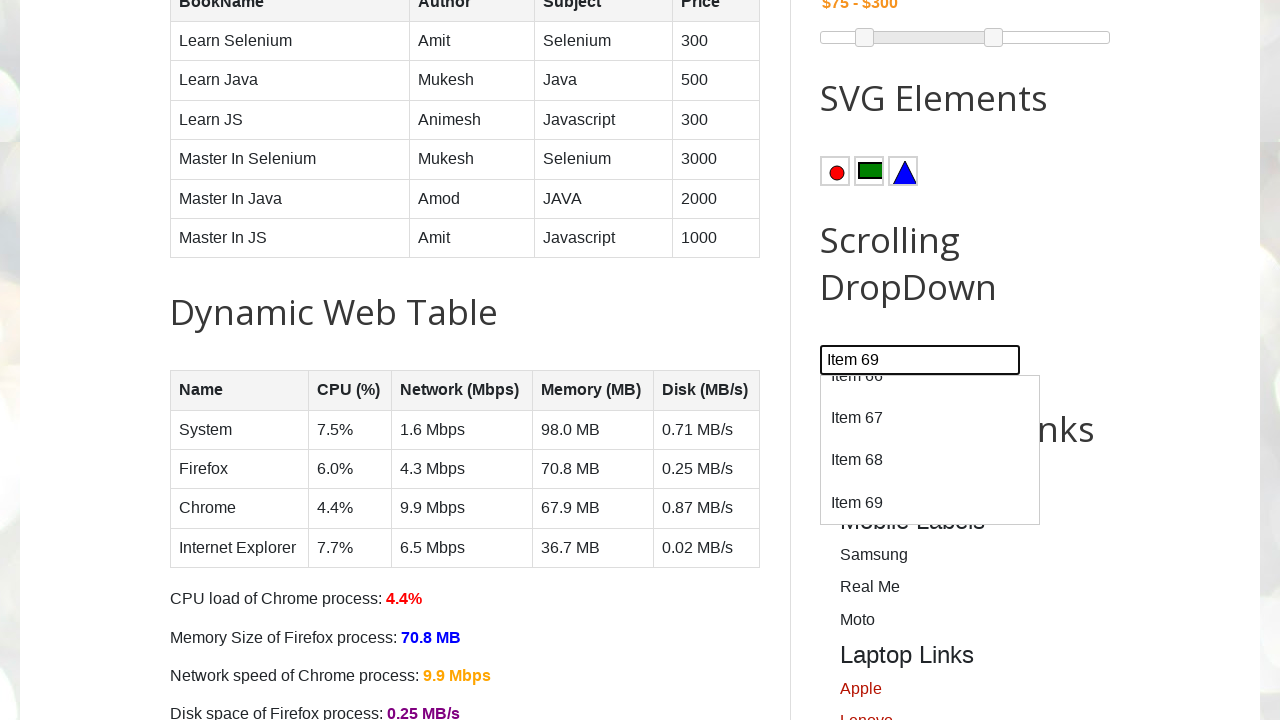

Scrolled to item 70 in dropdown
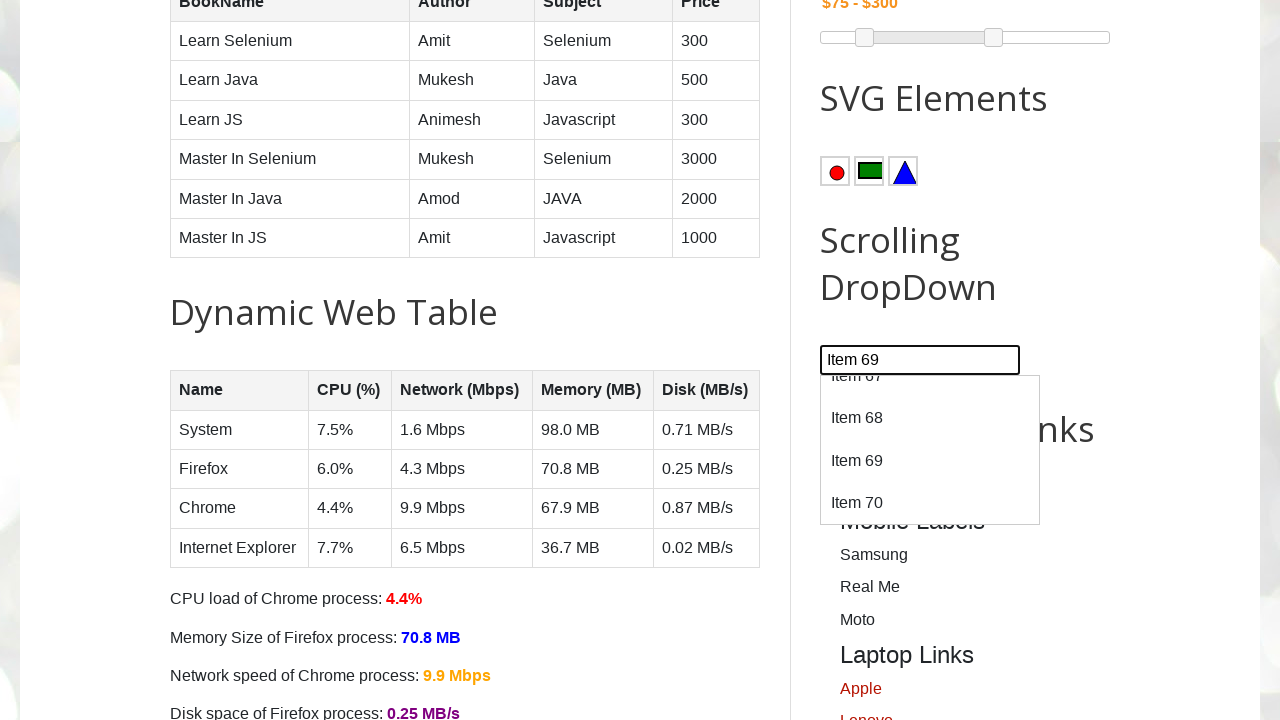

Clicked on item 70 at (930, 503) on //div[@id='dropdown']/div[text()='Item 70']
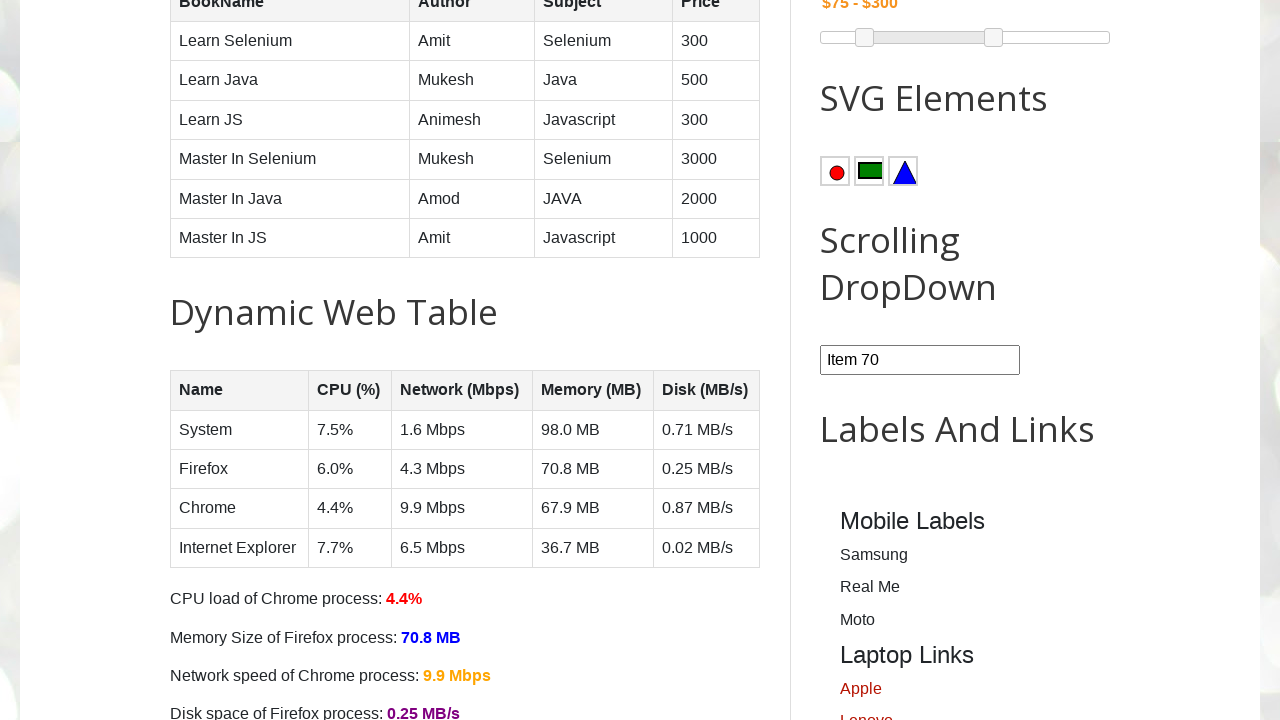

Reopened combobox for next item at (920, 360) on #comboBox
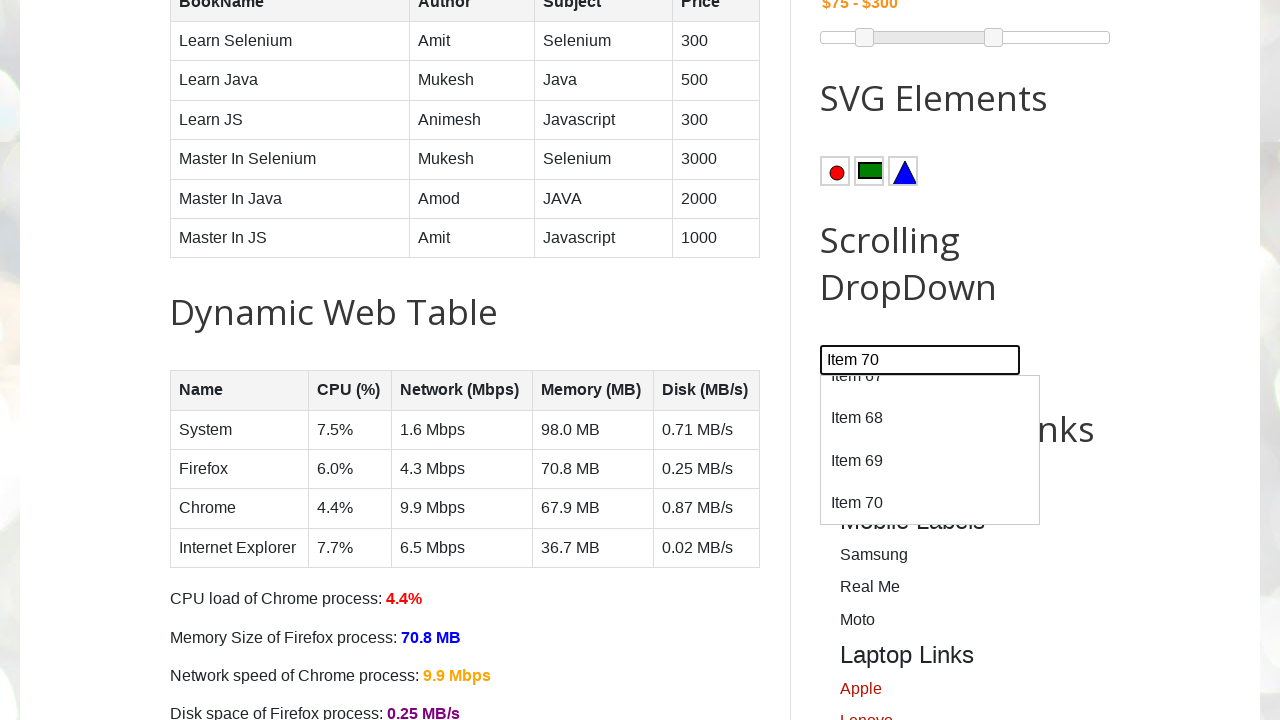

Located dropdown item 71
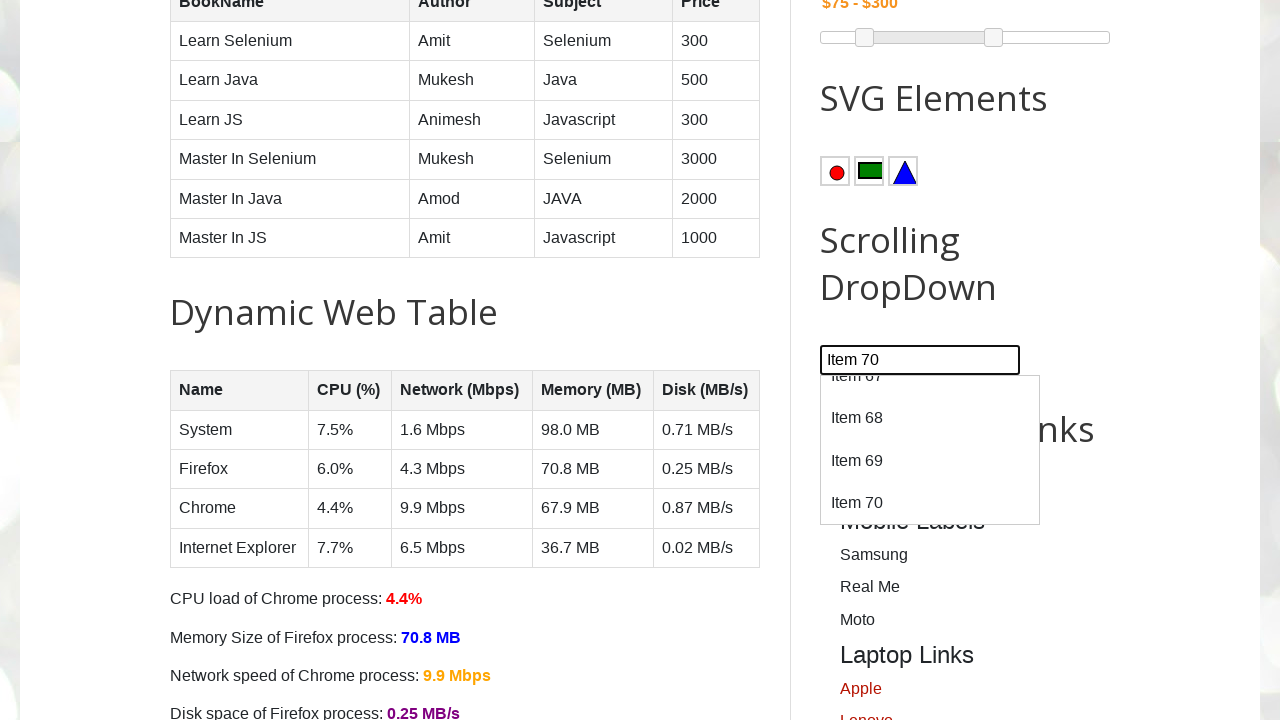

Scrolled to item 71 in dropdown
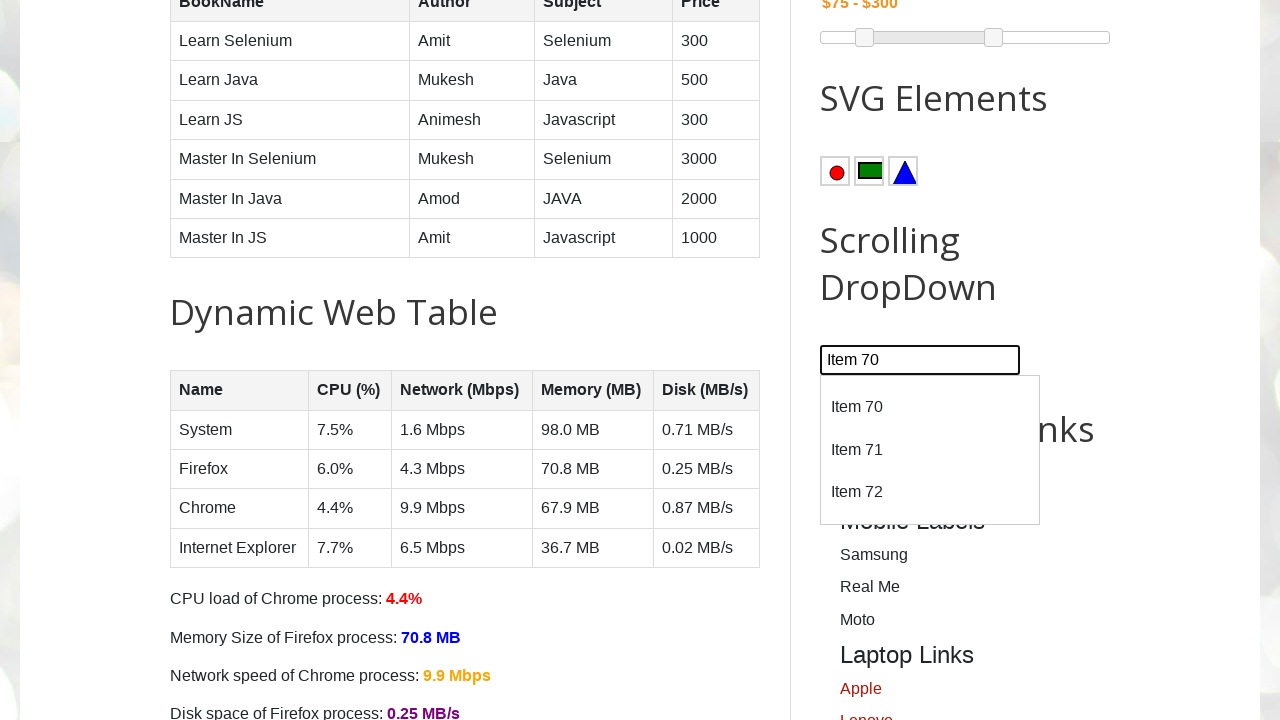

Clicked on item 71 at (930, 450) on //div[@id='dropdown']/div[text()='Item 71']
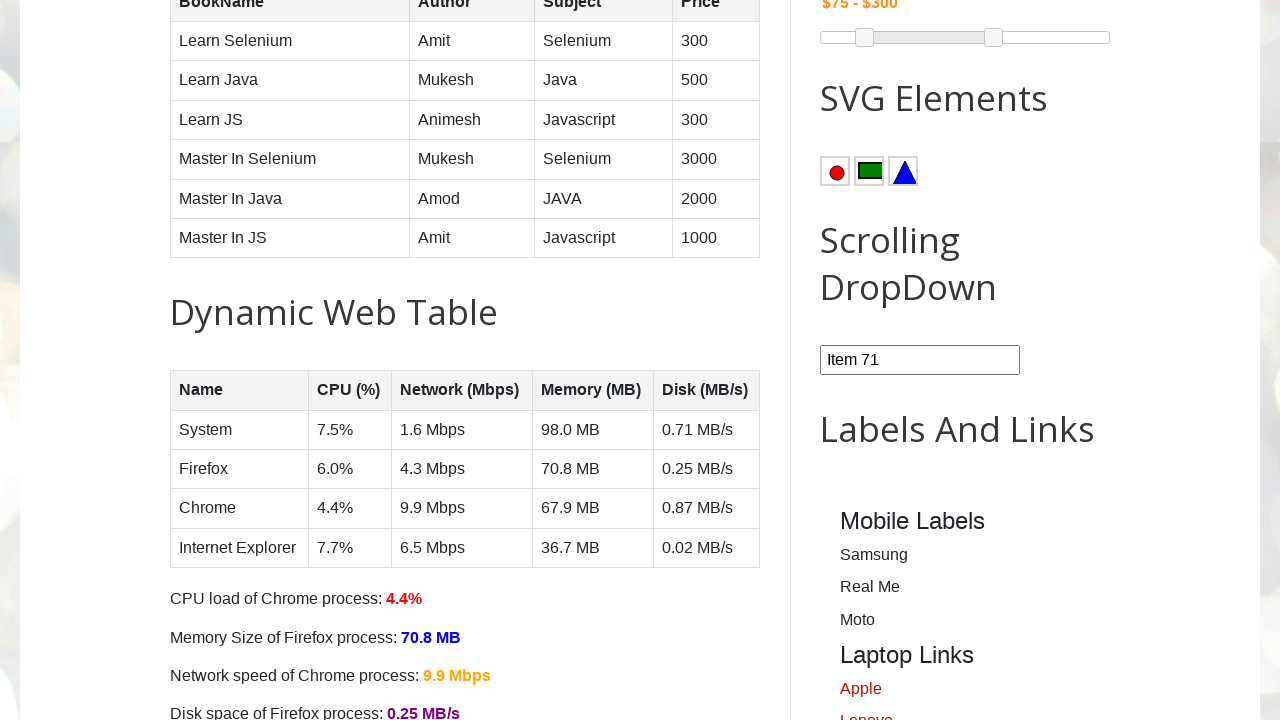

Reopened combobox for next item at (920, 360) on #comboBox
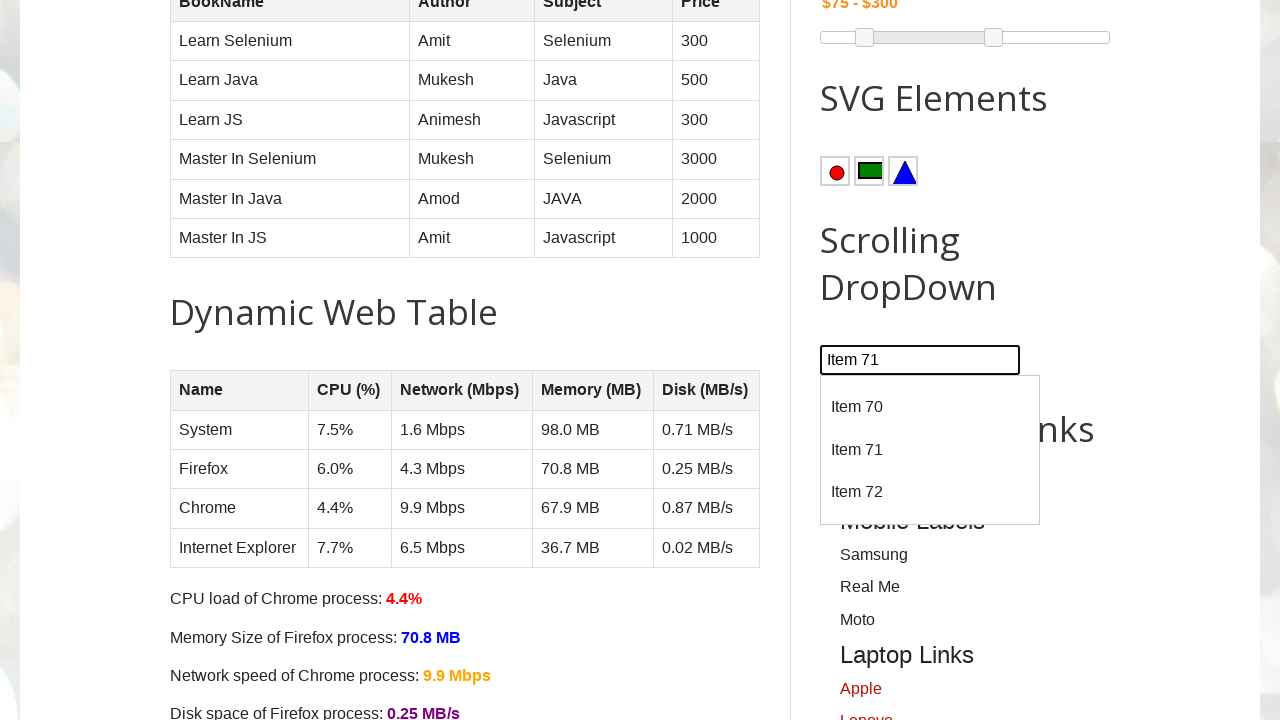

Located dropdown item 72
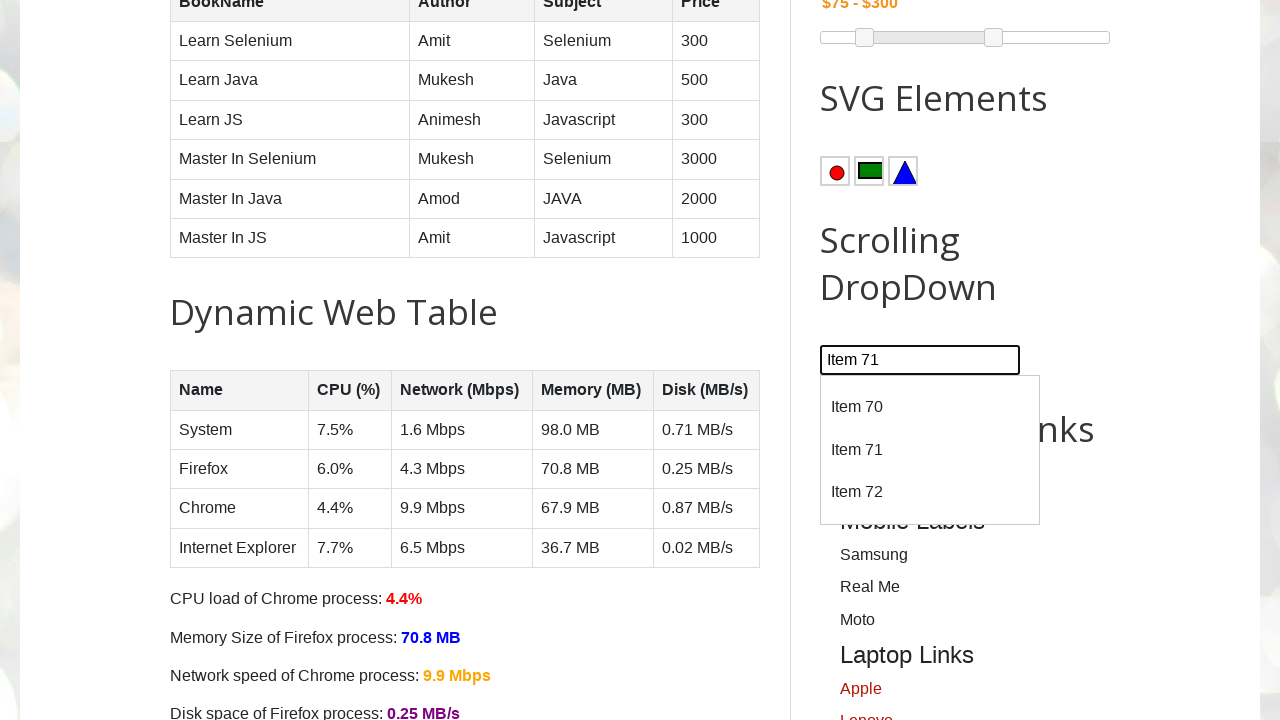

Scrolled to item 72 in dropdown
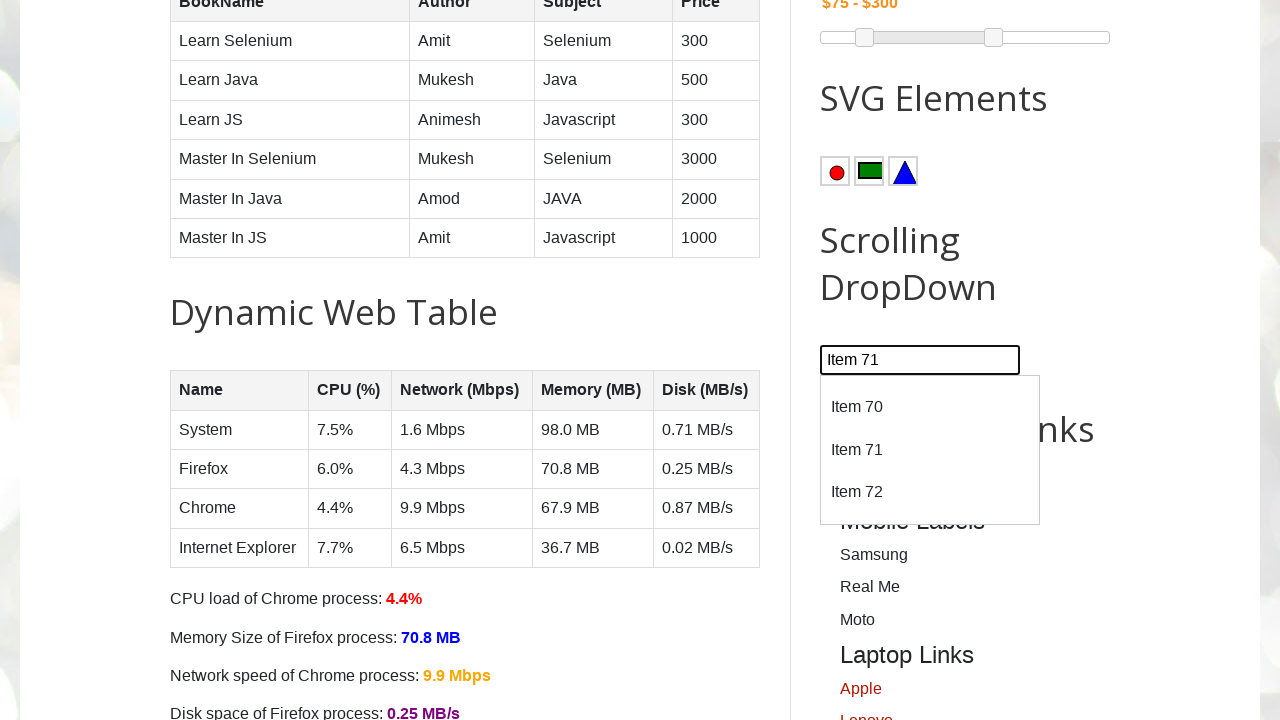

Clicked on item 72 at (930, 492) on //div[@id='dropdown']/div[text()='Item 72']
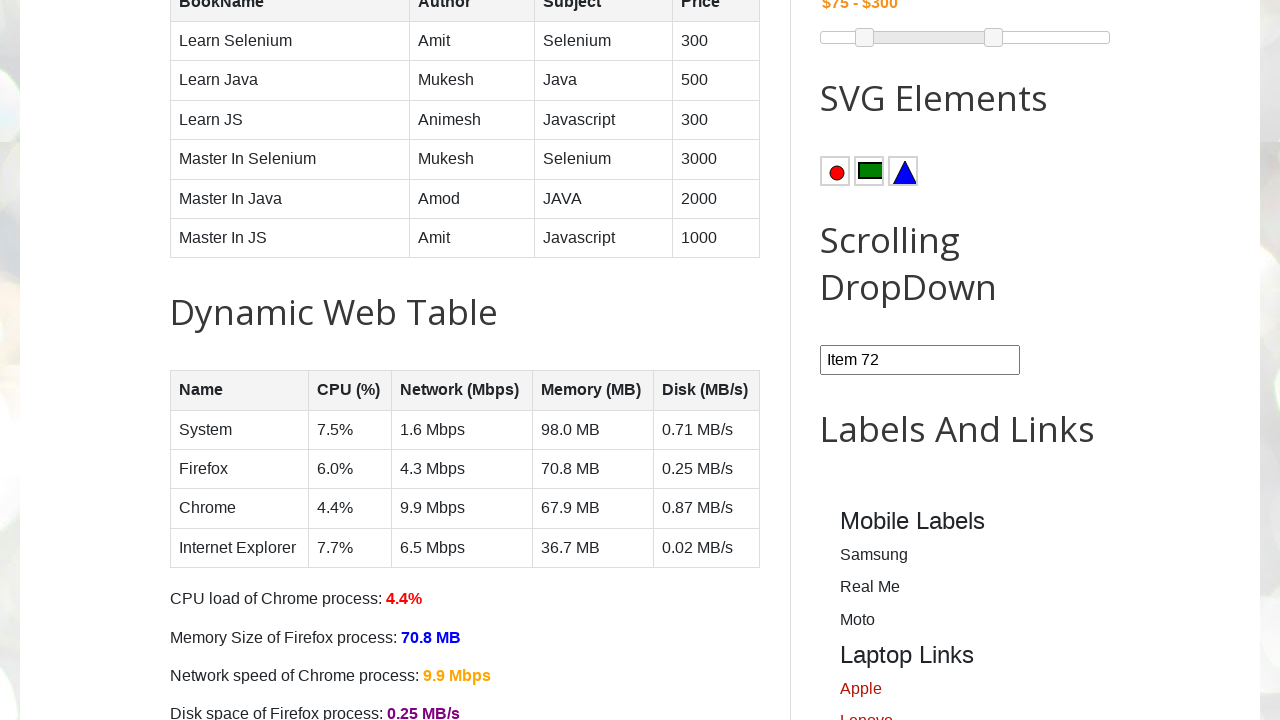

Reopened combobox for next item at (920, 360) on #comboBox
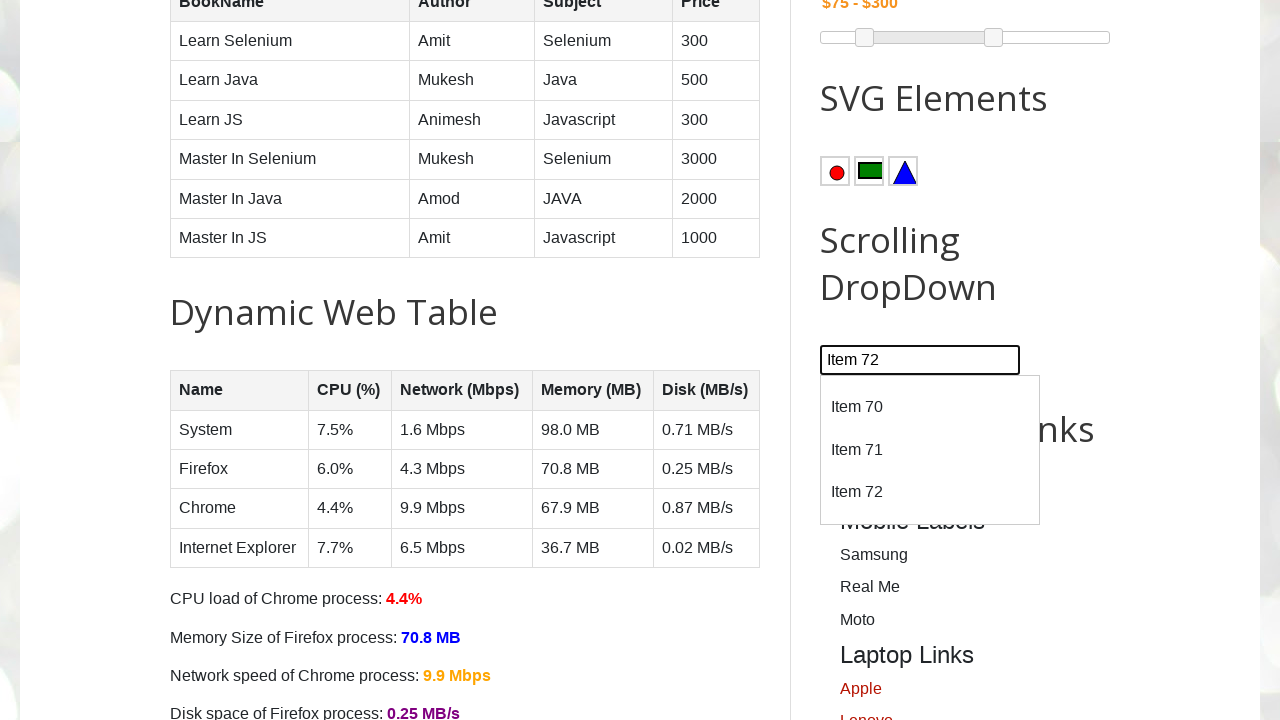

Located dropdown item 73
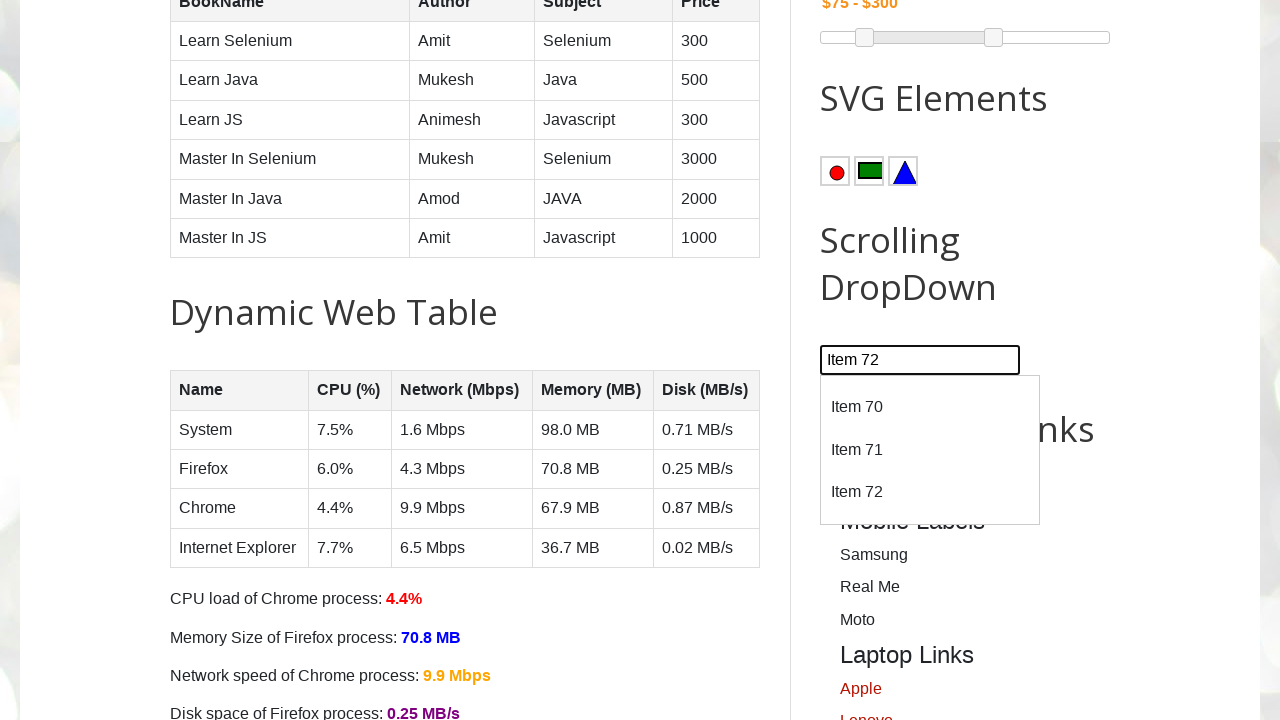

Scrolled to item 73 in dropdown
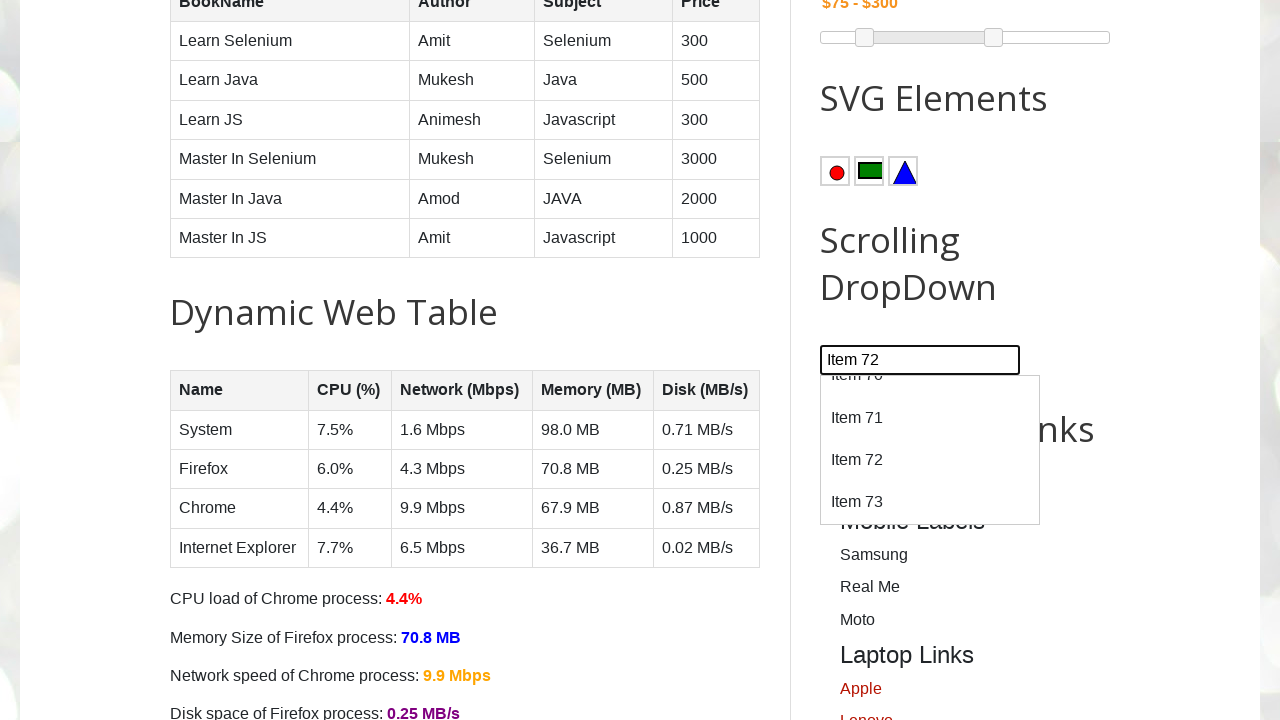

Clicked on item 73 at (930, 503) on //div[@id='dropdown']/div[text()='Item 73']
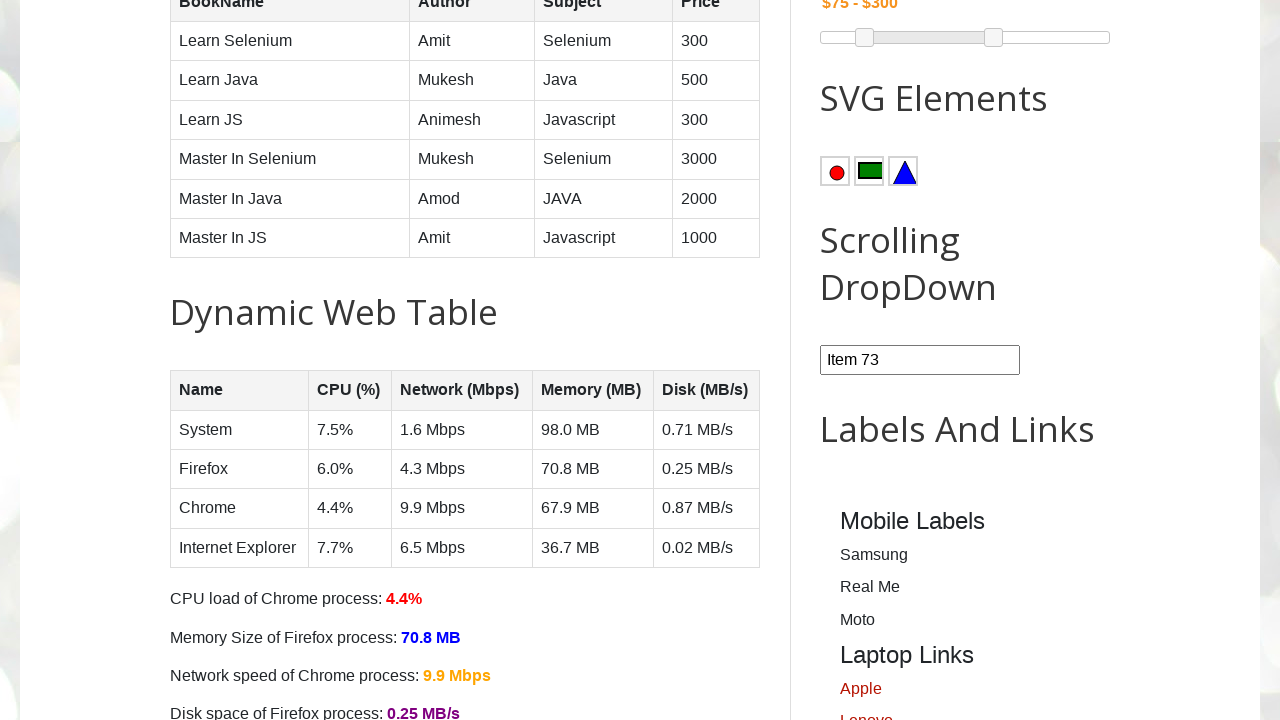

Reopened combobox for next item at (920, 360) on #comboBox
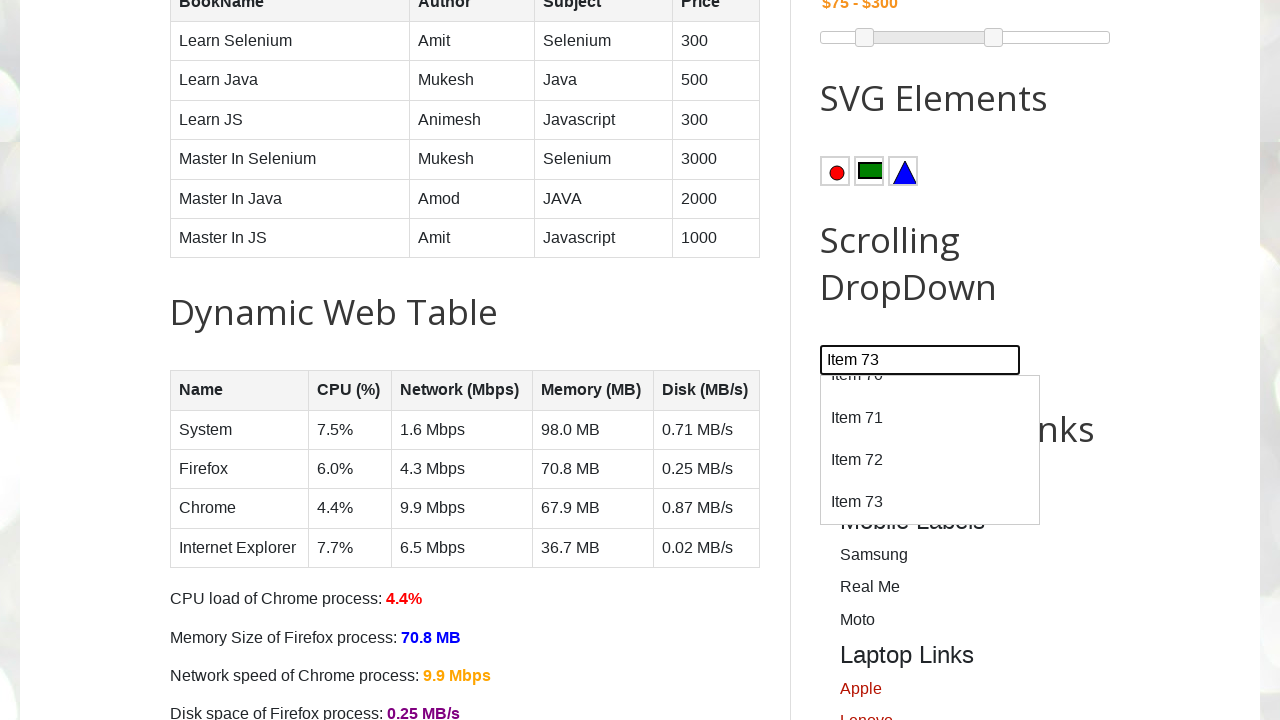

Located dropdown item 74
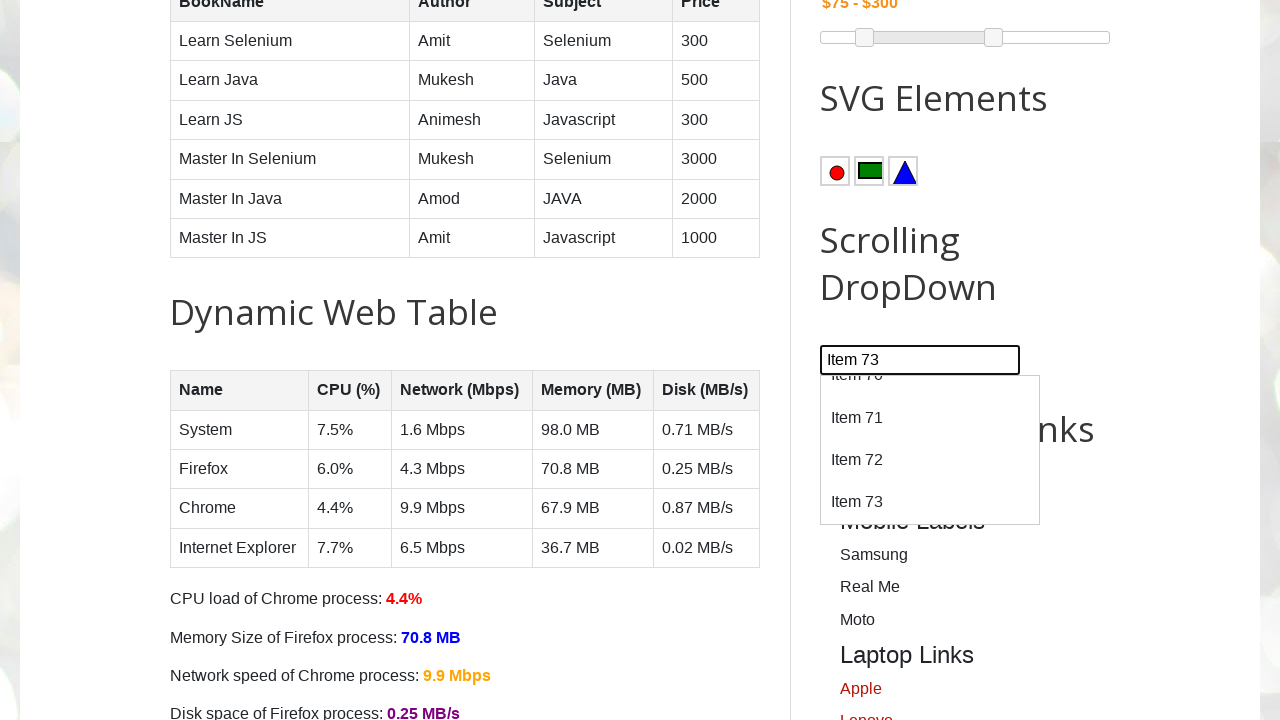

Scrolled to item 74 in dropdown
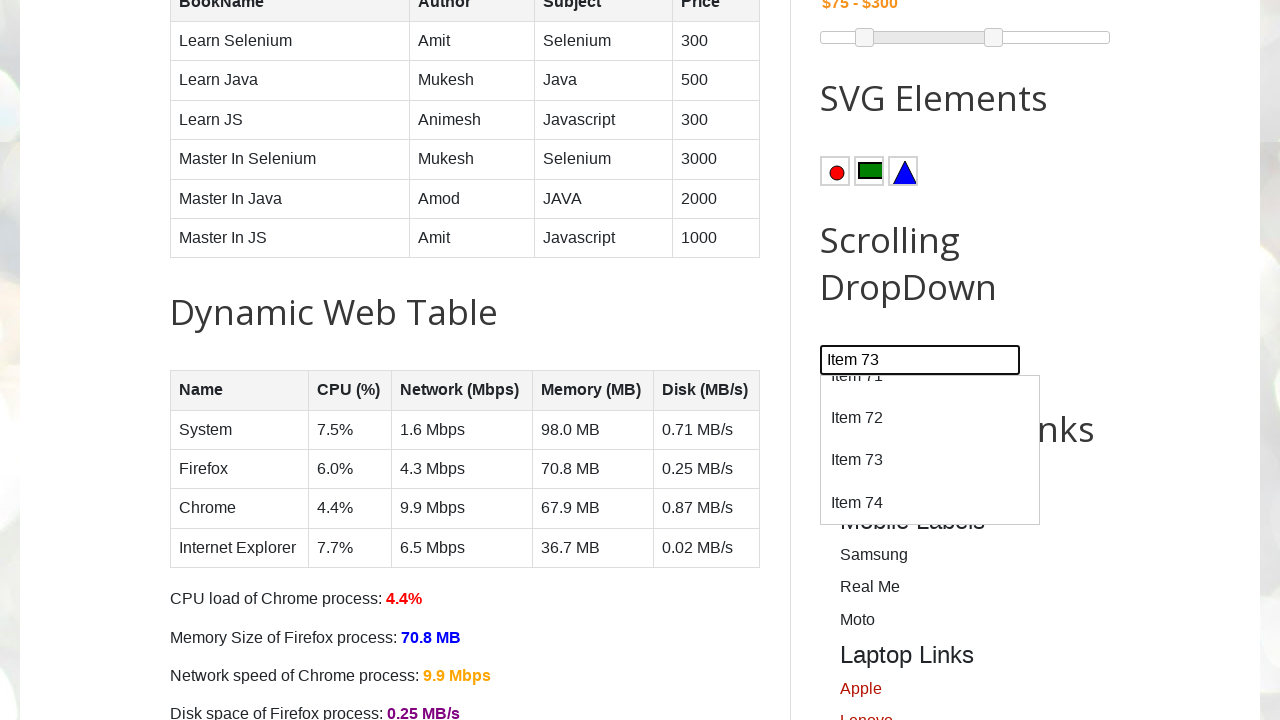

Clicked on item 74 at (930, 503) on //div[@id='dropdown']/div[text()='Item 74']
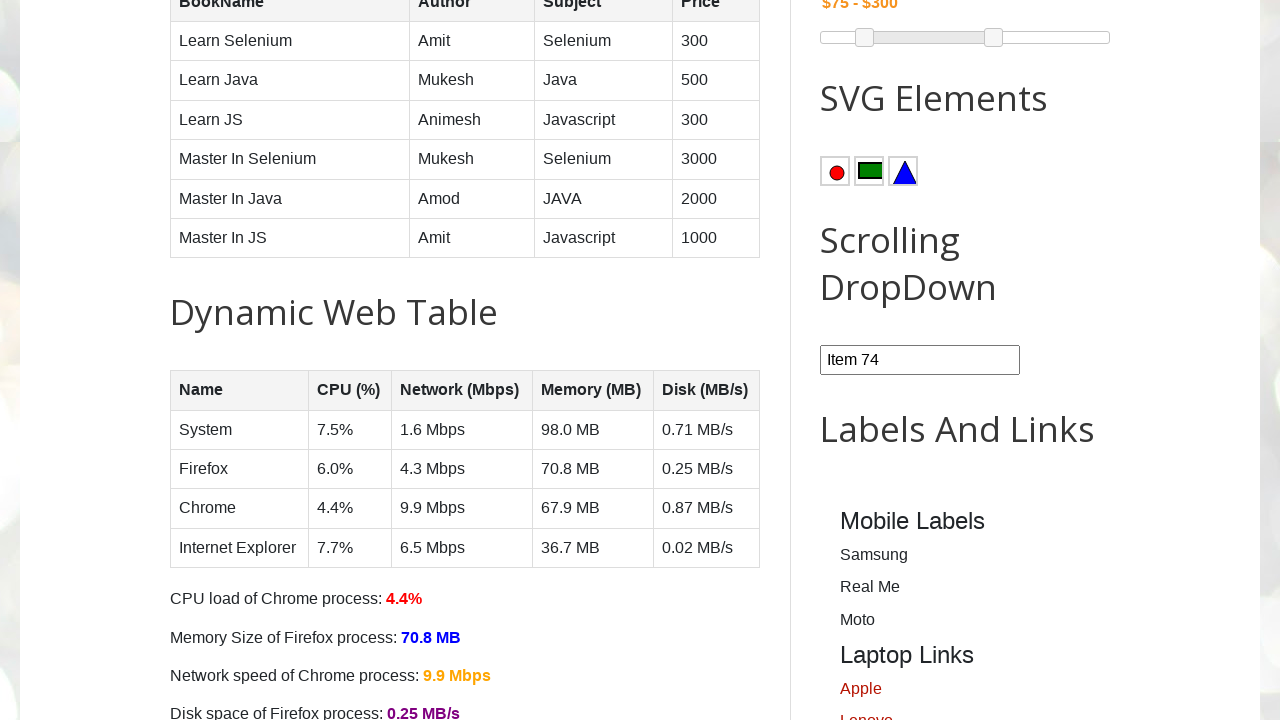

Reopened combobox for next item at (920, 360) on #comboBox
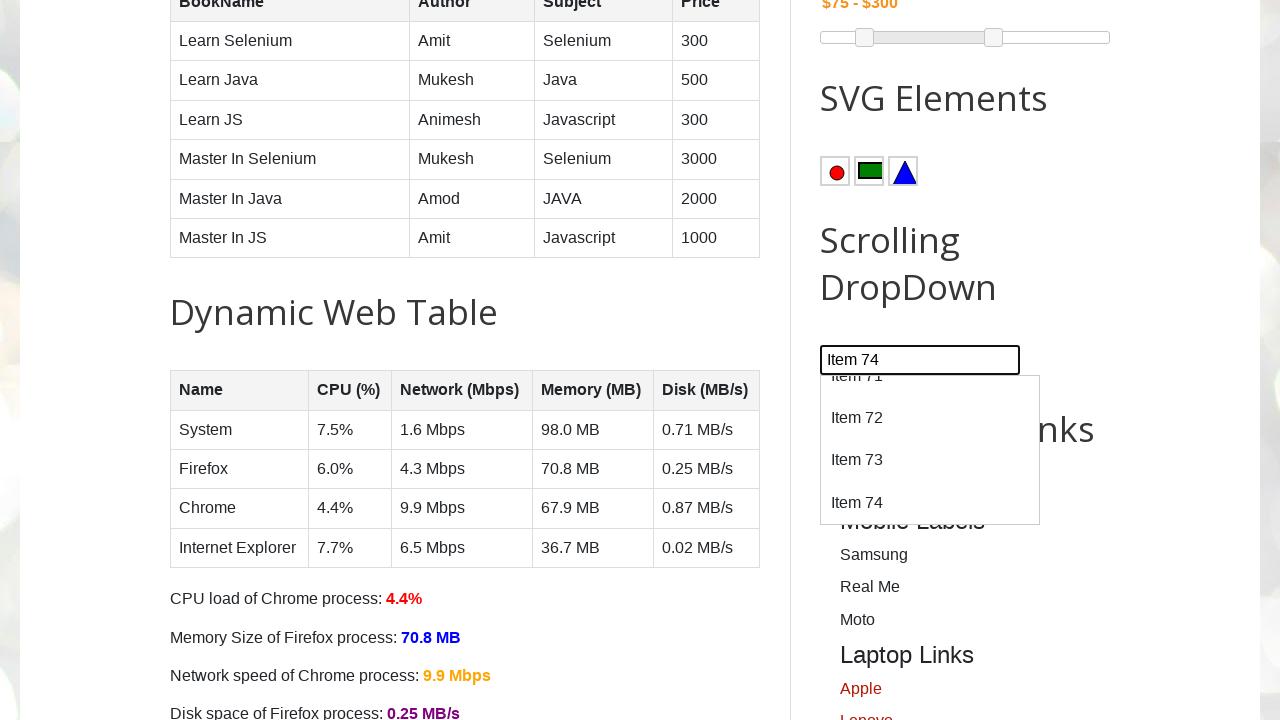

Located dropdown item 75
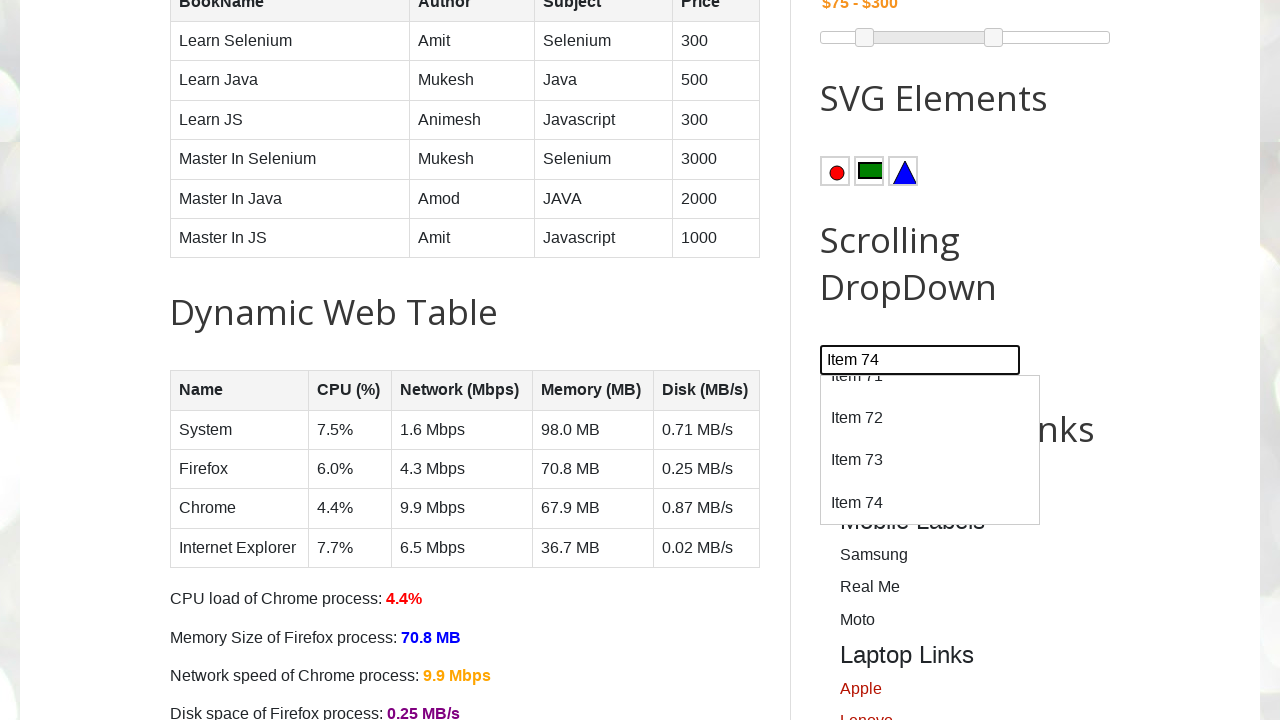

Scrolled to item 75 in dropdown
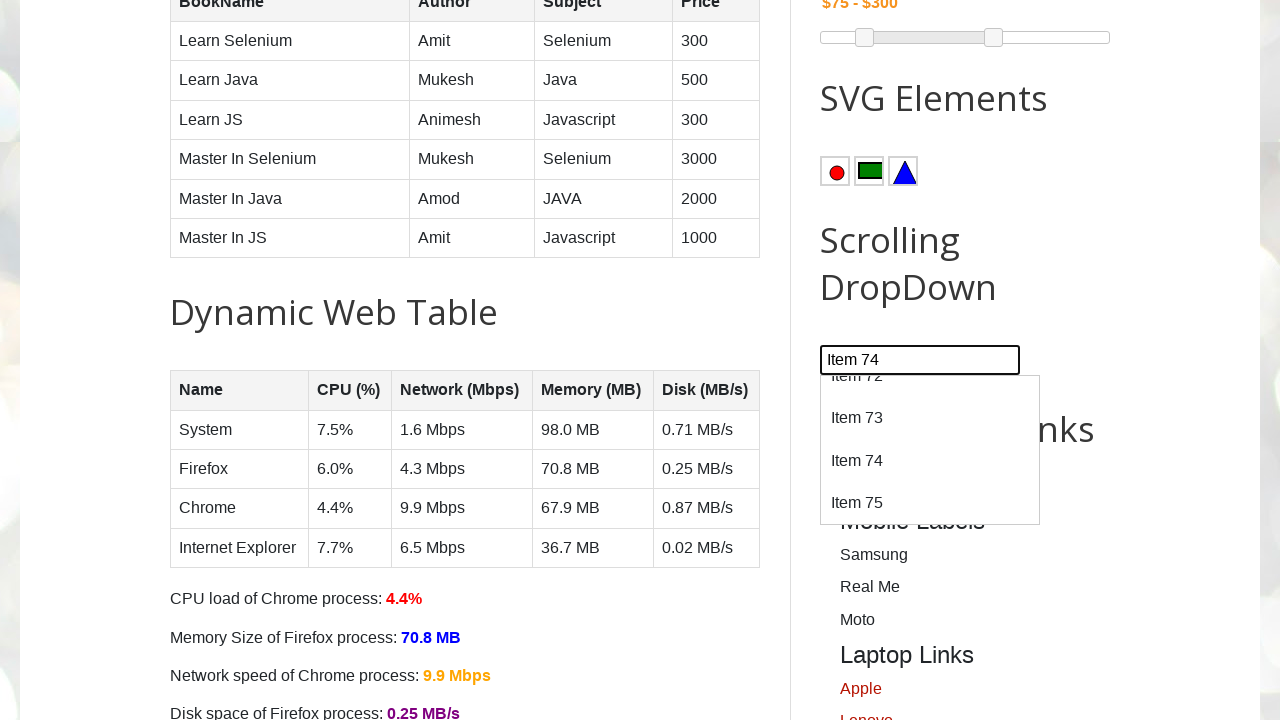

Clicked on item 75 at (930, 503) on //div[@id='dropdown']/div[text()='Item 75']
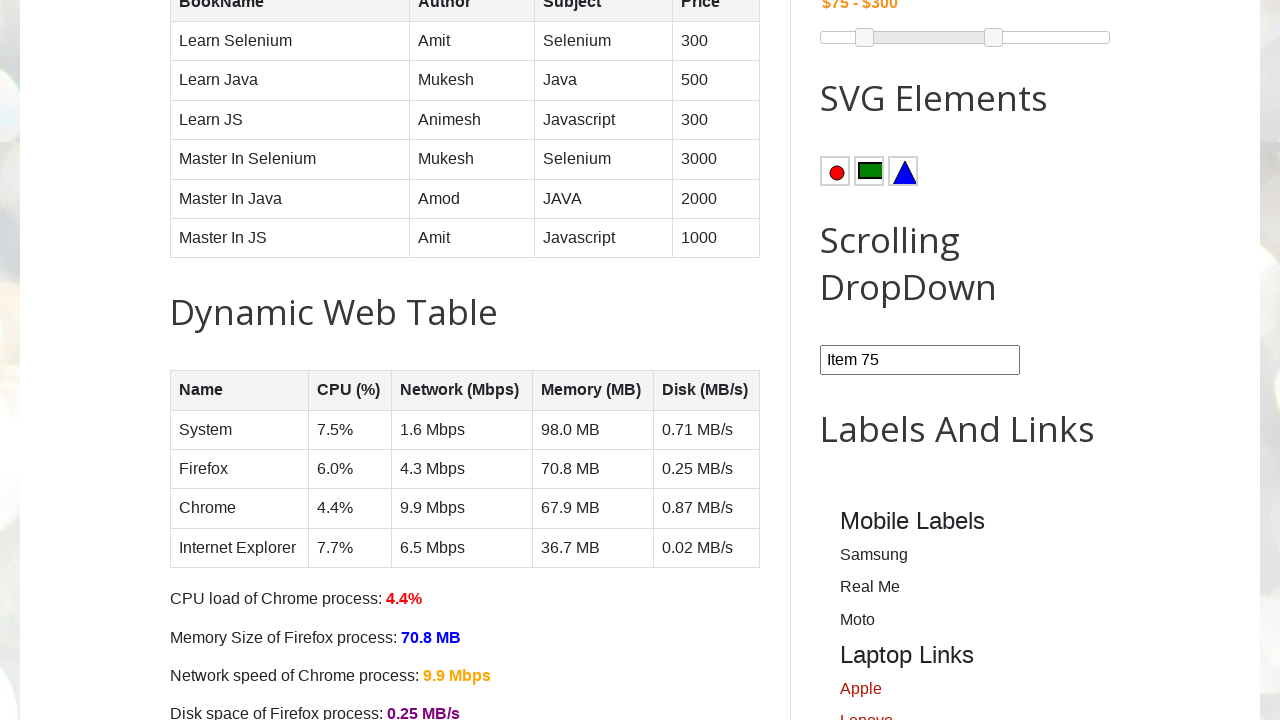

Reopened combobox for next item at (920, 360) on #comboBox
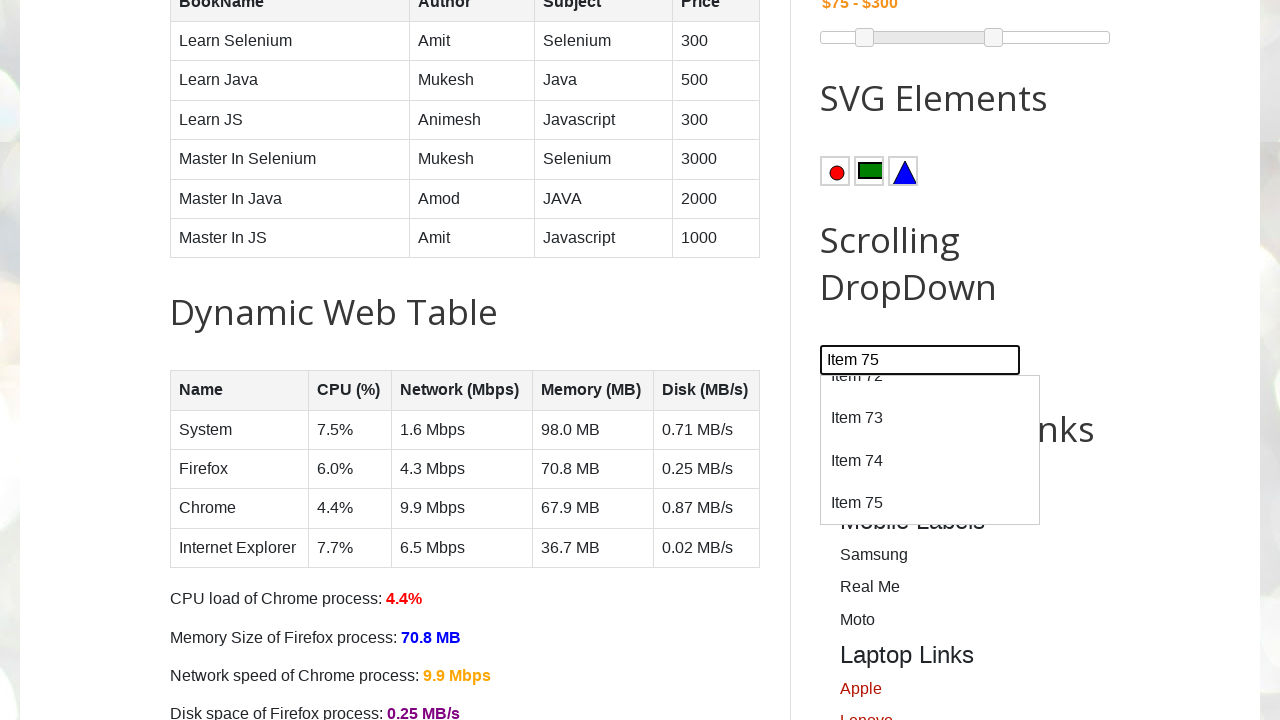

Located dropdown item 76
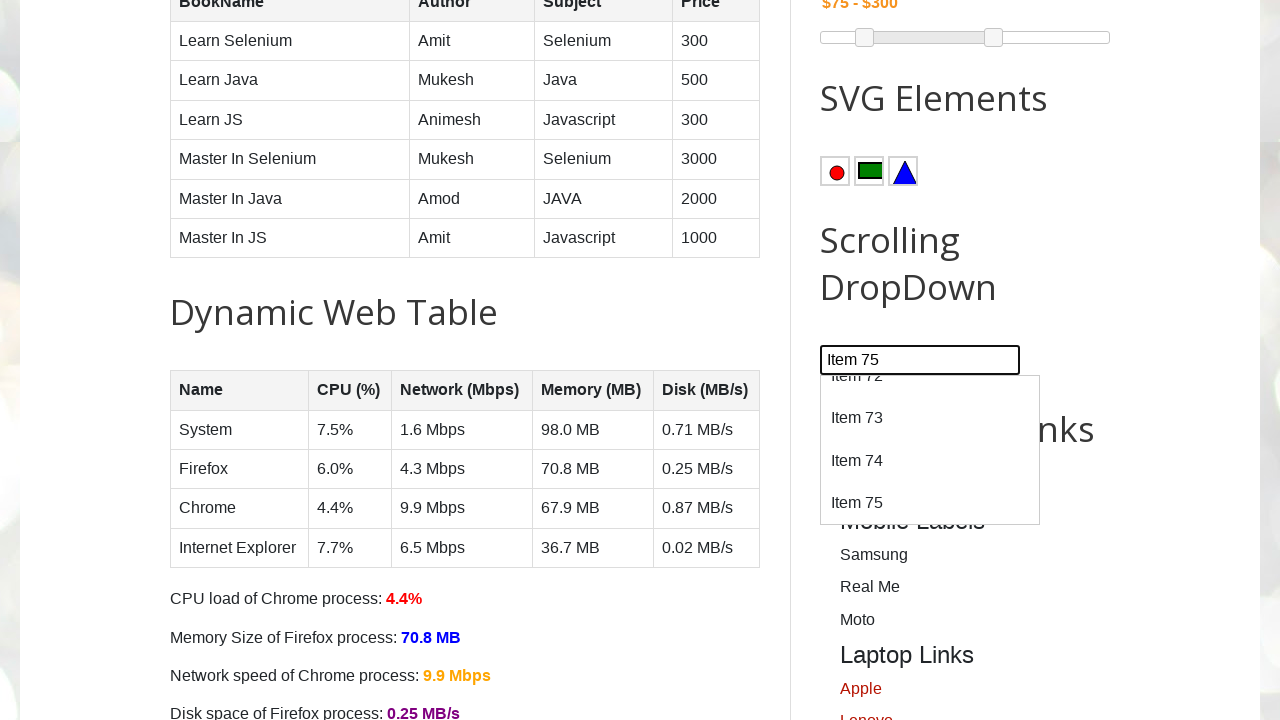

Scrolled to item 76 in dropdown
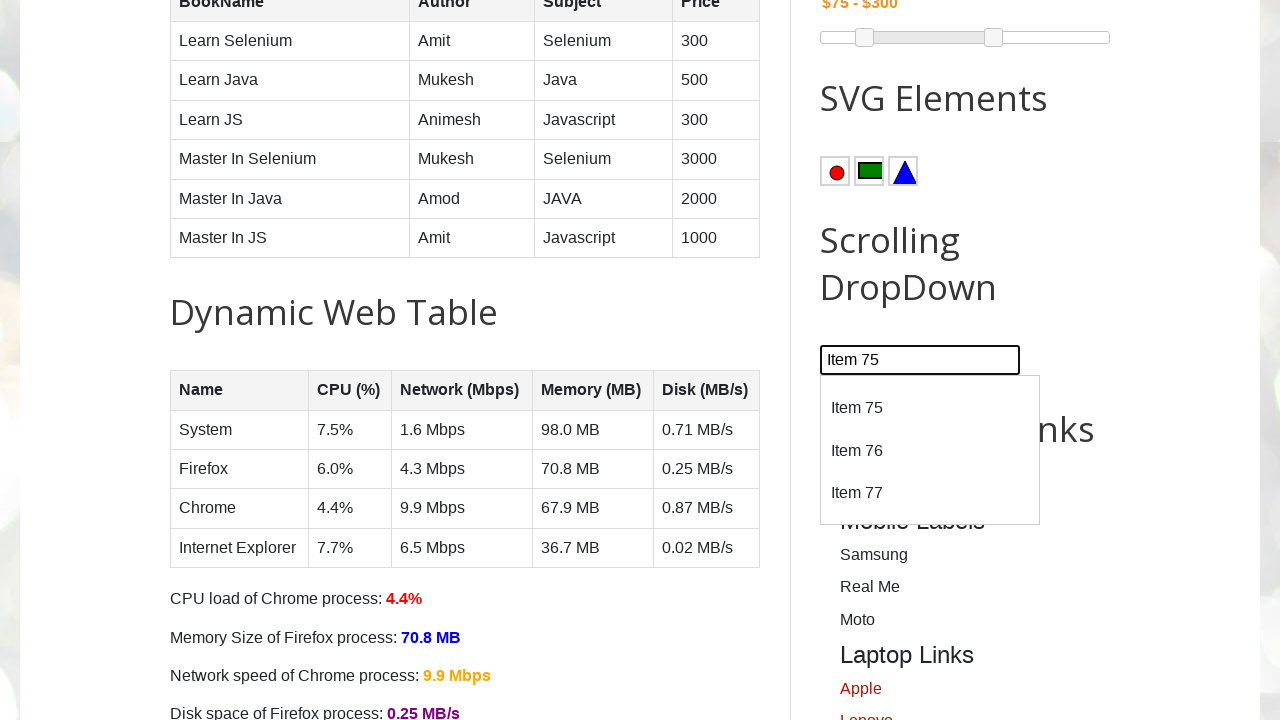

Clicked on item 76 at (930, 451) on //div[@id='dropdown']/div[text()='Item 76']
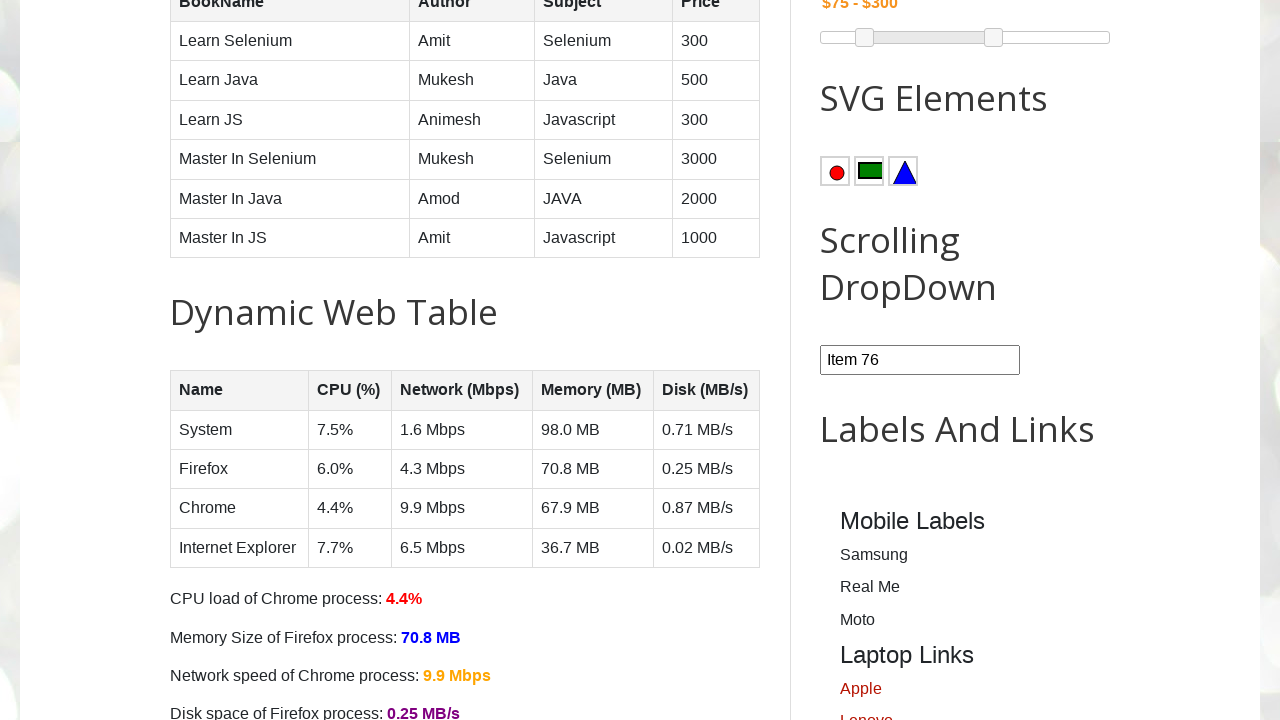

Reopened combobox for next item at (920, 360) on #comboBox
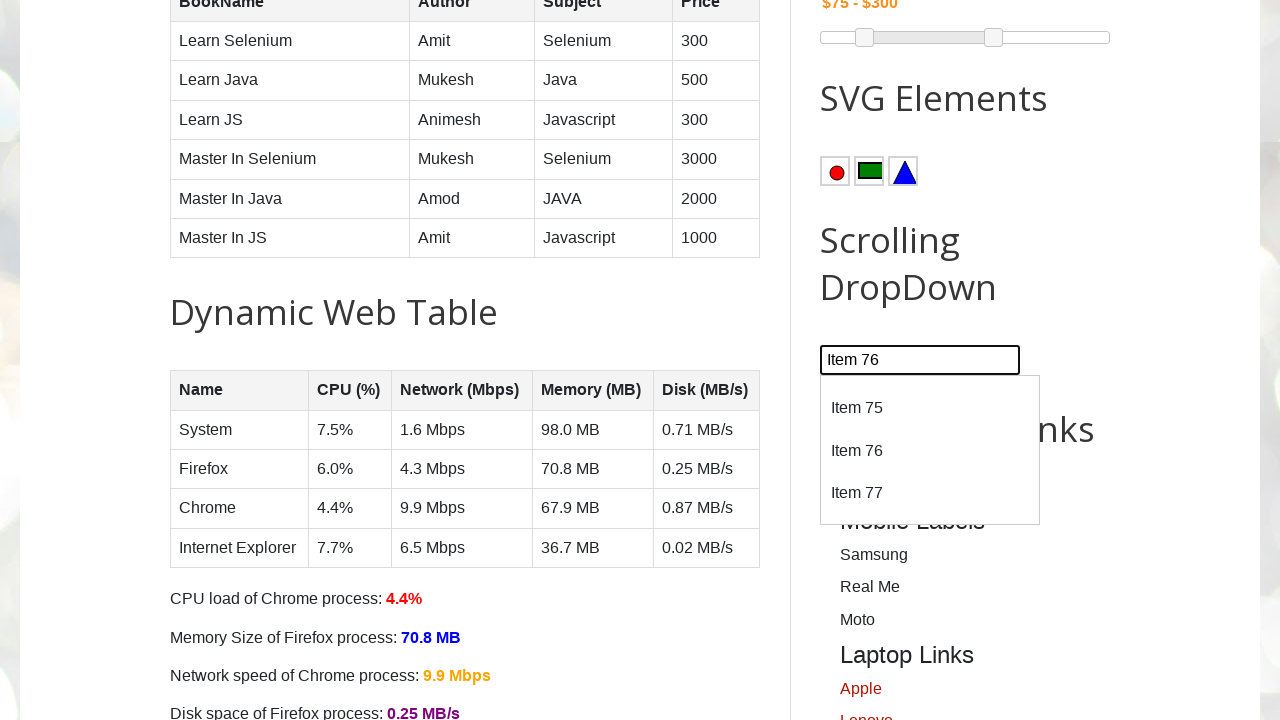

Located dropdown item 77
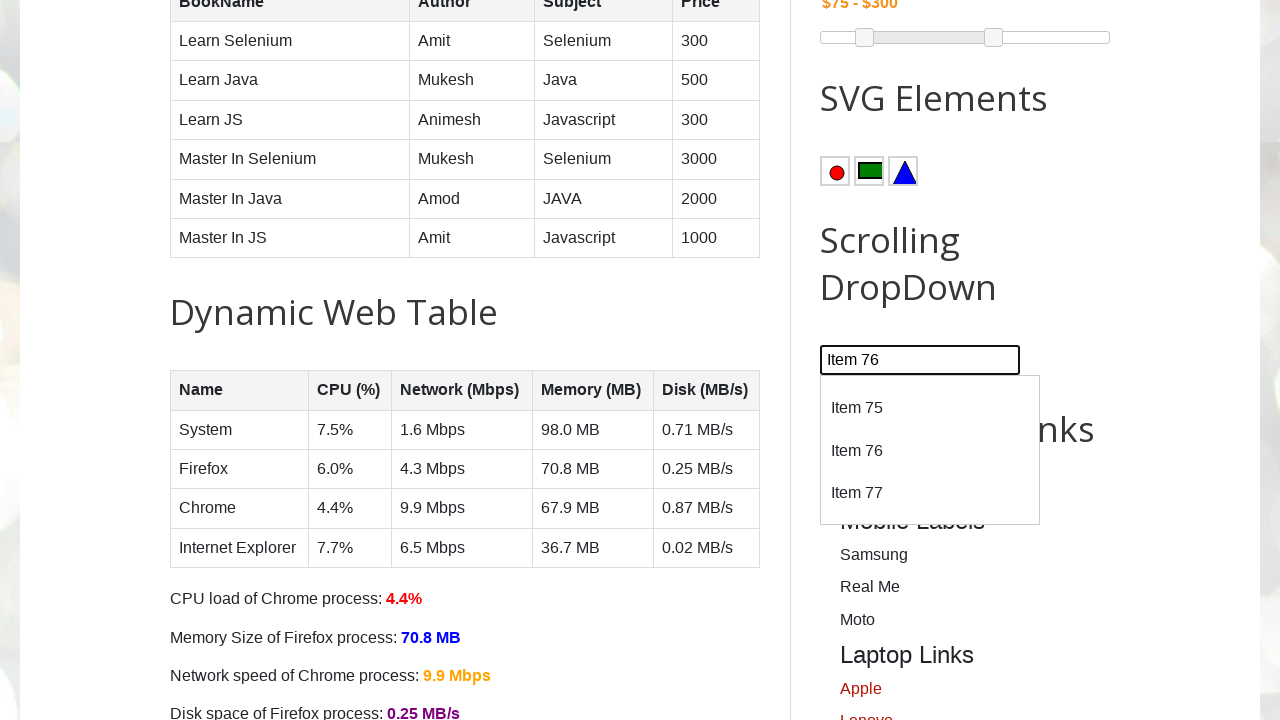

Scrolled to item 77 in dropdown
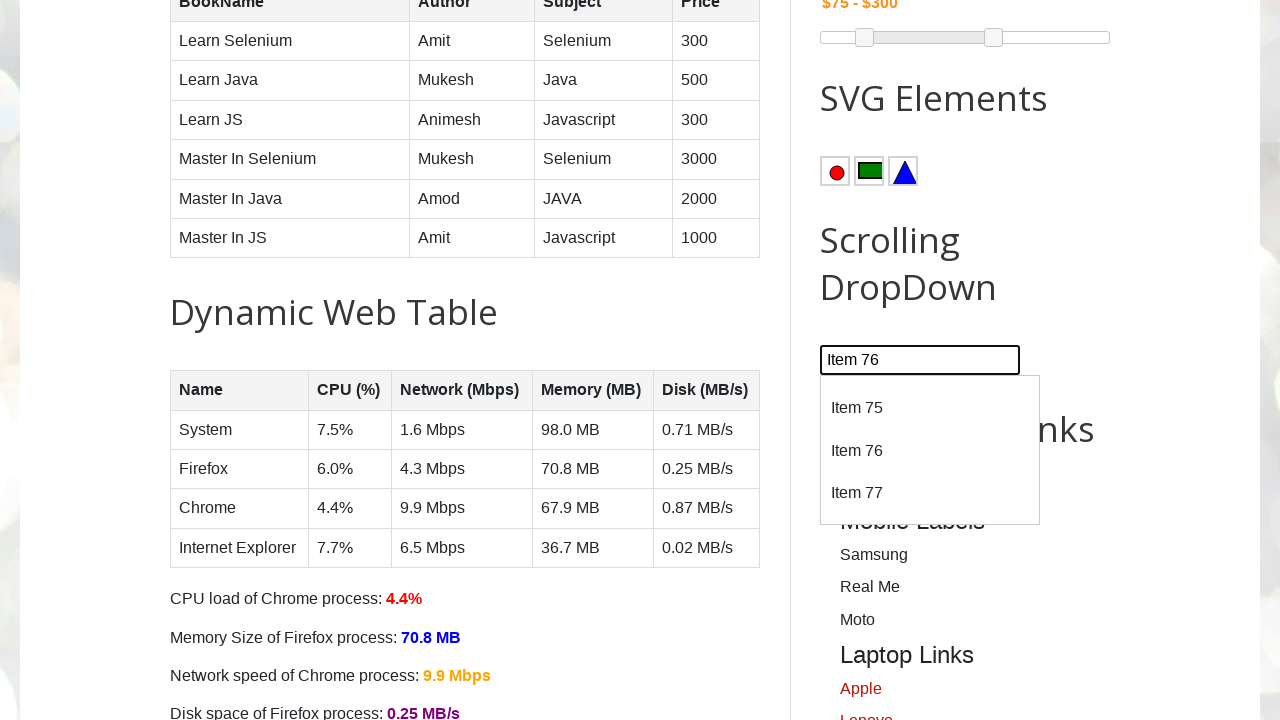

Clicked on item 77 at (930, 493) on //div[@id='dropdown']/div[text()='Item 77']
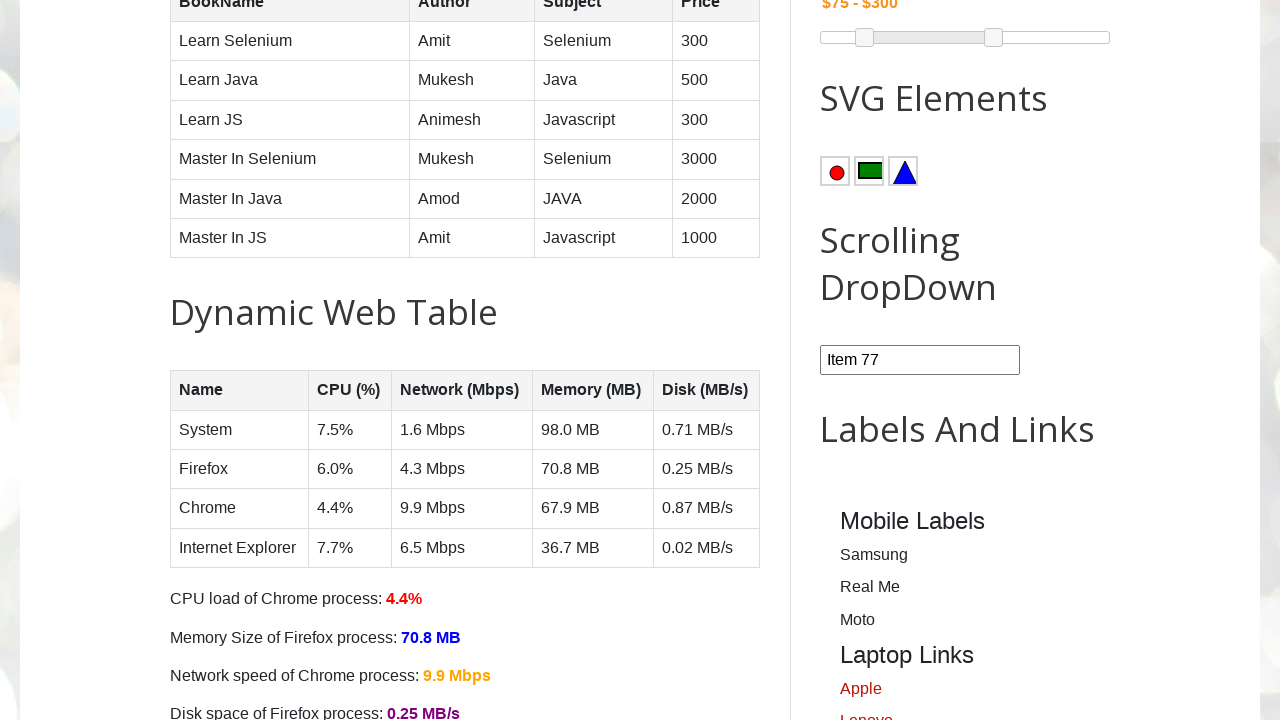

Reopened combobox for next item at (920, 360) on #comboBox
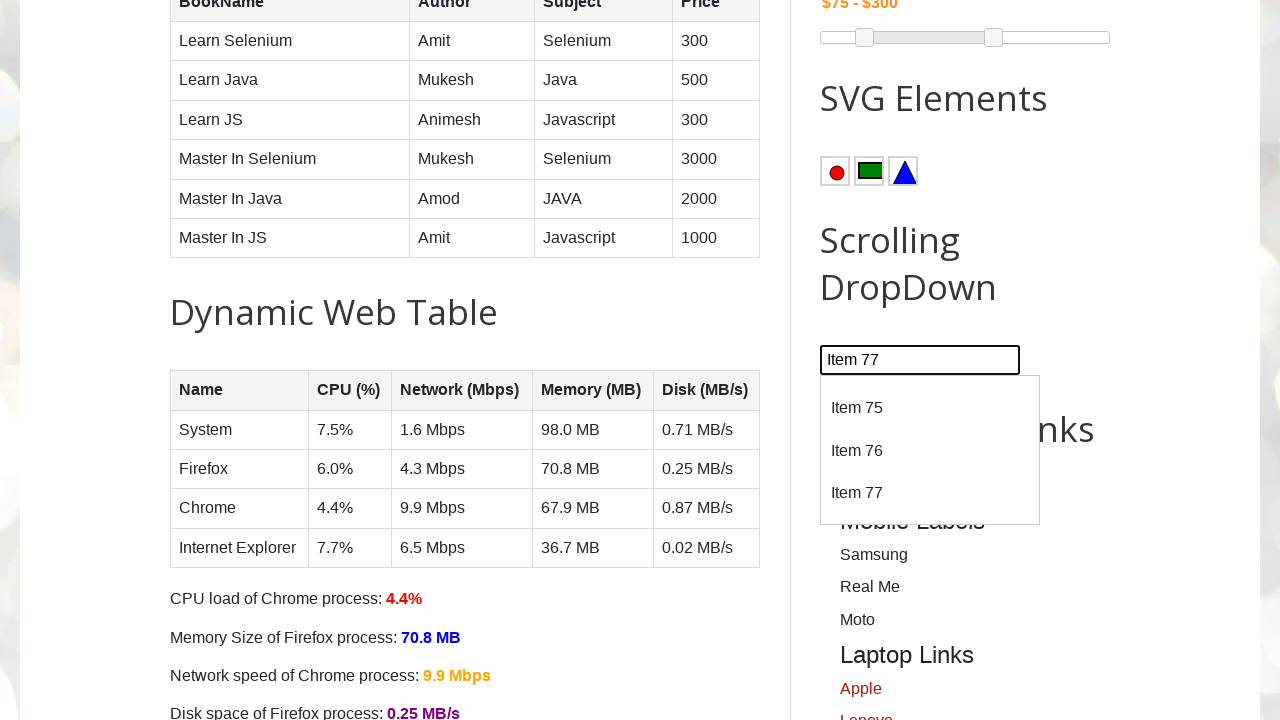

Located dropdown item 78
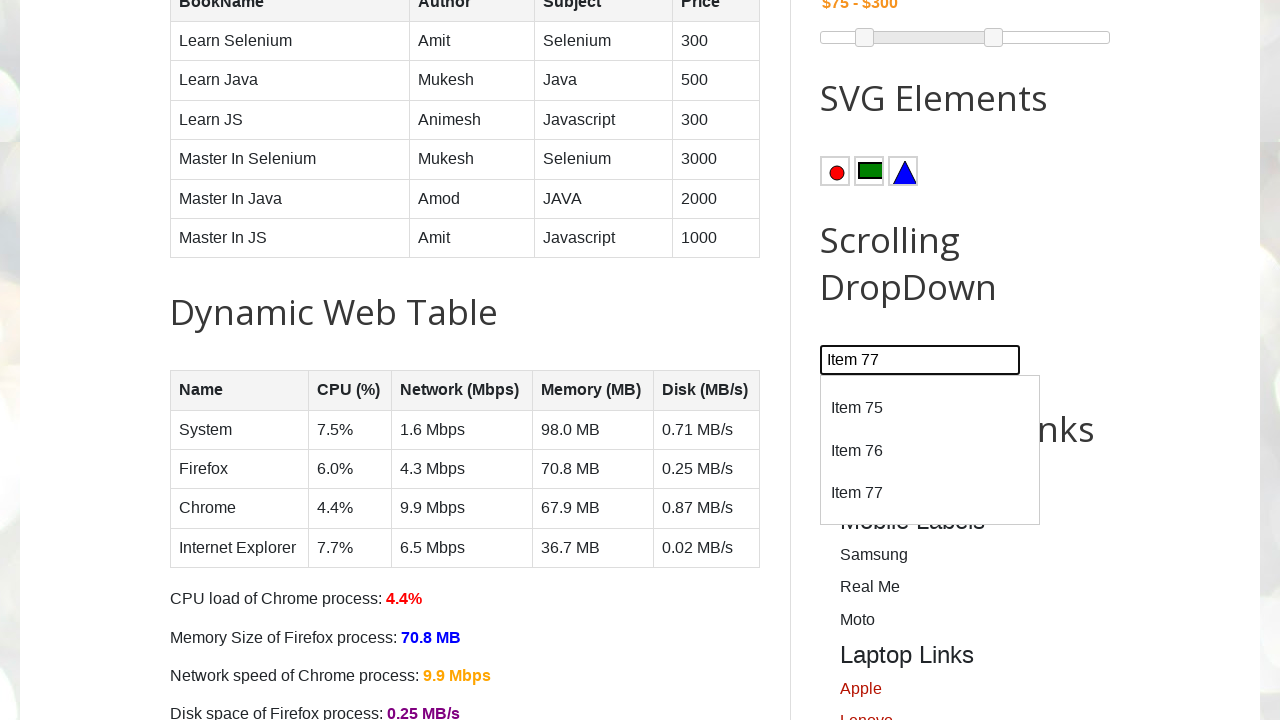

Scrolled to item 78 in dropdown
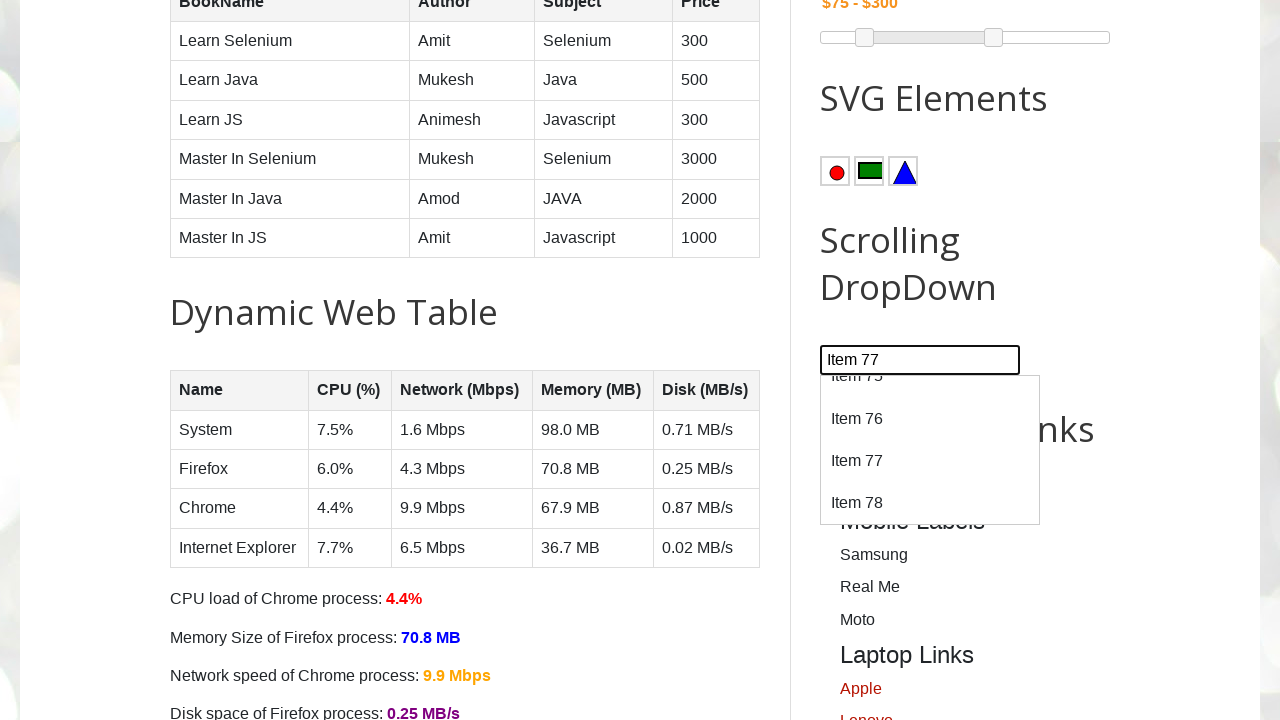

Clicked on item 78 at (930, 503) on //div[@id='dropdown']/div[text()='Item 78']
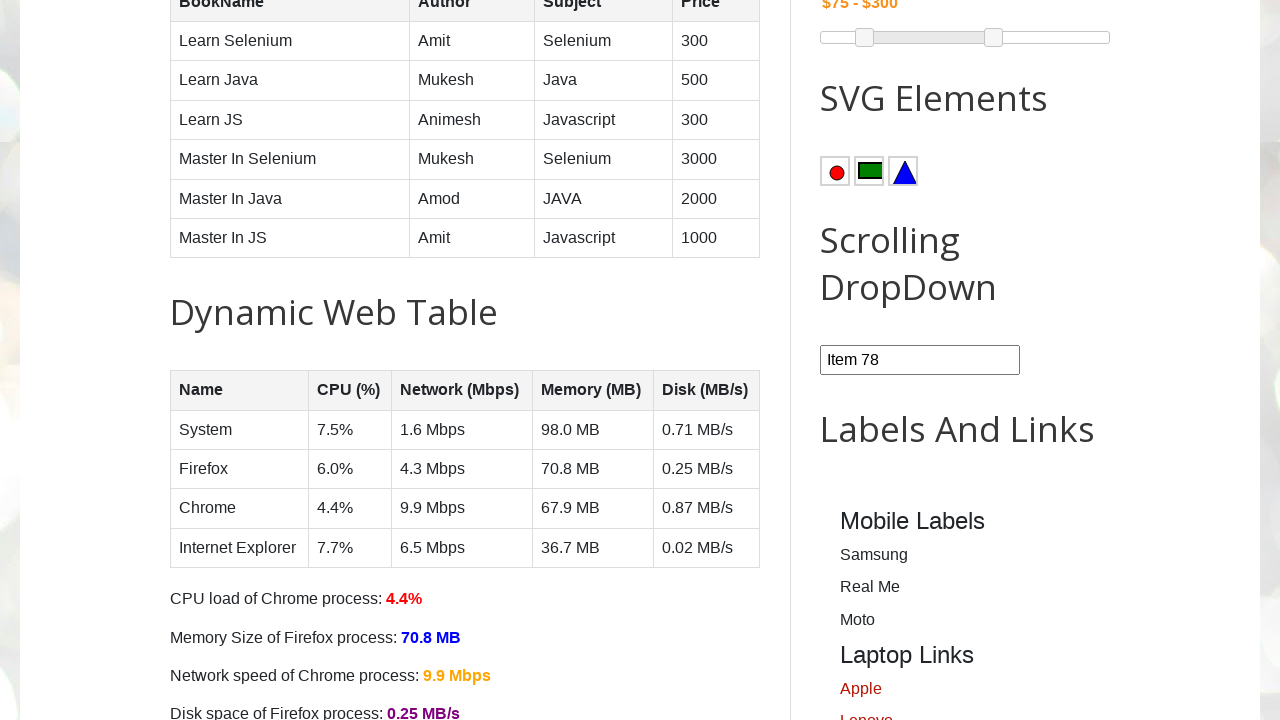

Reopened combobox for next item at (920, 360) on #comboBox
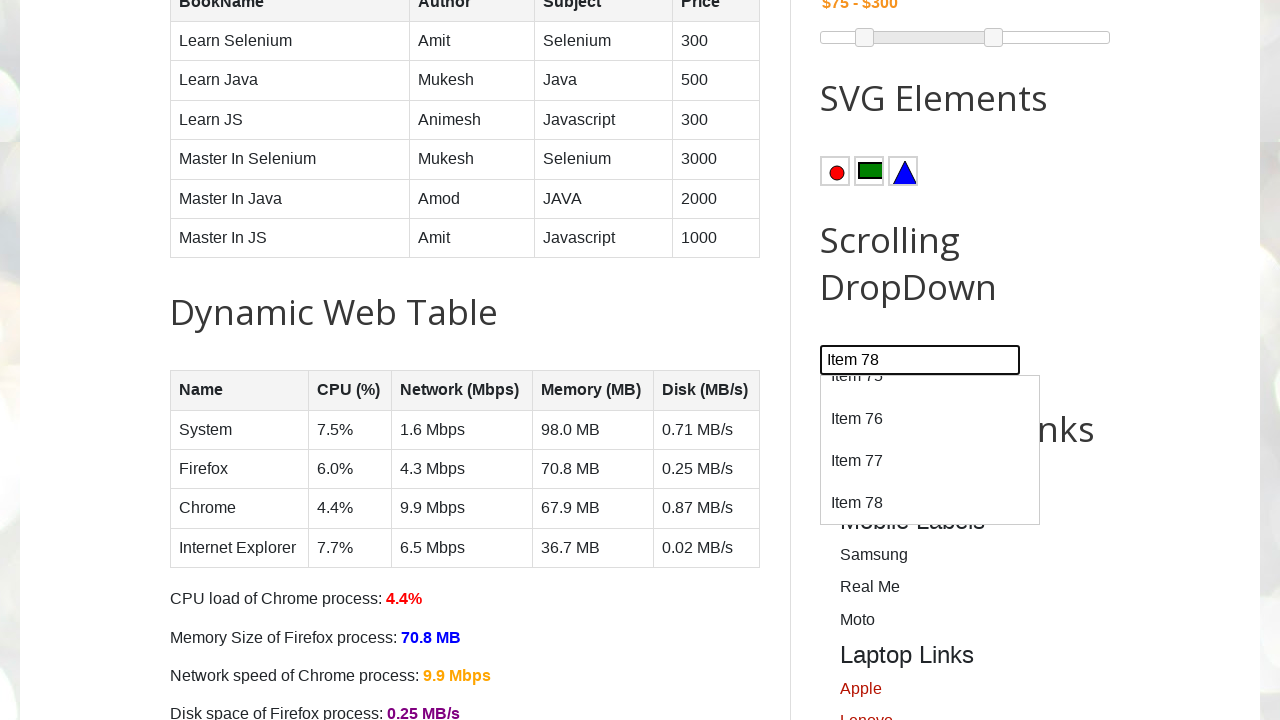

Located dropdown item 79
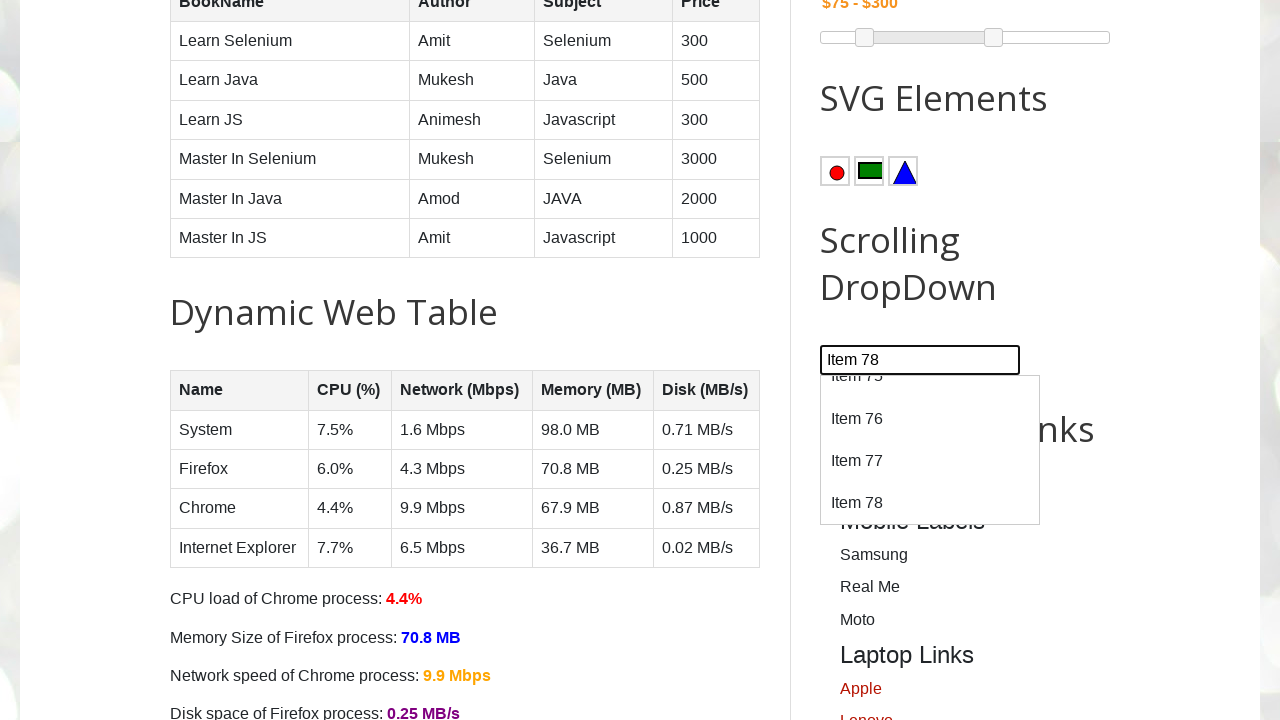

Scrolled to item 79 in dropdown
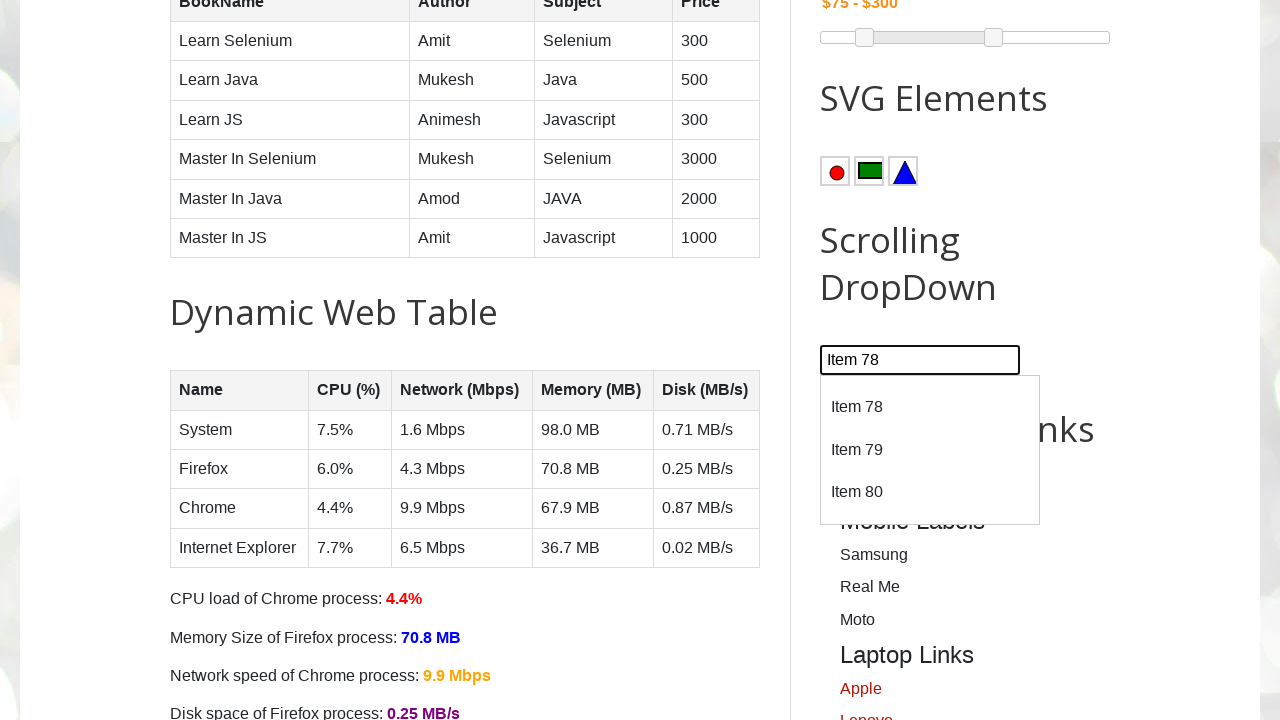

Clicked on item 79 at (930, 450) on //div[@id='dropdown']/div[text()='Item 79']
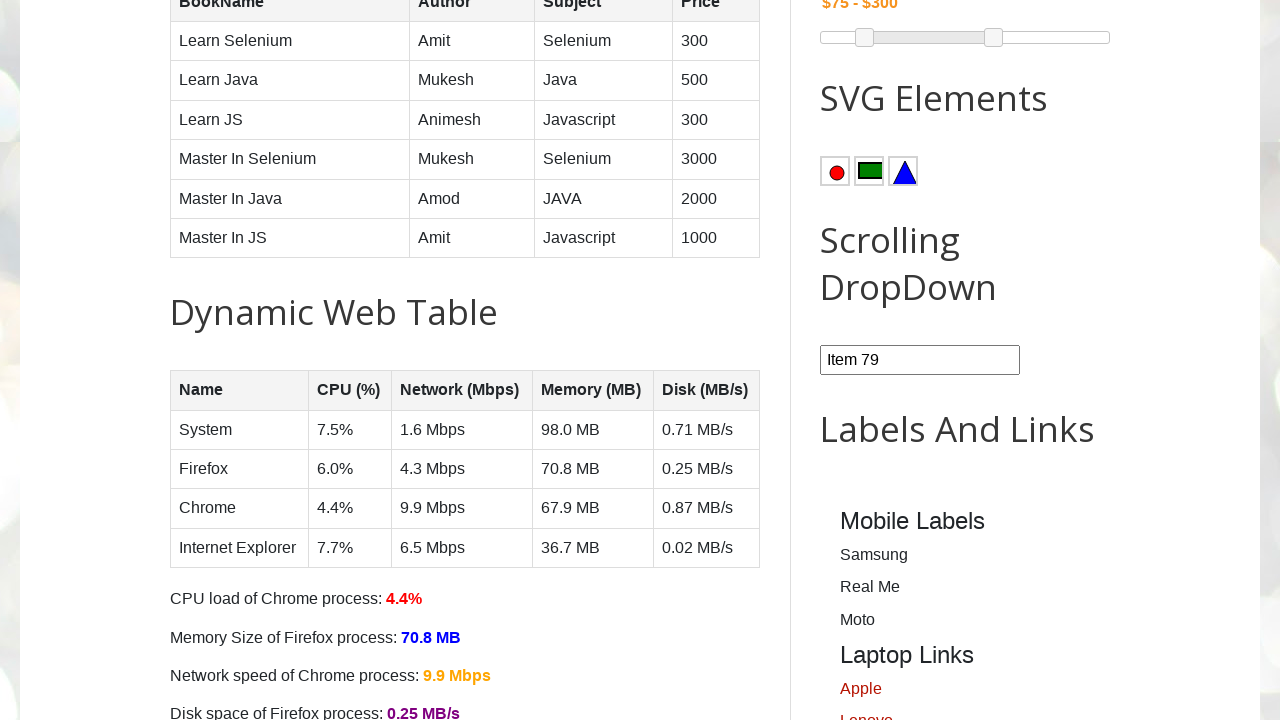

Reopened combobox for next item at (920, 360) on #comboBox
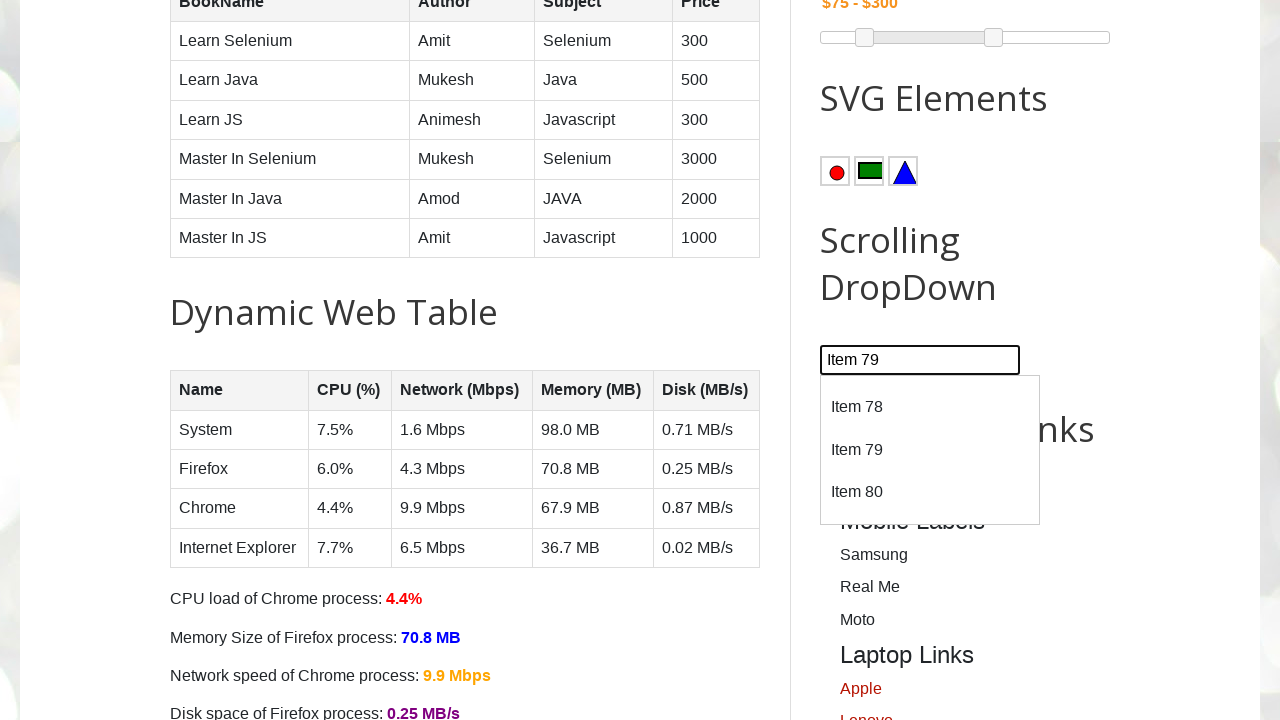

Located dropdown item 80
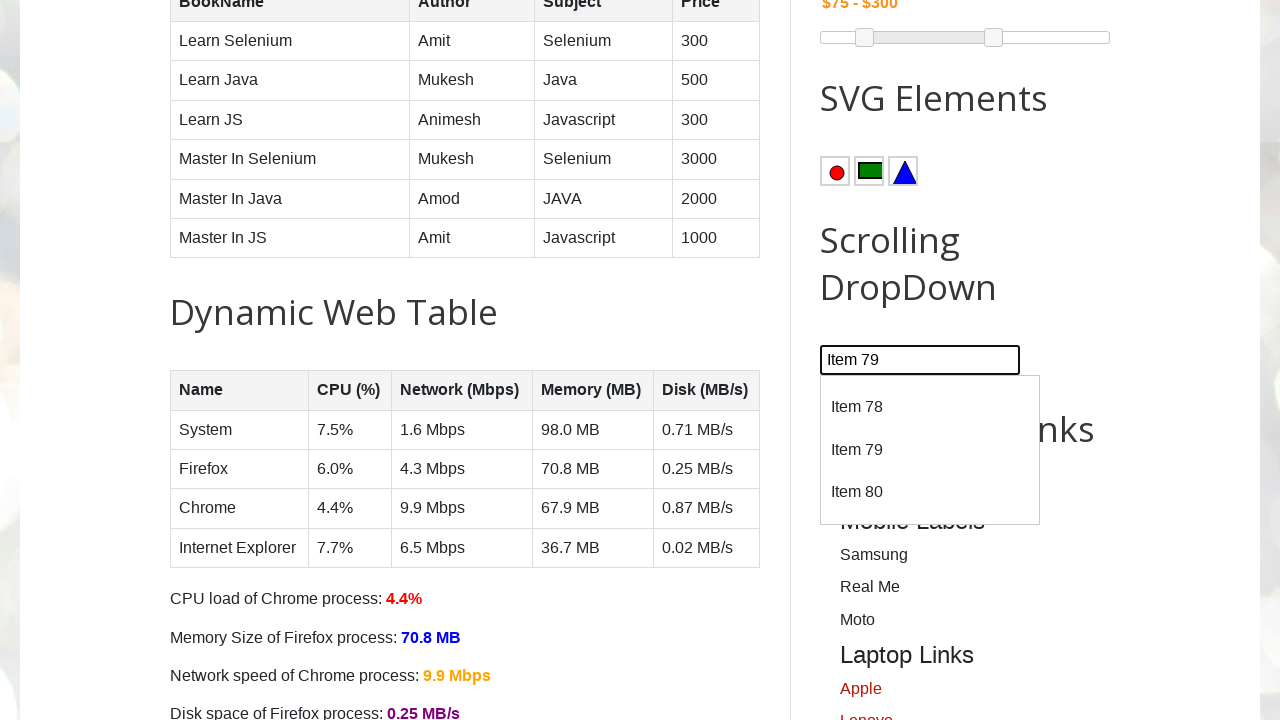

Scrolled to item 80 in dropdown
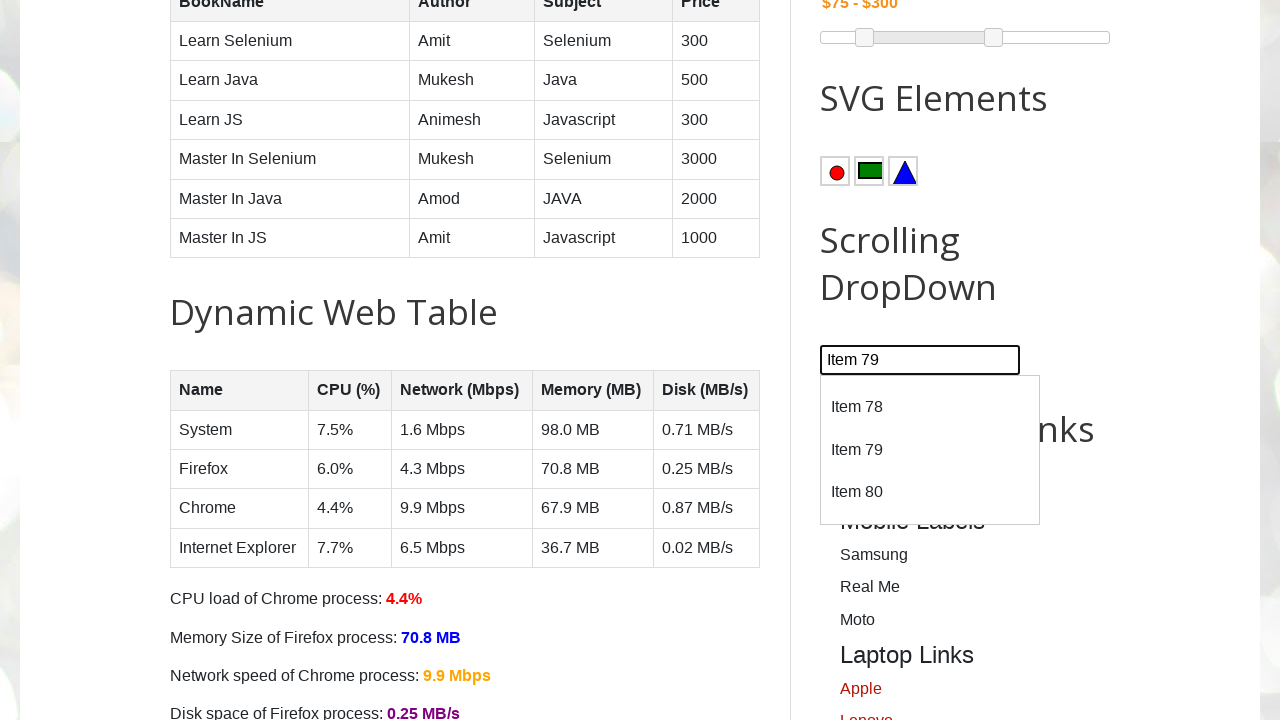

Clicked on item 80 at (930, 492) on //div[@id='dropdown']/div[text()='Item 80']
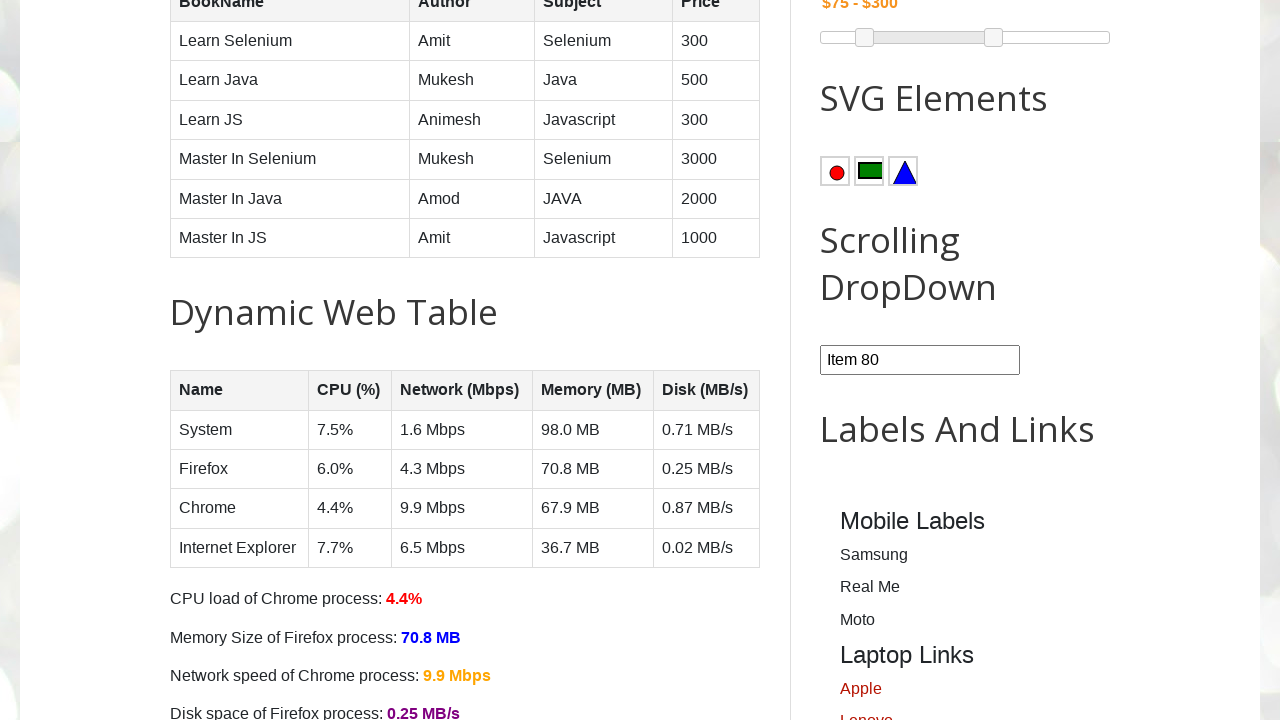

Reopened combobox for next item at (920, 360) on #comboBox
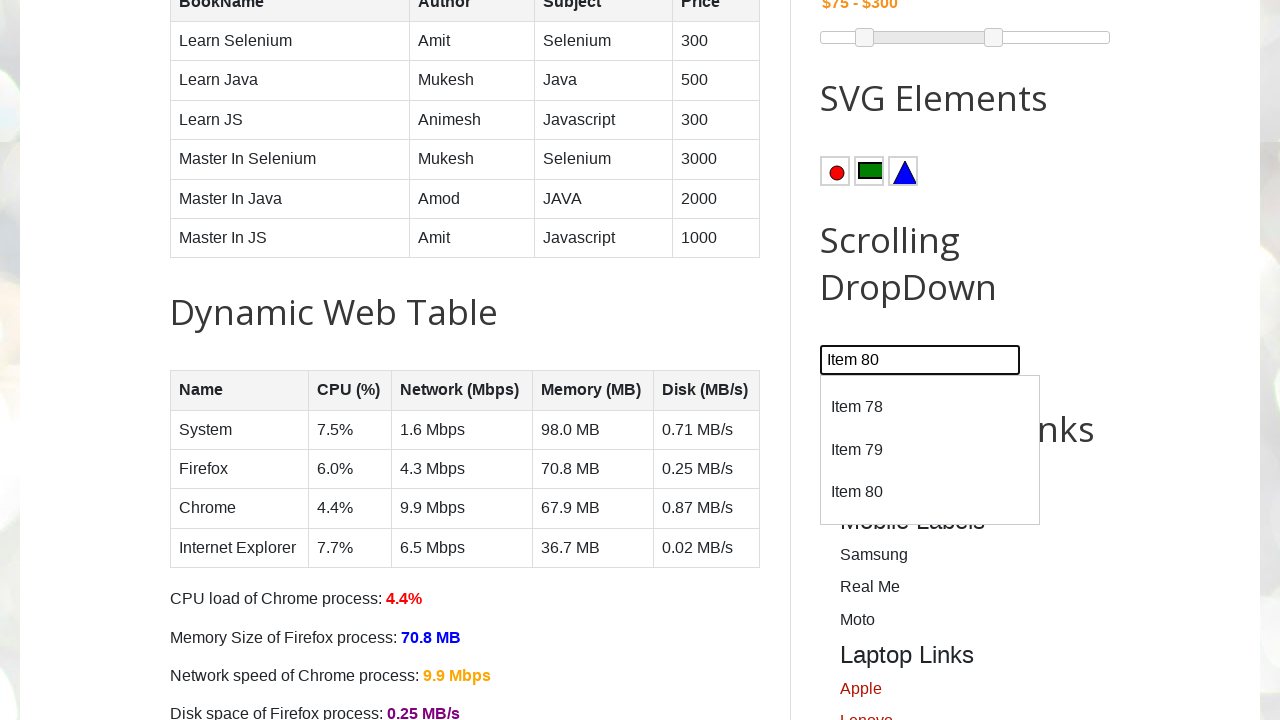

Located dropdown item 81
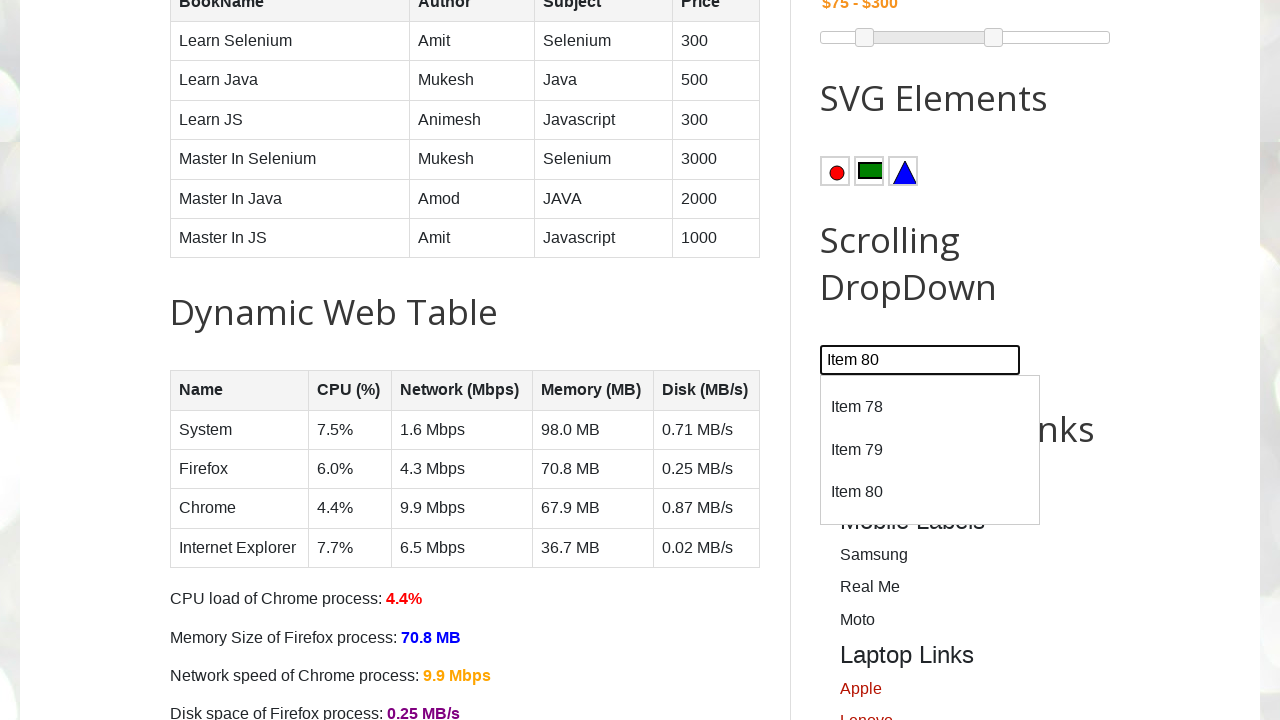

Scrolled to item 81 in dropdown
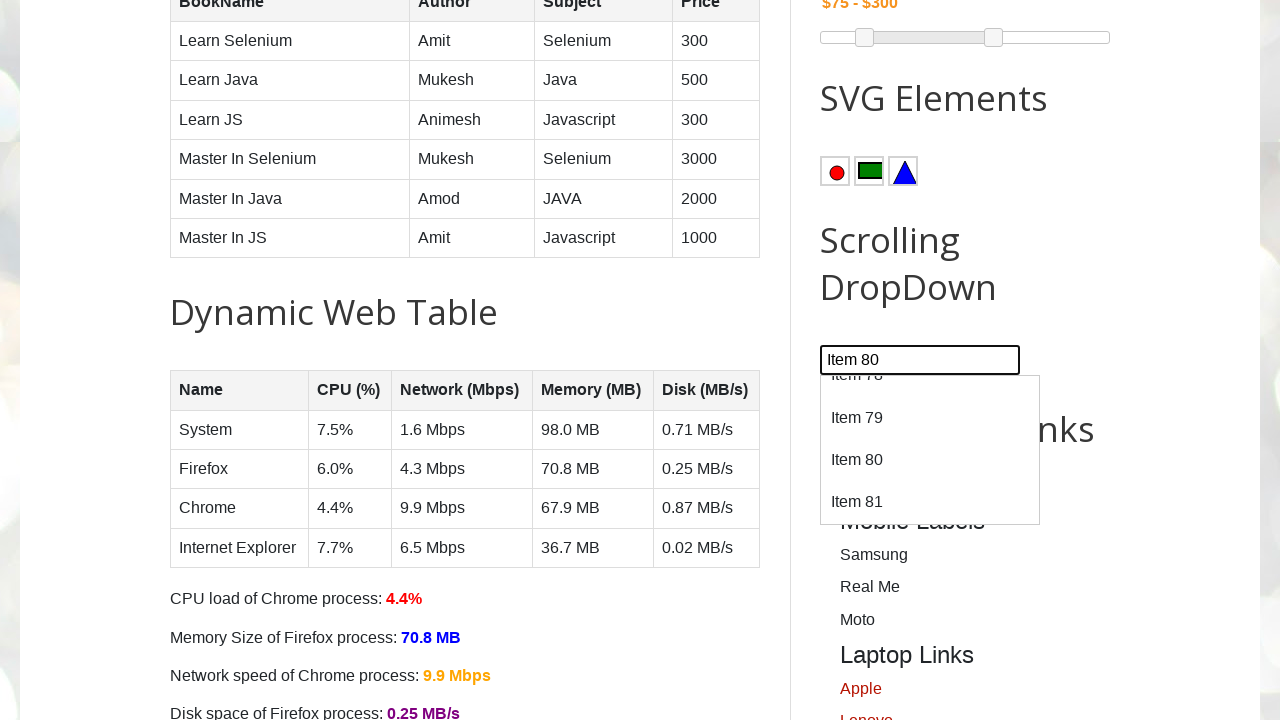

Clicked on item 81 at (930, 503) on //div[@id='dropdown']/div[text()='Item 81']
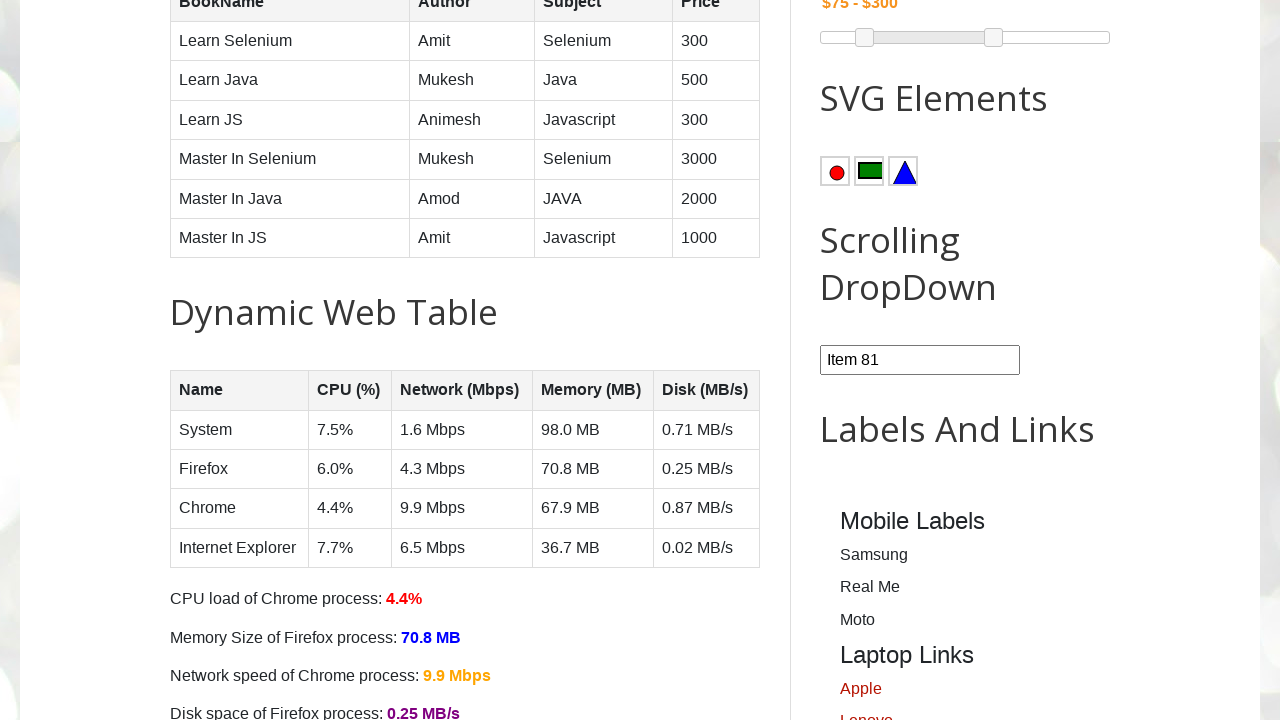

Reopened combobox for next item at (920, 360) on #comboBox
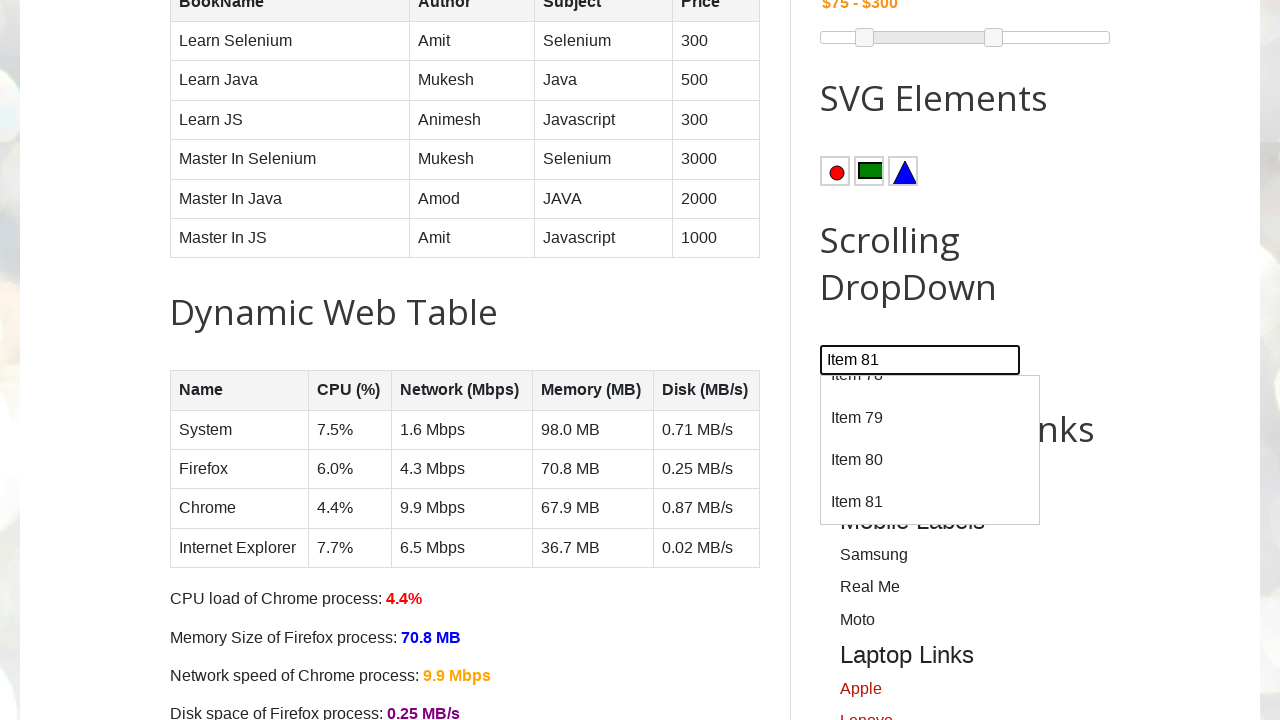

Located dropdown item 82
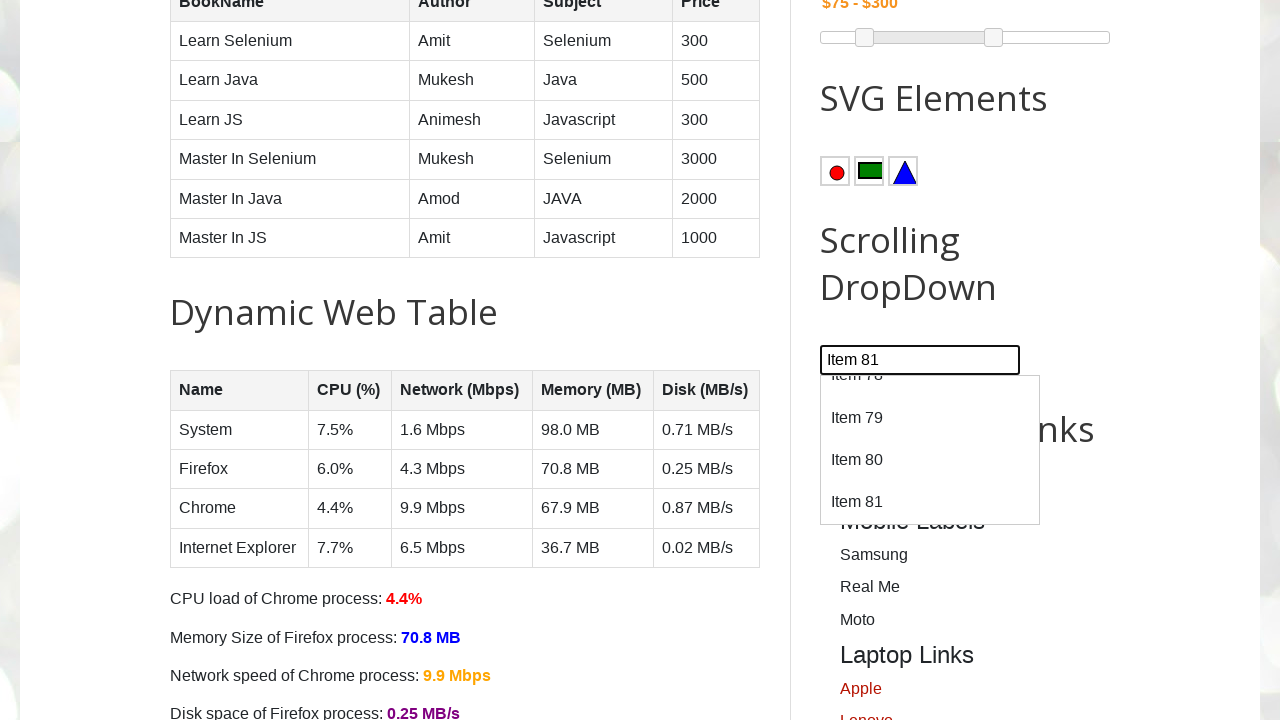

Scrolled to item 82 in dropdown
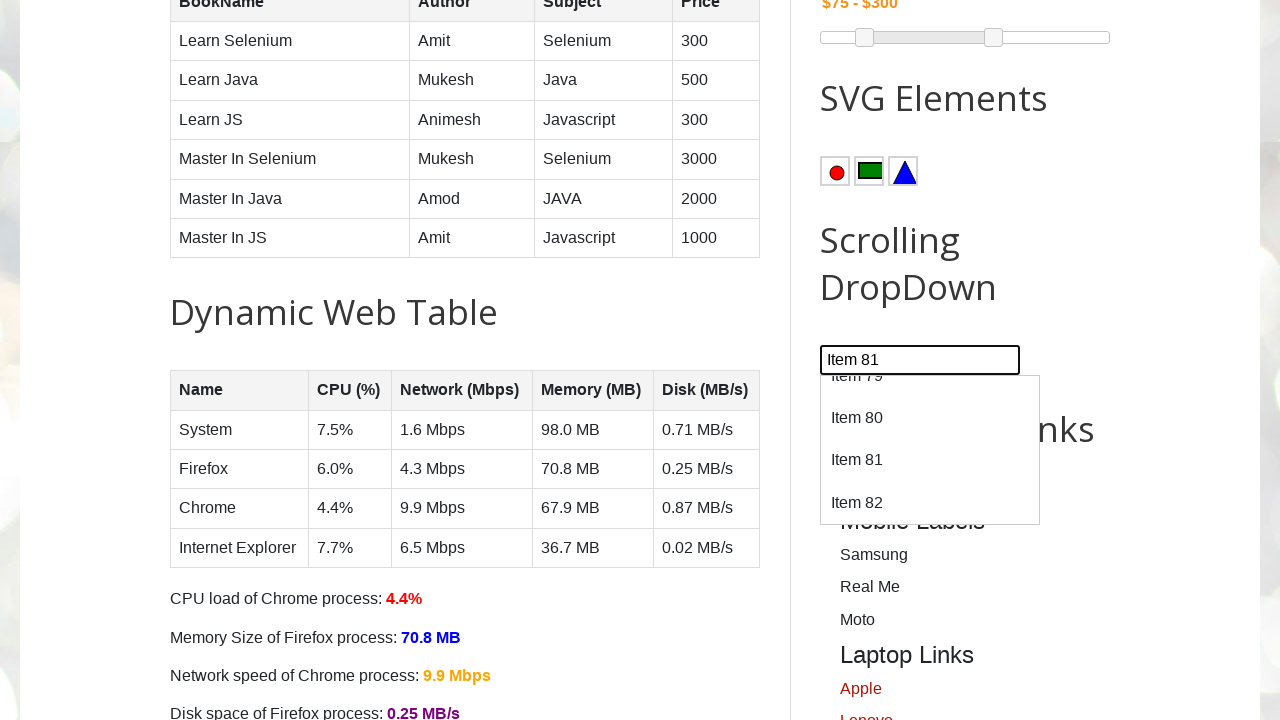

Clicked on item 82 at (930, 503) on //div[@id='dropdown']/div[text()='Item 82']
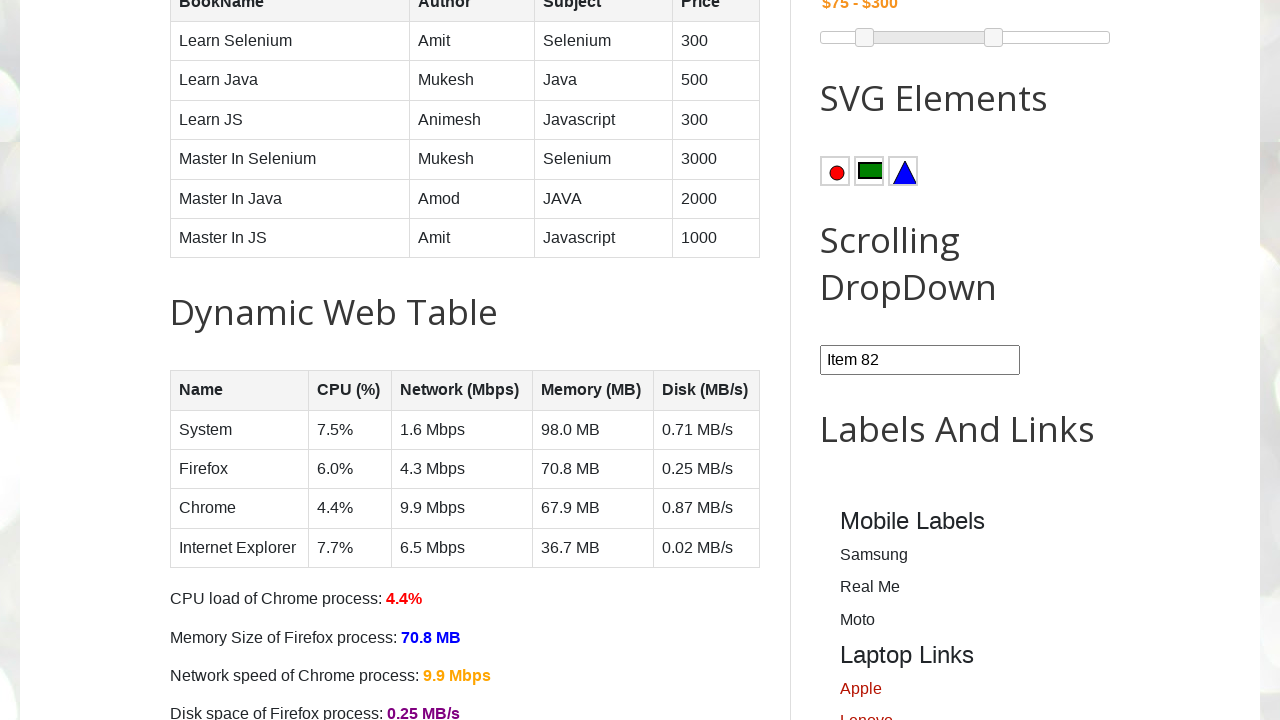

Reopened combobox for next item at (920, 360) on #comboBox
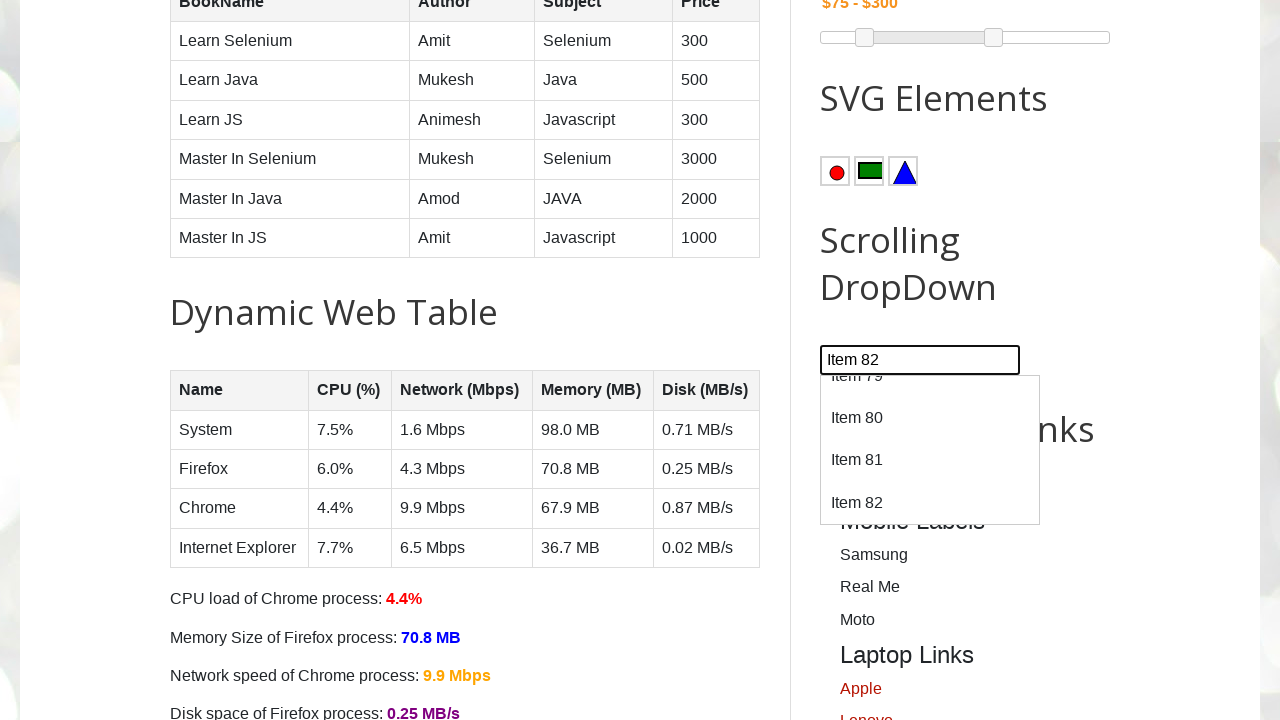

Located dropdown item 83
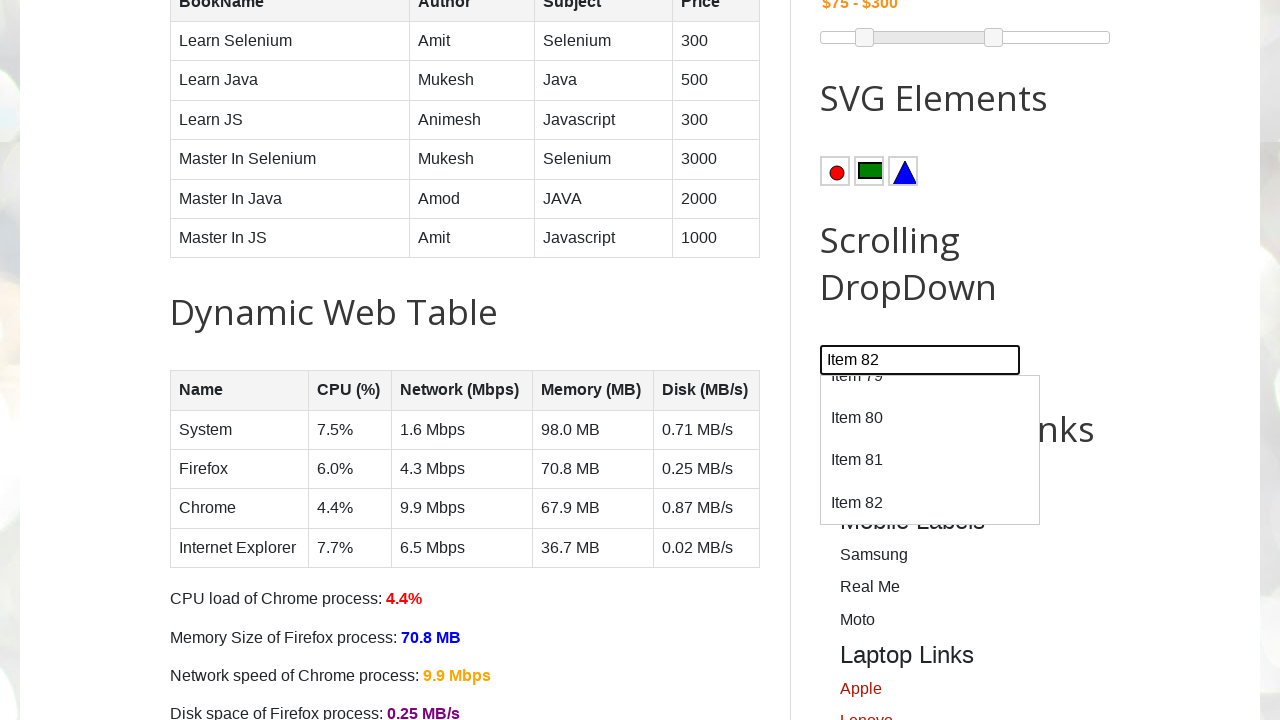

Scrolled to item 83 in dropdown
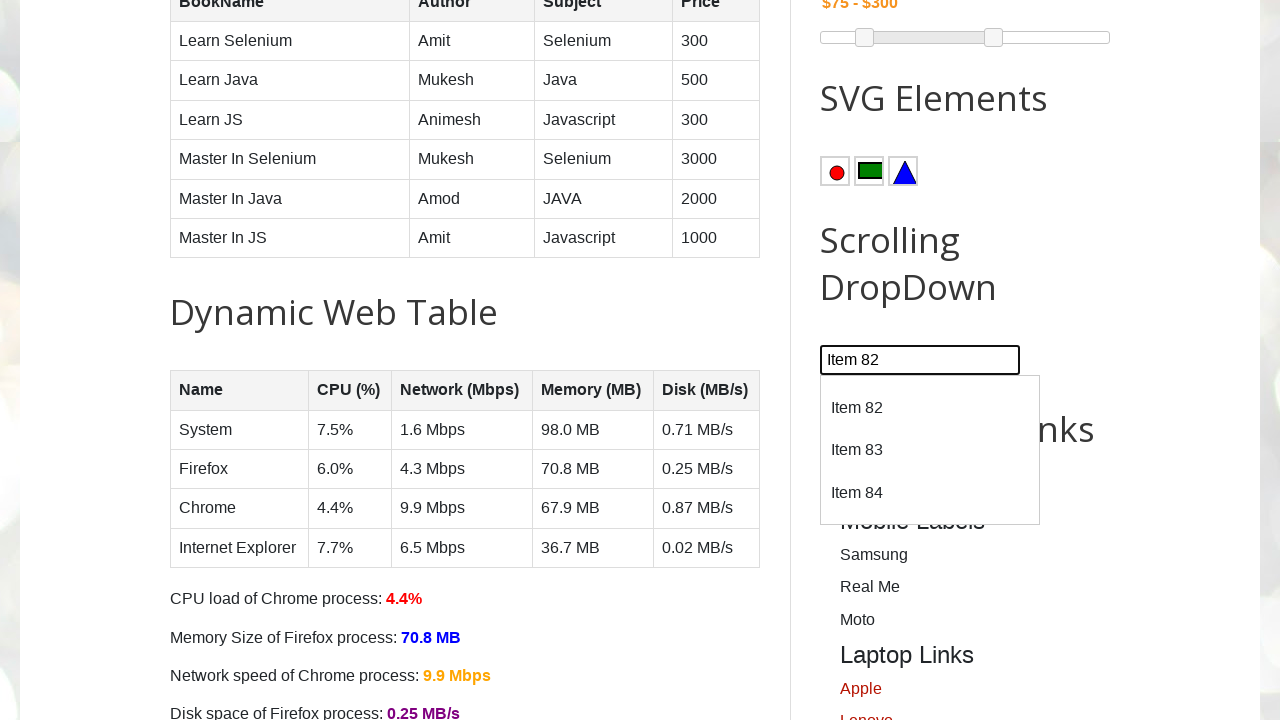

Clicked on item 83 at (930, 450) on //div[@id='dropdown']/div[text()='Item 83']
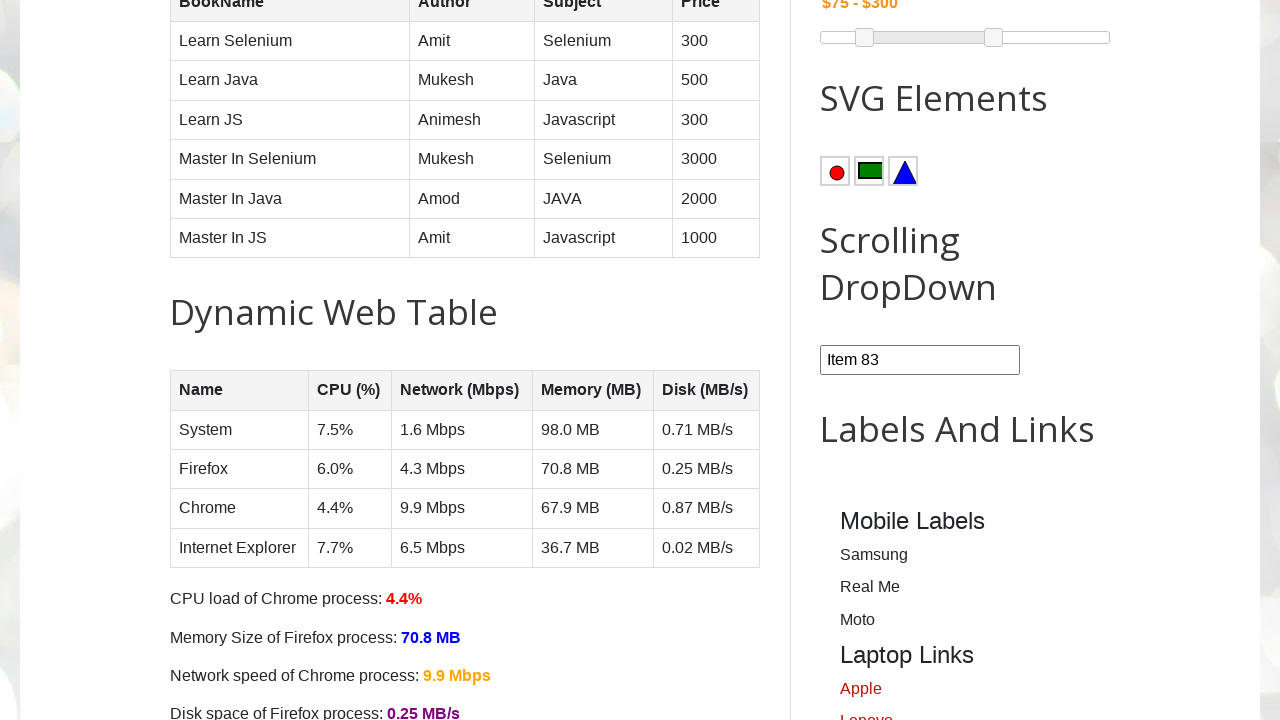

Reopened combobox for next item at (920, 360) on #comboBox
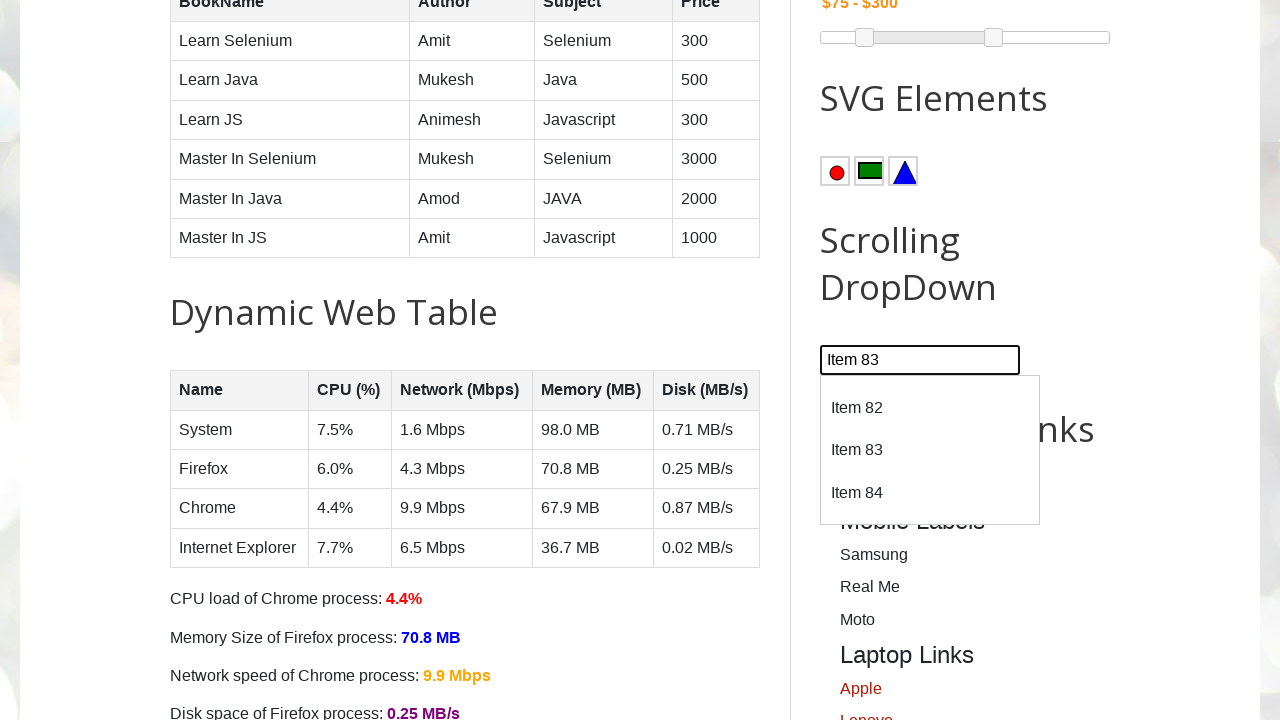

Located dropdown item 84
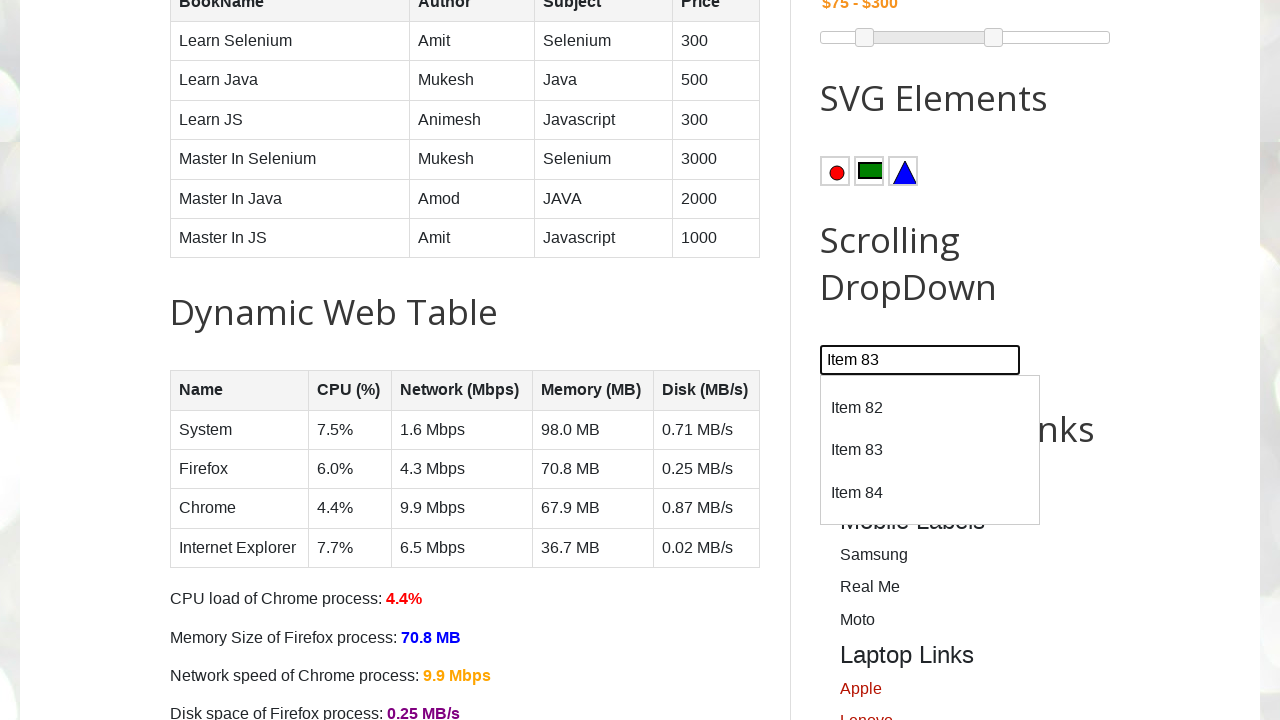

Scrolled to item 84 in dropdown
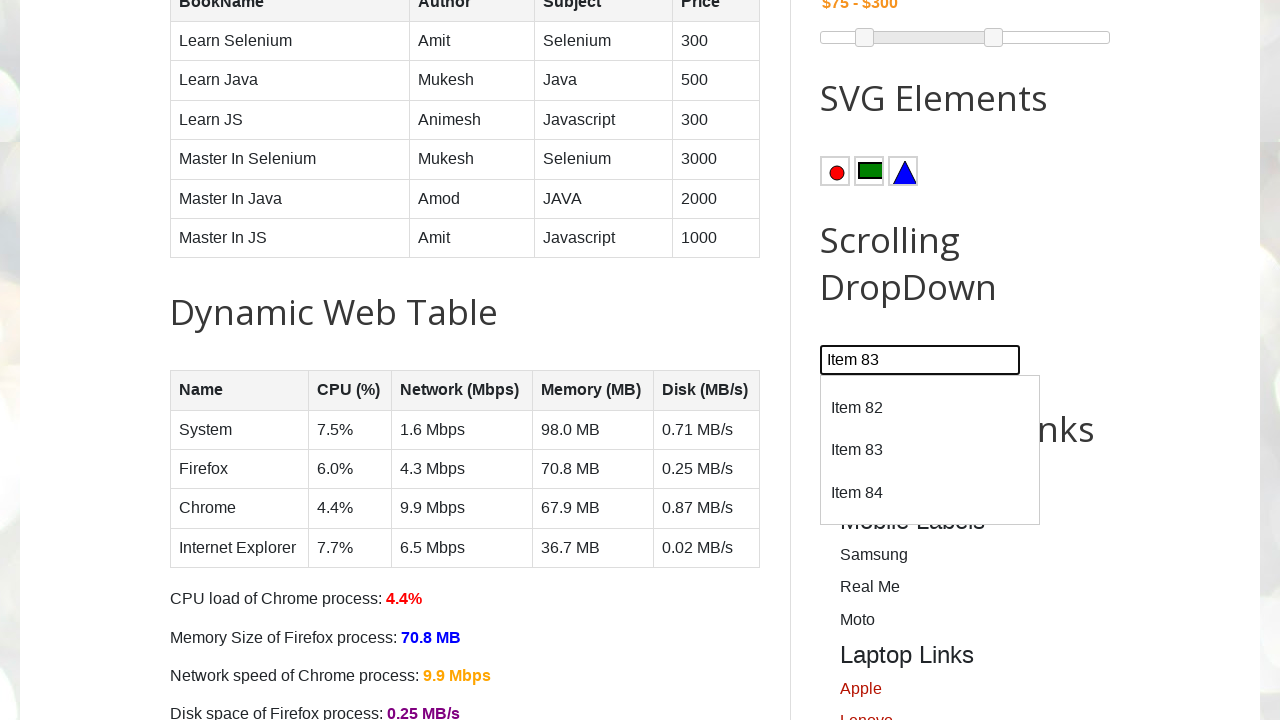

Clicked on item 84 at (930, 493) on //div[@id='dropdown']/div[text()='Item 84']
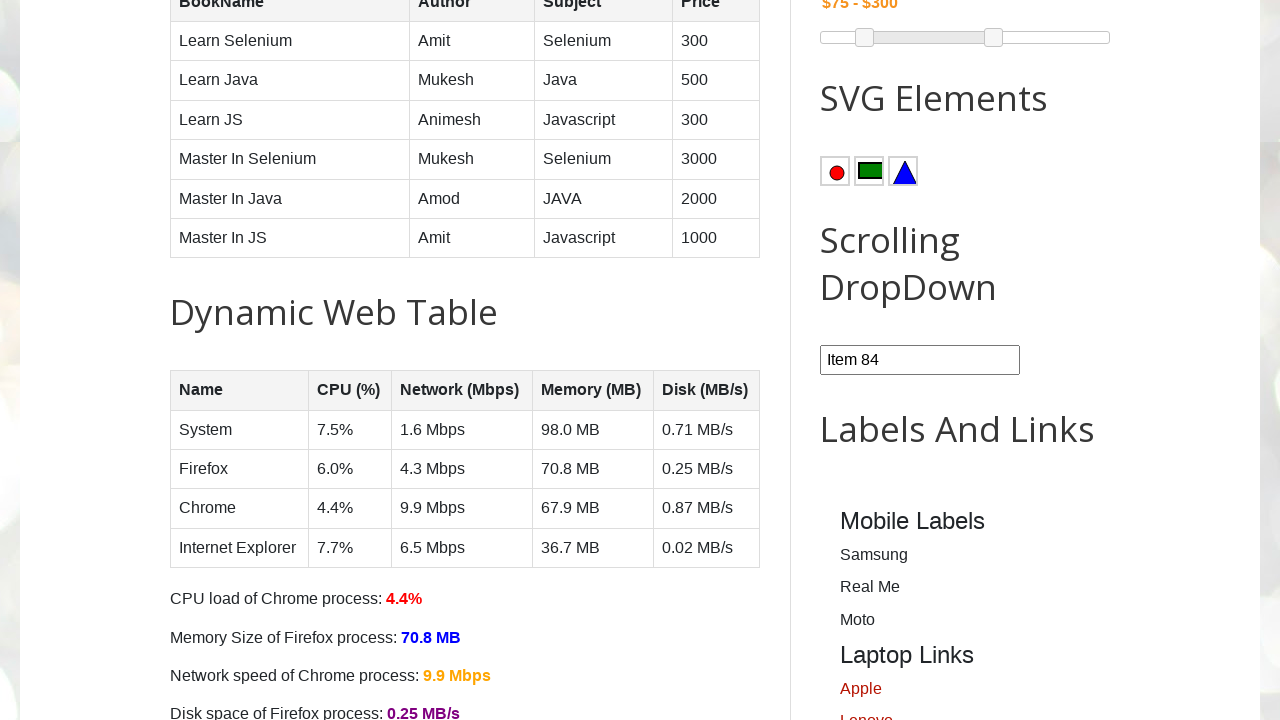

Reopened combobox for next item at (920, 360) on #comboBox
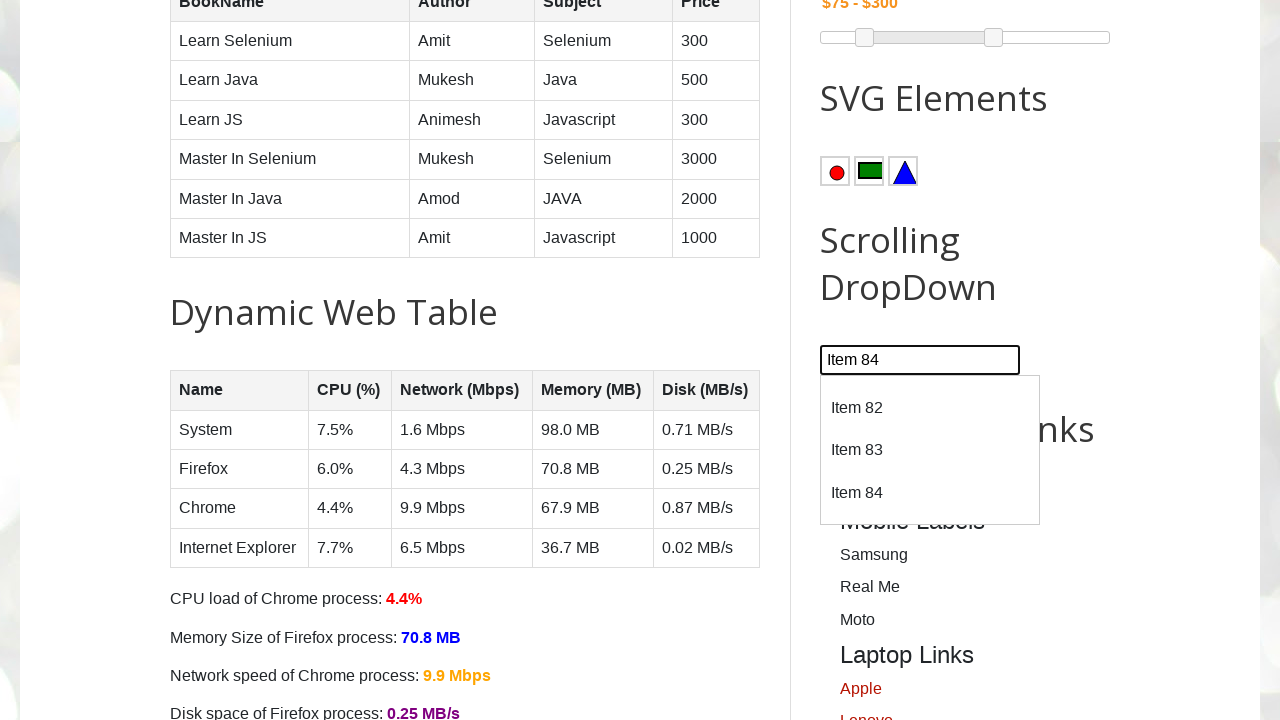

Located dropdown item 85
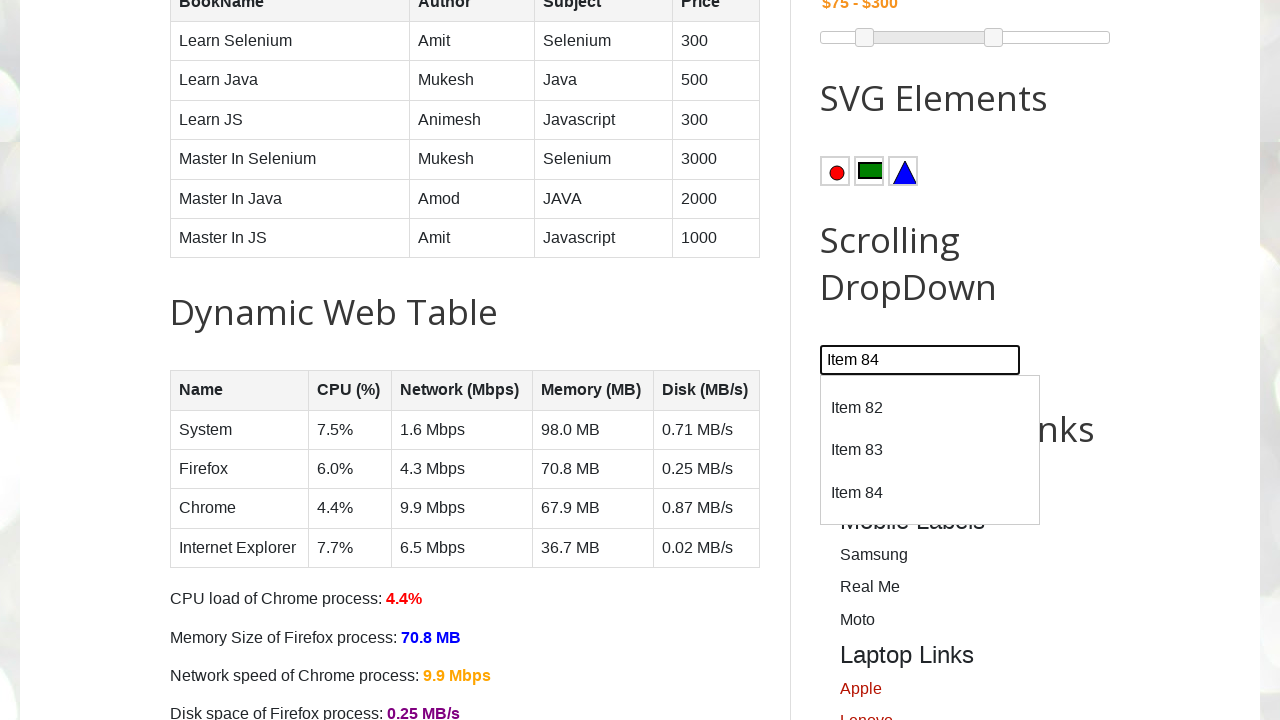

Scrolled to item 85 in dropdown
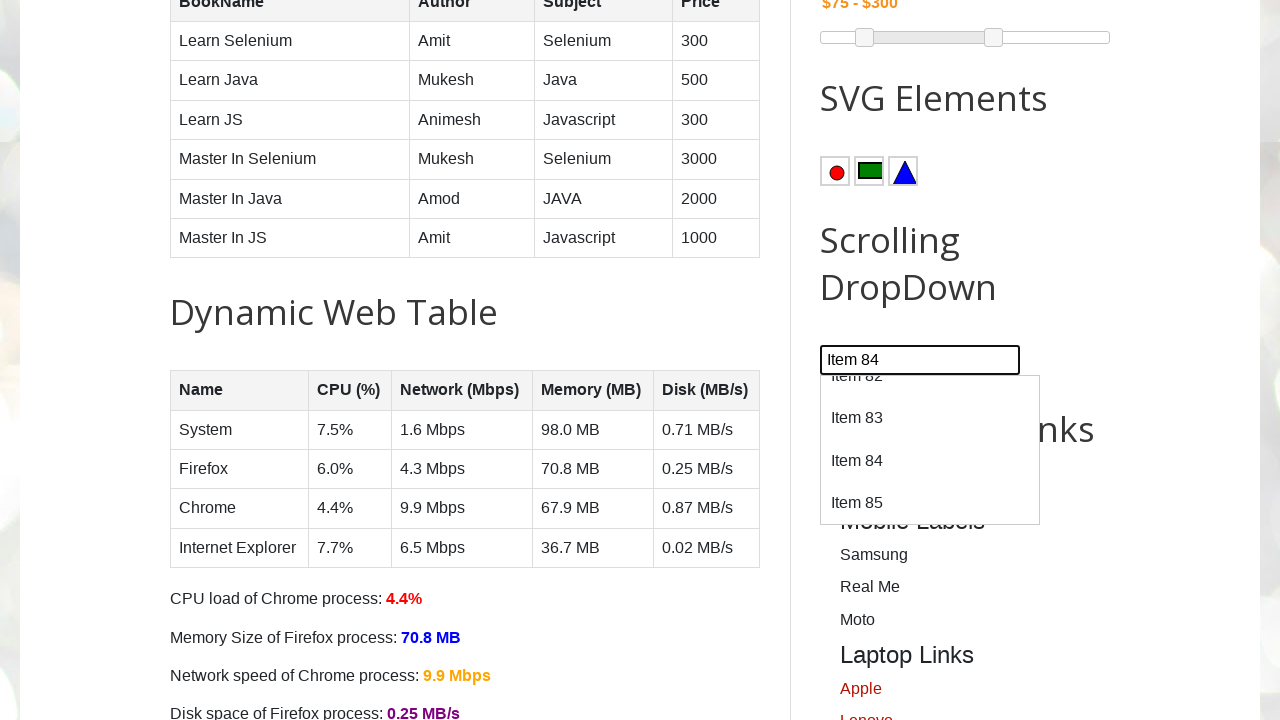

Clicked on item 85 at (930, 503) on //div[@id='dropdown']/div[text()='Item 85']
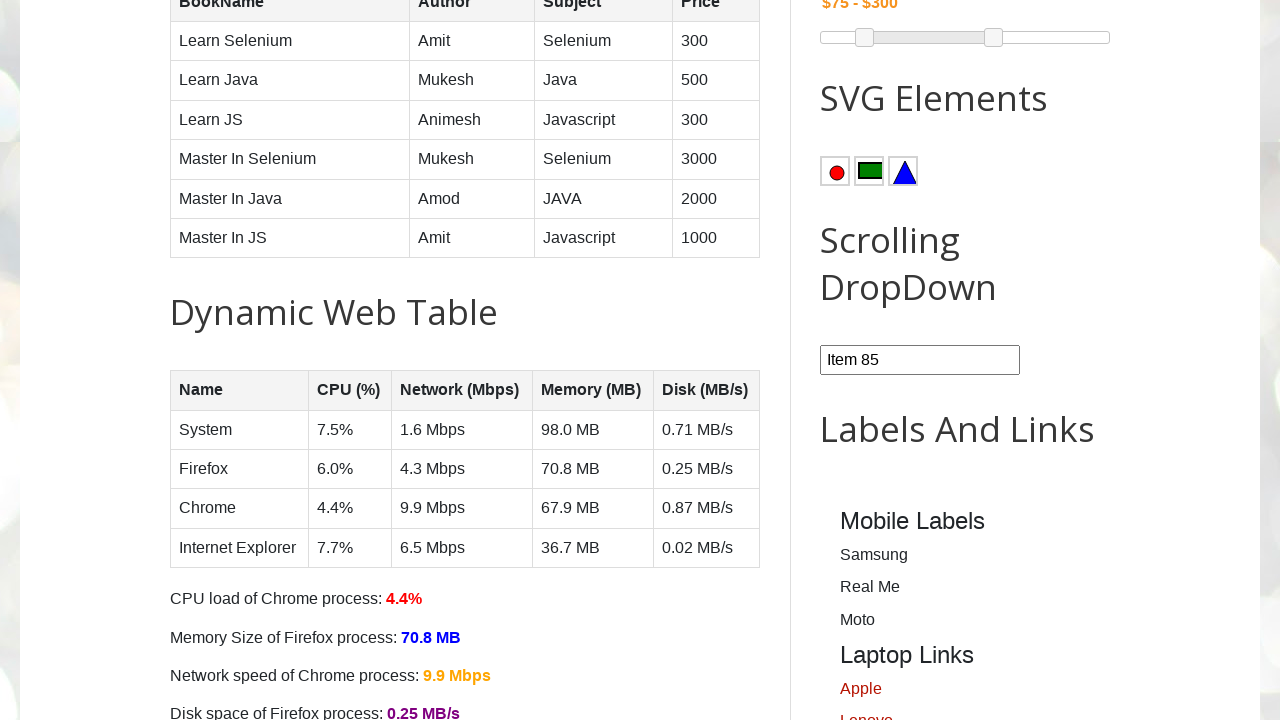

Reopened combobox for next item at (920, 360) on #comboBox
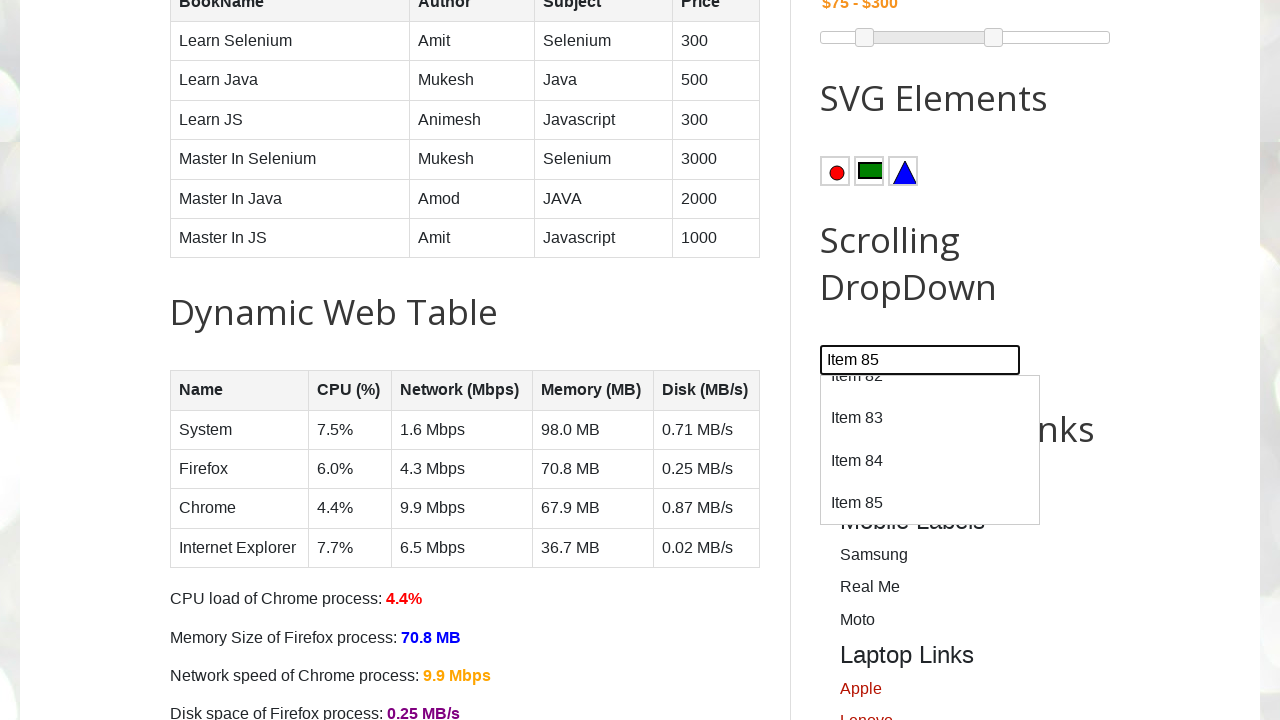

Located dropdown item 86
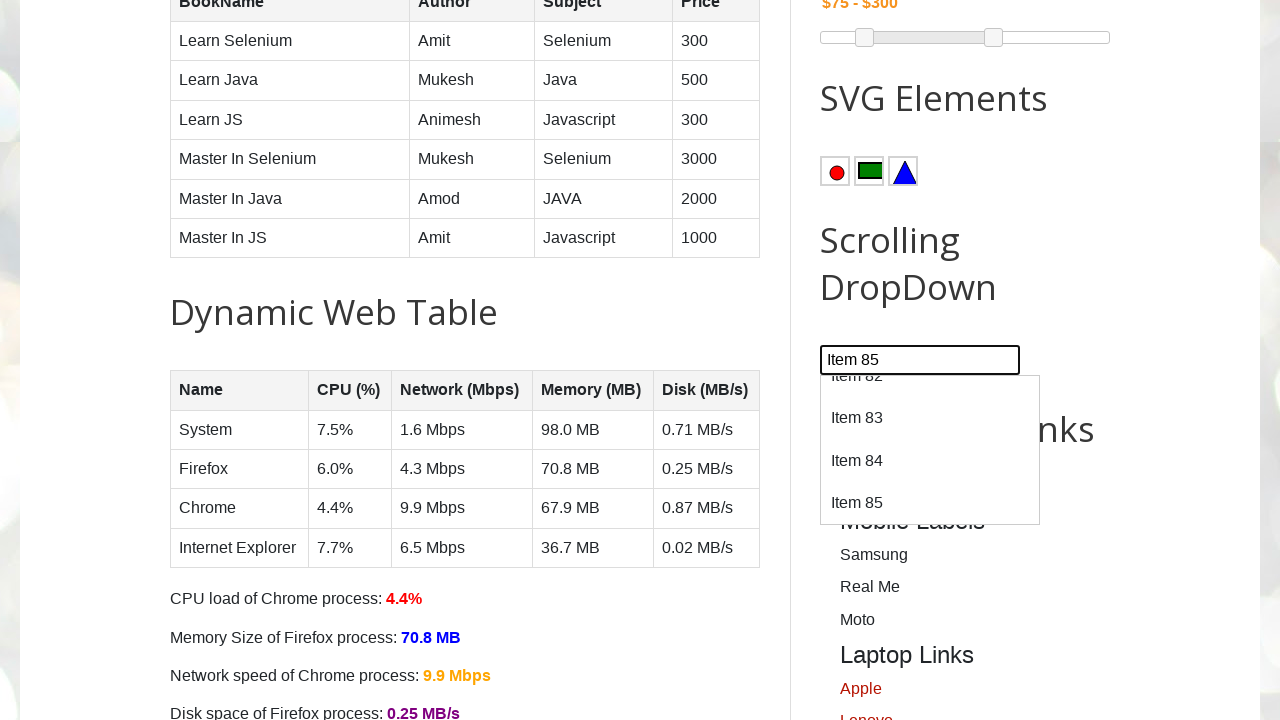

Scrolled to item 86 in dropdown
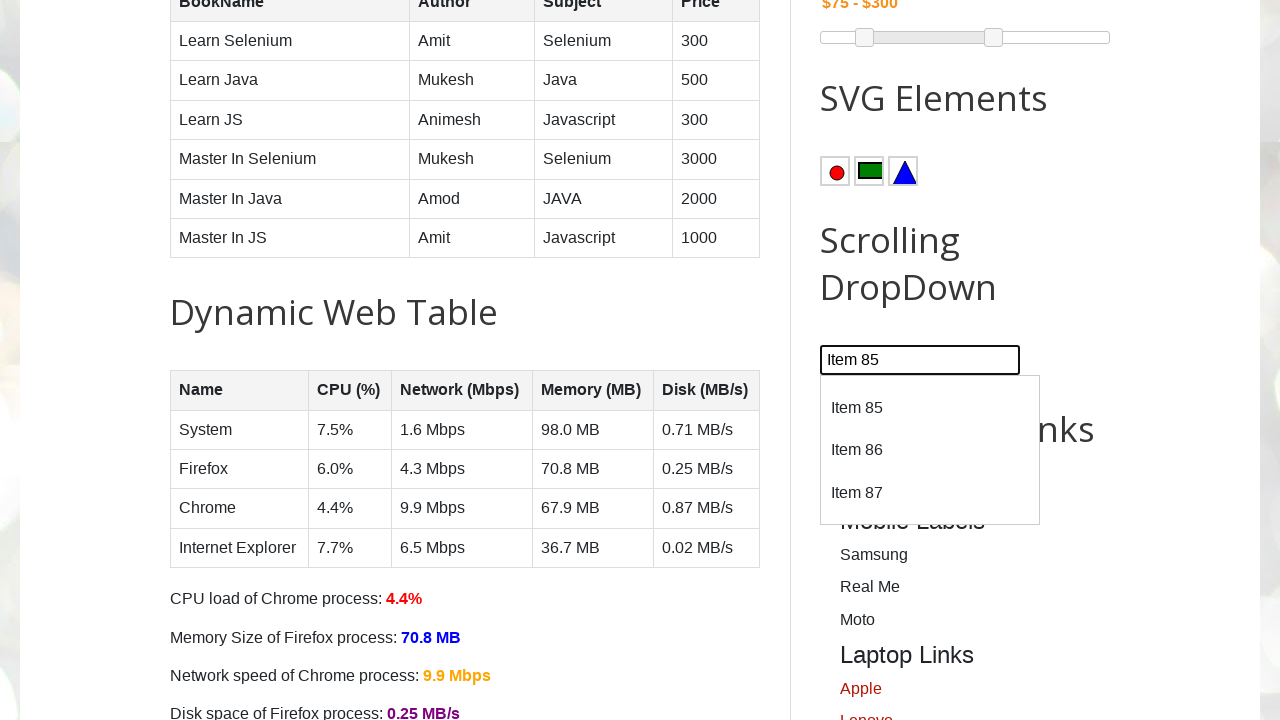

Clicked on item 86 at (930, 451) on //div[@id='dropdown']/div[text()='Item 86']
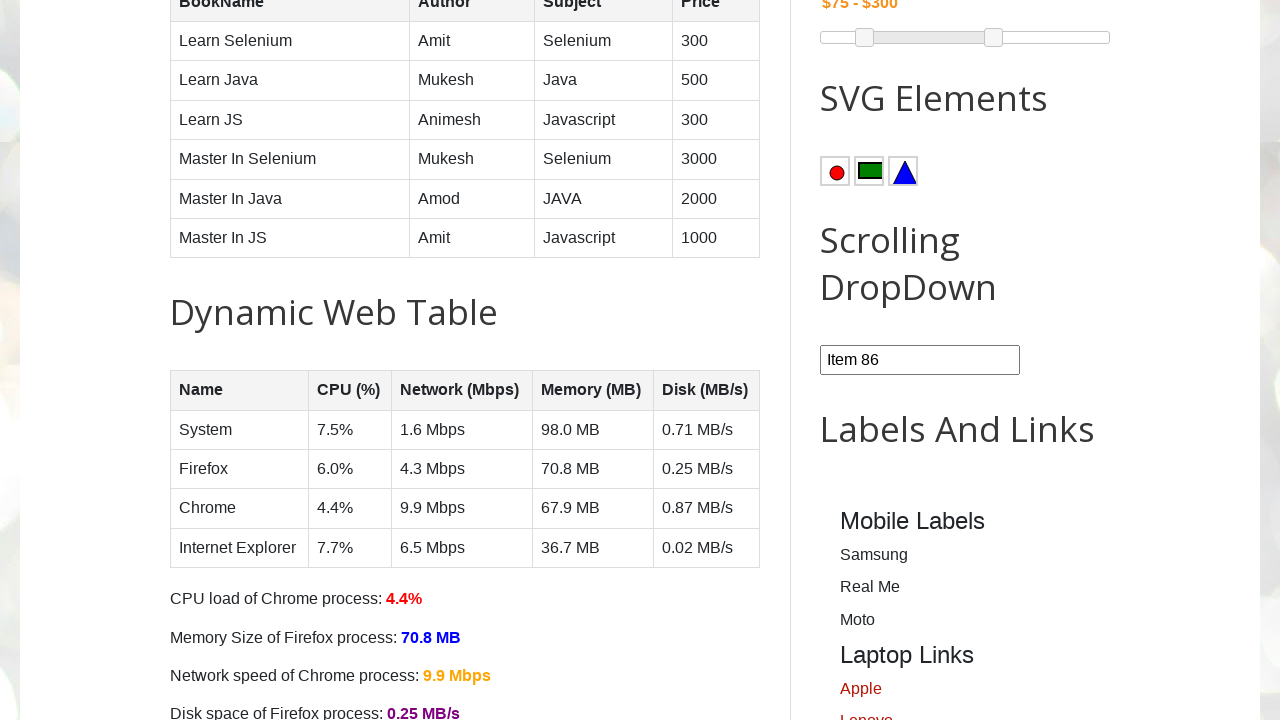

Reopened combobox for next item at (920, 360) on #comboBox
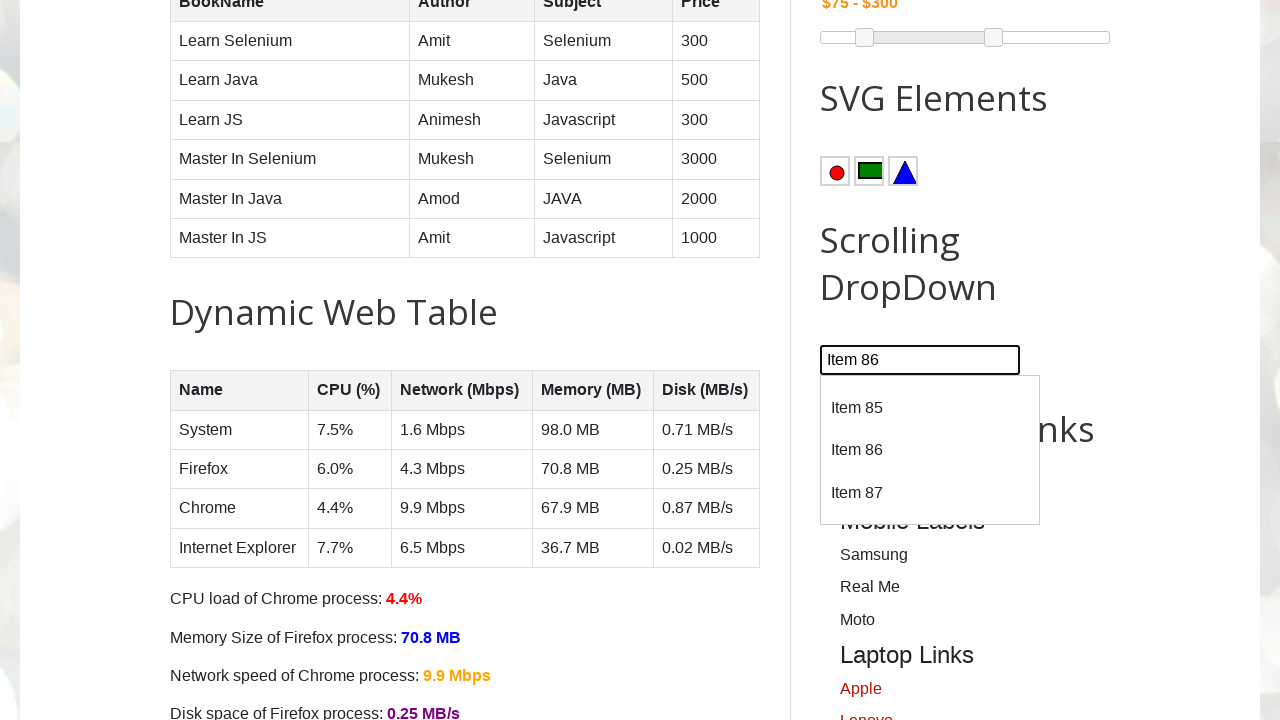

Located dropdown item 87
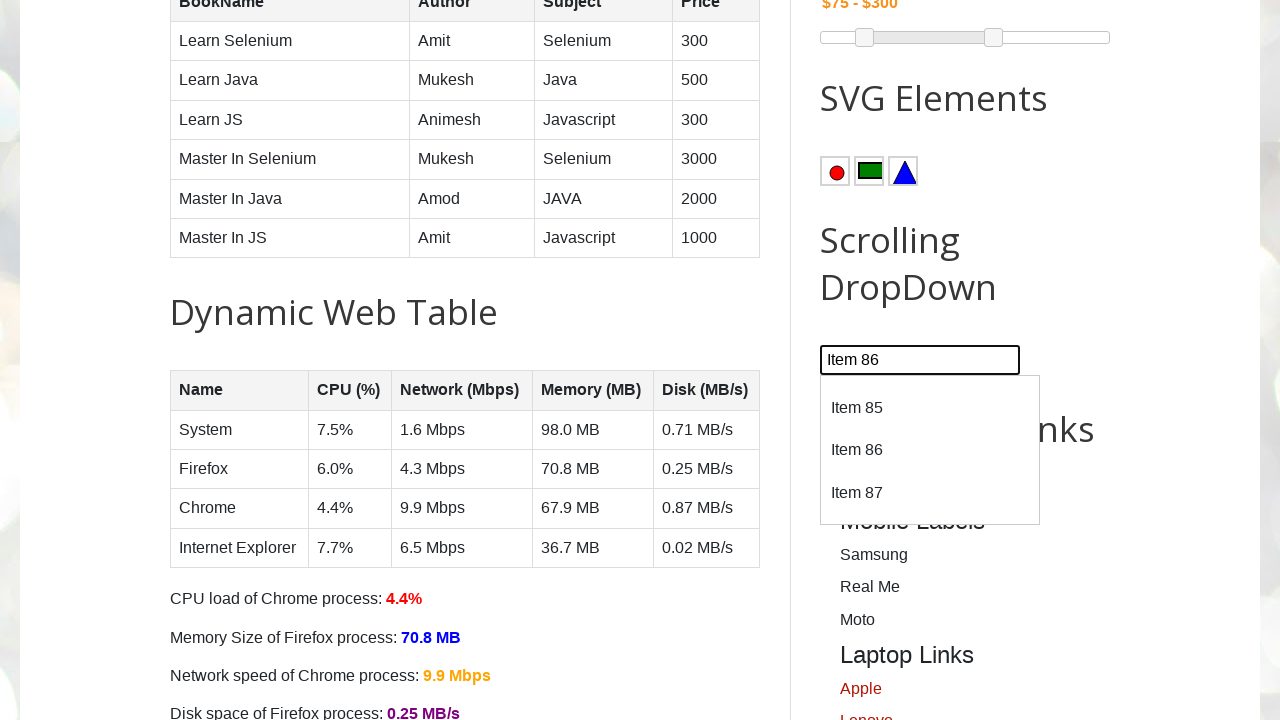

Scrolled to item 87 in dropdown
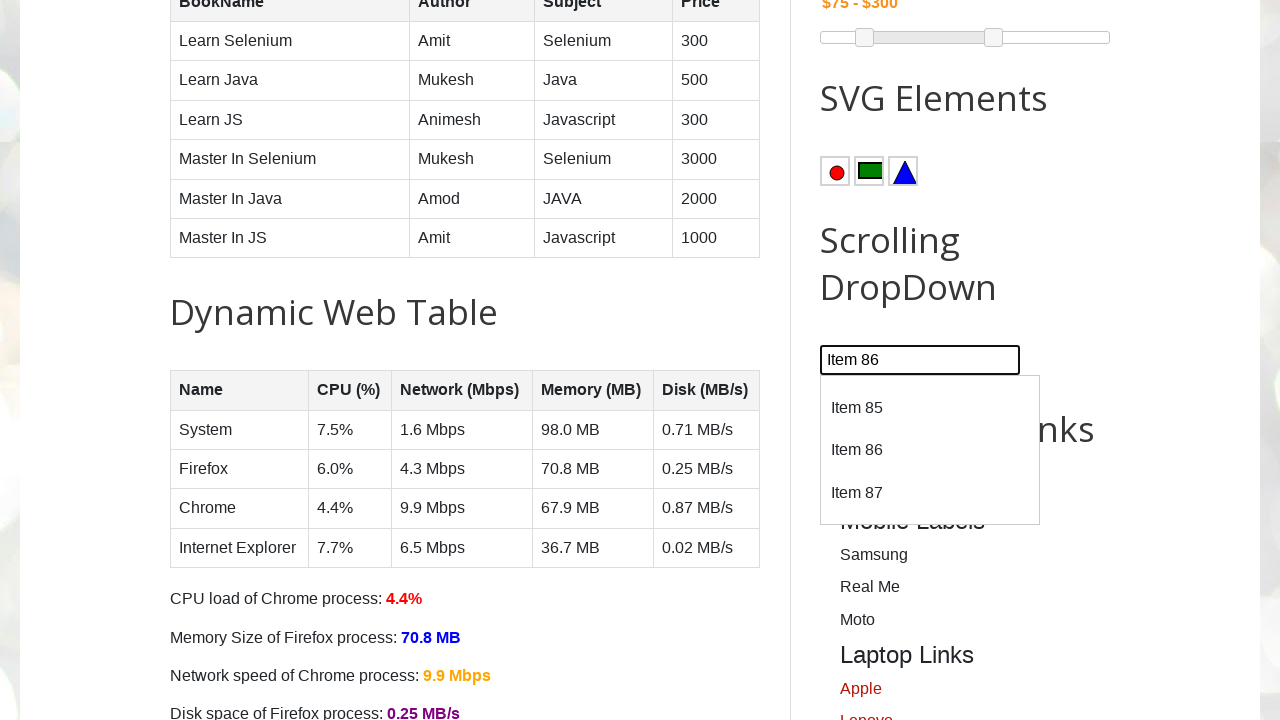

Clicked on item 87 at (930, 493) on //div[@id='dropdown']/div[text()='Item 87']
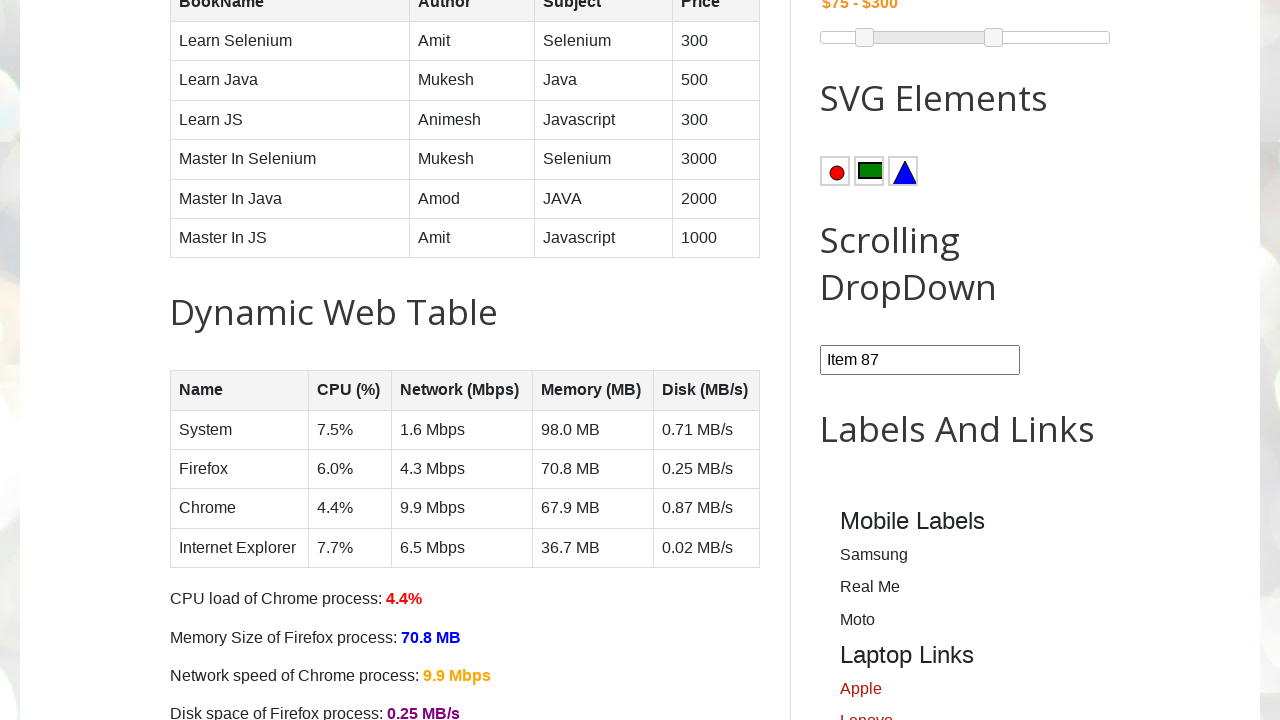

Reopened combobox for next item at (920, 360) on #comboBox
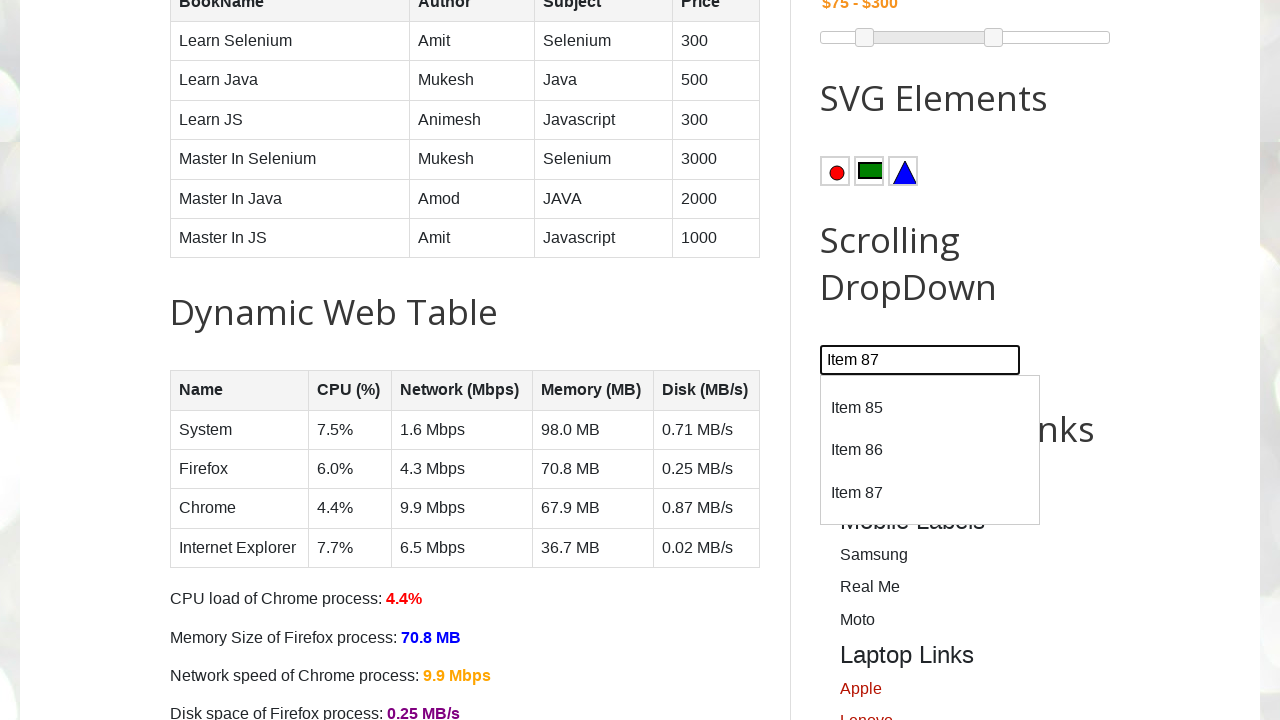

Located dropdown item 88
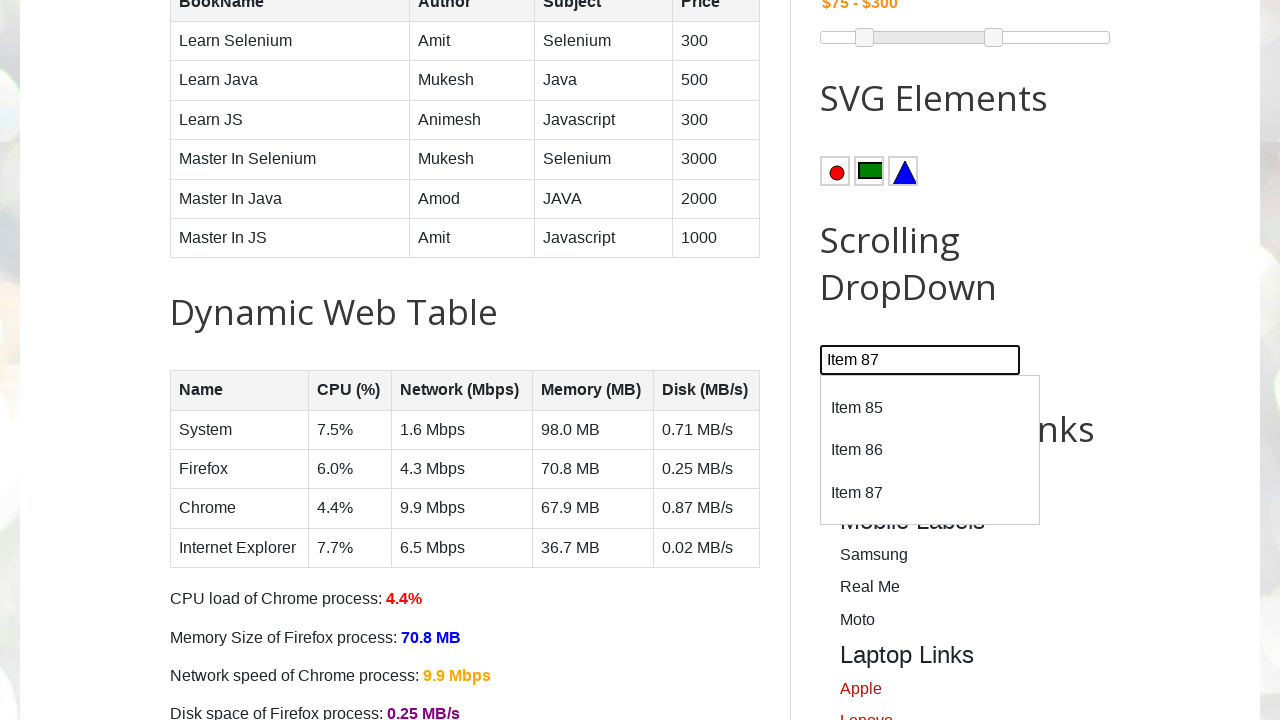

Scrolled to item 88 in dropdown
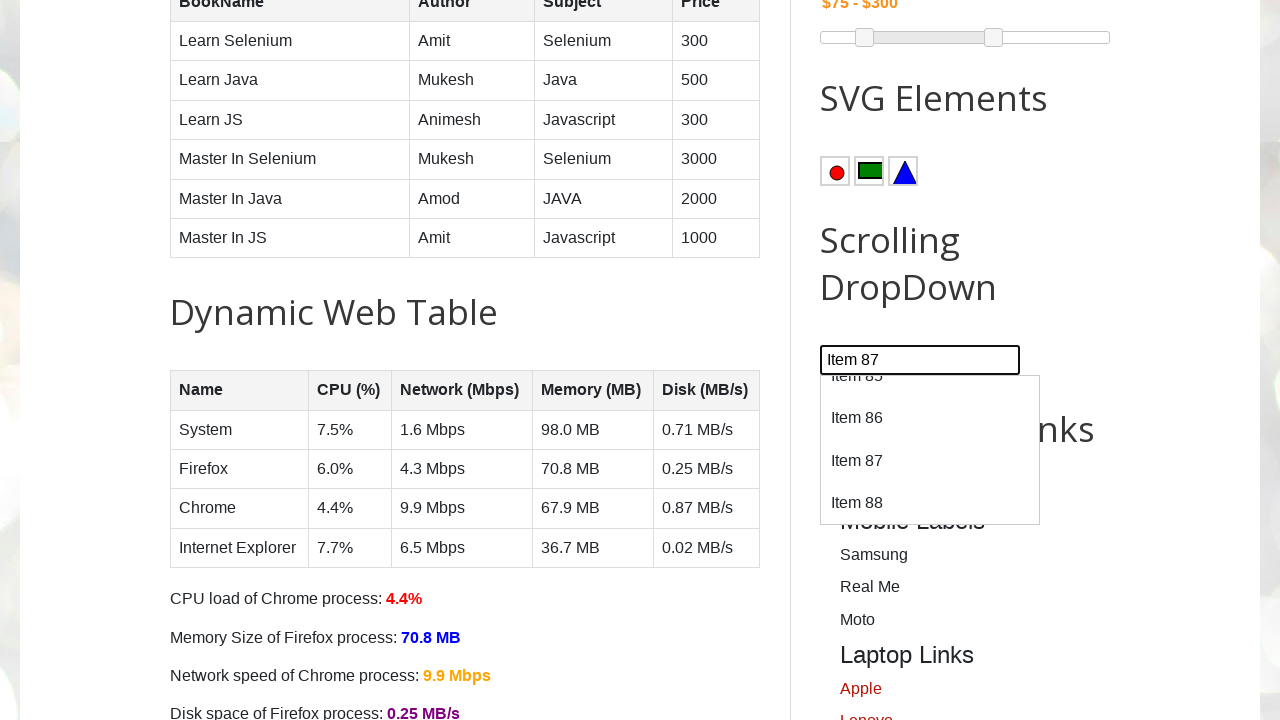

Clicked on item 88 at (930, 503) on //div[@id='dropdown']/div[text()='Item 88']
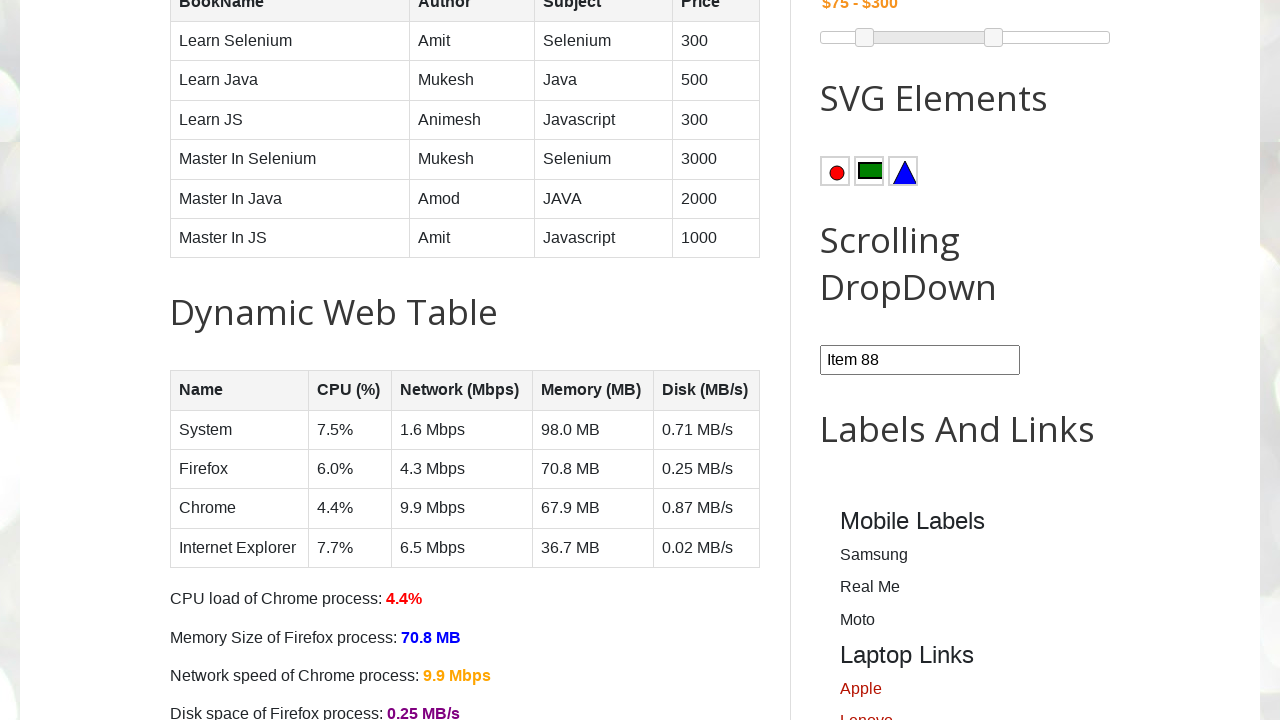

Reopened combobox for next item at (920, 360) on #comboBox
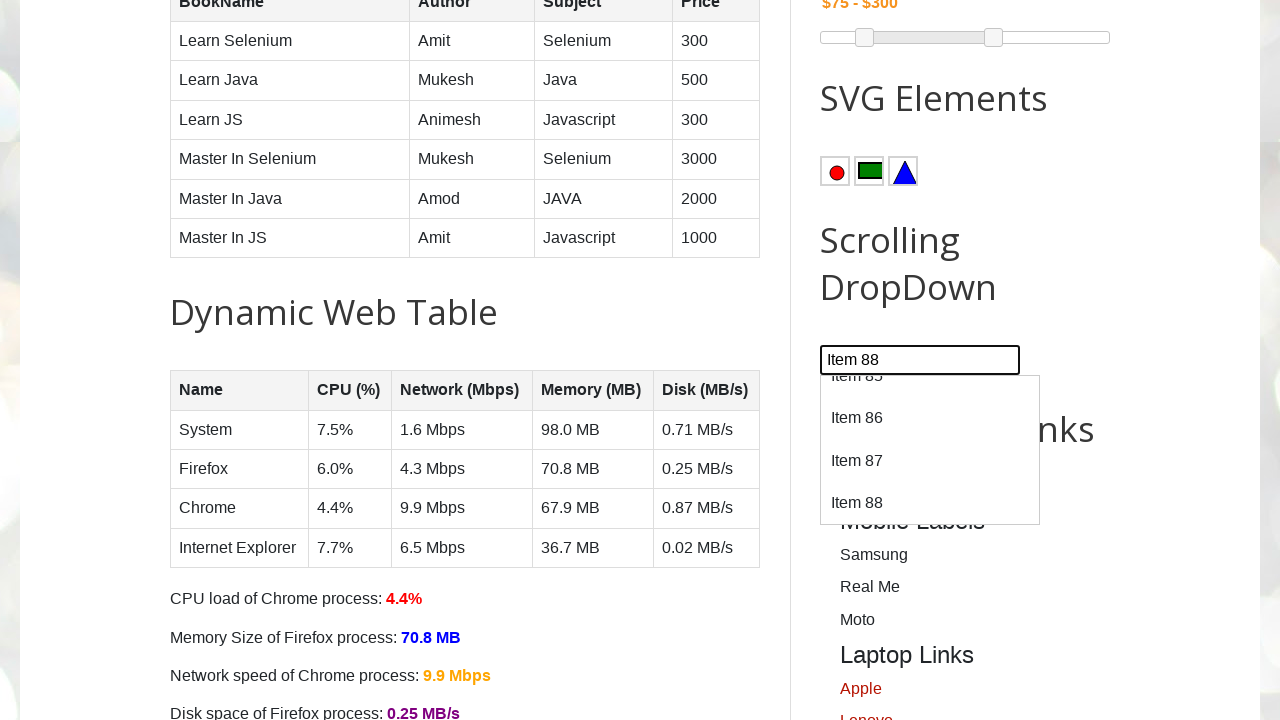

Located dropdown item 89
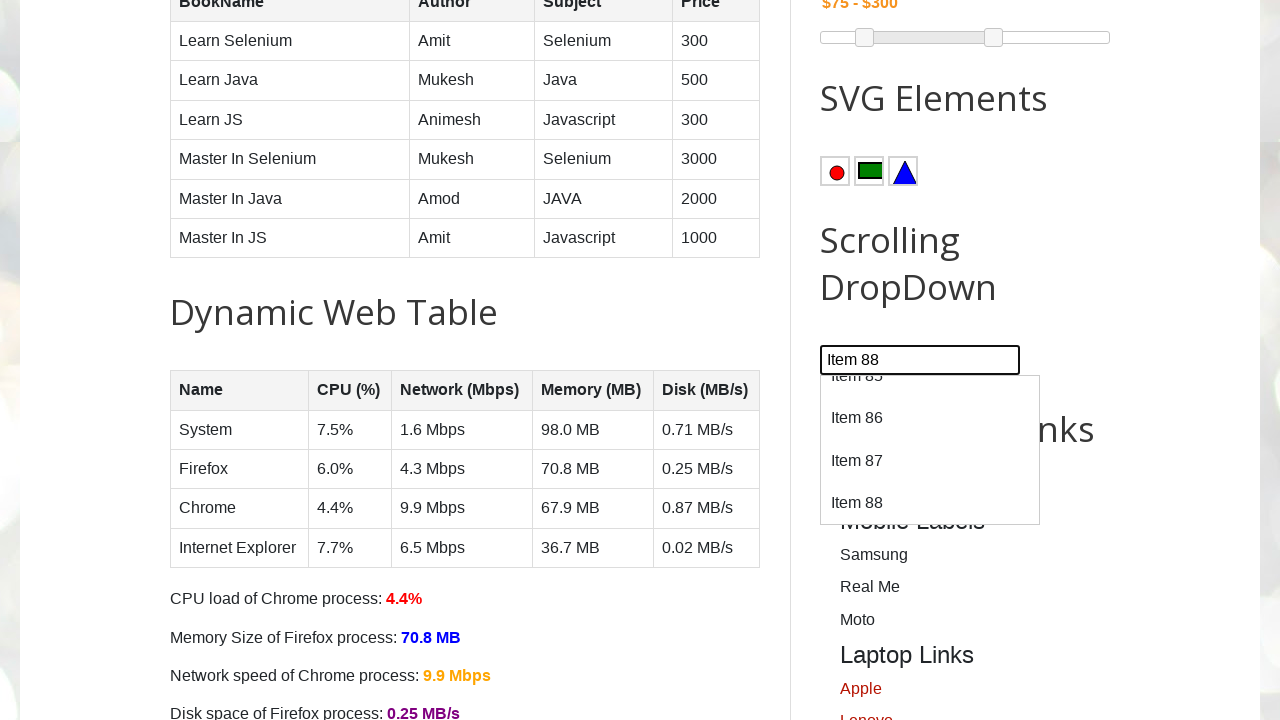

Scrolled to item 89 in dropdown
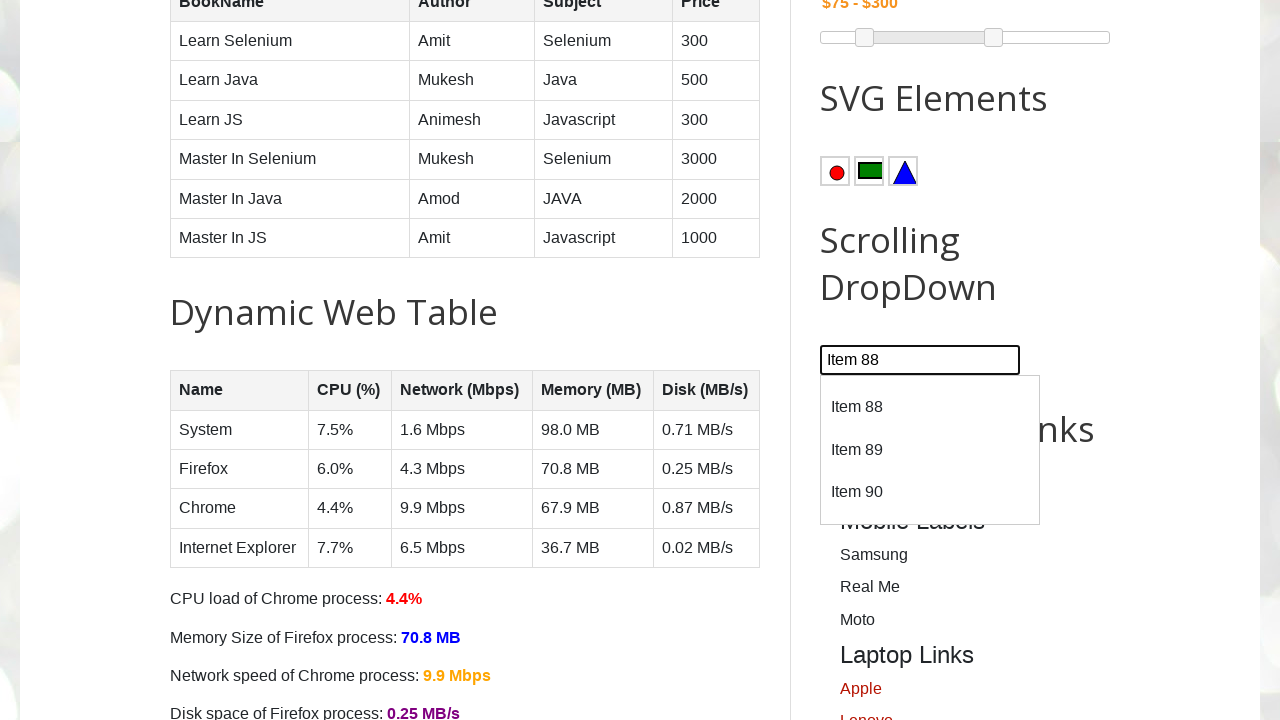

Clicked on item 89 at (930, 450) on //div[@id='dropdown']/div[text()='Item 89']
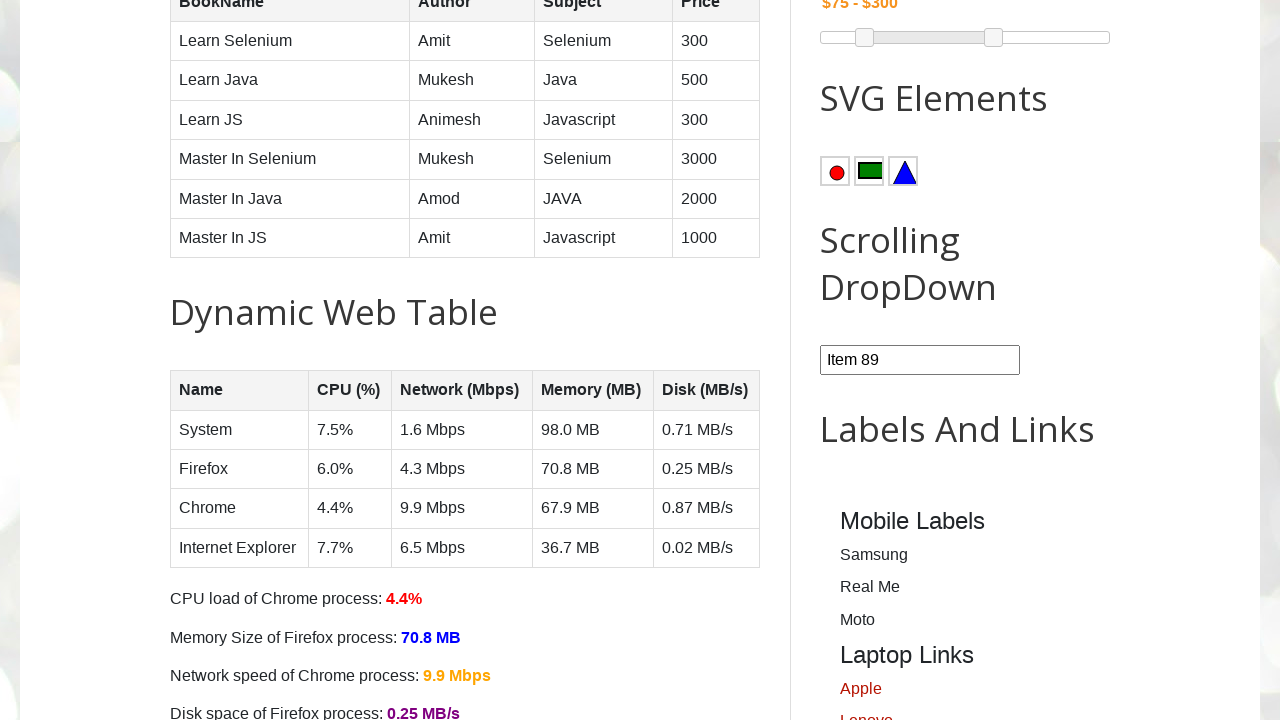

Reopened combobox for next item at (920, 360) on #comboBox
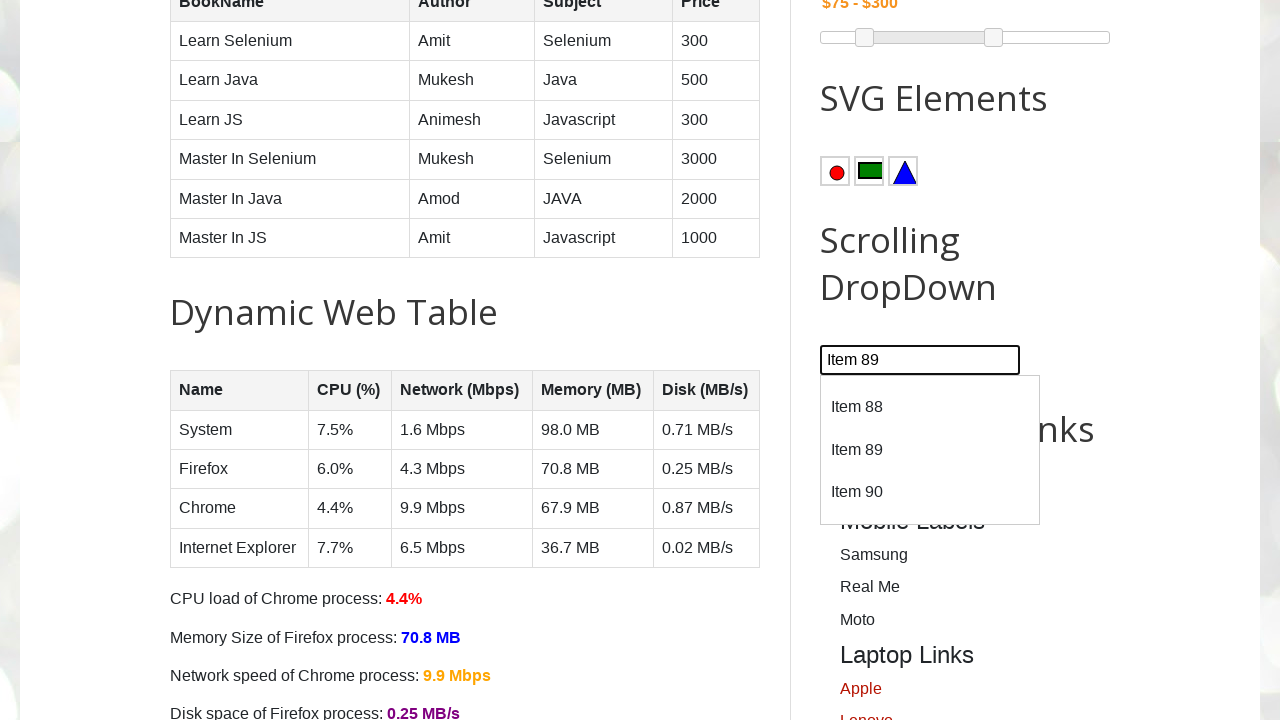

Located dropdown item 90
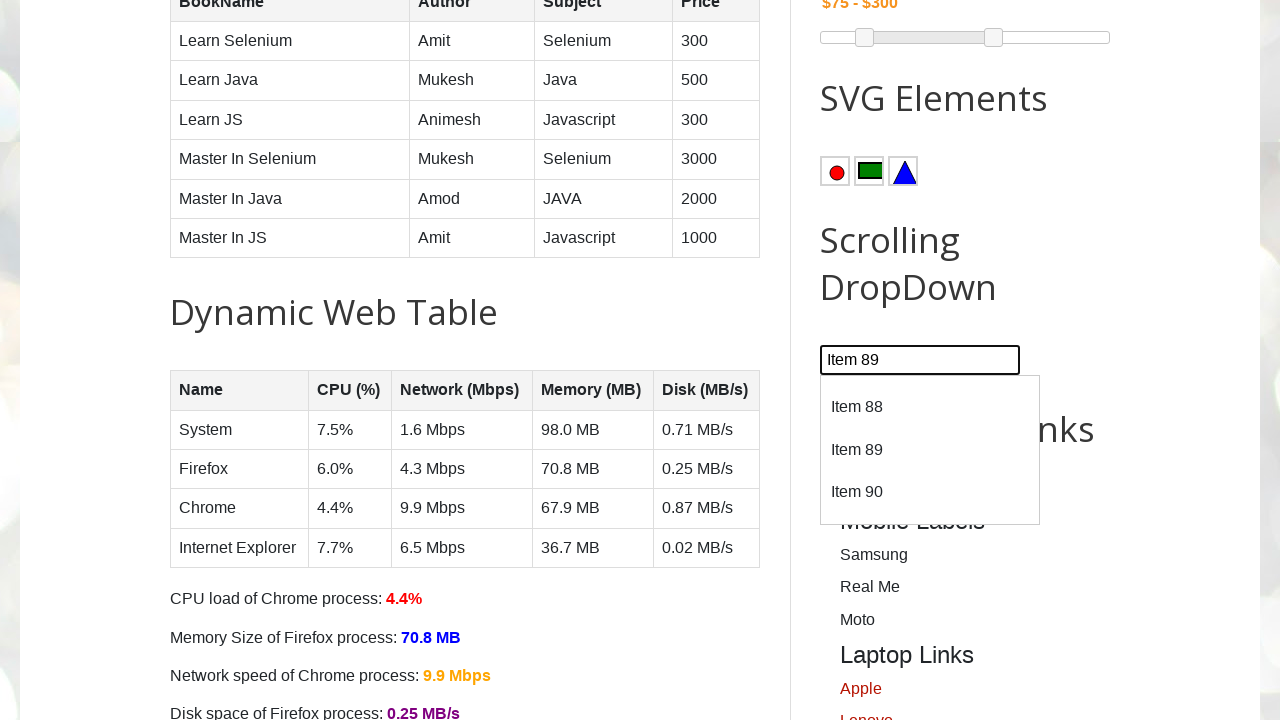

Scrolled to item 90 in dropdown
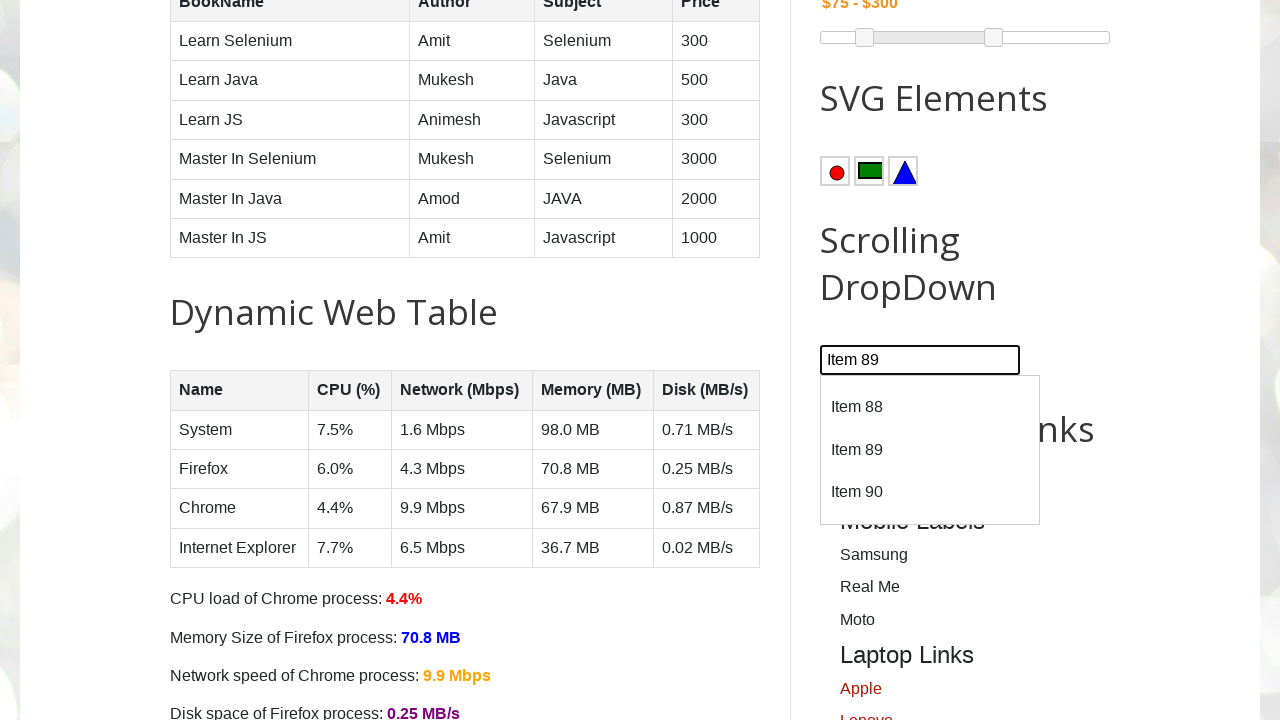

Clicked on item 90 at (930, 492) on //div[@id='dropdown']/div[text()='Item 90']
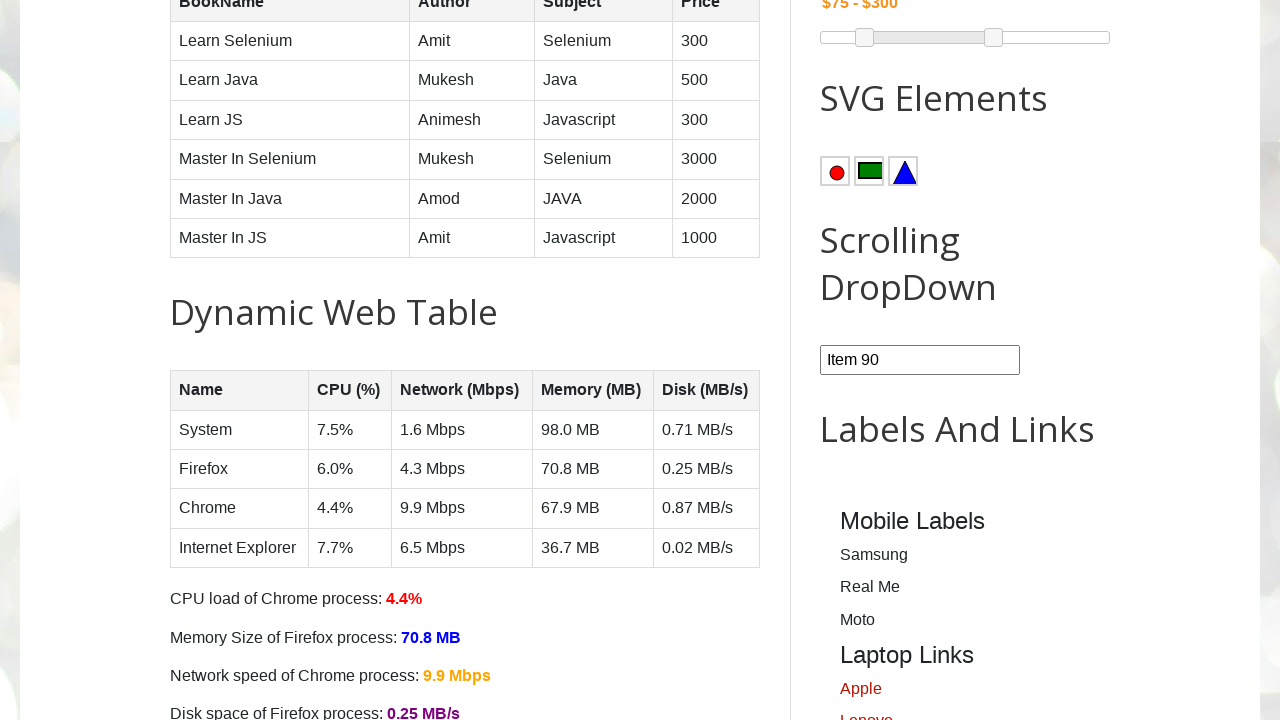

Reopened combobox for next item at (920, 360) on #comboBox
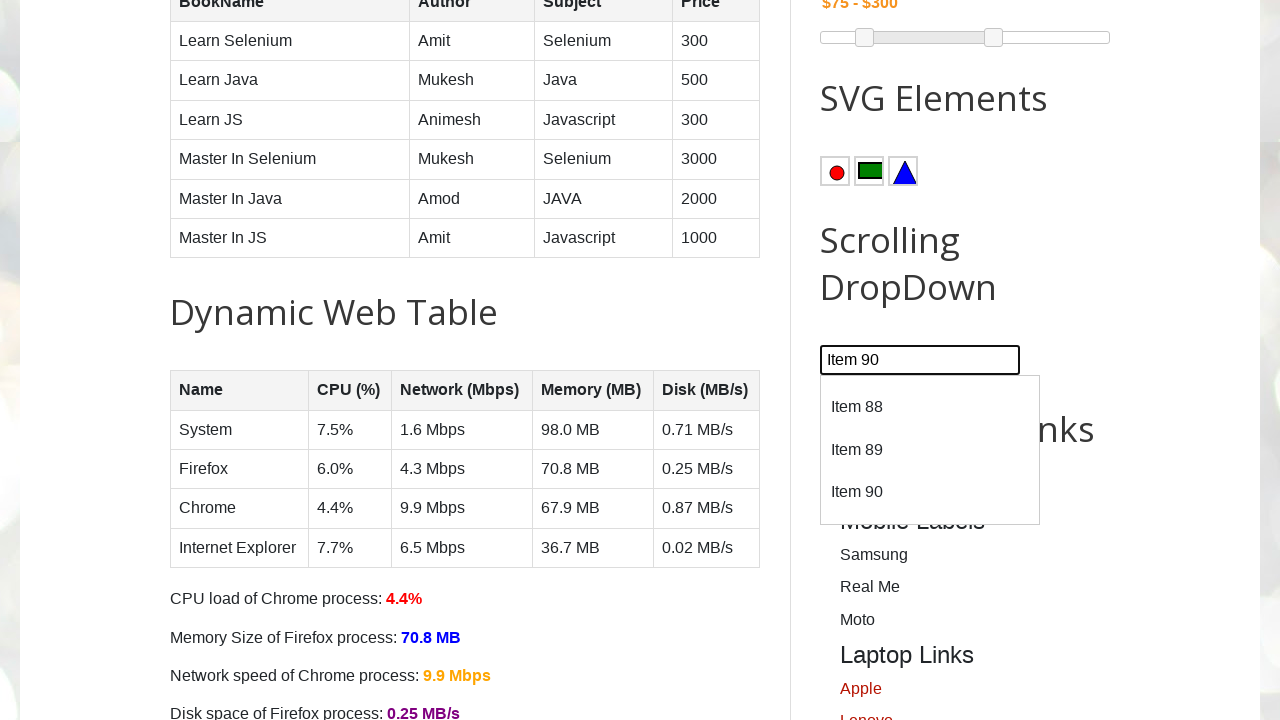

Located dropdown item 91
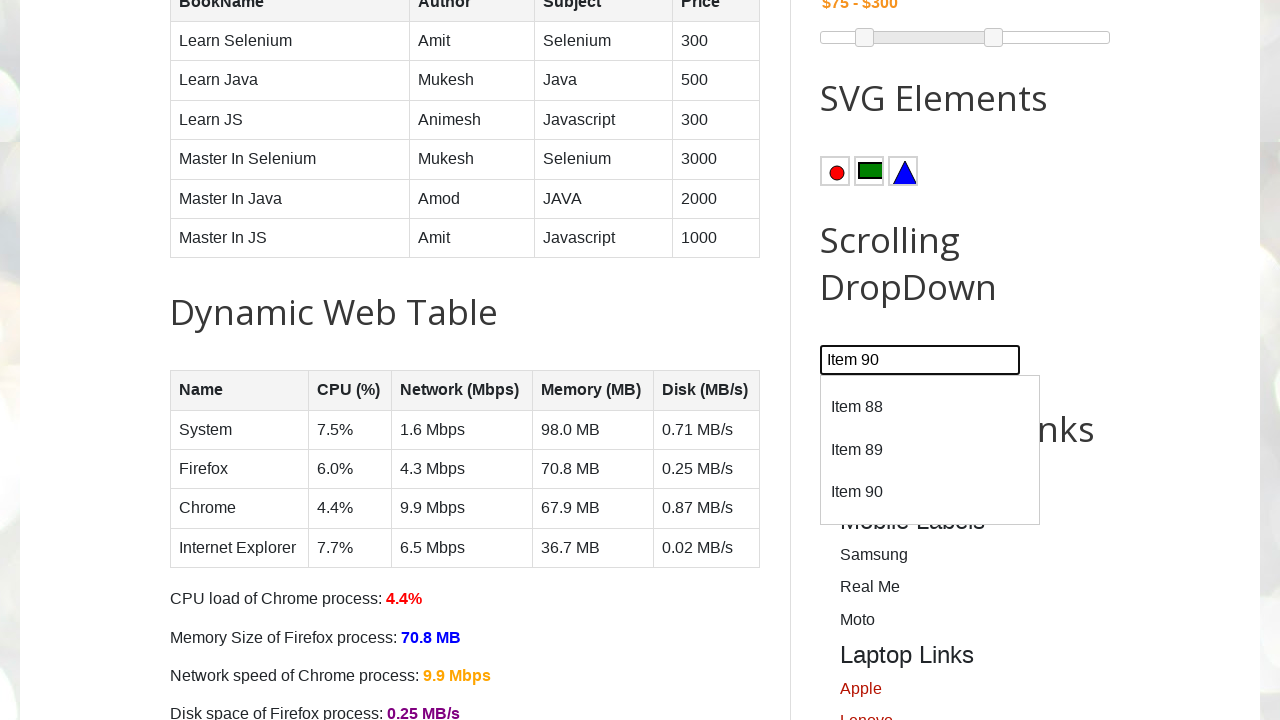

Scrolled to item 91 in dropdown
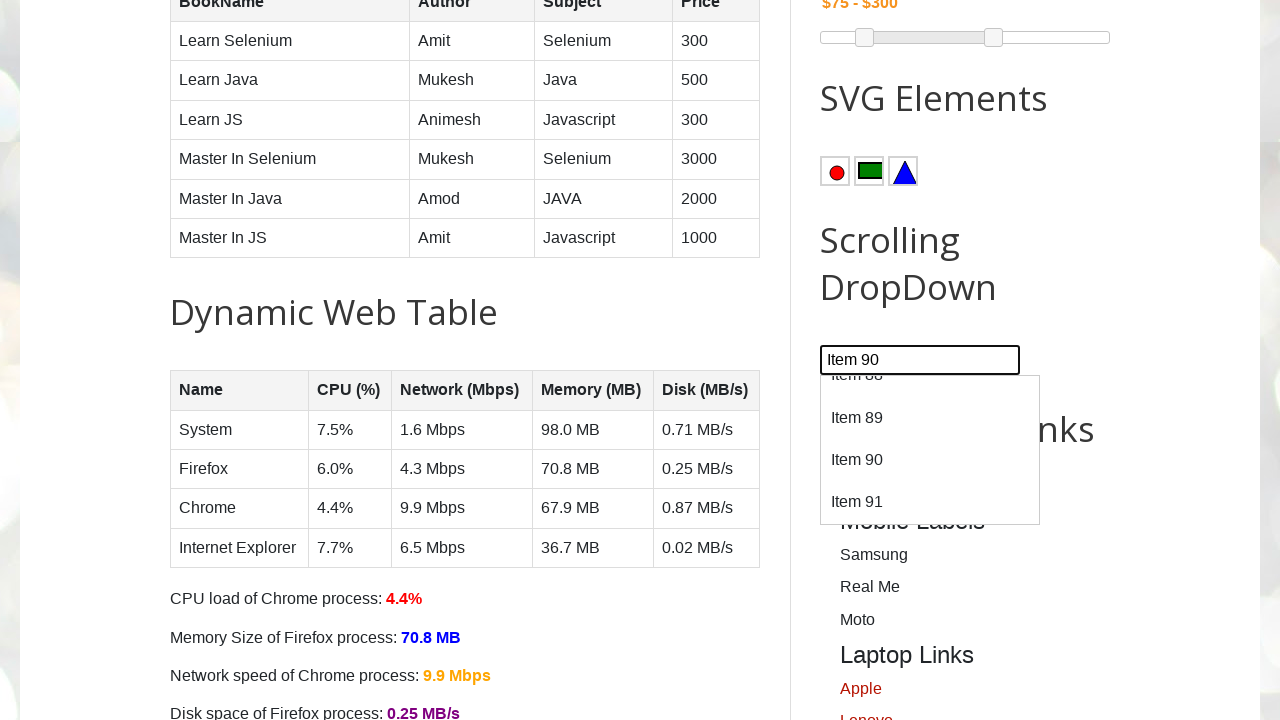

Clicked on item 91 at (930, 503) on //div[@id='dropdown']/div[text()='Item 91']
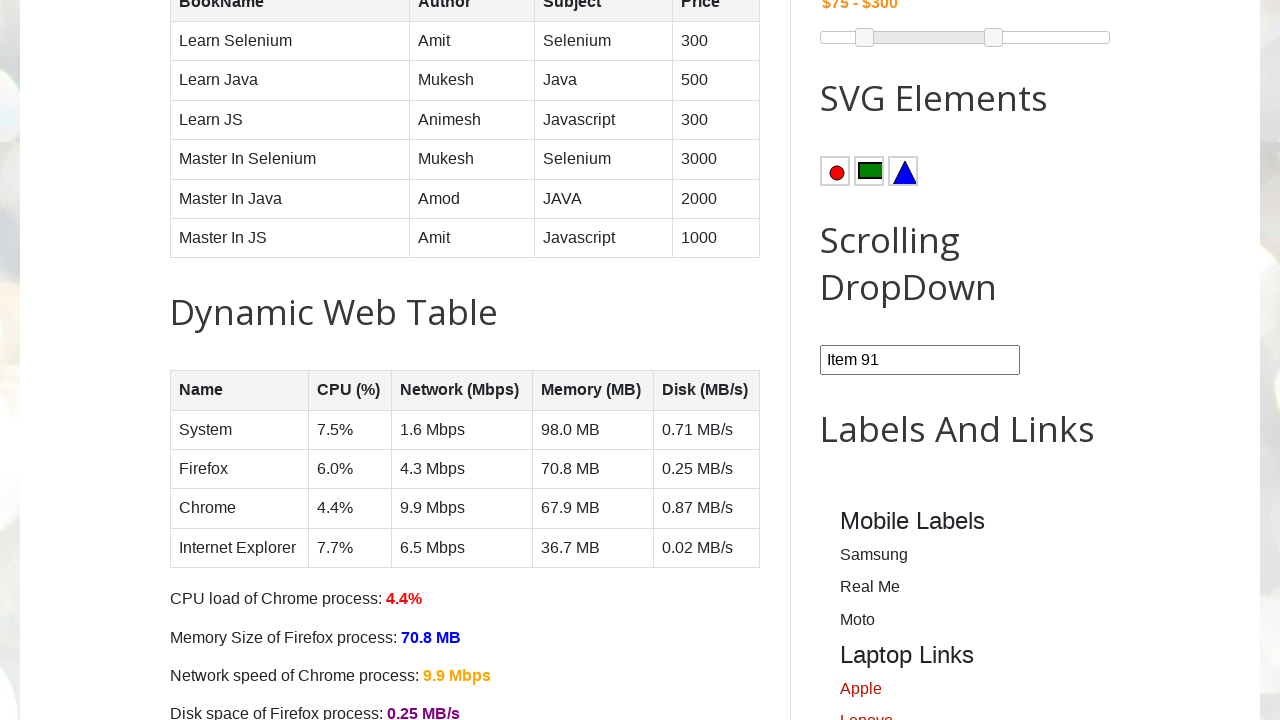

Reopened combobox for next item at (920, 360) on #comboBox
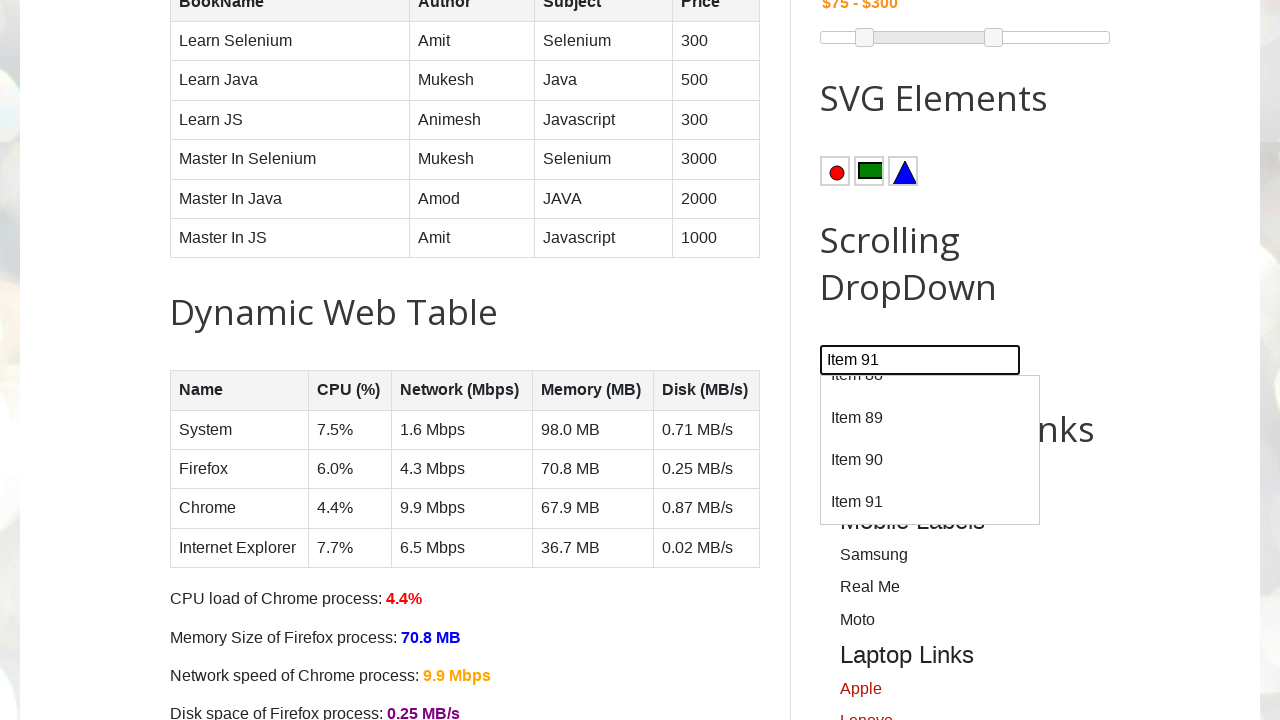

Located dropdown item 92
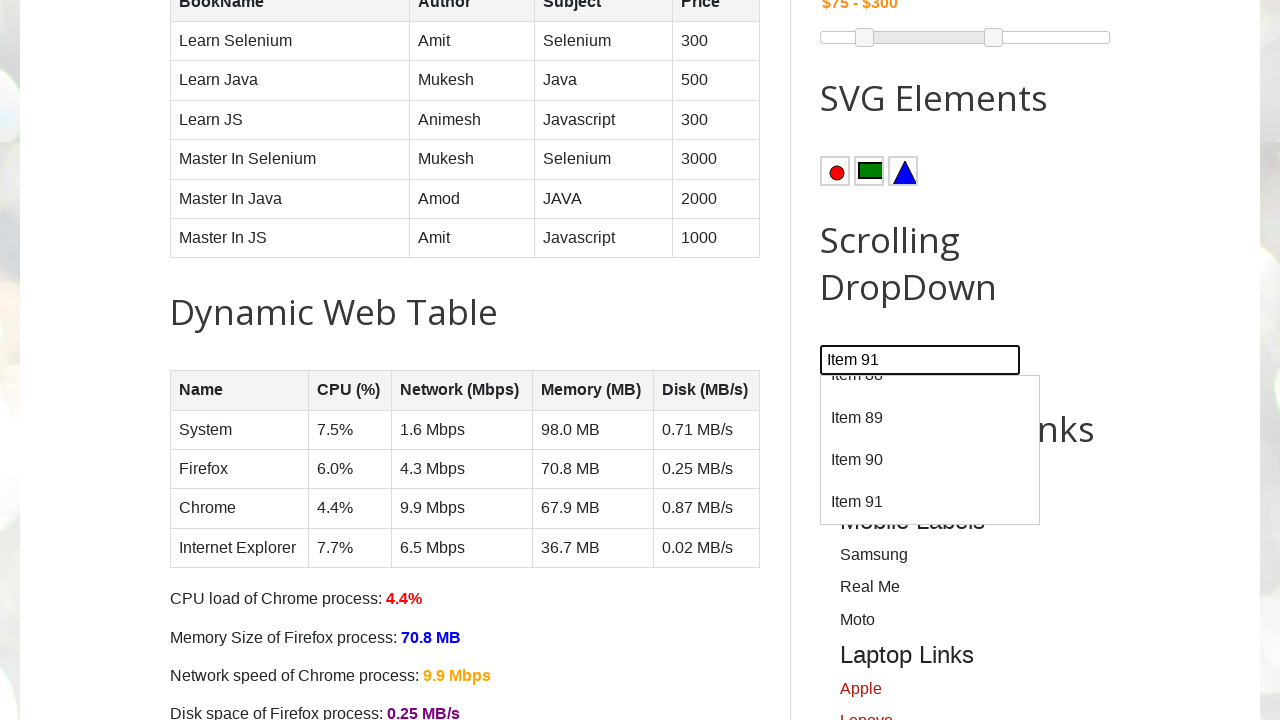

Scrolled to item 92 in dropdown
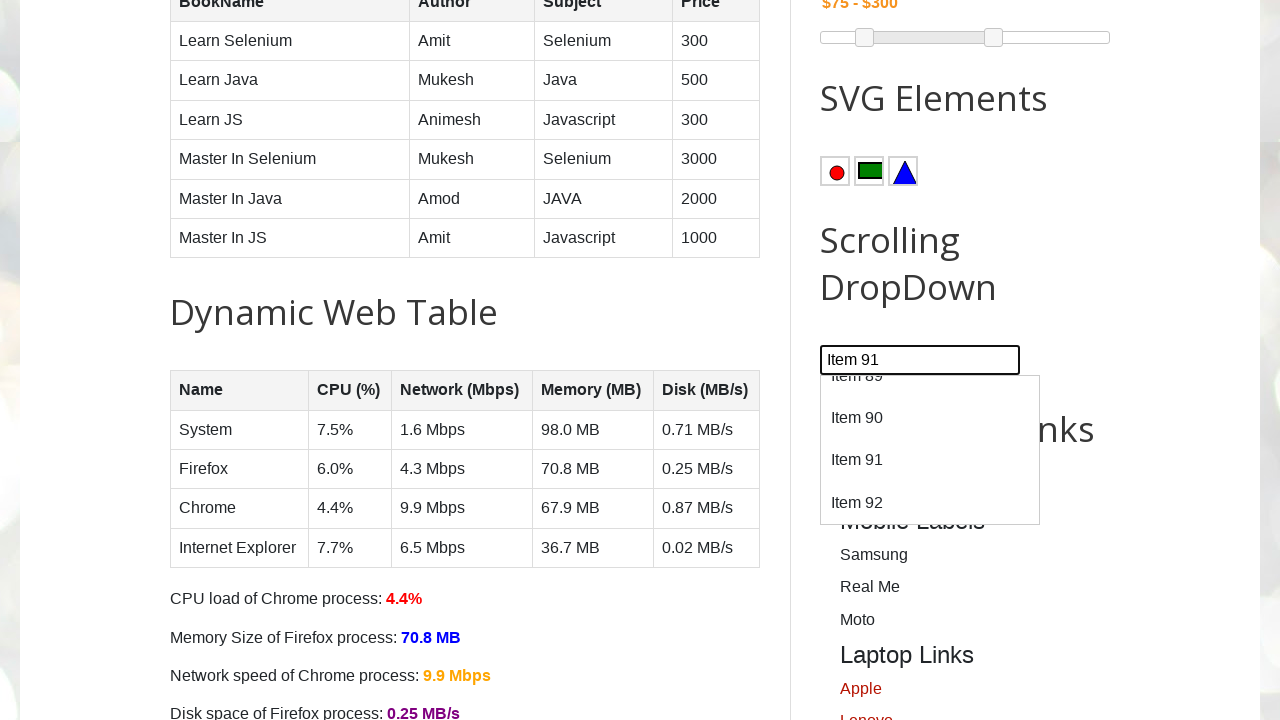

Clicked on item 92 at (930, 503) on //div[@id='dropdown']/div[text()='Item 92']
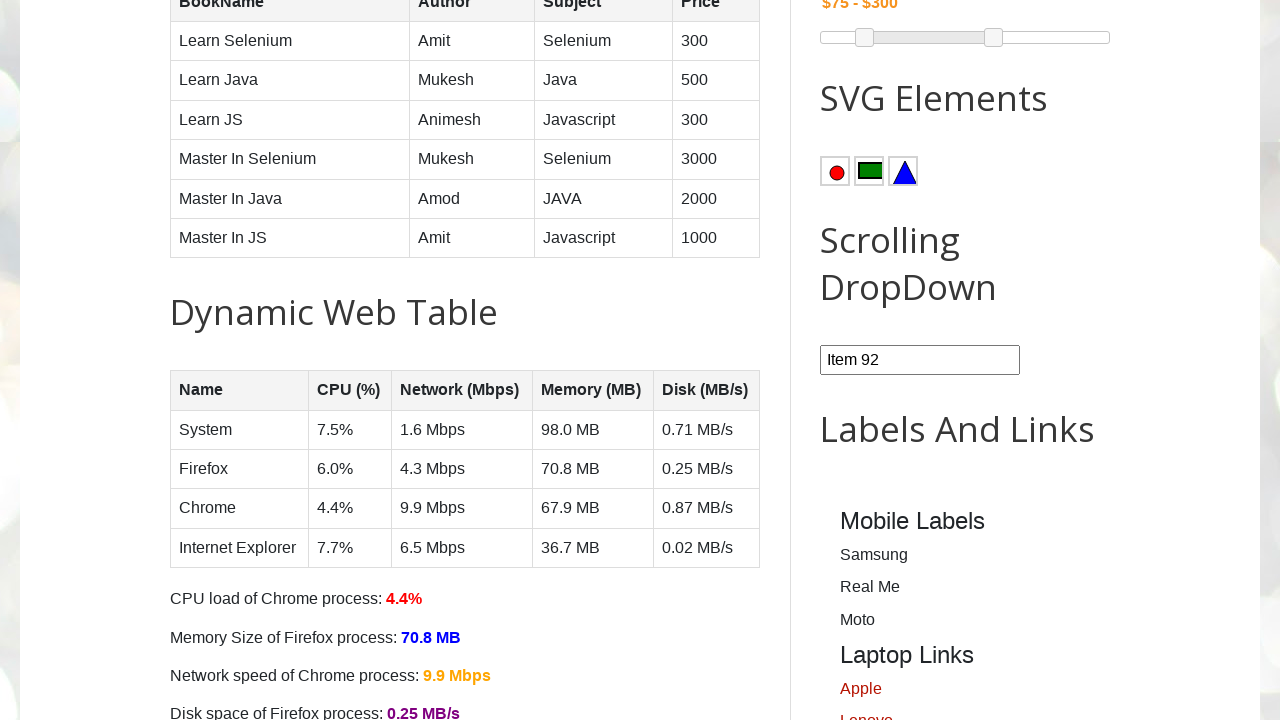

Reopened combobox for next item at (920, 360) on #comboBox
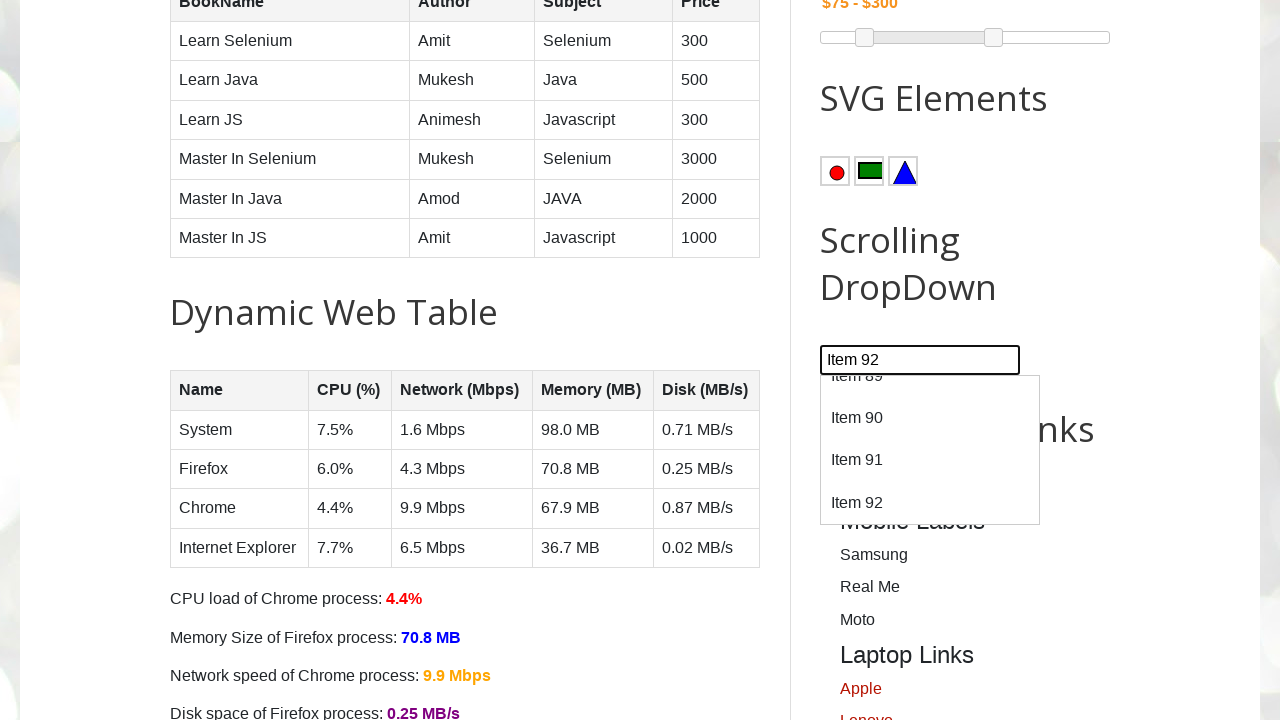

Located dropdown item 93
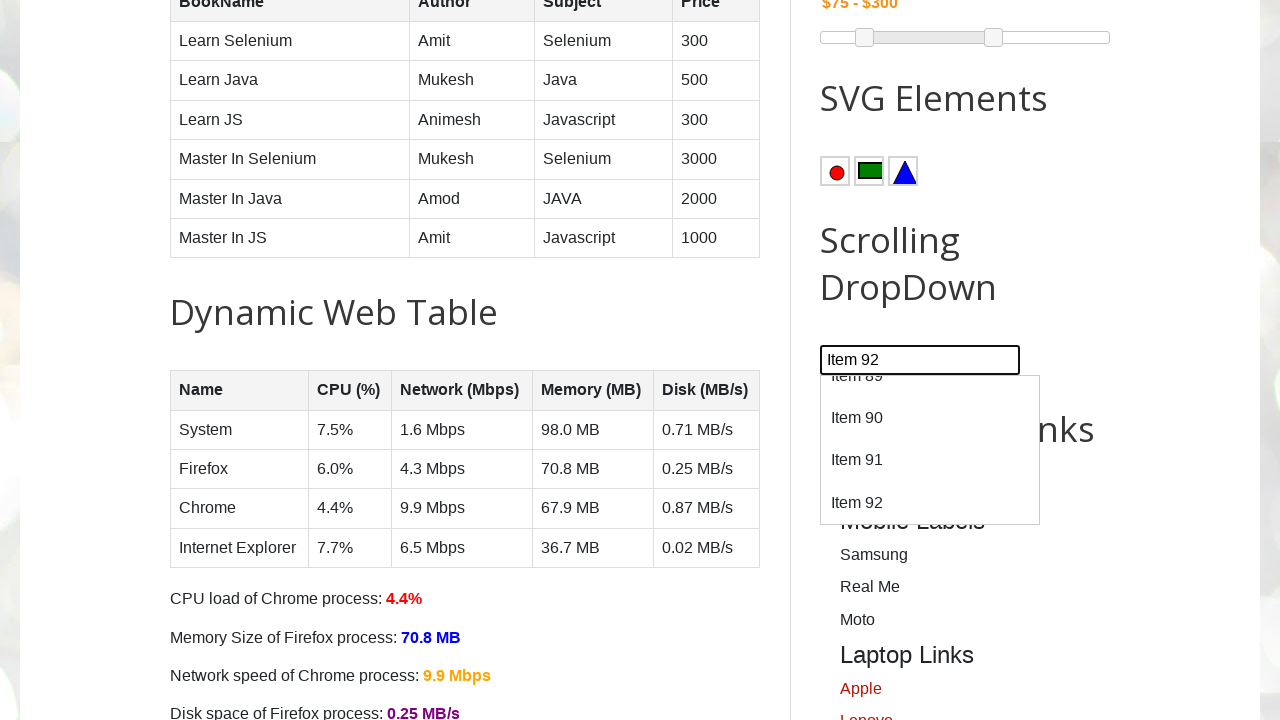

Scrolled to item 93 in dropdown
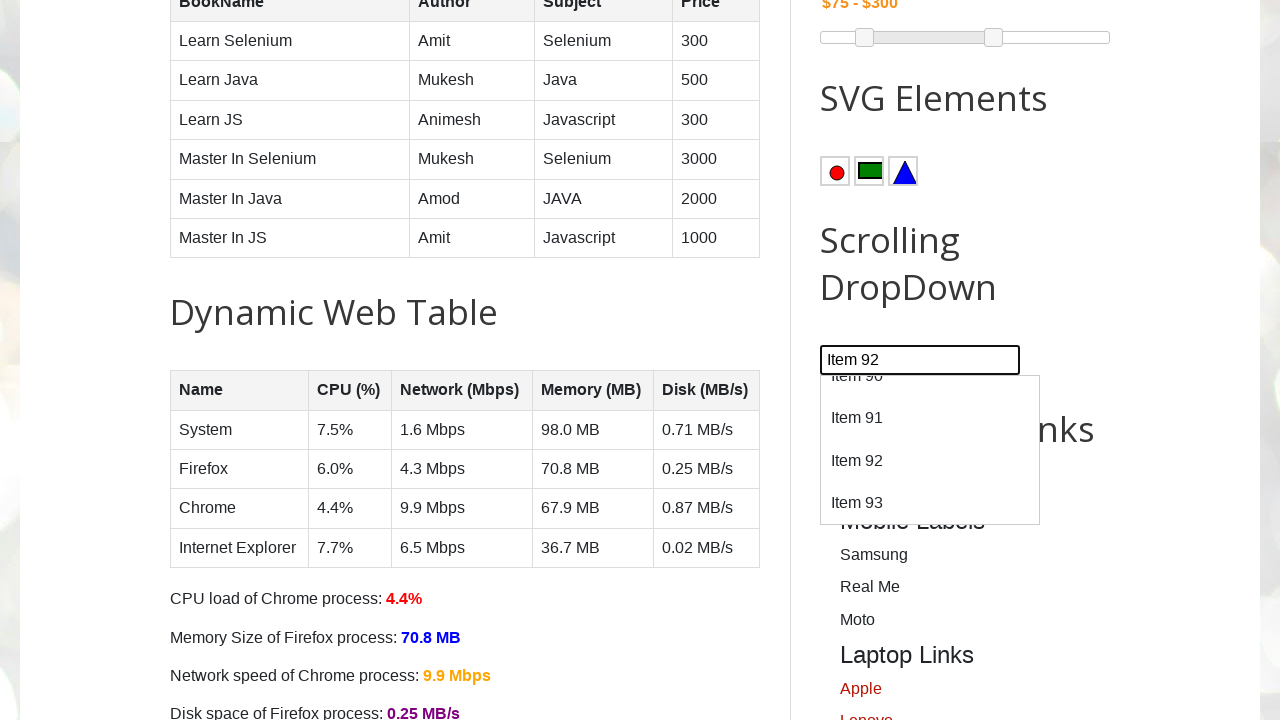

Clicked on item 93 at (930, 503) on //div[@id='dropdown']/div[text()='Item 93']
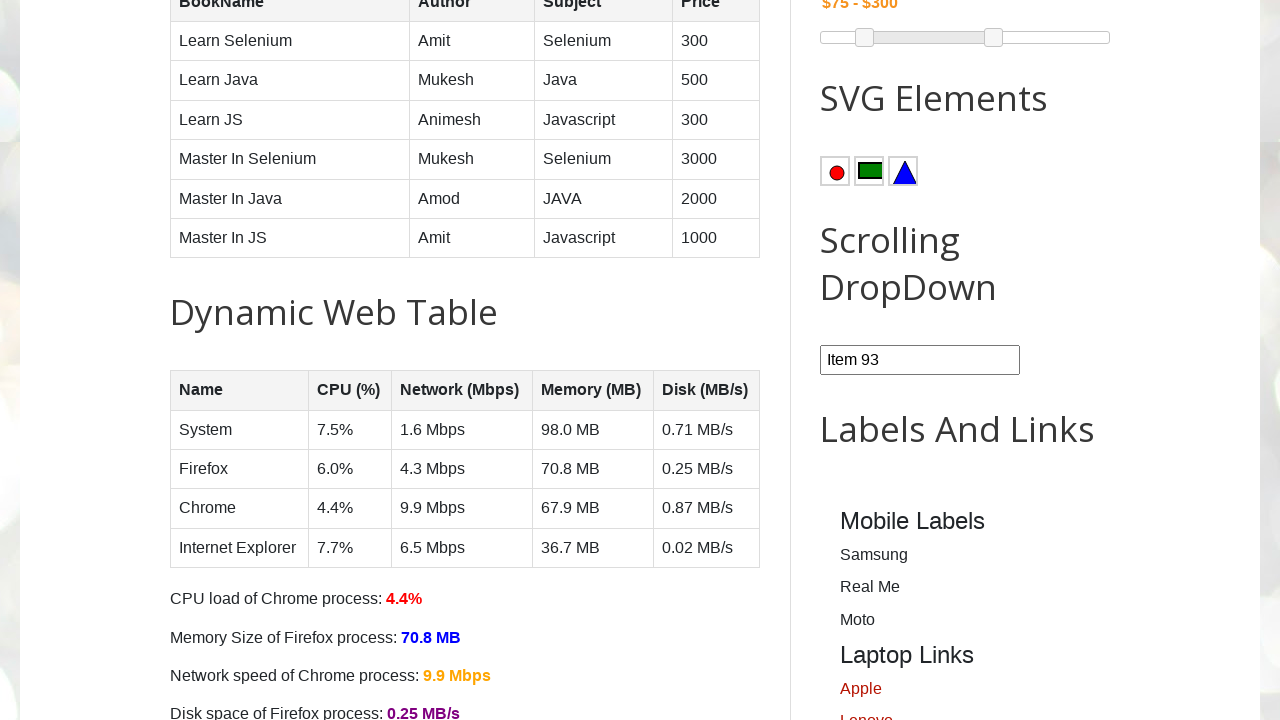

Reopened combobox for next item at (920, 360) on #comboBox
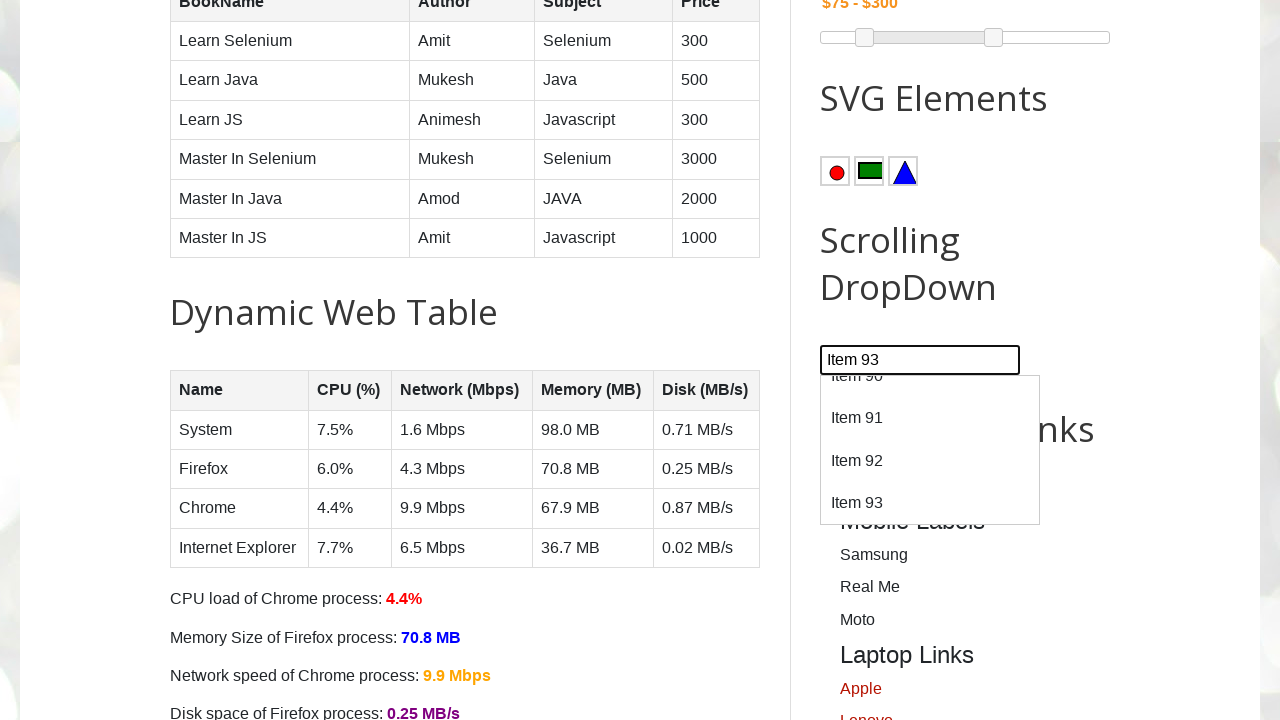

Located dropdown item 94
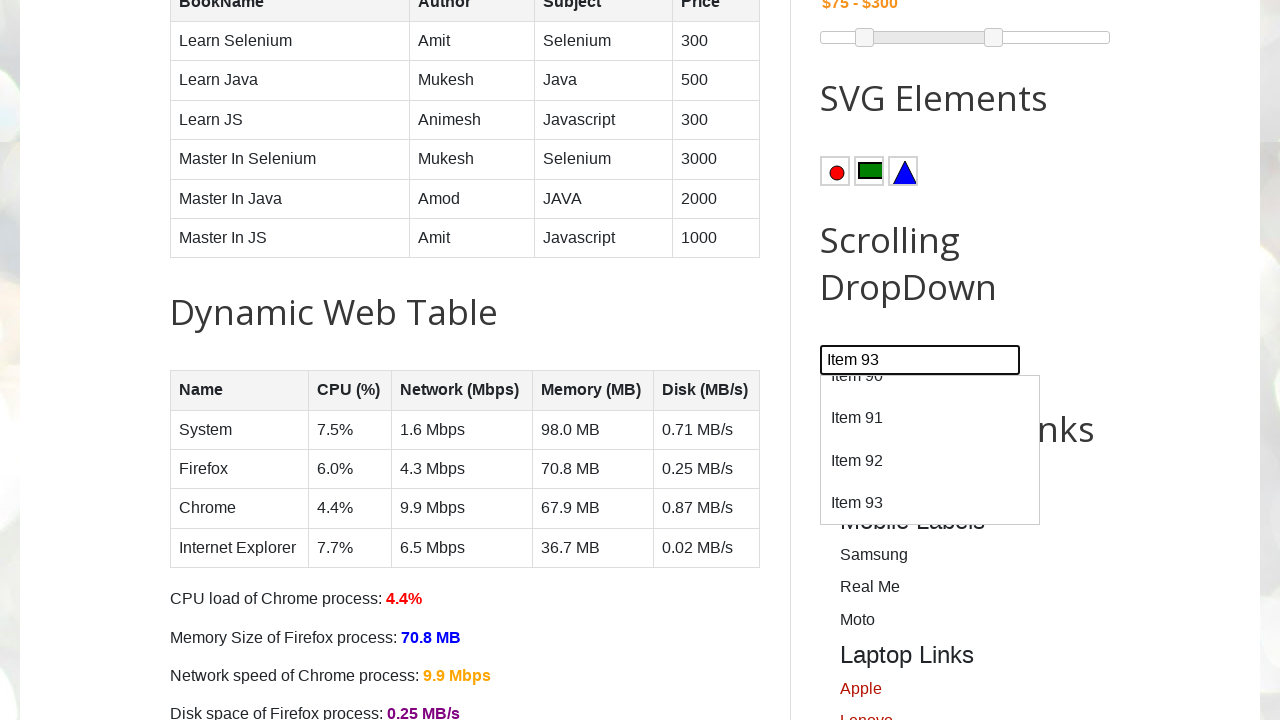

Scrolled to item 94 in dropdown
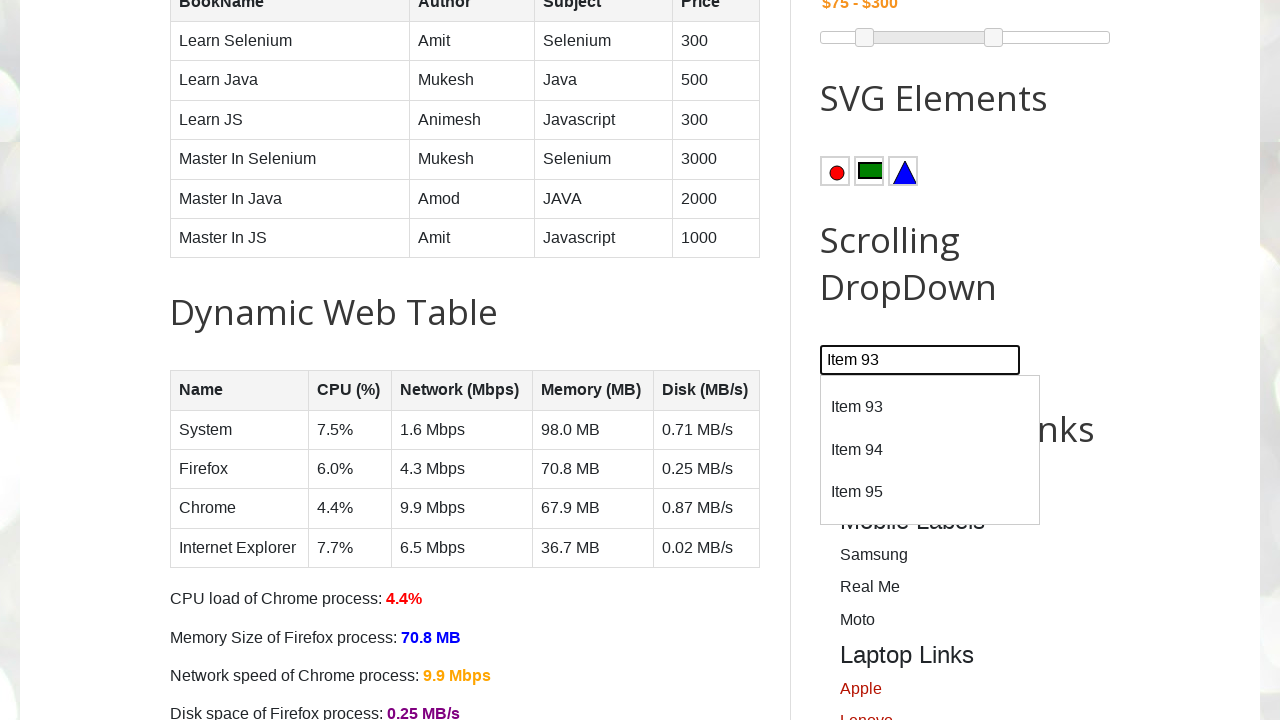

Clicked on item 94 at (930, 450) on //div[@id='dropdown']/div[text()='Item 94']
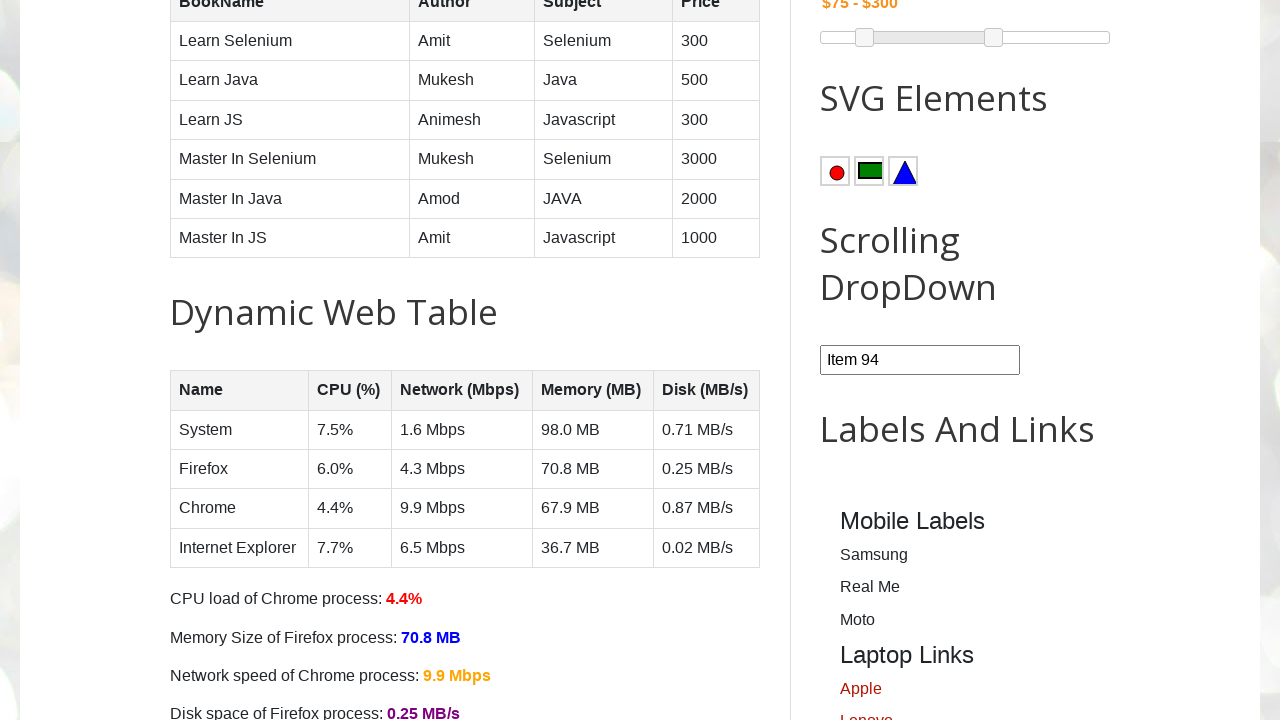

Reopened combobox for next item at (920, 360) on #comboBox
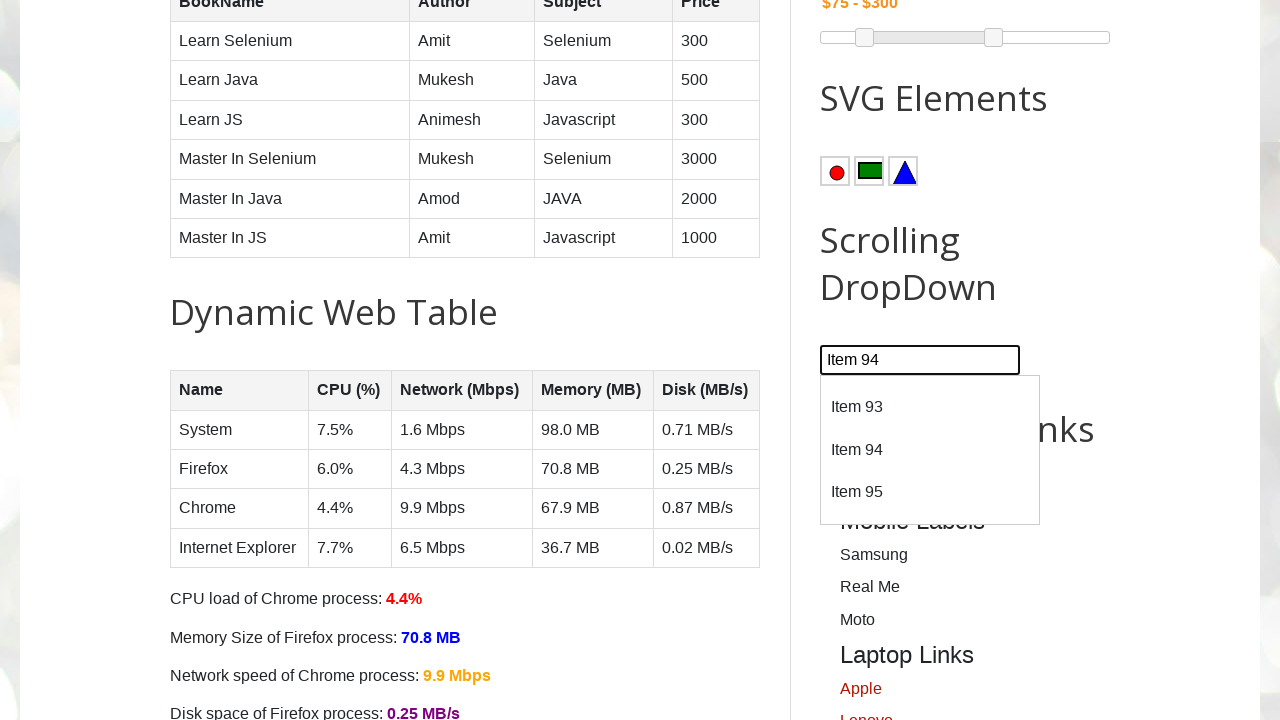

Located dropdown item 95
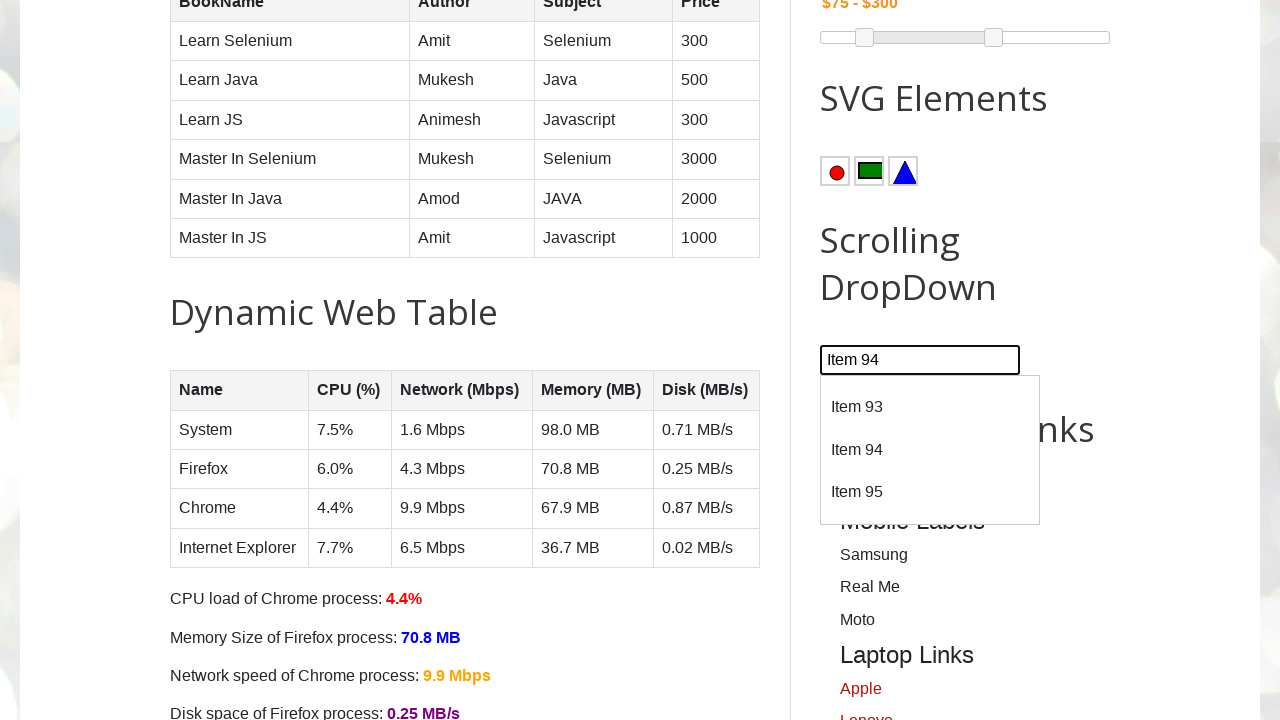

Scrolled to item 95 in dropdown
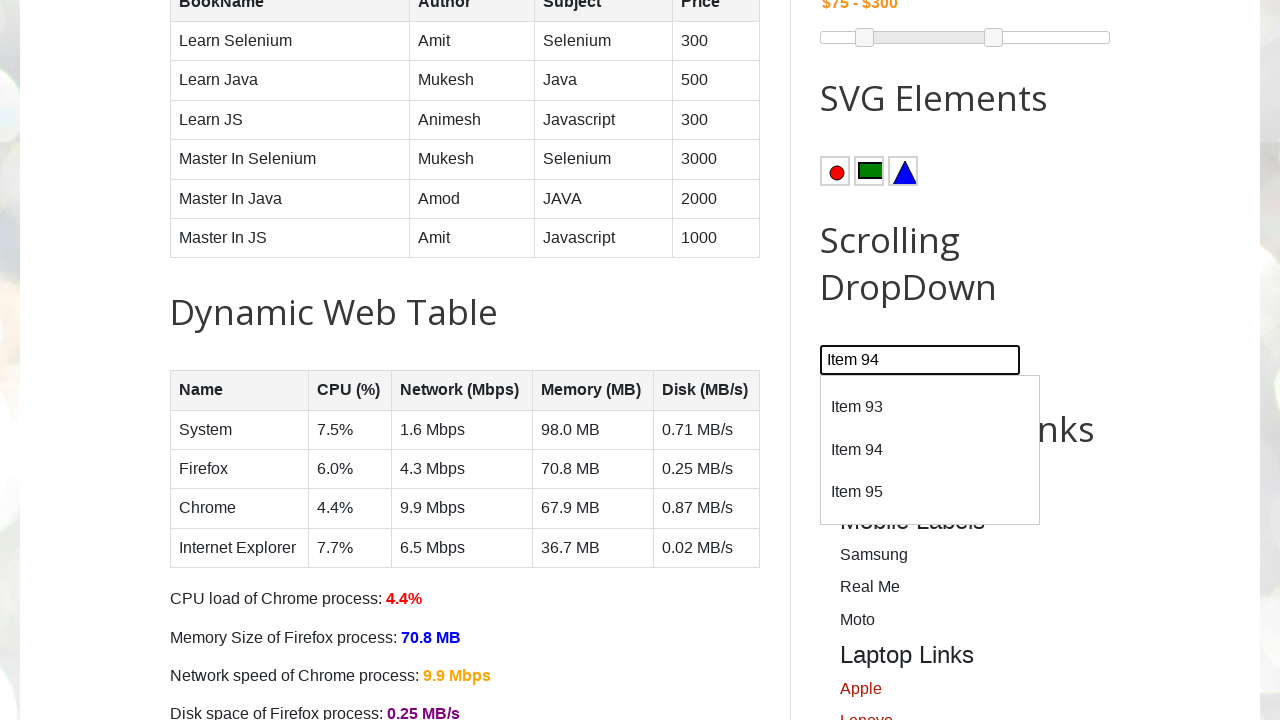

Clicked on item 95 at (930, 492) on //div[@id='dropdown']/div[text()='Item 95']
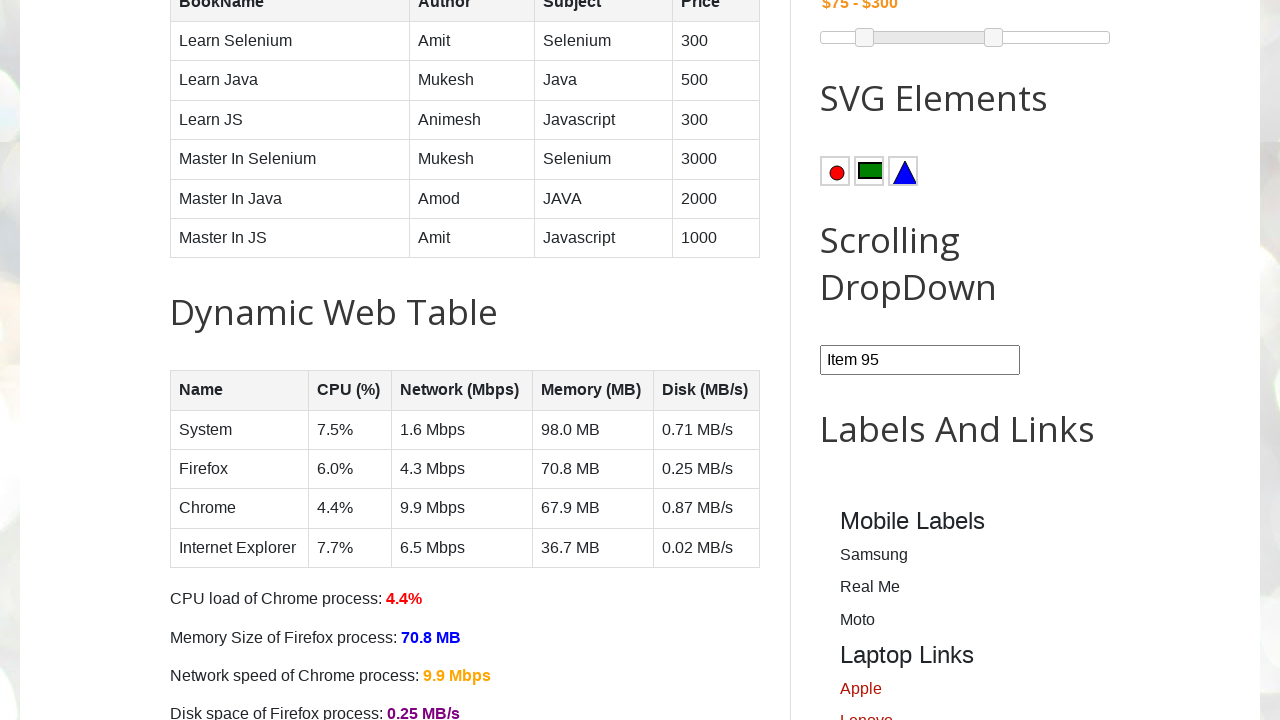

Reopened combobox for next item at (920, 360) on #comboBox
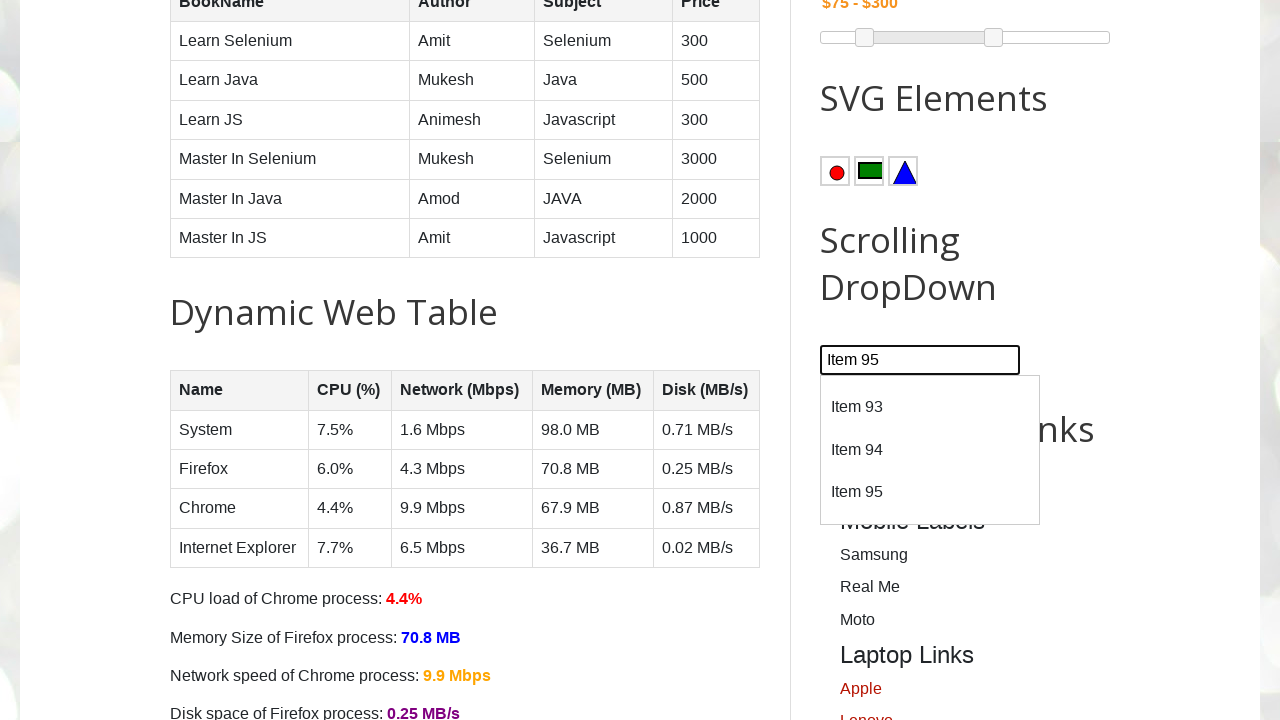

Located dropdown item 96
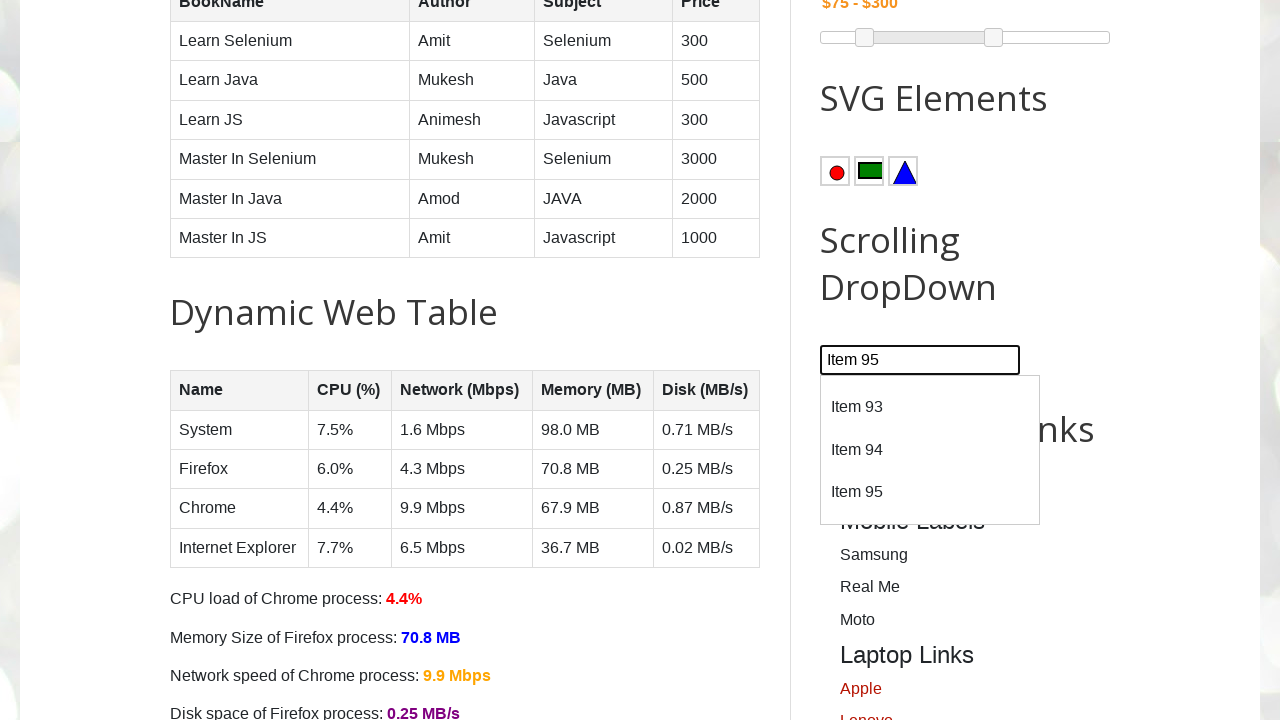

Scrolled to item 96 in dropdown
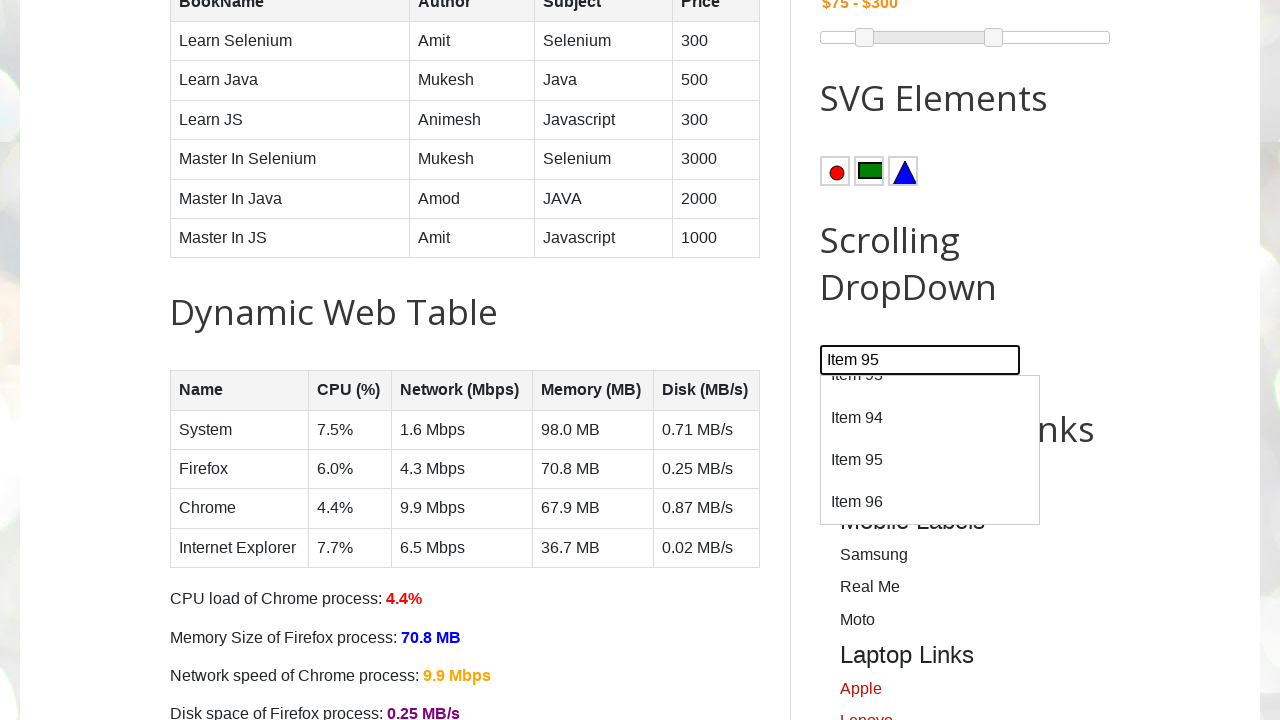

Clicked on item 96 at (930, 502) on //div[@id='dropdown']/div[text()='Item 96']
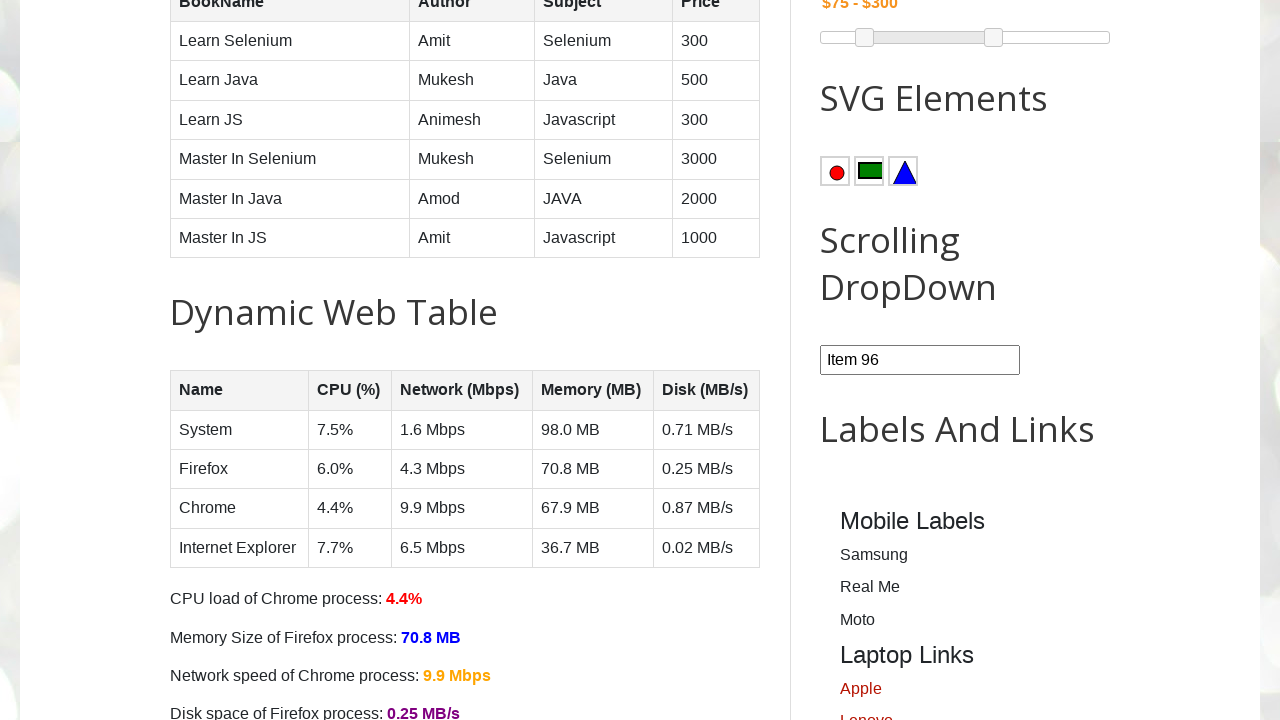

Reopened combobox for next item at (920, 360) on #comboBox
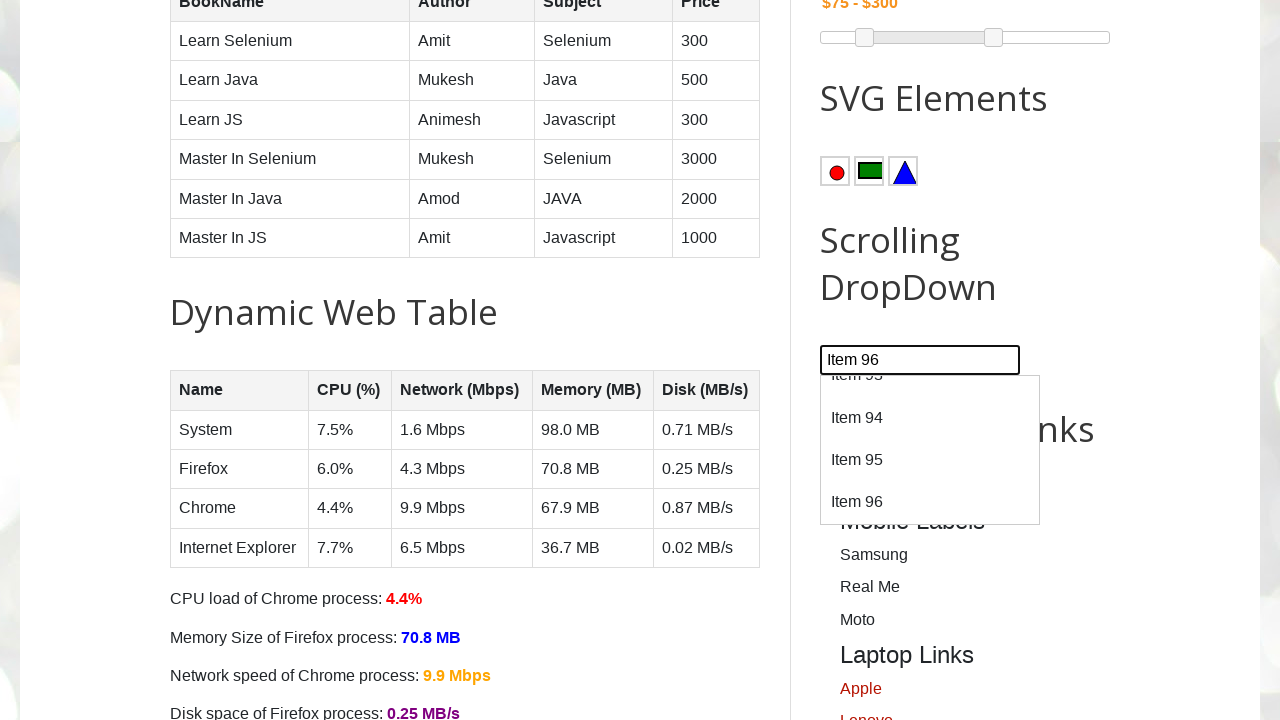

Located dropdown item 97
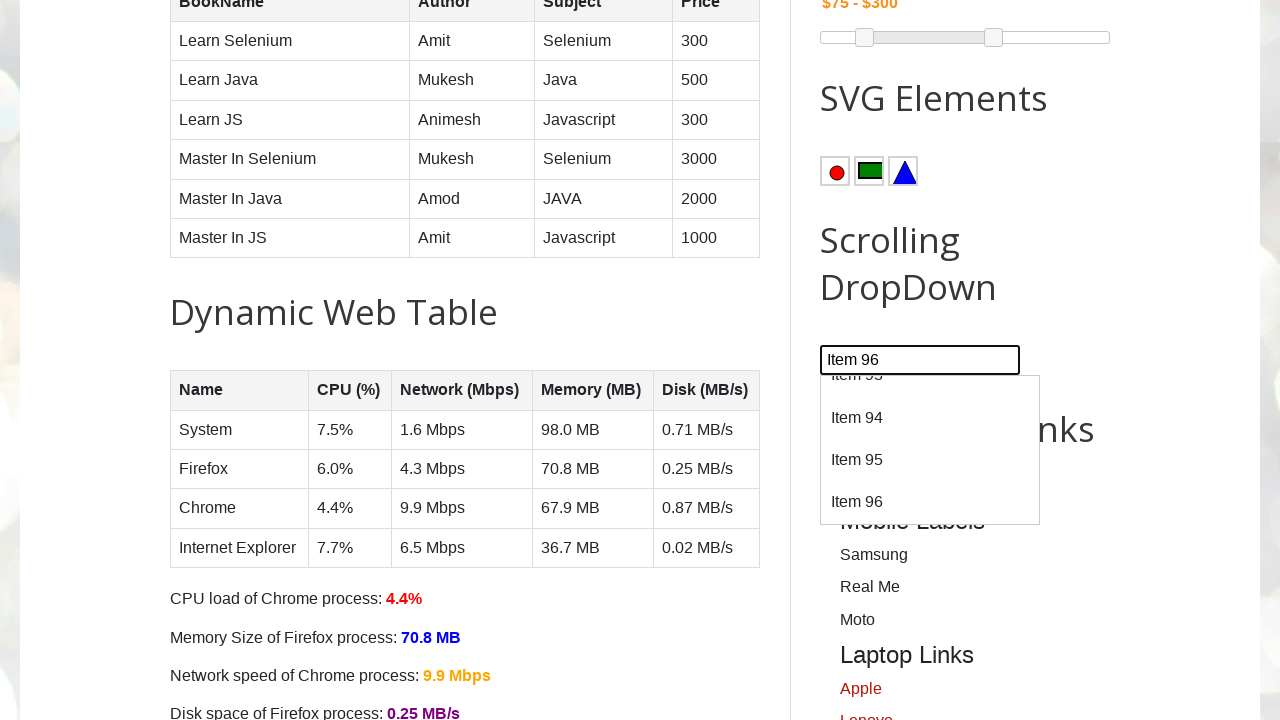

Scrolled to item 97 in dropdown
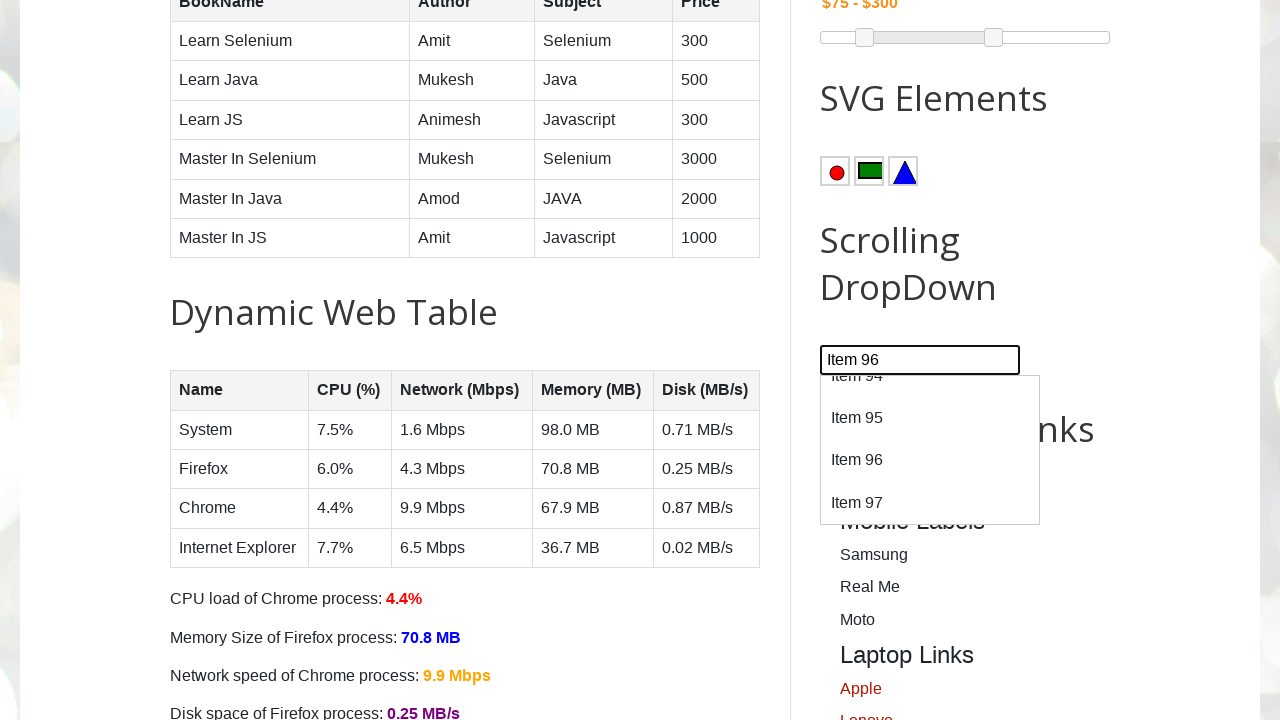

Clicked on item 97 at (930, 503) on //div[@id='dropdown']/div[text()='Item 97']
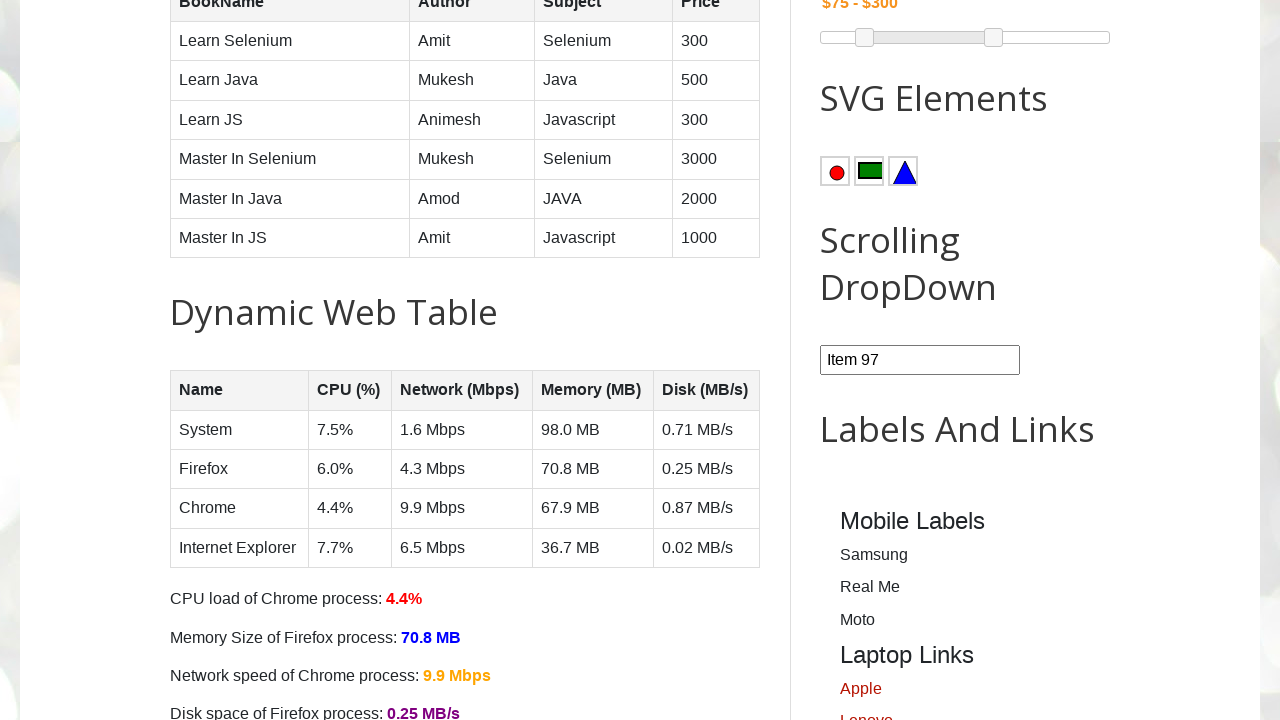

Reopened combobox for next item at (920, 360) on #comboBox
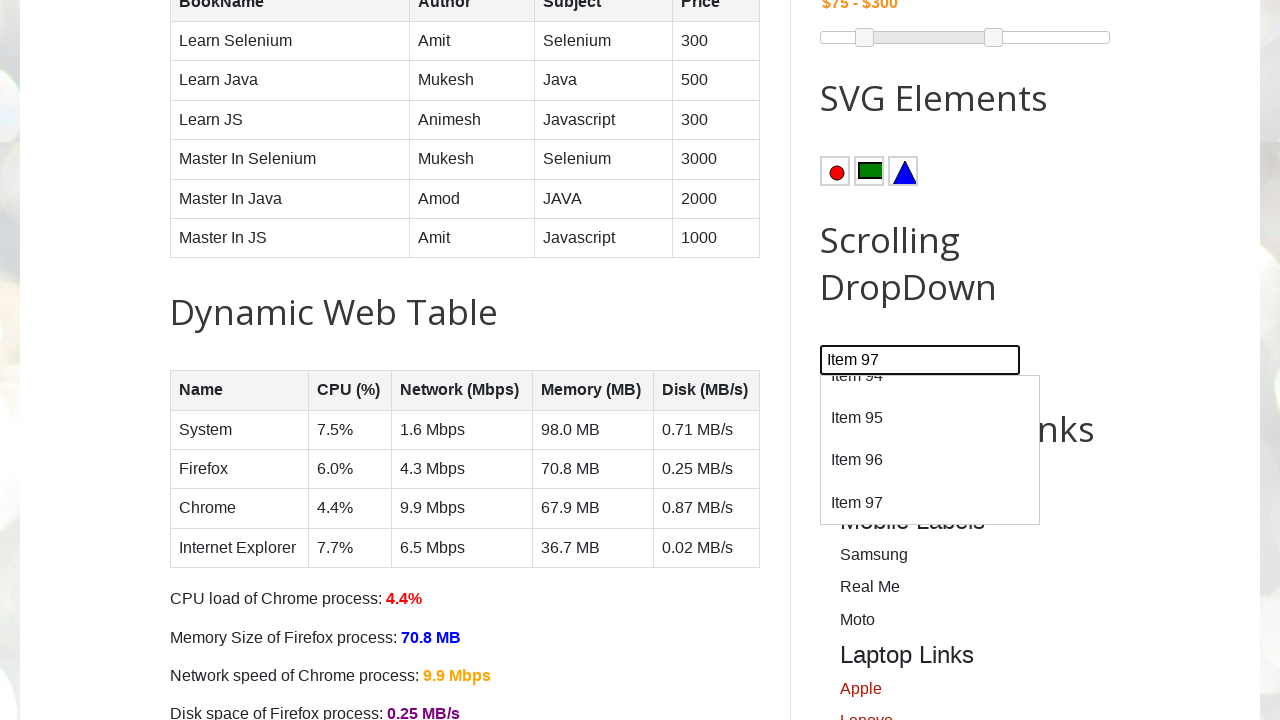

Located dropdown item 98
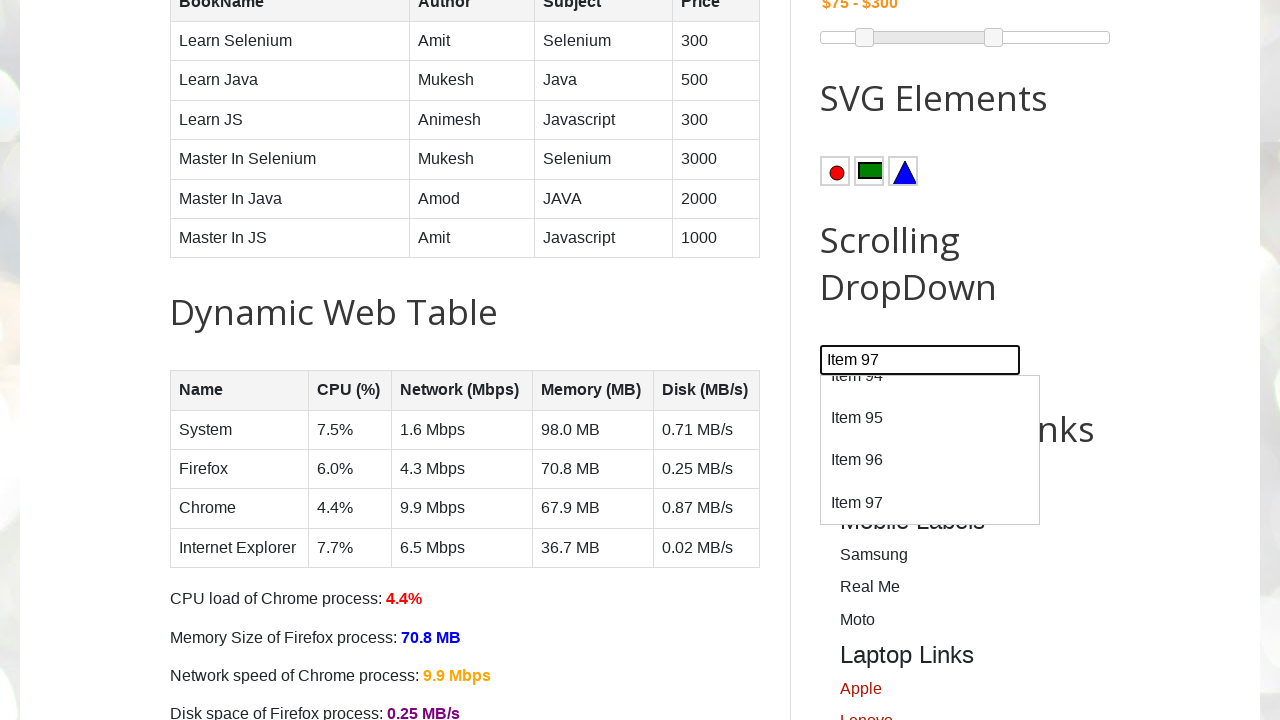

Scrolled to item 98 in dropdown
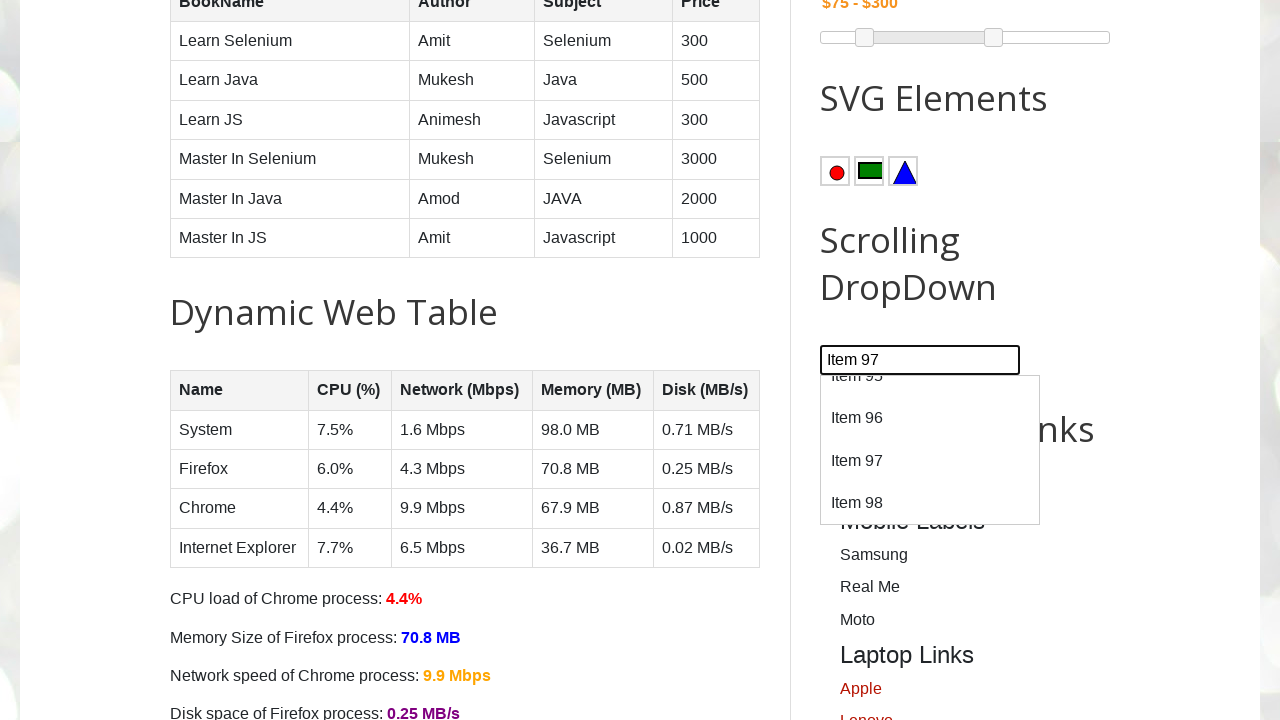

Clicked on item 98 at (930, 503) on //div[@id='dropdown']/div[text()='Item 98']
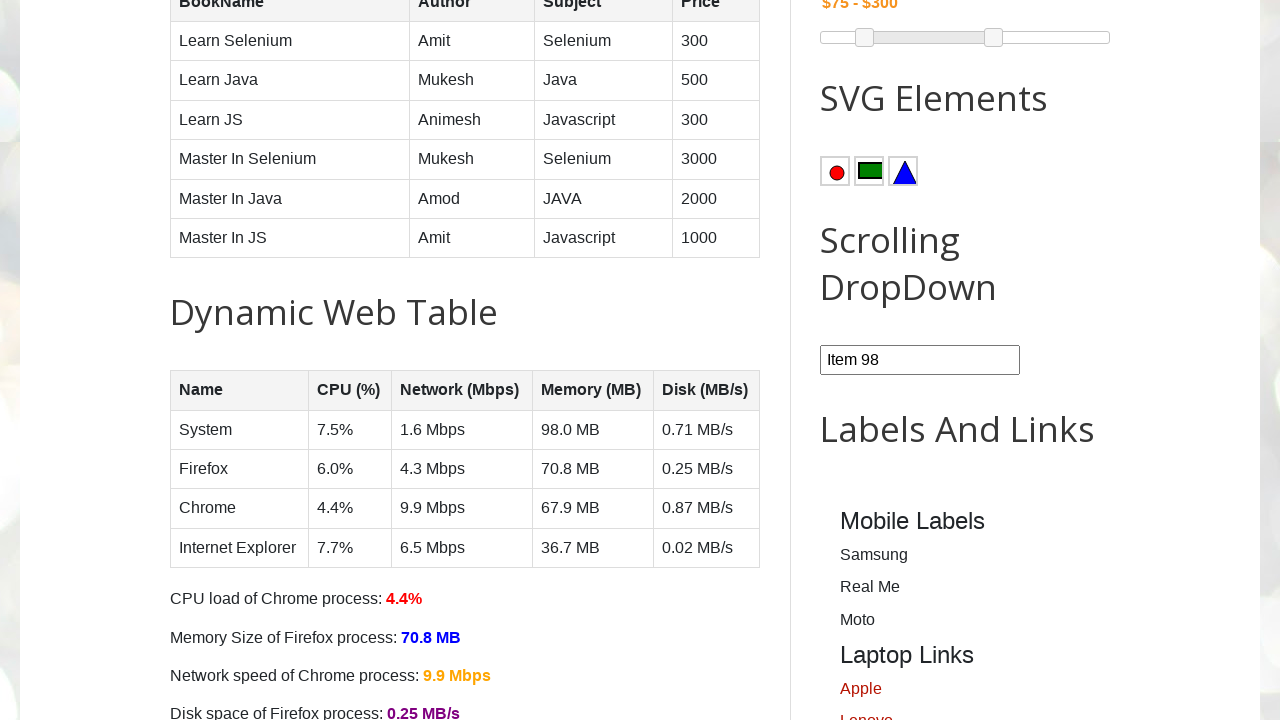

Reopened combobox for next item at (920, 360) on #comboBox
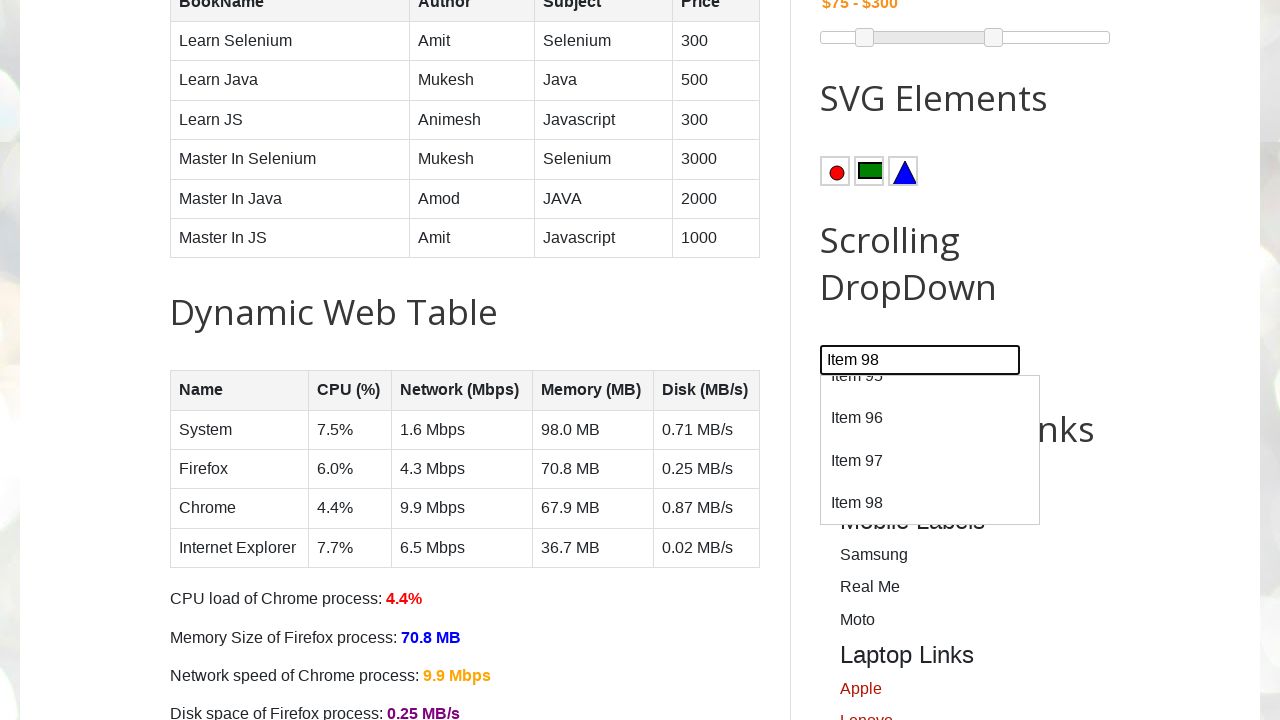

Located dropdown item 99
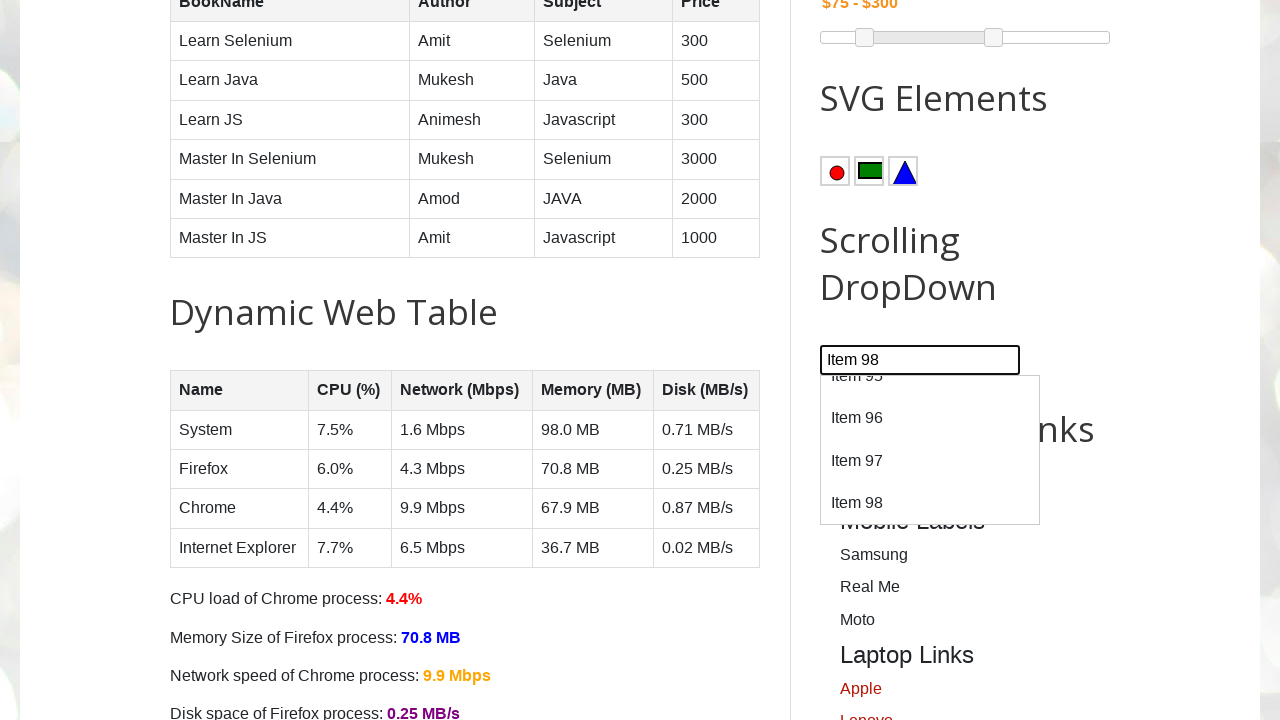

Scrolled to item 99 in dropdown
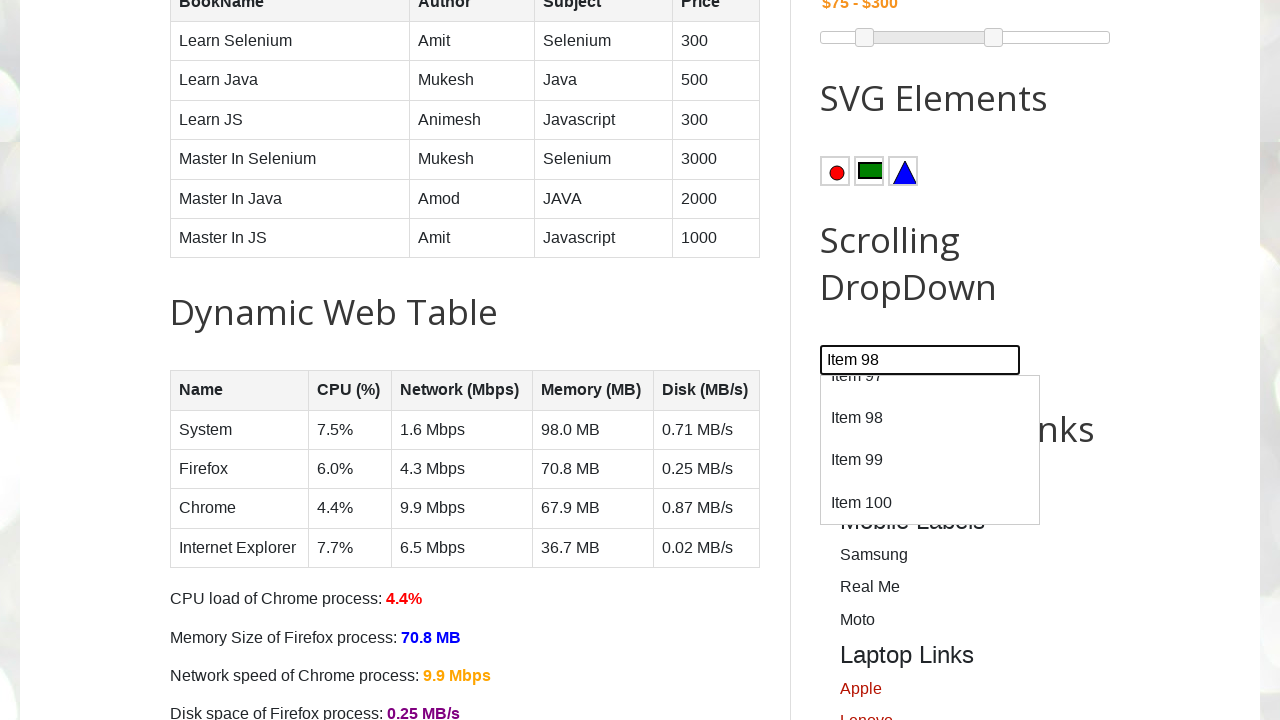

Clicked on item 99 at (930, 461) on //div[@id='dropdown']/div[text()='Item 99']
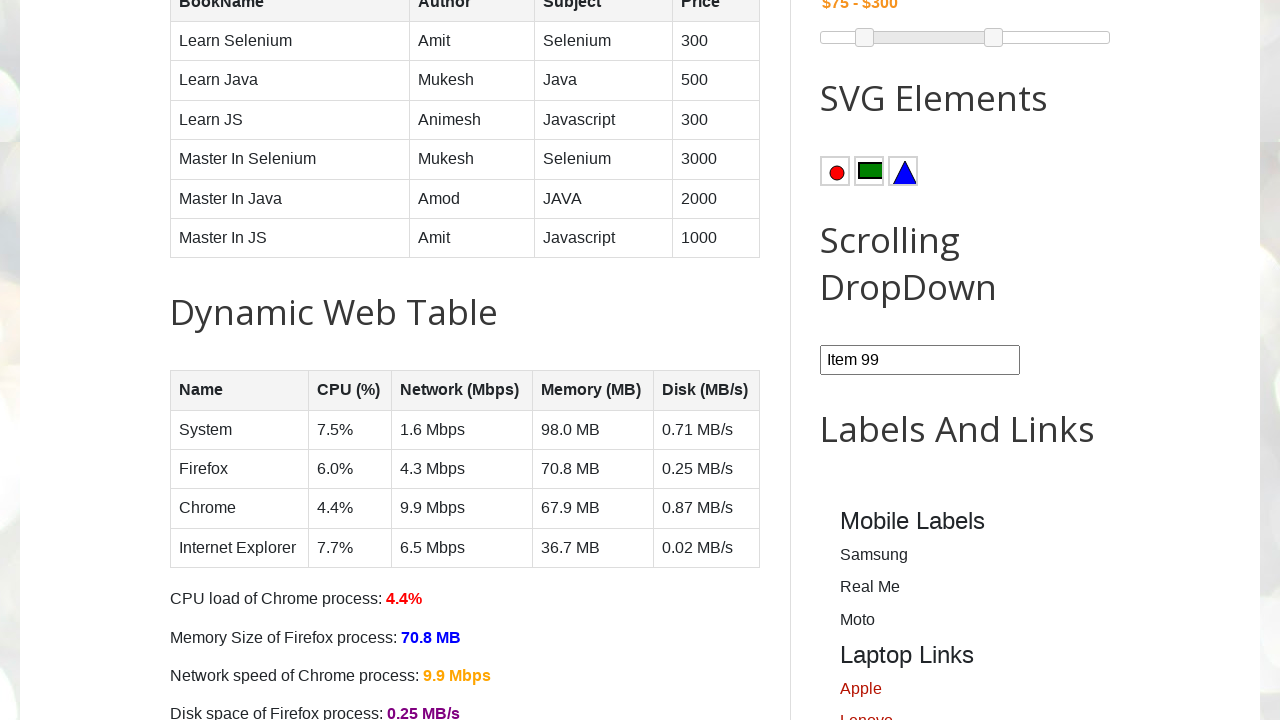

Reopened combobox for next item at (920, 360) on #comboBox
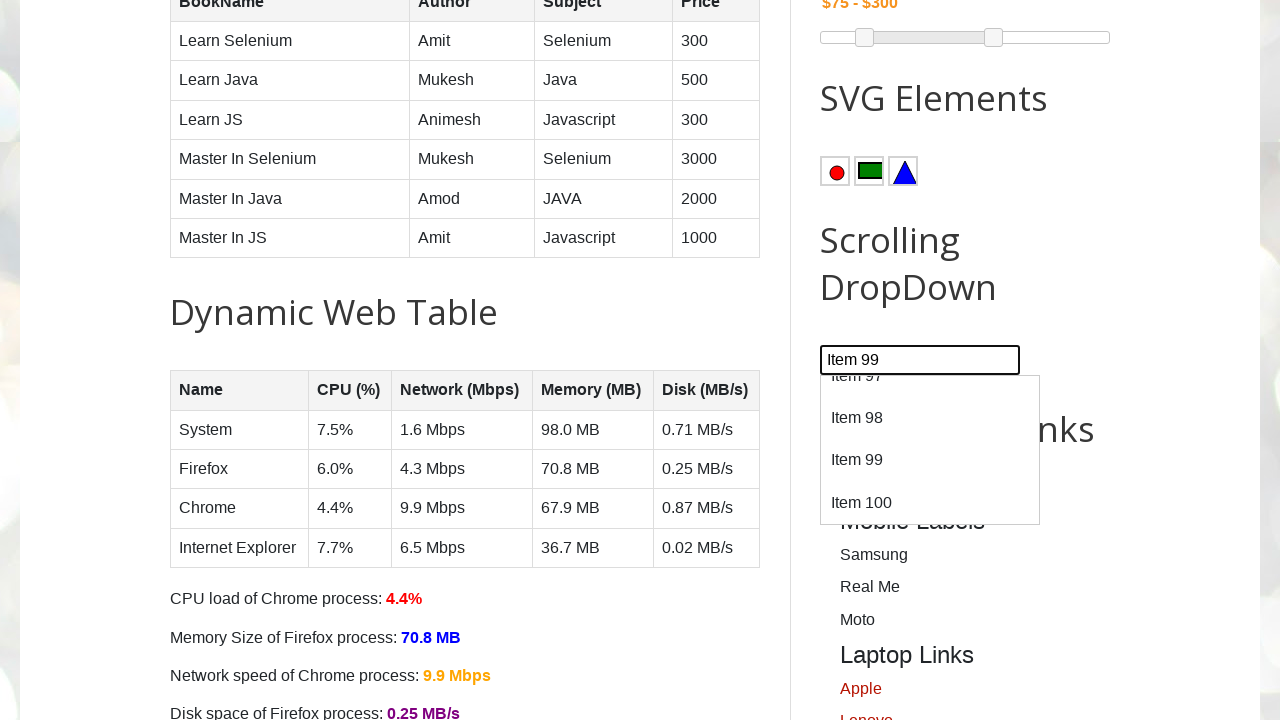

Located dropdown item 100
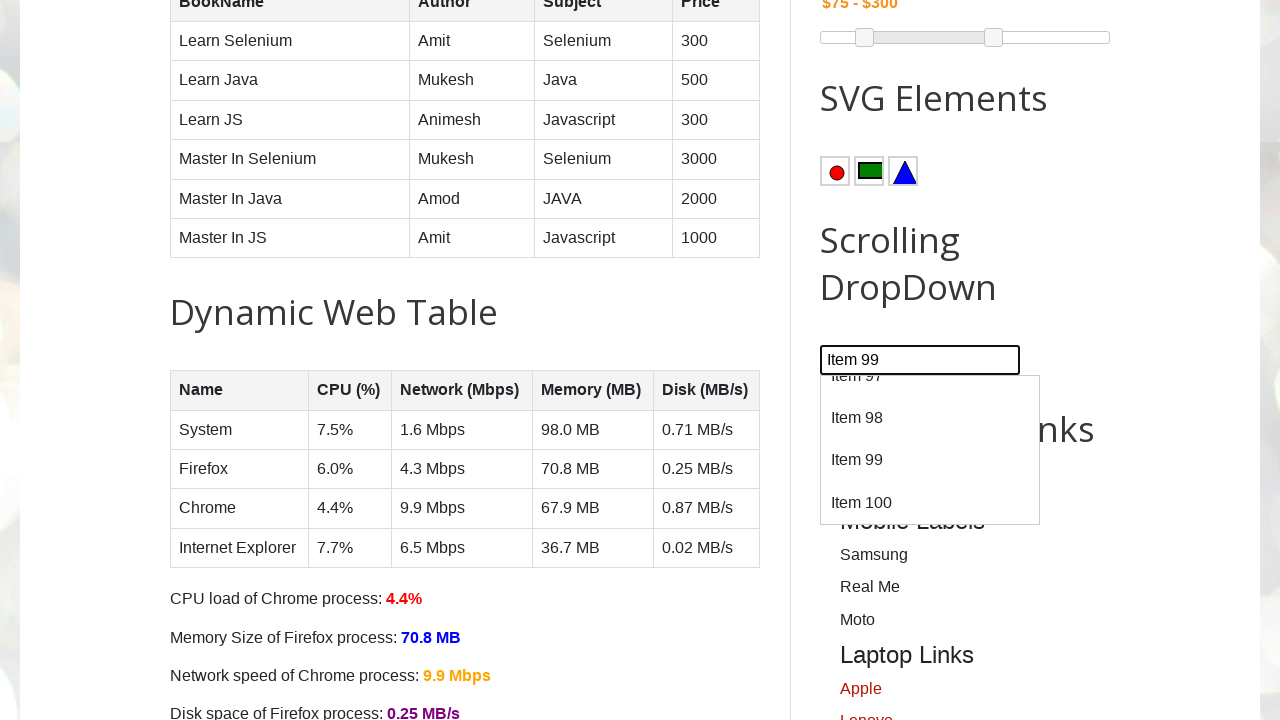

Scrolled to item 100 in dropdown
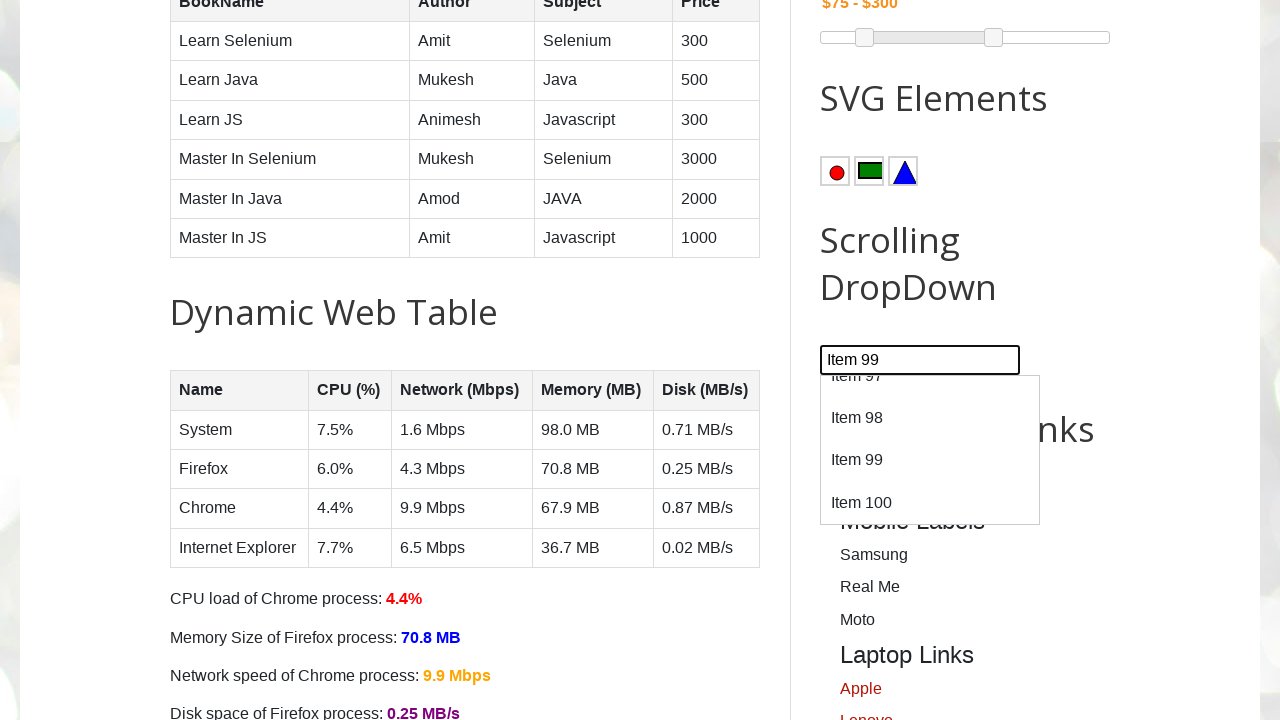

Clicked on item 100 at (930, 503) on //div[@id='dropdown']/div[text()='Item 100']
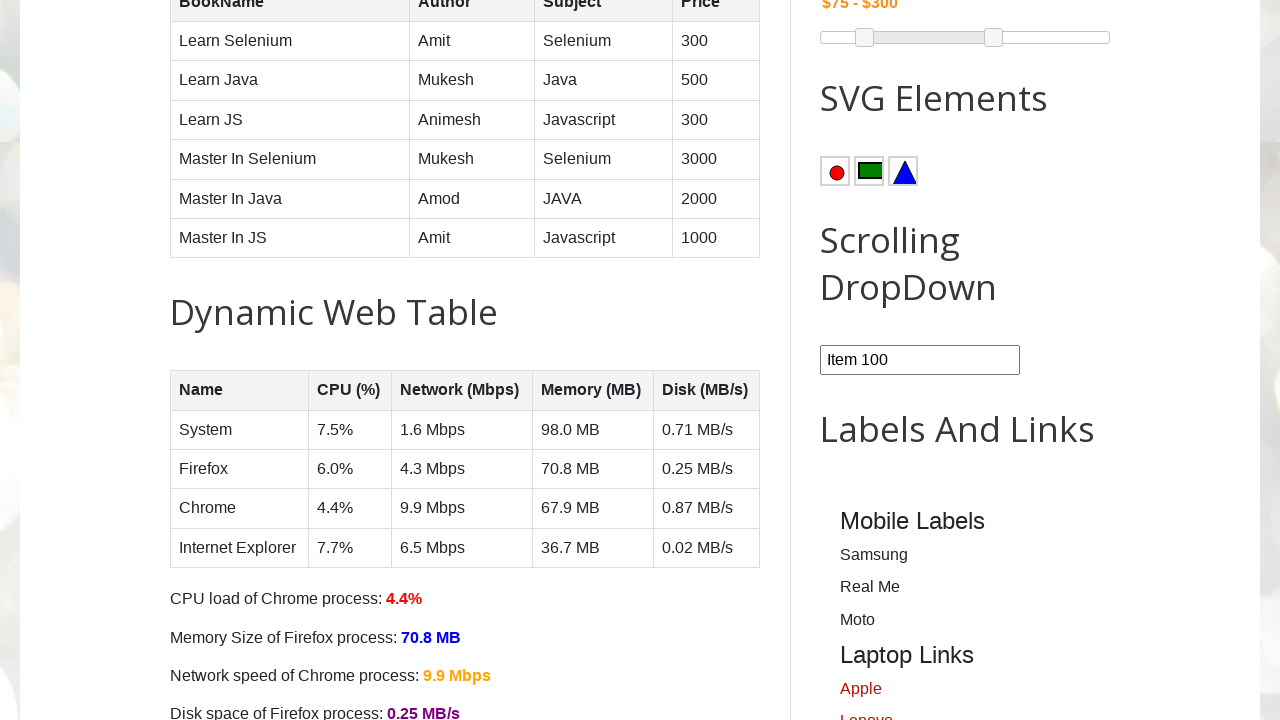

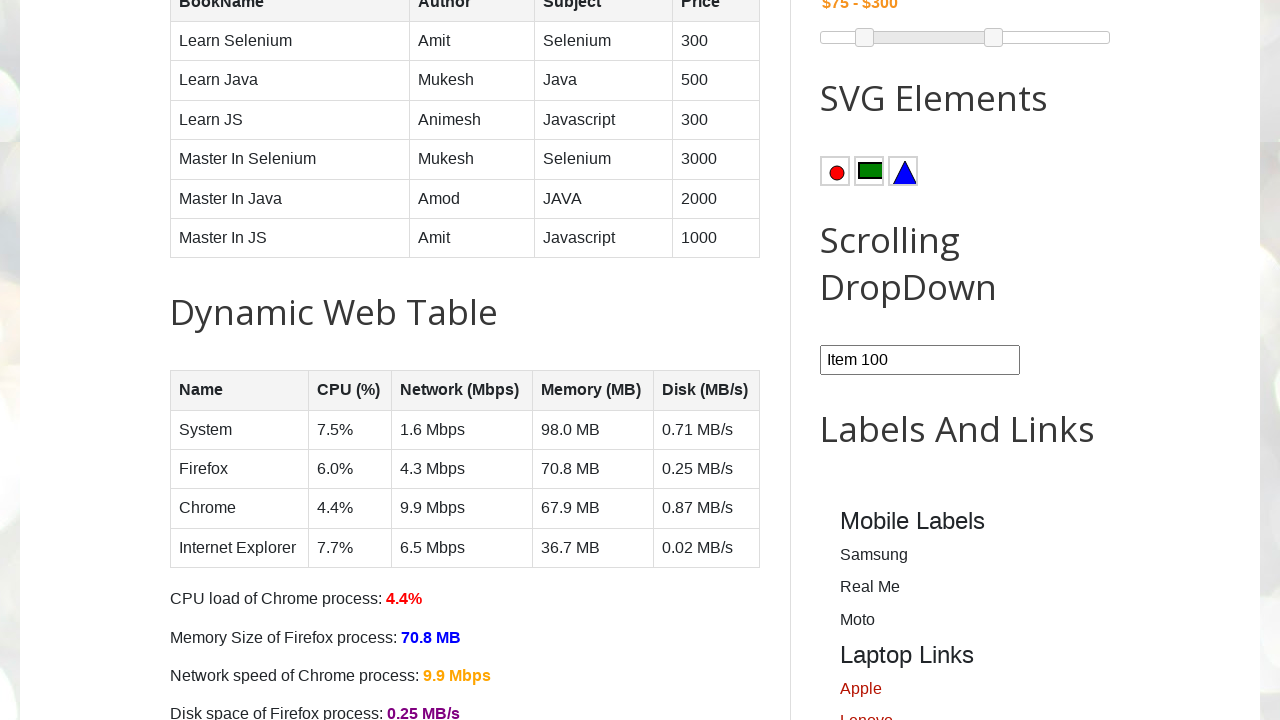